Navigates to file download page and lists all available download links

Starting URL: https://the-internet.herokuapp.com/

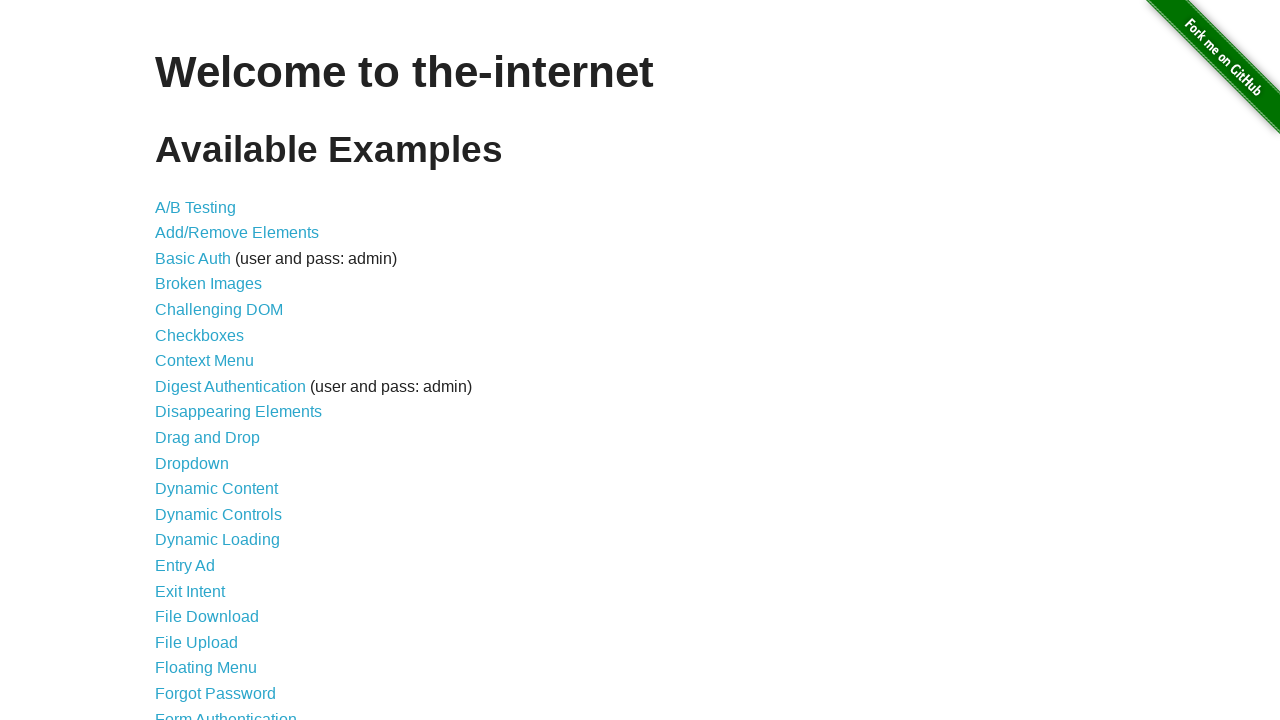

Clicked on download page link at (207, 617) on xpath=//a[@href='/download']
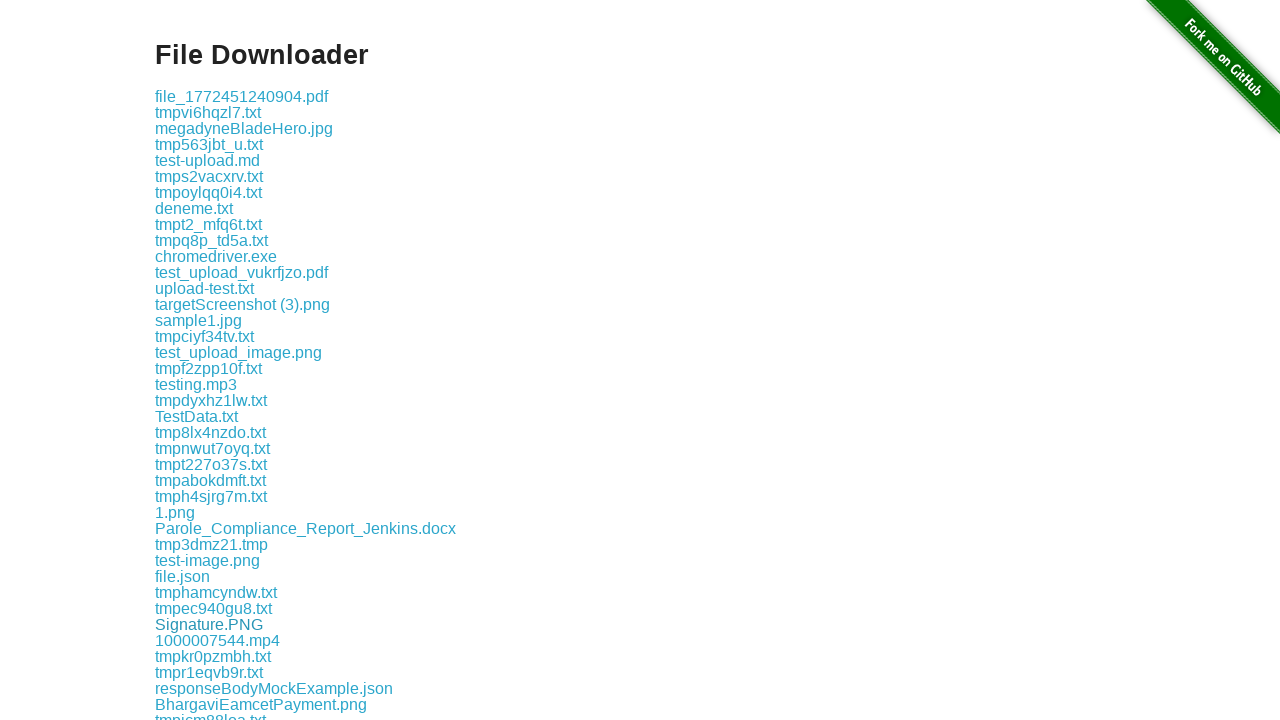

Download links loaded on page
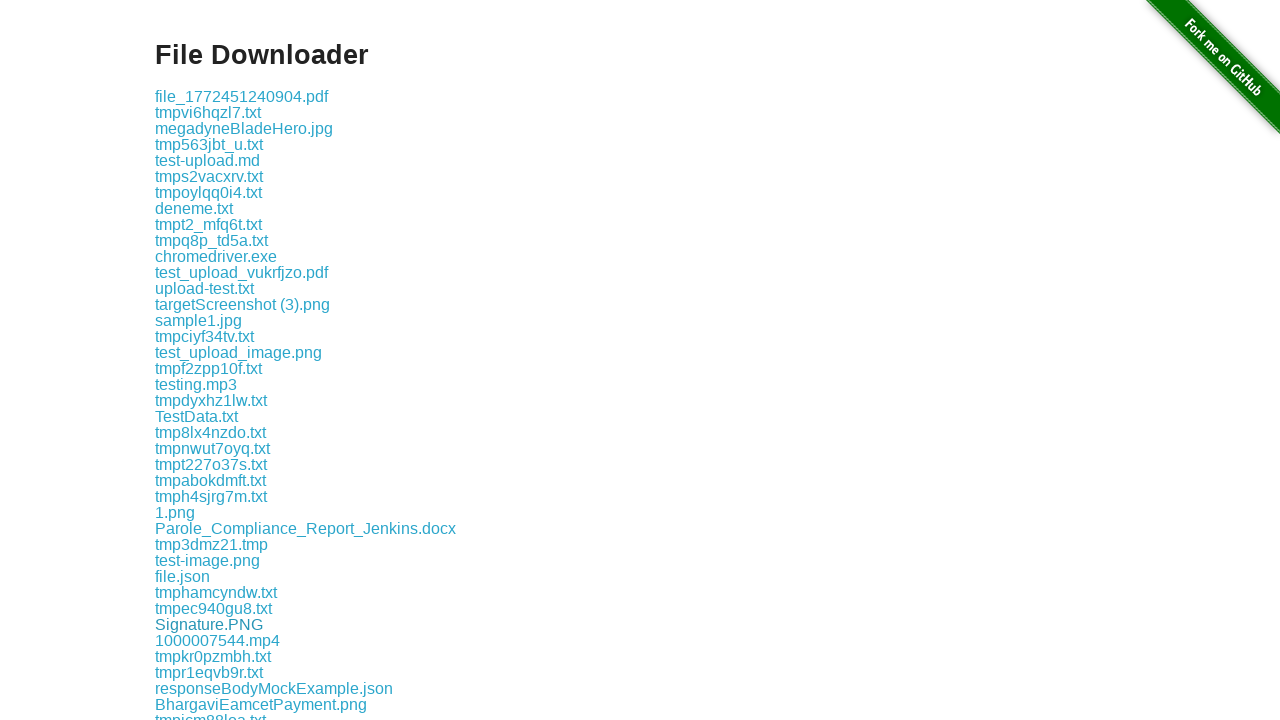

Retrieved all download links from page
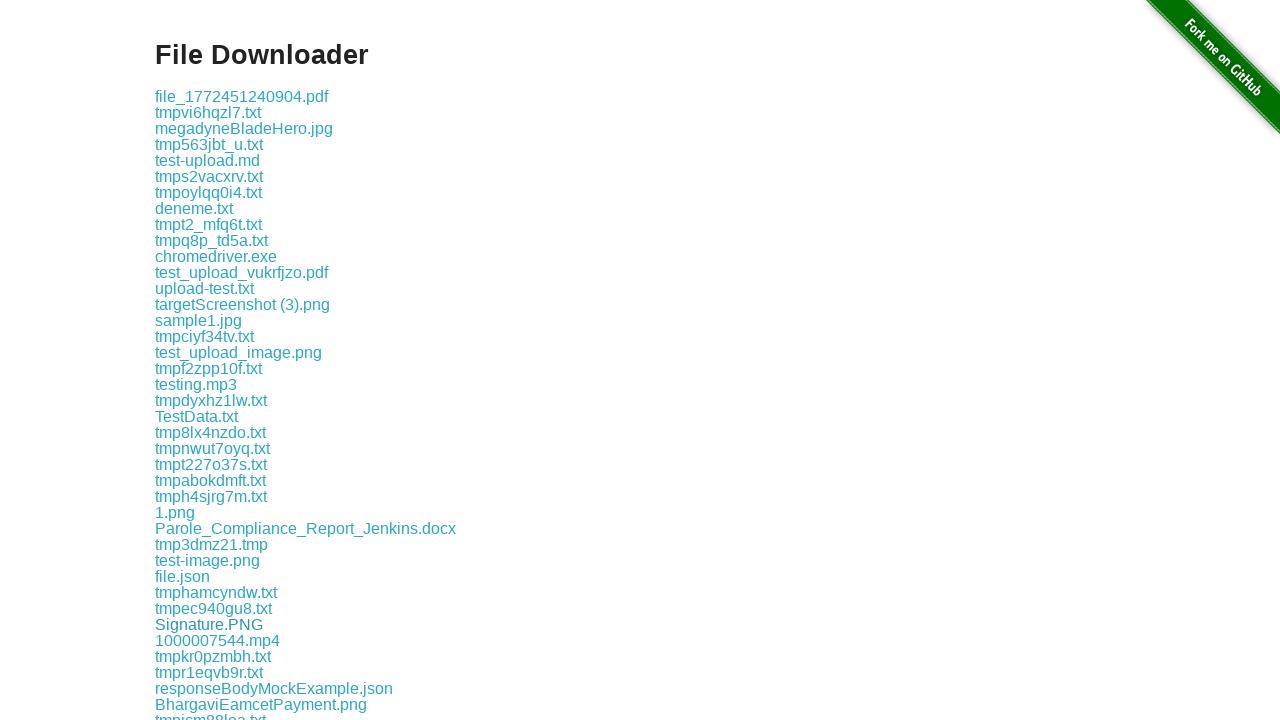

Listed download link: file_1772451240904.pdf
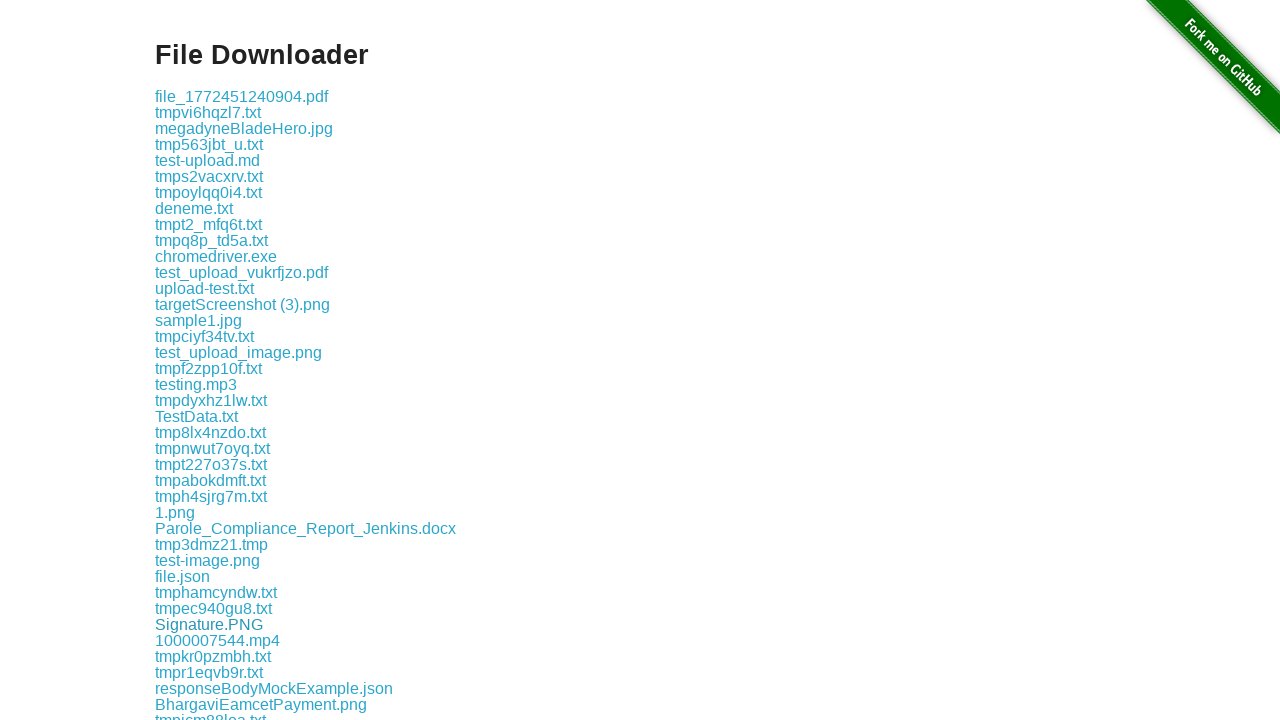

Listed download link: tmpvi6hqzl7.txt
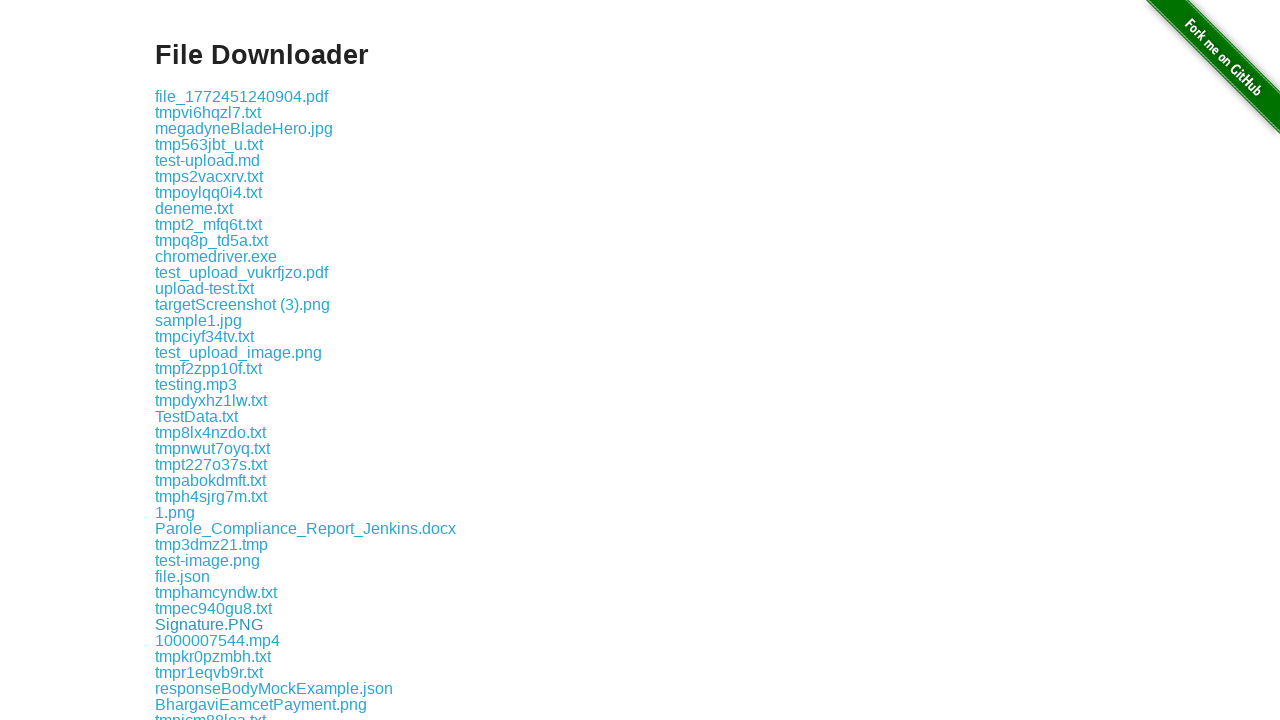

Listed download link: megadyneBladeHero.jpg
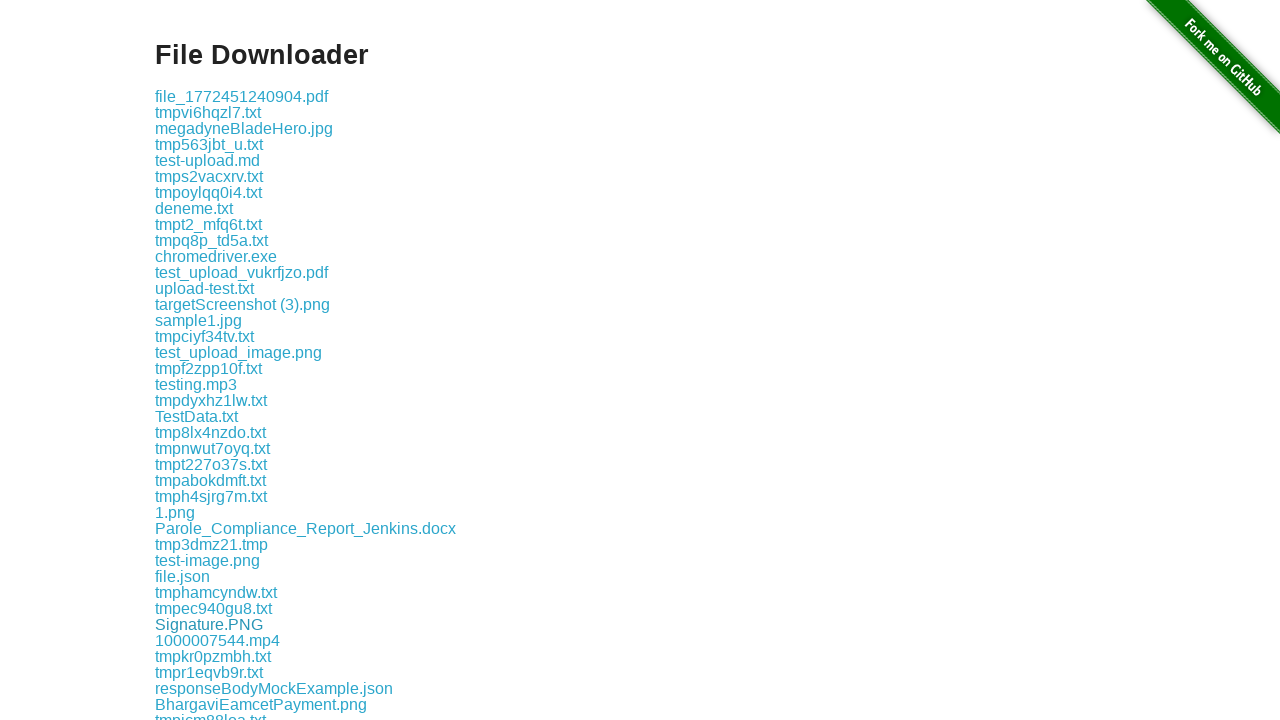

Listed download link: tmp563jbt_u.txt
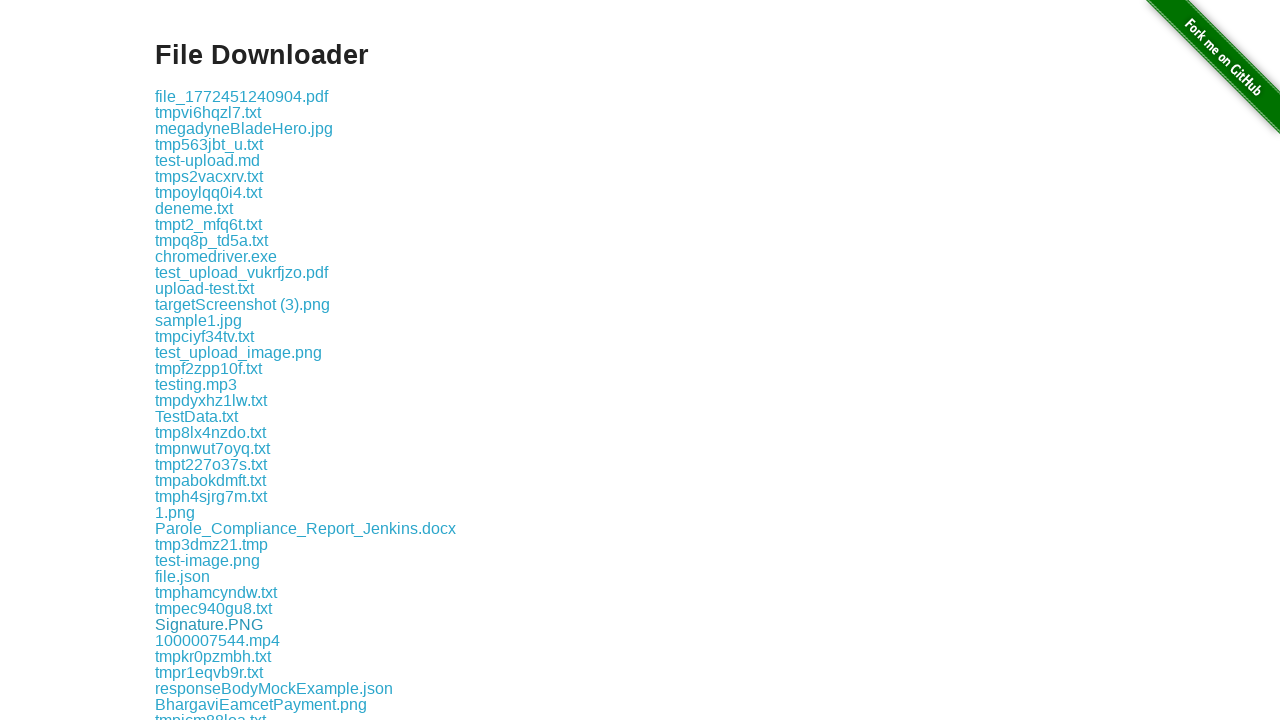

Listed download link: test-upload.md
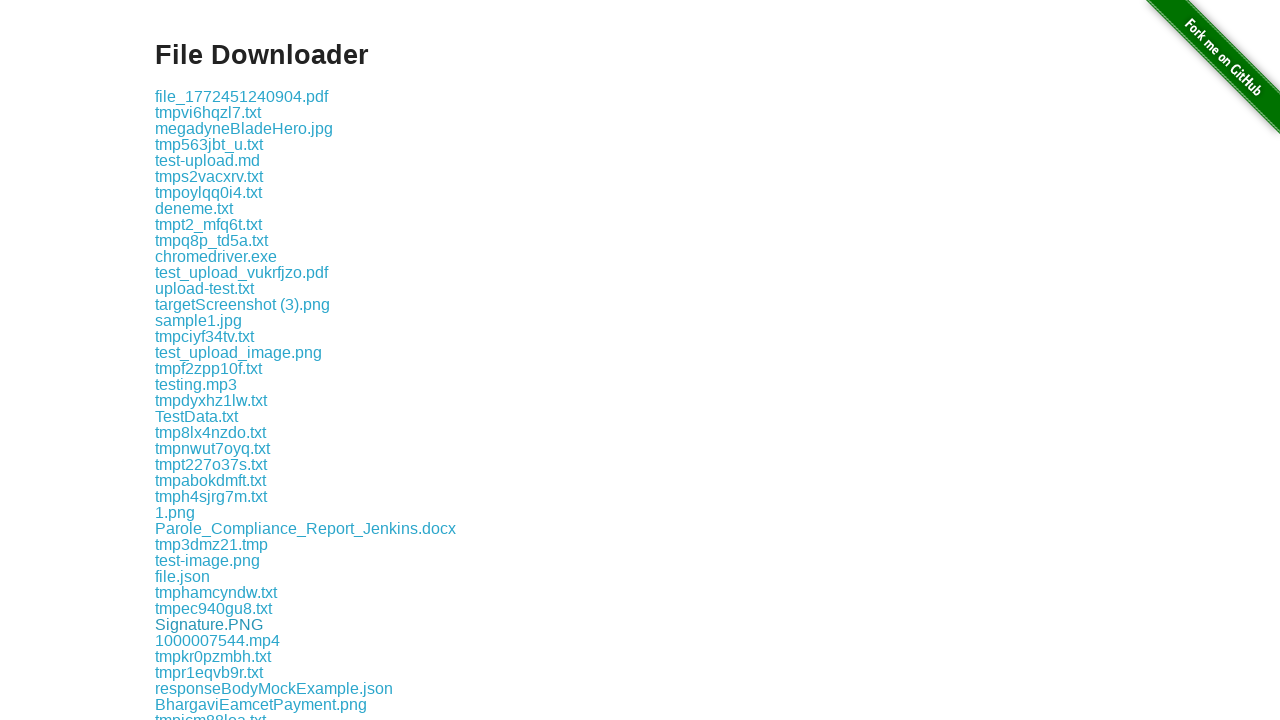

Listed download link: tmps2vacxrv.txt
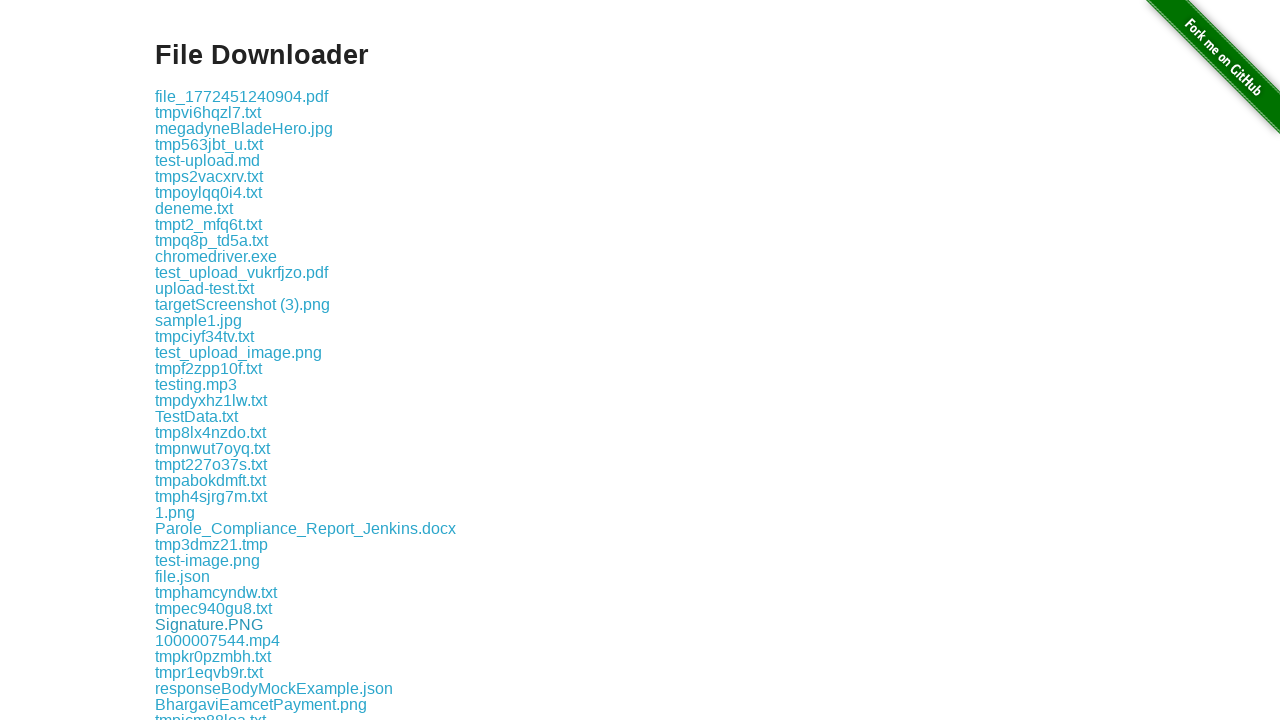

Listed download link: tmpoylqq0i4.txt
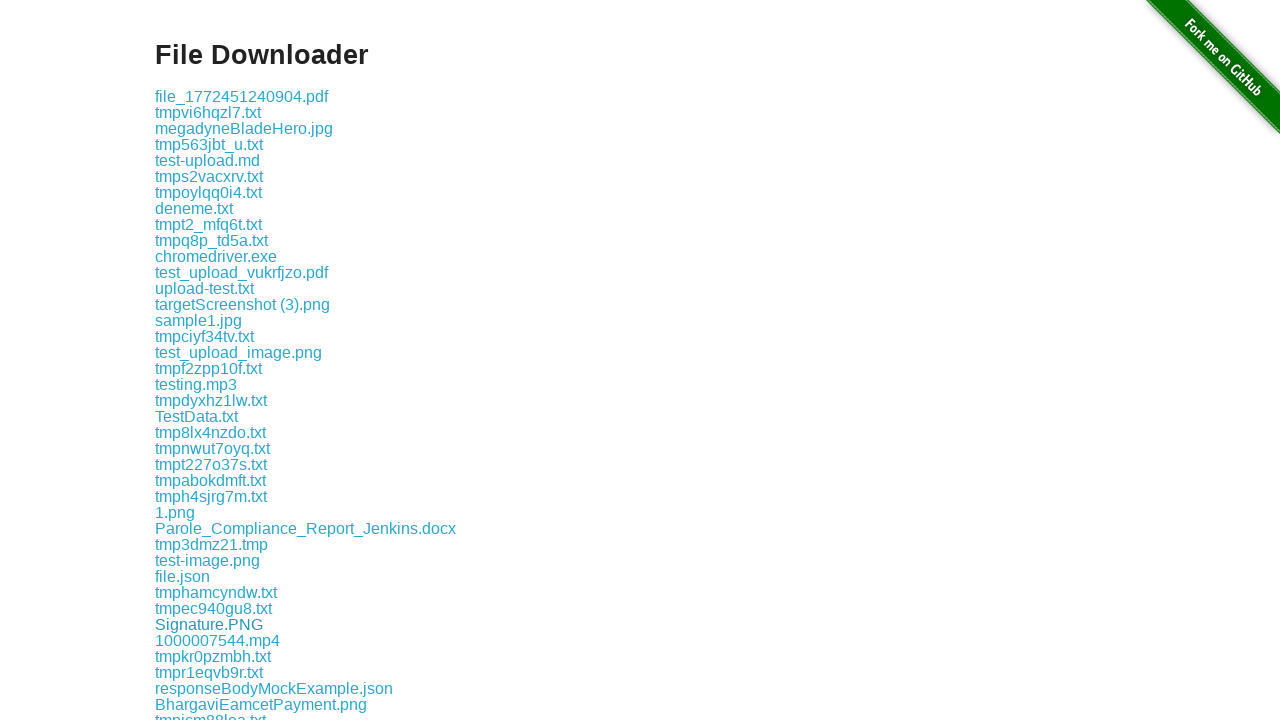

Listed download link: deneme.txt
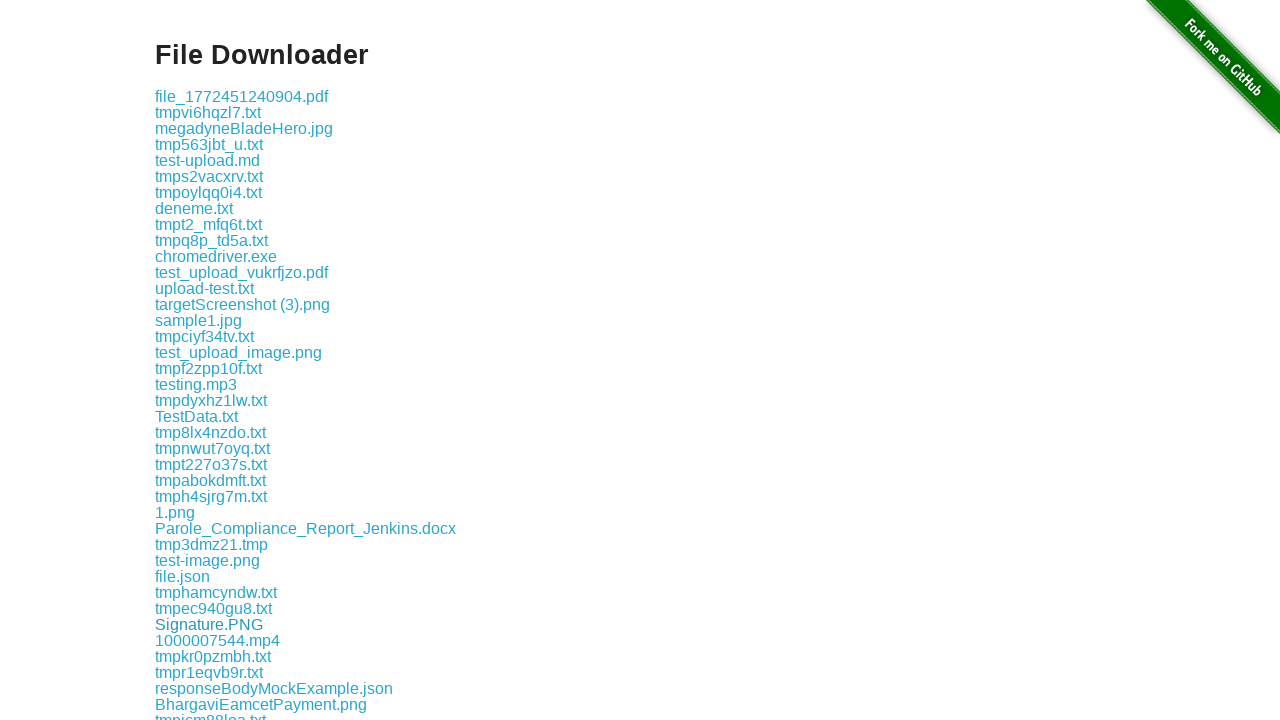

Listed download link: tmpt2_mfq6t.txt
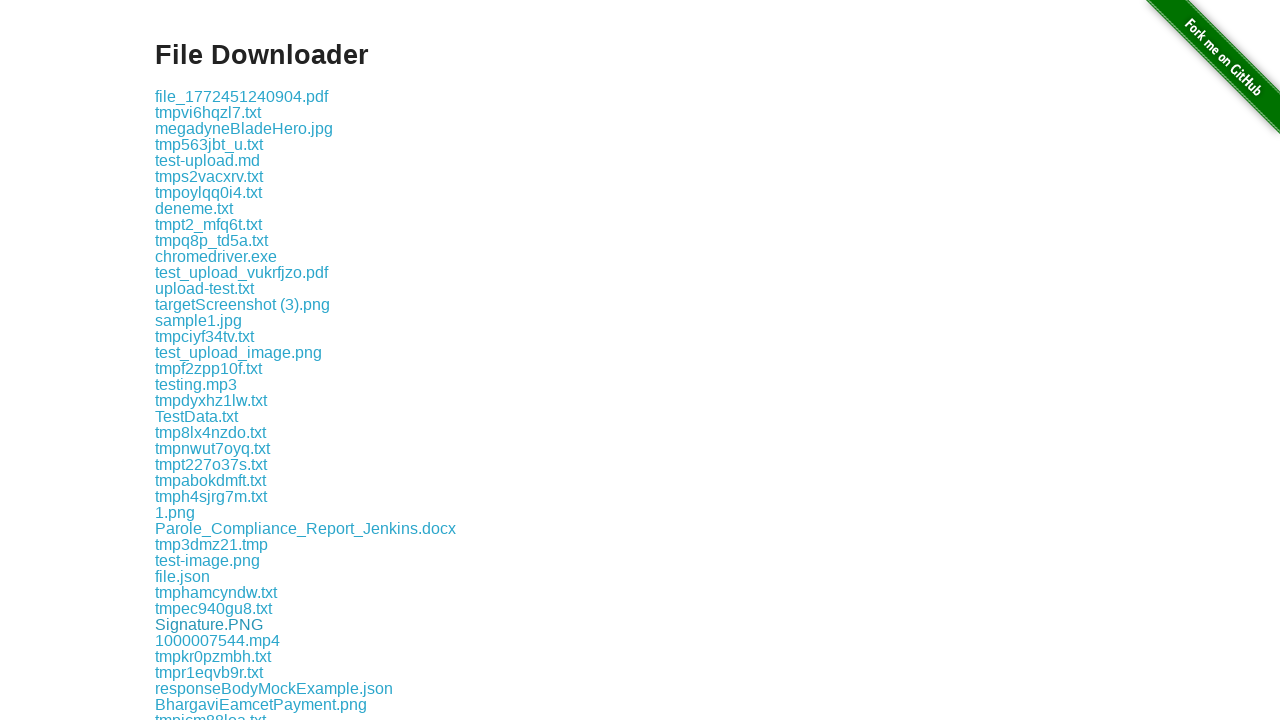

Listed download link: tmpq8p_td5a.txt
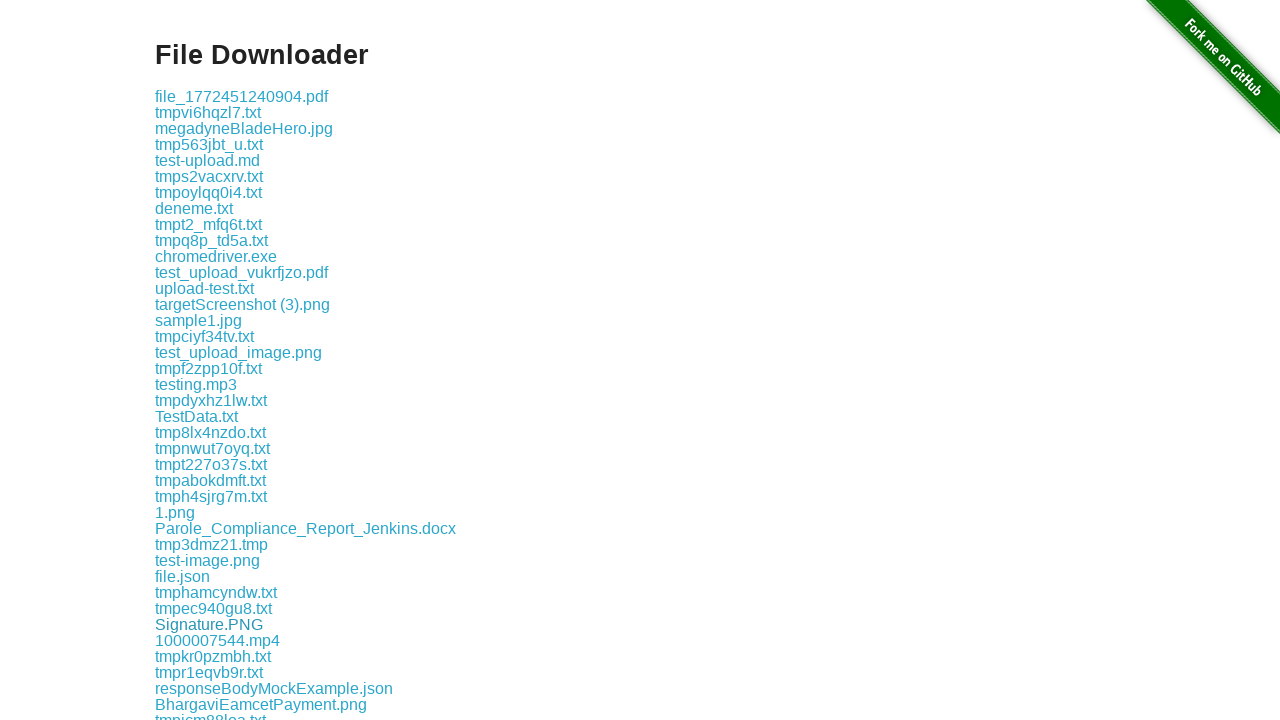

Listed download link: chromedriver.exe
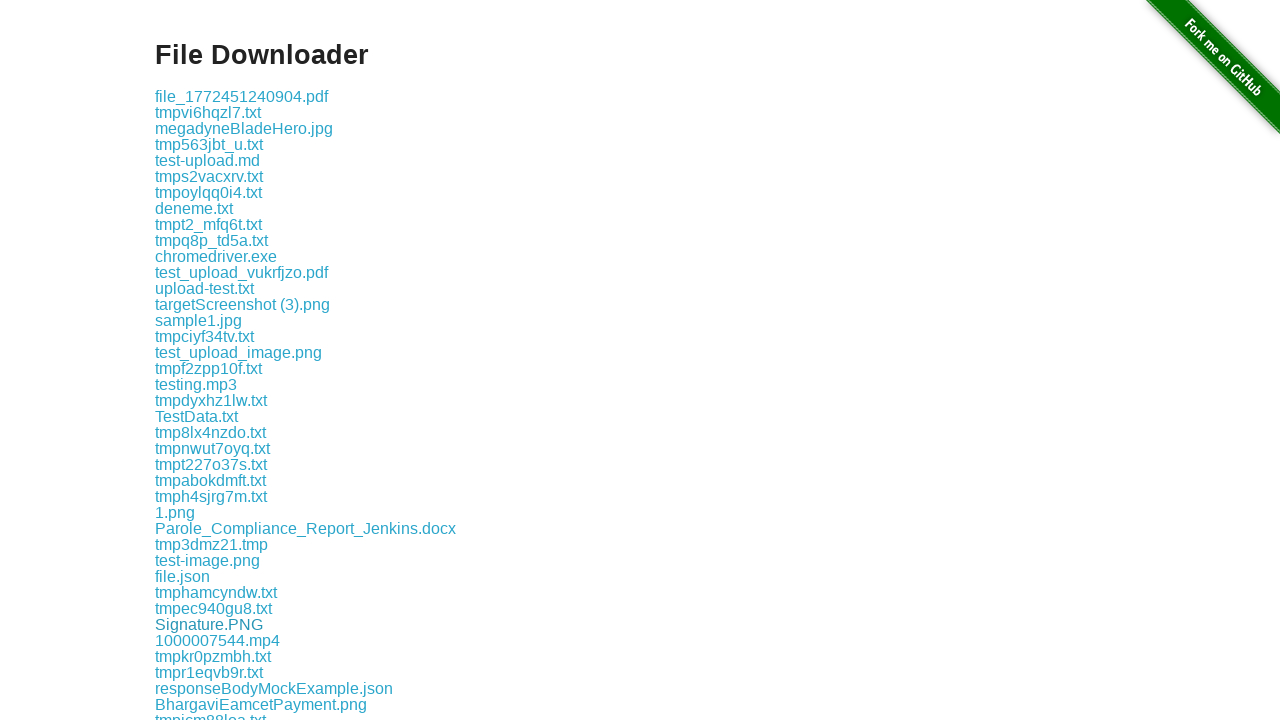

Listed download link: test_upload_vukrfjzo.pdf
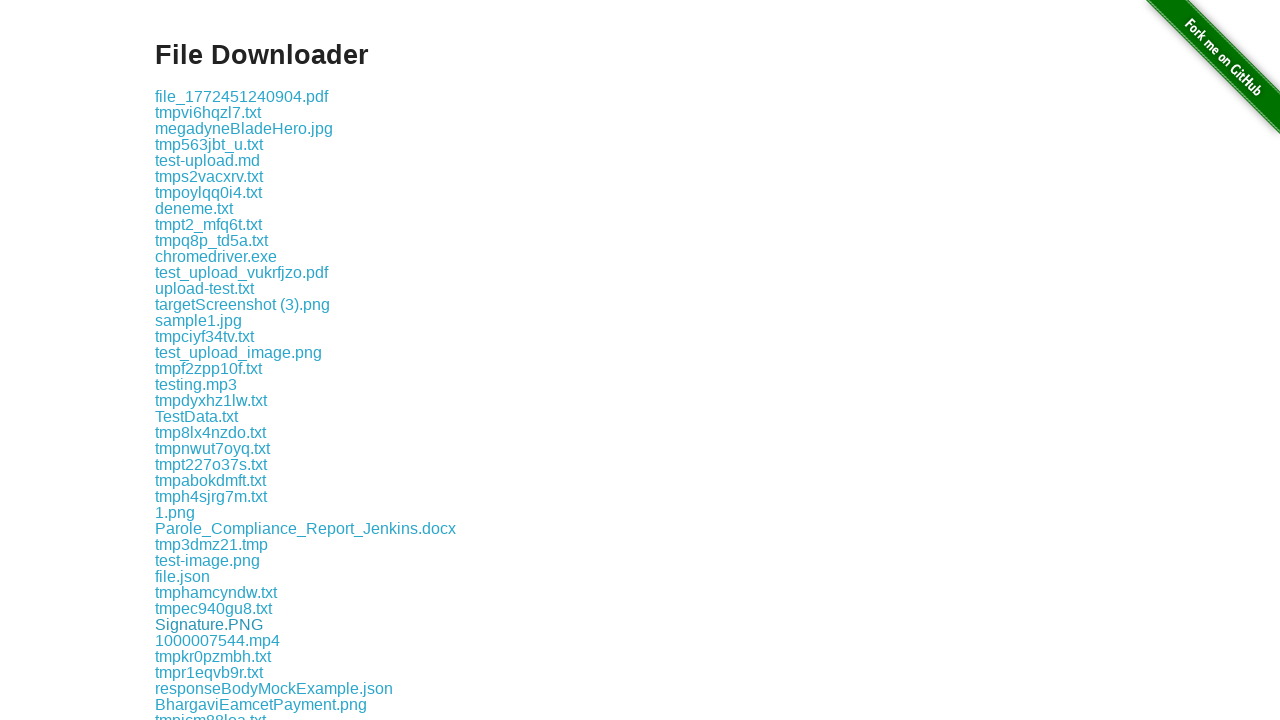

Listed download link: upload-test.txt
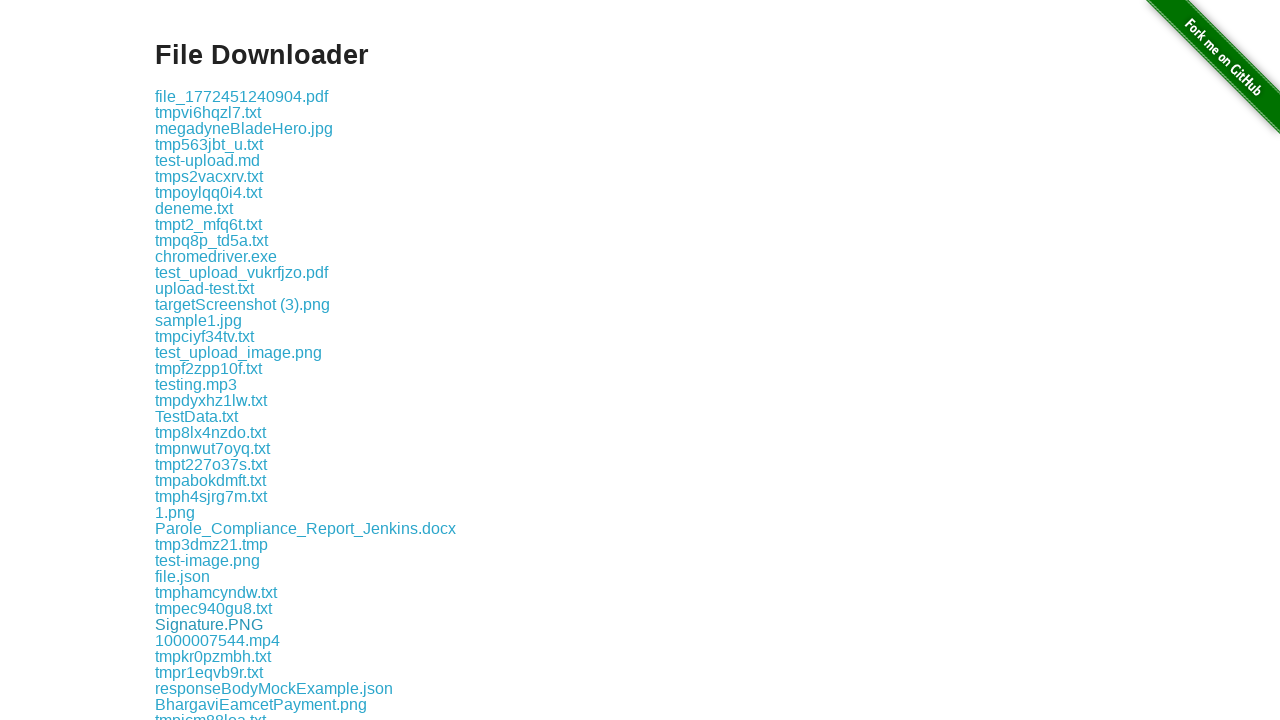

Listed download link: targetScreenshot (3).png
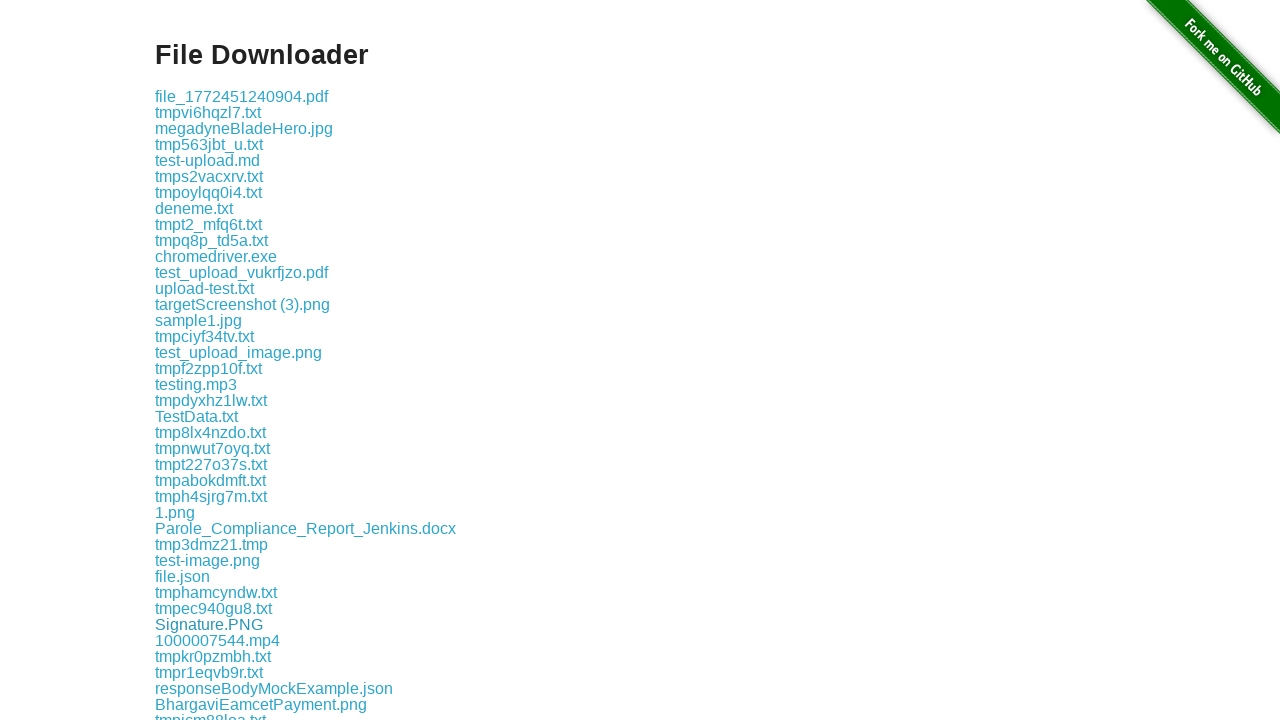

Listed download link: sample1.jpg
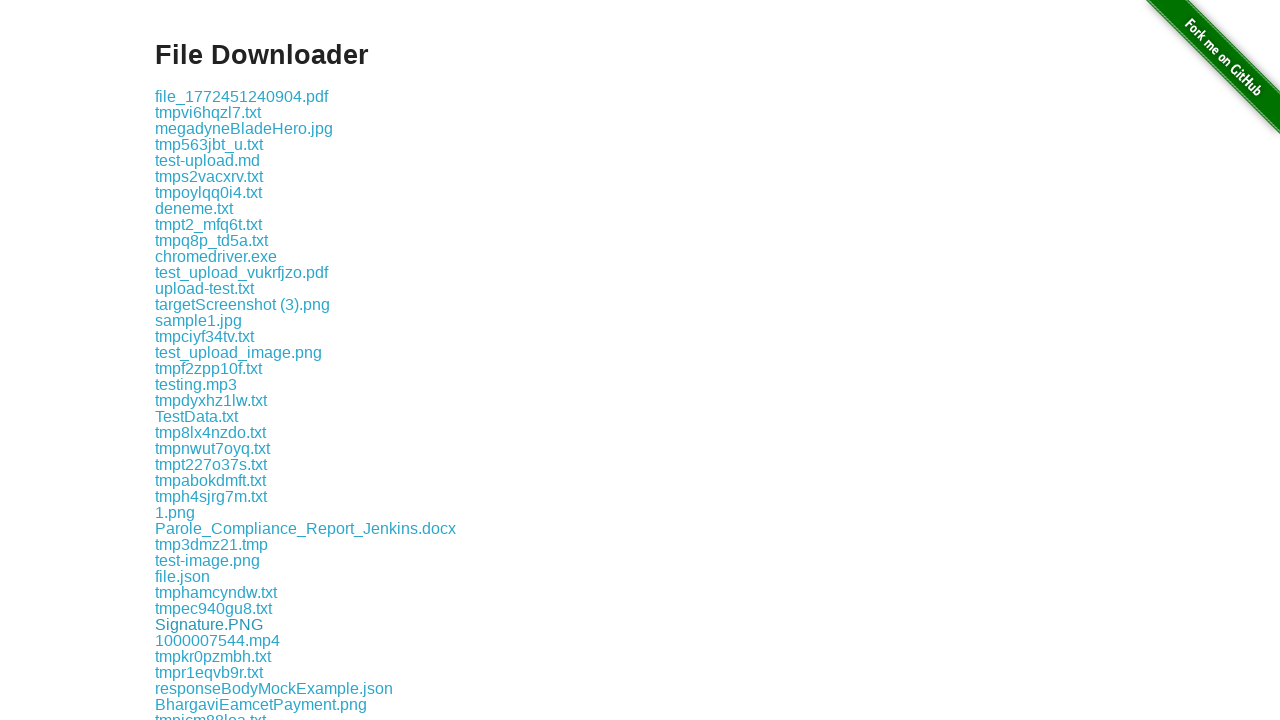

Listed download link: tmpciyf34tv.txt
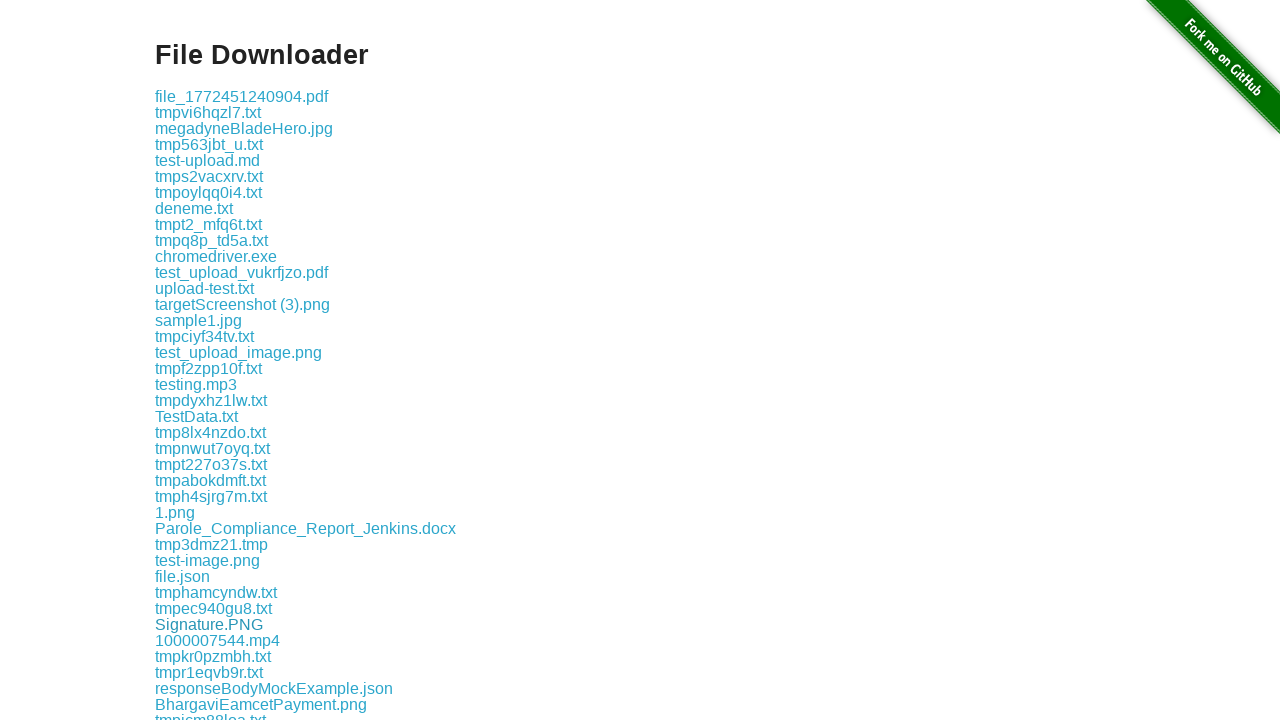

Listed download link: test_upload_image.png
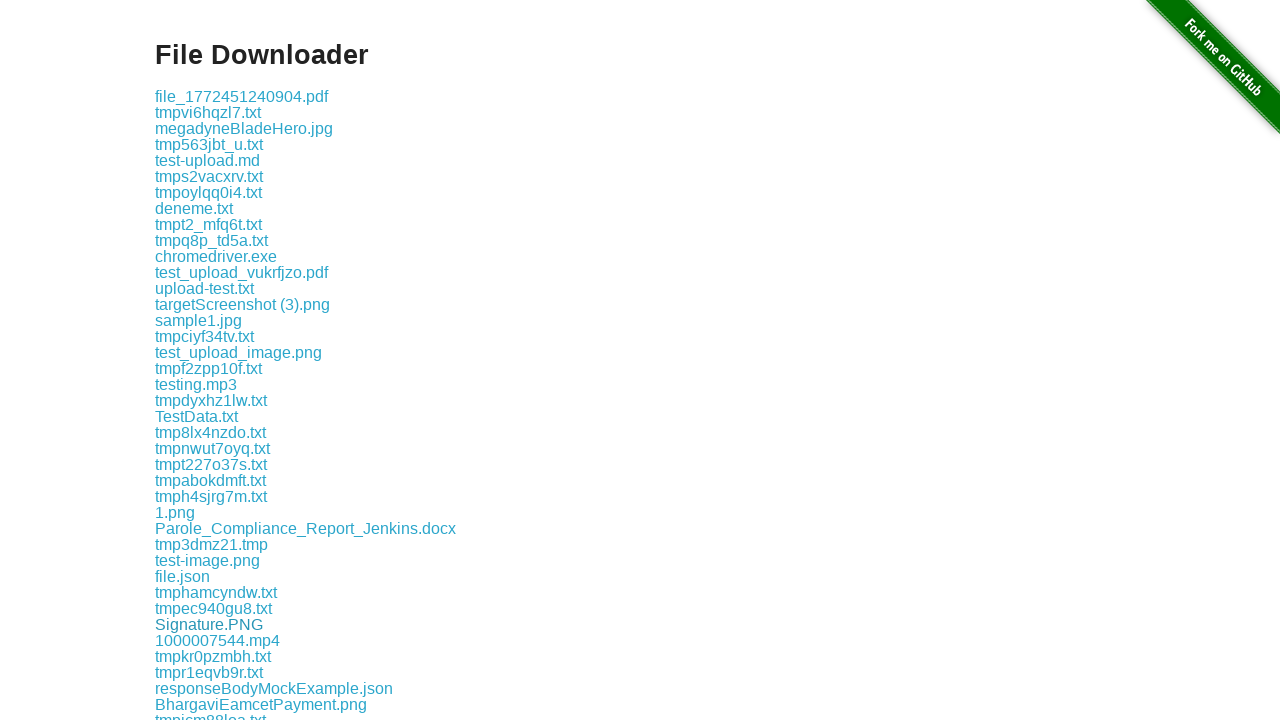

Listed download link: tmpf2zpp10f.txt
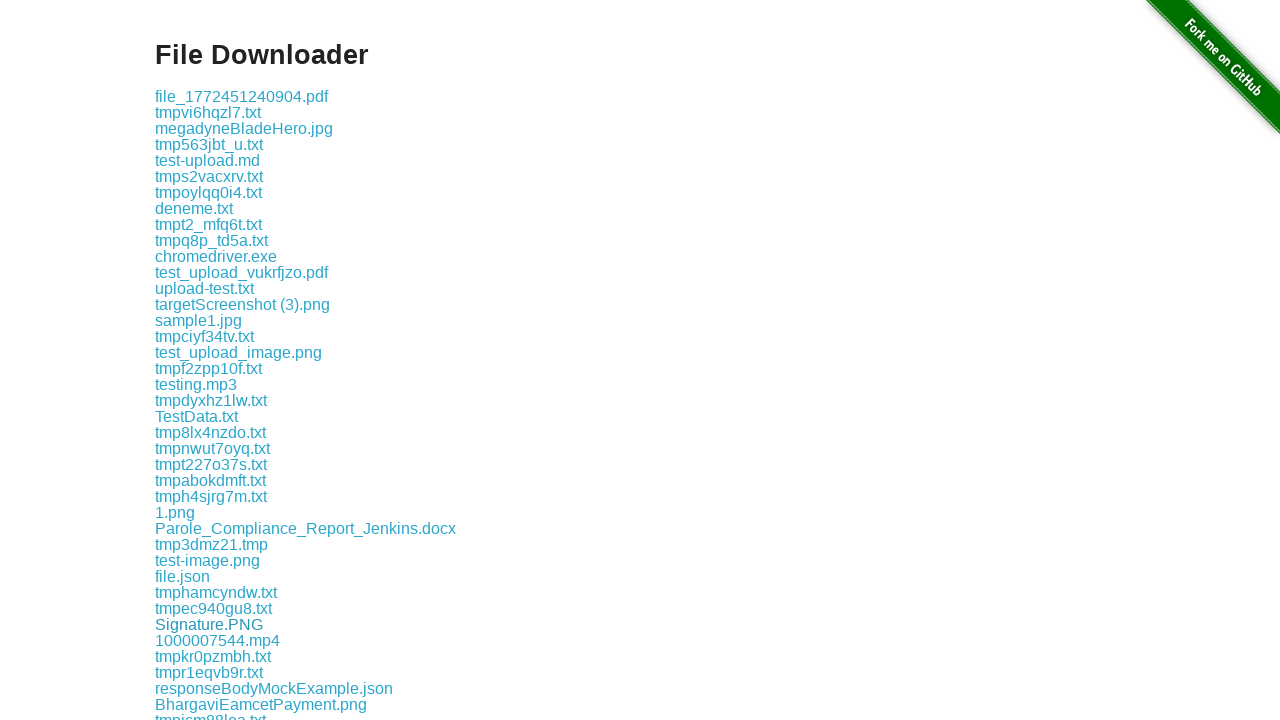

Listed download link: testing.mp3
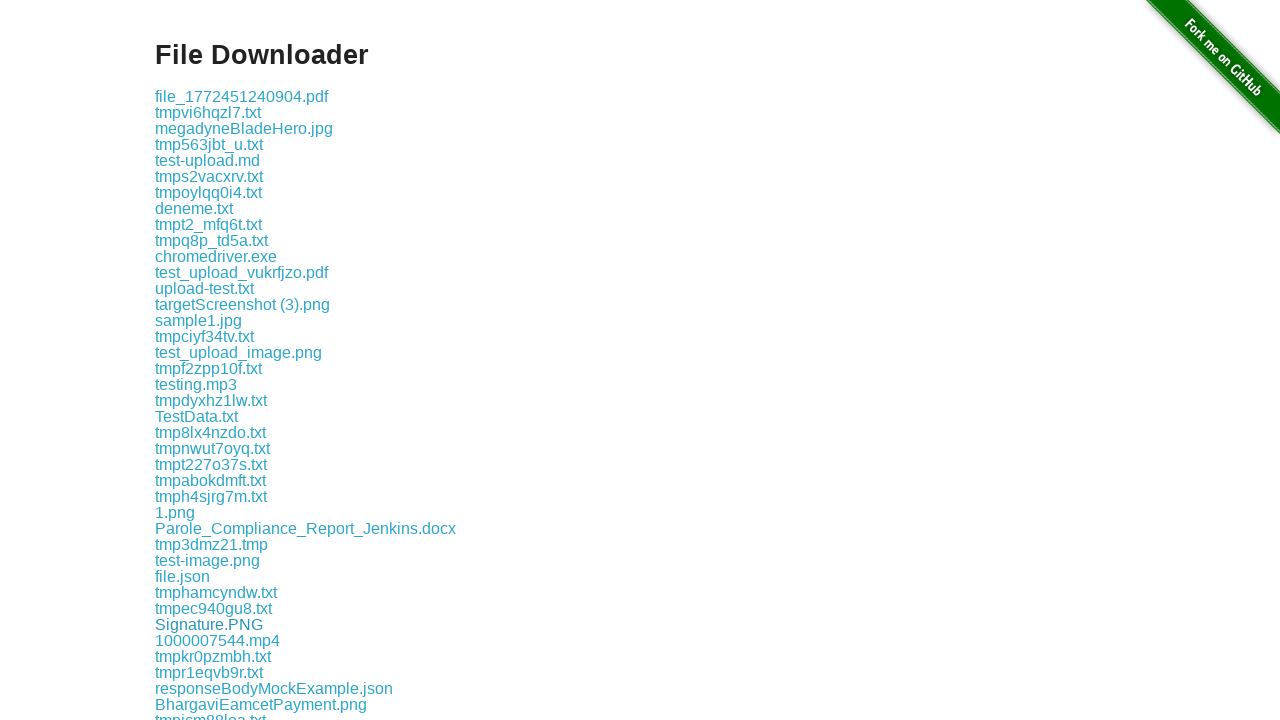

Listed download link: tmpdyxhz1lw.txt
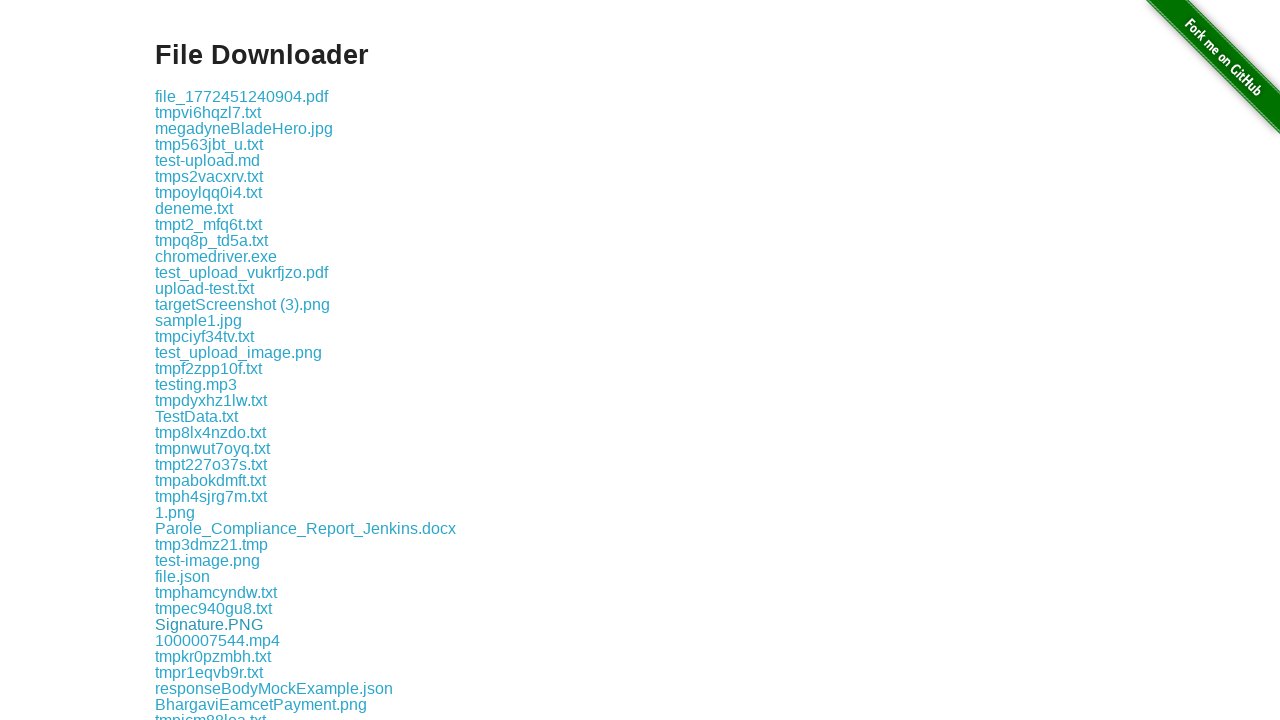

Listed download link: TestData.txt
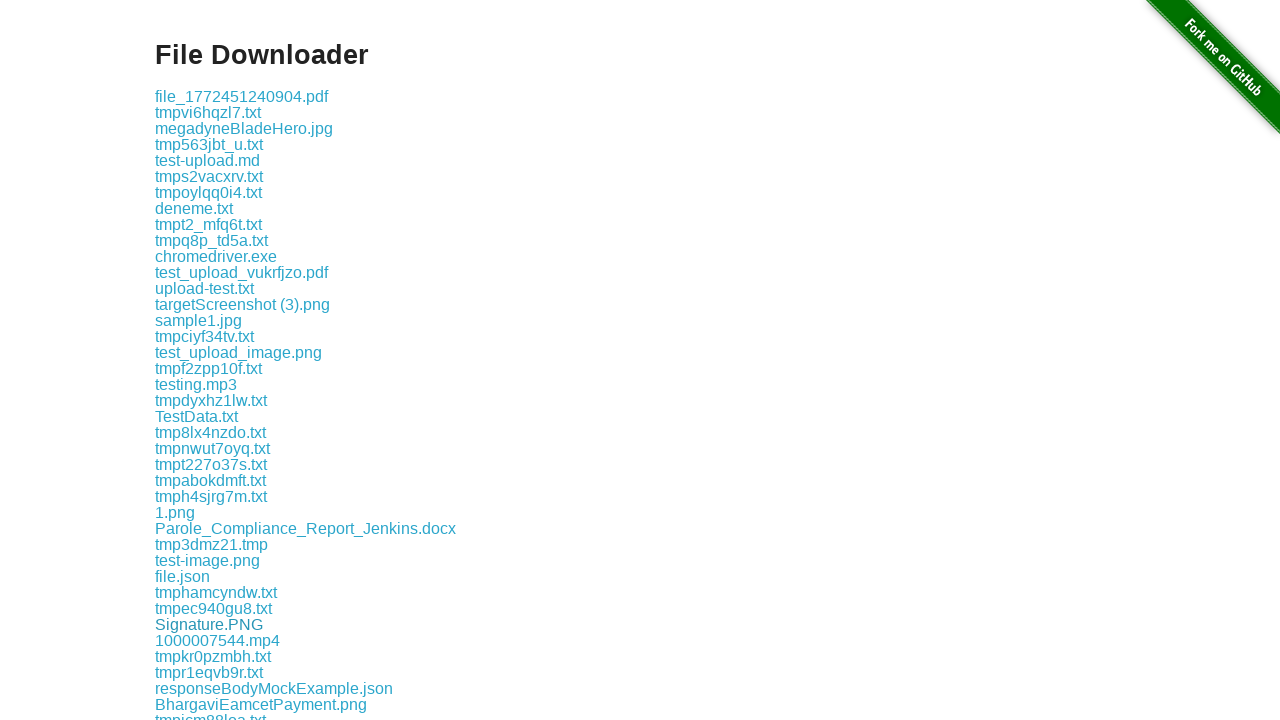

Listed download link: tmp8lx4nzdo.txt
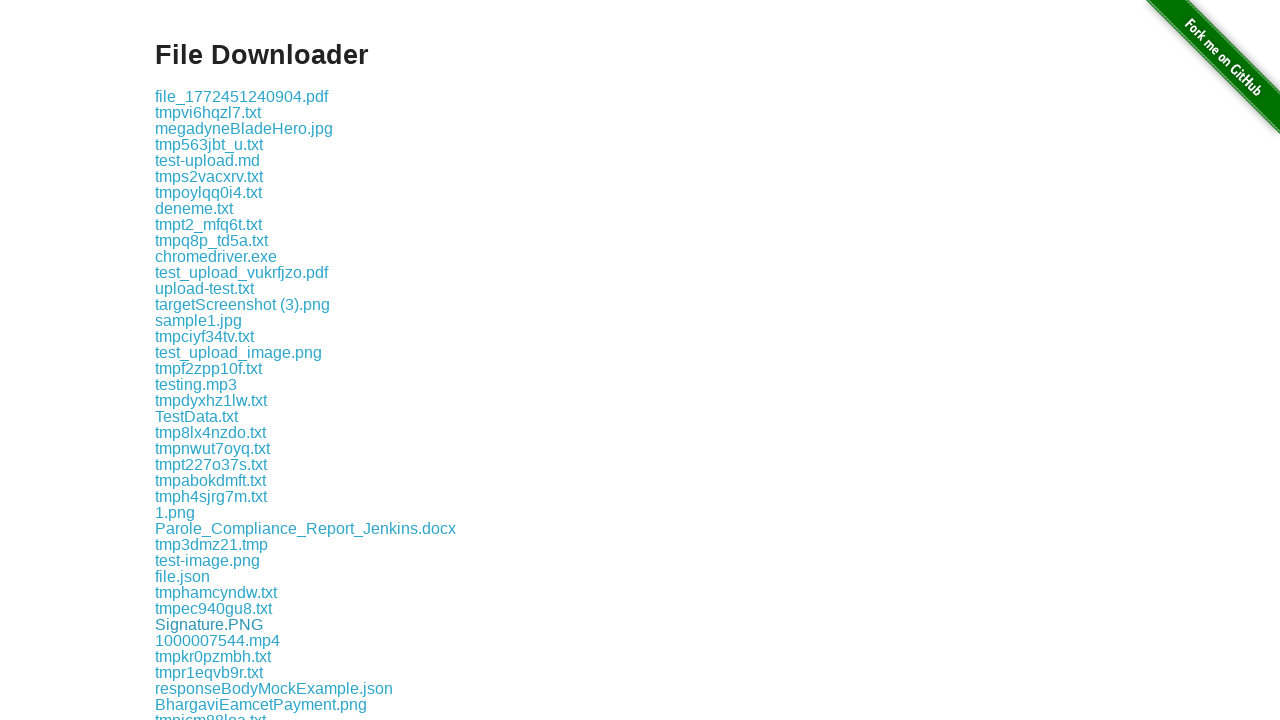

Listed download link: tmpnwut7oyq.txt
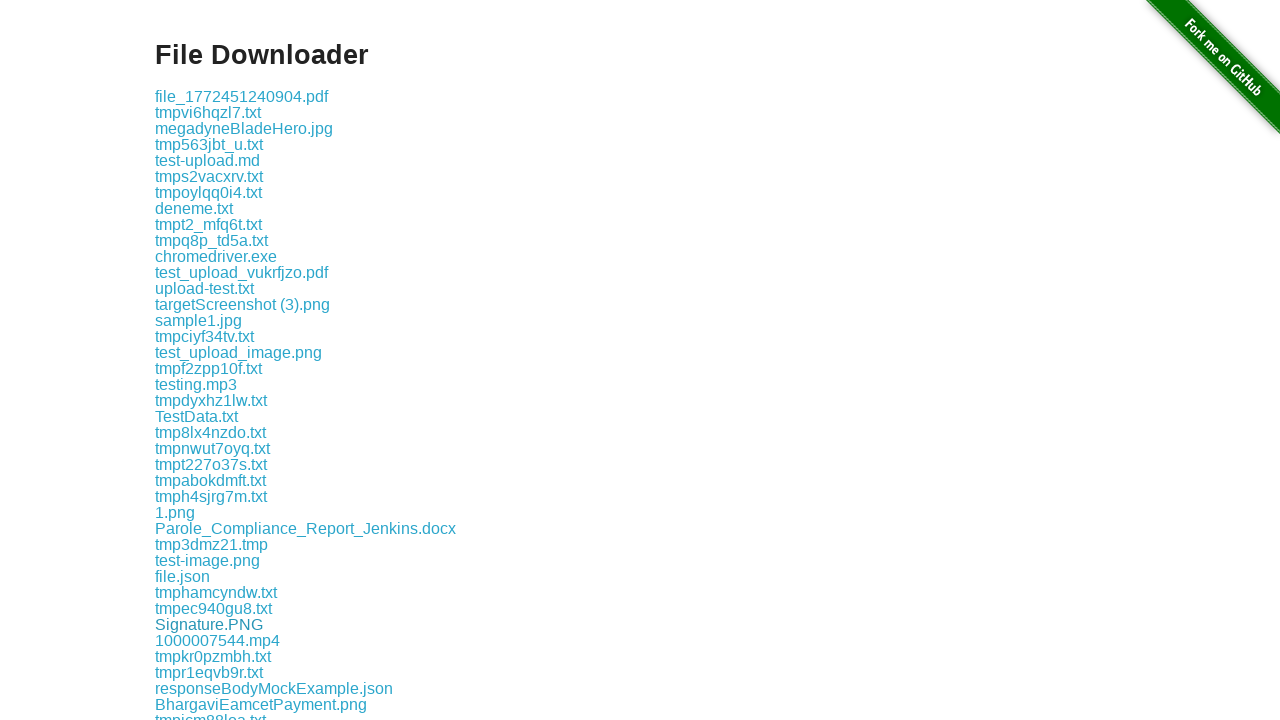

Listed download link: tmpt227o37s.txt
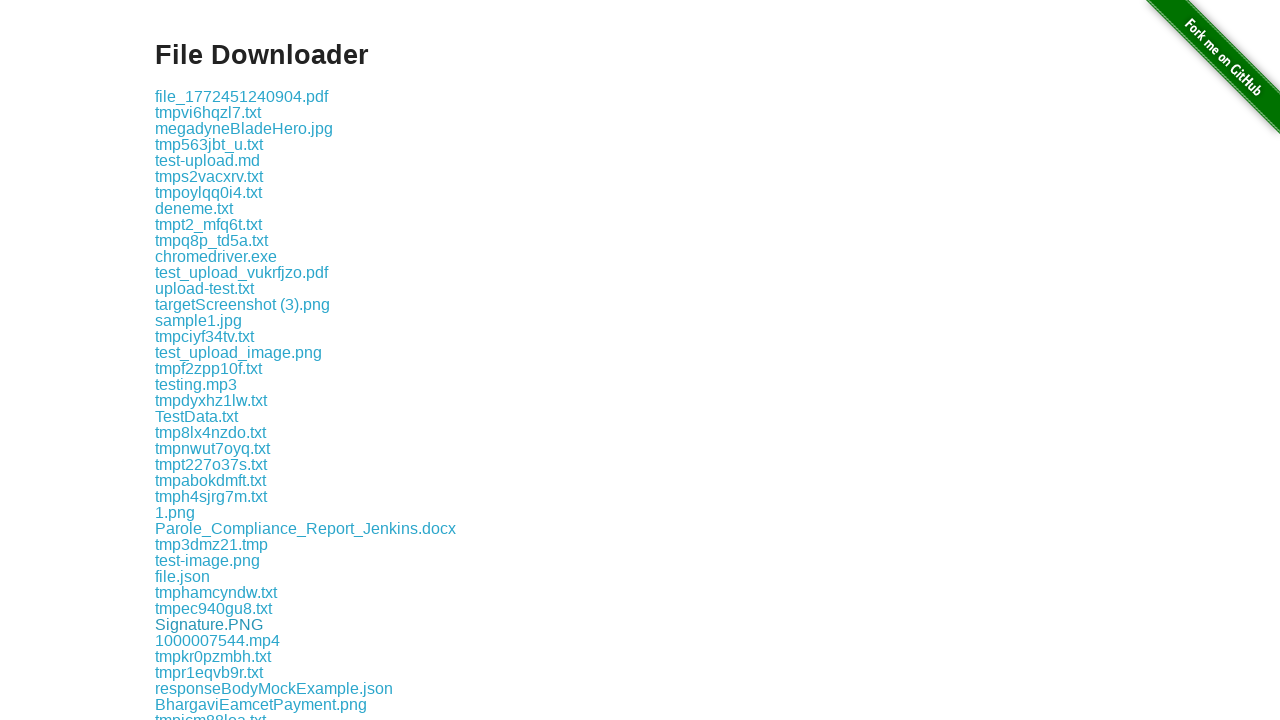

Listed download link: tmpabokdmft.txt
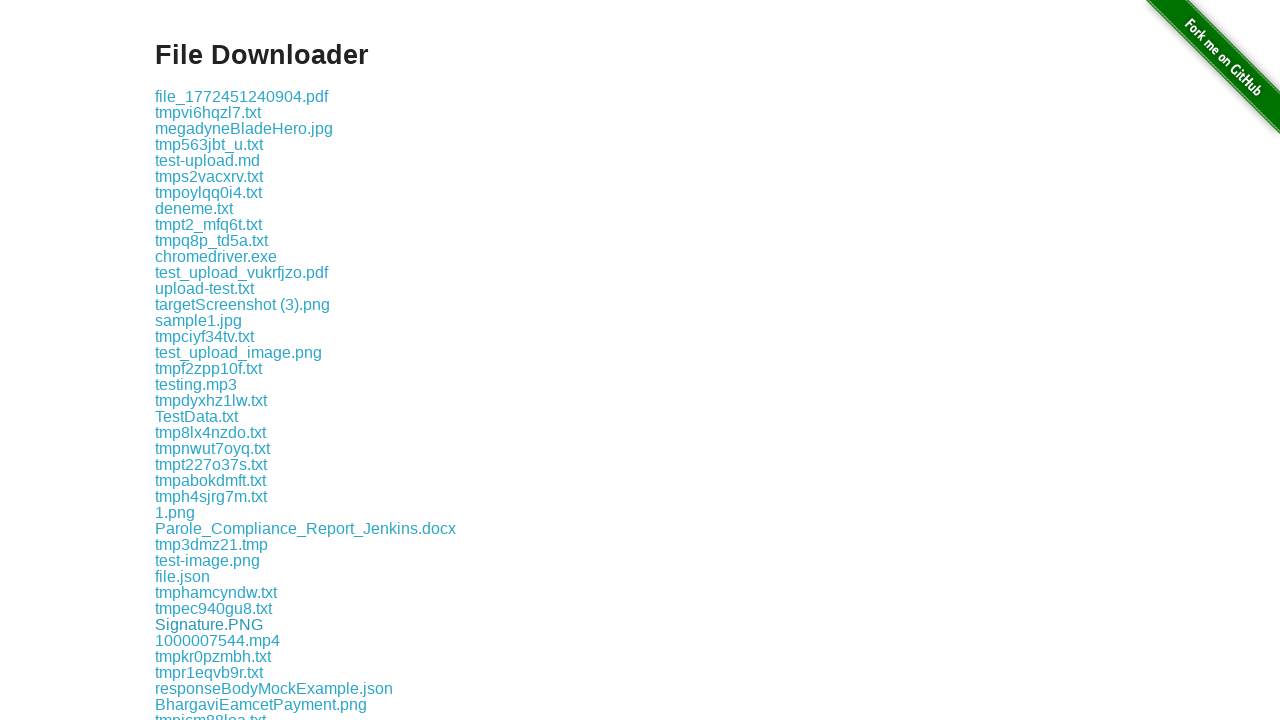

Listed download link: tmph4sjrg7m.txt
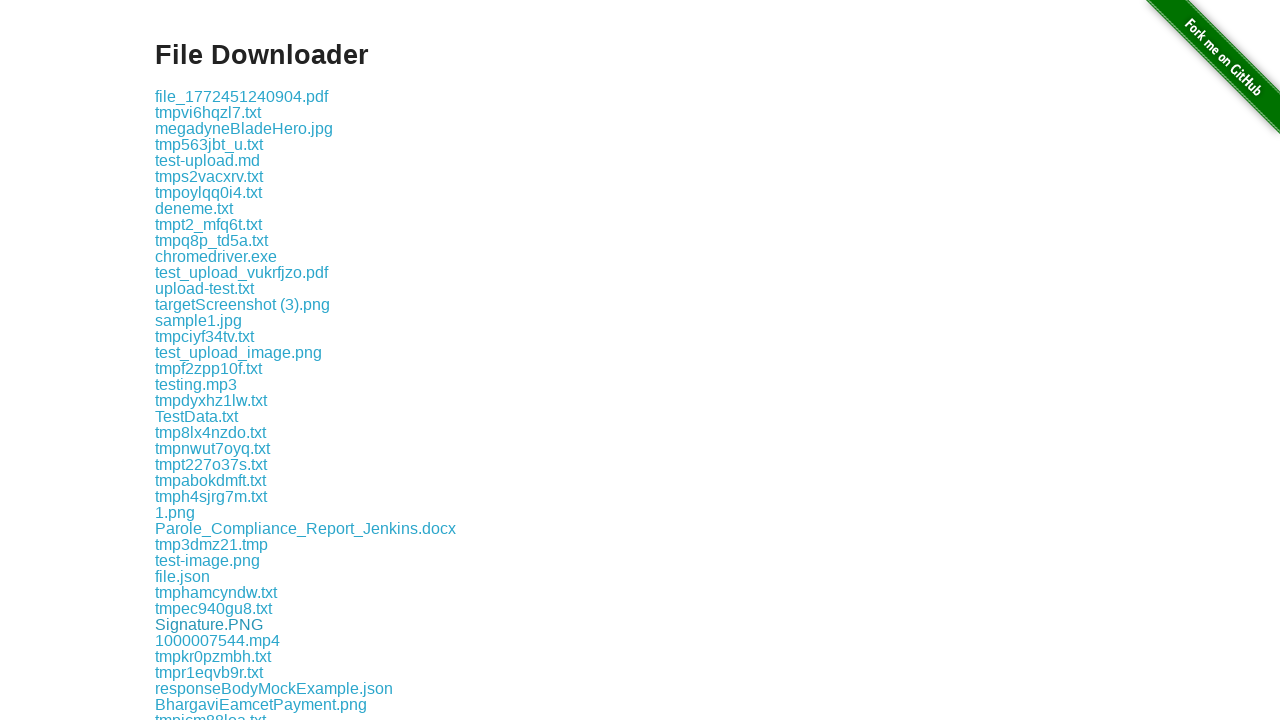

Listed download link: 1.png
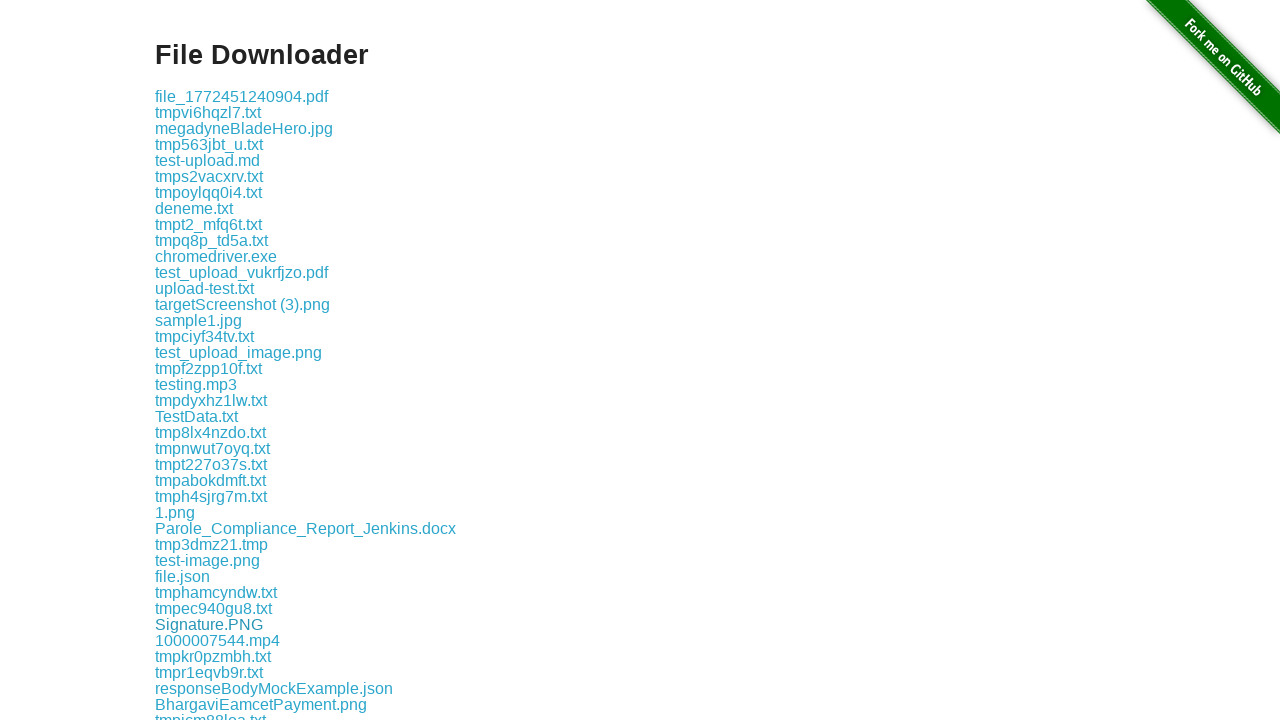

Listed download link: Parole_Compliance_Report_Jenkins.docx
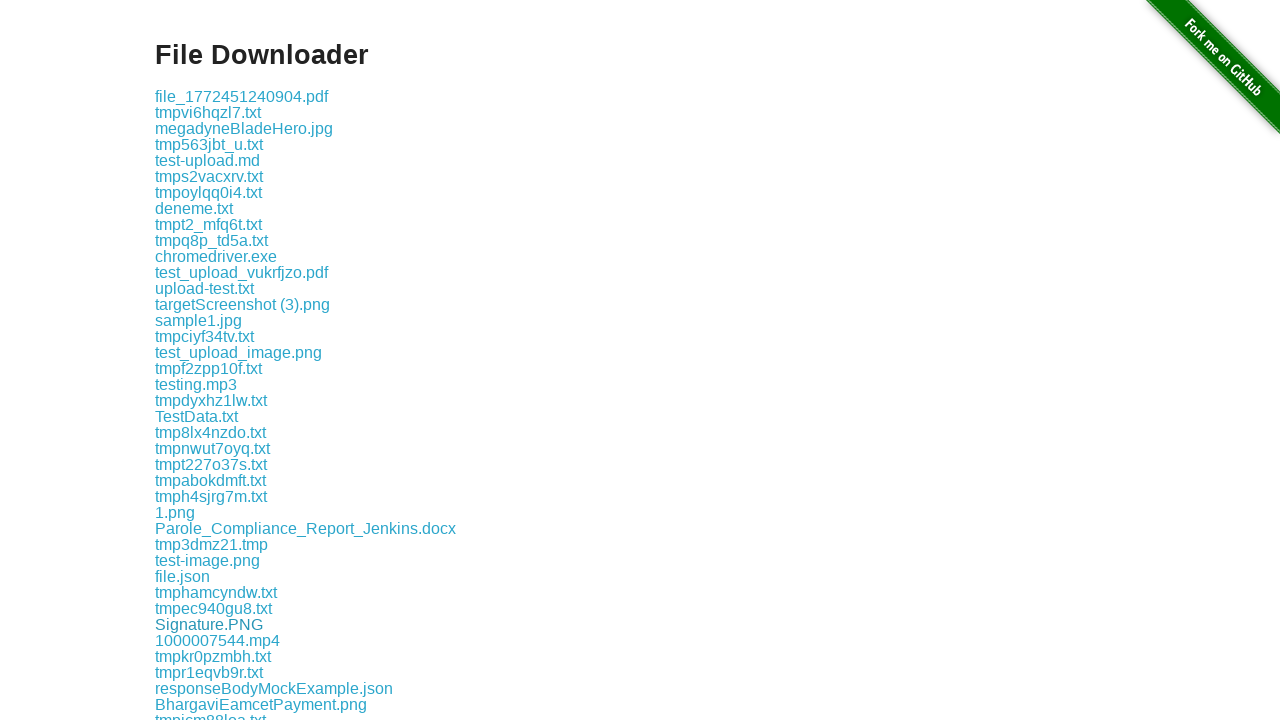

Listed download link: tmp3dmz21.tmp
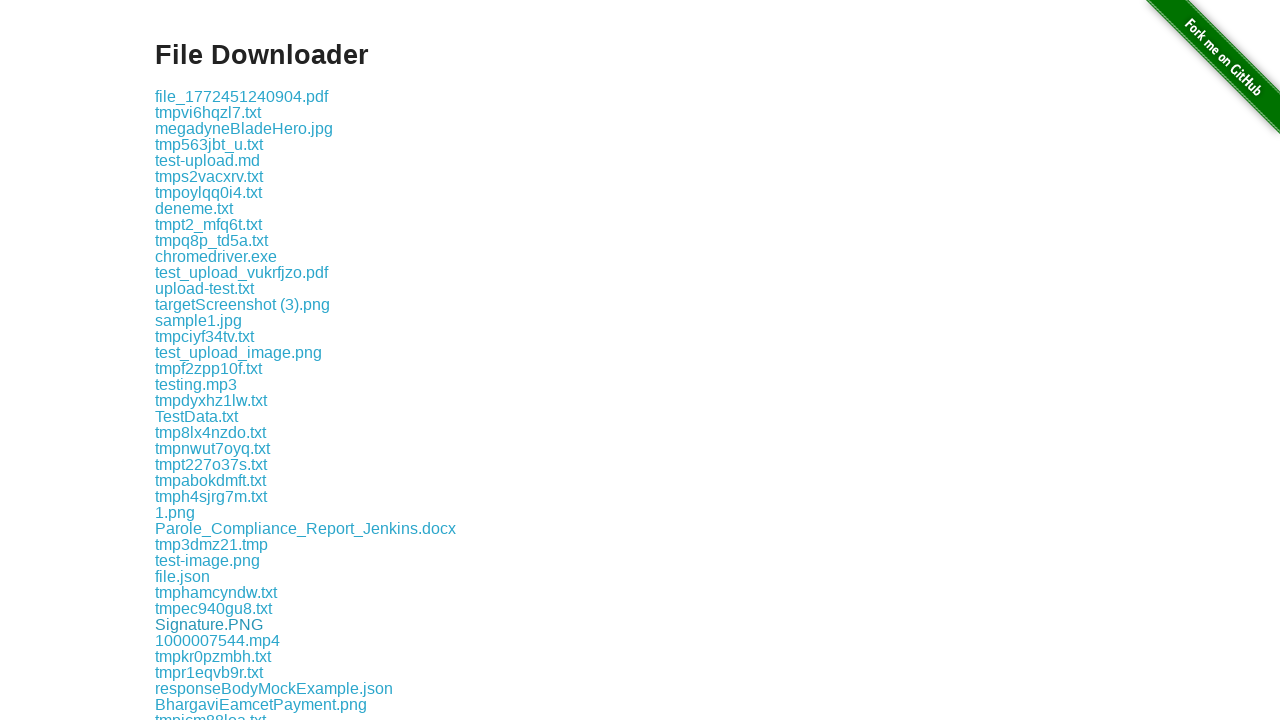

Listed download link: test-image.png
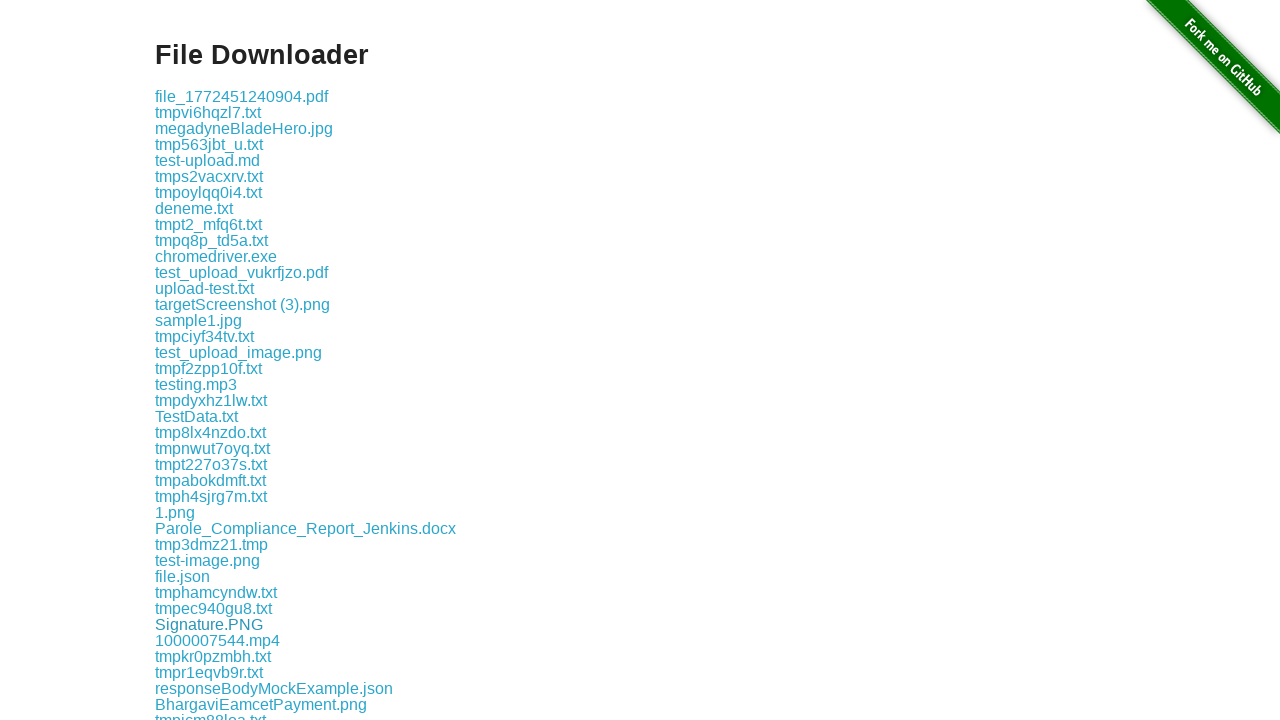

Listed download link: file.json
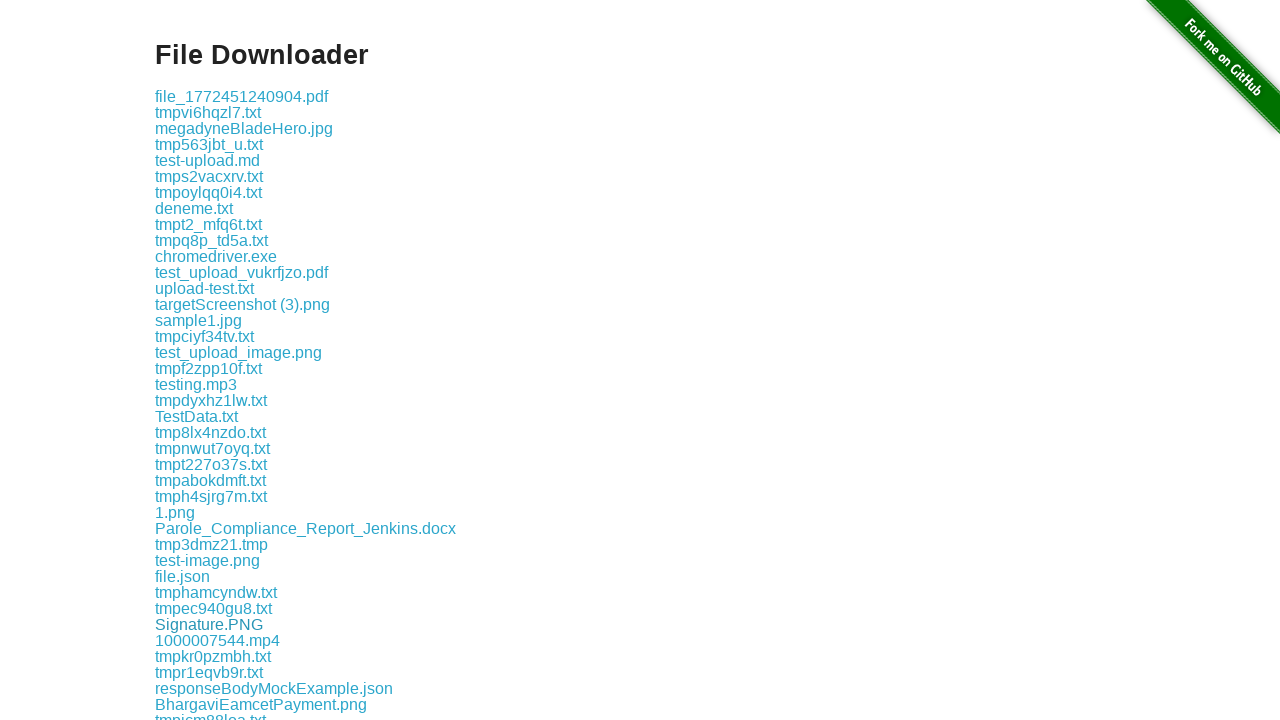

Listed download link: tmphamcyndw.txt
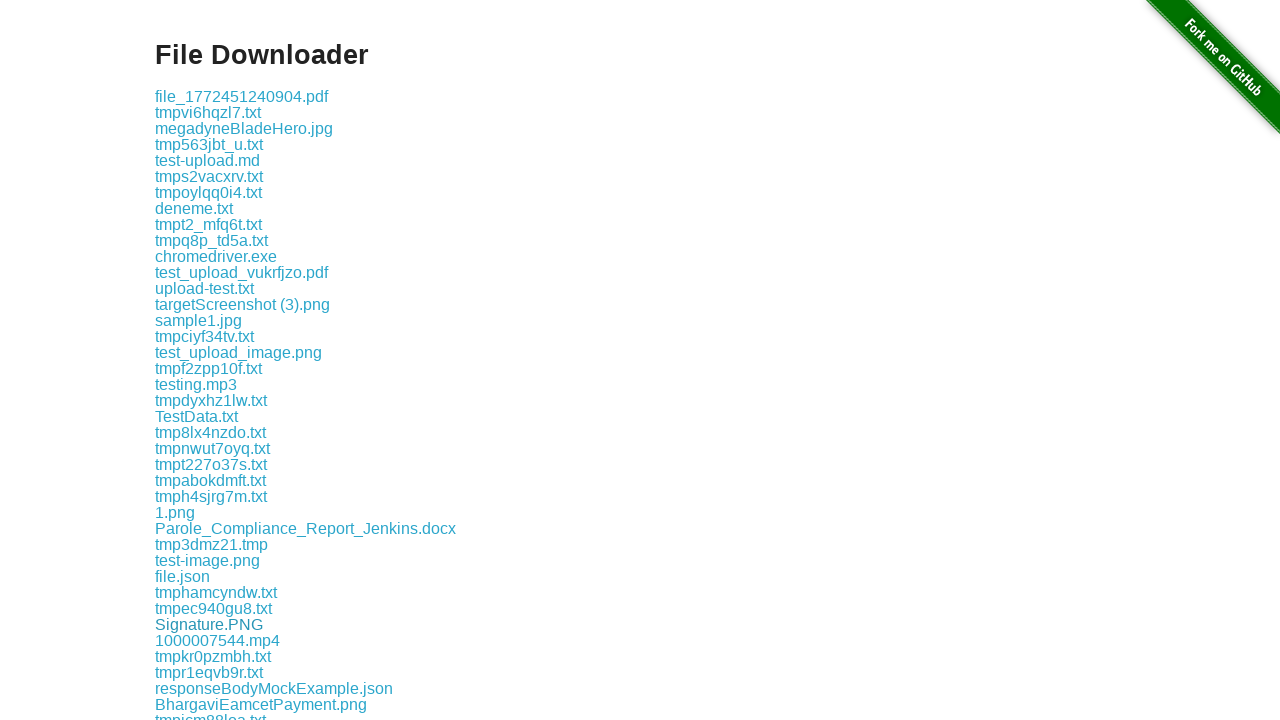

Listed download link: tmpec940gu8.txt
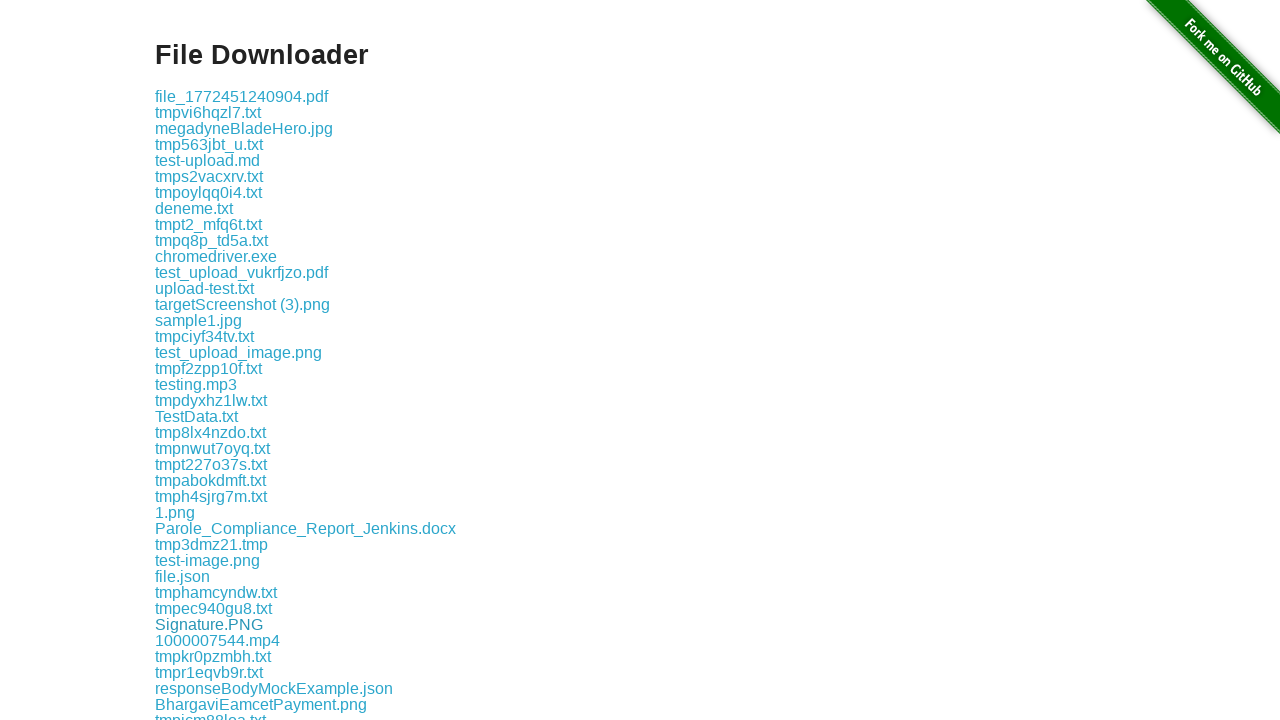

Listed download link: Signature.PNG
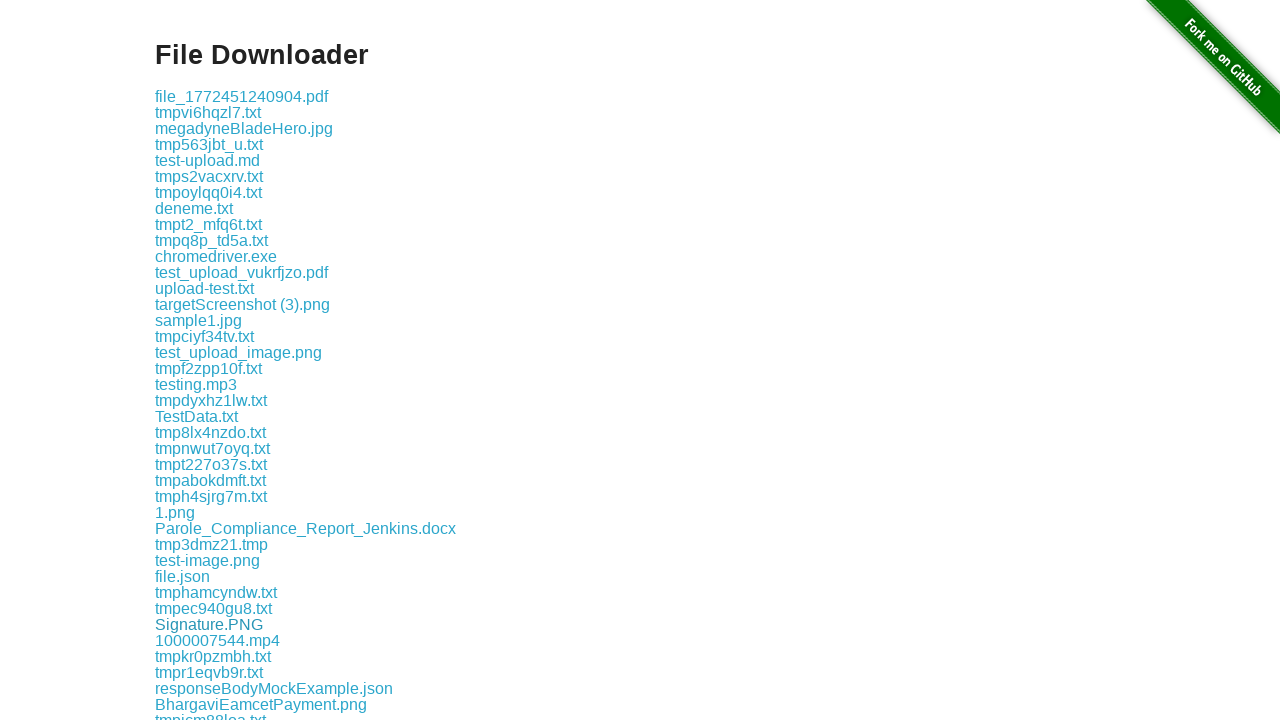

Listed download link: 1000007544.mp4
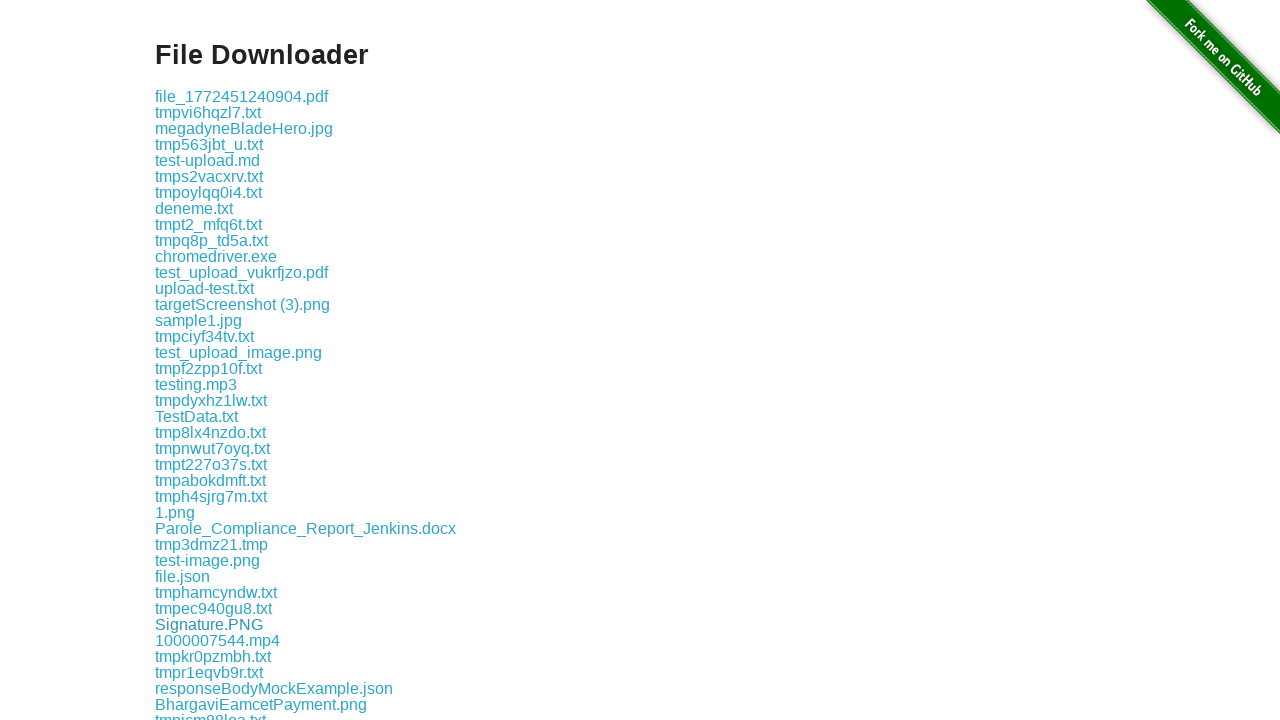

Listed download link: tmpkr0pzmbh.txt
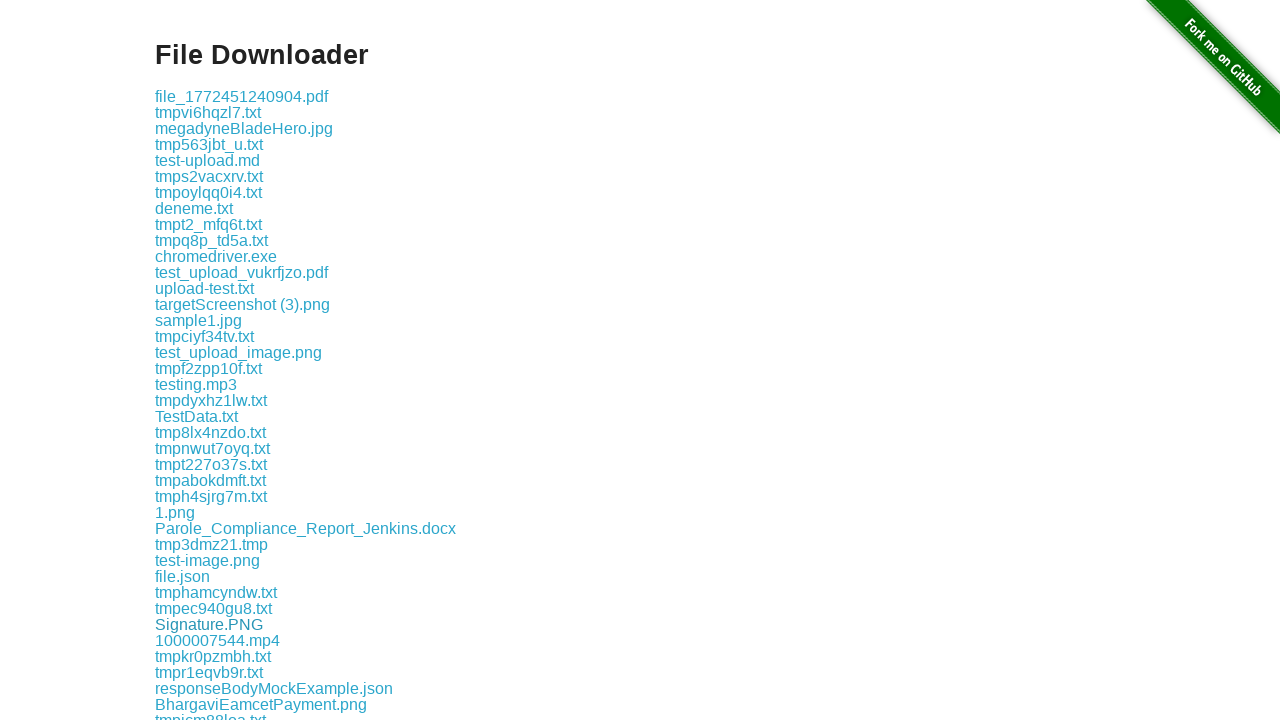

Listed download link: tmpr1eqvb9r.txt
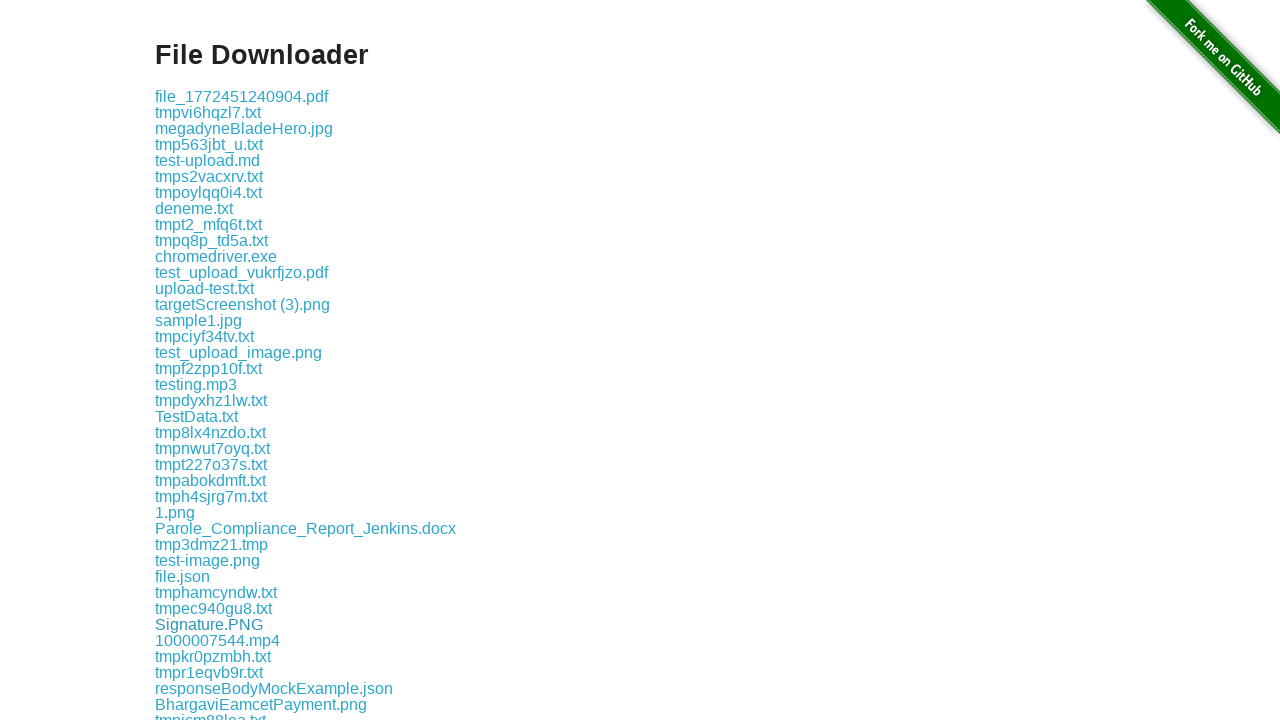

Listed download link: responseBodyMockExample.json
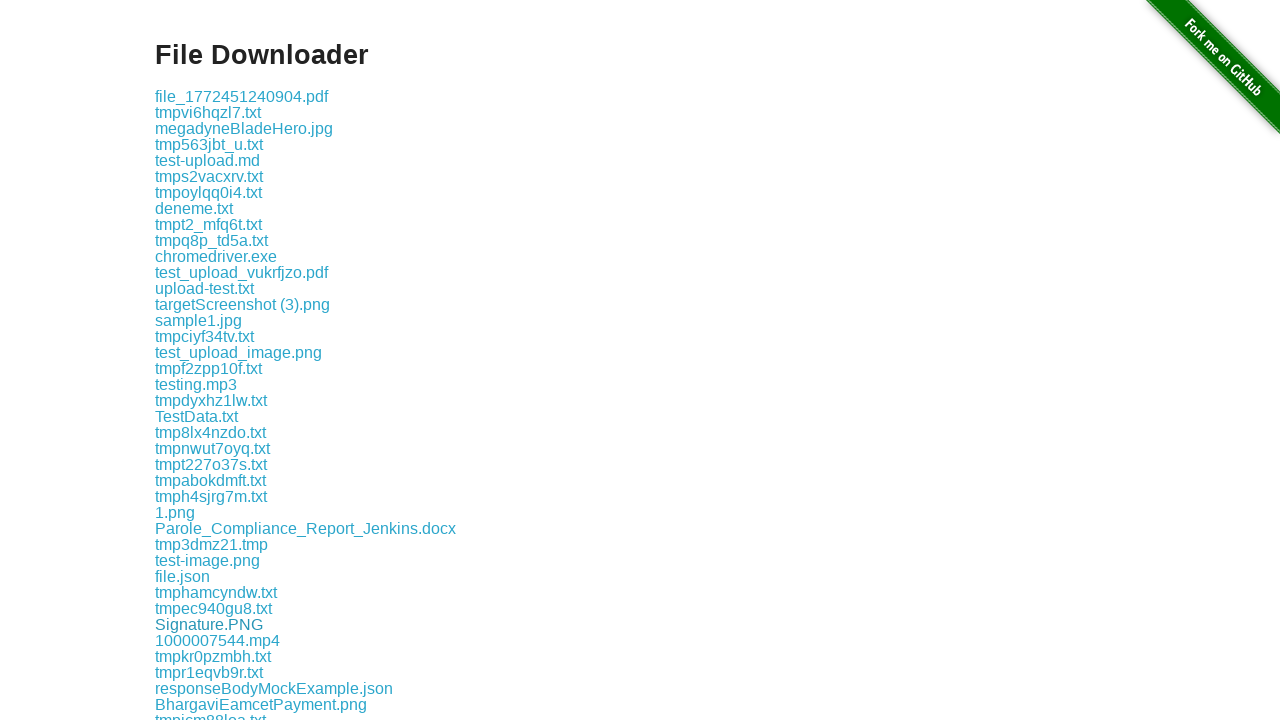

Listed download link: BhargaviEamcetPayment.png
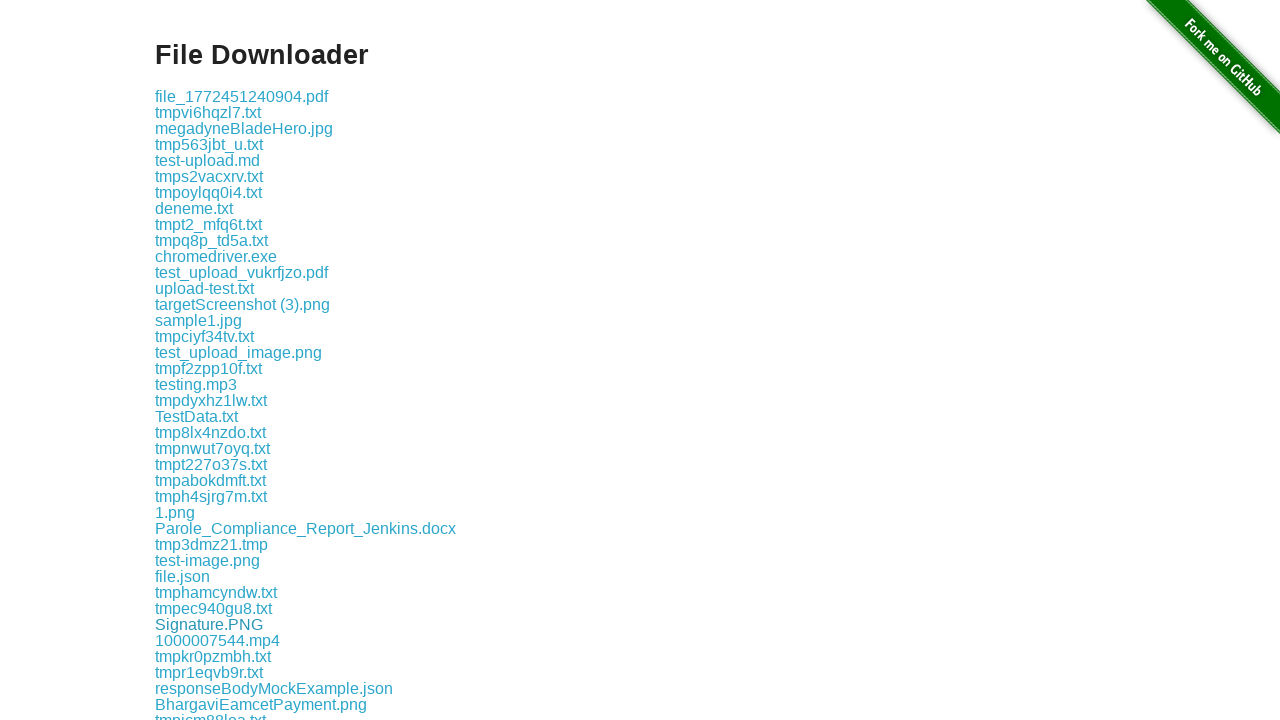

Listed download link: tmpjcm88loa.txt
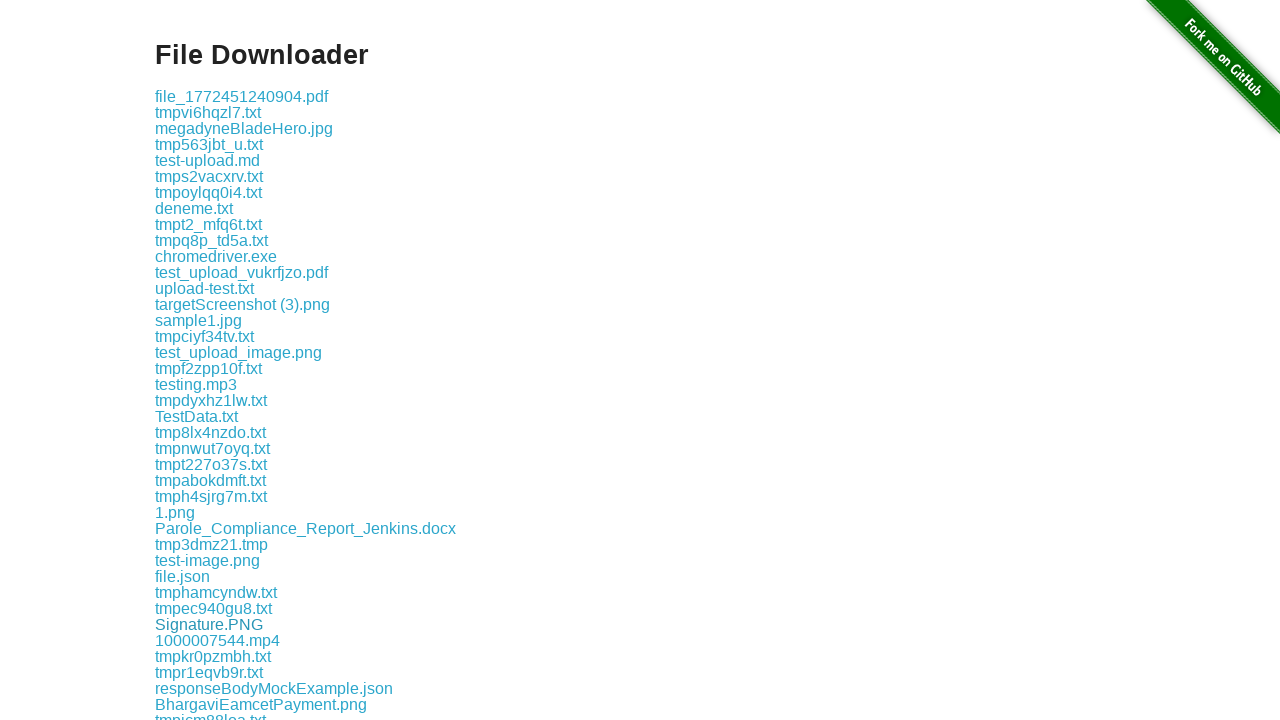

Listed download link: zero_bytes_file.txt
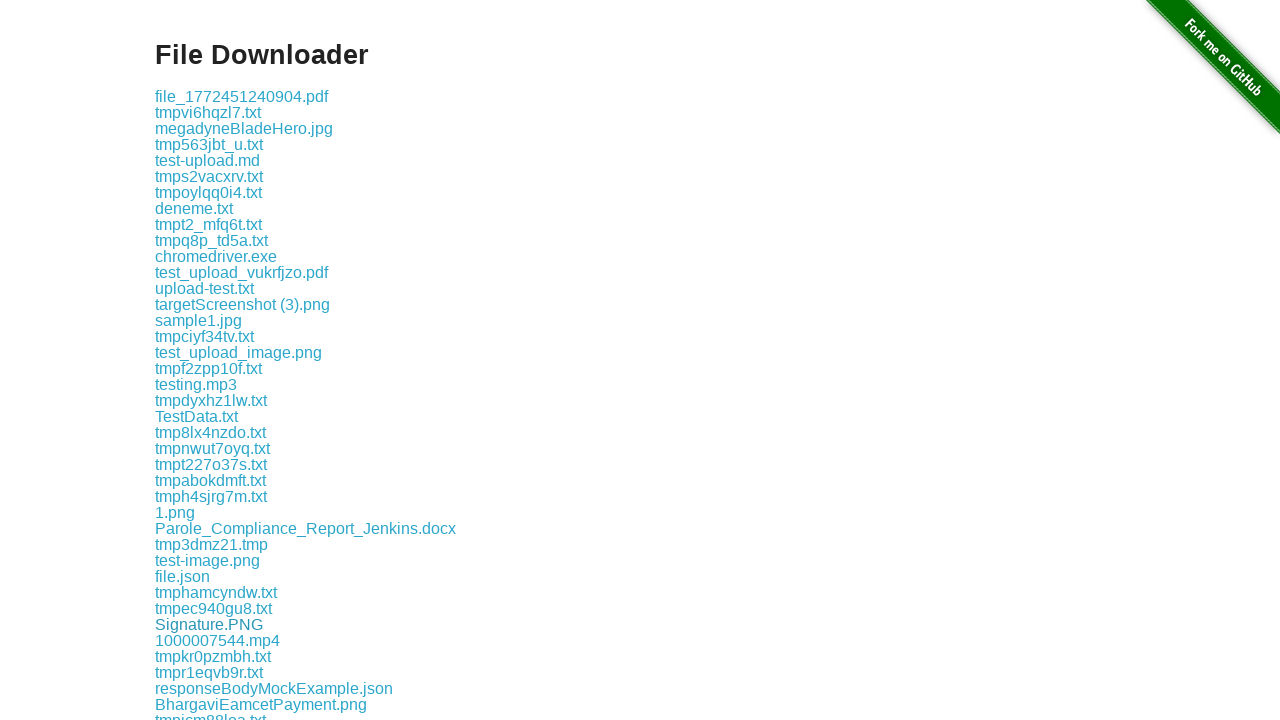

Listed download link: tmpfgnkpihe.txt
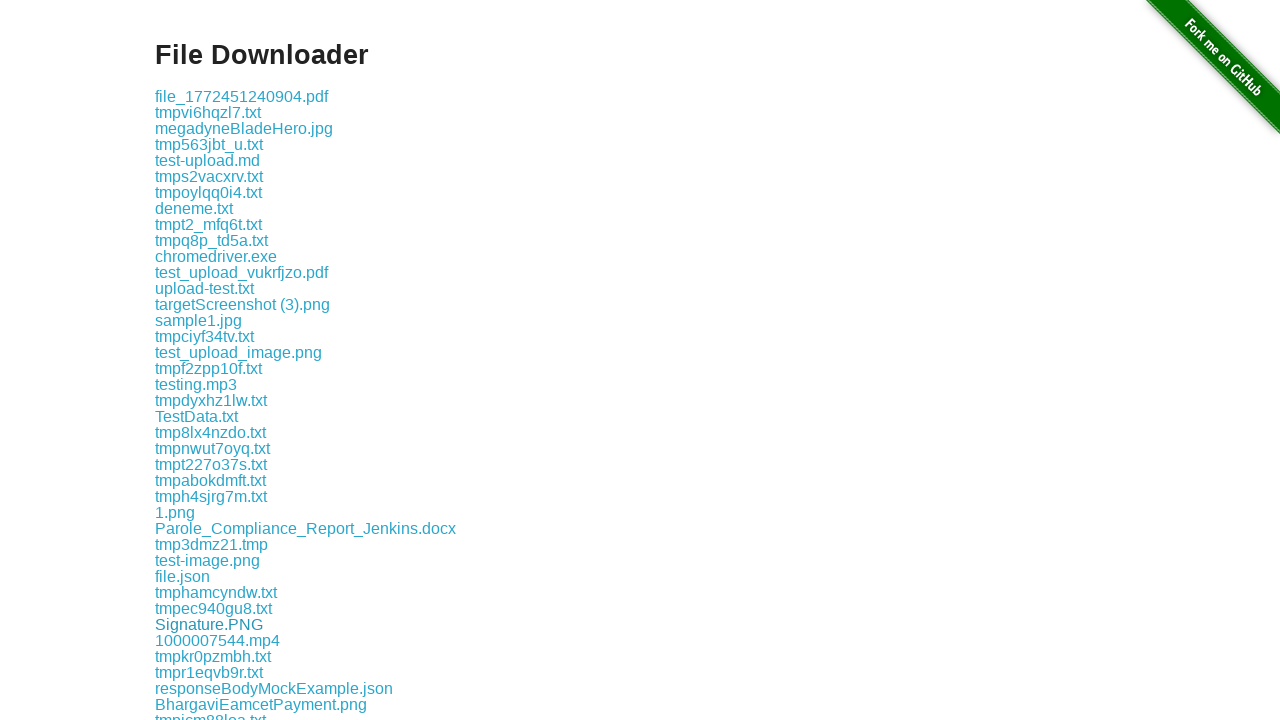

Listed download link: tmpclh6ef05.txt
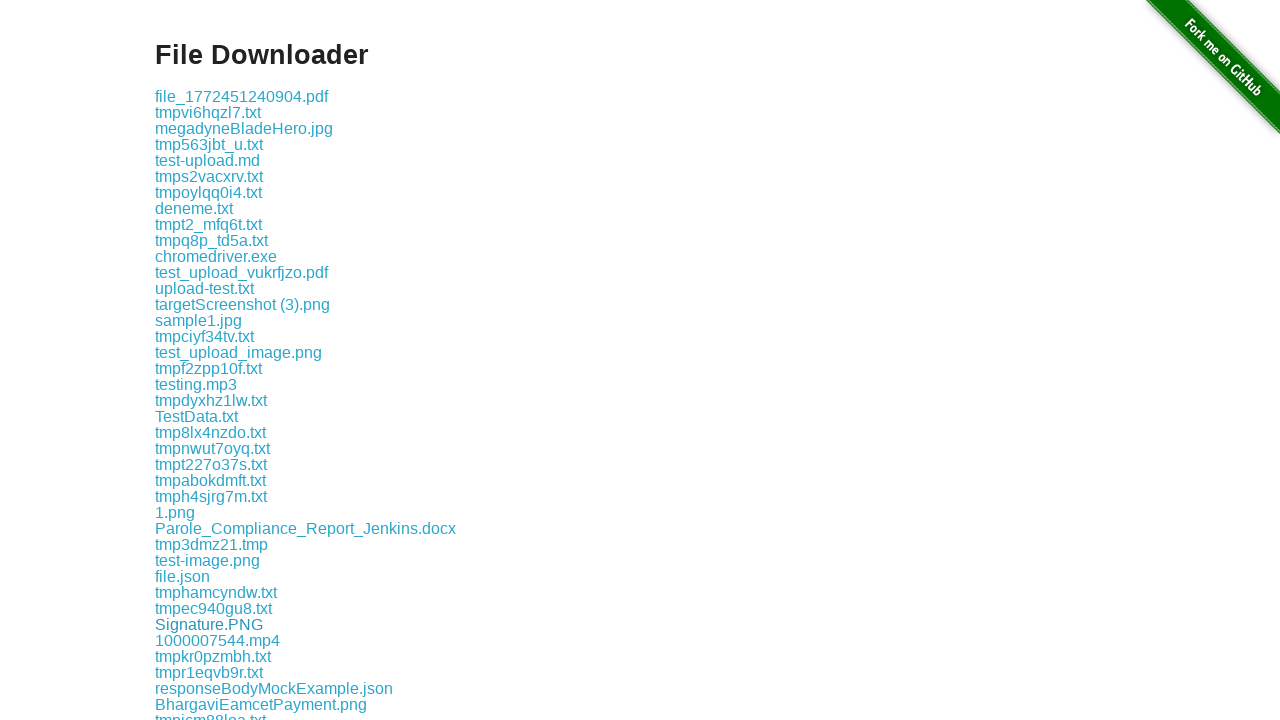

Listed download link: webkép.webp
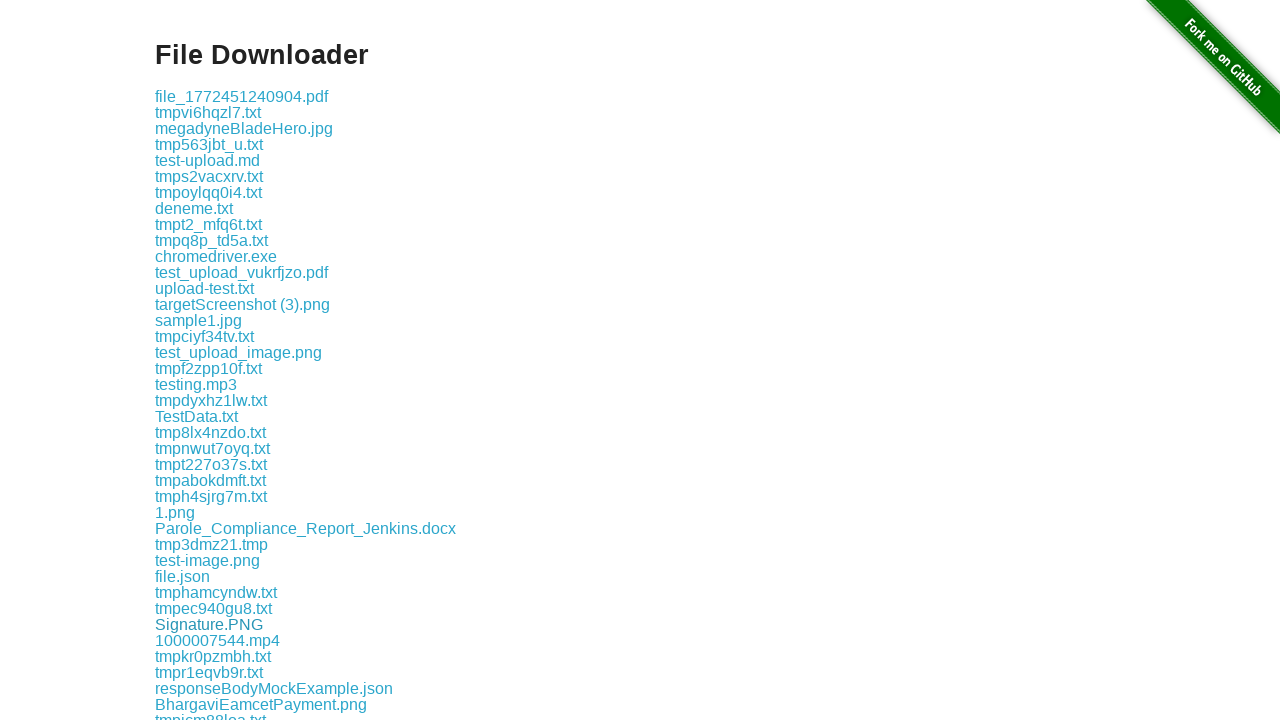

Listed download link: File Upload.txt
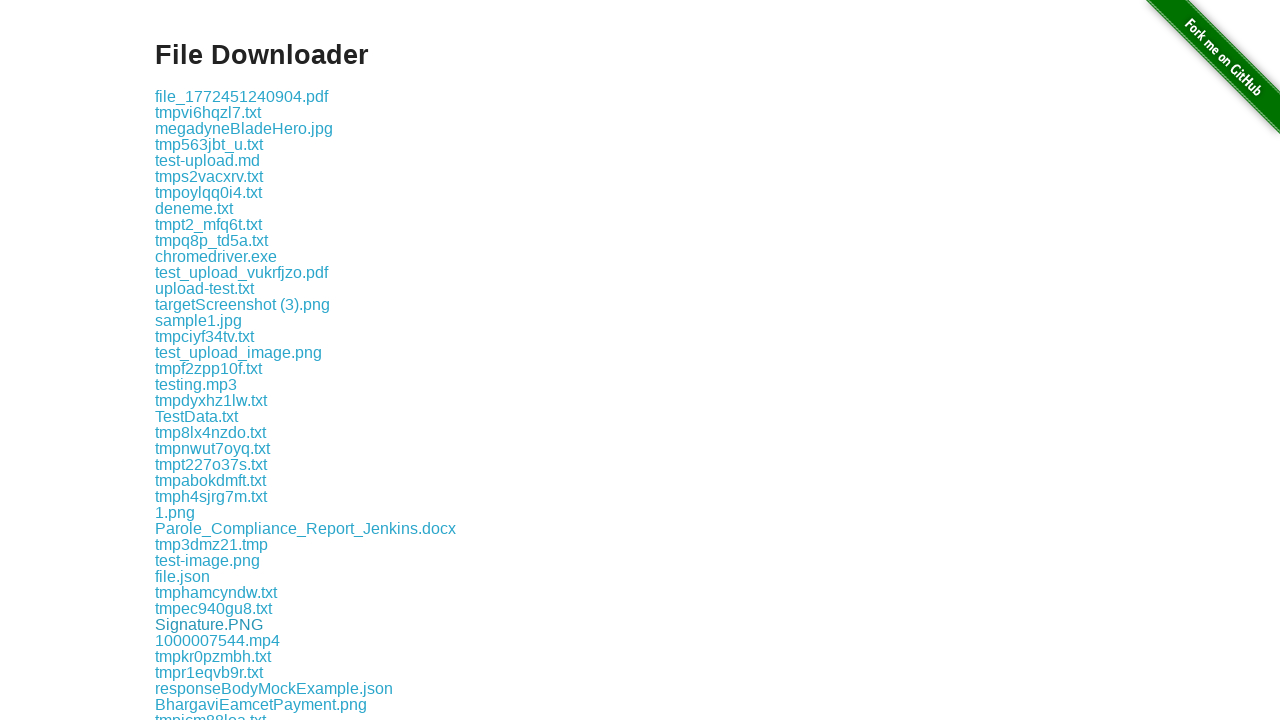

Listed download link: test_upload_file.txt
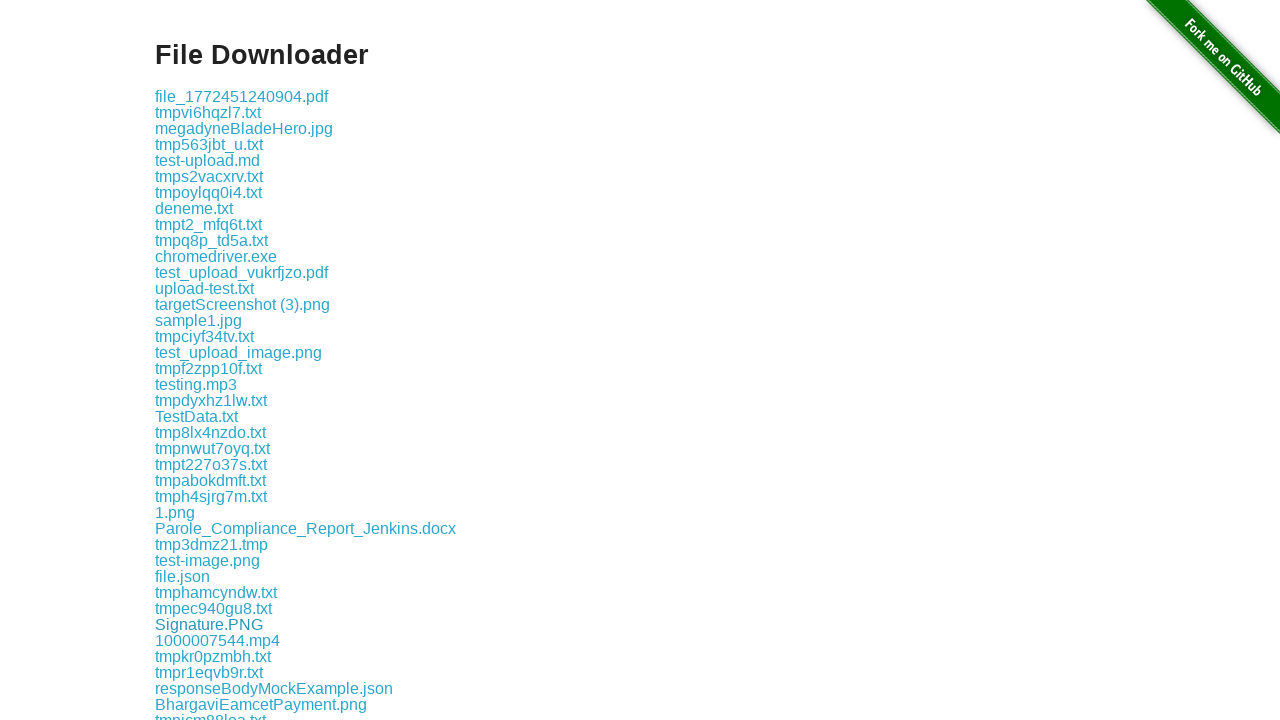

Listed download link: tmp0tp3psbl.txt
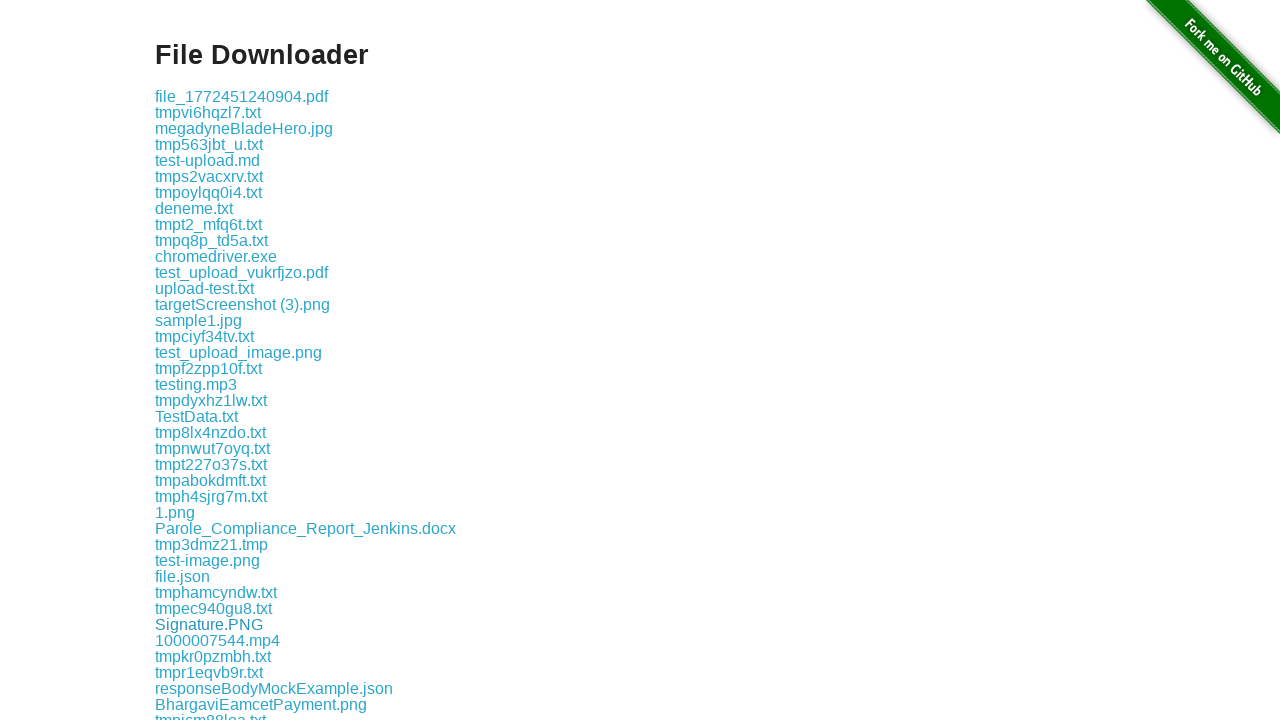

Listed download link: tmpji4ixtpr.txt
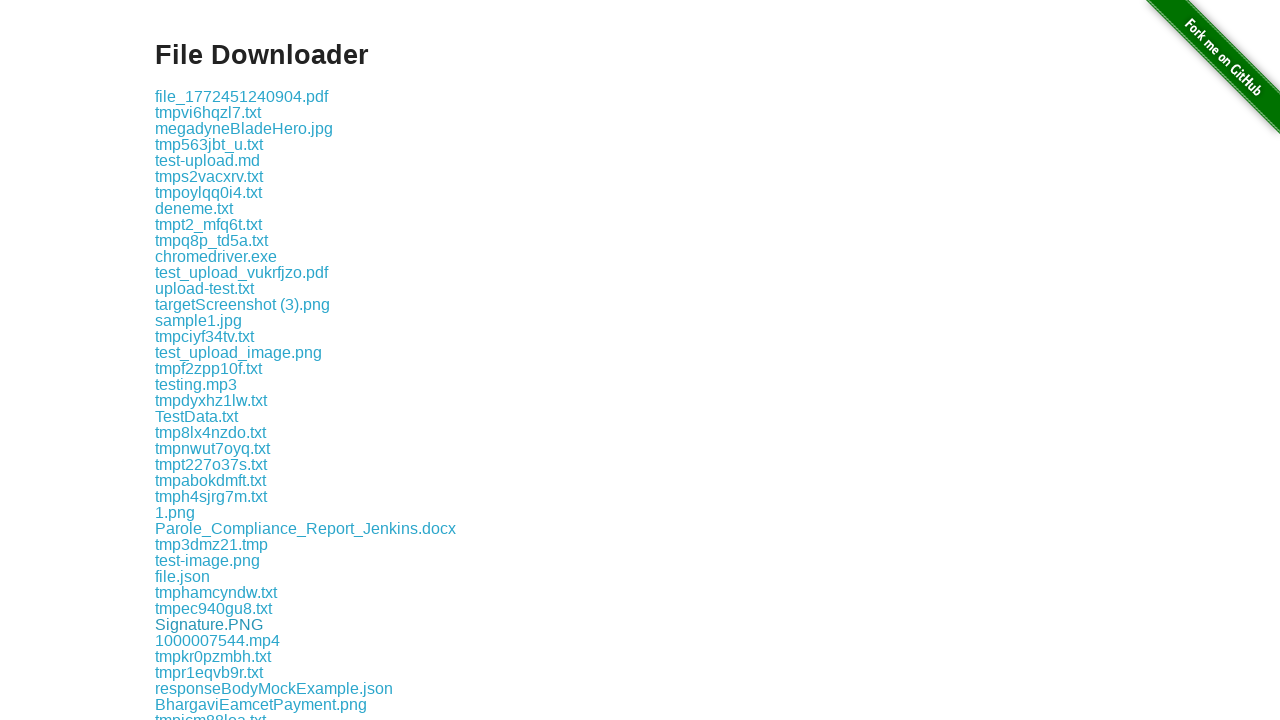

Listed download link: 2.pdf
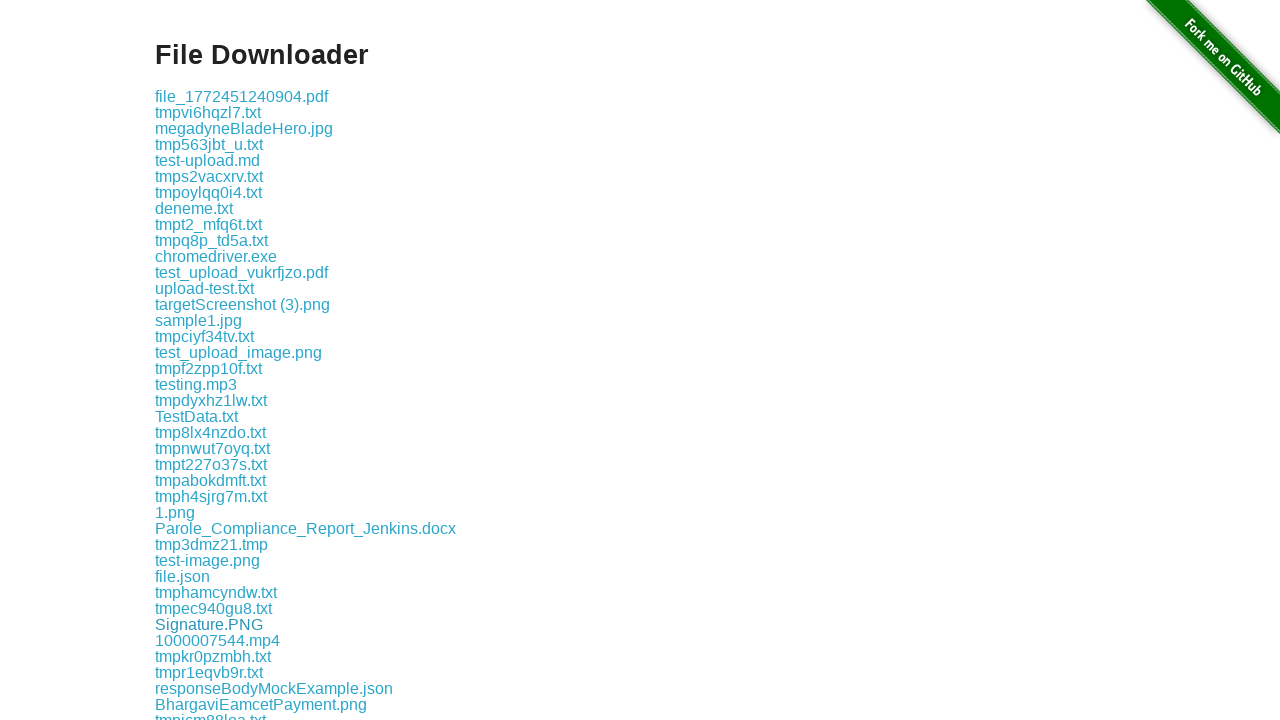

Listed download link: tmph45f9y9v.txt
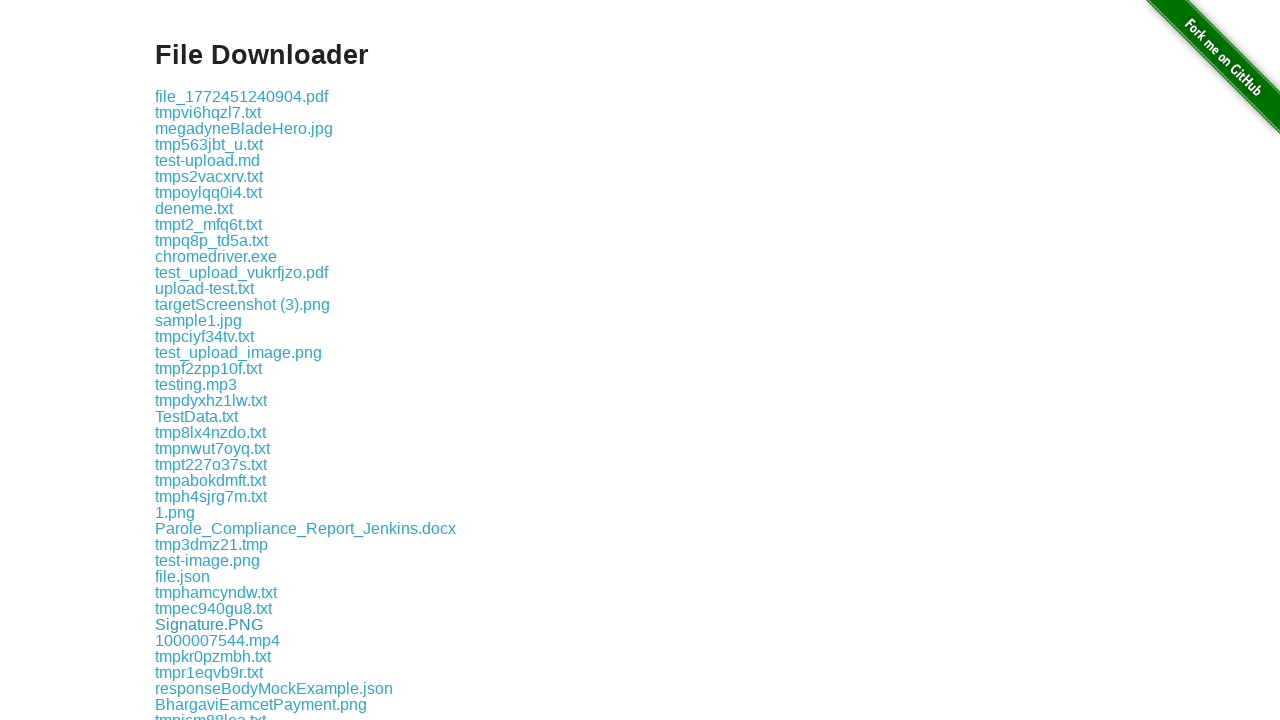

Listed download link: file_1772465470724.pdf
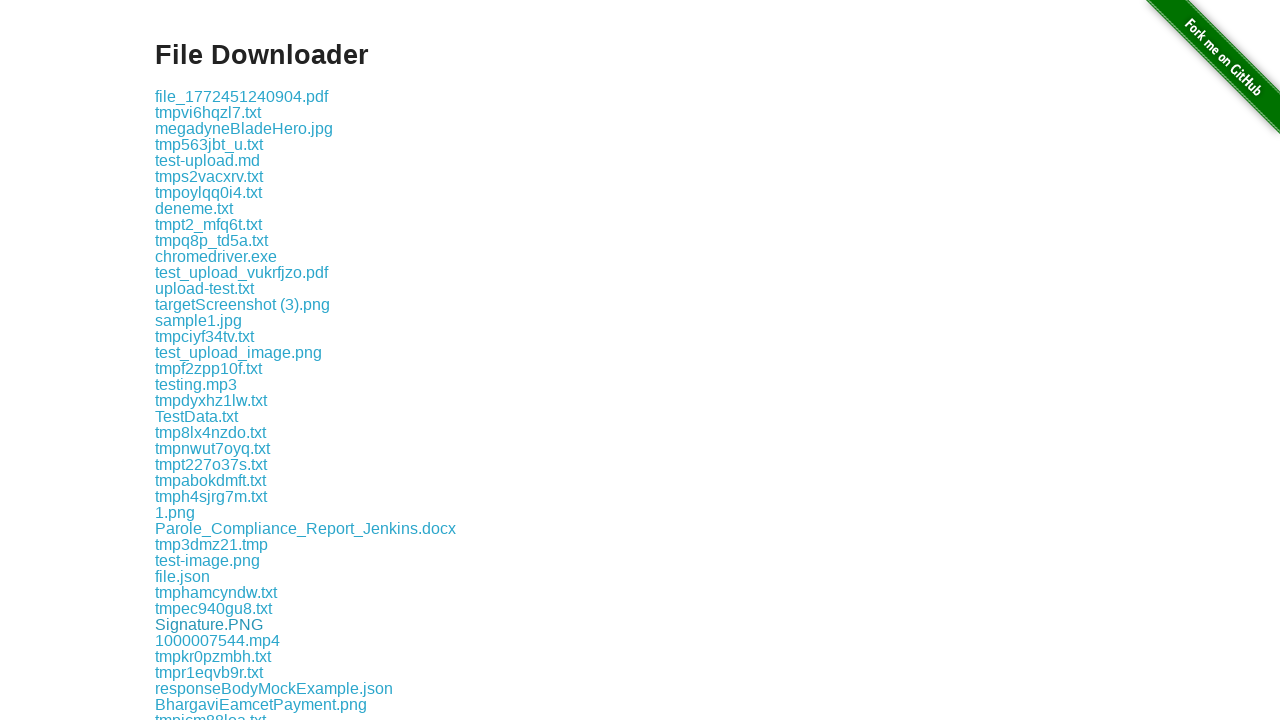

Listed download link: tmpk5jm8pww.txt
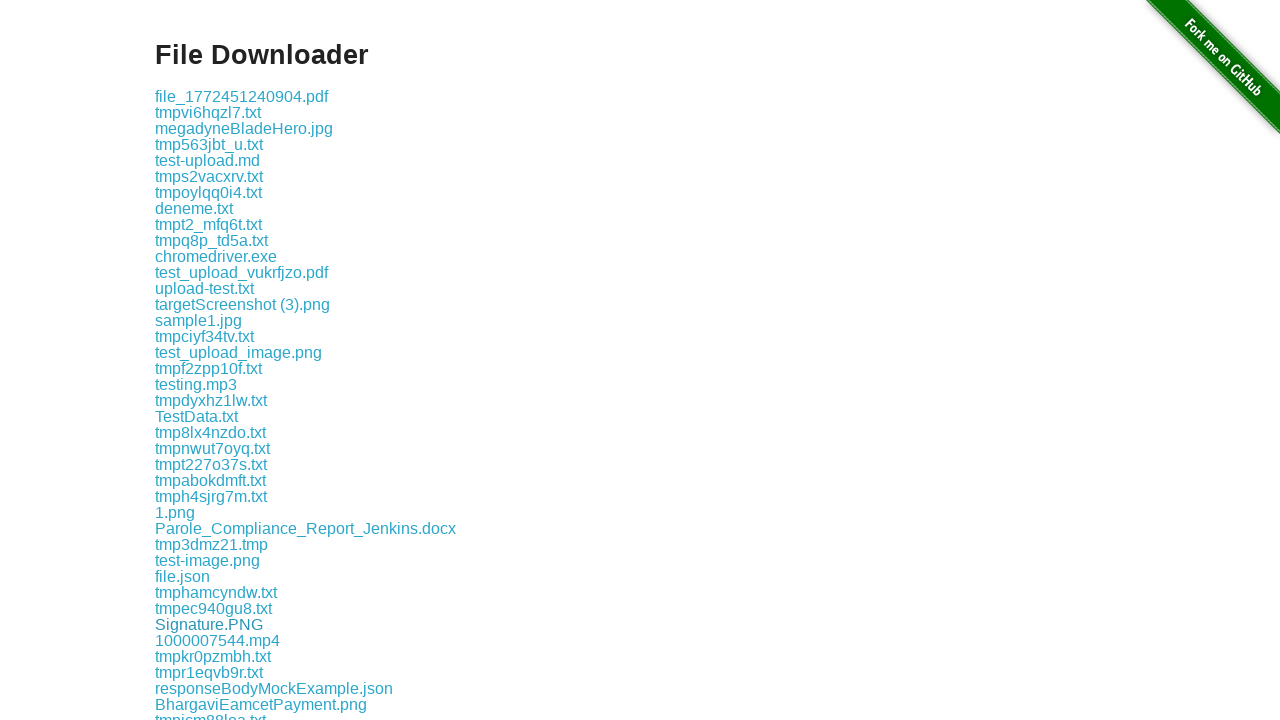

Listed download link: EVA UAT - ZOOM observation 11FEB.docx
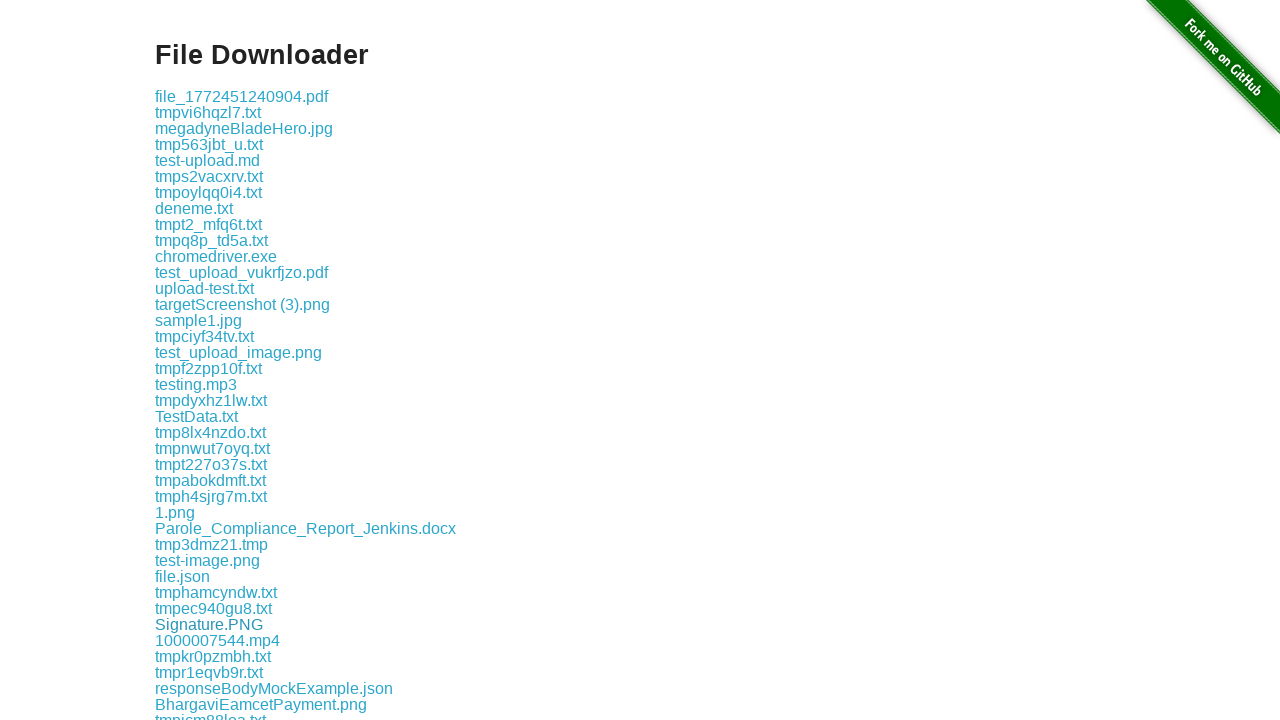

Listed download link: testing_edge.pdf
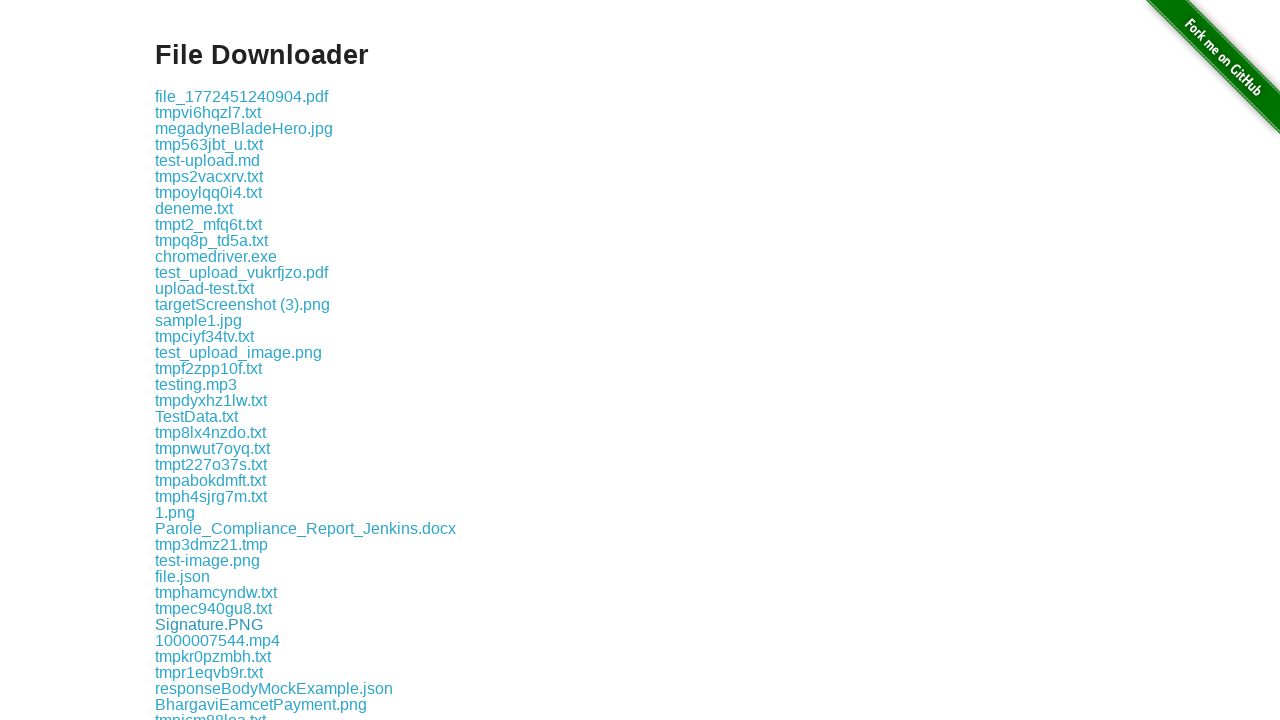

Listed download link: tmp4js0kyhl.txt
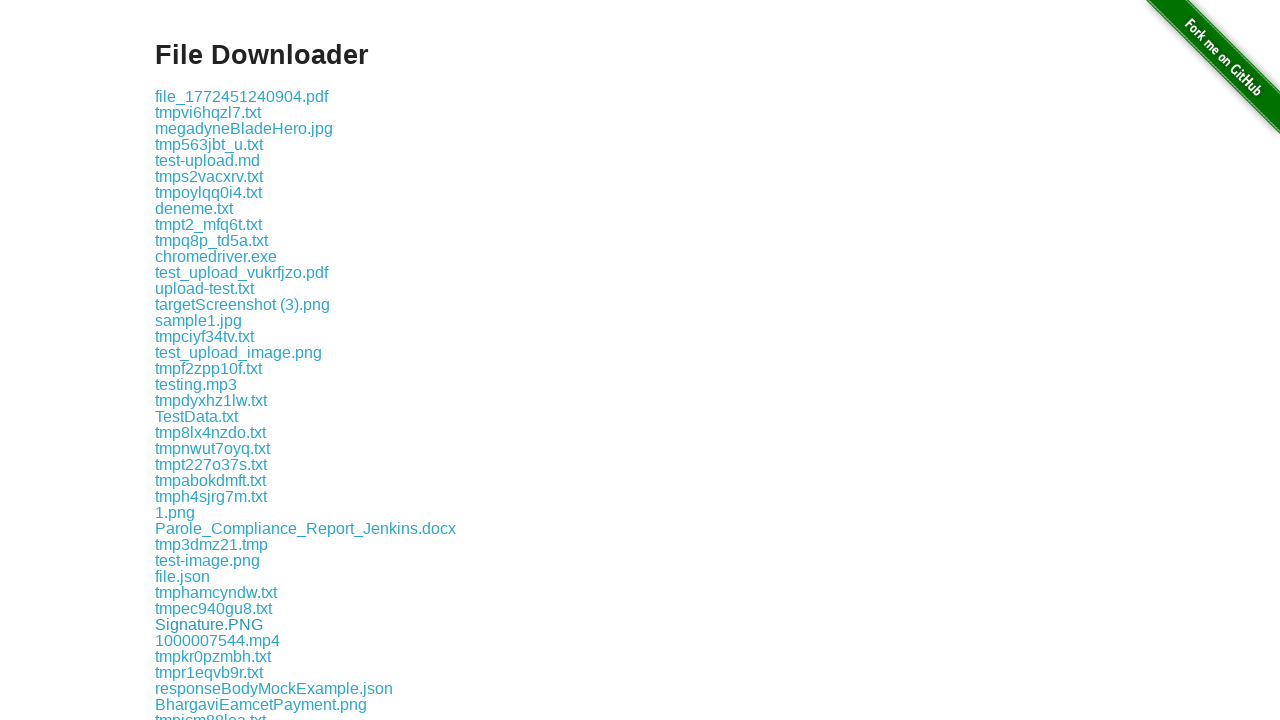

Listed download link: test-document.pdf
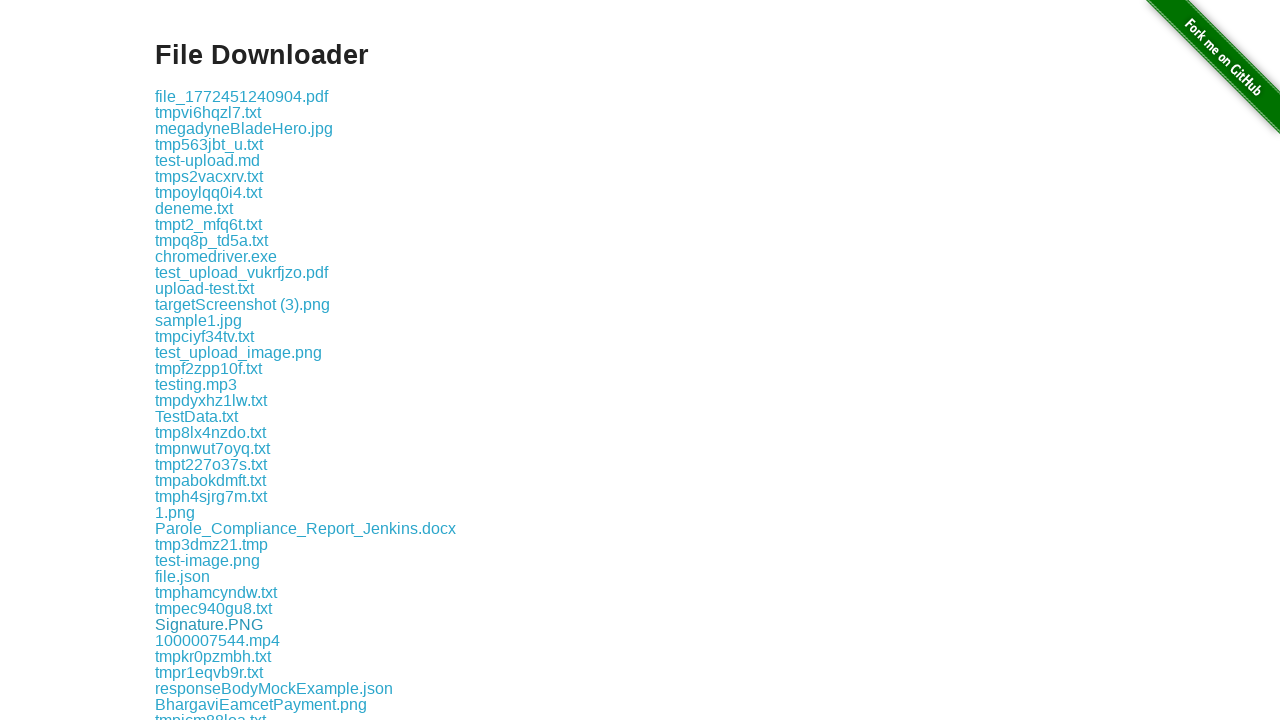

Listed download link: tmpwcyouny1.txt
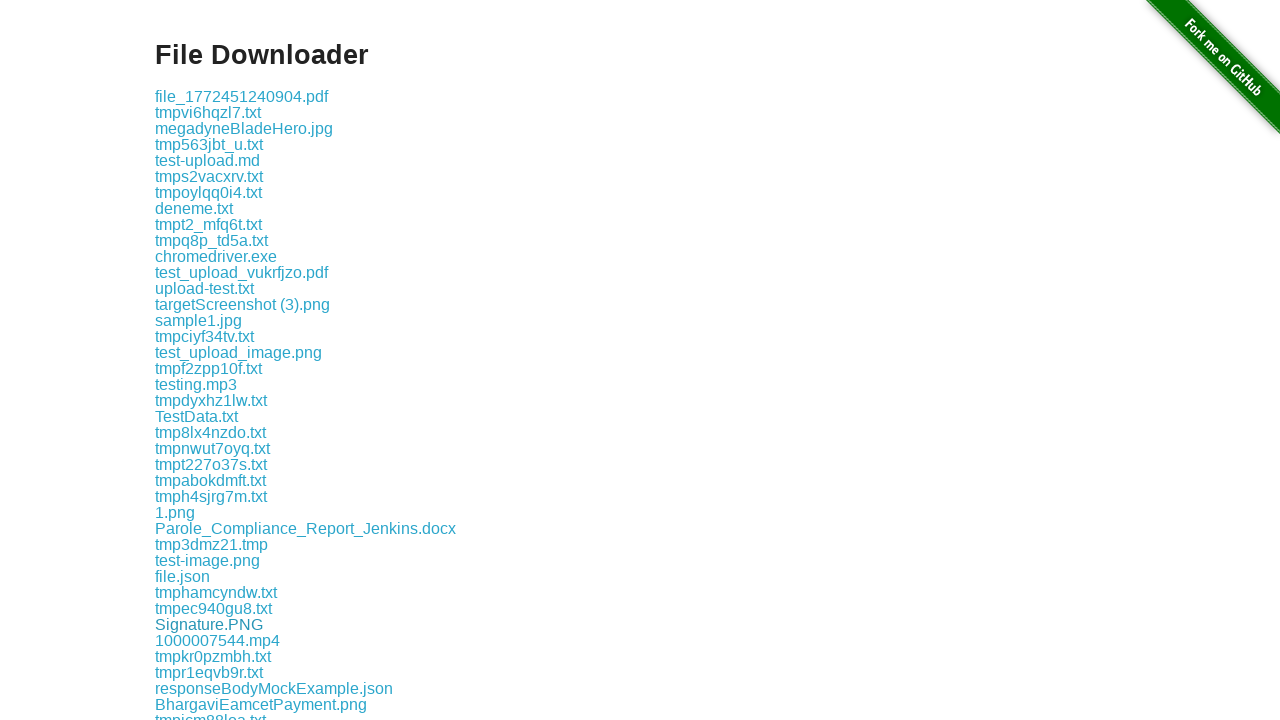

Listed download link: tmpi_iw4hd9.txt
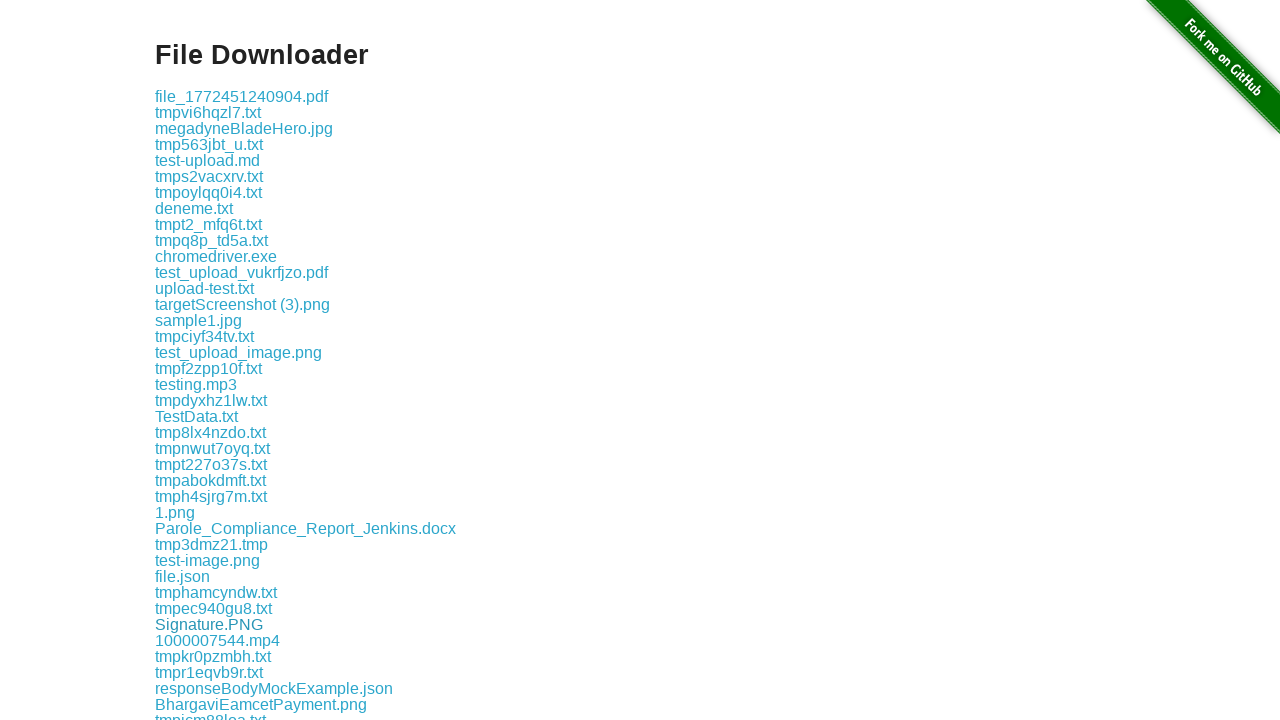

Listed download link: tmpjlc1wukx.txt
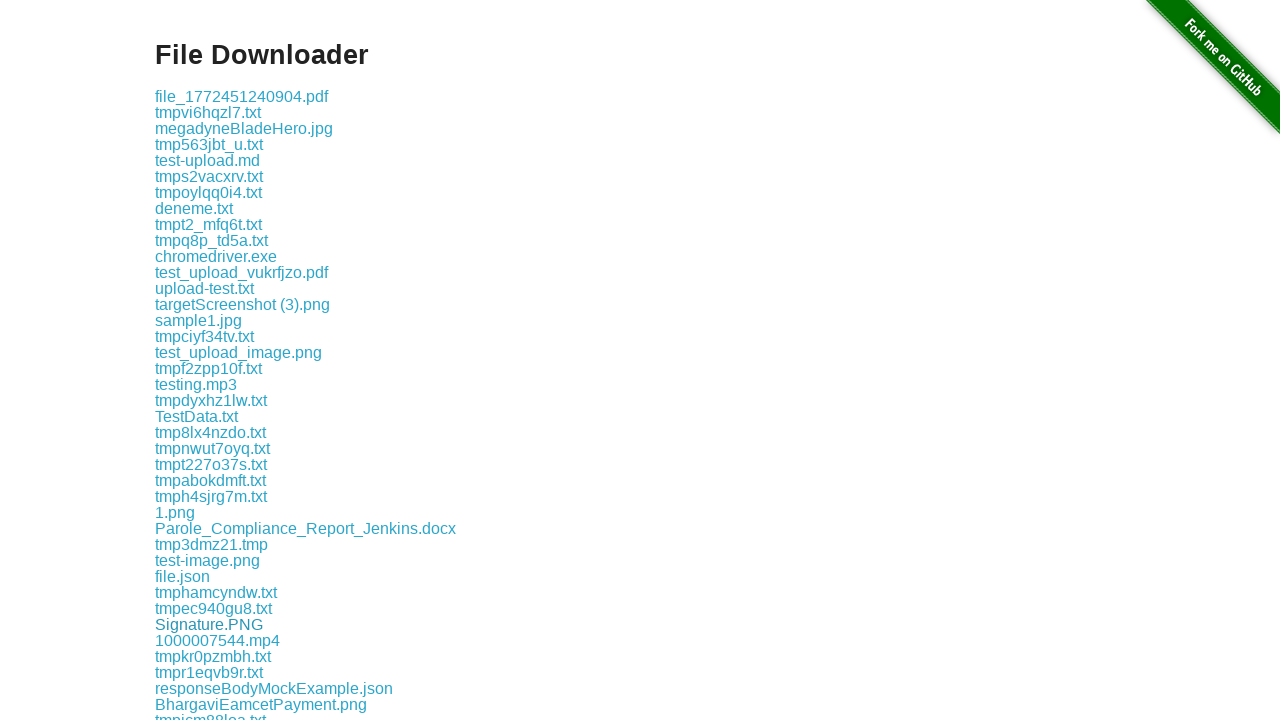

Listed download link: Trip.txt
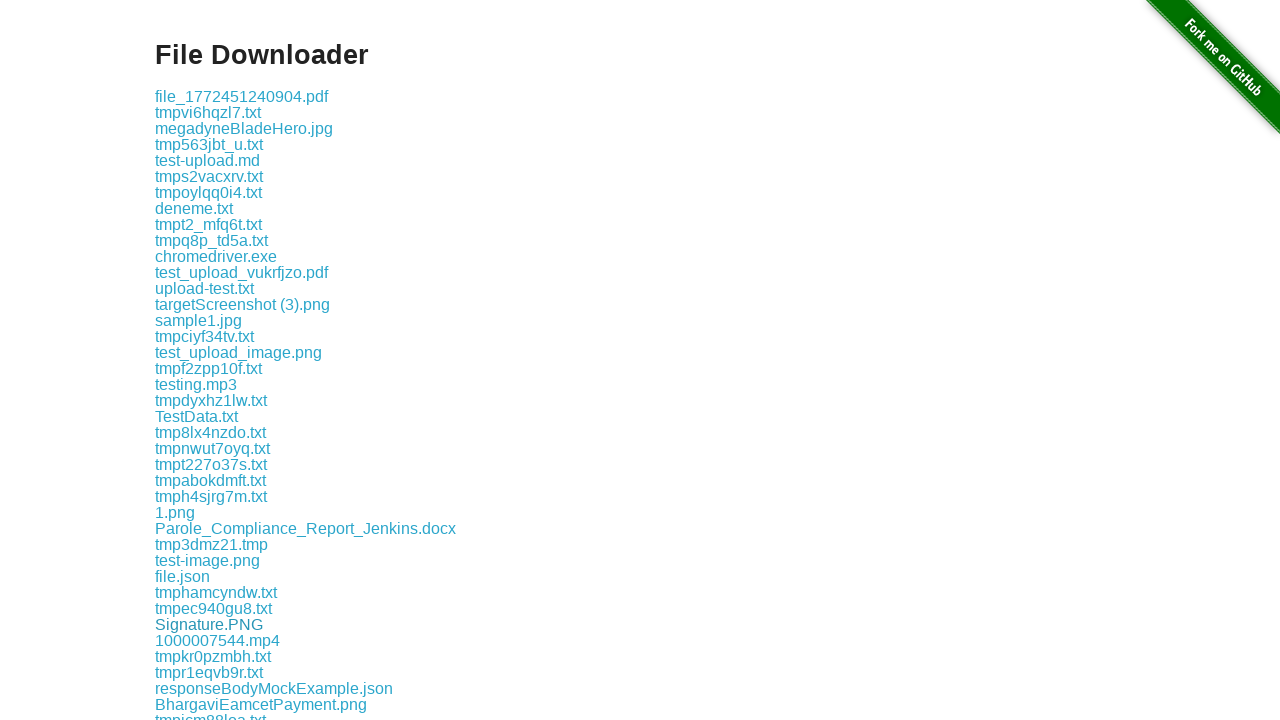

Listed download link: test_document.txt
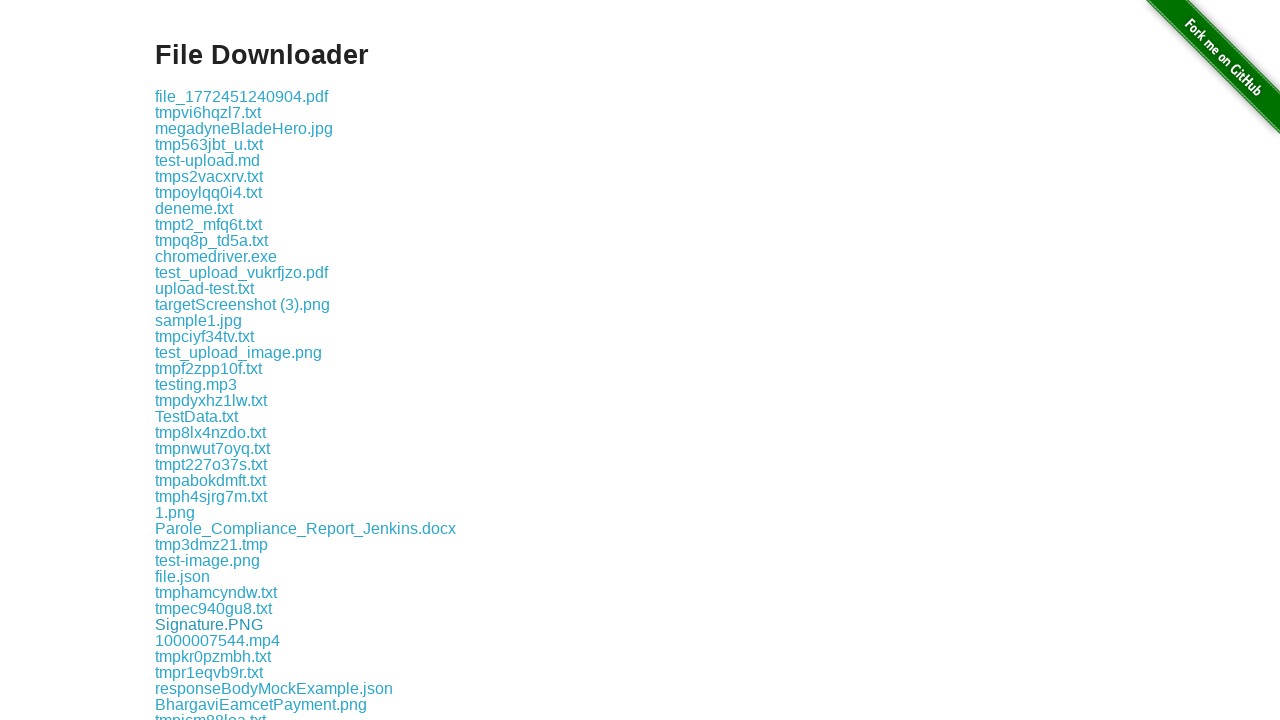

Listed download link: tmpkyqbn3mt.txt
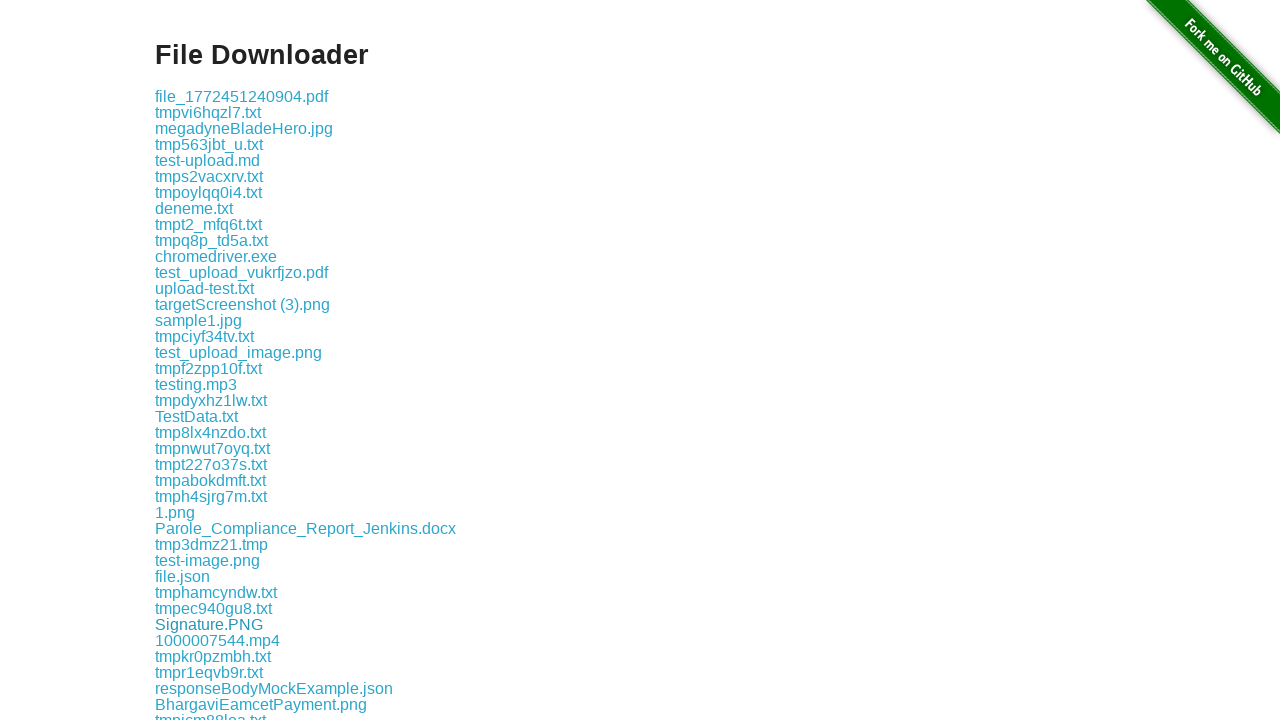

Listed download link: hello.txt
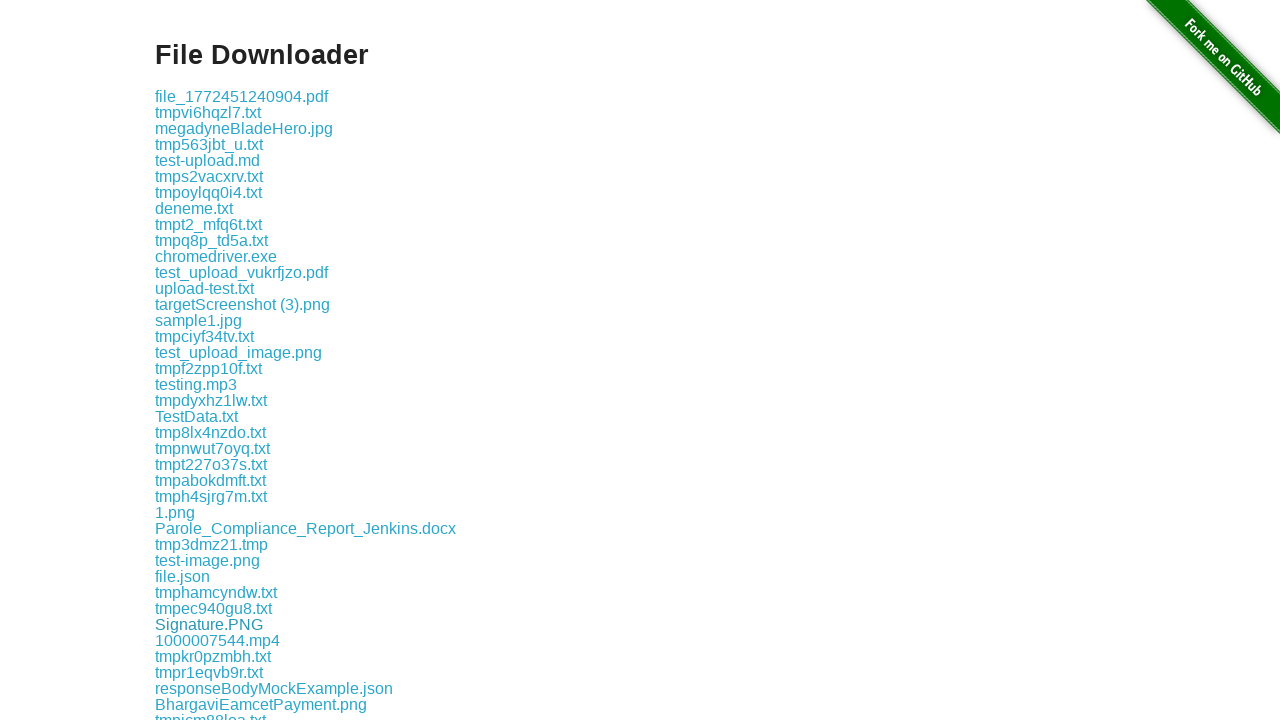

Listed download link: Test Scorf 1.pdf
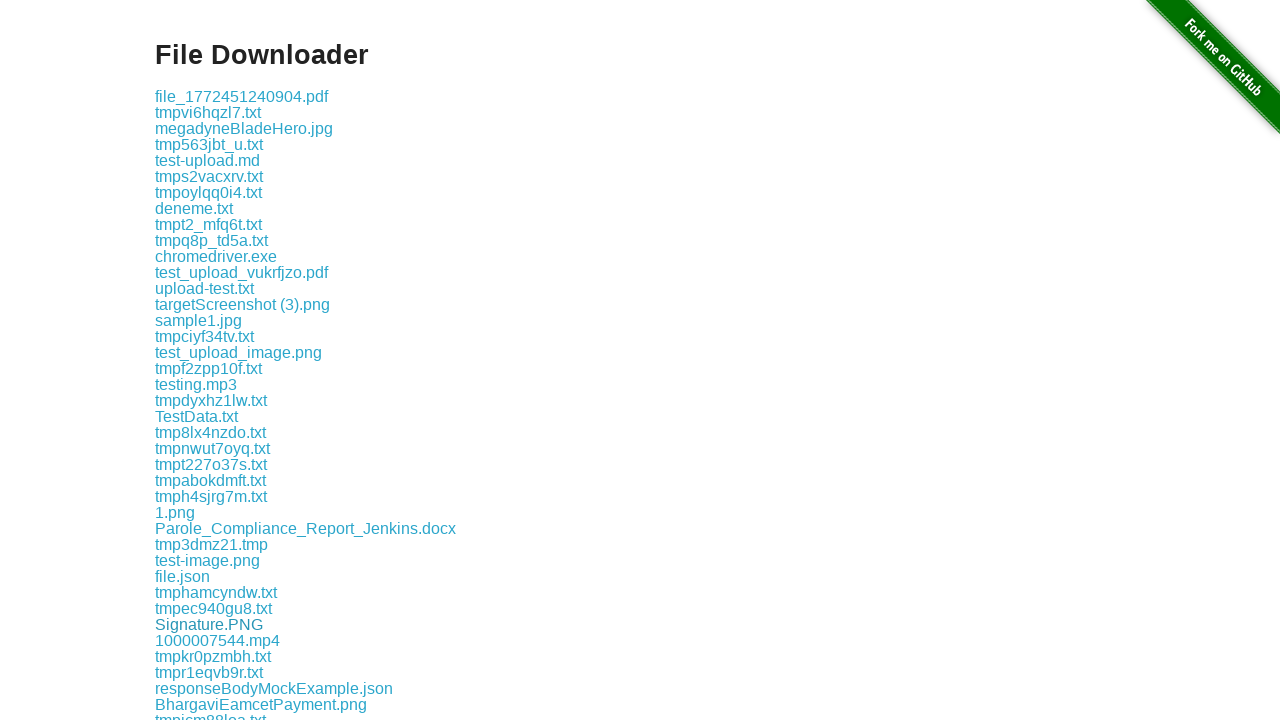

Listed download link: tmpe4fihrcs.txt
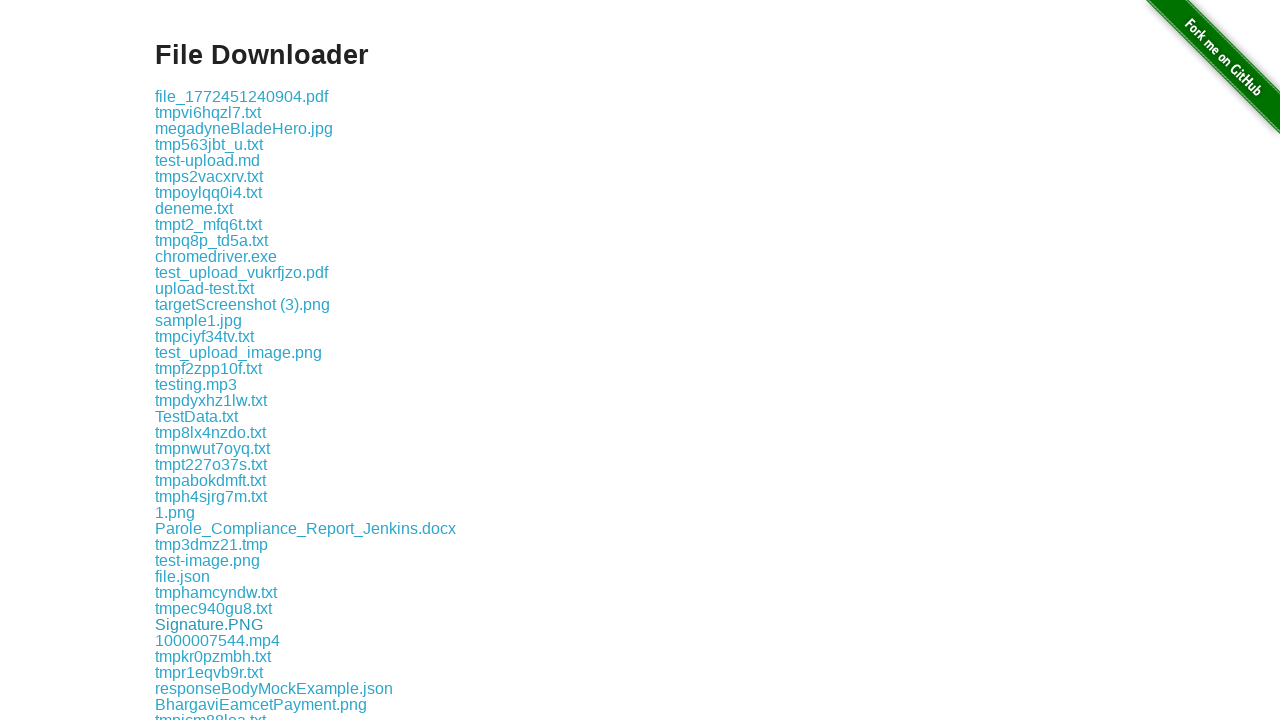

Listed download link: tmpj1fgqt_j.txt
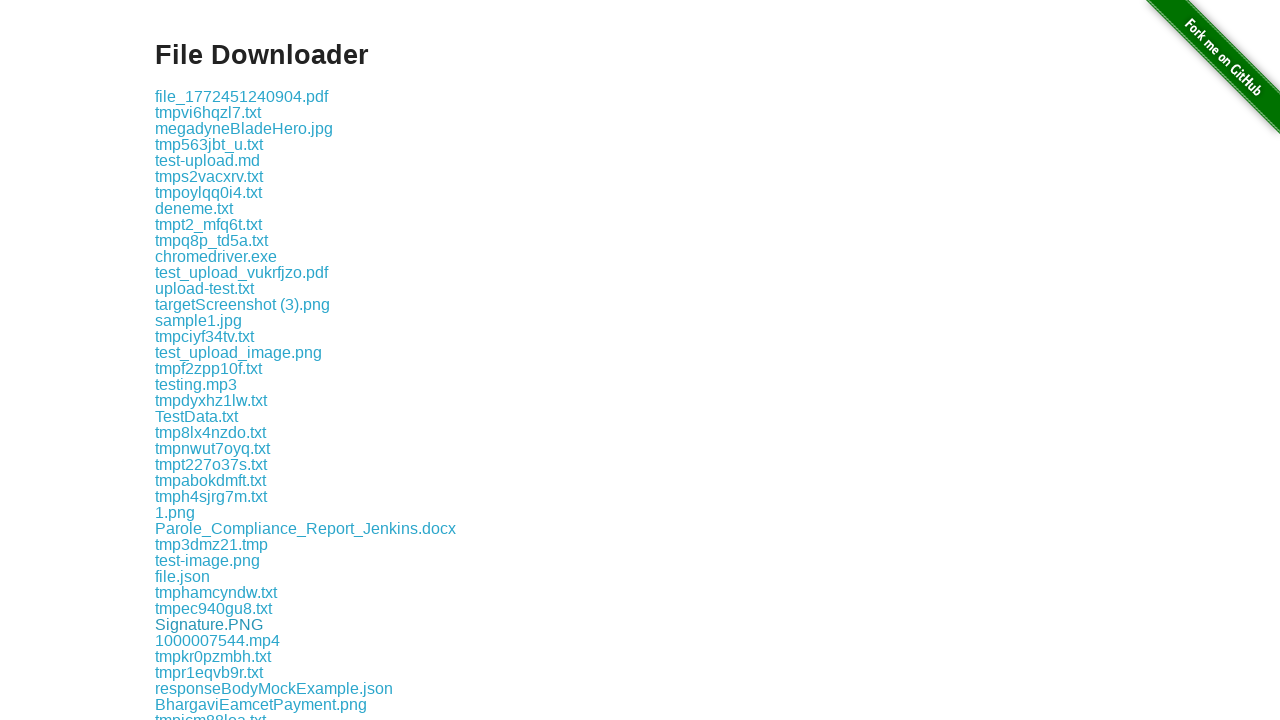

Listed download link: tmp8z3sw5l9.txt
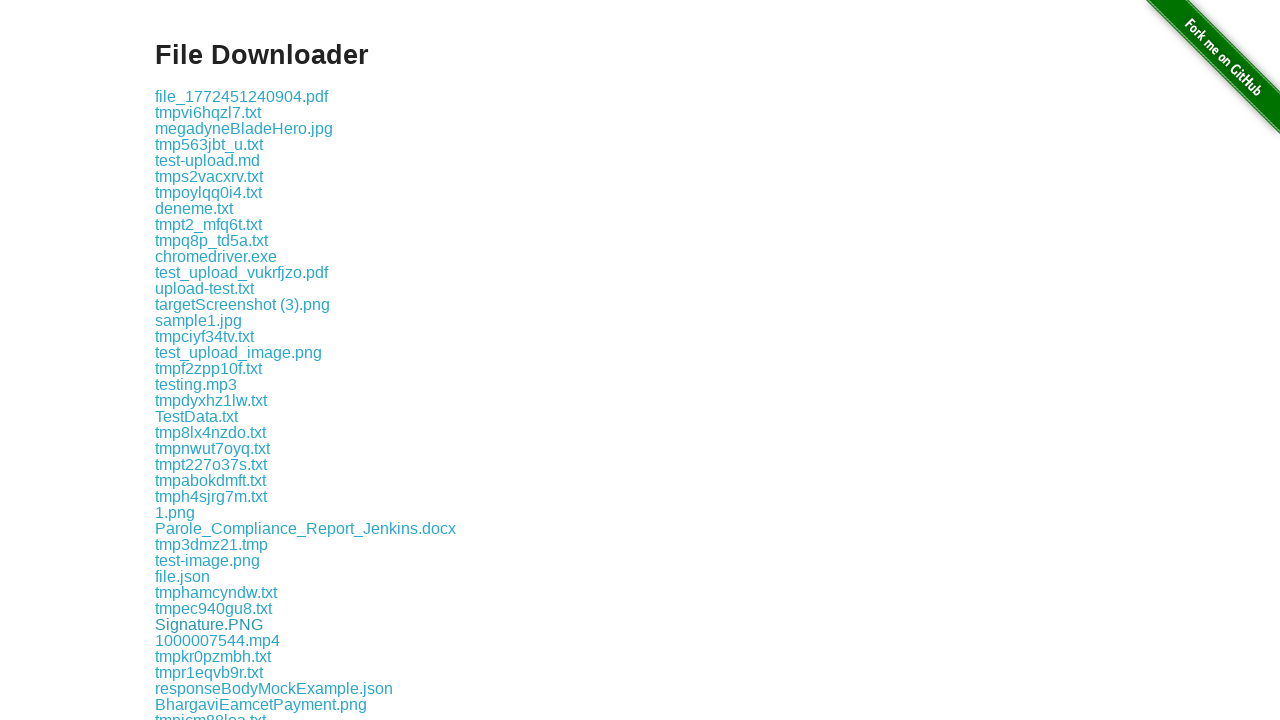

Listed download link: tmp71othk7s.txt
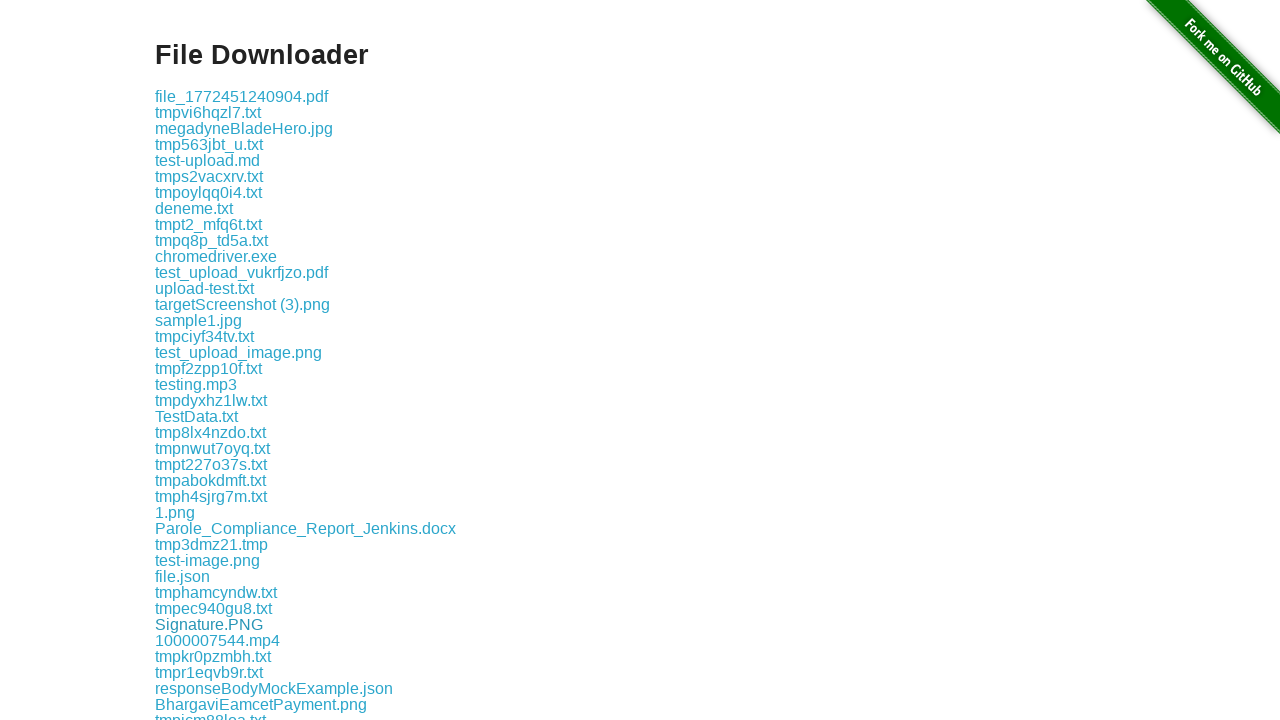

Listed download link: tmpnep25mxi.txt
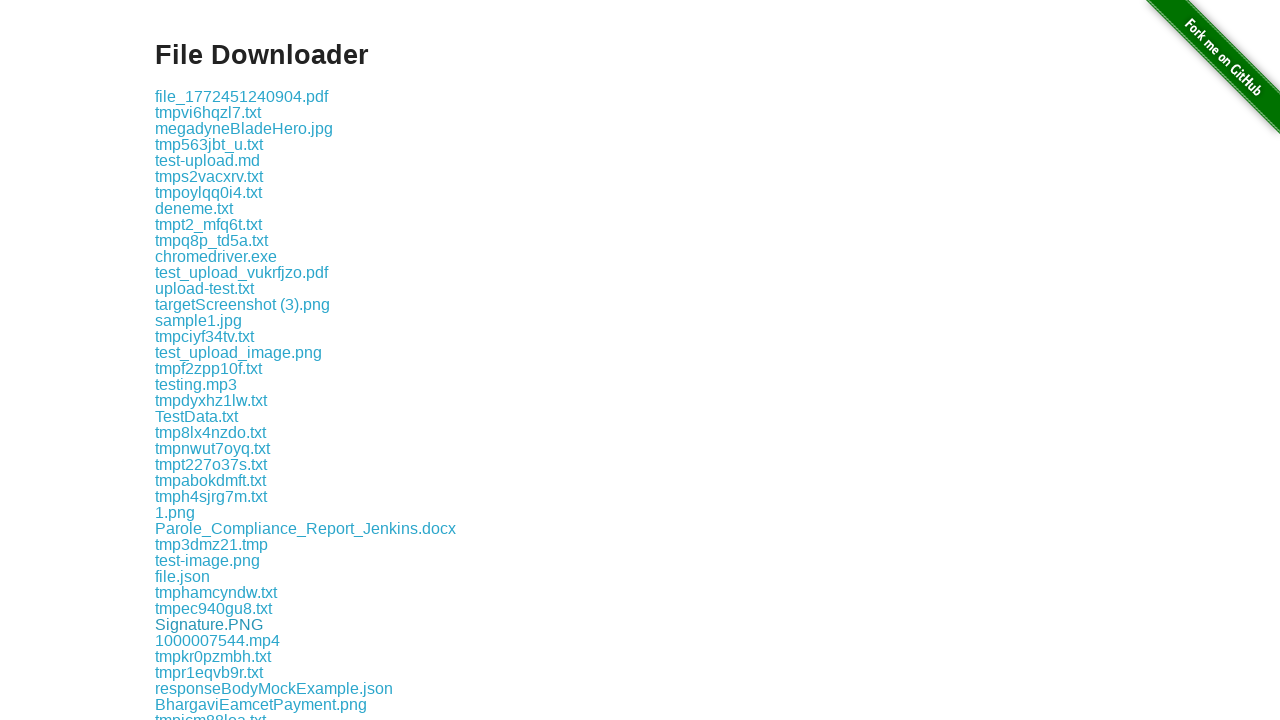

Listed download link: tmpn5zu0aie.txt
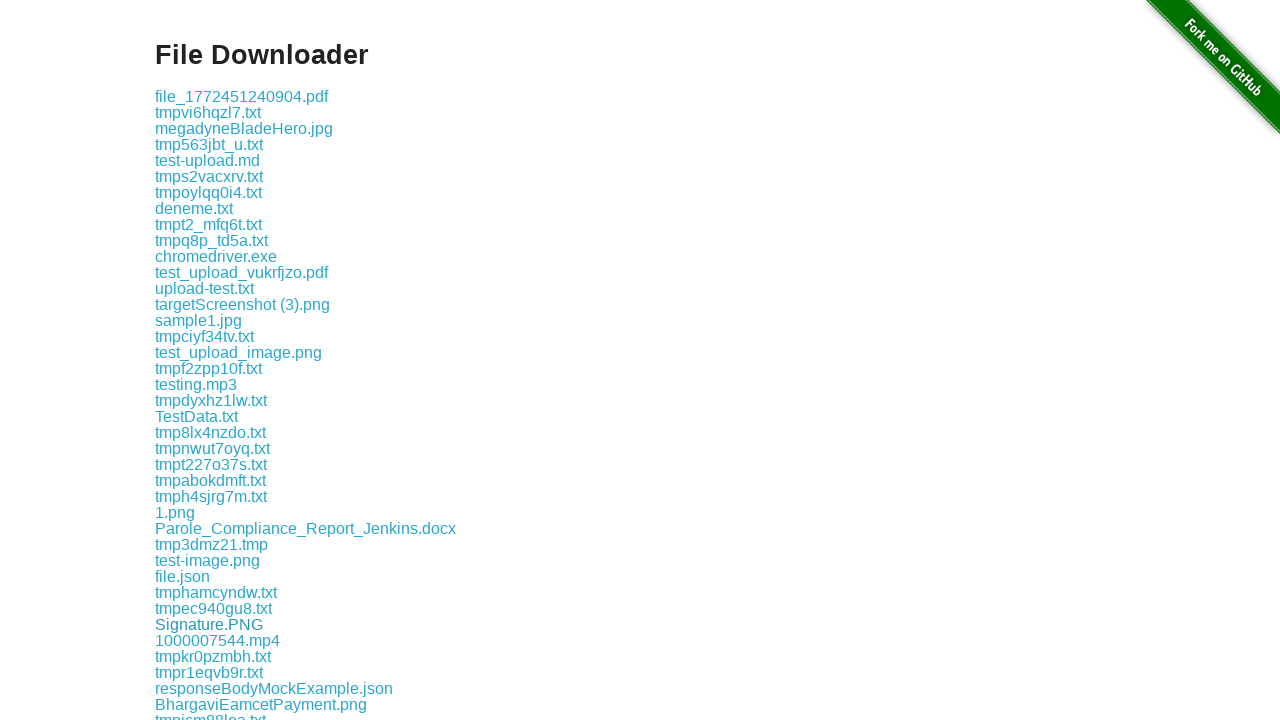

Listed download link: tmpcpbw98aw.txt
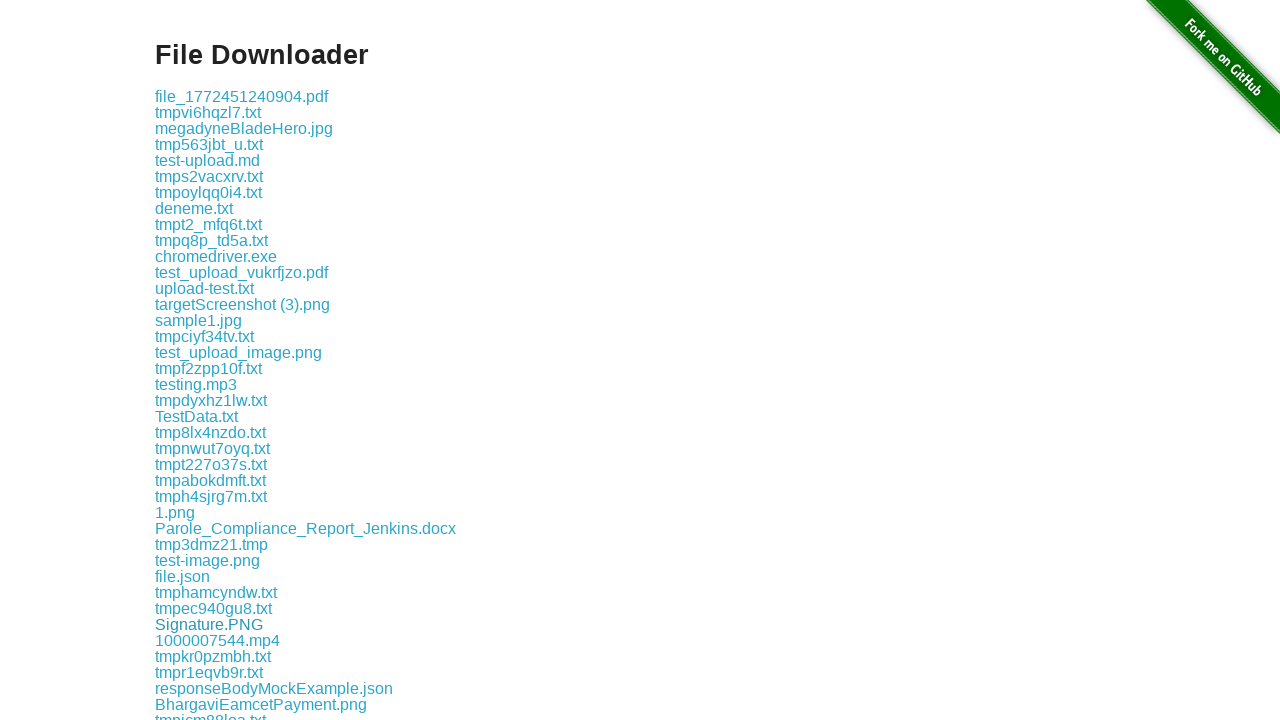

Listed download link: TestData.xlsx
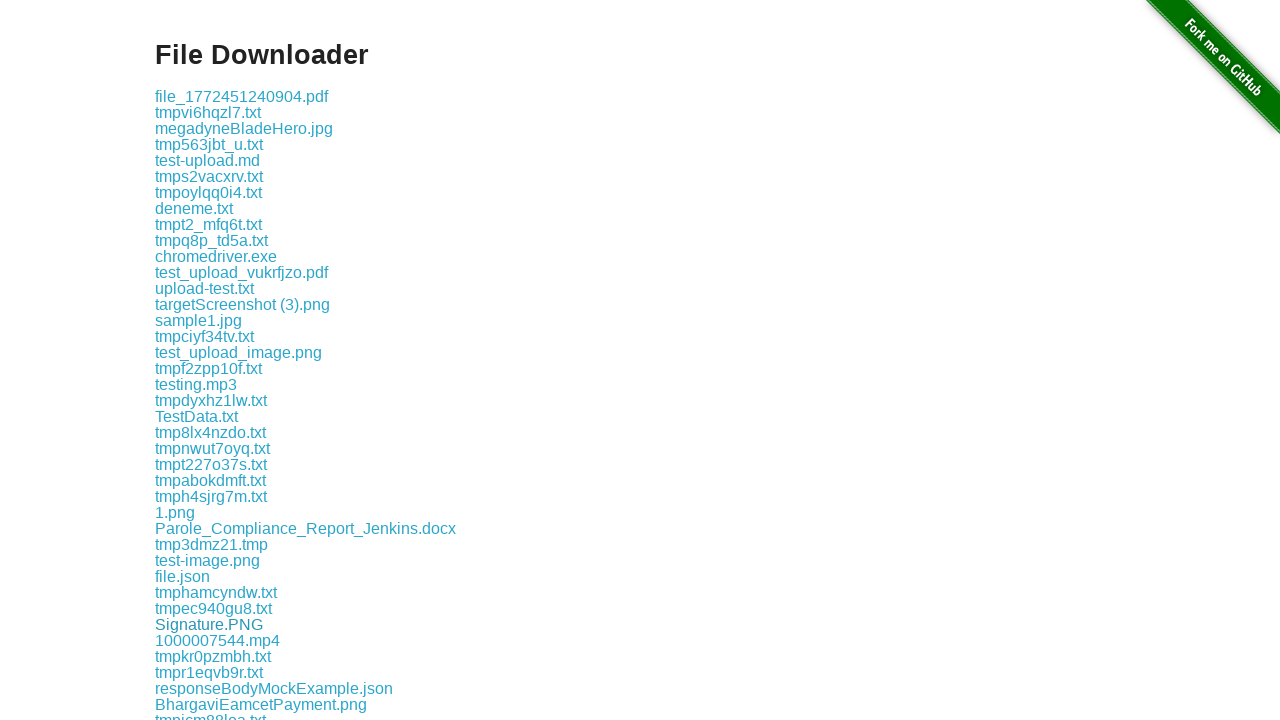

Listed download link: Malhar_Resume - Motorola 1_1770281488857_Malhar Dhaygude.pdf
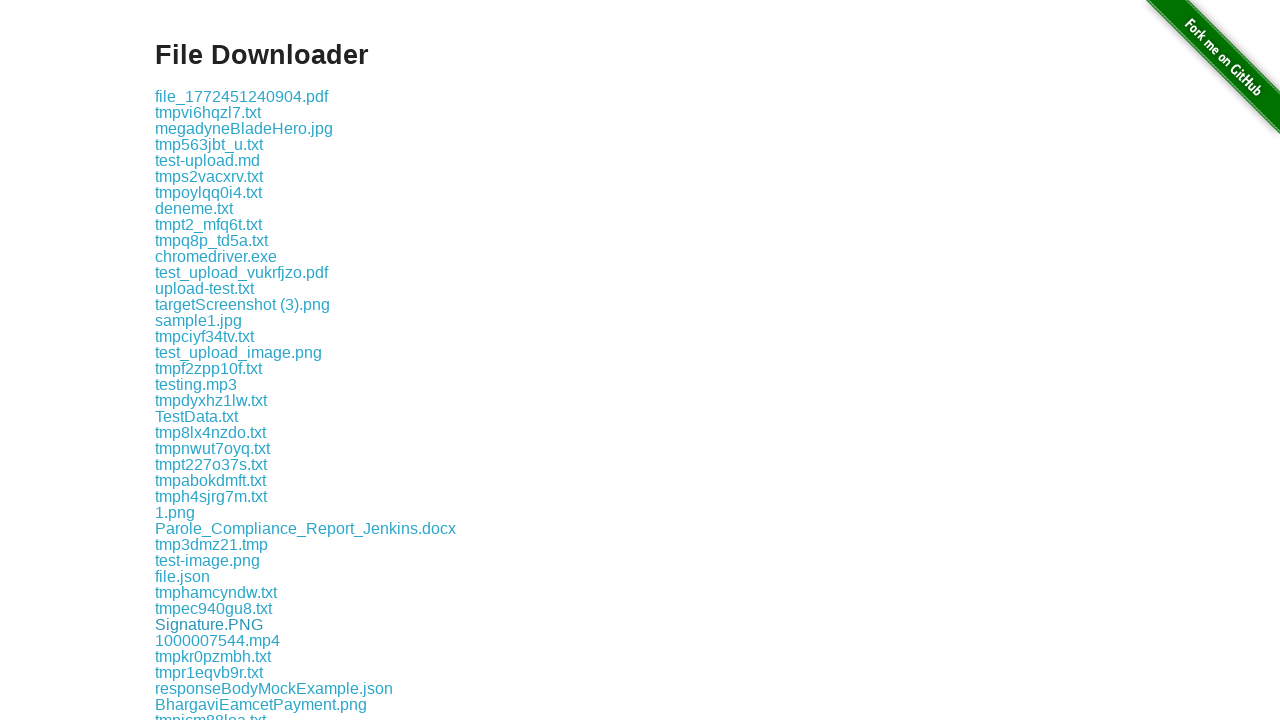

Listed download link: test_upload_image.jpg
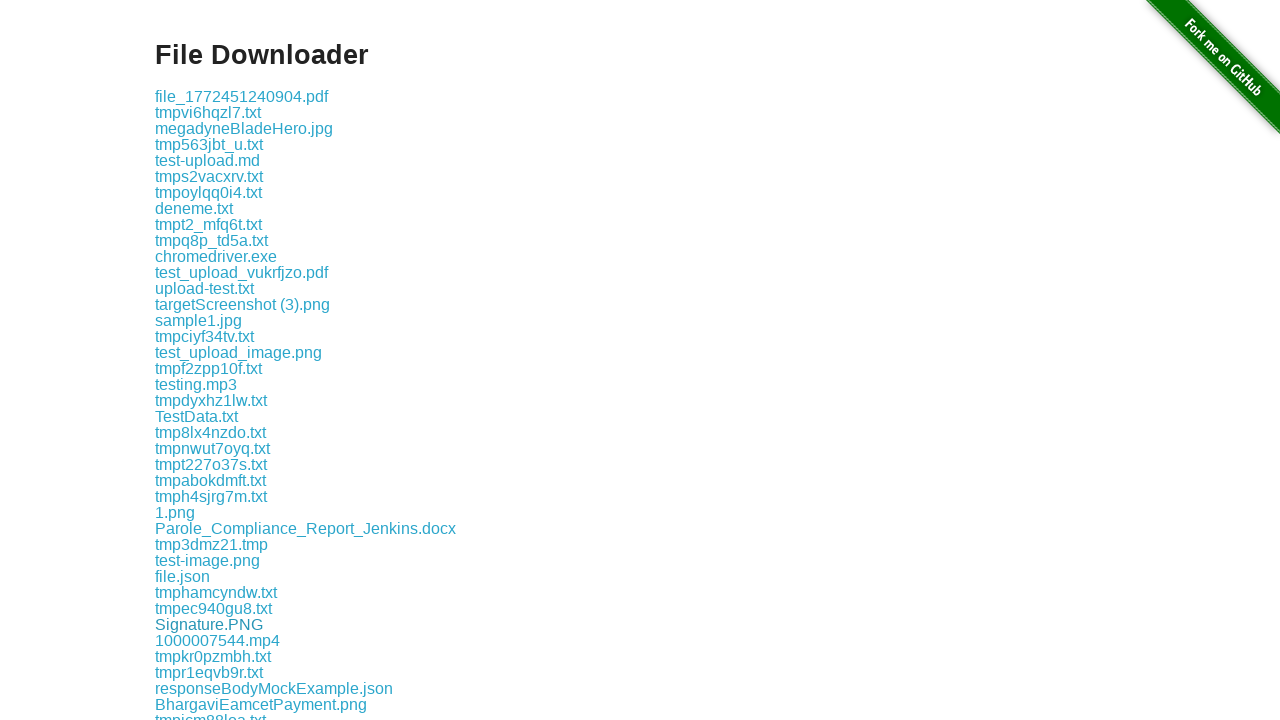

Listed download link: sample1.txt
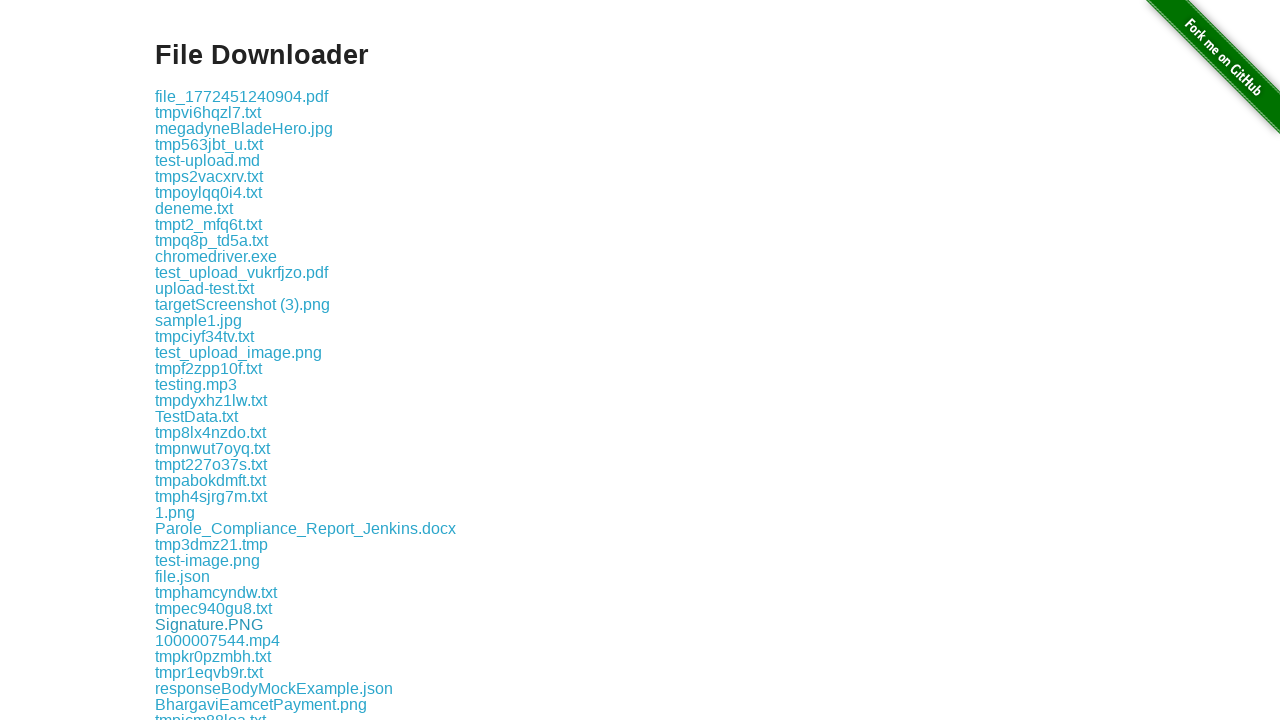

Listed download link: tmpzc9h6qti.txt
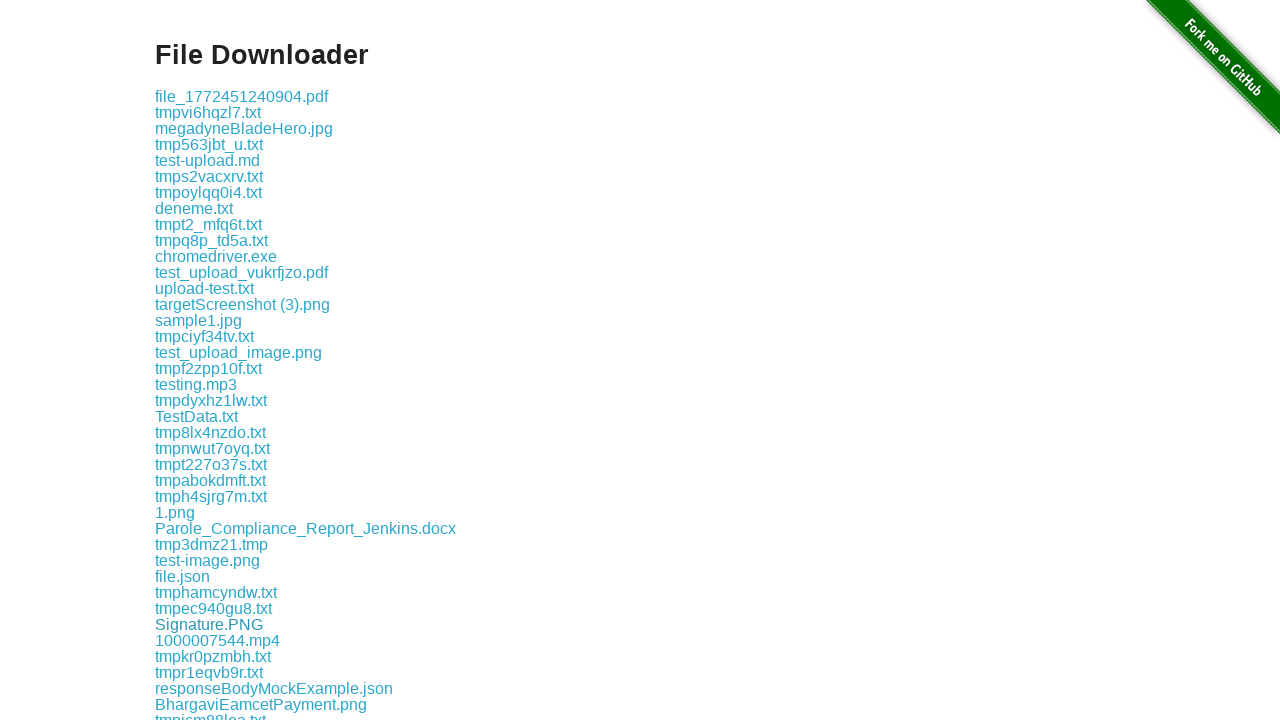

Listed download link: my sql.png
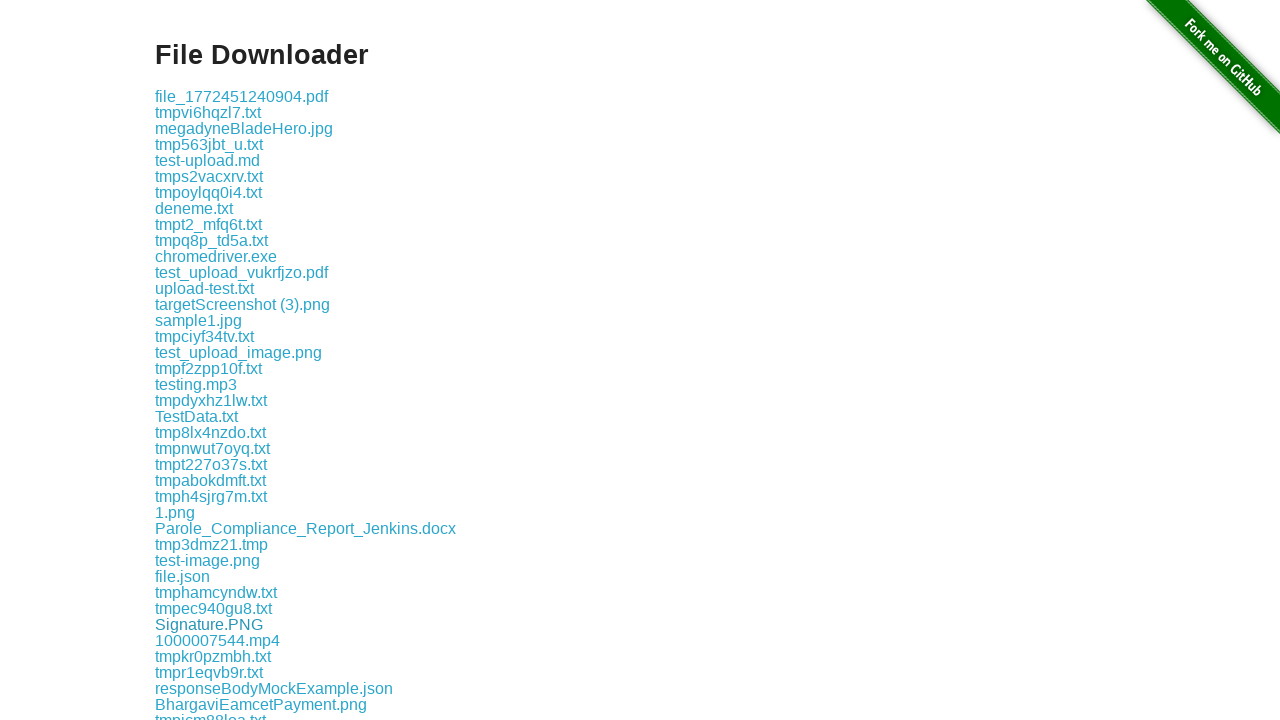

Listed download link: tmp_dkpgckk.txt
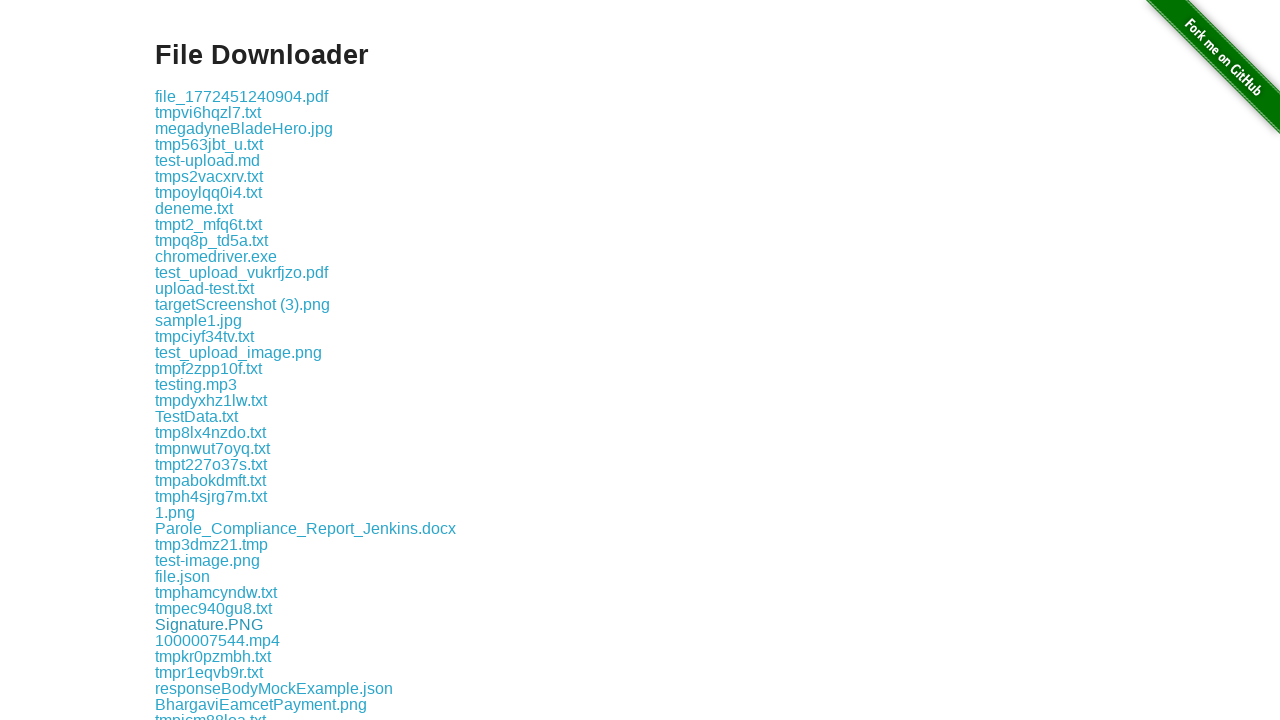

Listed download link: file_1772451146172.pdf
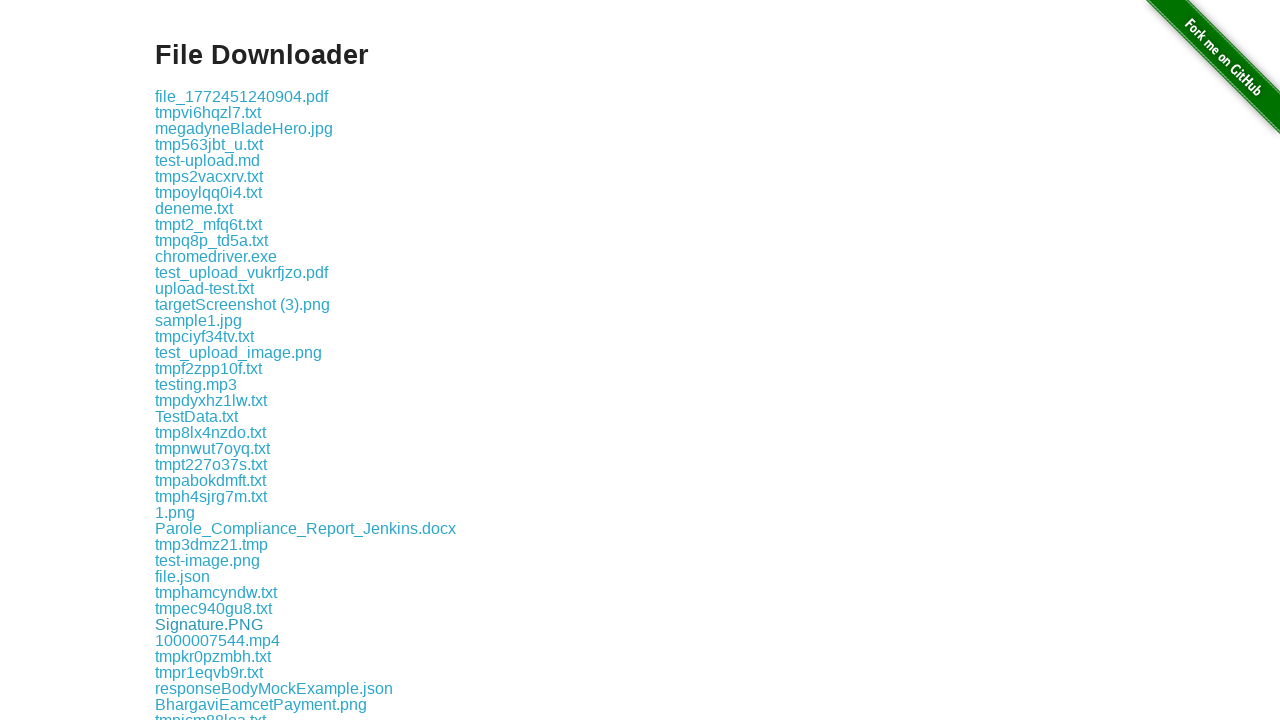

Listed download link: test_set_input.txt
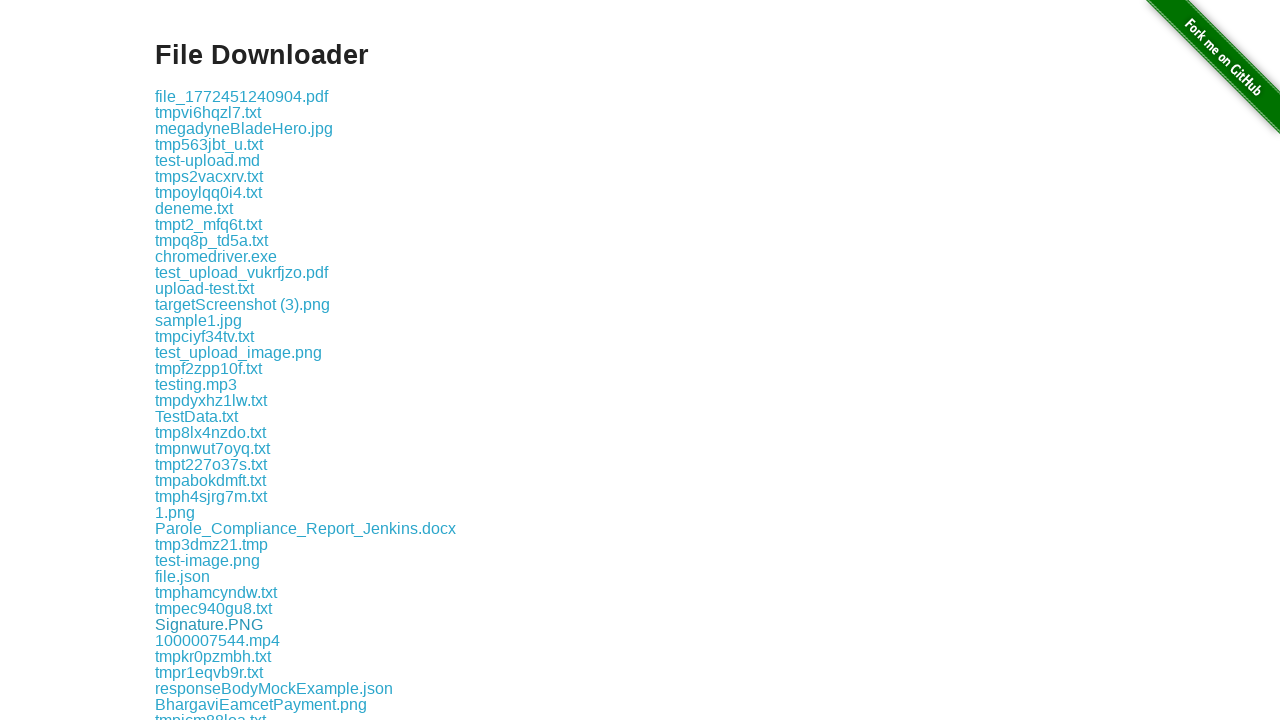

Listed download link: test_upload_file.png
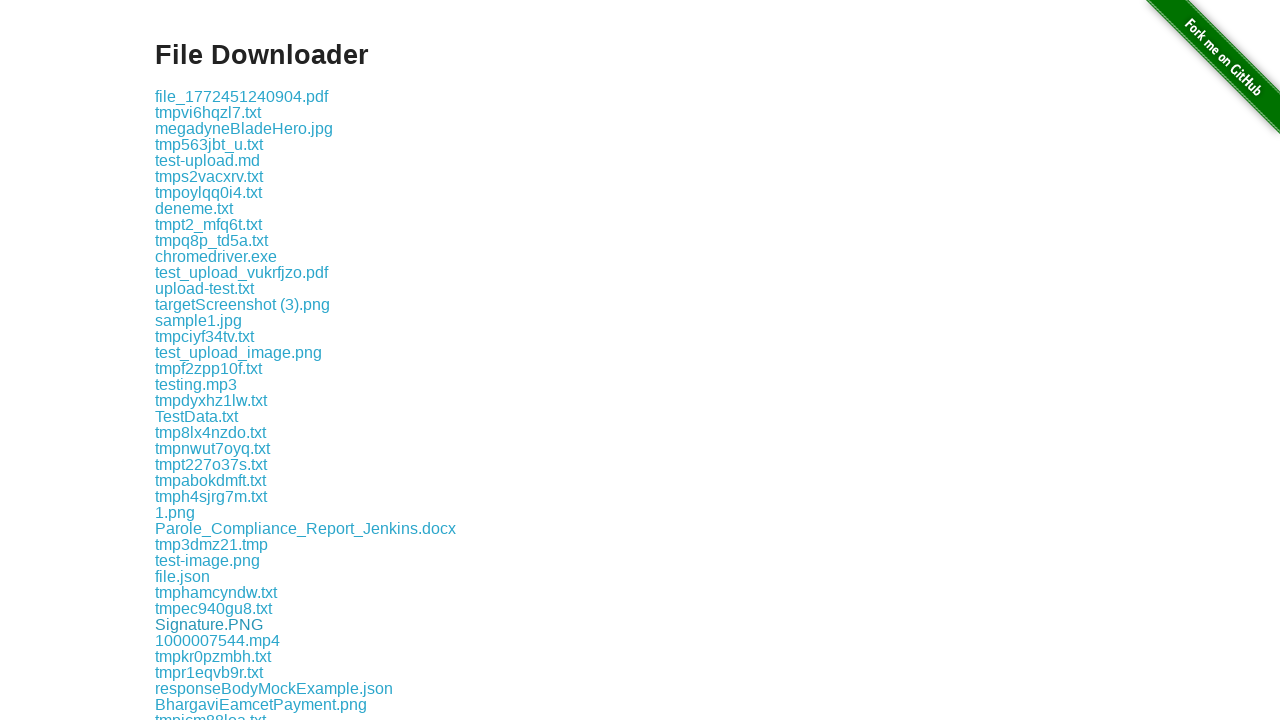

Listed download link: test.txt
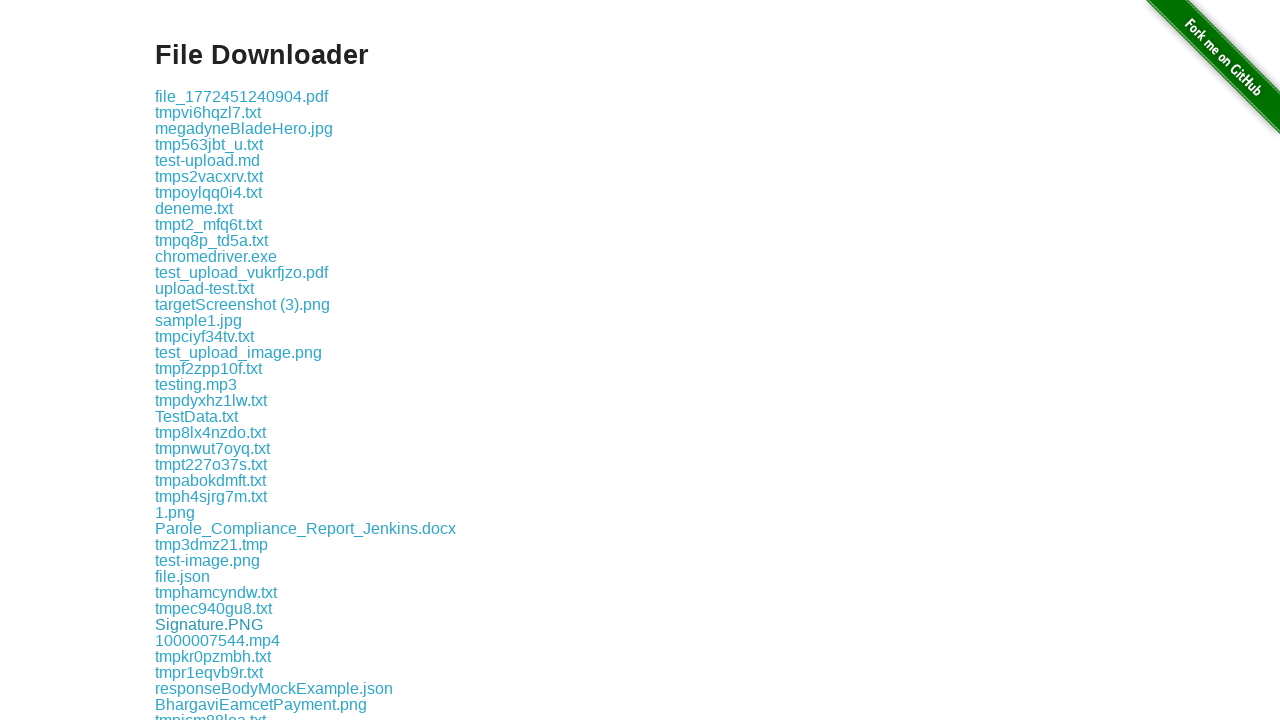

Listed download link: tmpv3h6np4j.txt
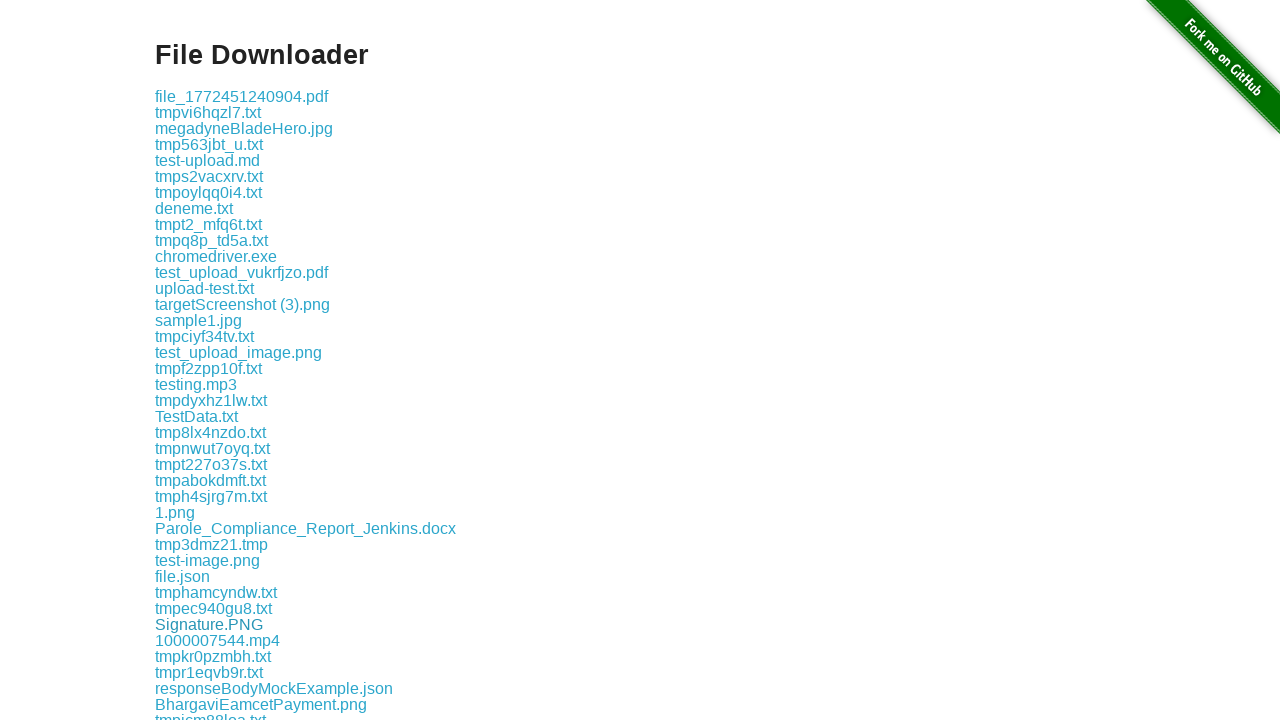

Listed download link: tmpop_v661e.txt
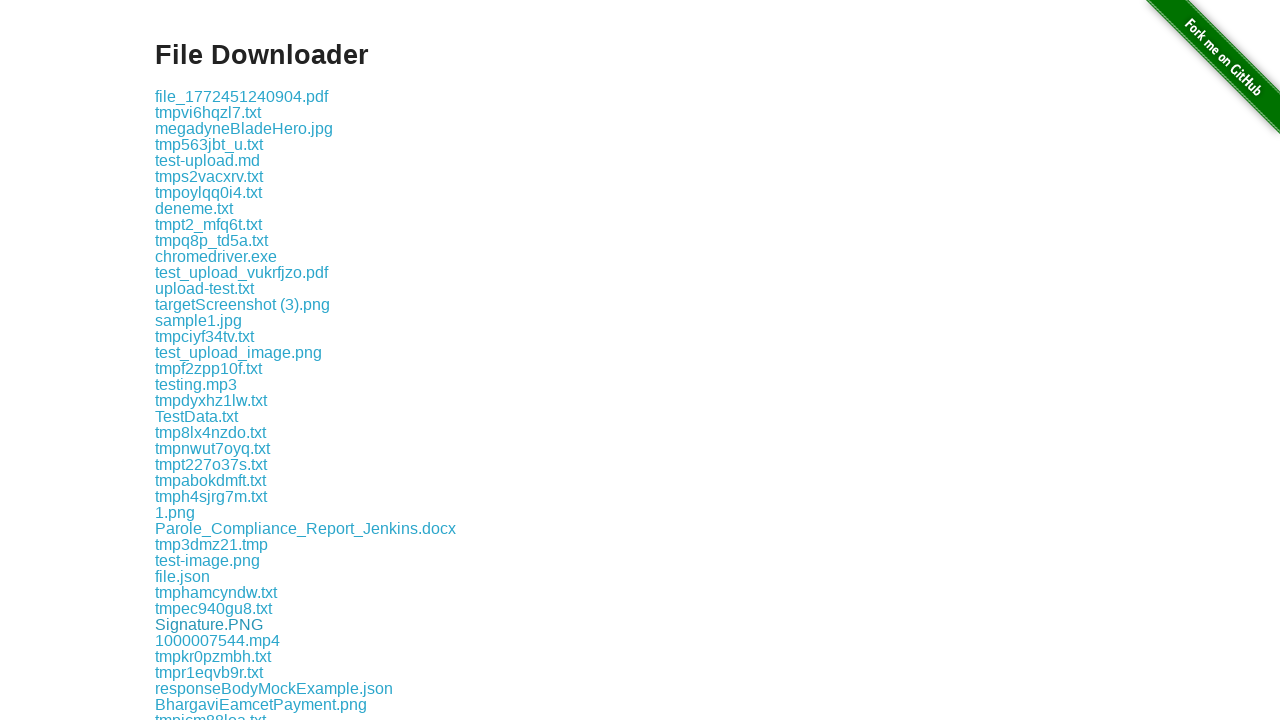

Listed download link: tmpeb05djge.txt
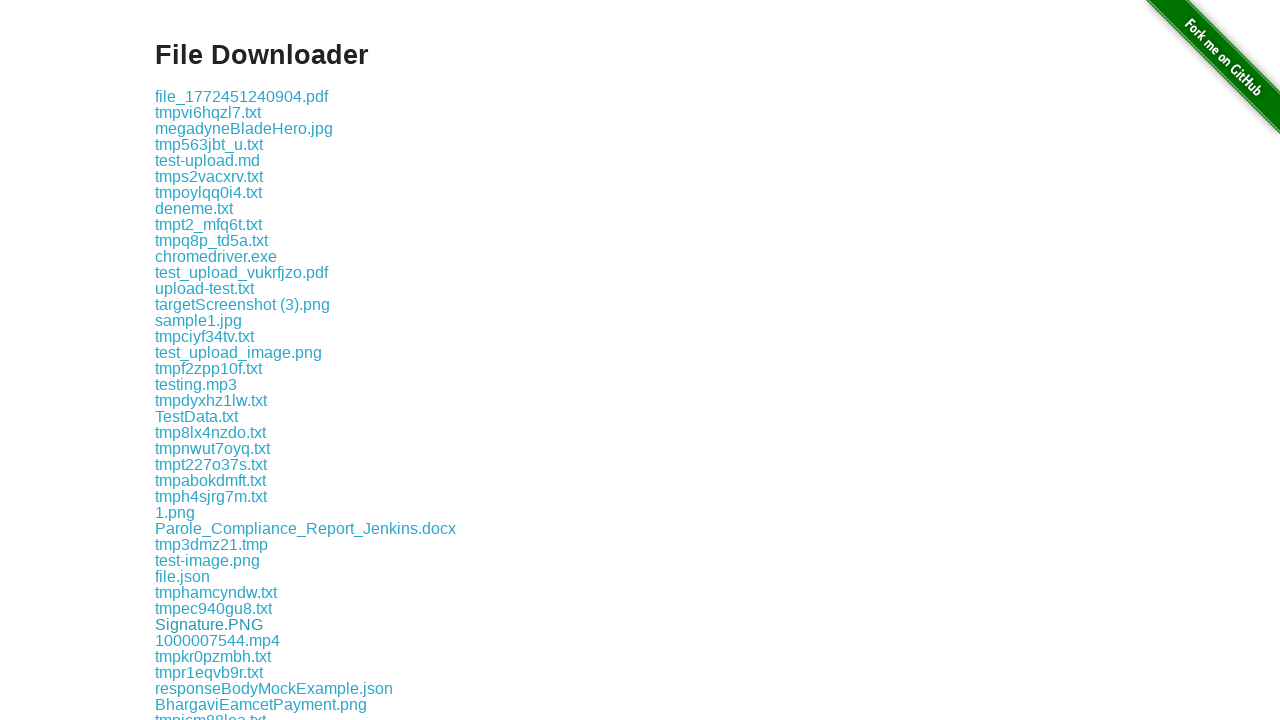

Listed download link: TestDocument.txt
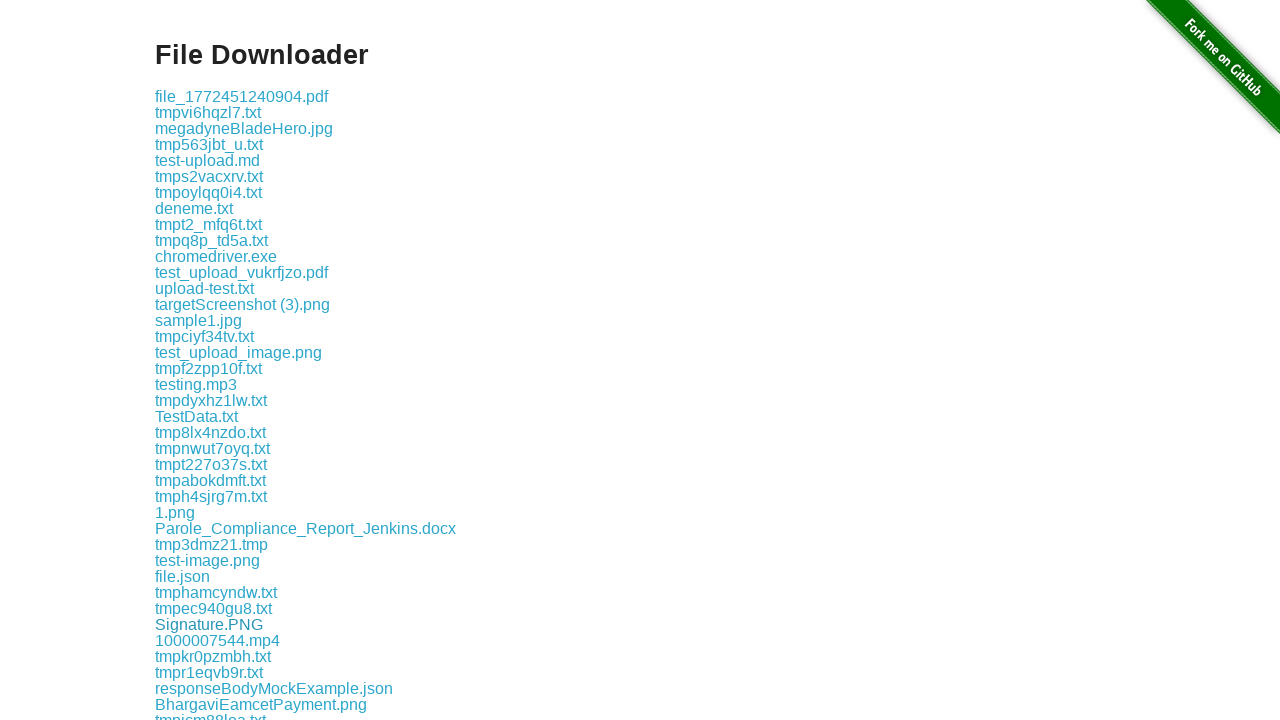

Listed download link: tmp2abtjms3.txt
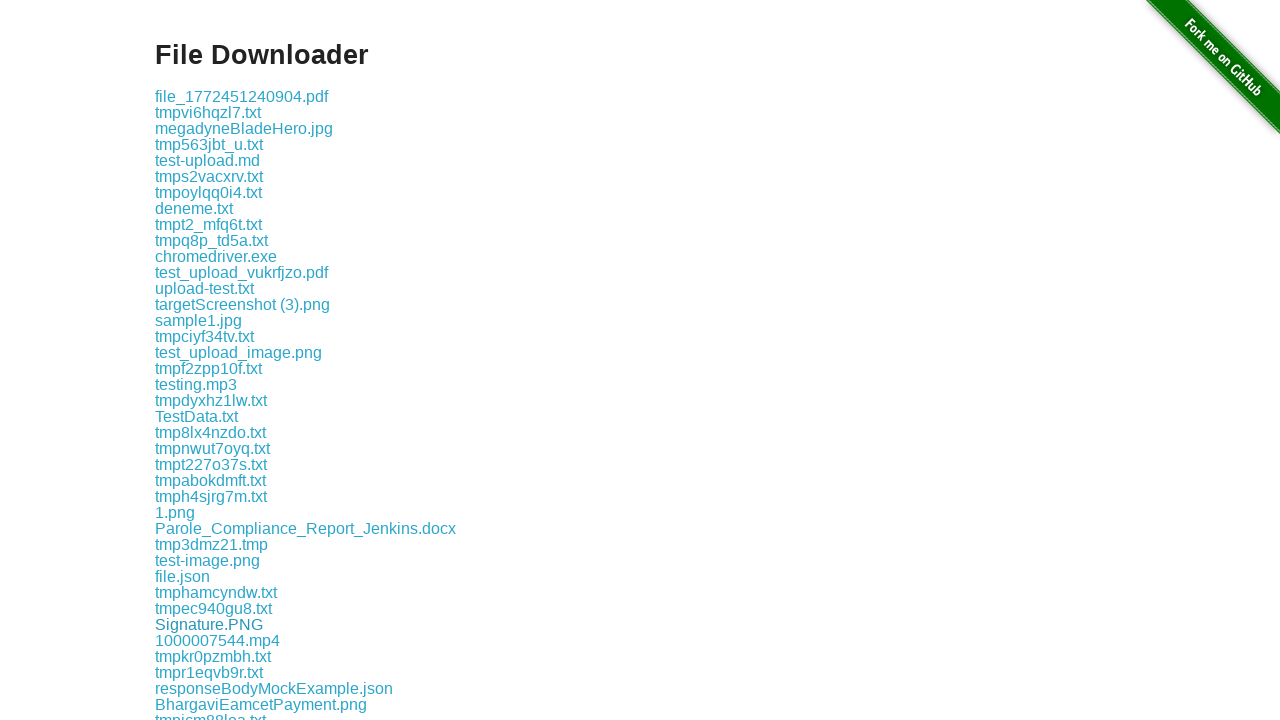

Listed download link: tmpzg6wuuly.txt
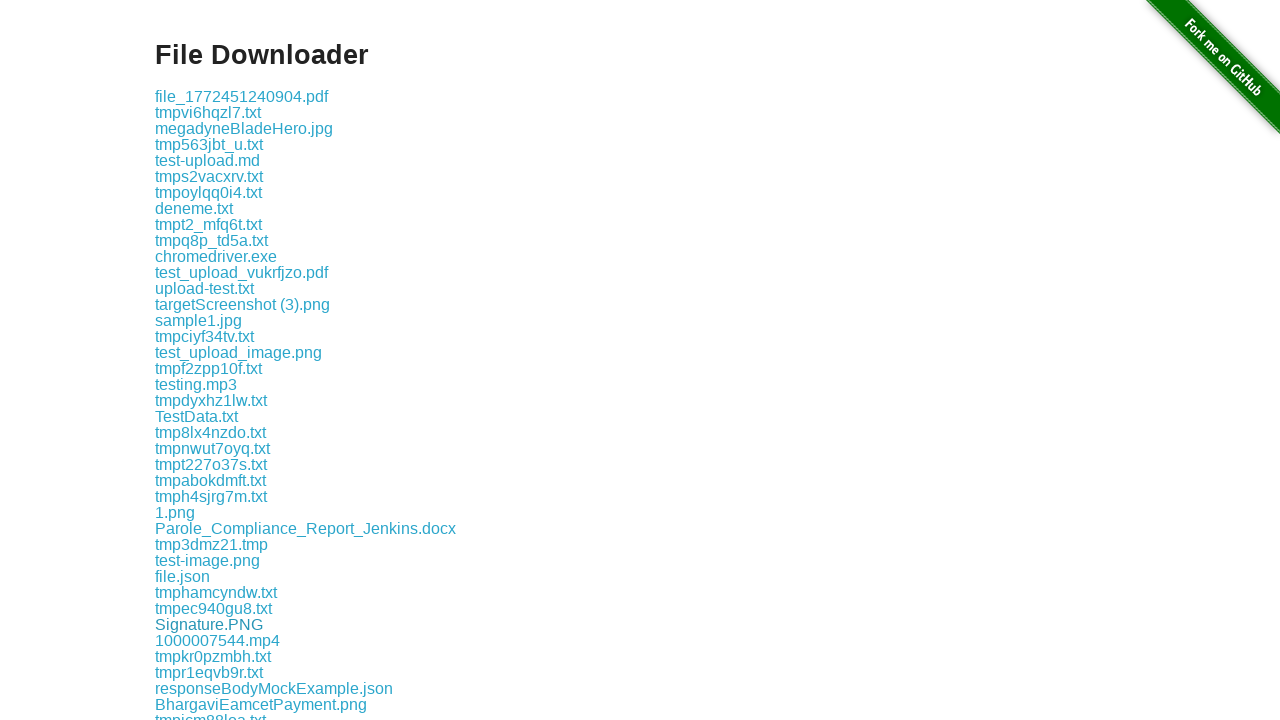

Listed download link: tmpqgi9w3fd.txt
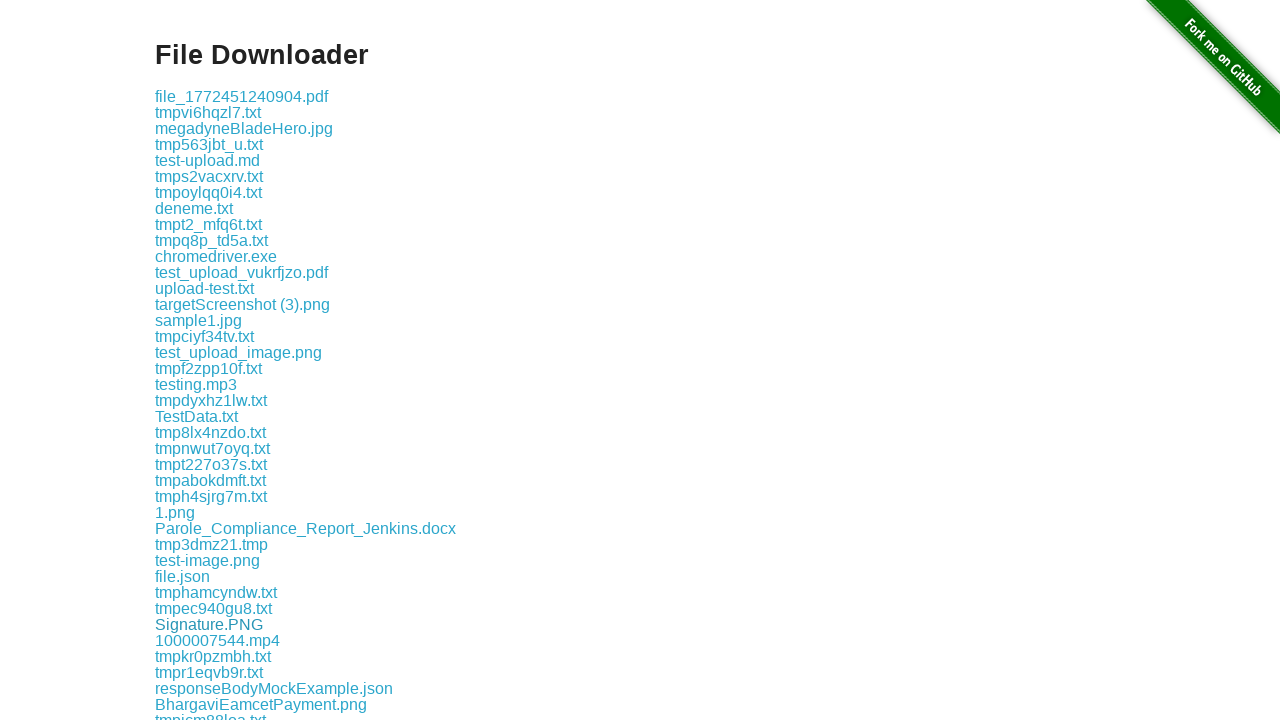

Listed download link: tmpdf_20n7i.txt
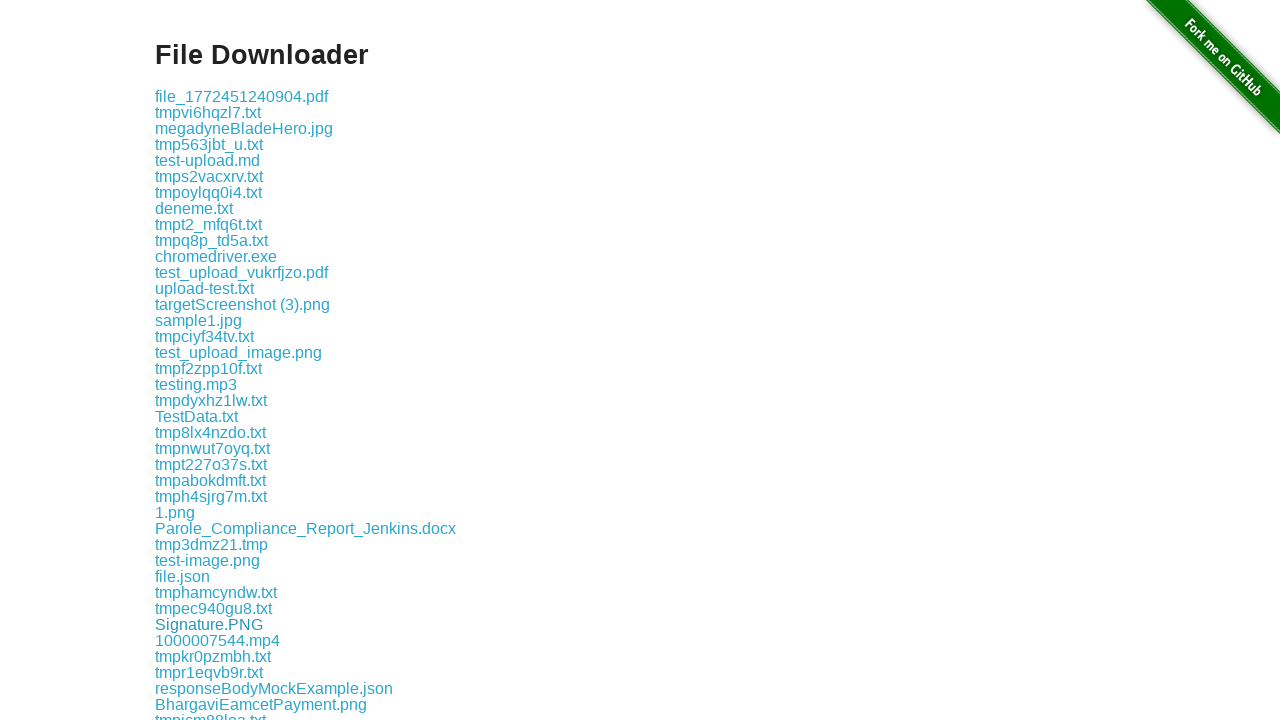

Listed download link: tmpcmemhq0b.txt
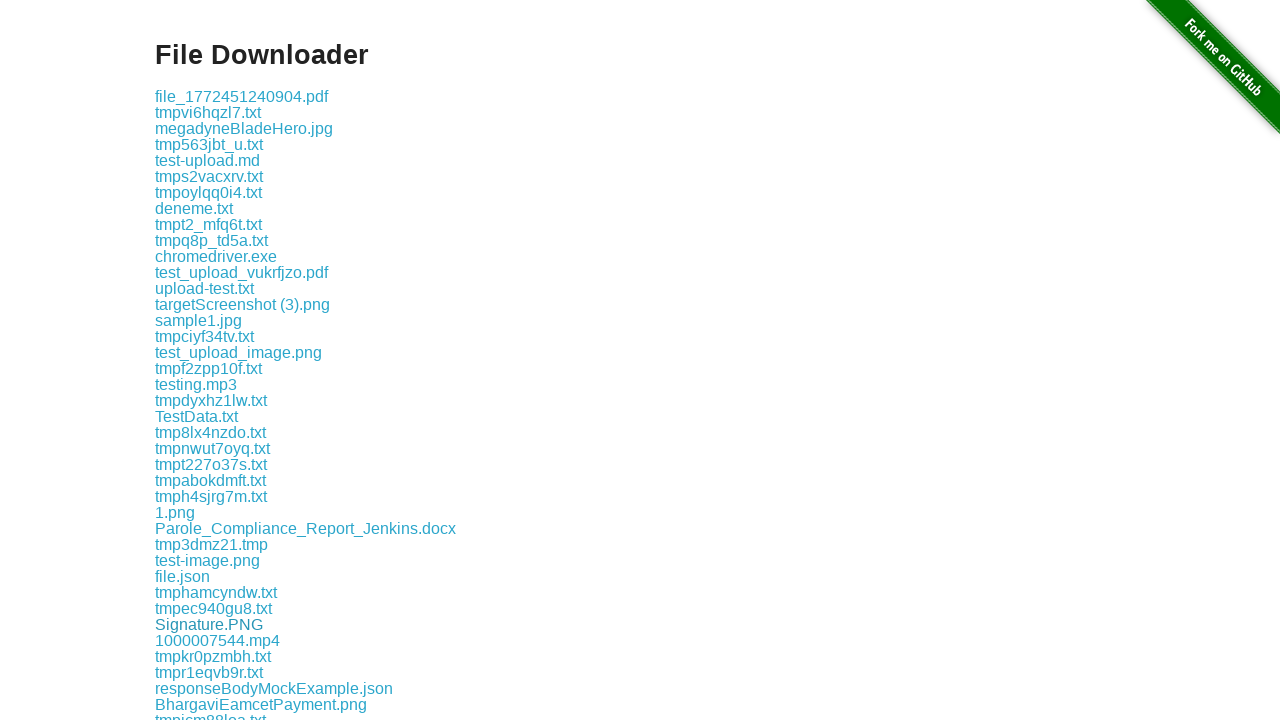

Listed download link: special_chars_test@#$.txt
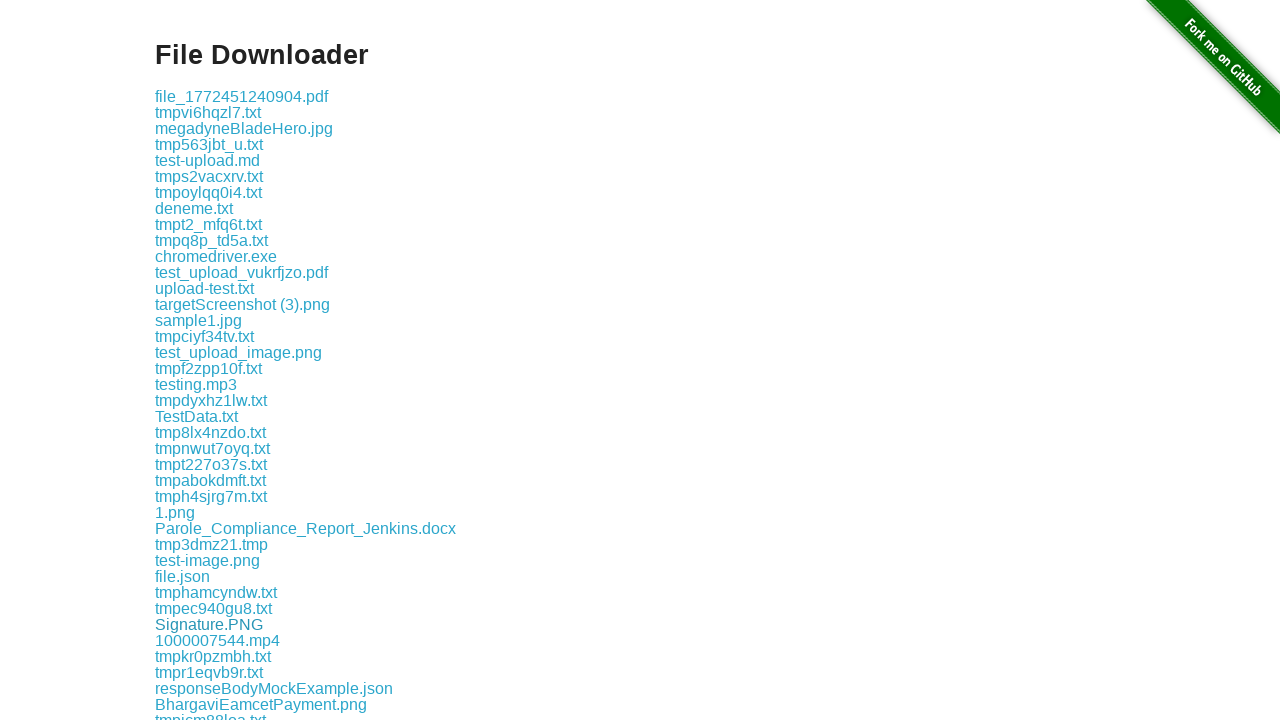

Listed download link: tmpwlm5cdwg.txt
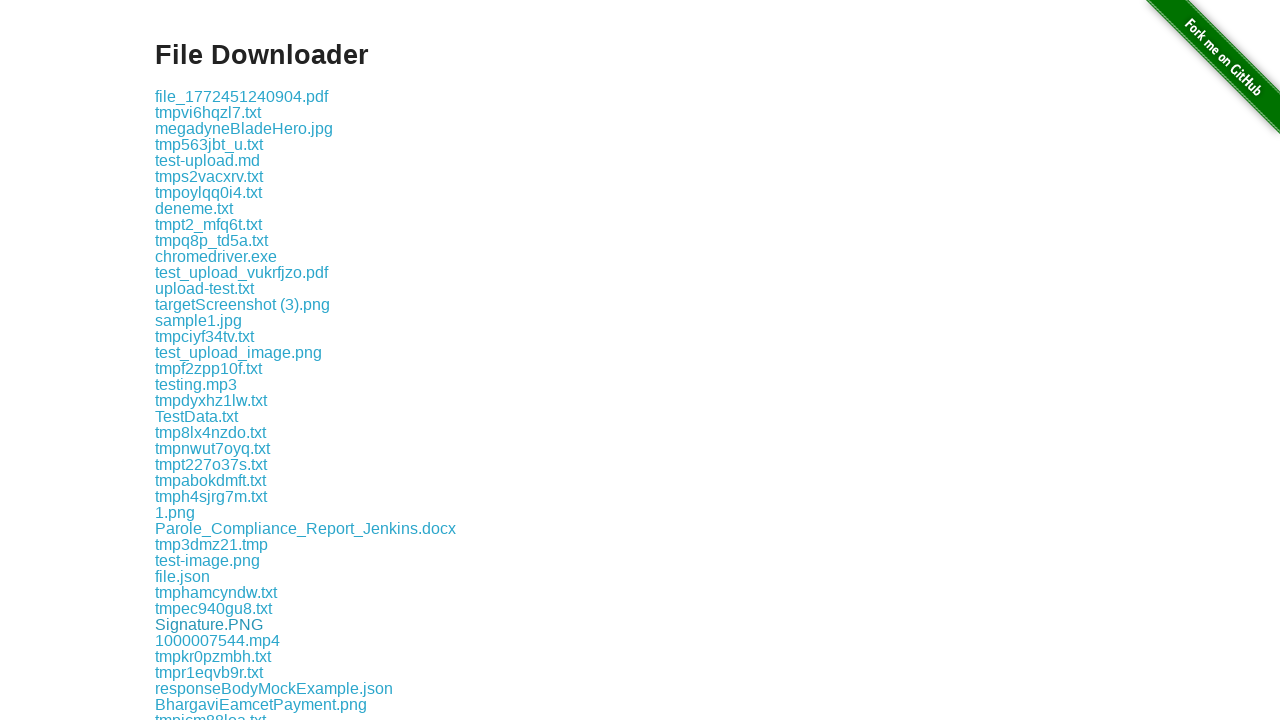

Listed download link: tmp959o9b6e.txt
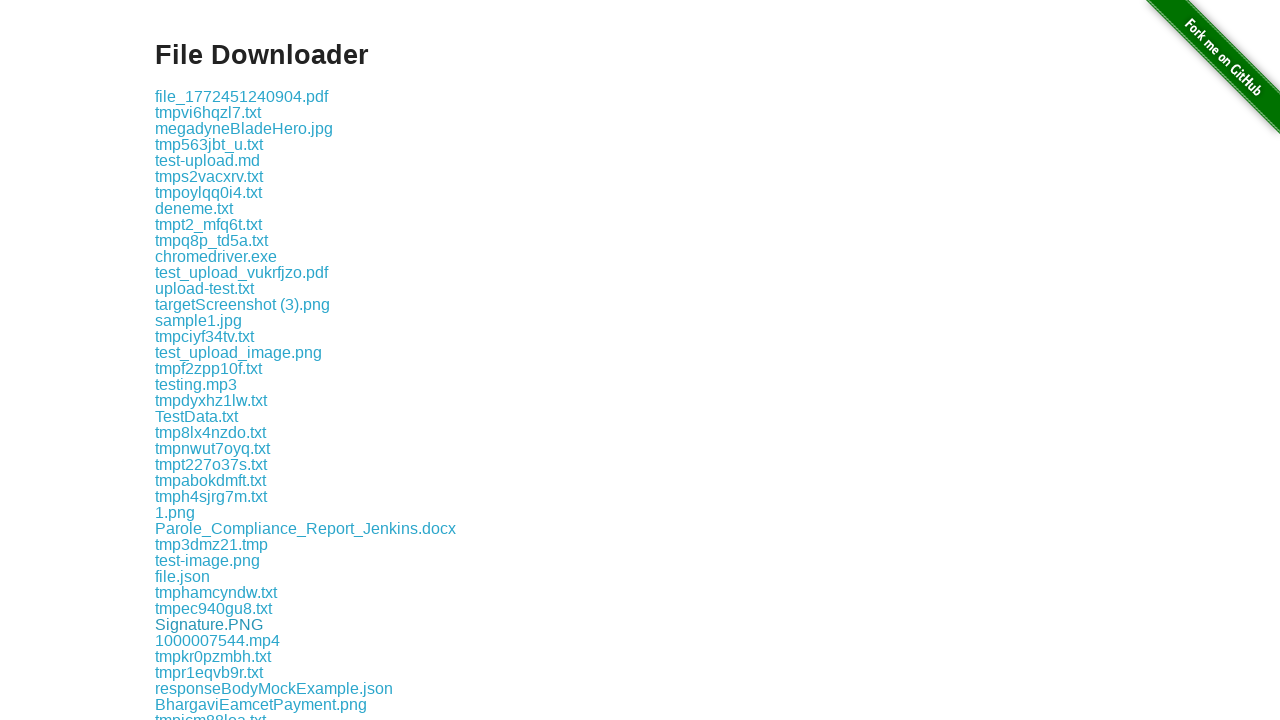

Listed download link: test_document.pdf
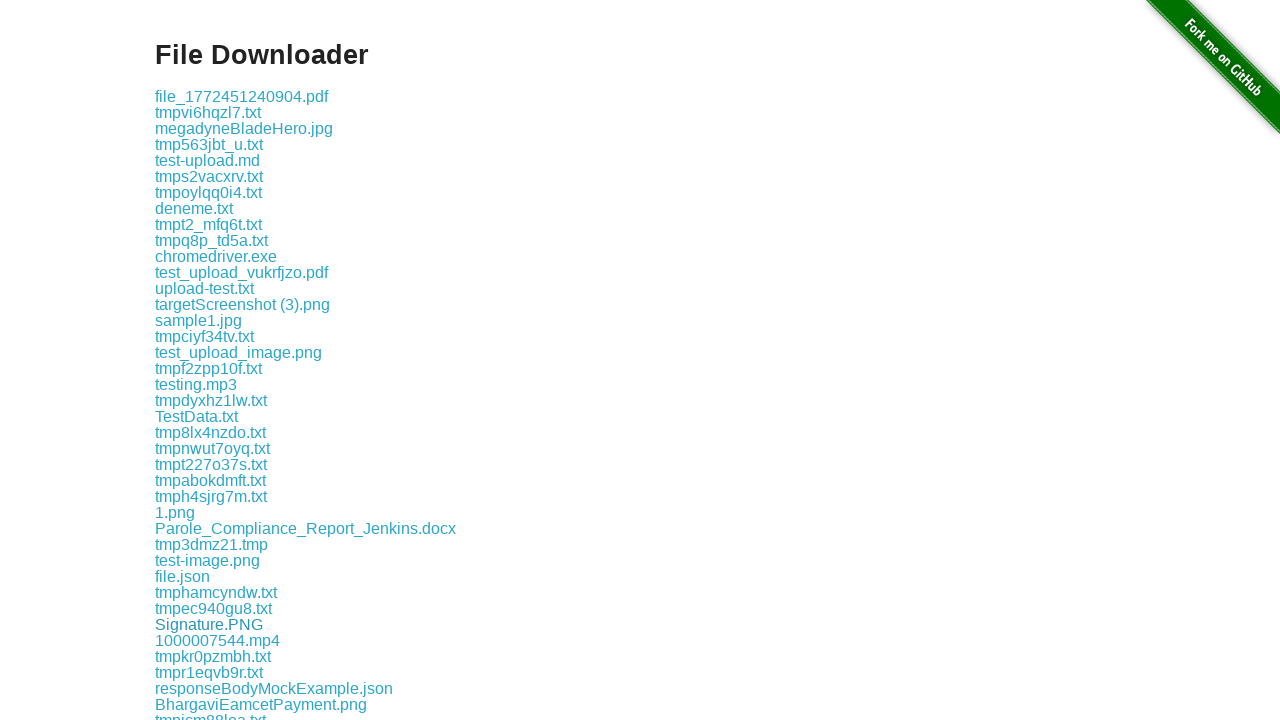

Listed download link: tmpdw1esify.txt
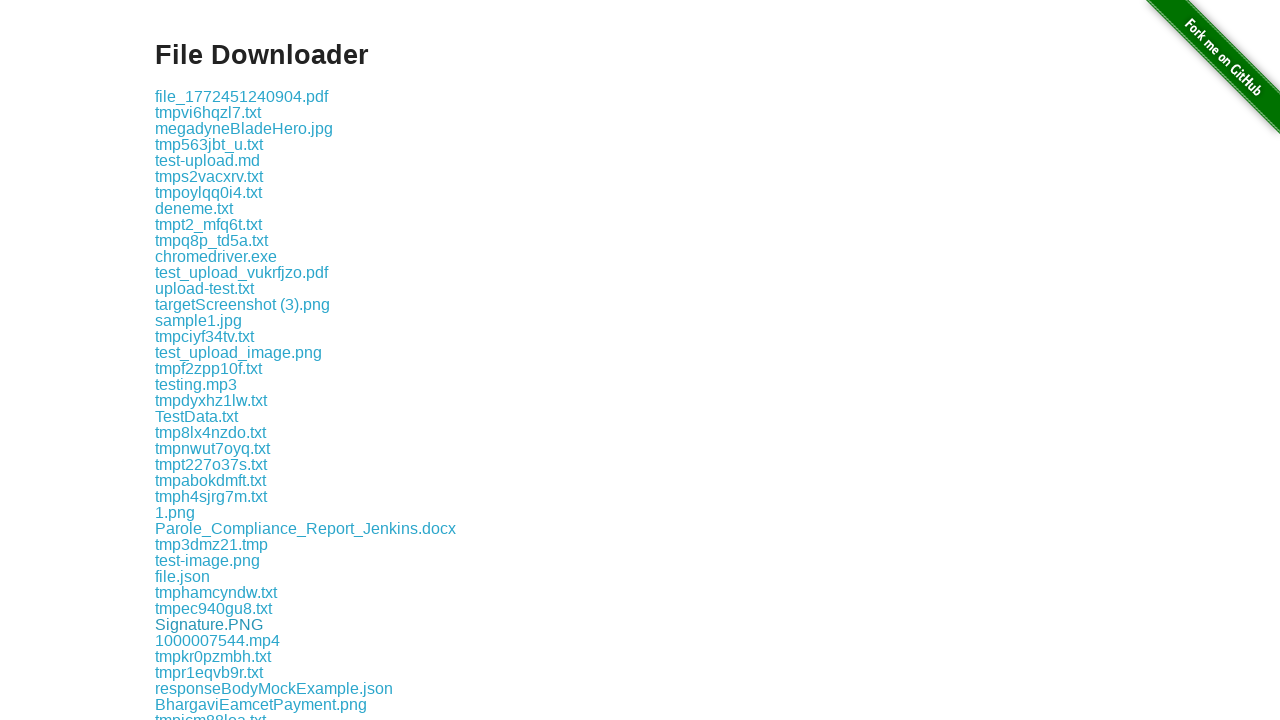

Listed download link: photo.jpg
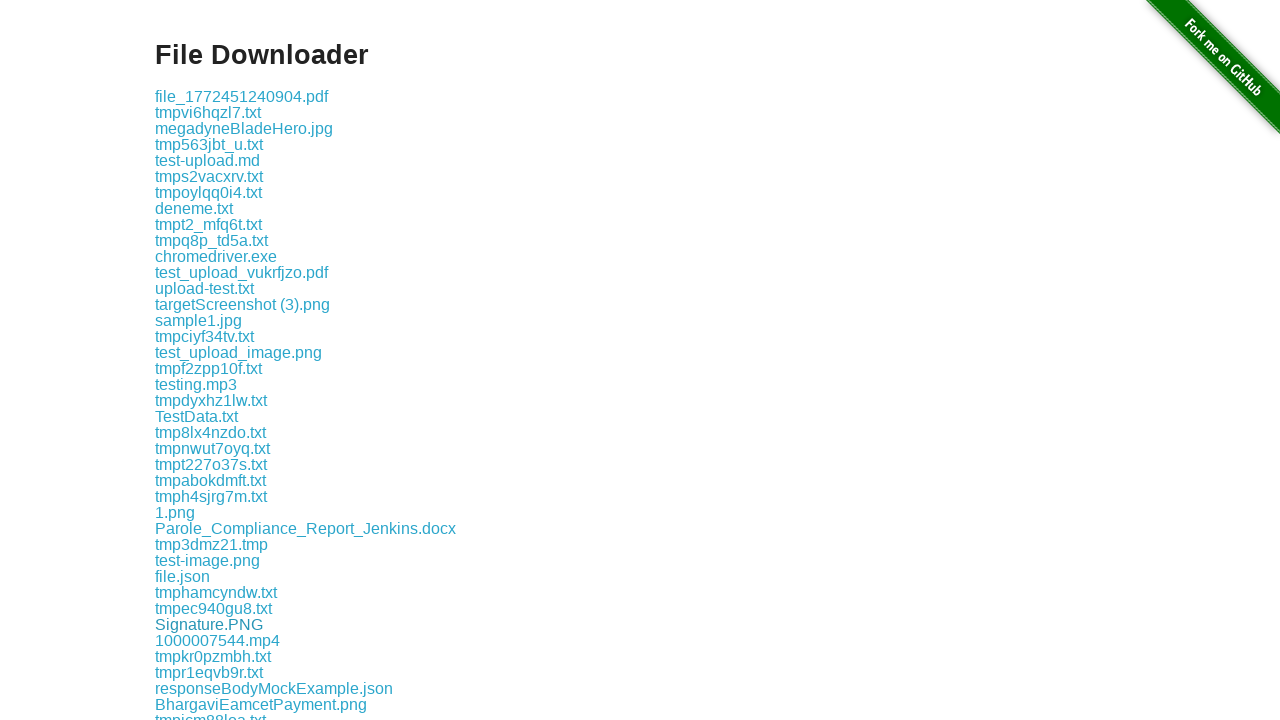

Listed download link: sample.pdf
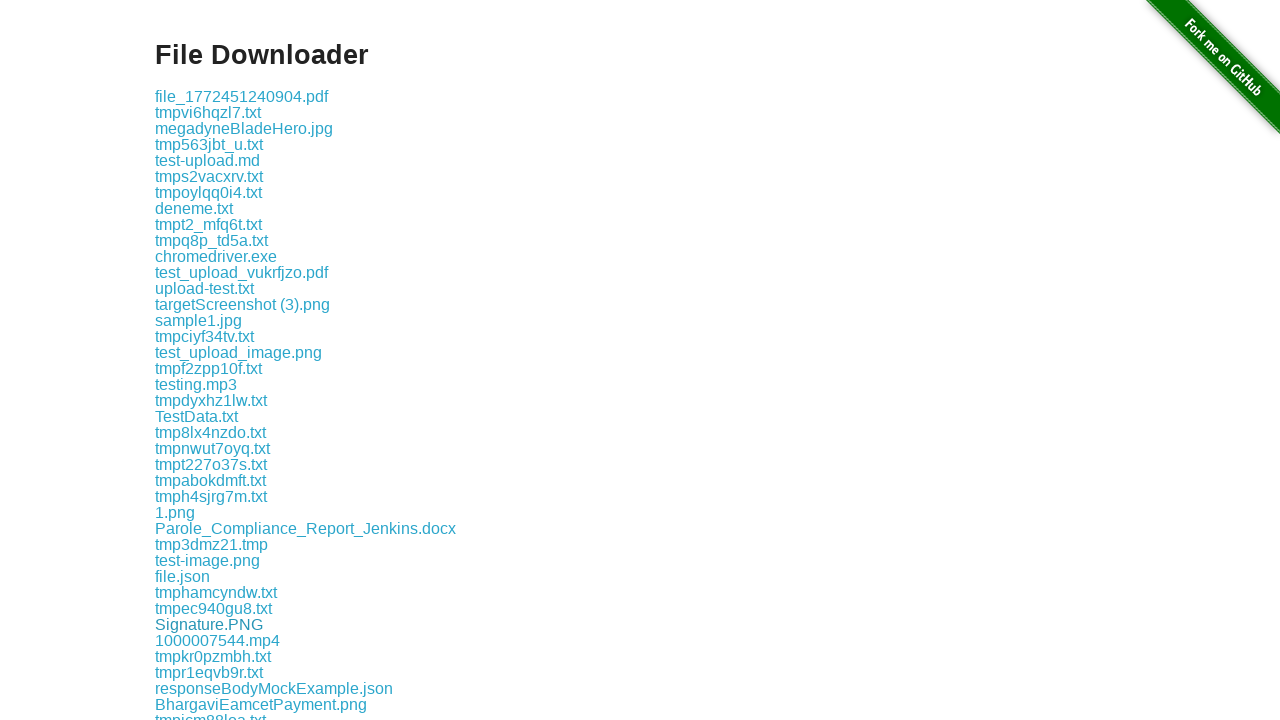

Listed download link: tmpzr0fq1ig.txt
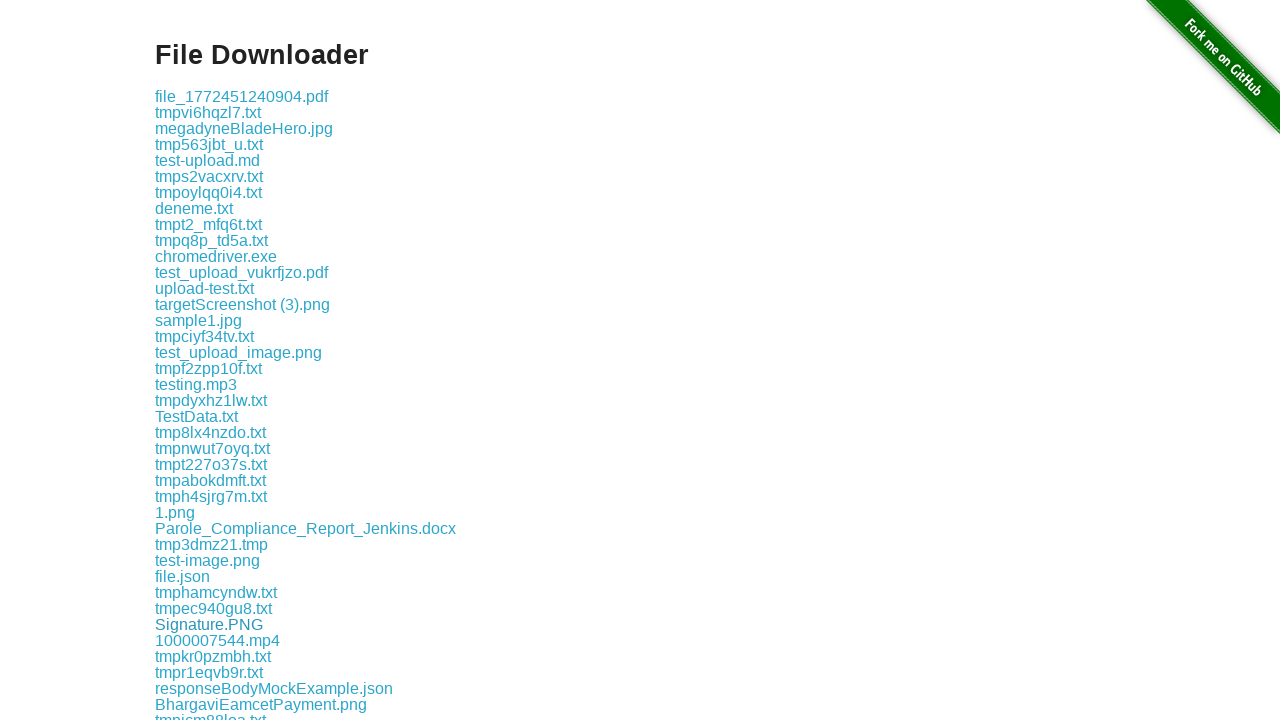

Listed download link: tmpzp8lbu5n.txt
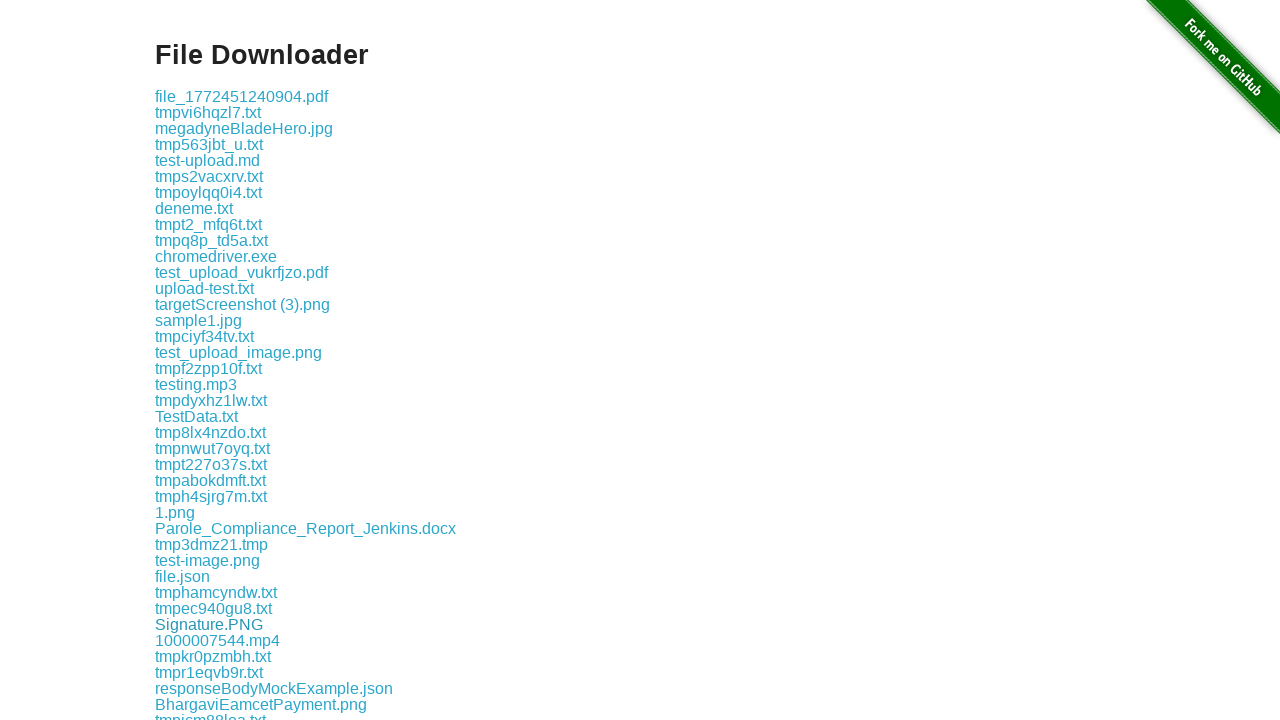

Listed download link: tmpmyyhoj5g.txt
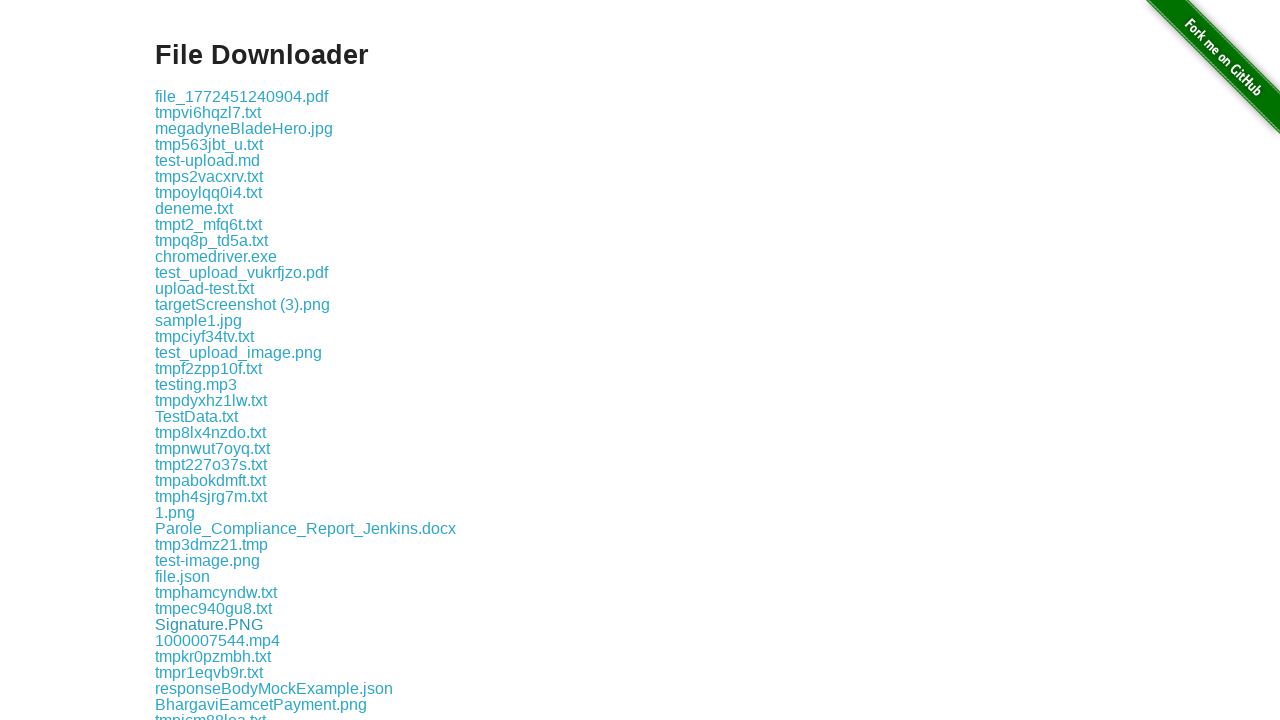

Listed download link: tmp_a0u_j8i.txt
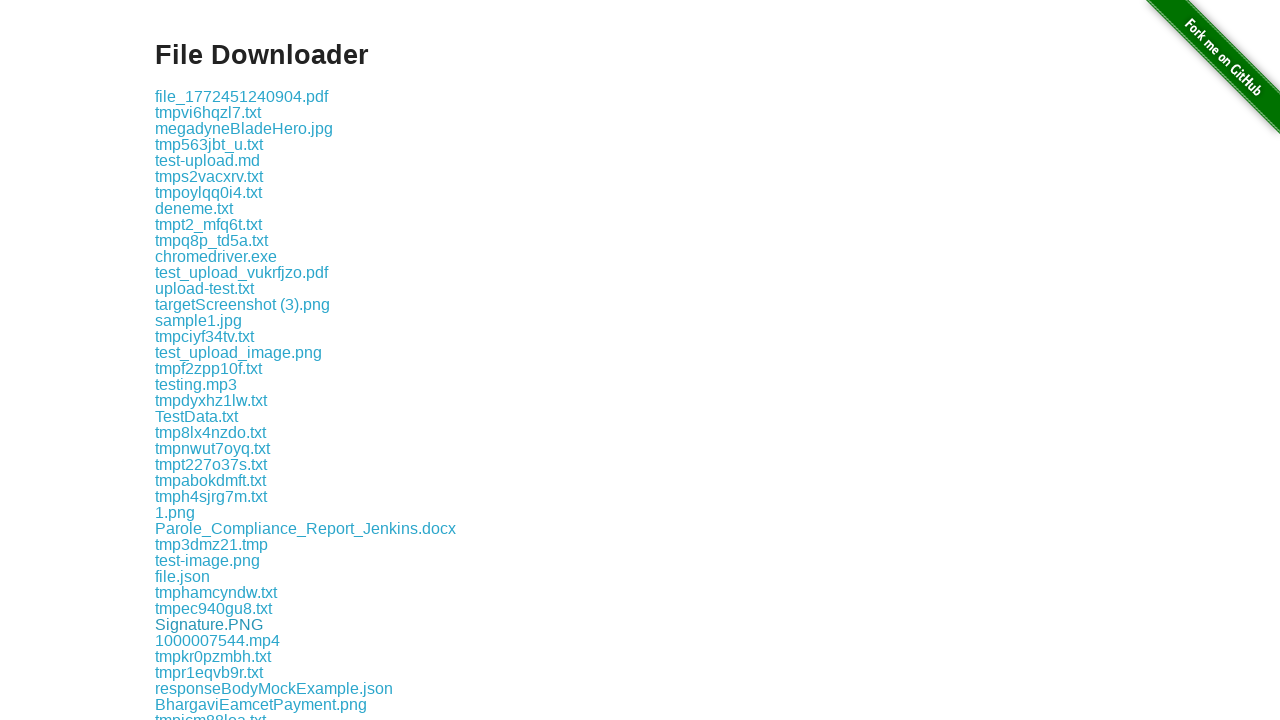

Listed download link: tmppfmifufe.txt
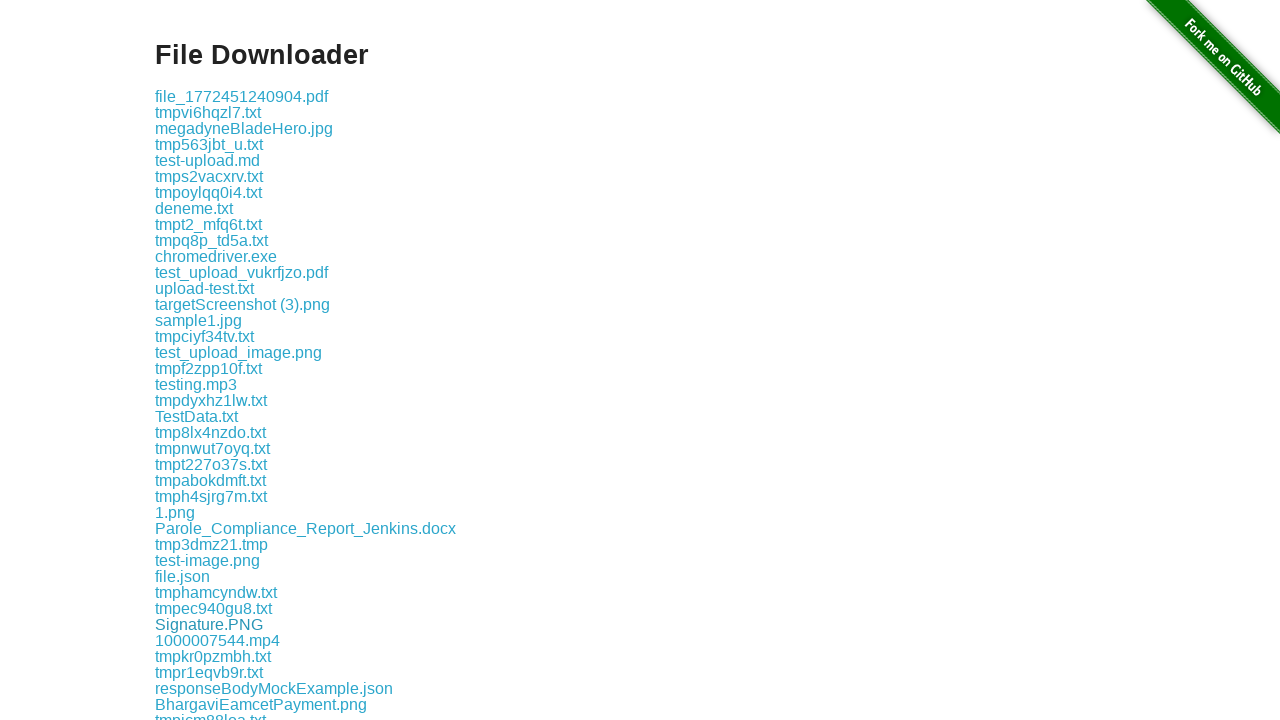

Listed download link: test-document.txt
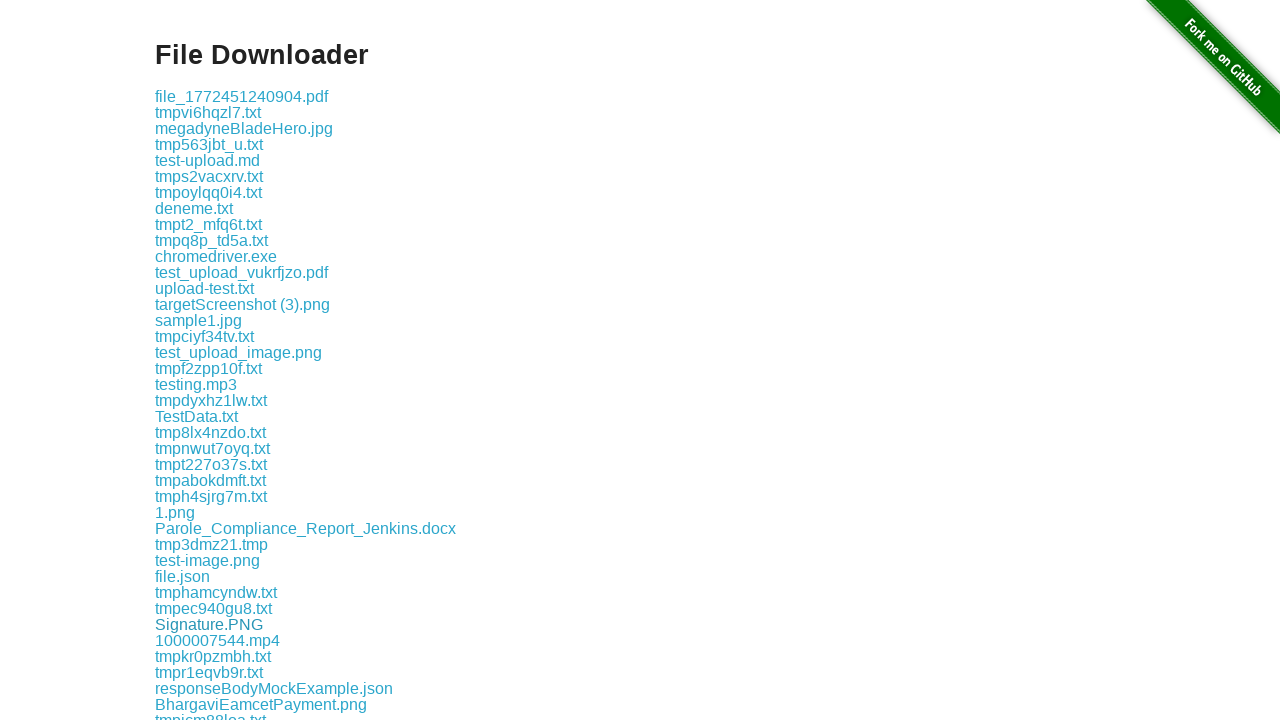

Listed download link: tmpjn0khitd.txt
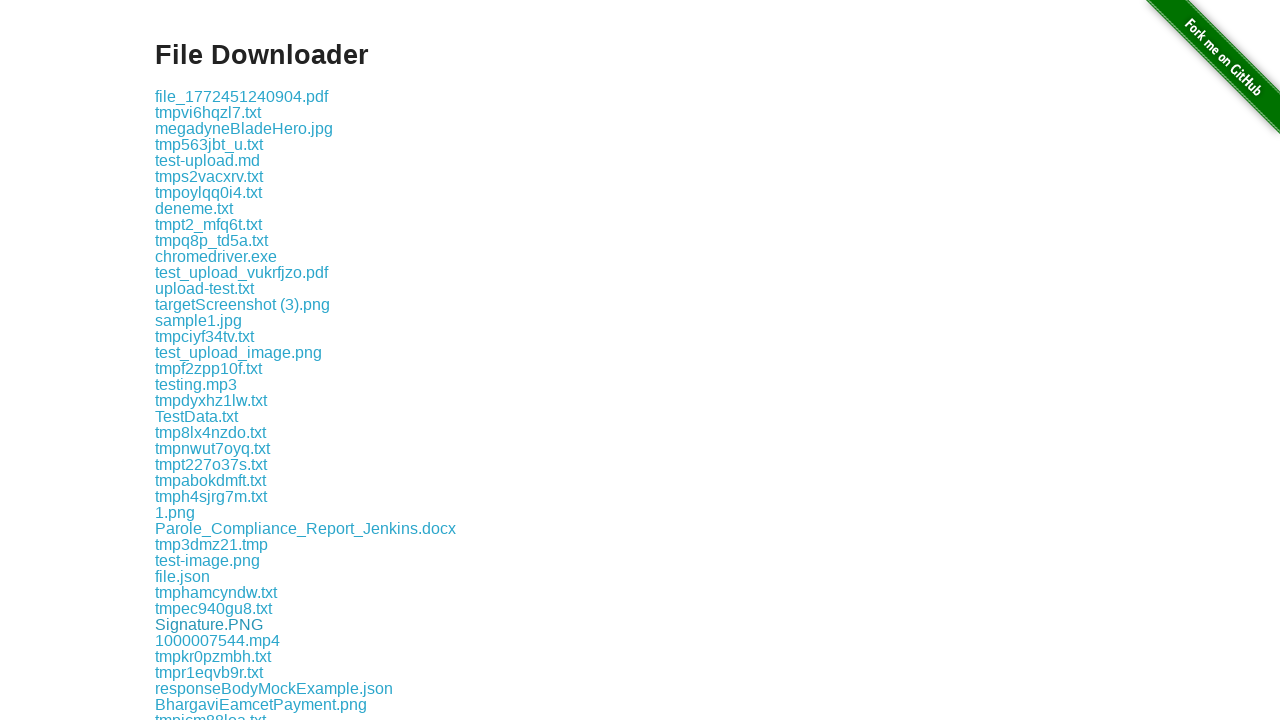

Listed download link: dummy.txt
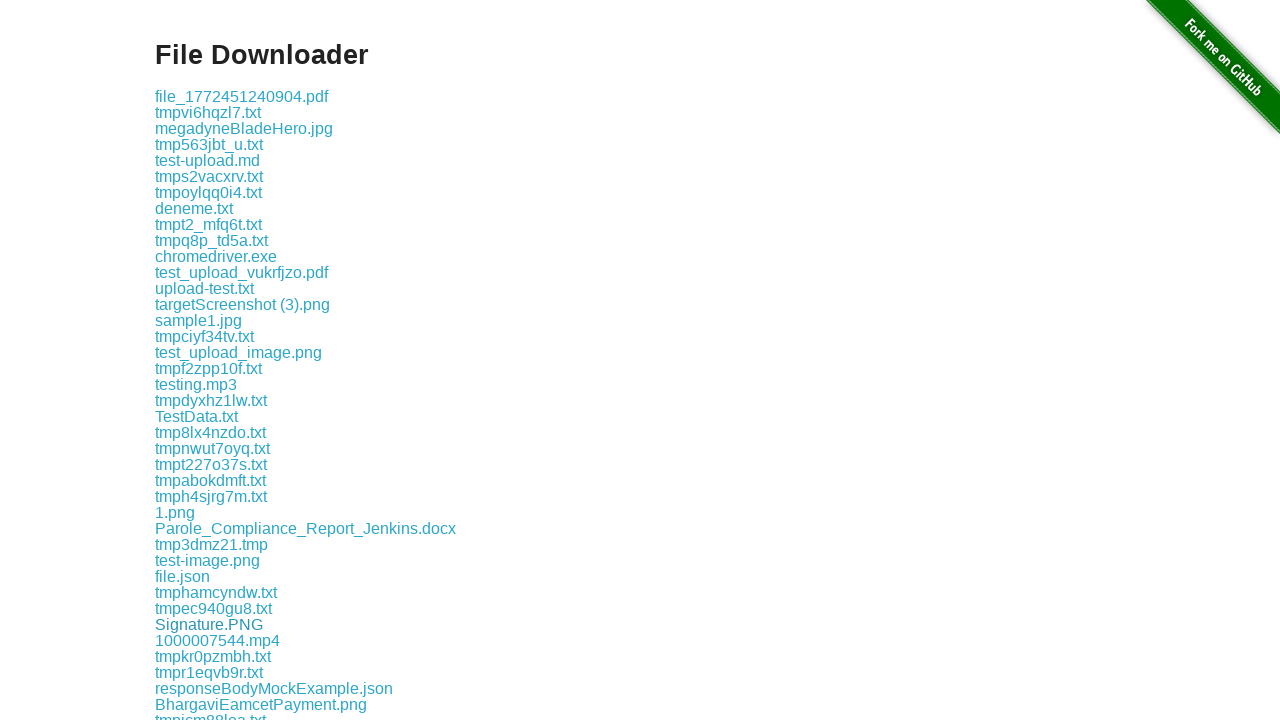

Listed download link: tmpayovenko.txt
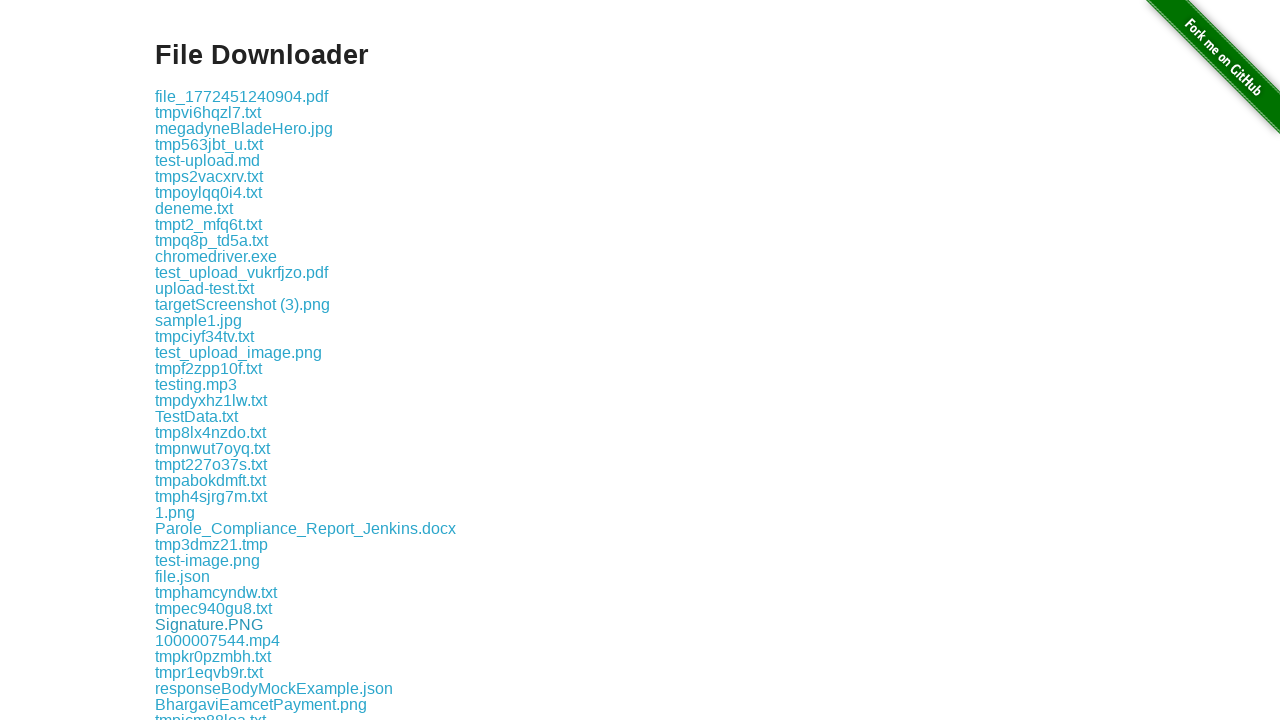

Listed download link: tmpev646ee6.txt
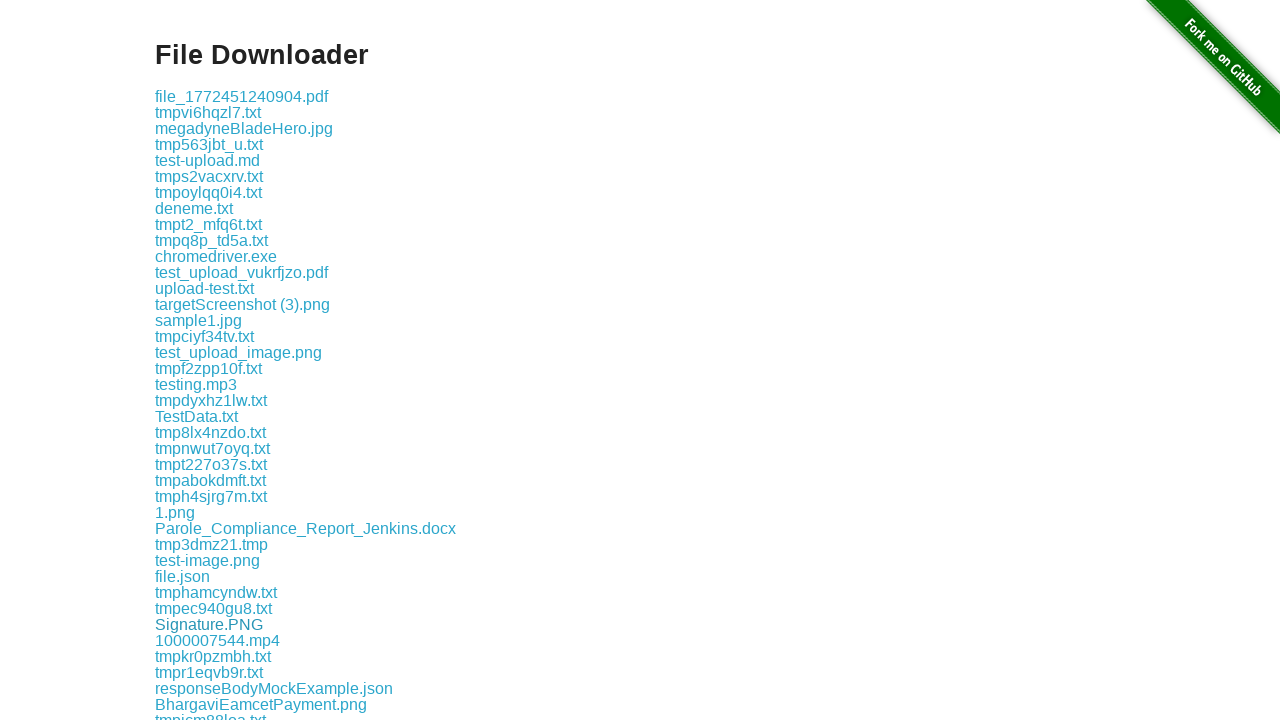

Listed download link: tmpn2ekliet.txt
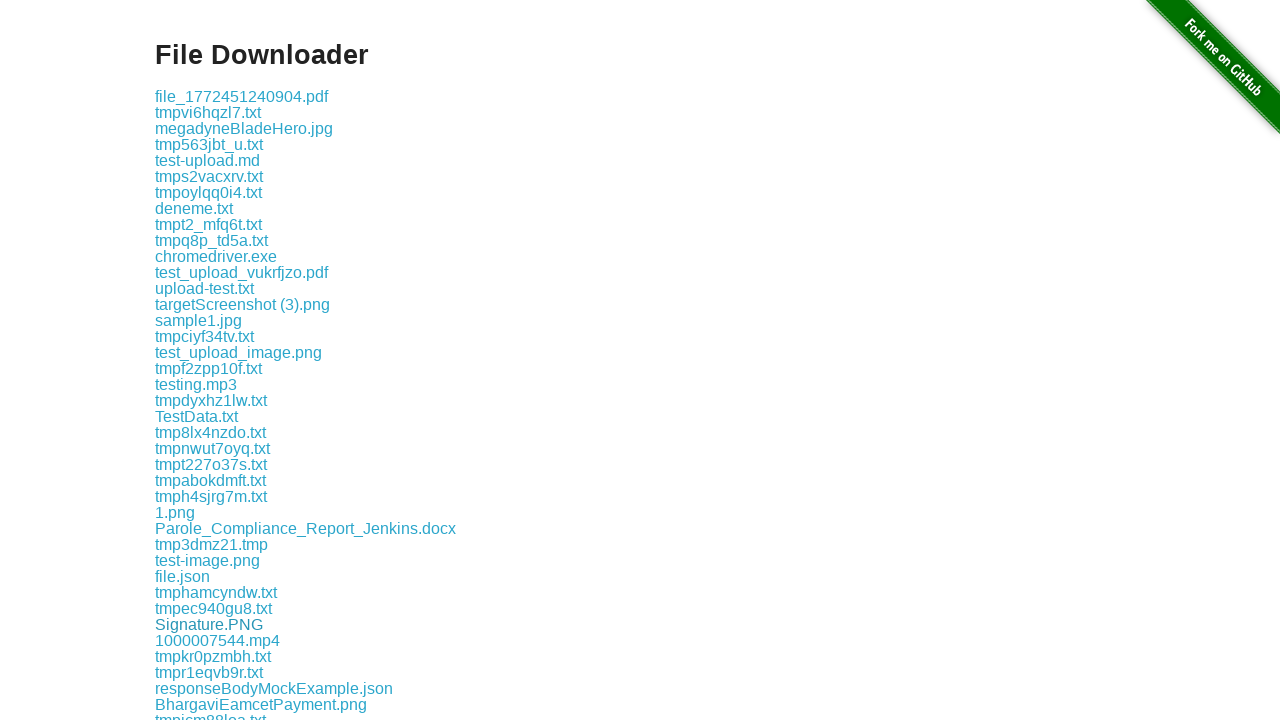

Listed download link: tmp3z09eury.txt
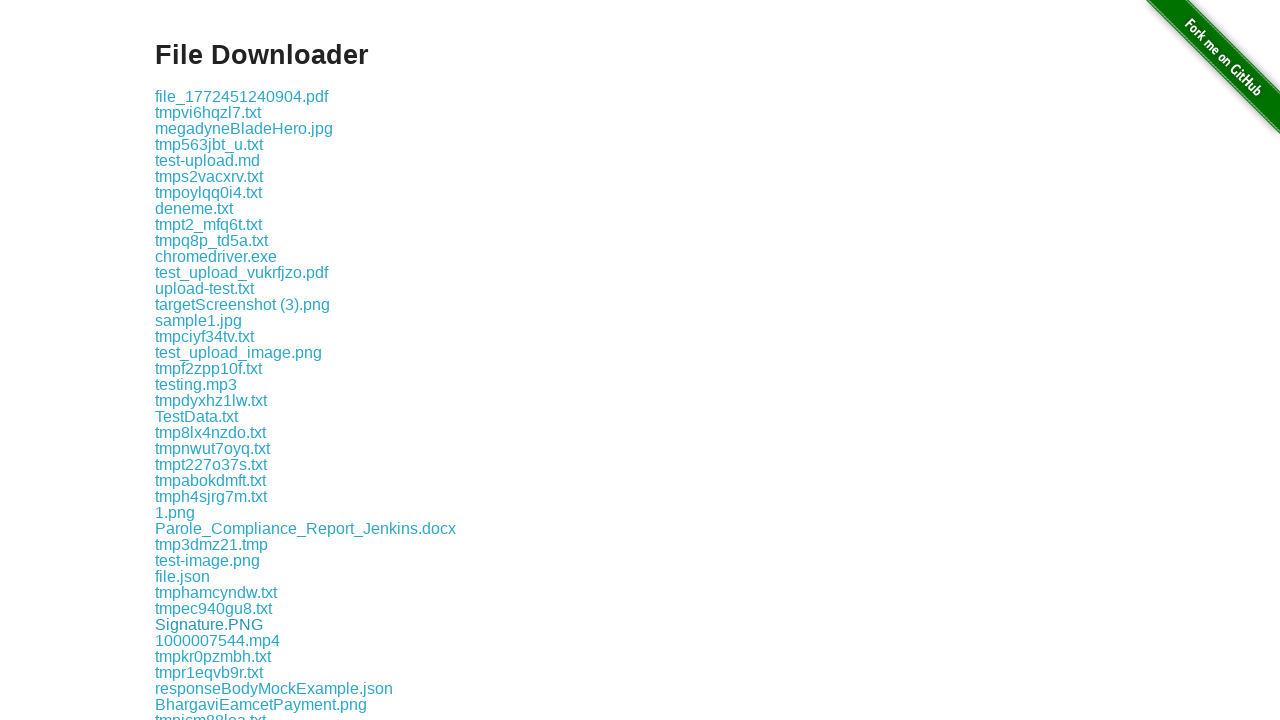

Listed download link: test-upload-file.txt
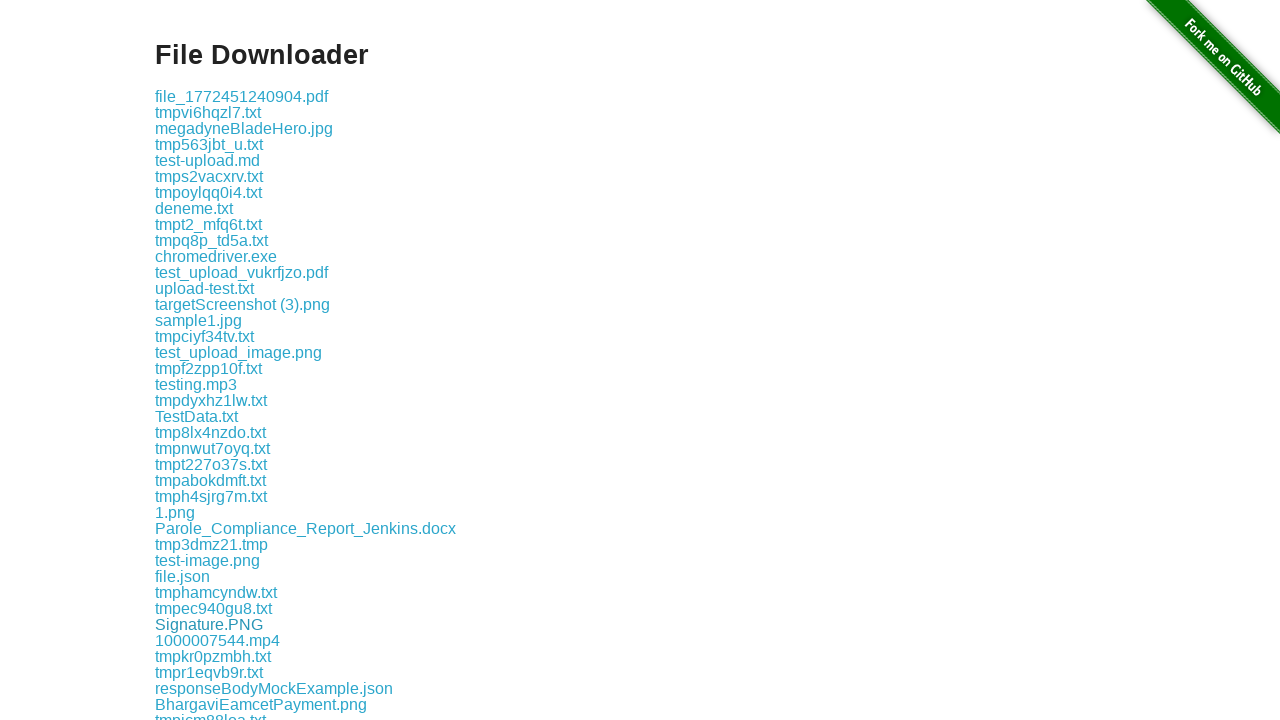

Listed download link: sample_upload.txt
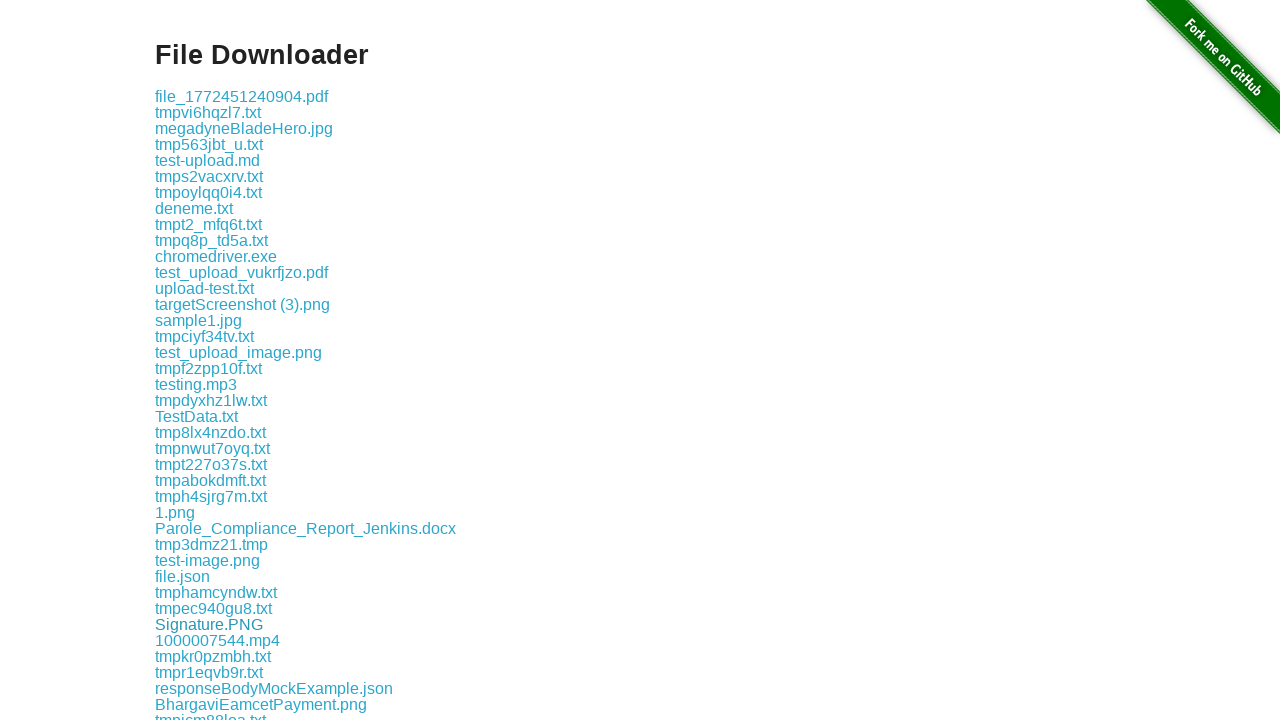

Listed download link: tmpgfsr5rd0.txt
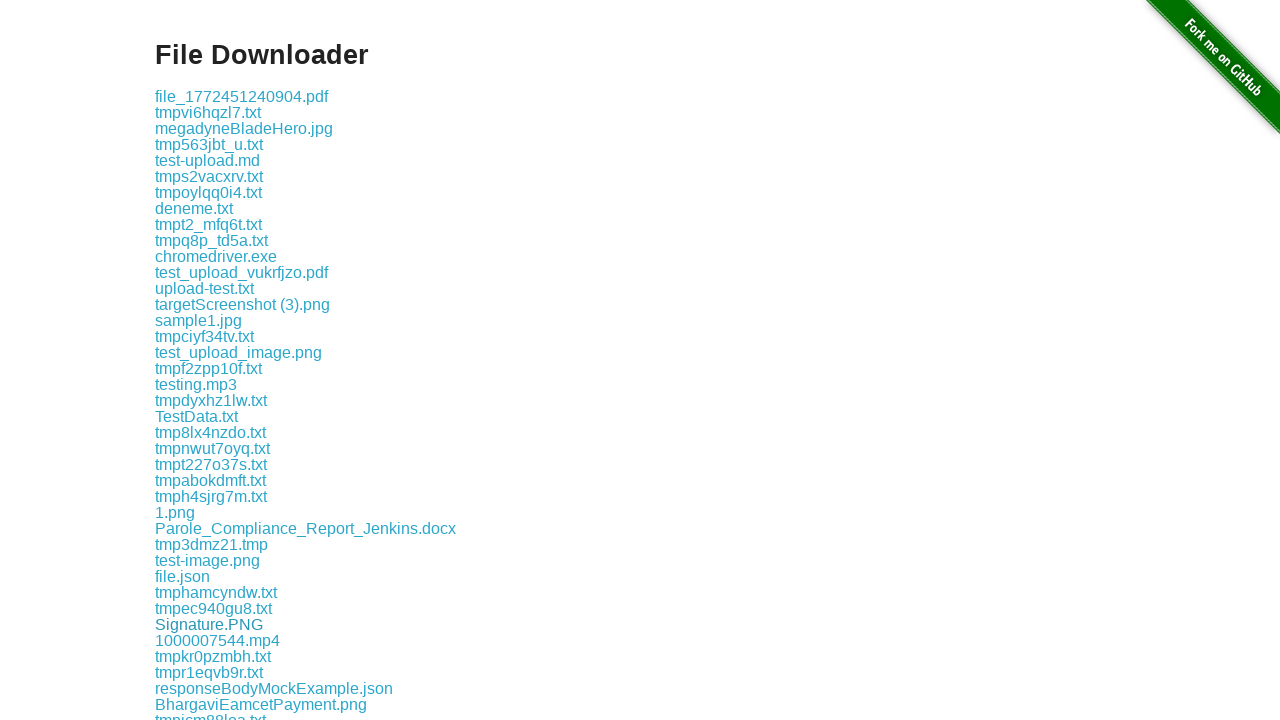

Listed download link: test-upload.svg
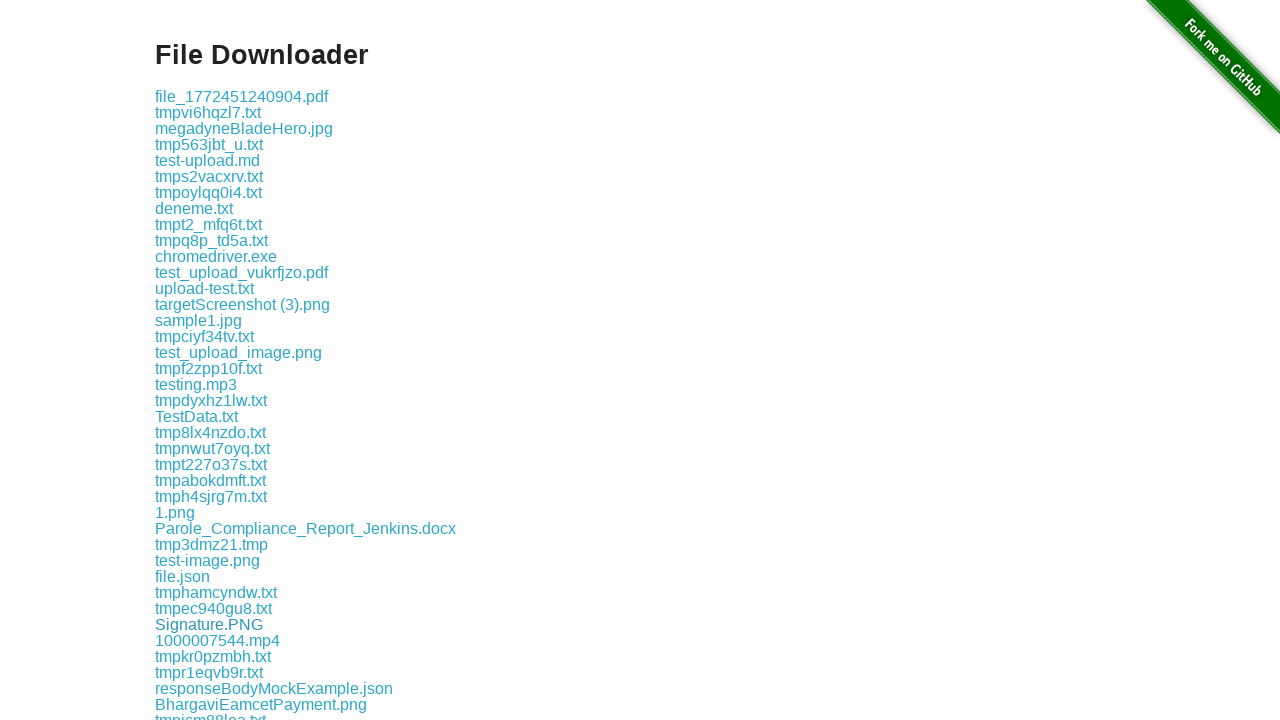

Listed download link: tmp9n1mq4ux.txt
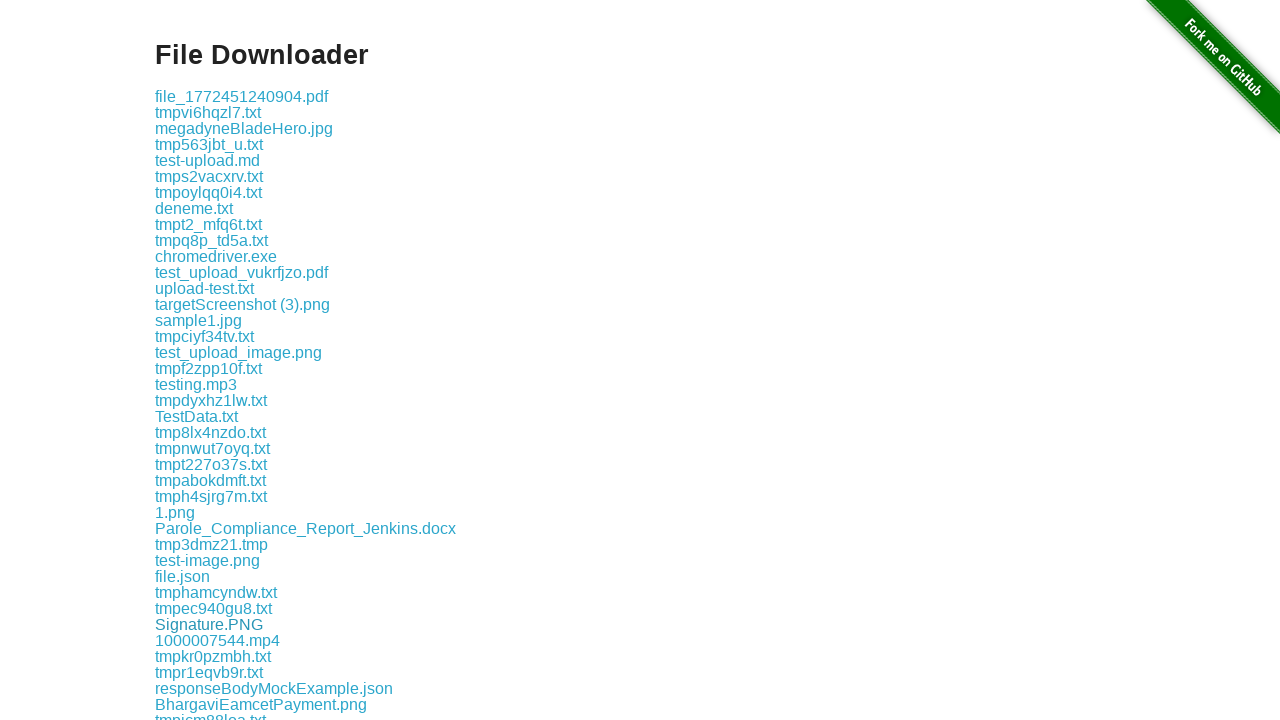

Listed download link: tmpymk20u8e.txt
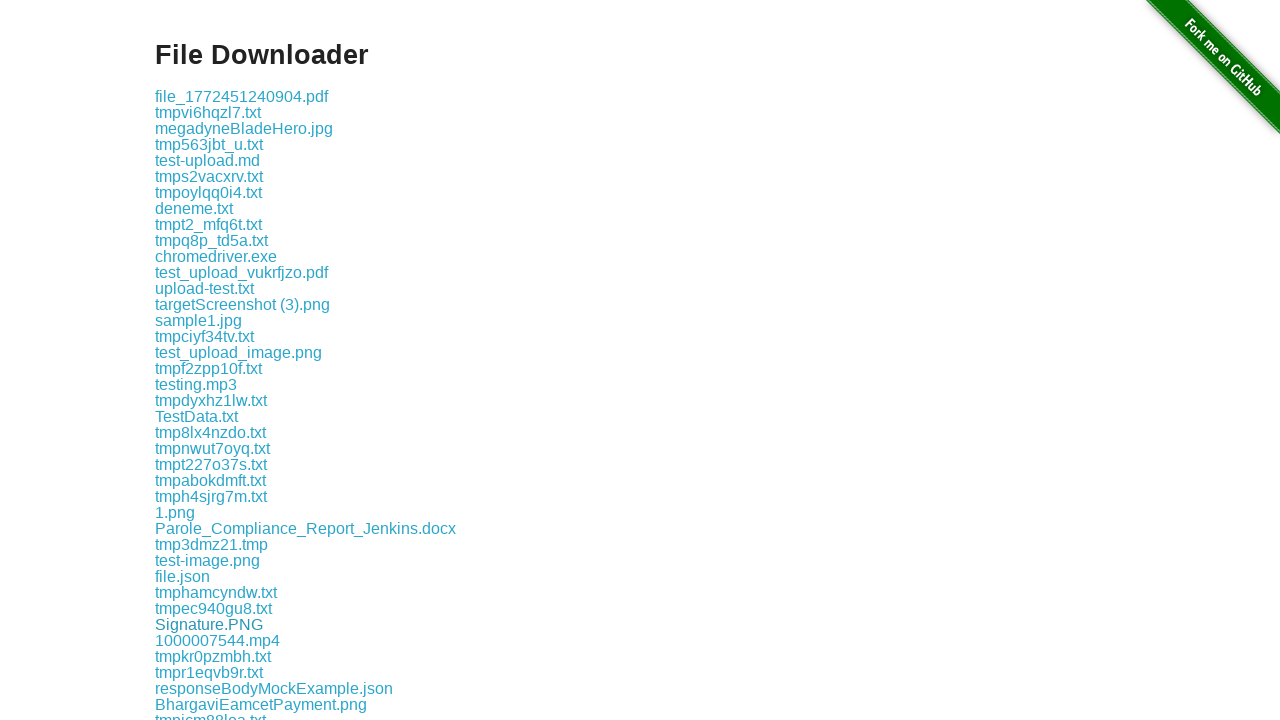

Listed download link: tmp44mw_7k5.txt
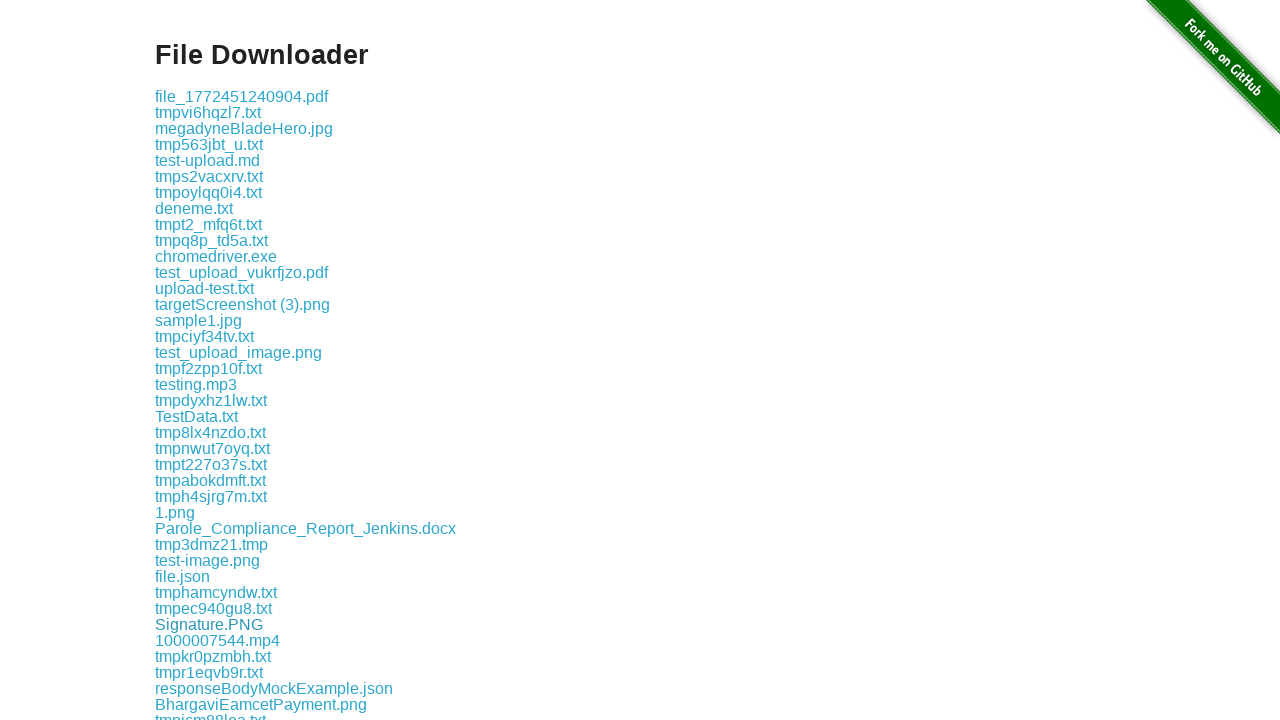

Listed download link: tmpuiijpcrx.txt
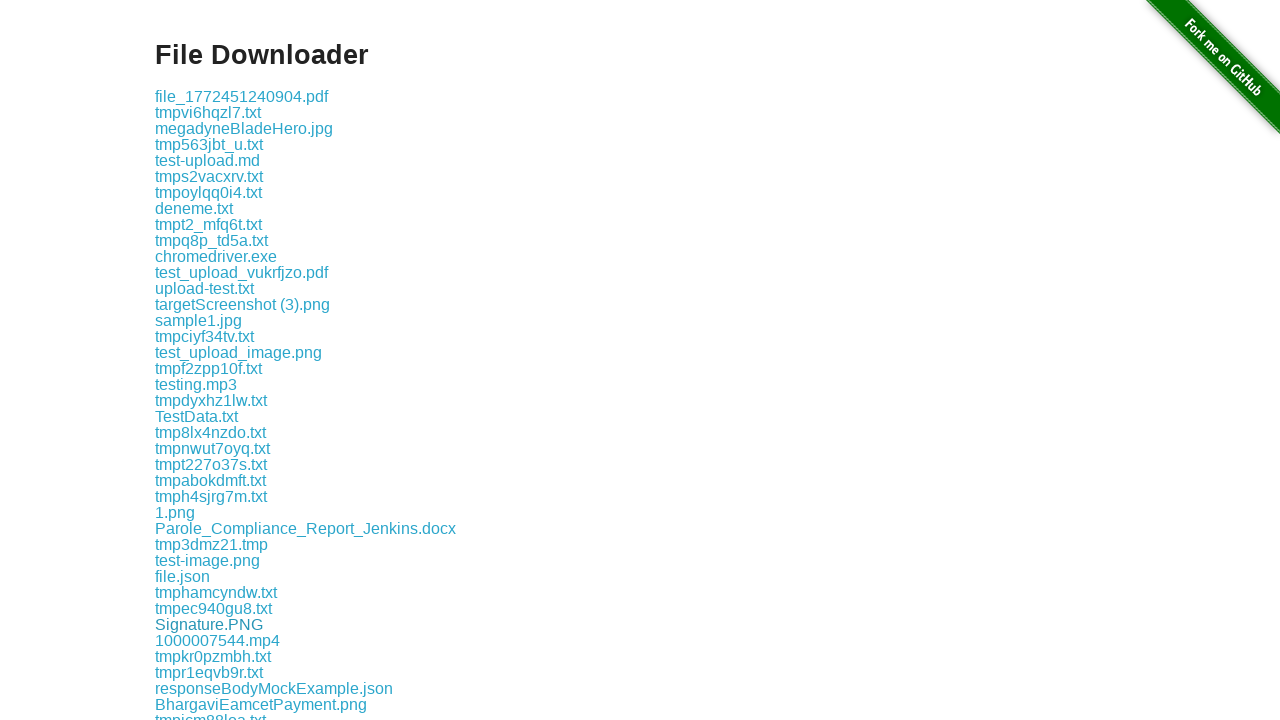

Listed download link: tmp0oepxrmn.txt
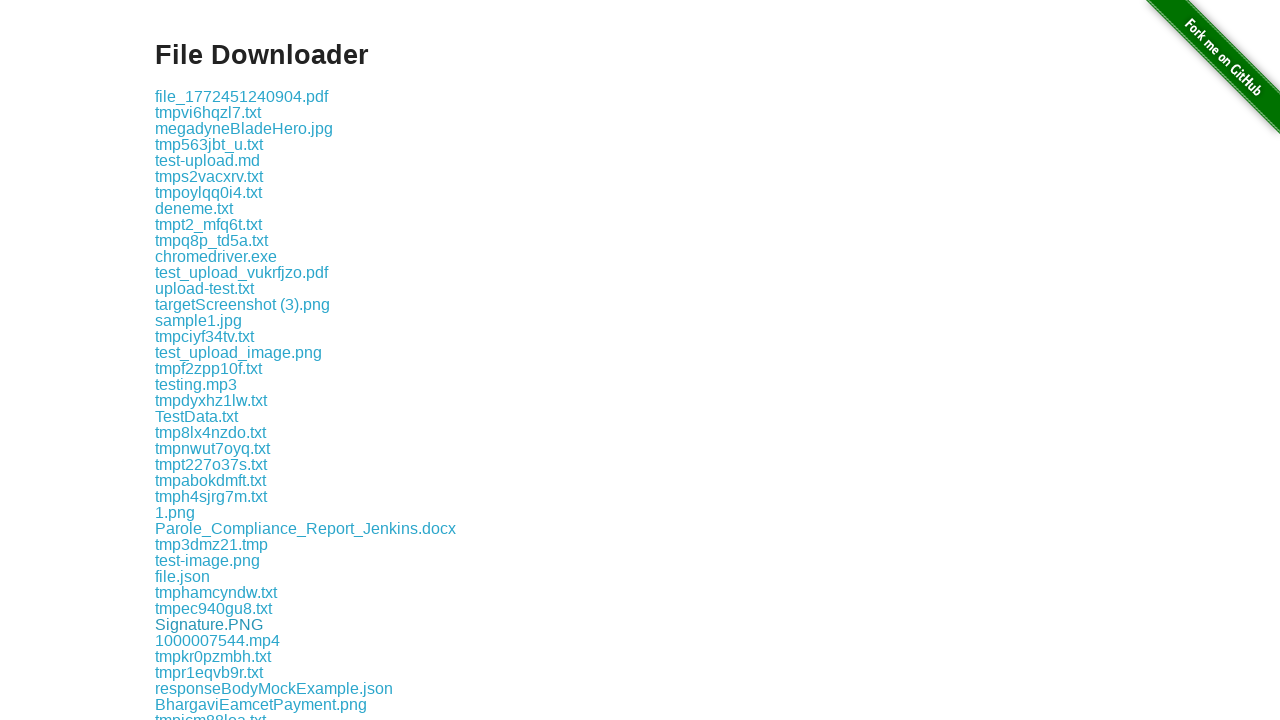

Listed download link: test-document.jpg
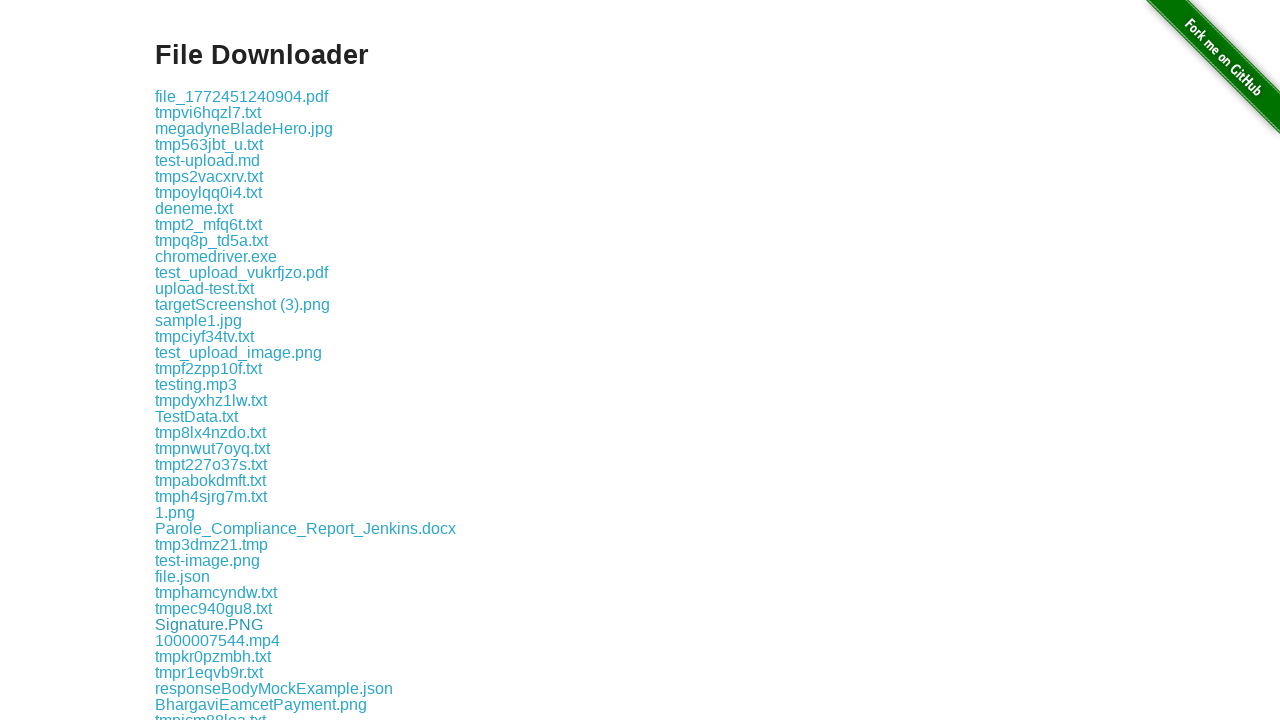

Listed download link: tmp1glosr2r.txt
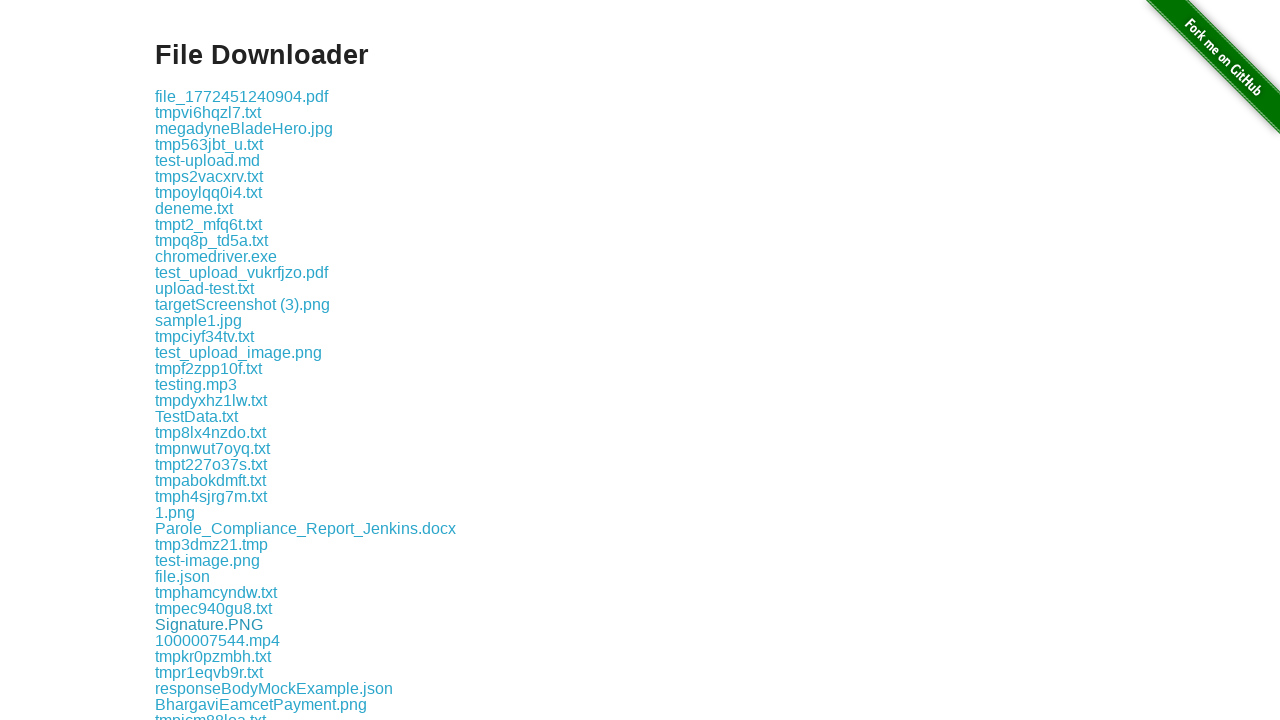

Listed download link: image_1.jpg
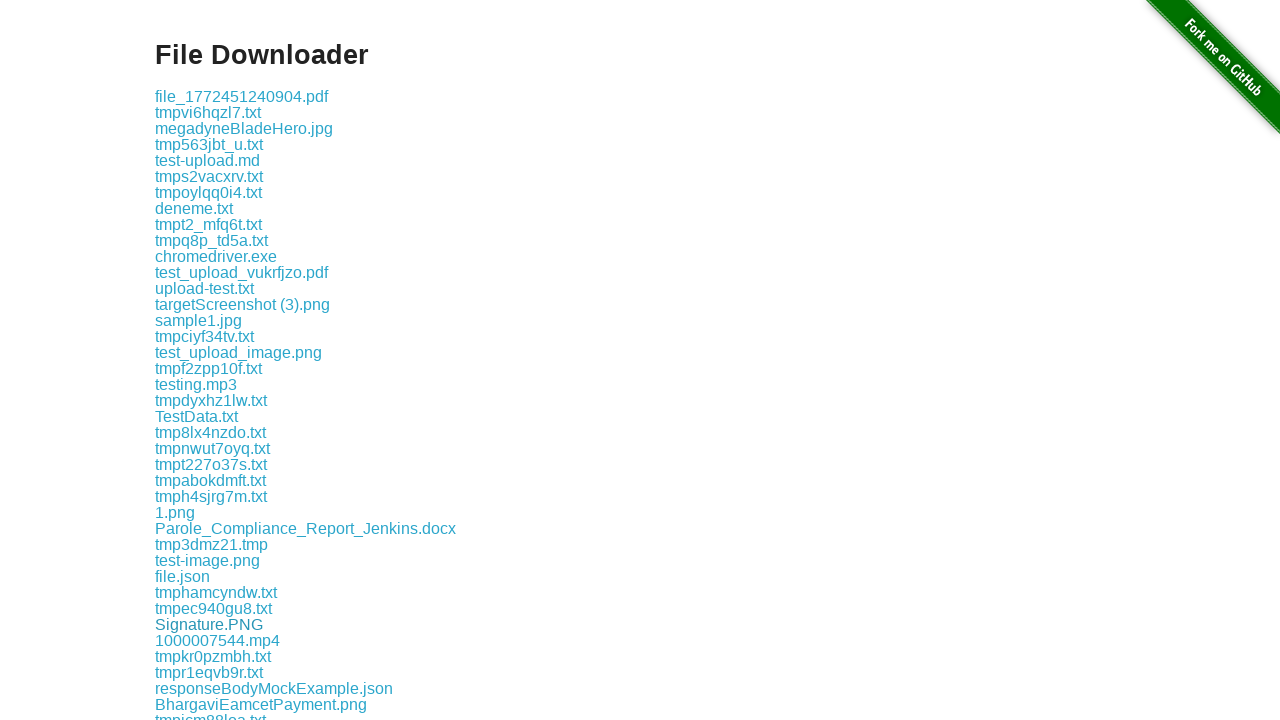

Listed download link: test_zip_o0r57jfx.zip
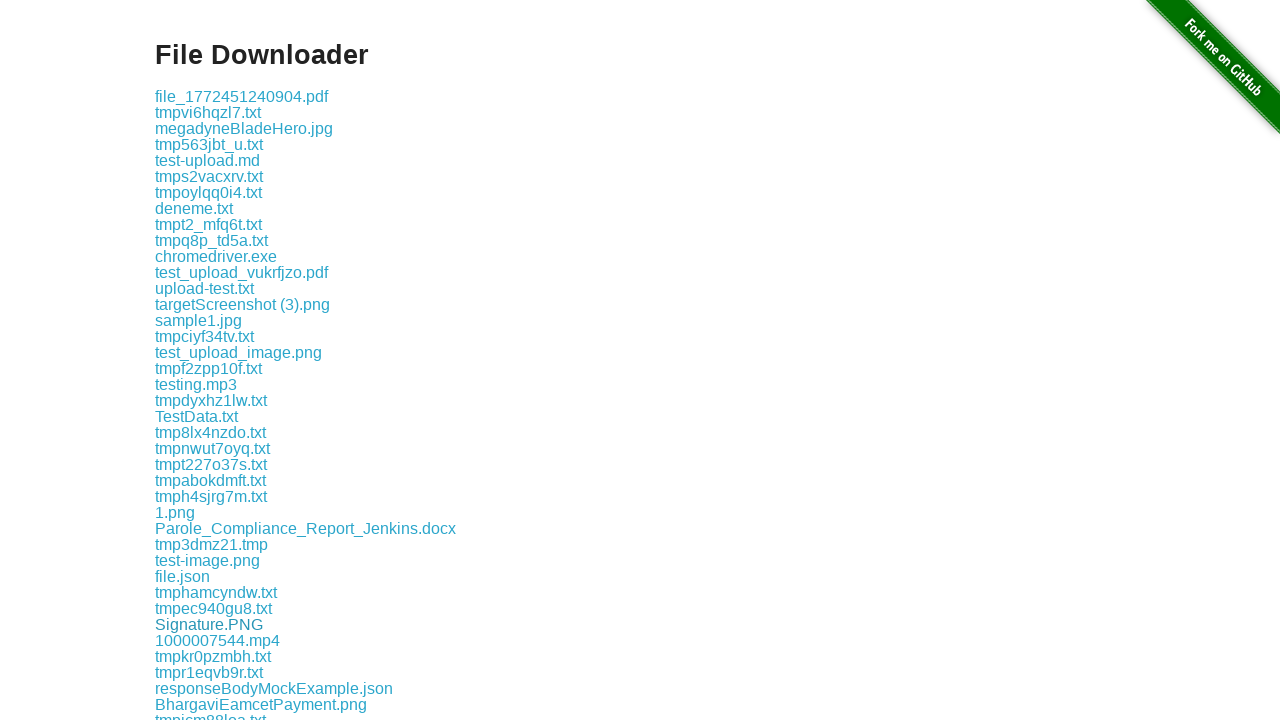

Listed download link: tmpbkza_uzg.txt
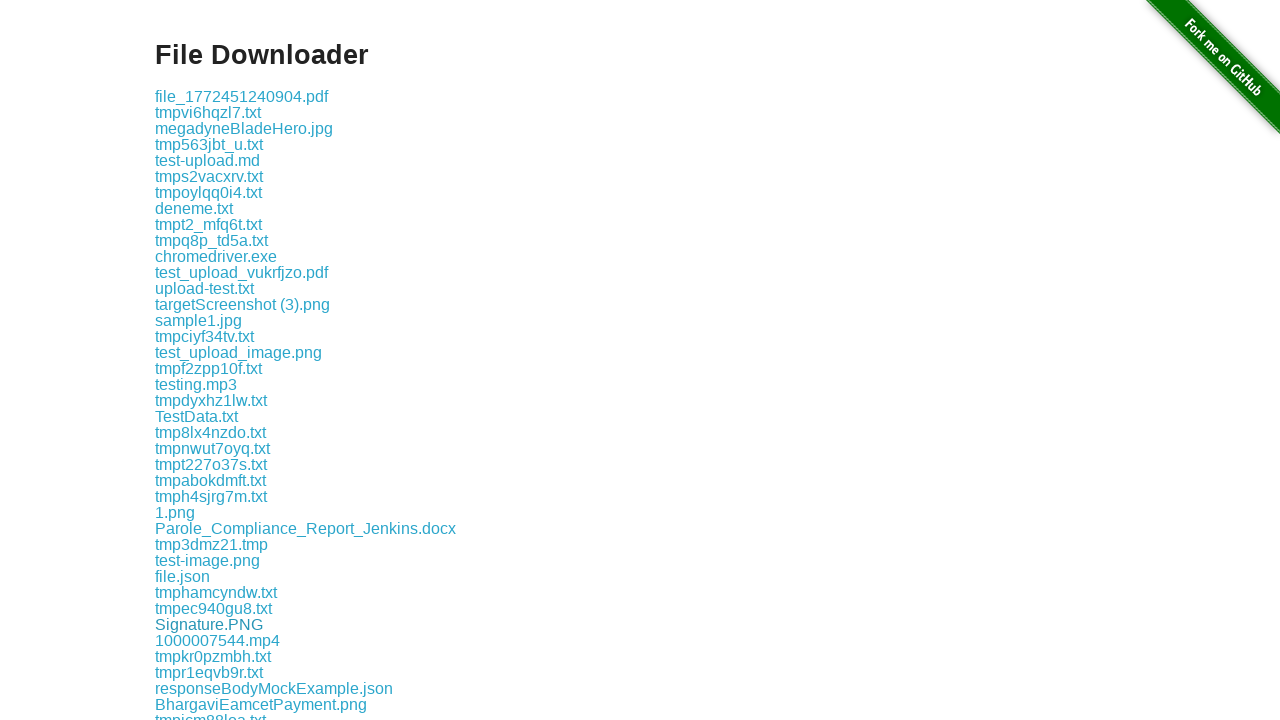

Listed download link: pwts.txt
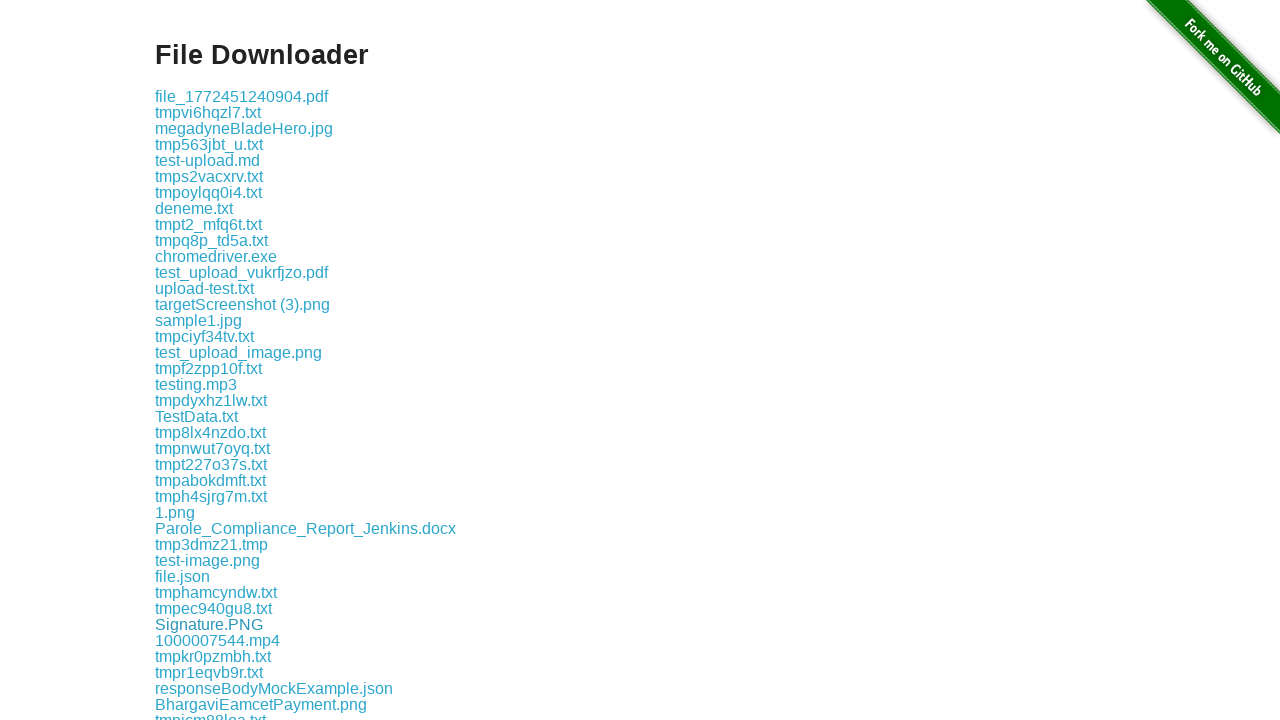

Listed download link: Test Barnstable 4.pdf
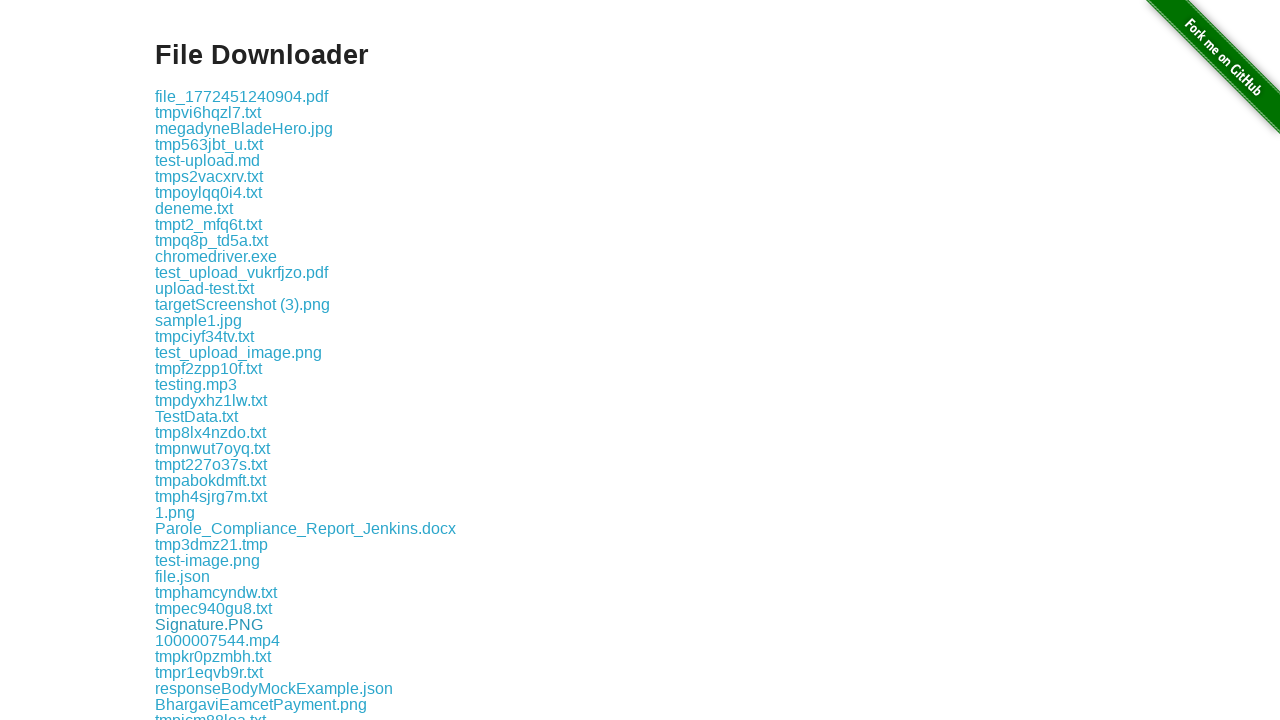

Listed download link: tmpx_njtpyy.txt
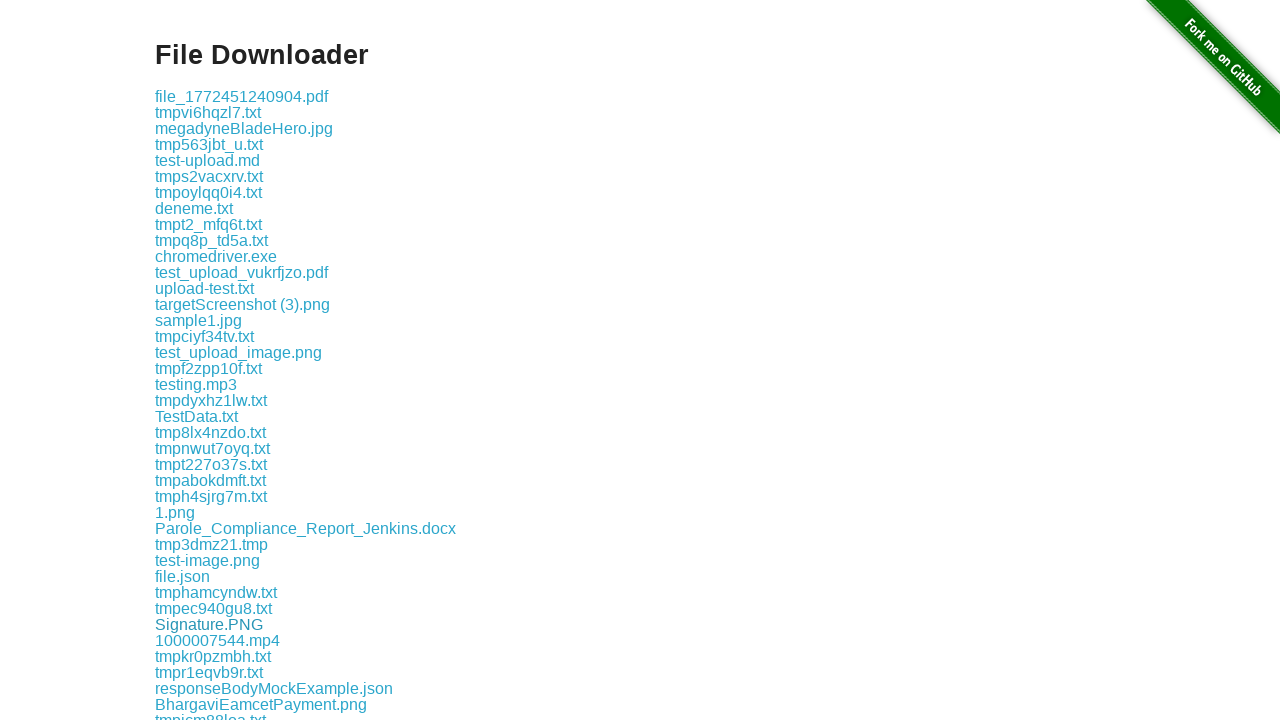

Listed download link: tmpl584wasw.txt
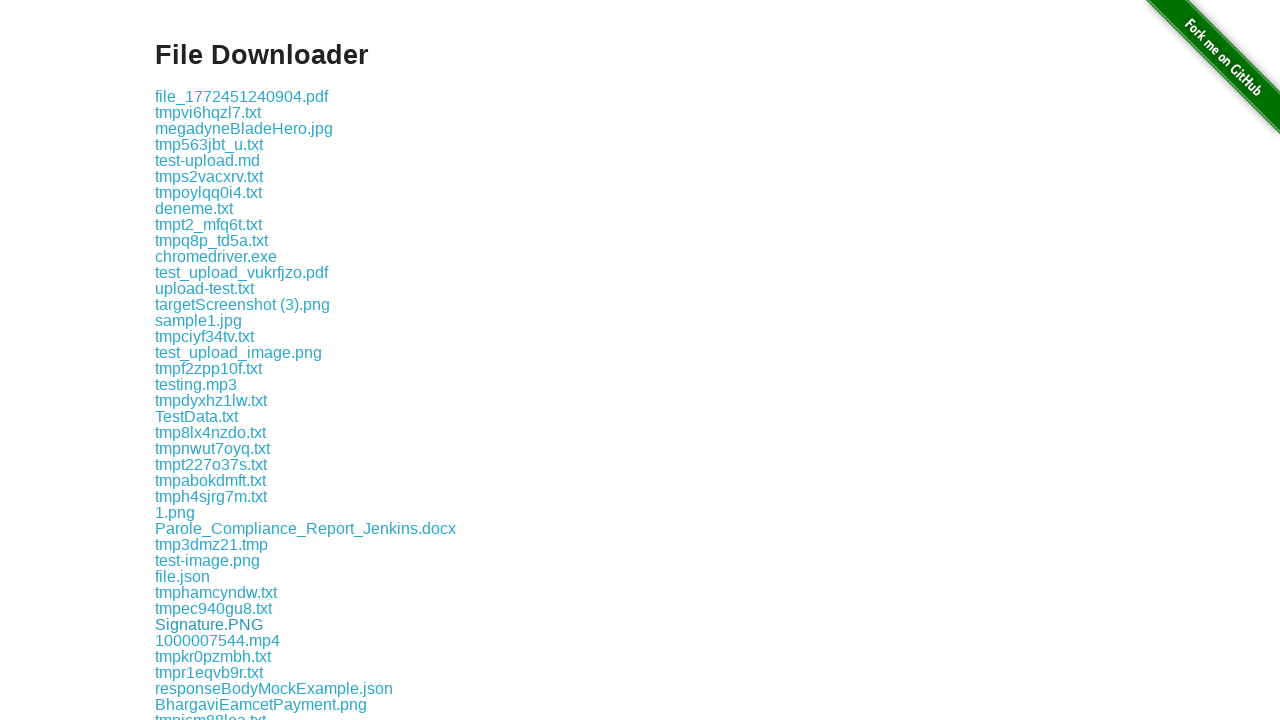

Listed download link: tmpasv066h2.txt
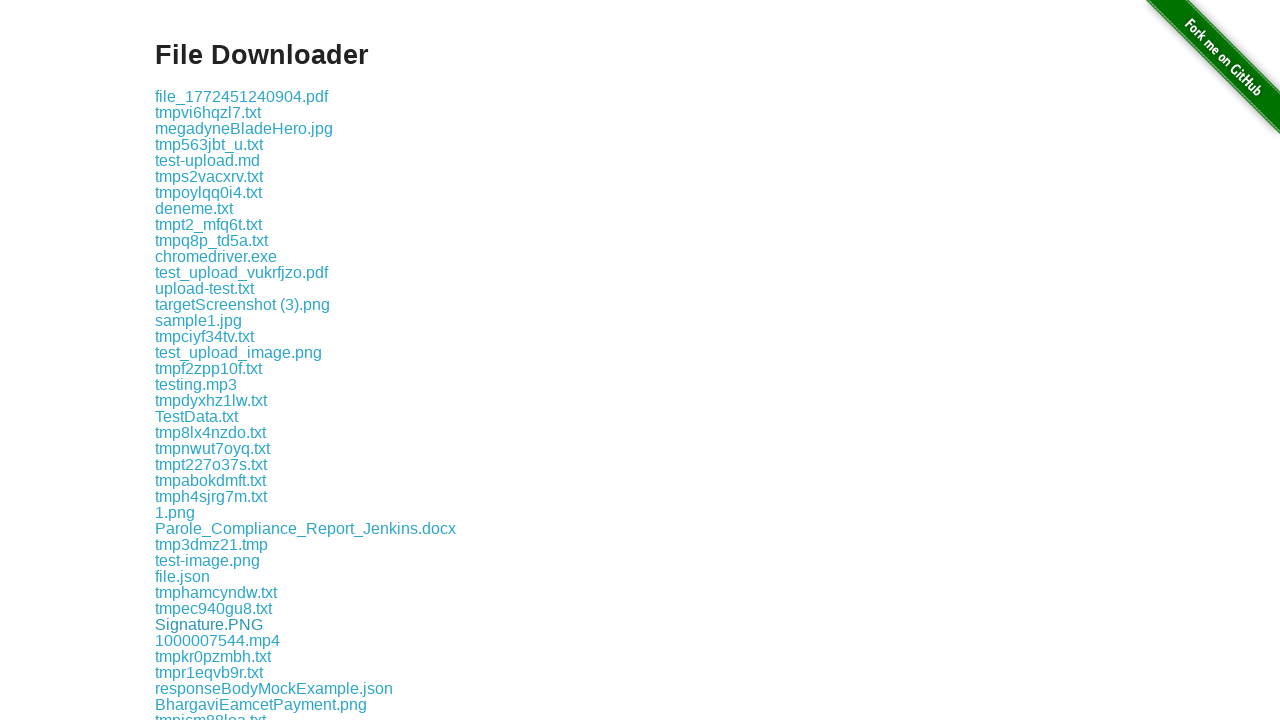

Listed download link: sample-zip-file.zip
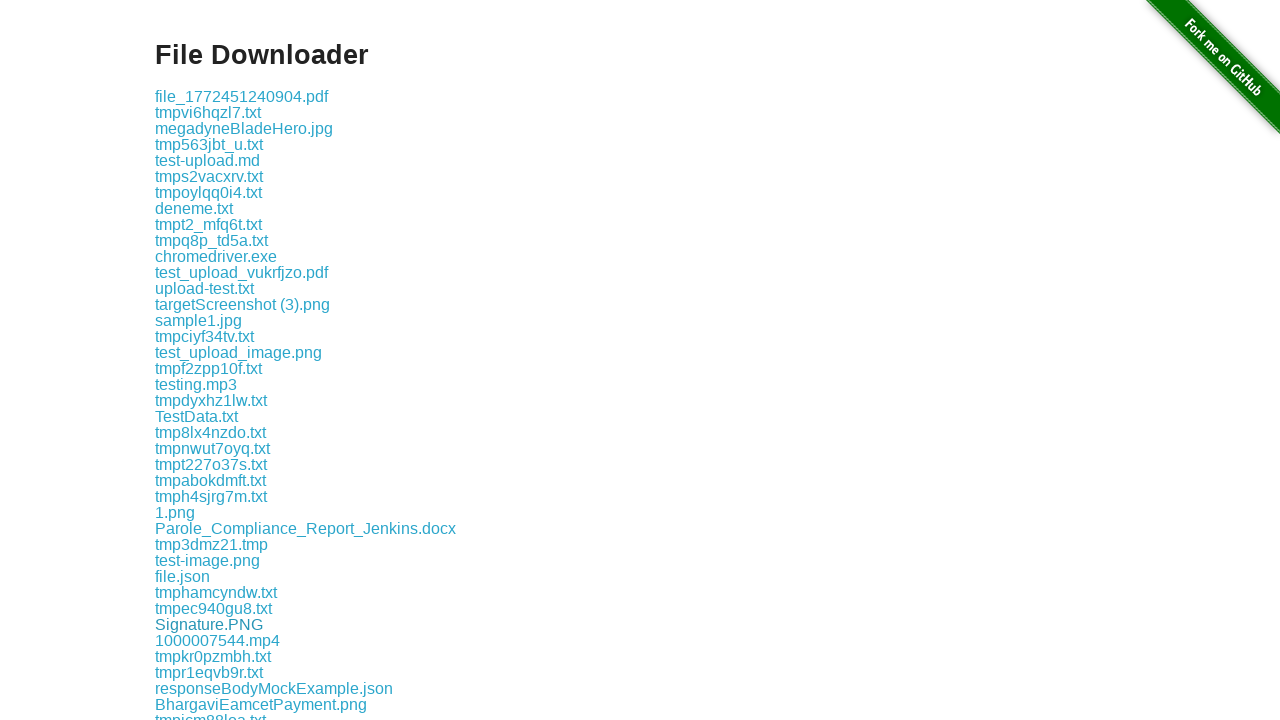

Listed download link: tmpv7zgndi6.txt
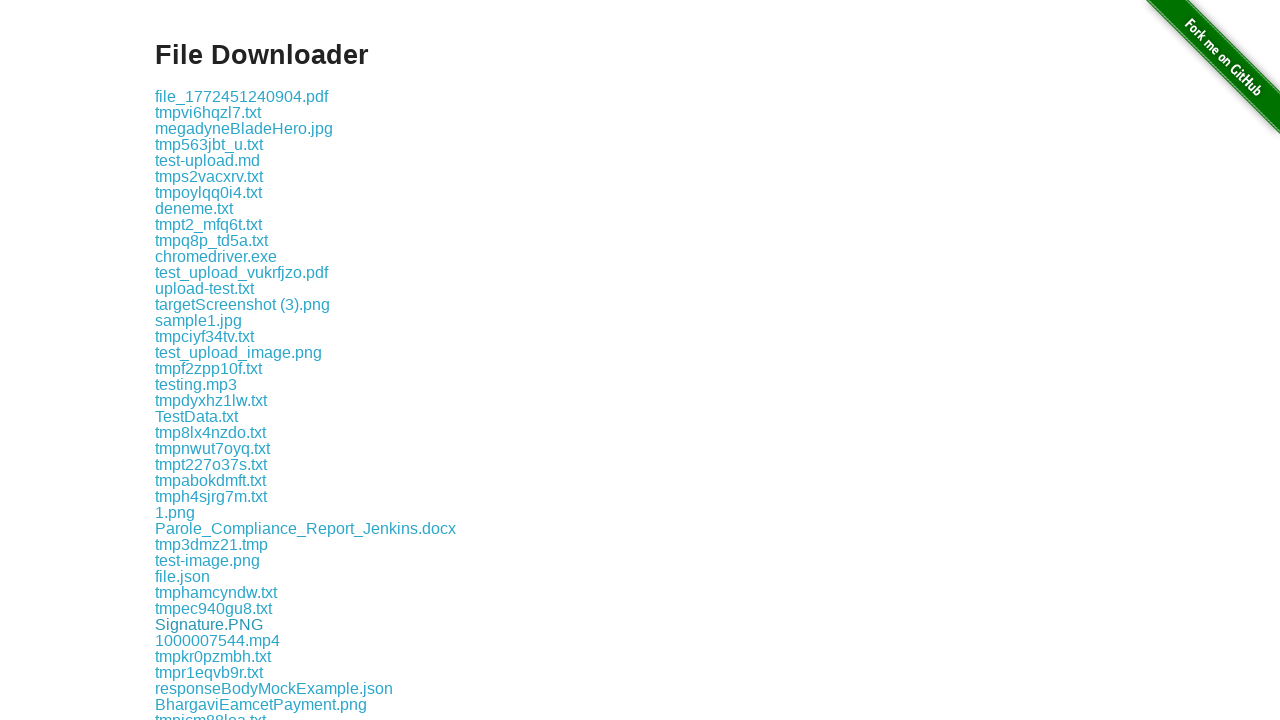

Listed download link: tmplf6ae44c.txt
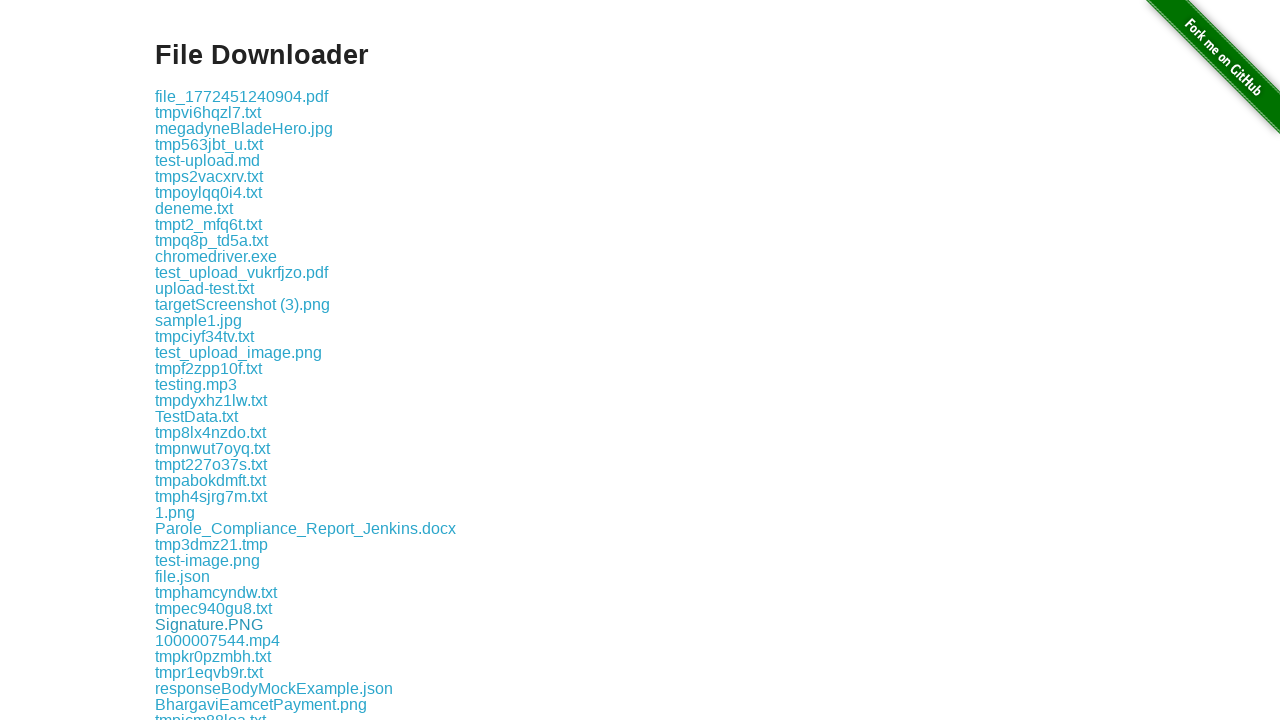

Listed download link: TestUpload.txt
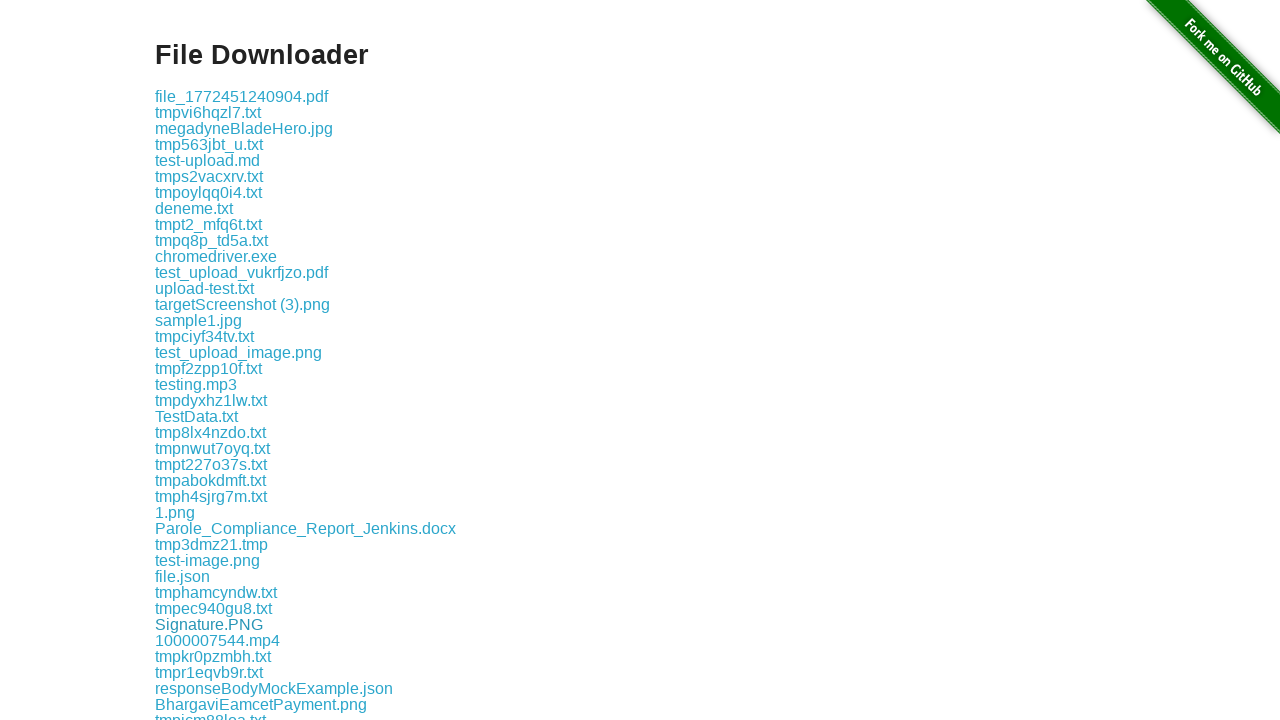

Listed download link: tmp4ybuwdpx.txt
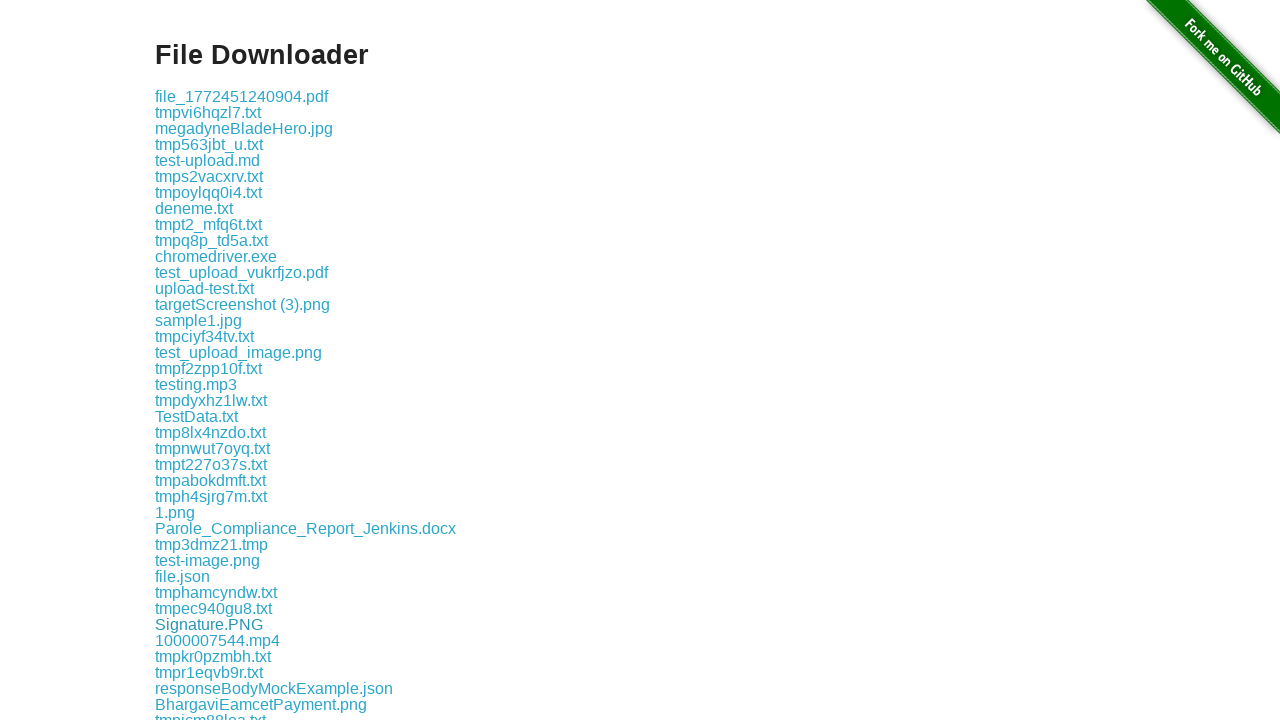

Listed download link: random_data.txt
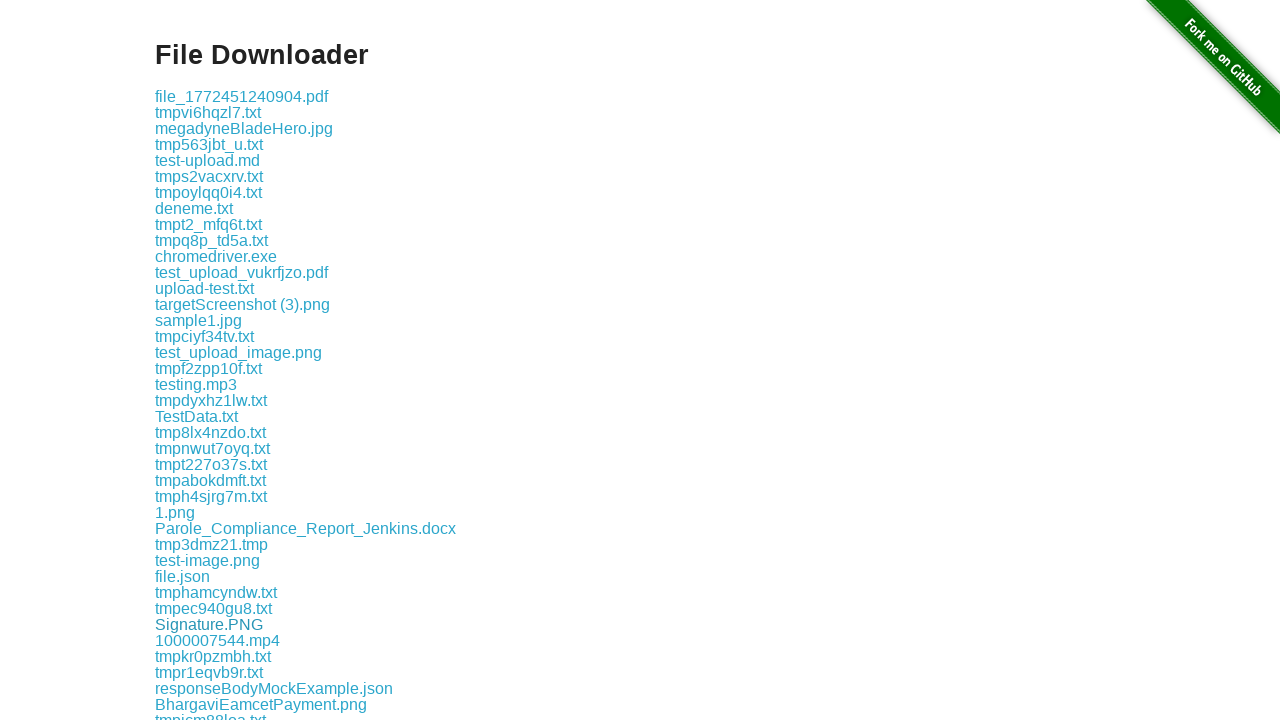

Listed download link: tmpvso2r7zc.txt
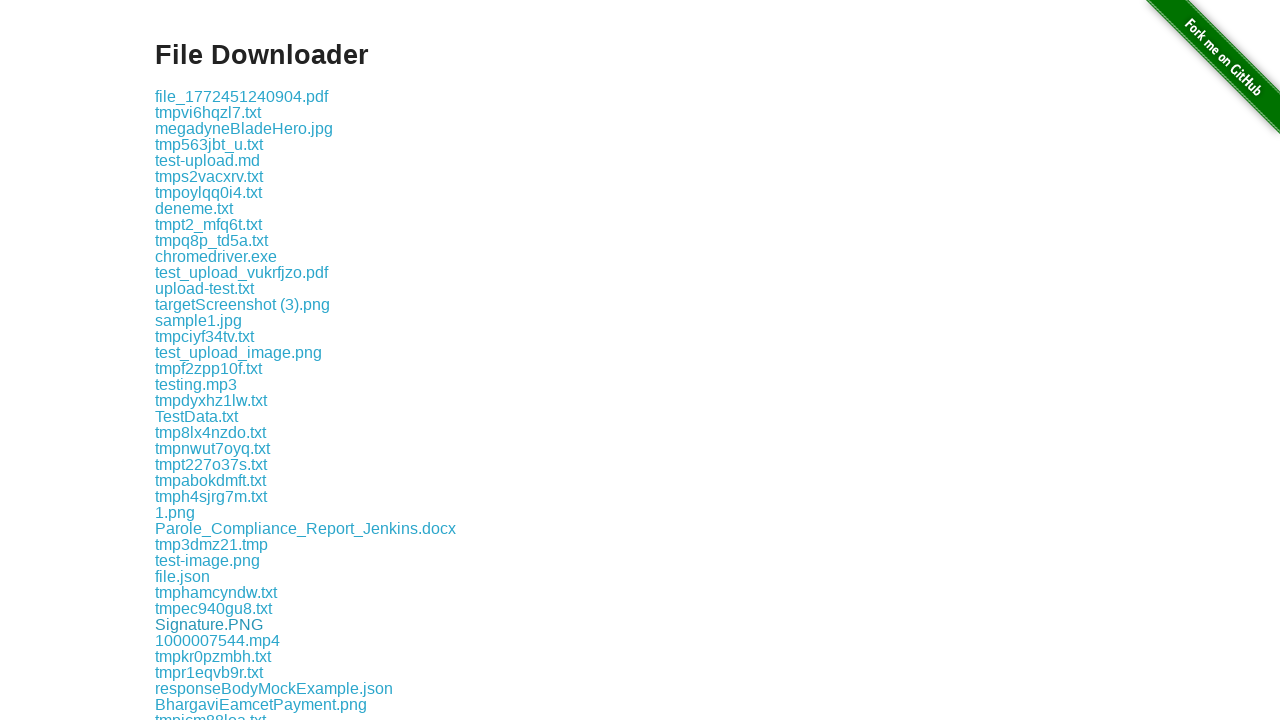

Listed download link: Jpeg_with_exif.jpeg
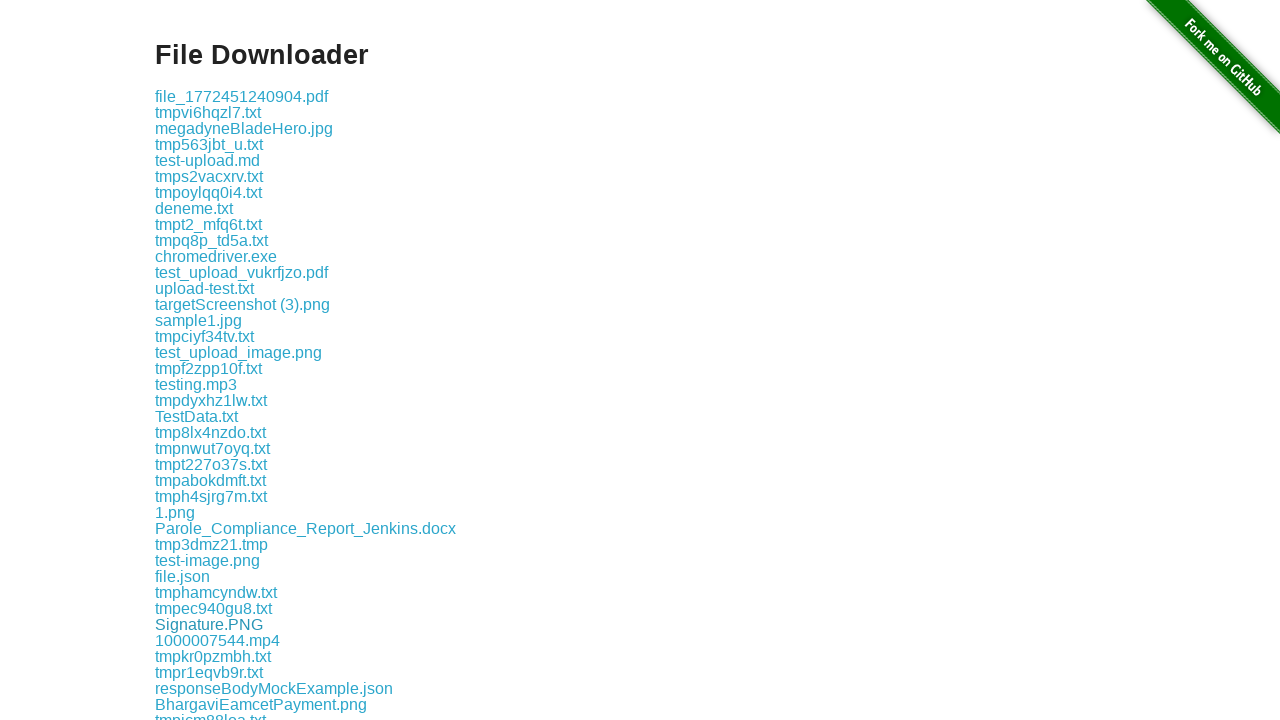

Listed download link: tmpbbpn1vdb.txt
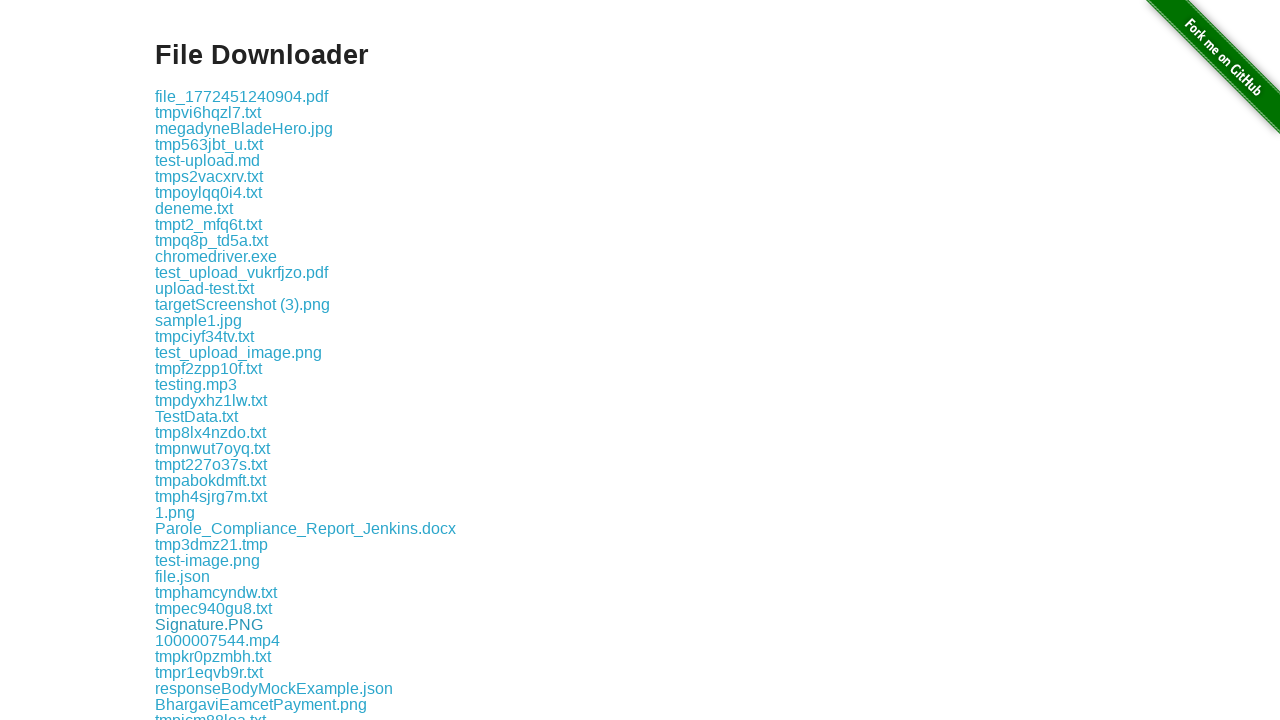

Listed download link: tmprrzcdsv4.txt
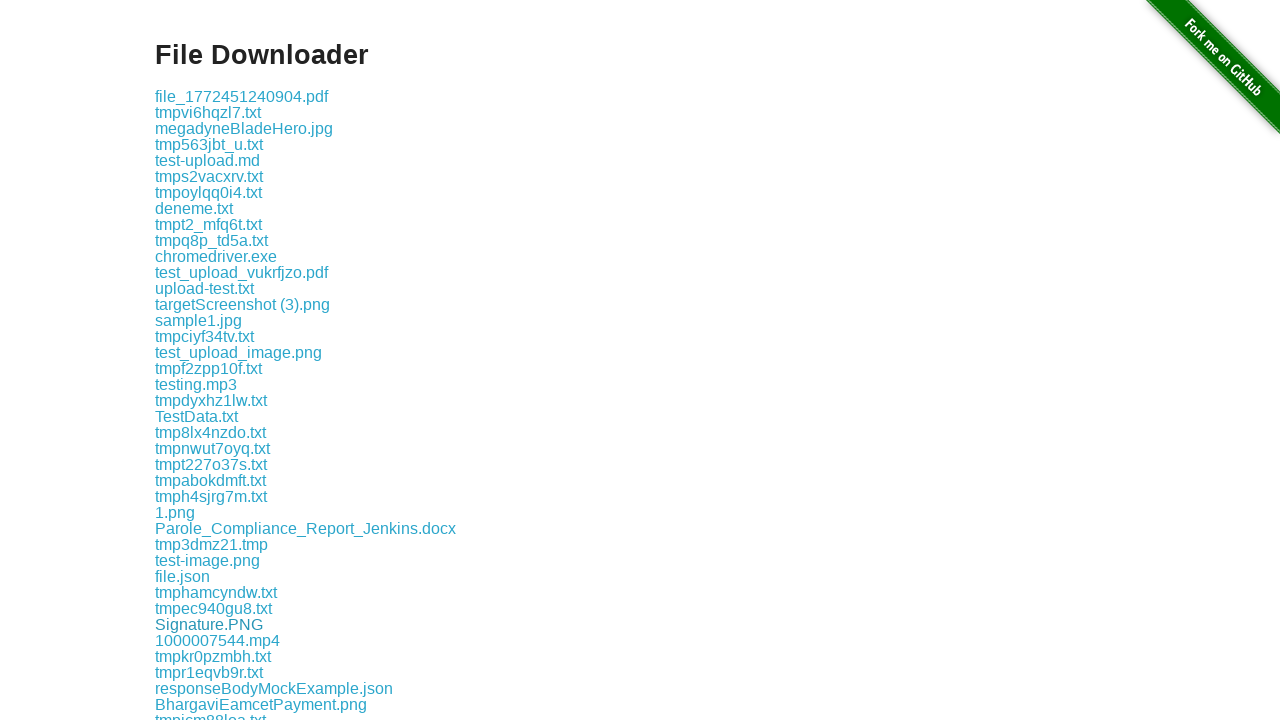

Listed download link: tmp4xyo5ixf.txt
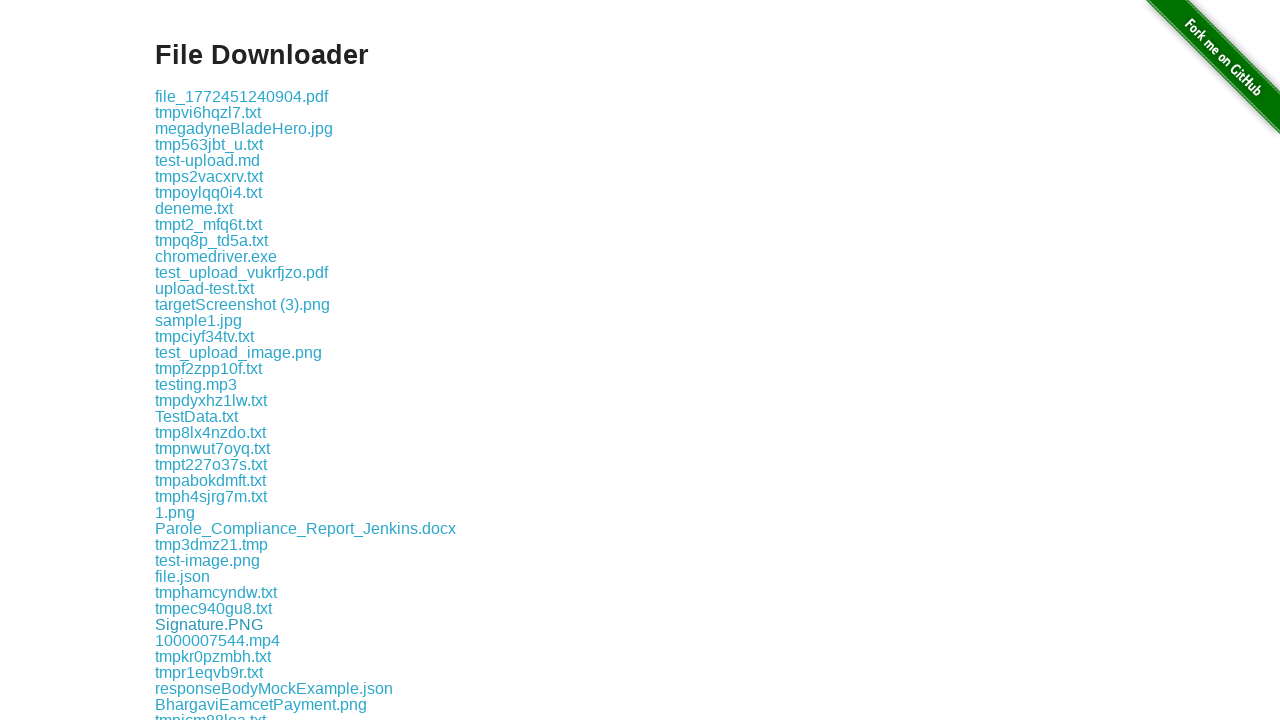

Listed download link: tmpfrecvq_z.txt
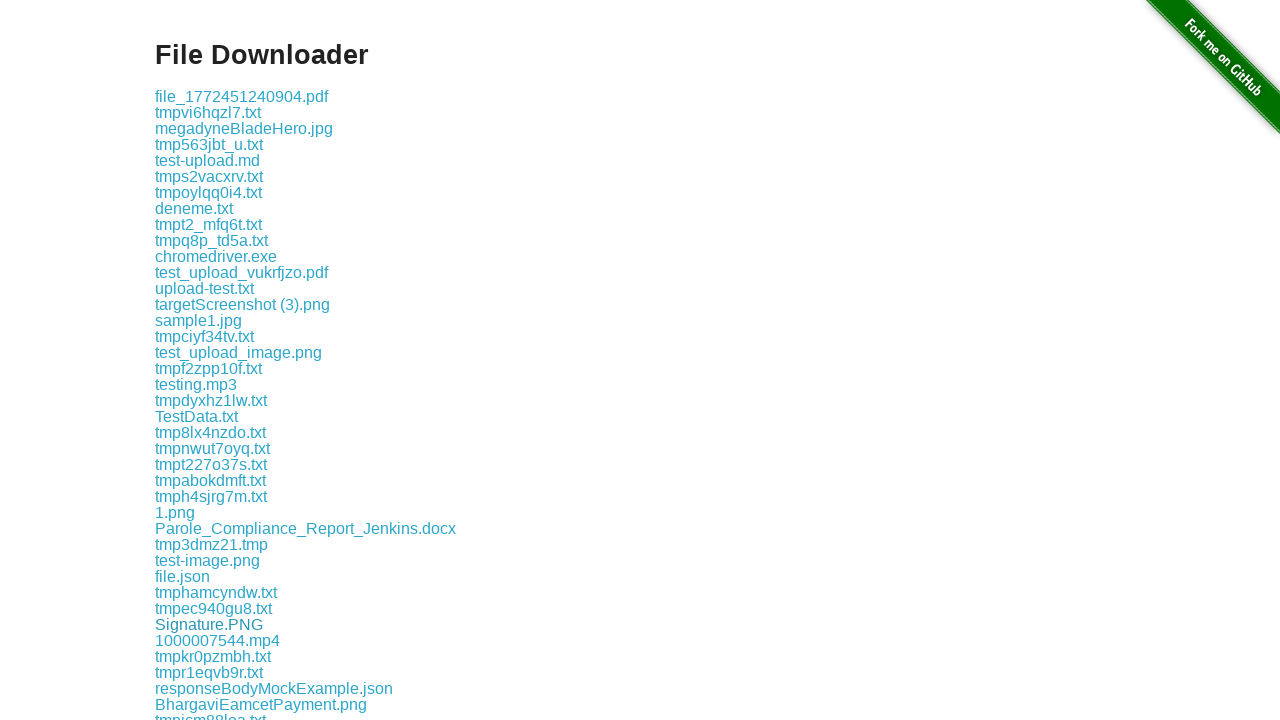

Listed download link: selenium.txt
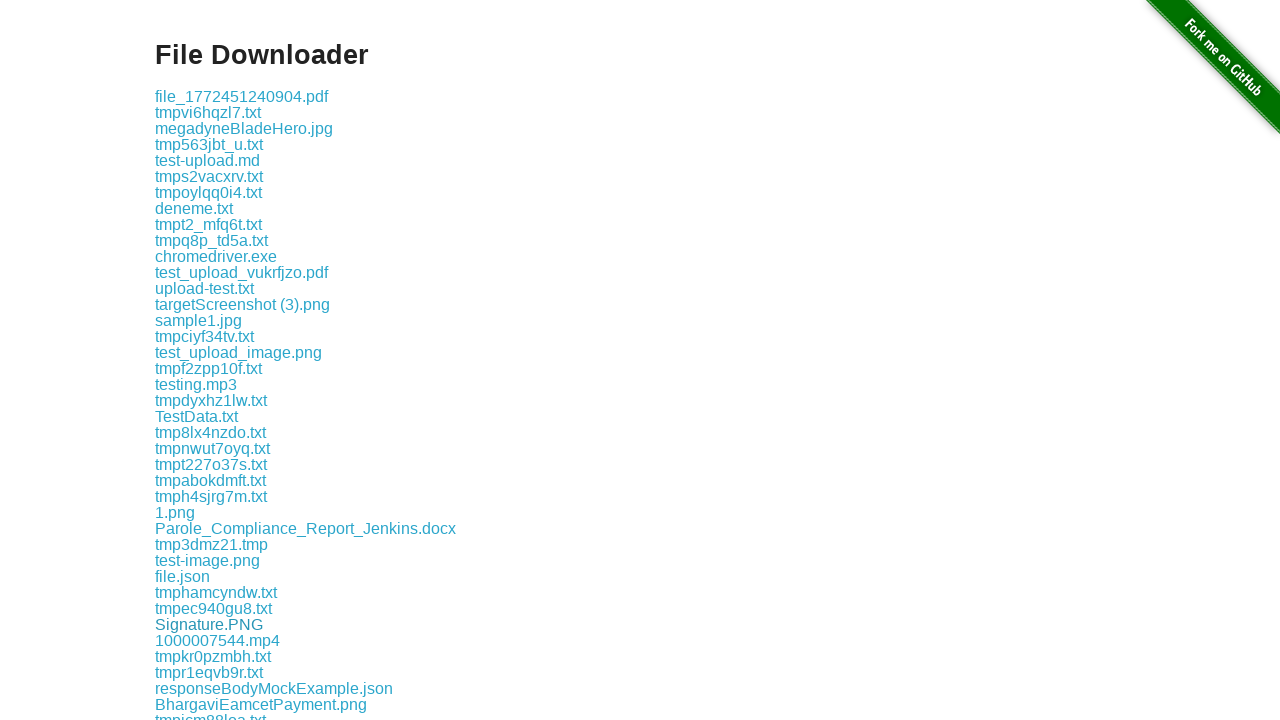

Listed download link: Exam 2.pdf
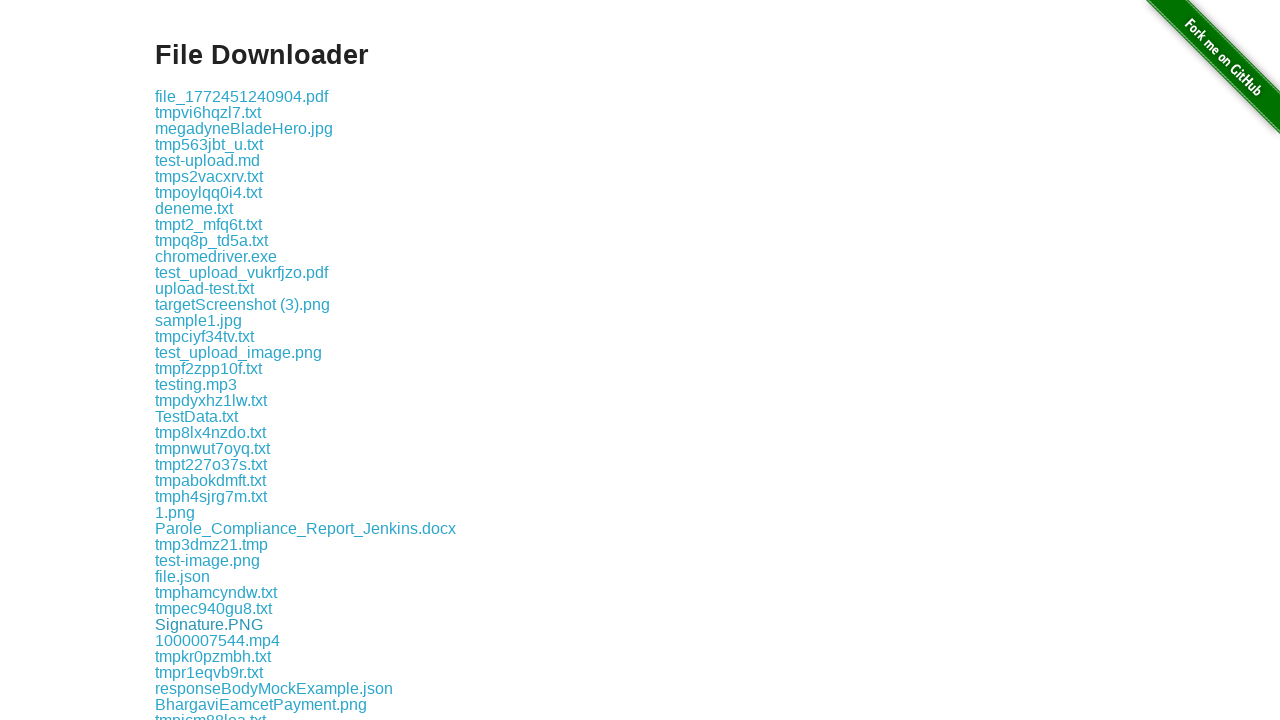

Listed download link: file_1772451186666.pdf
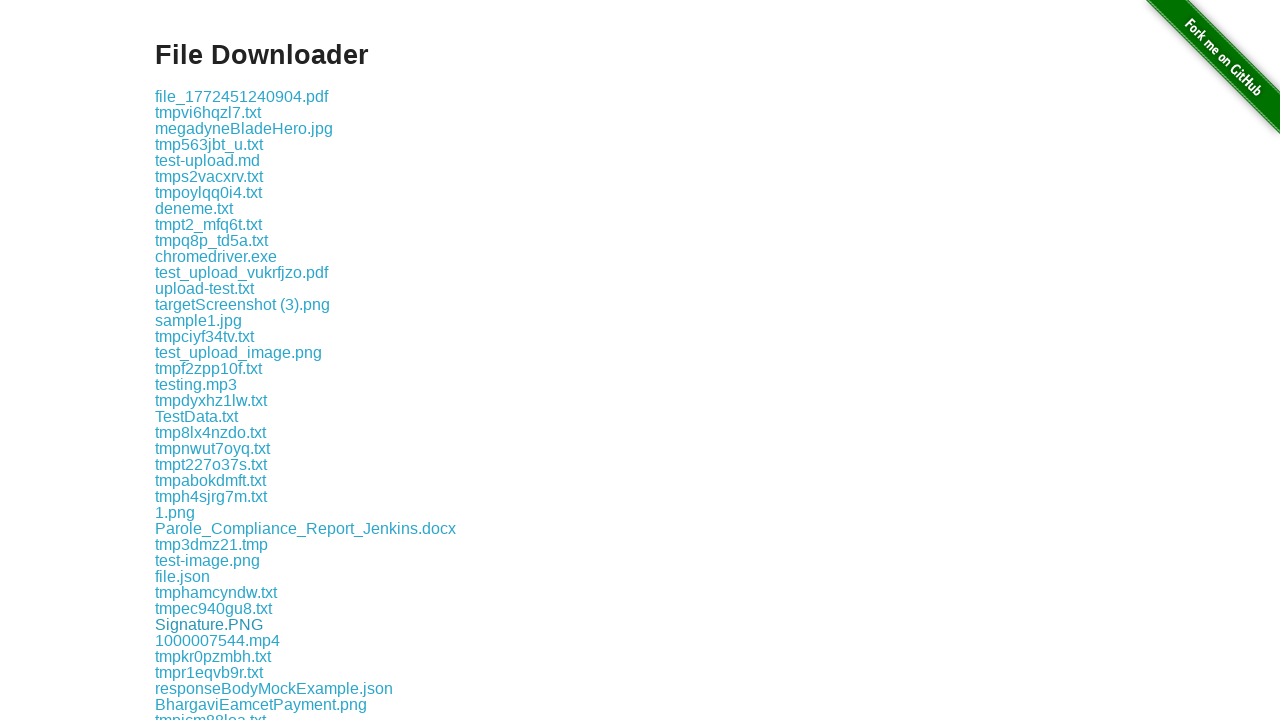

Listed download link: upload-proof.txt
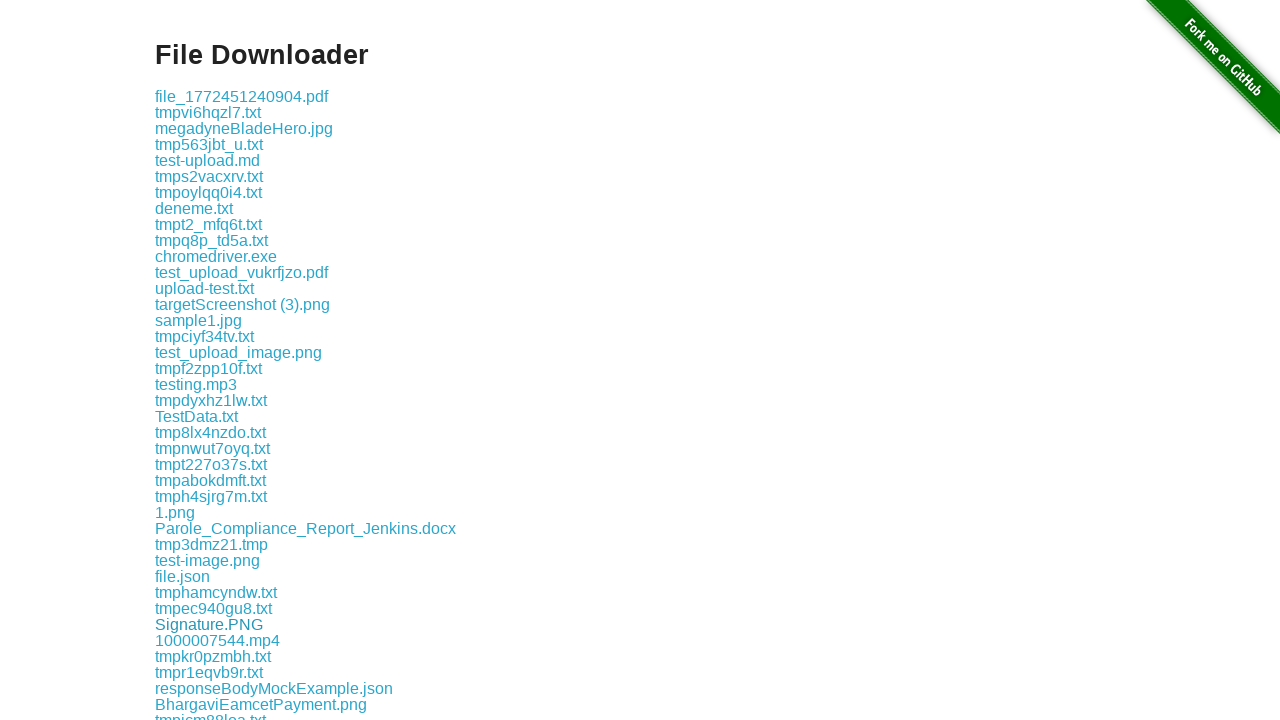

Listed download link: testing_firefox.pdf
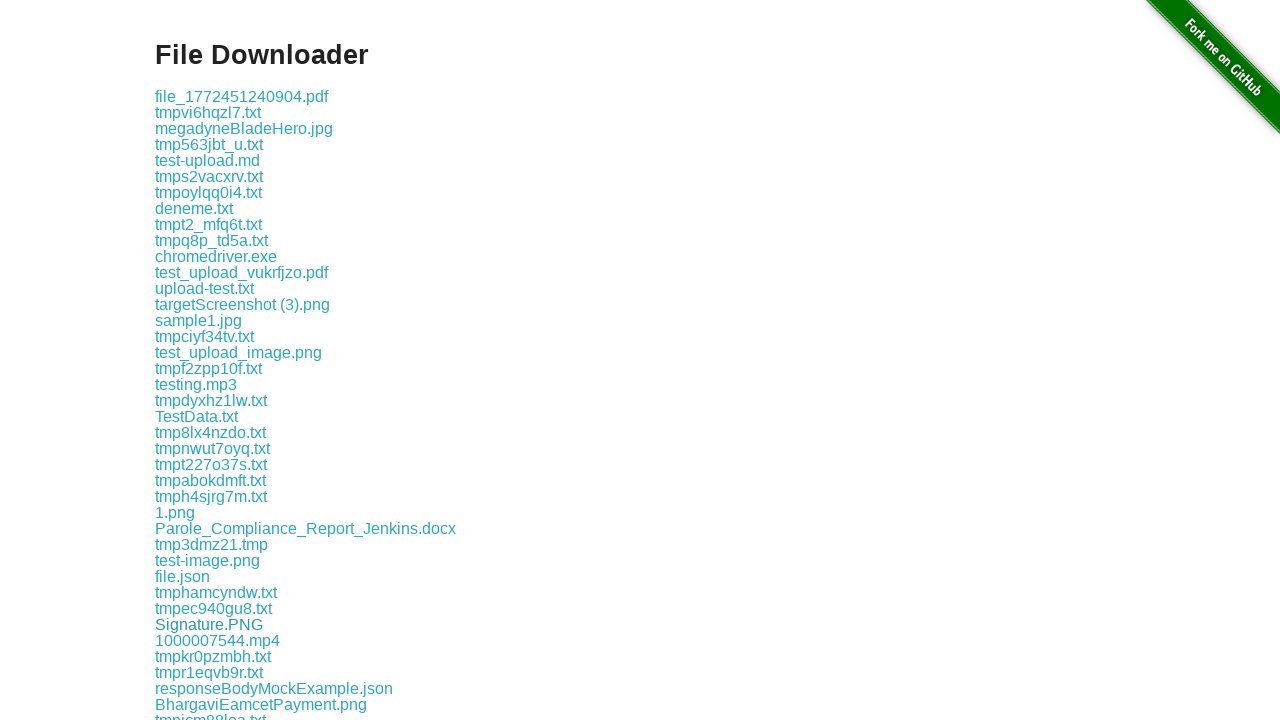

Listed download link: trailing_spaces_test   .txt
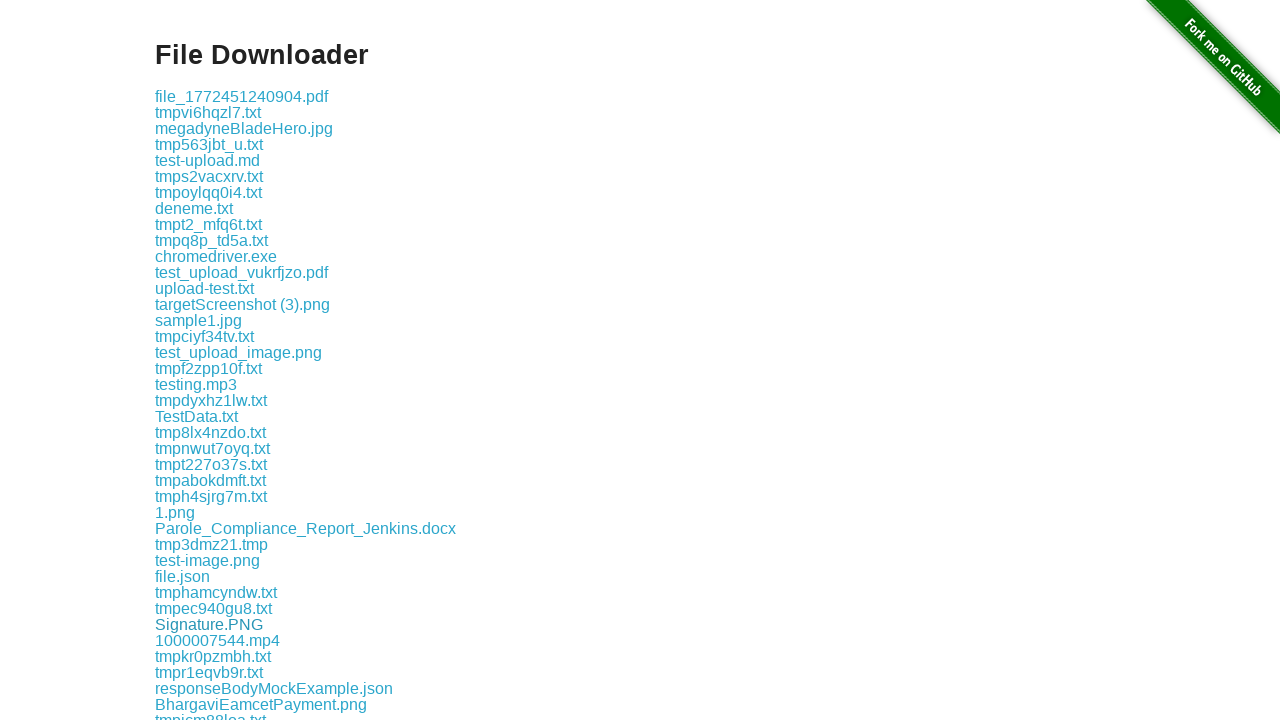

Listed download link: TestUploadFile.txt
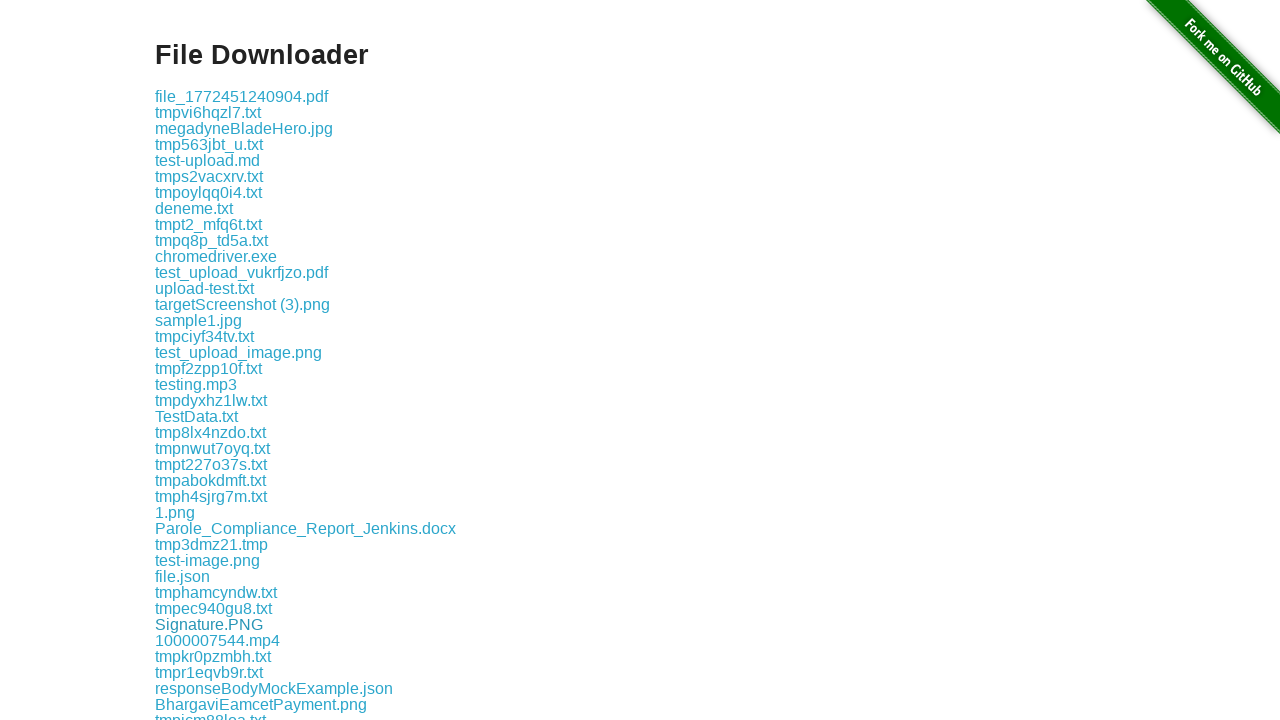

Listed download link: tmp3n0y3q72.txt
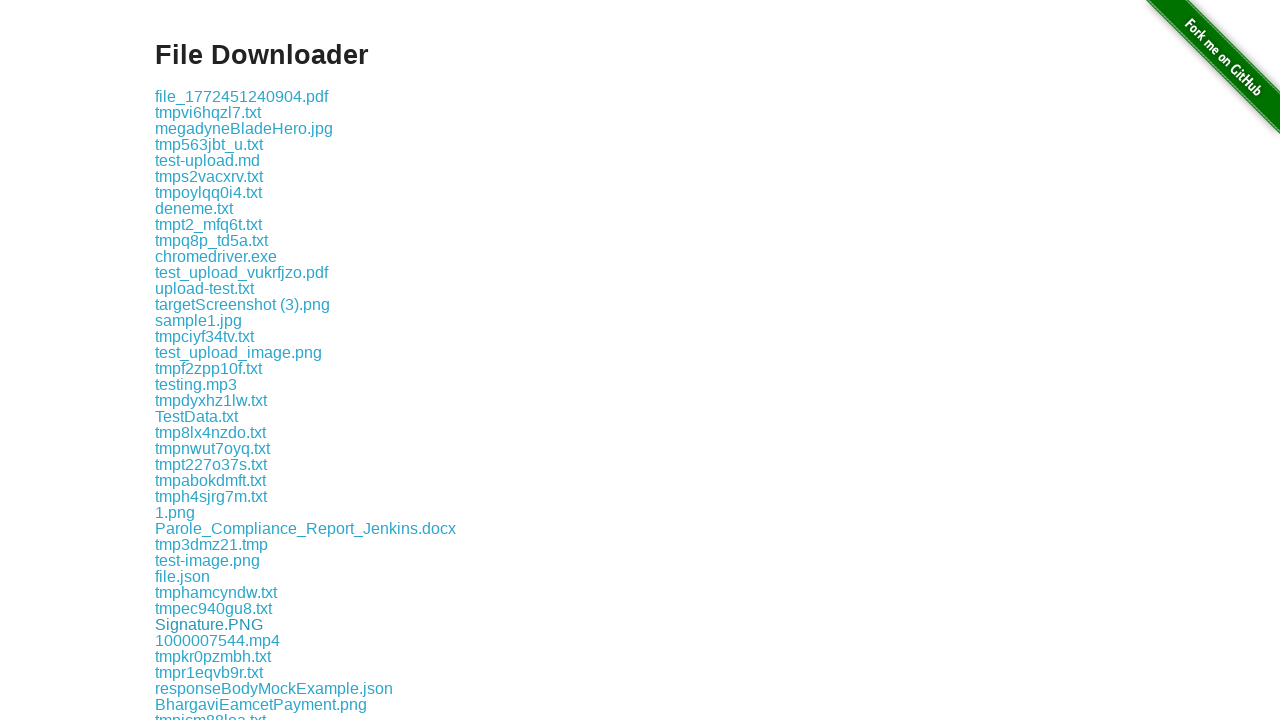

Listed download link: test_notes.txt
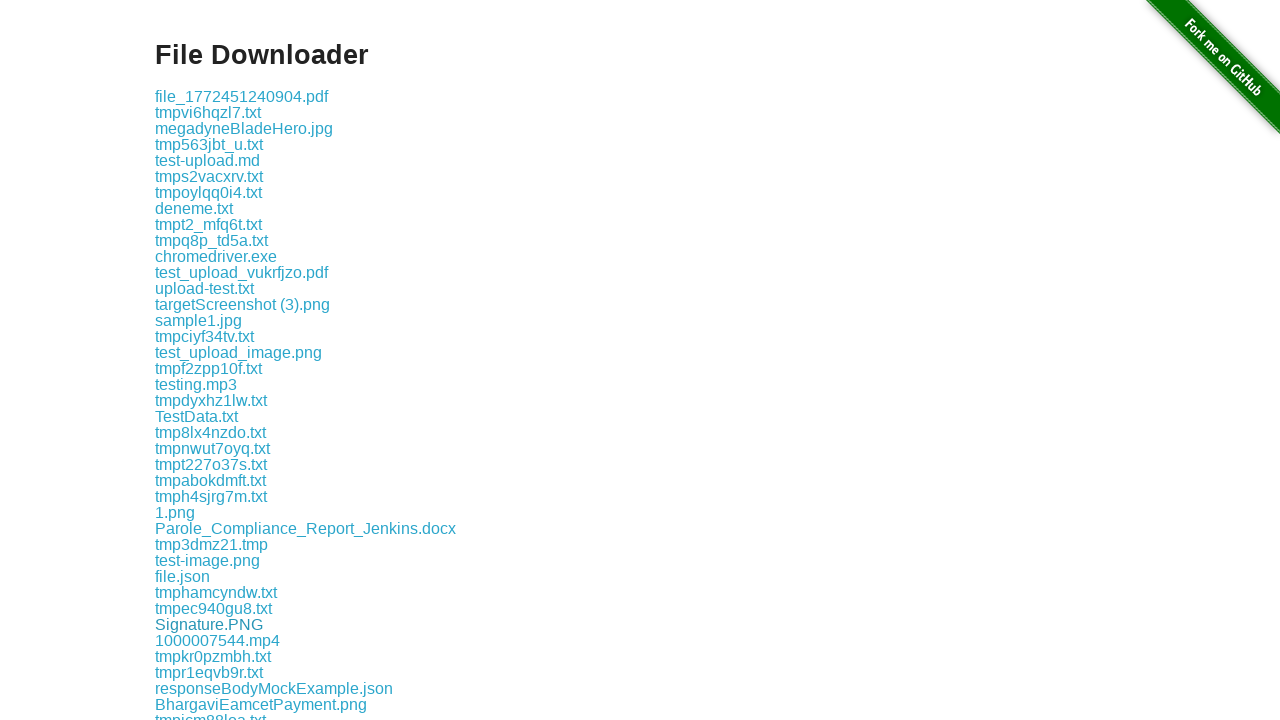

Listed download link: tmpz0w7nmy3.txt
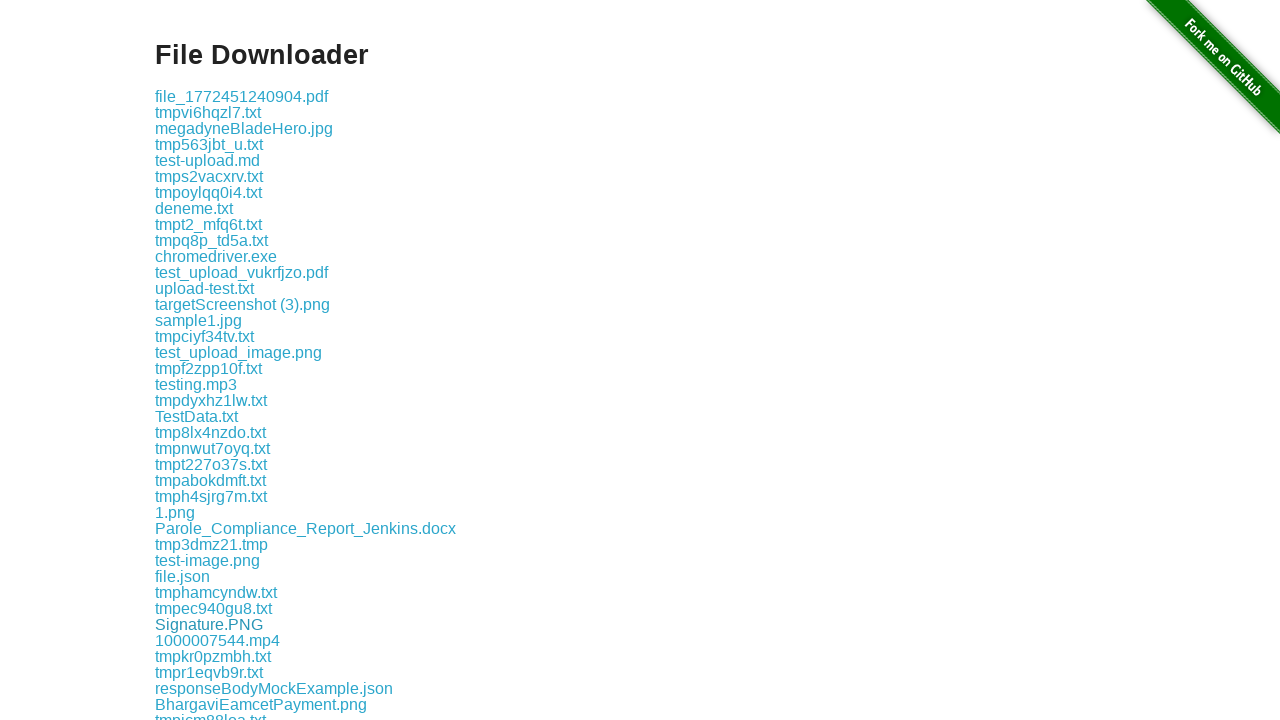

Listed download link: inventory.xlsx
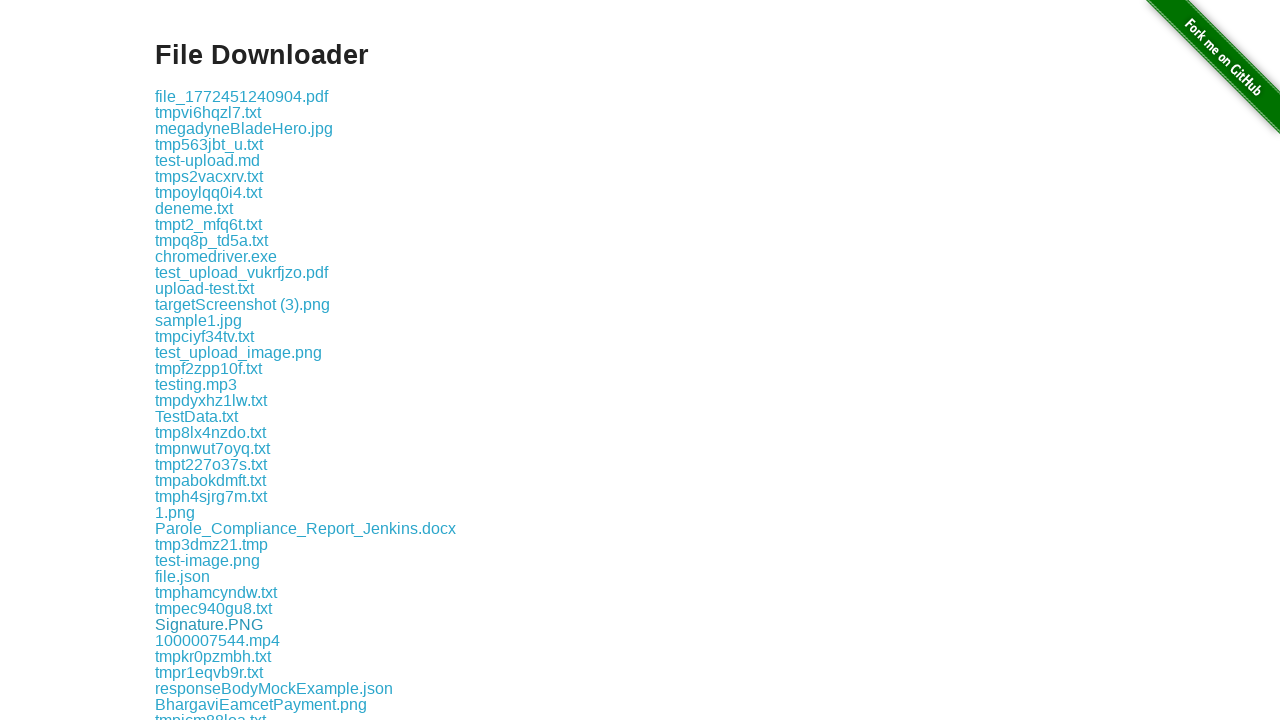

Listed download link: ialwlxj7d4_Screenshot (2).png
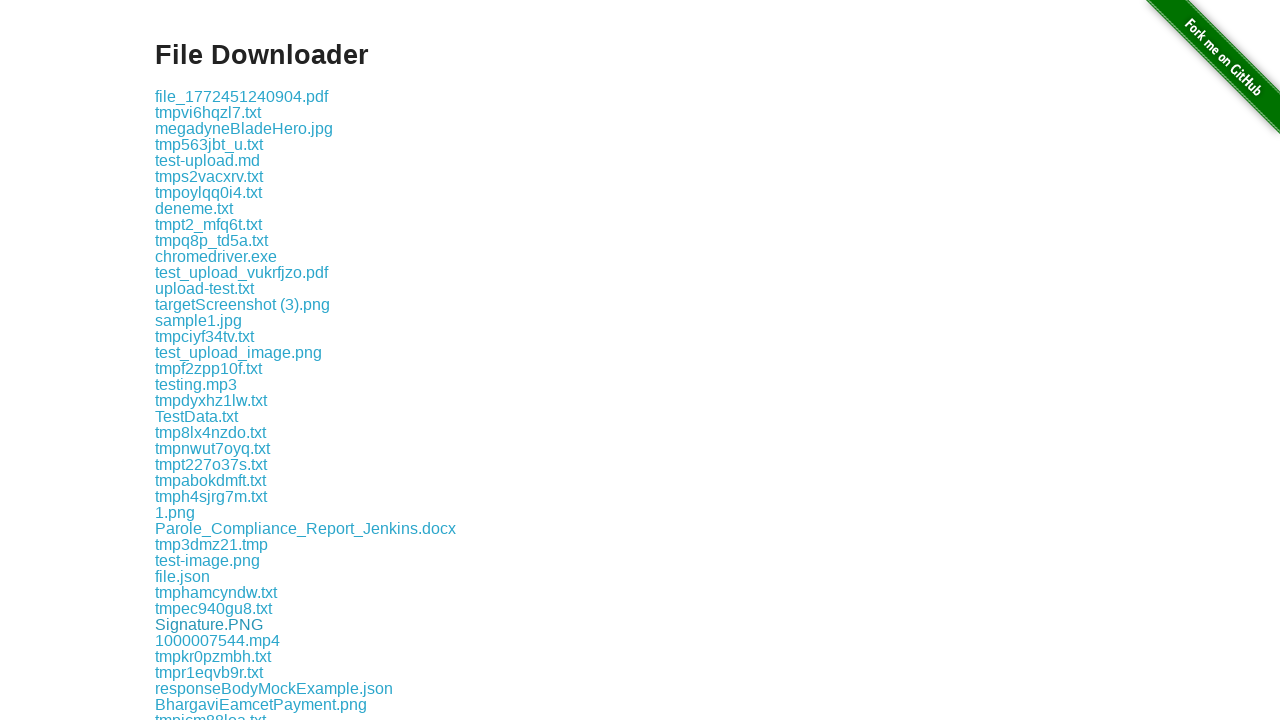

Listed download link: test-data.csv
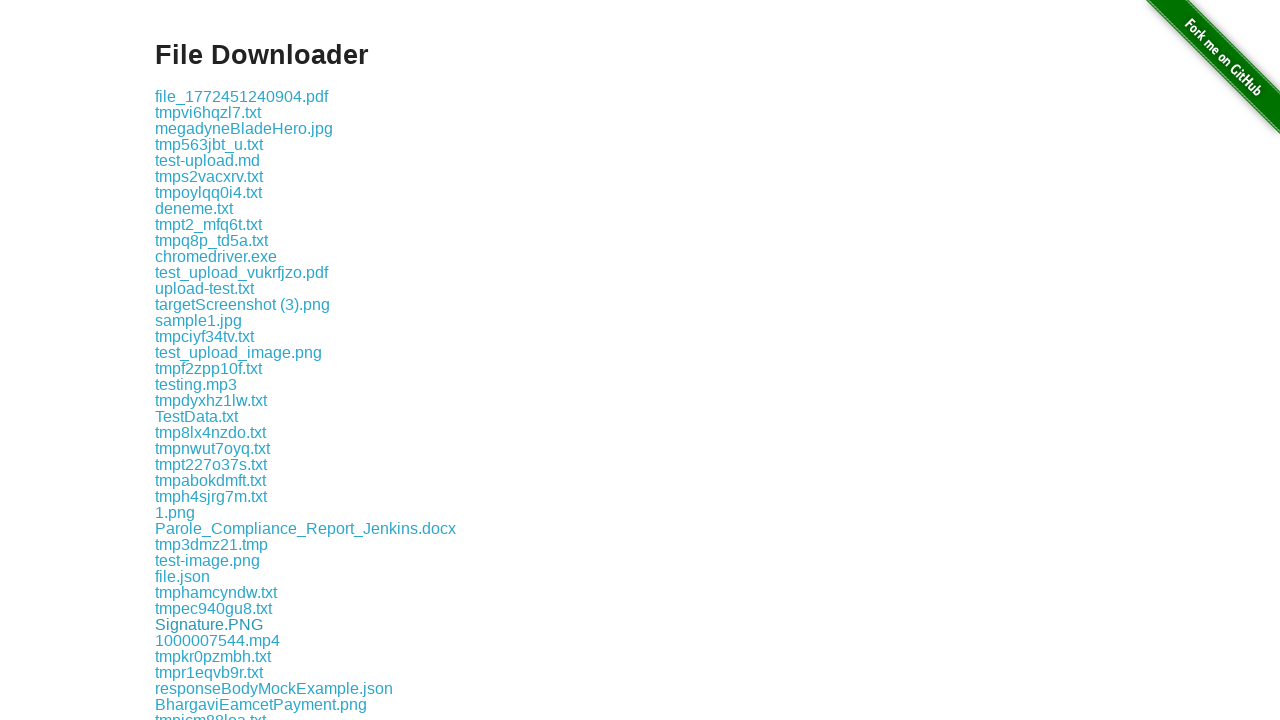

Listed download link: tmpcxsp18r3.txt
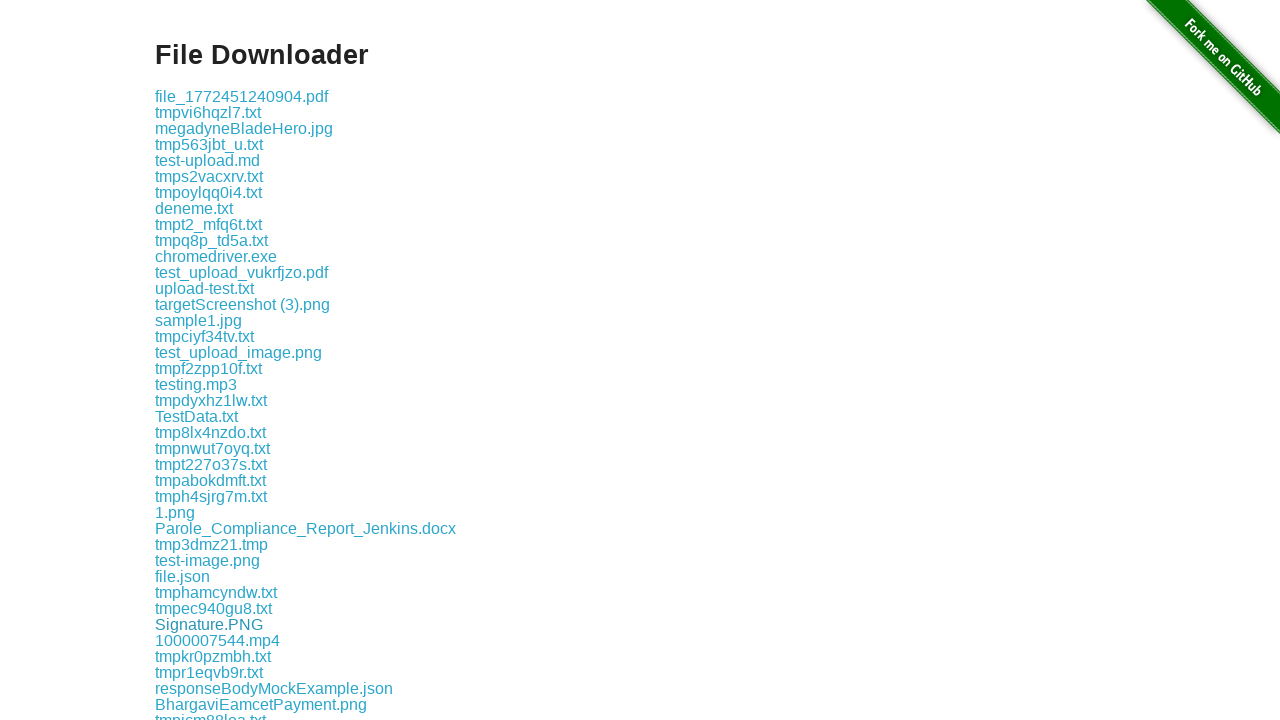

Listed download link: alternative-upload.txt
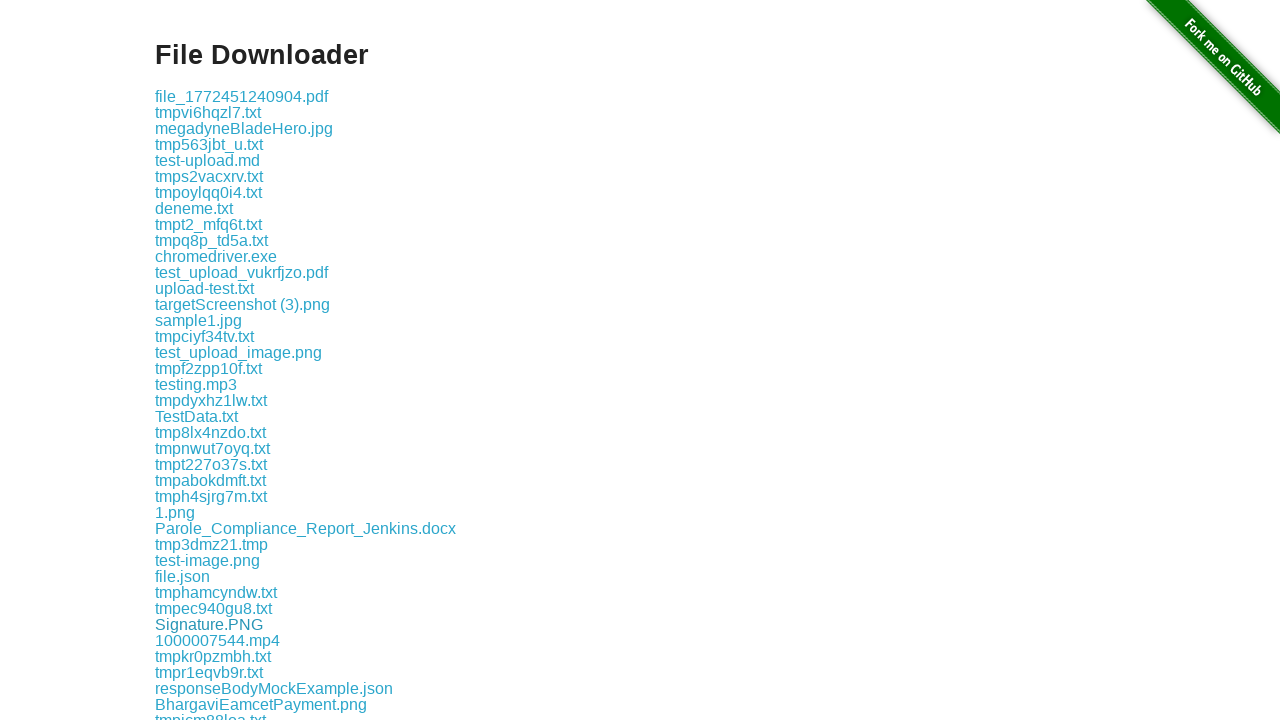

Listed download link: tmpvxj8f7w3.txt
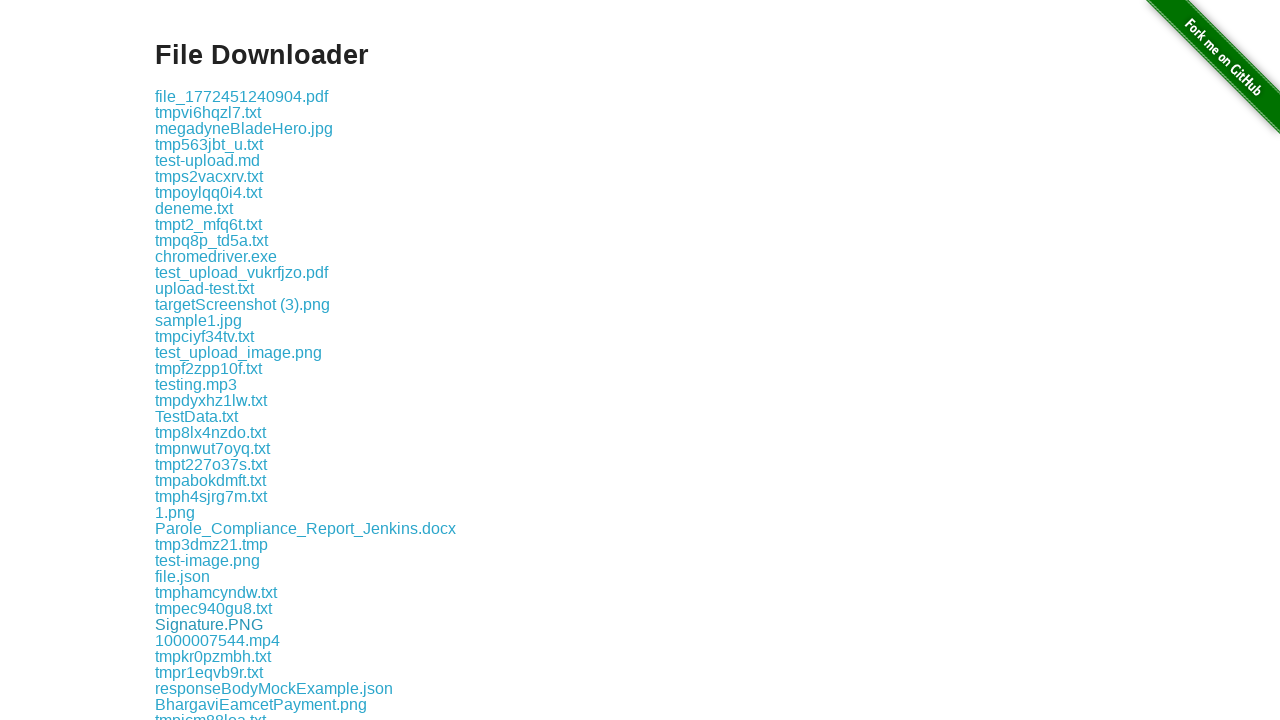

Listed download link: No sleep.vbs
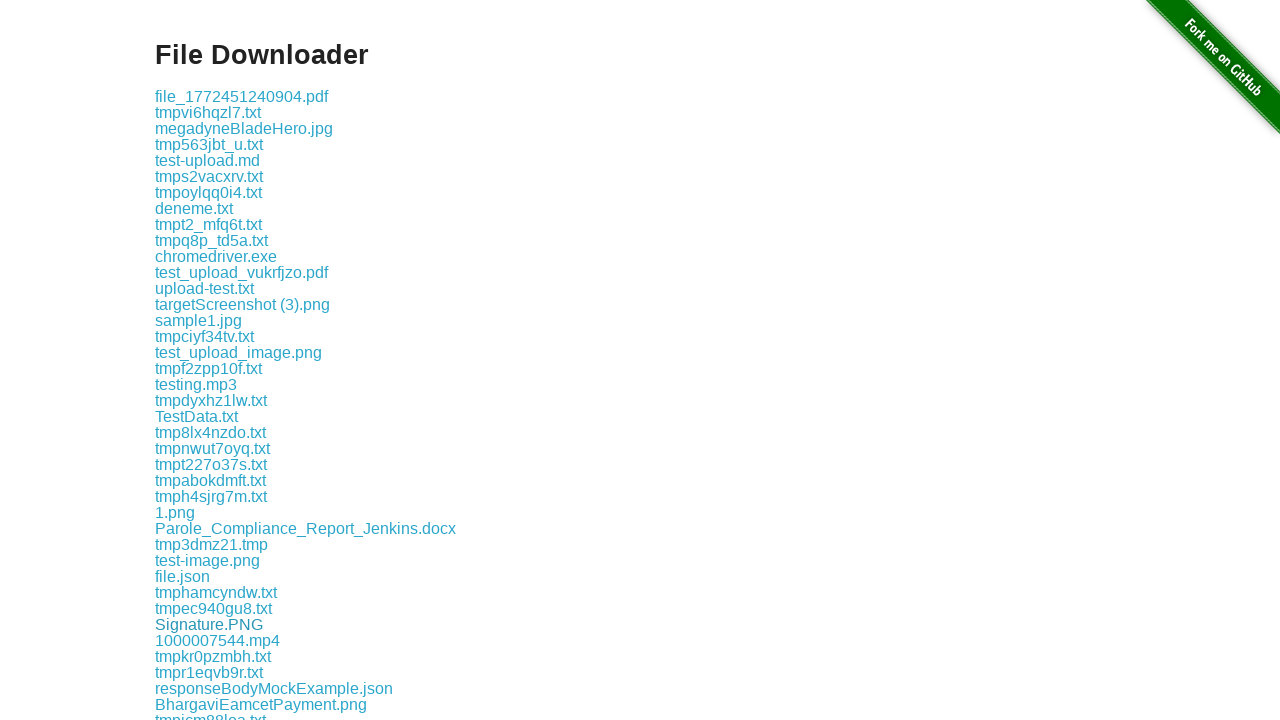

Listed download link: tmp_hqlwgus.txt
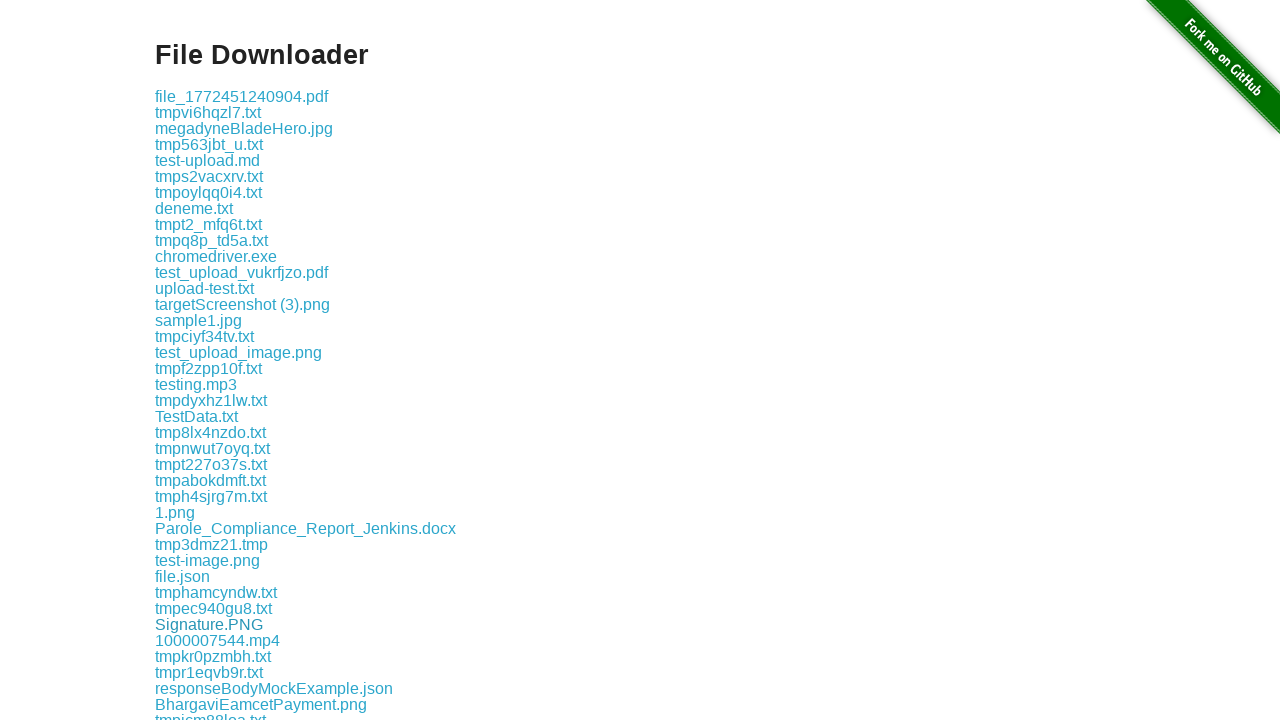

Listed download link: ab.txt
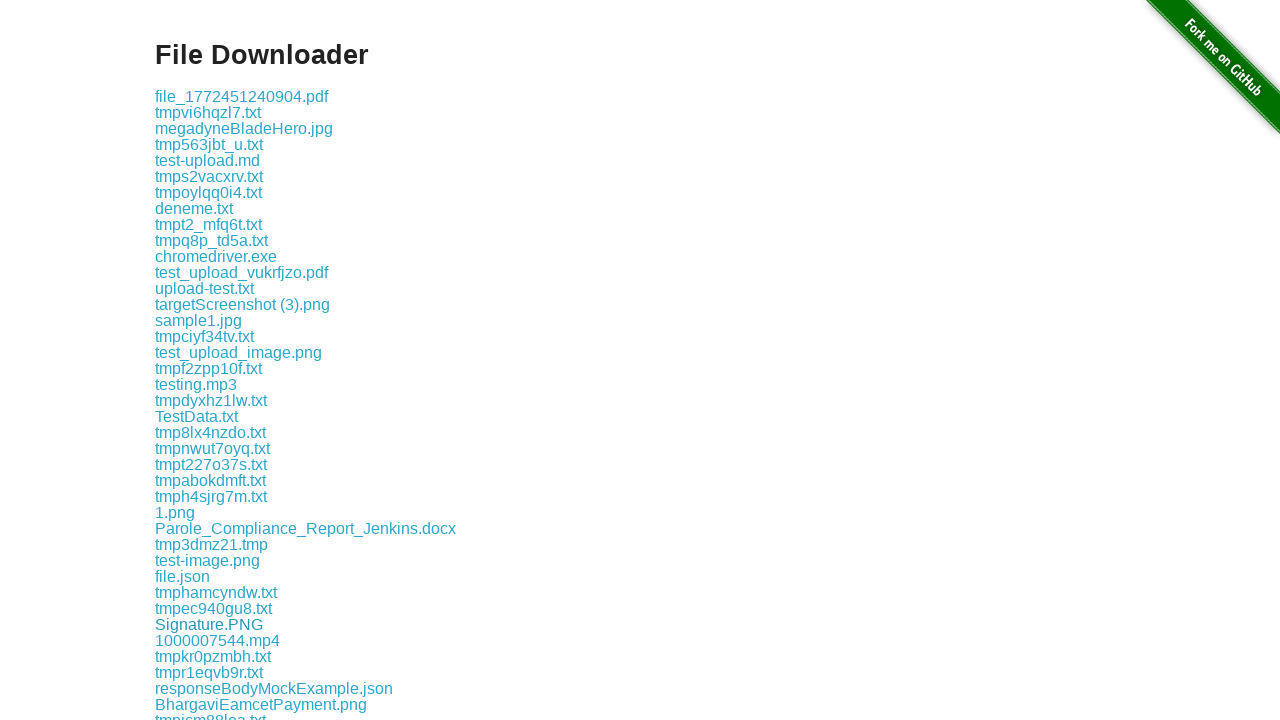

Listed download link: ChatGPT Image Feb 16, 2026, 04_54_57 PM.png
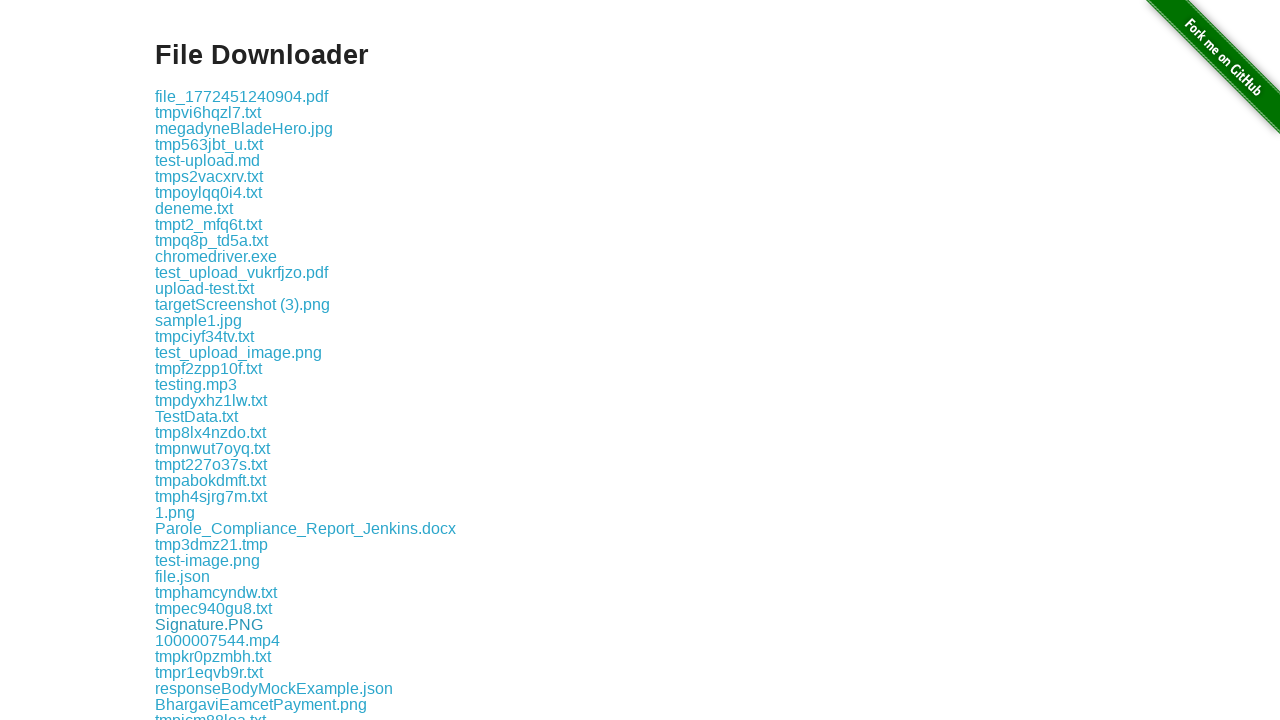

Listed download link: tmpd3x0gq0e.txt
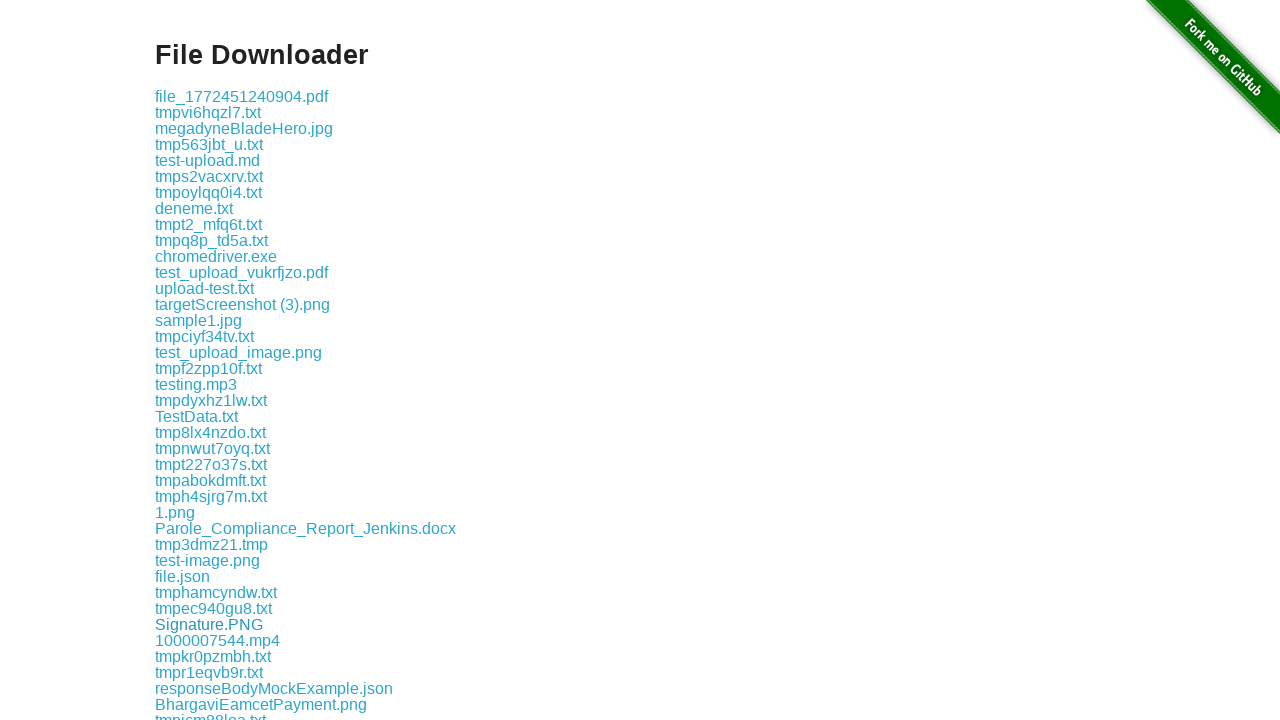

Listed download link: tmp6g9tk0n4.txt
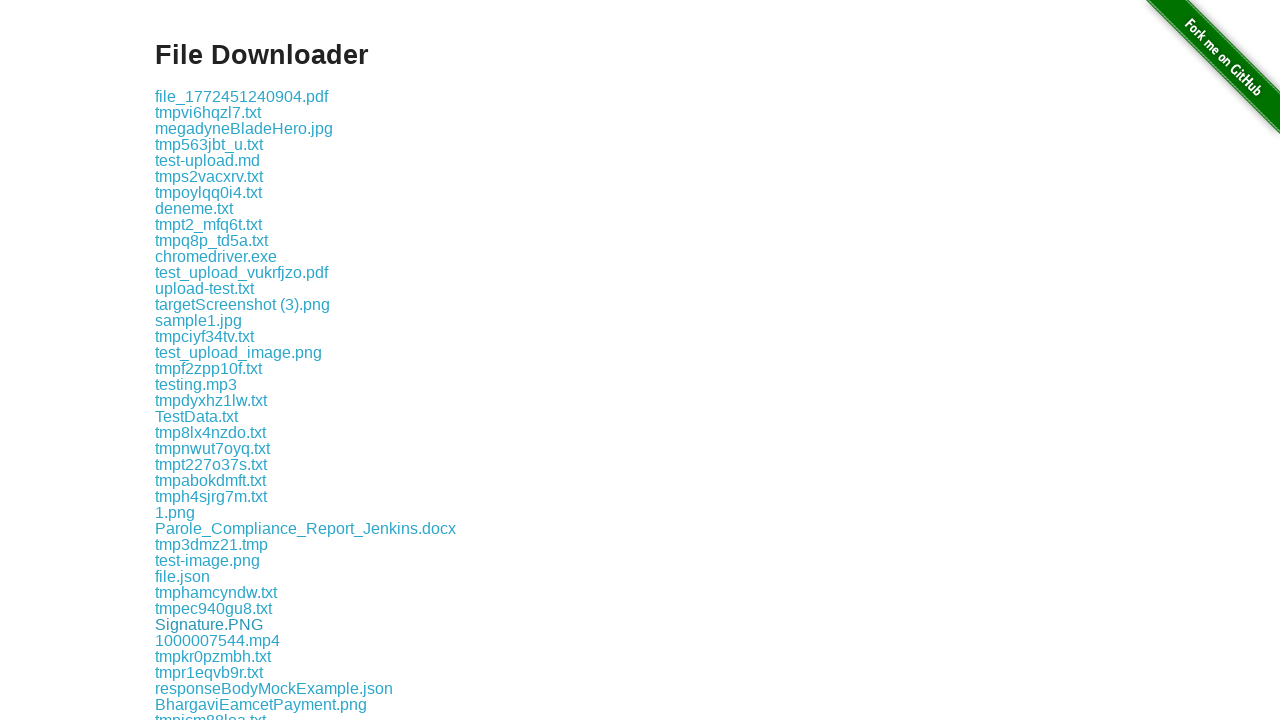

Listed download link: tmp6kifee8w.txt
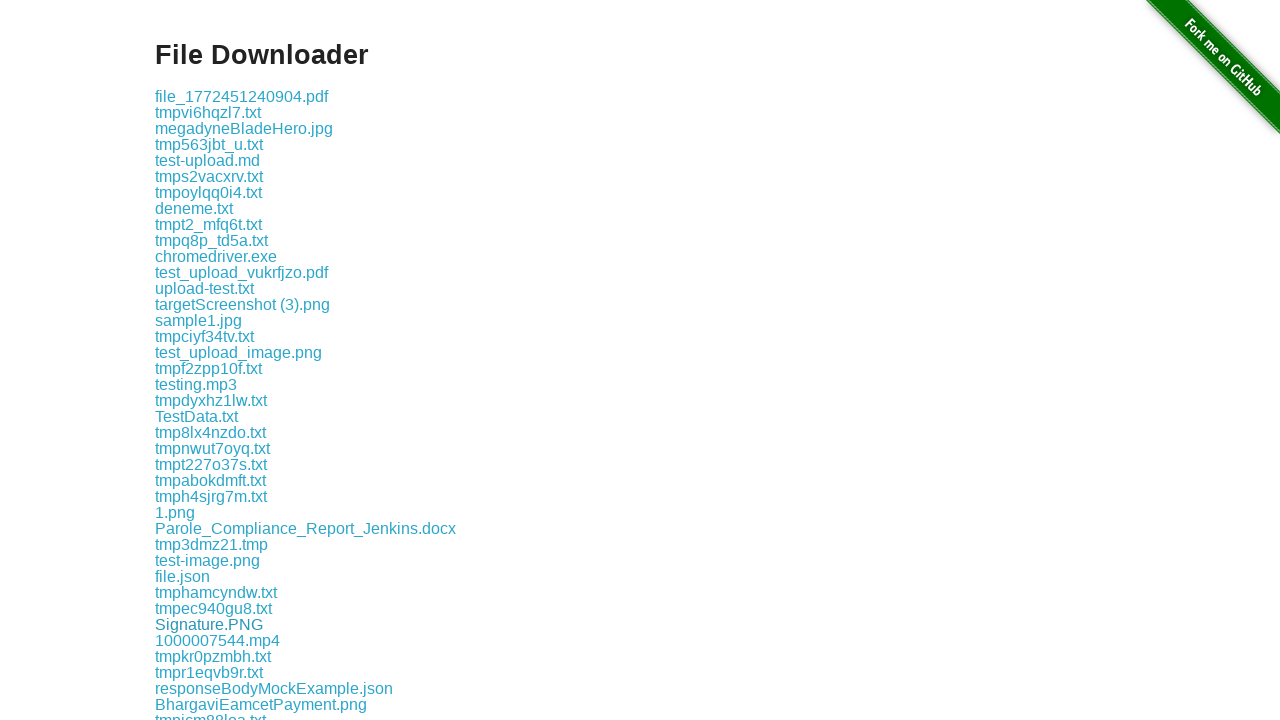

Listed download link: tmpjlrou7m3.txt
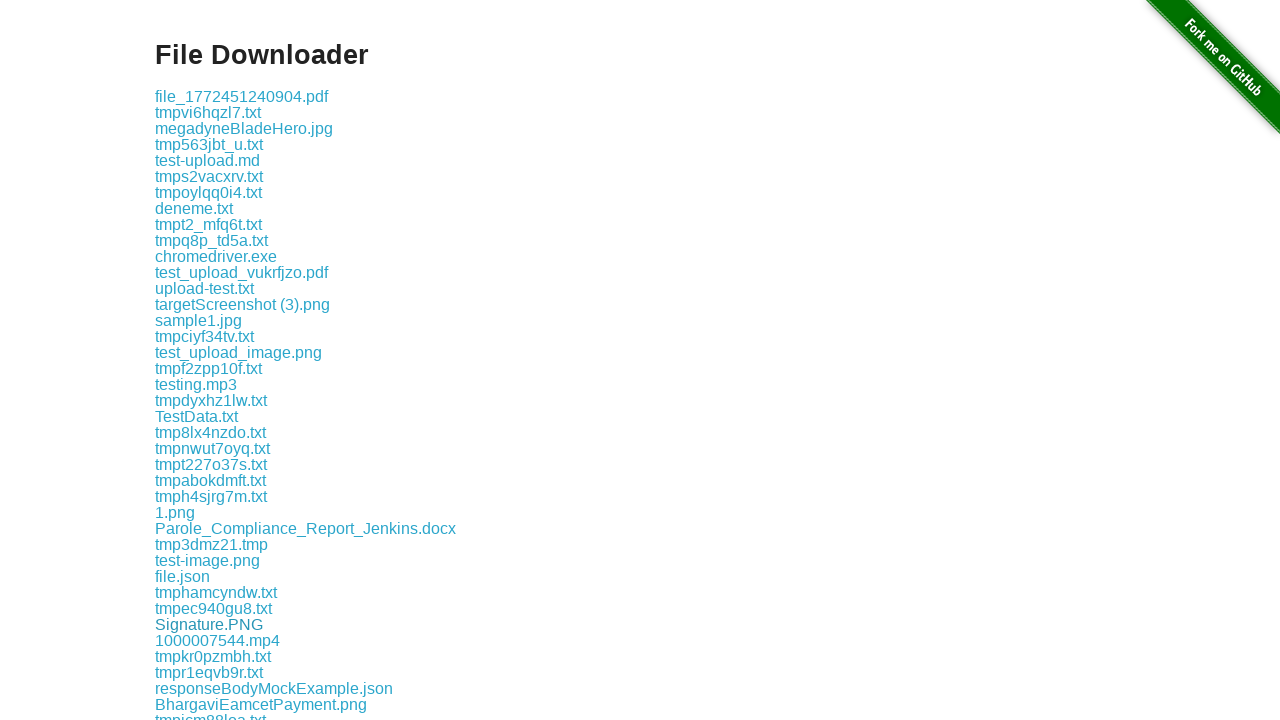

Listed download link: test_users.csv
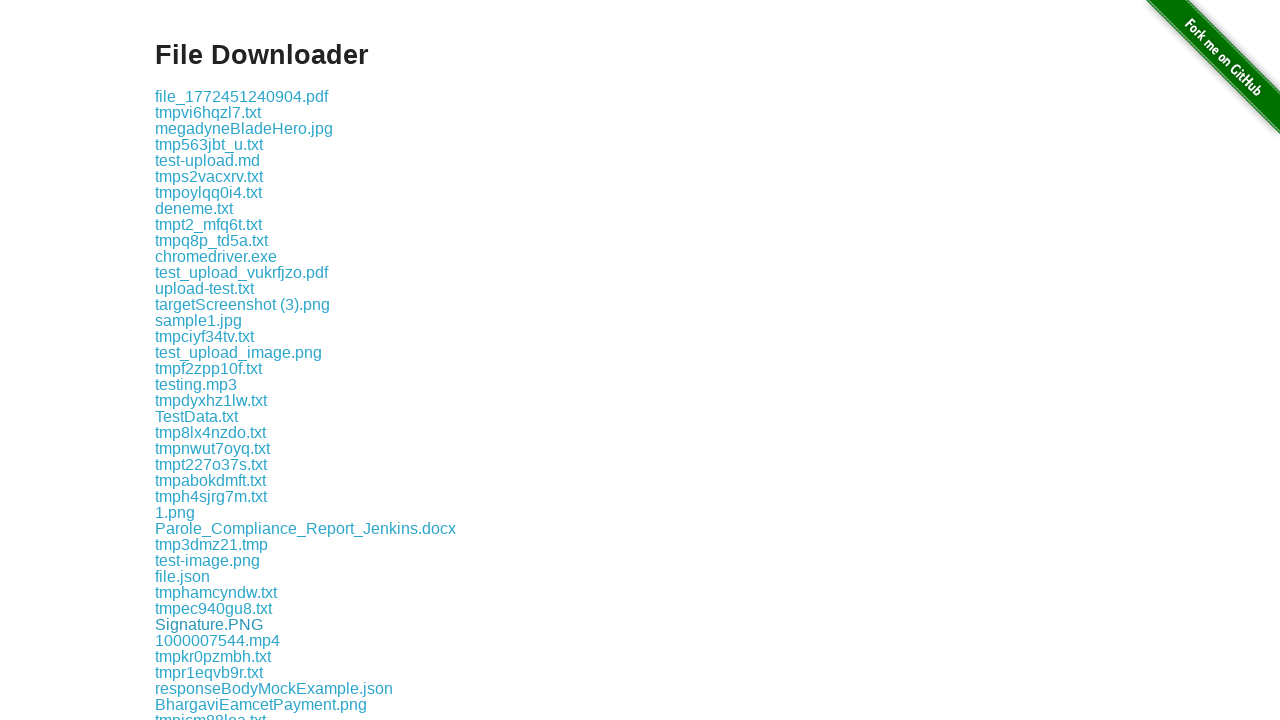

Listed download link: tmpq64bik_9.txt
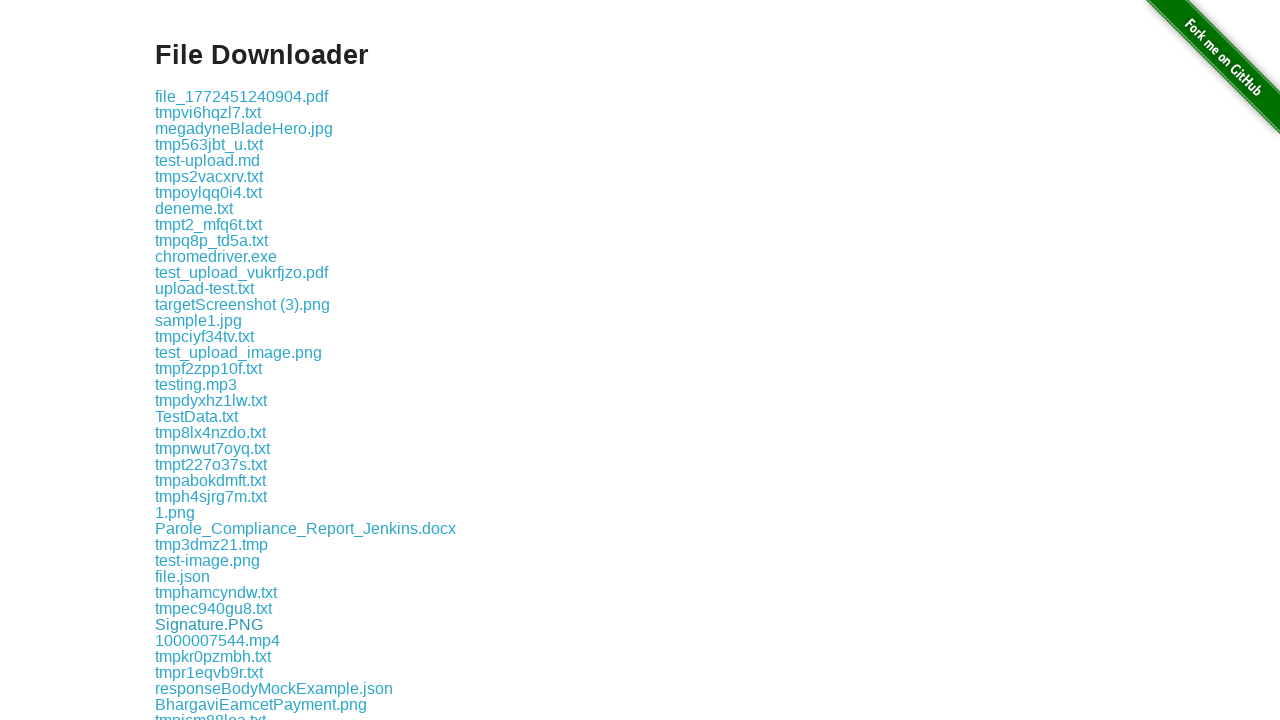

Listed download link: SampleFileToUpload.txt
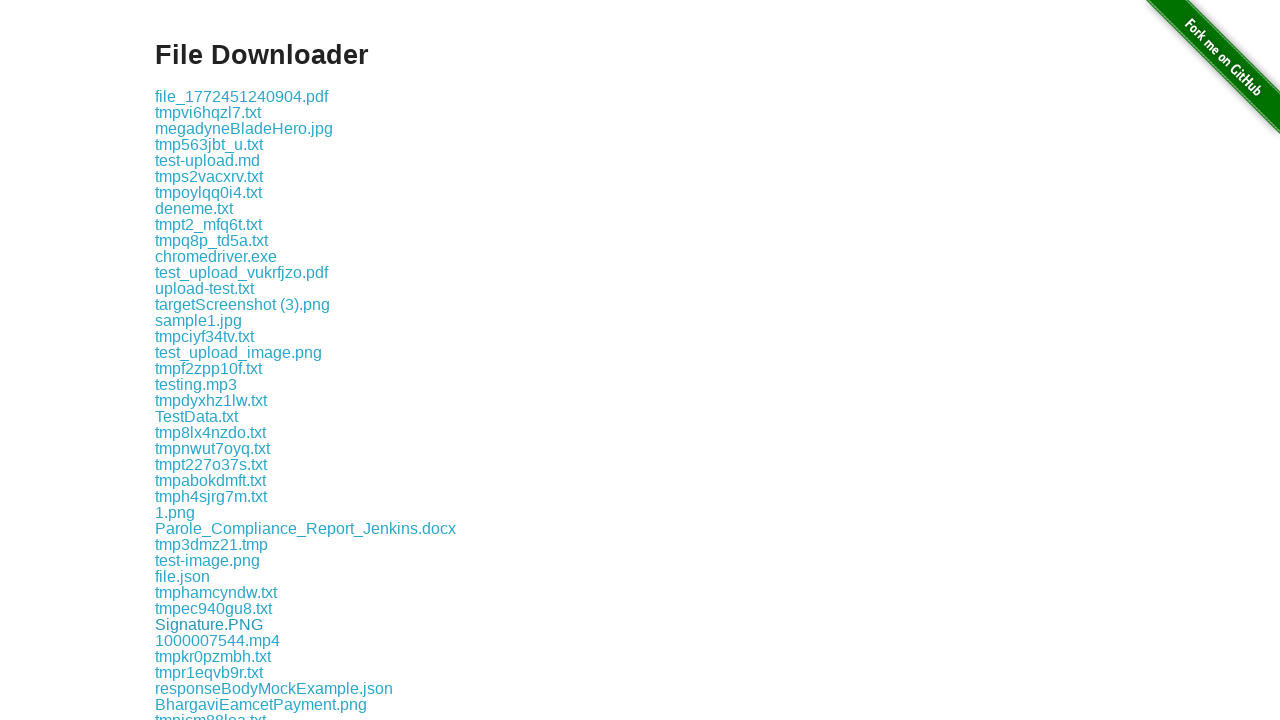

Listed download link: tmpjth8zz95.txt
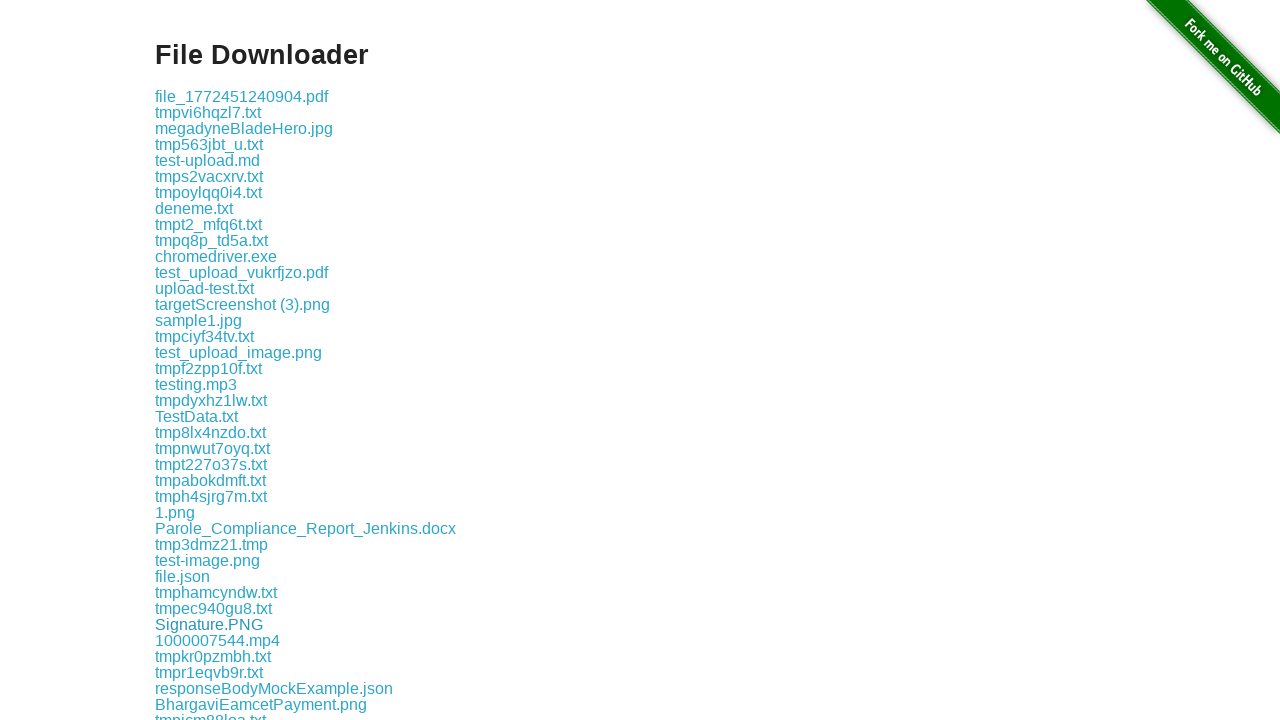

Listed download link: tmpgxsbnvqo.txt
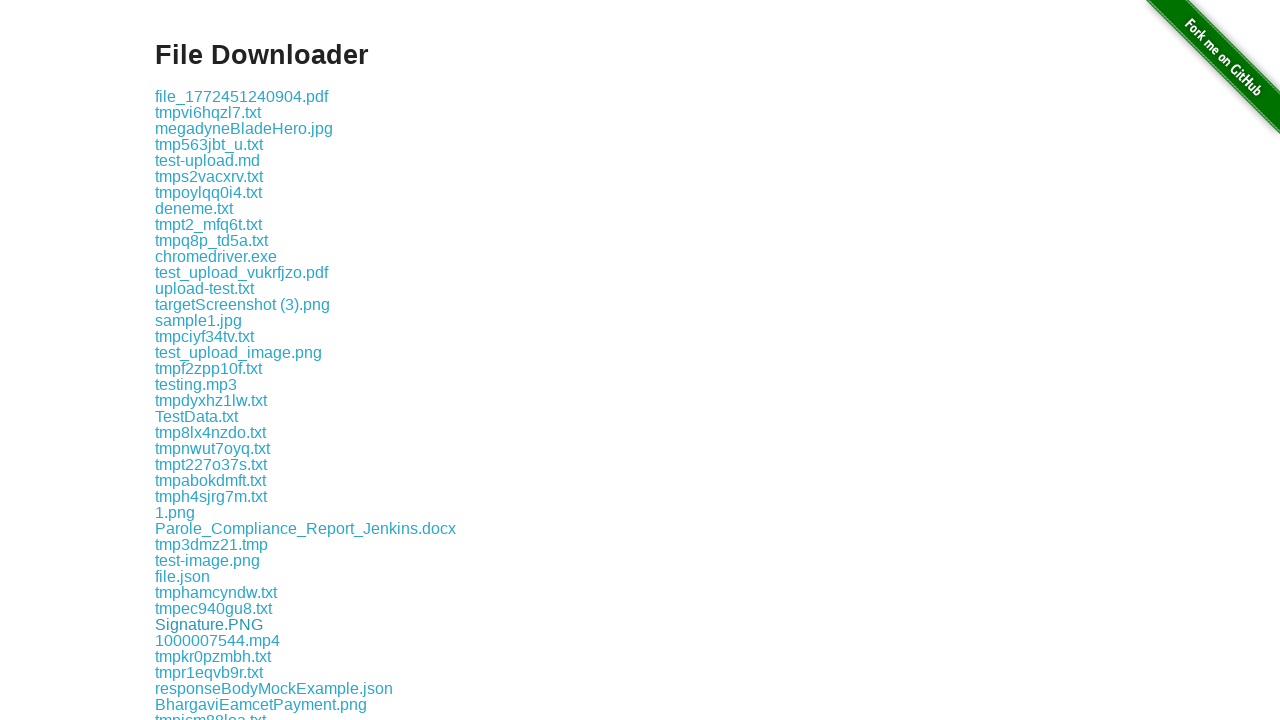

Listed download link: tmpgz4x8spd.txt
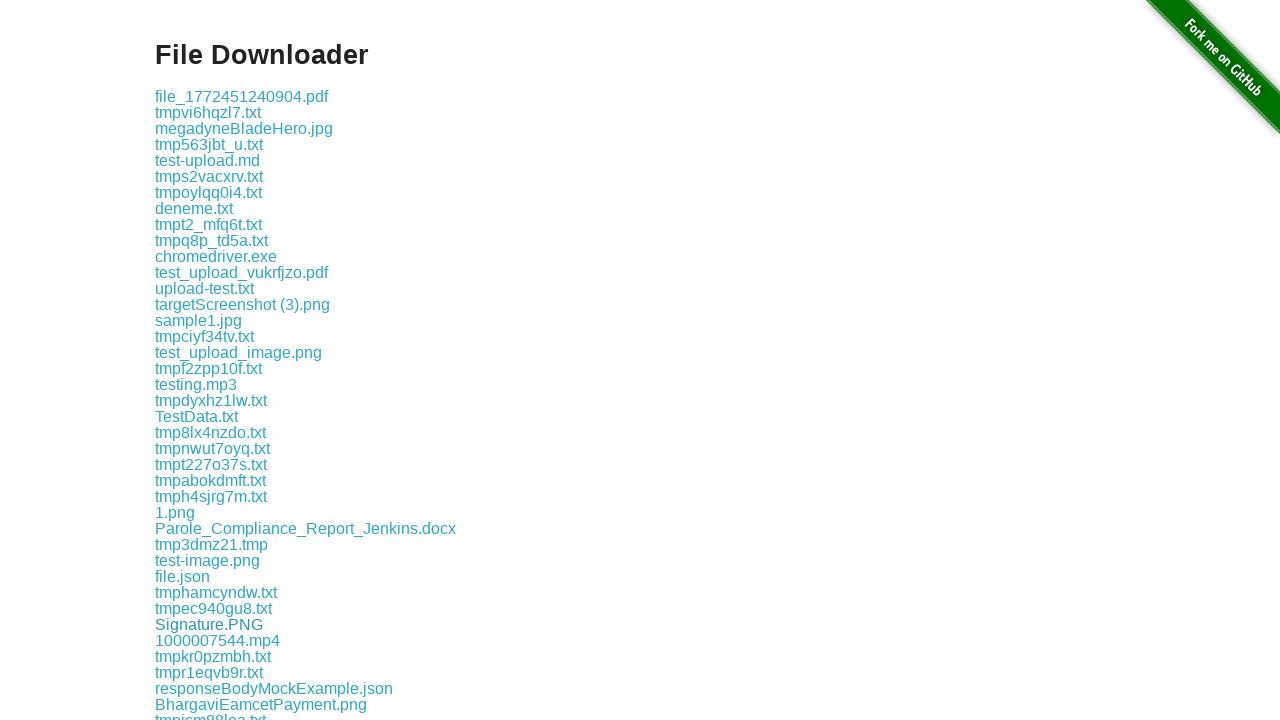

Listed download link: bug.png
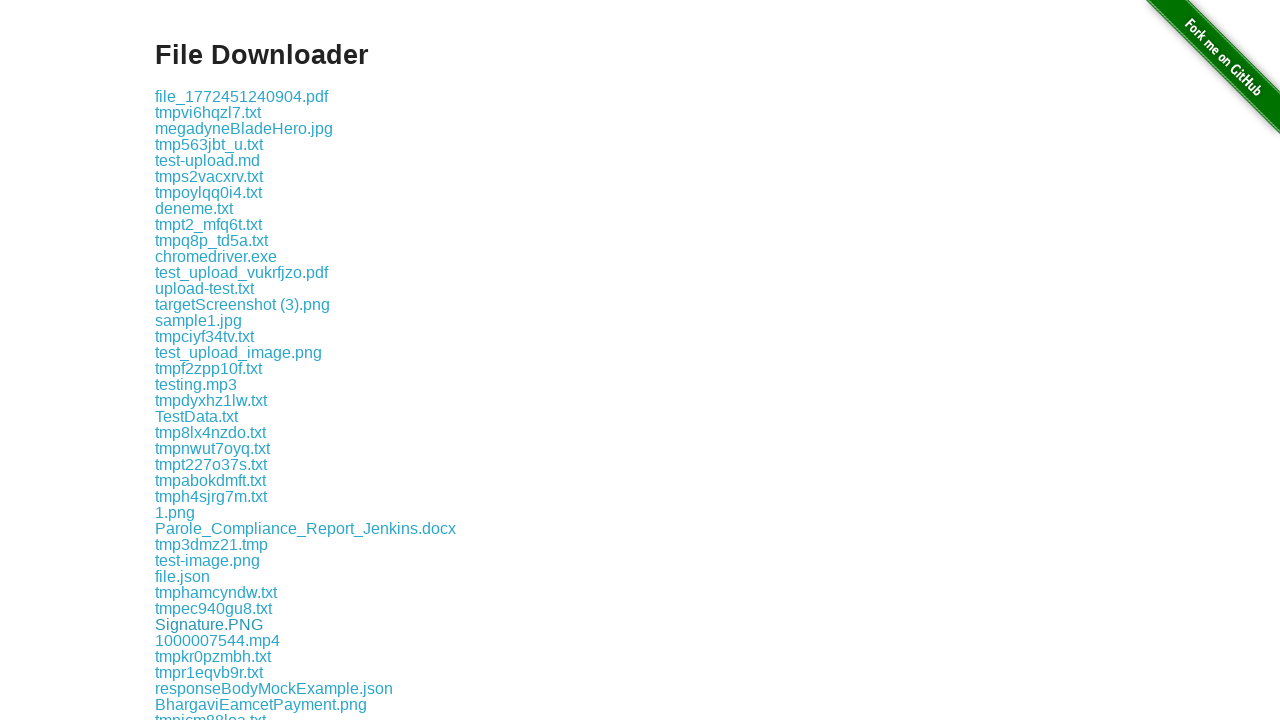

Listed download link: tmppzubhd_i.txt
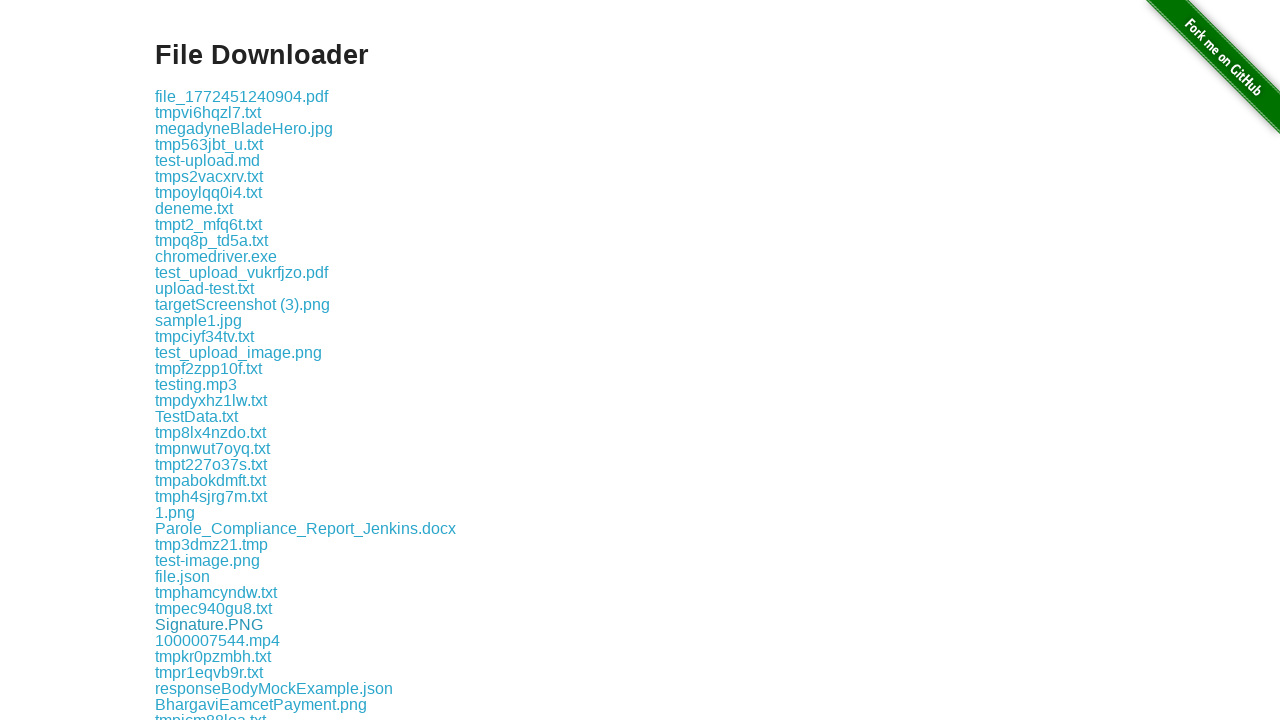

Listed download link: Screenshot 2026-02-09 at 21.55.09.png
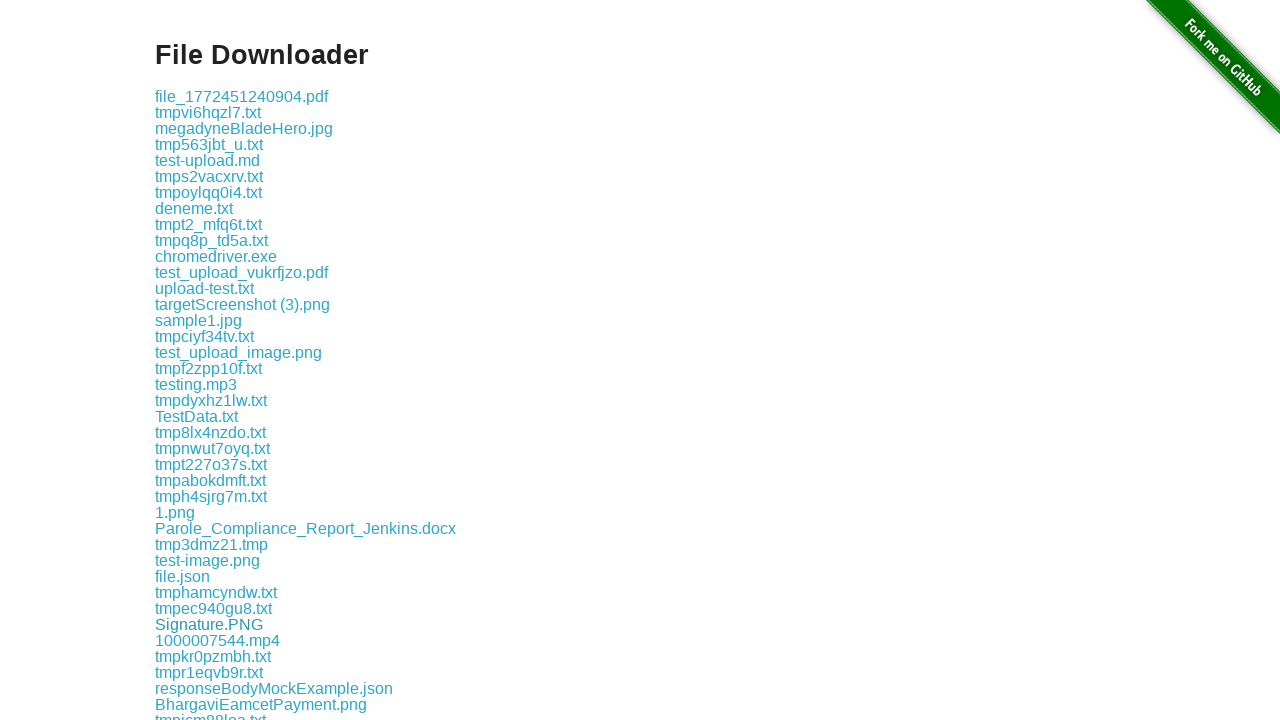

Listed download link: testdocument.pdf
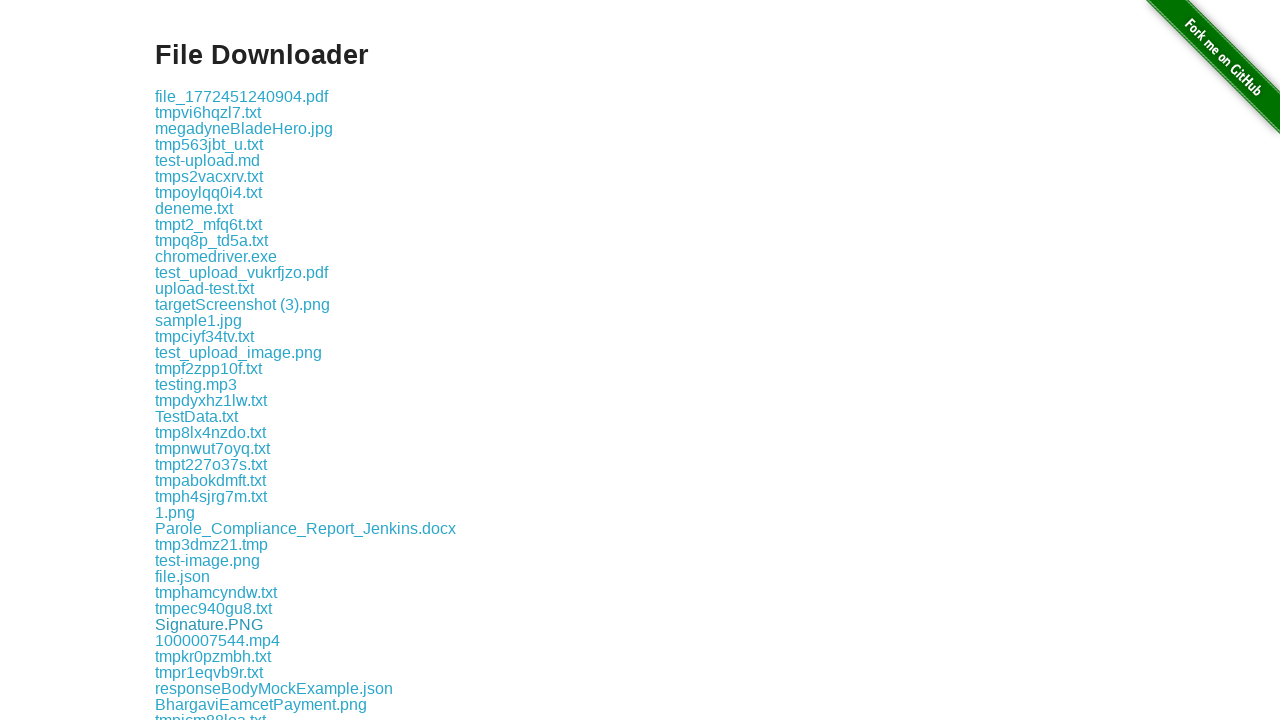

Listed download link: file_1772465468734.pdf
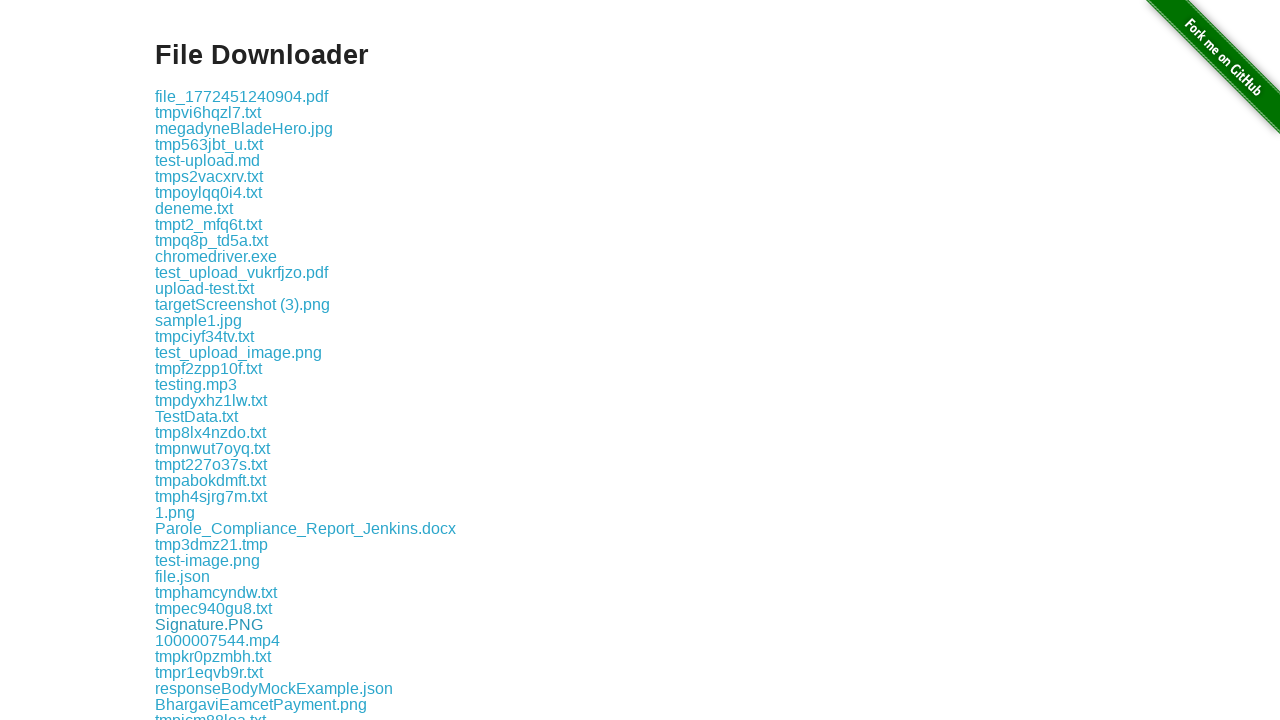

Listed download link: tmpt86thxhw.txt
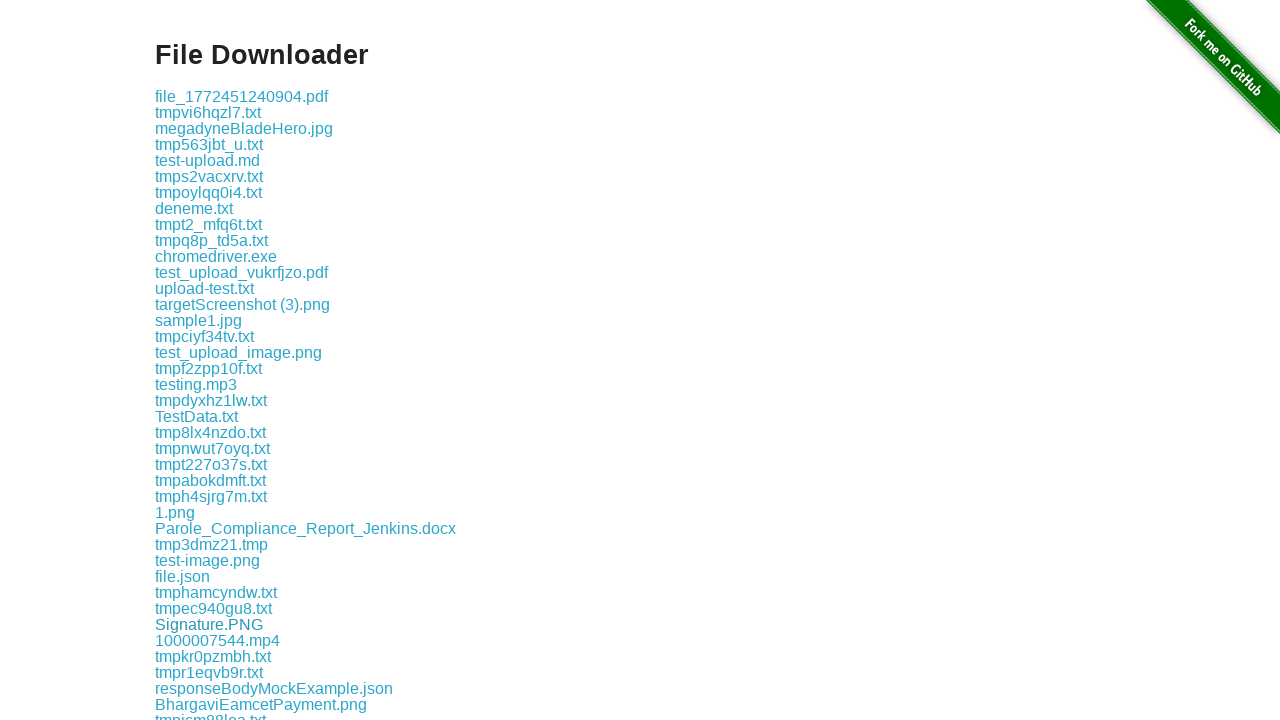

Listed download link: tmpvlss5t1x.txt
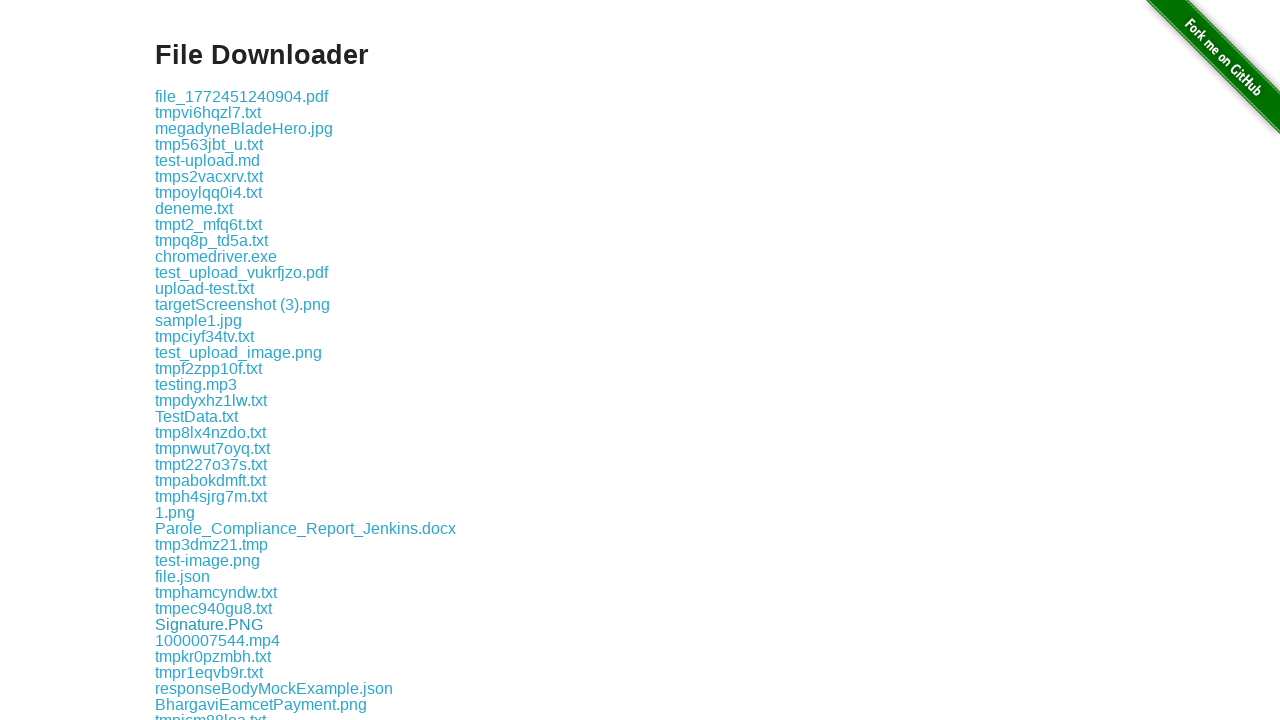

Listed download link: test_upload_image.txt
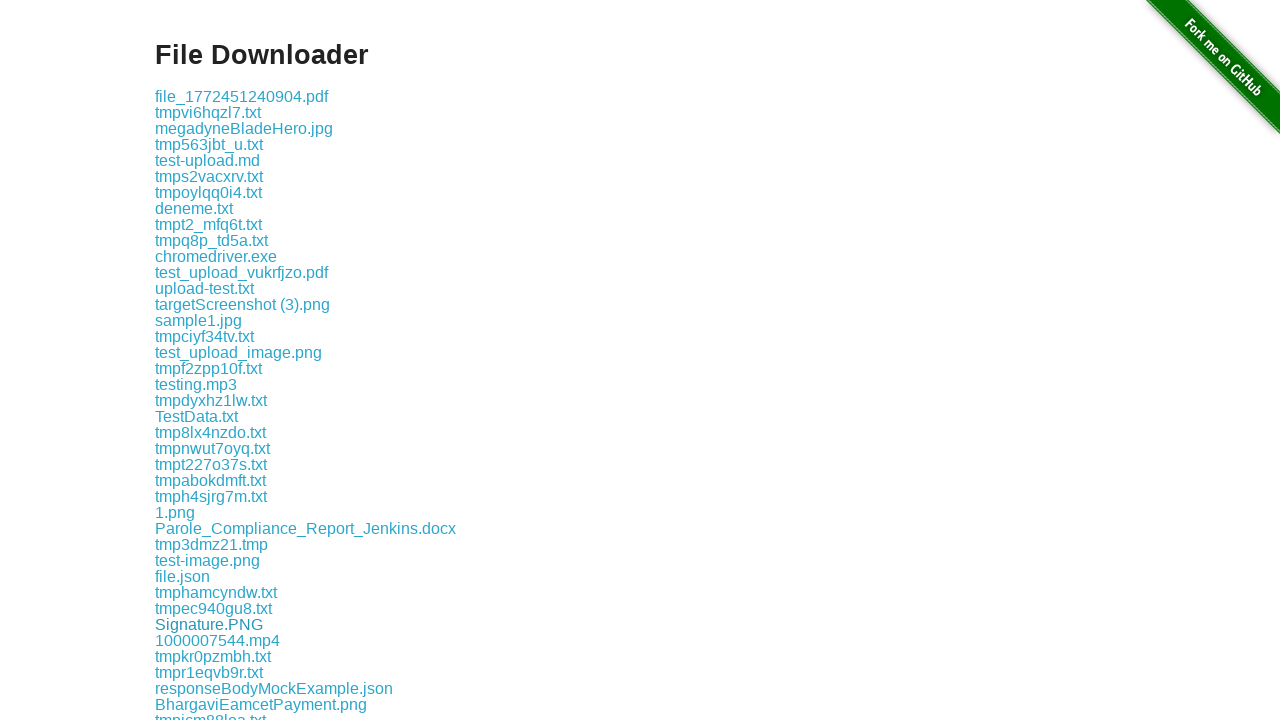

Listed download link: tmp6ko9jrzf.txt
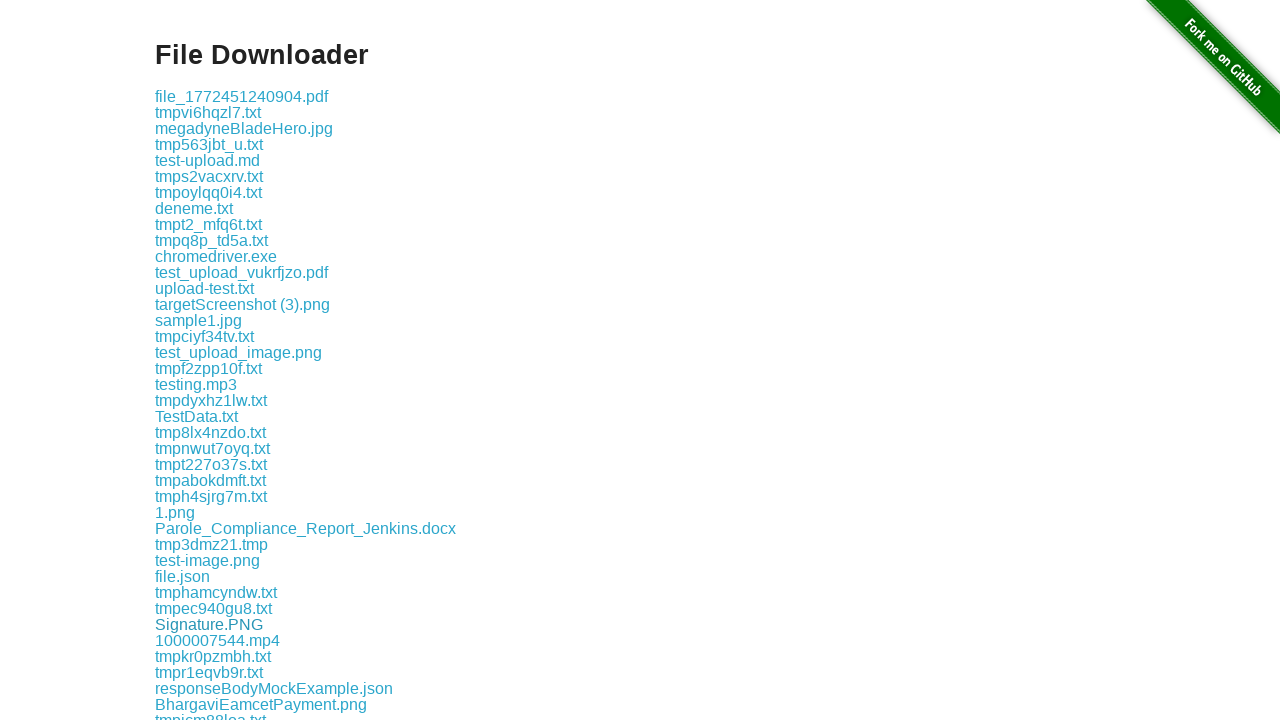

Listed download link: Exam.docx
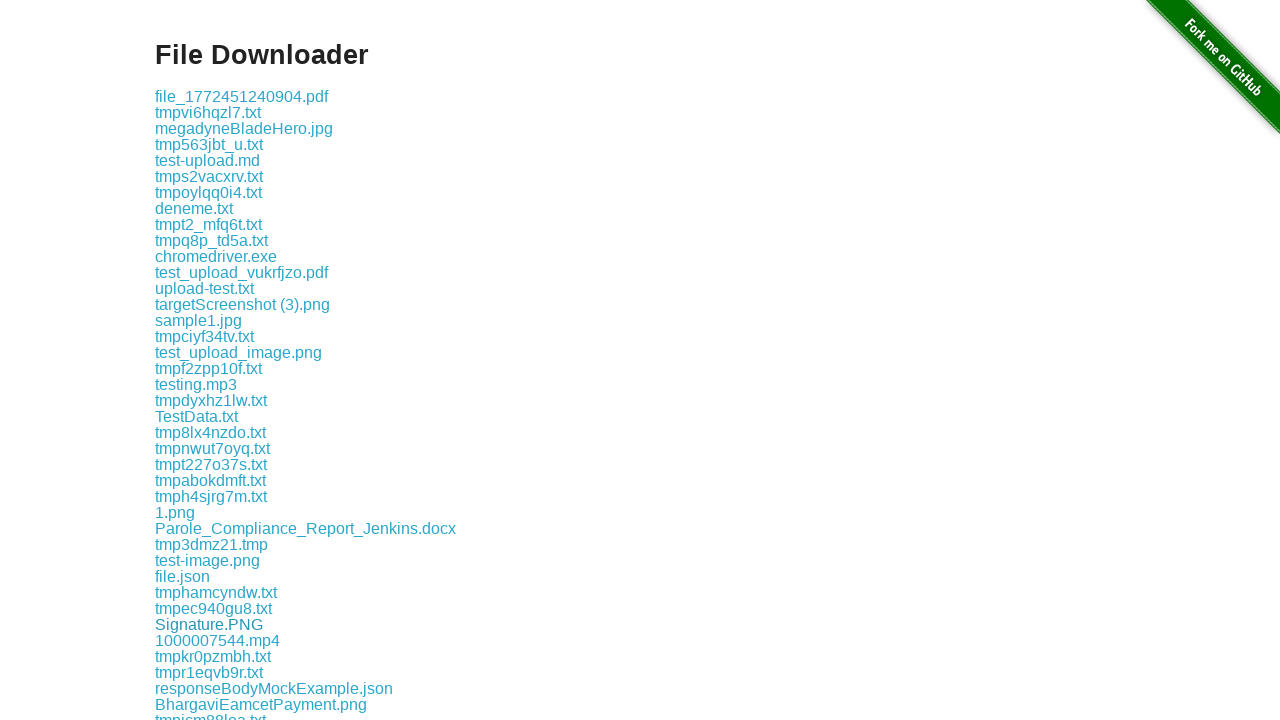

Listed download link: xpath example.txt
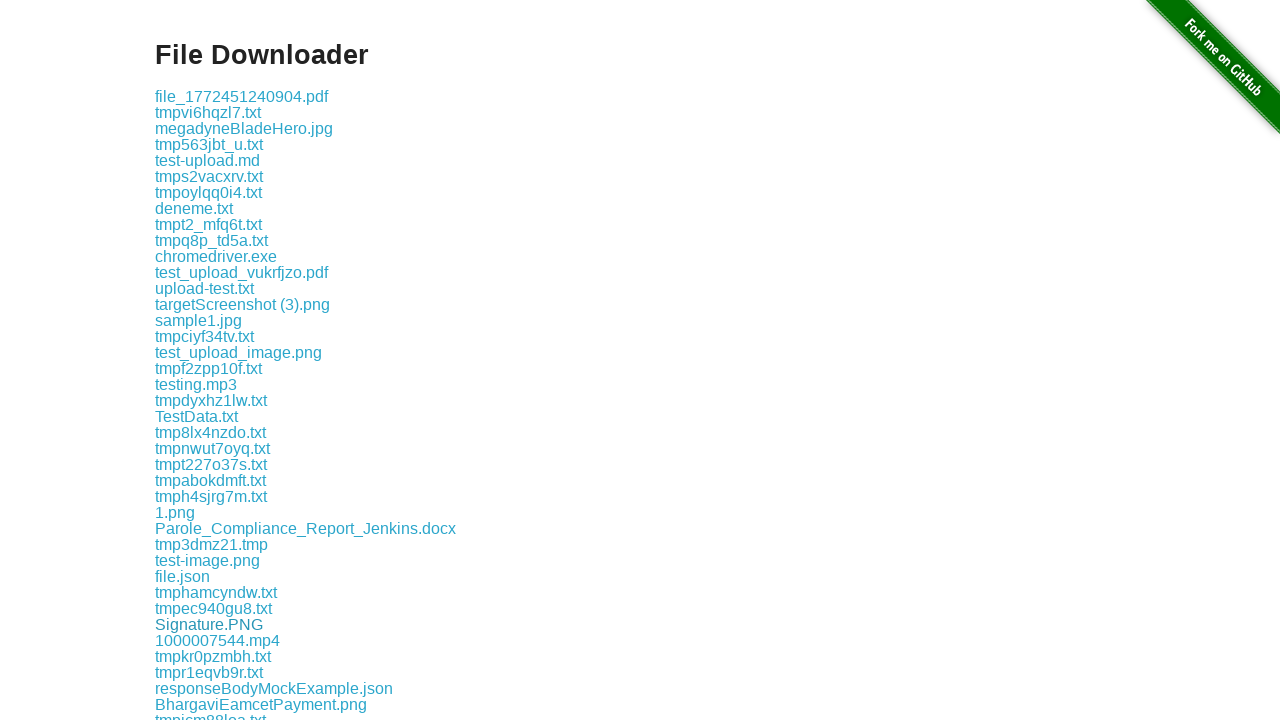

Listed download link: tmpctnovp24.txt
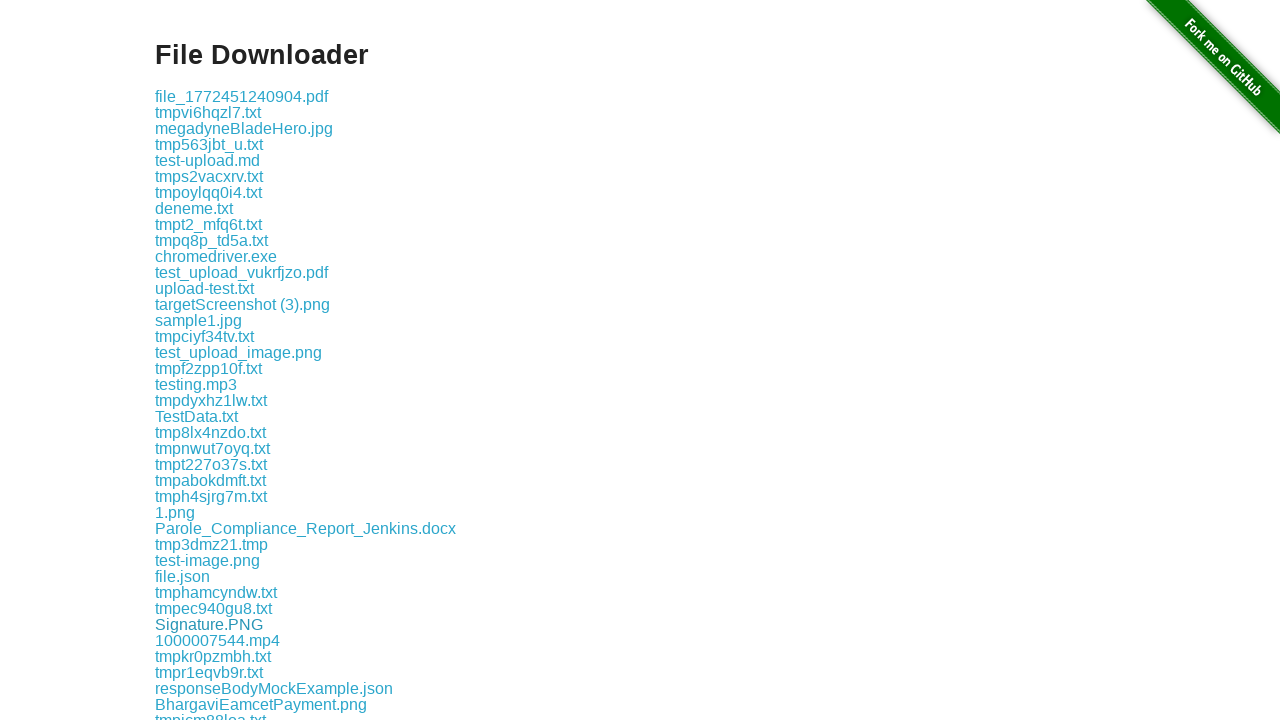

Listed download link: sample-document.txt
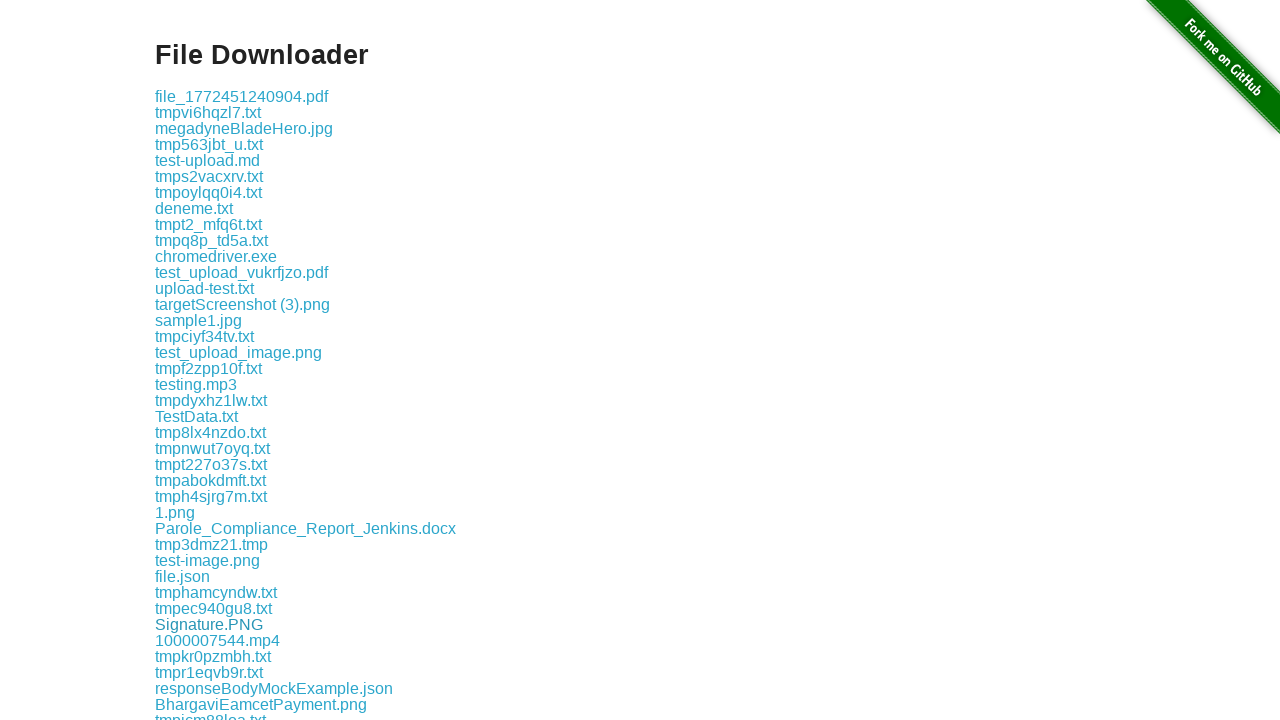

Listed download link: tmpr6ngdqpl.txt
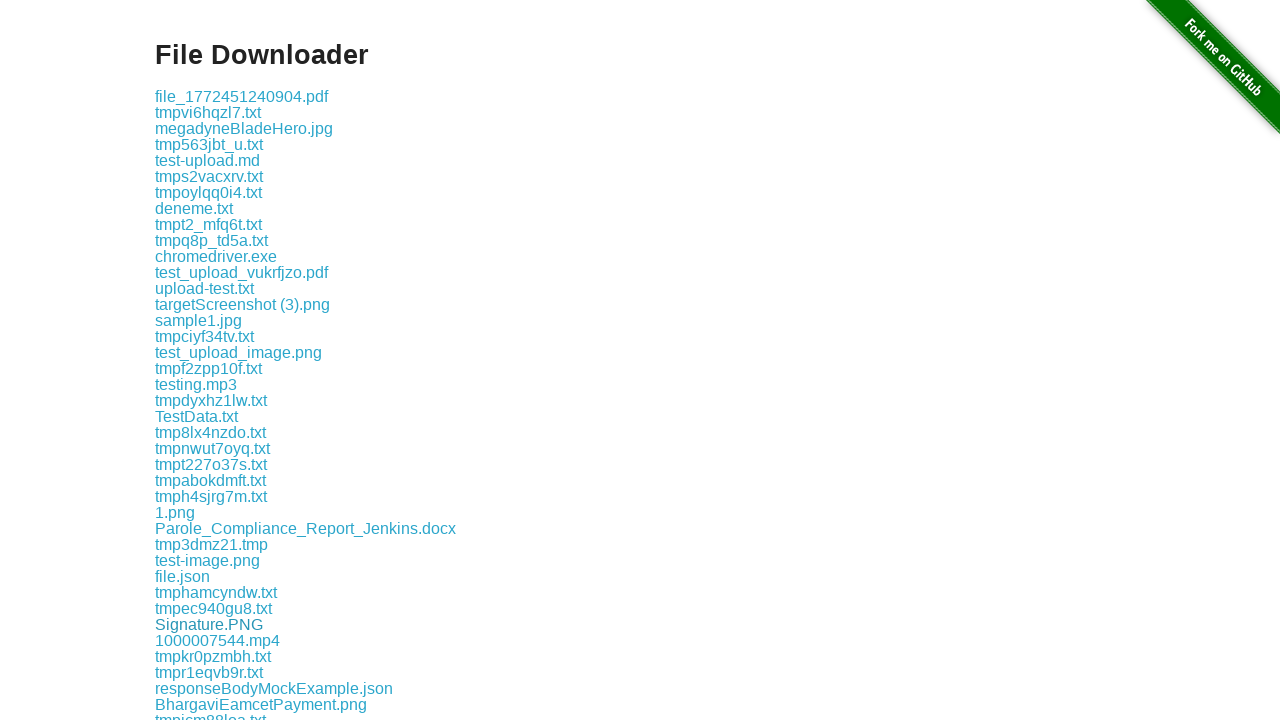

Listed download link: tmp0ml3p8zb.txt
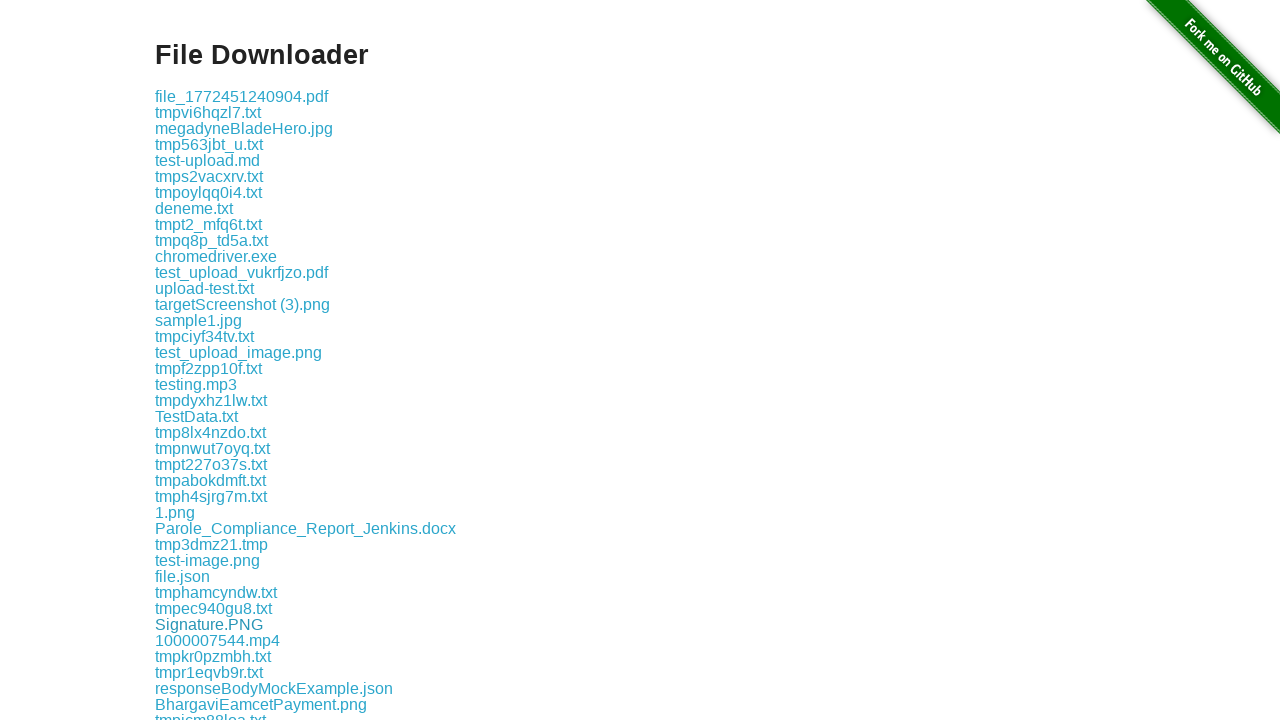

Listed download link: tmpyvt4z_71.txt
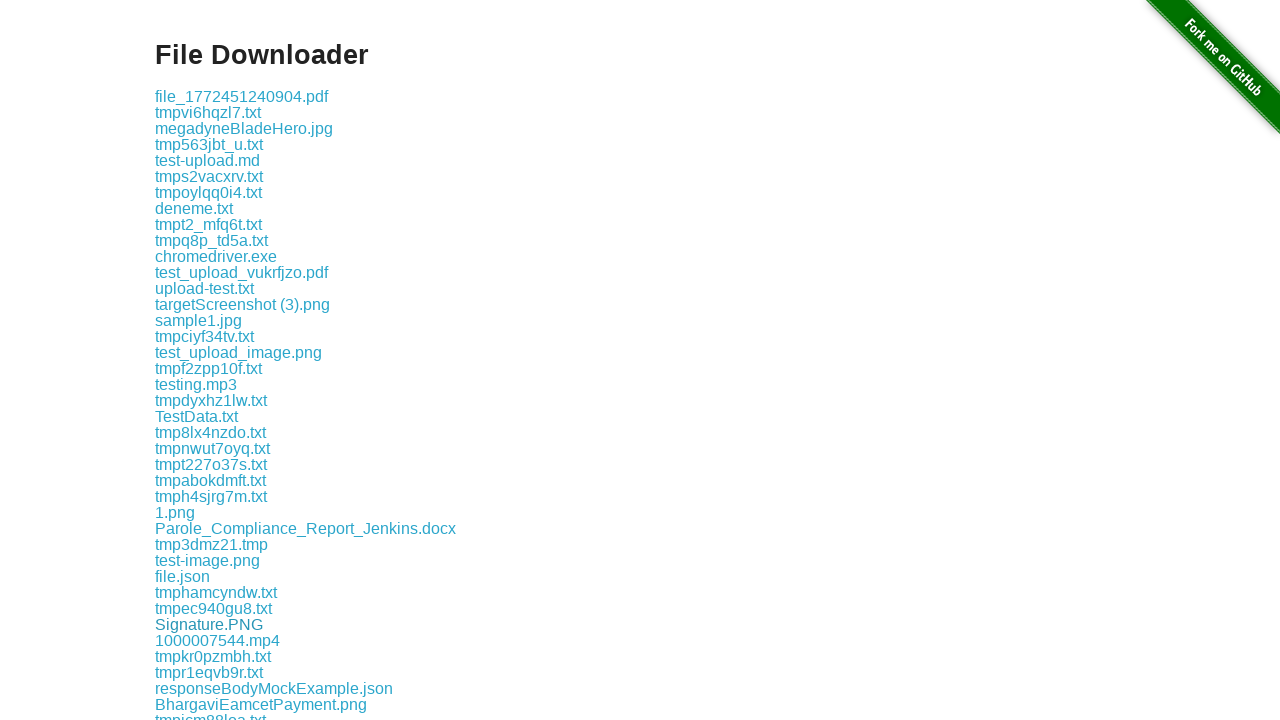

Listed download link: Bug_24.png
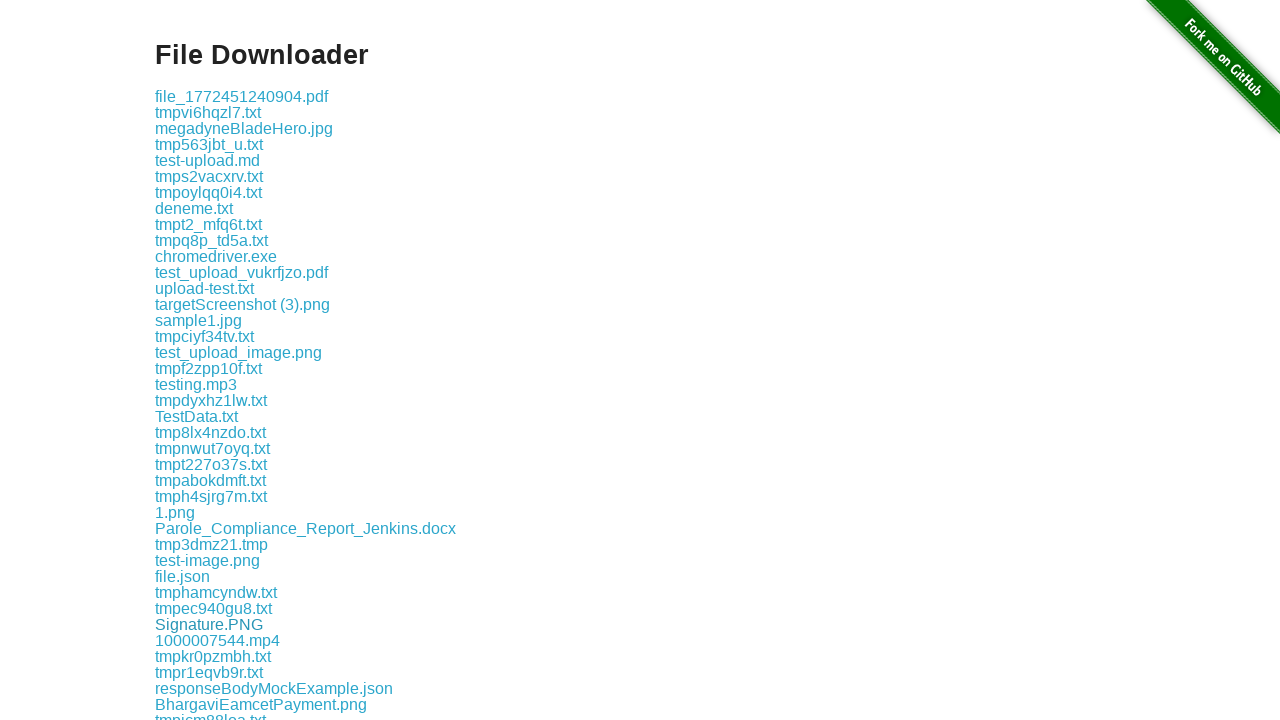

Listed download link: tmpp76vo_vd.txt
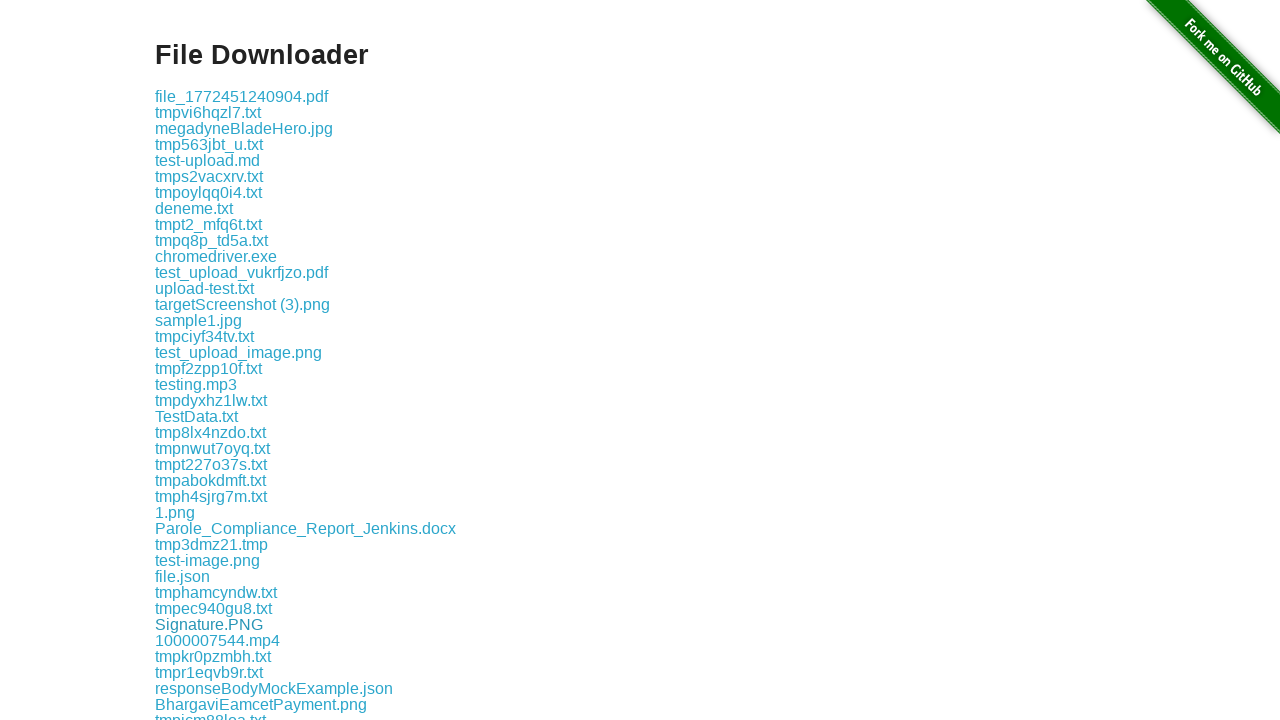

Listed download link: LambdaTest.txt
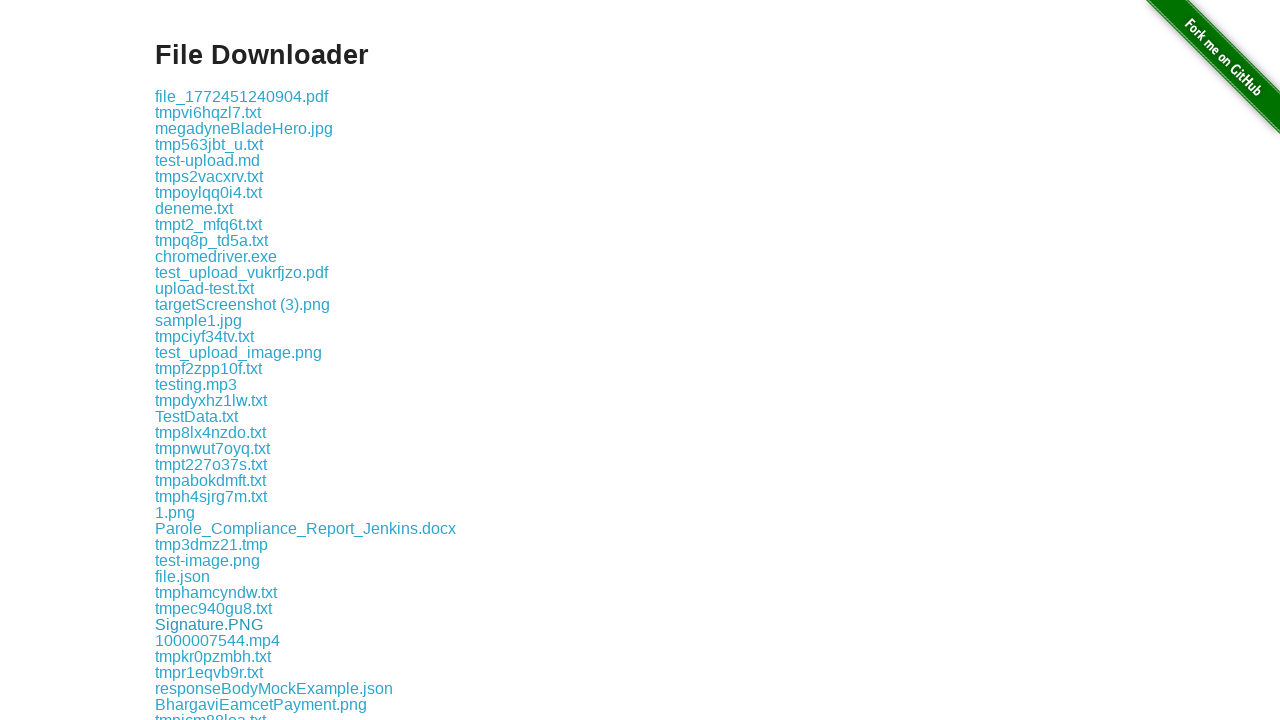

Listed download link: tmpdkqgzg96.txt
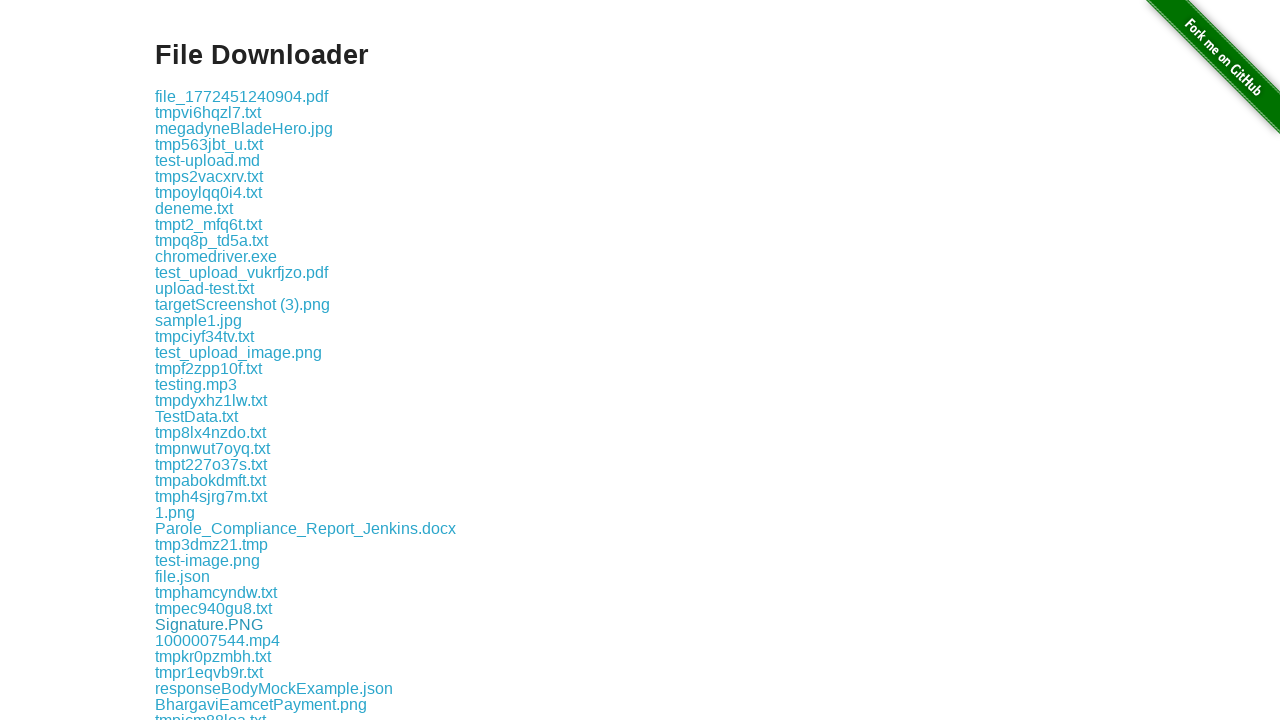

Listed download link: tmplf0lzdyh.txt
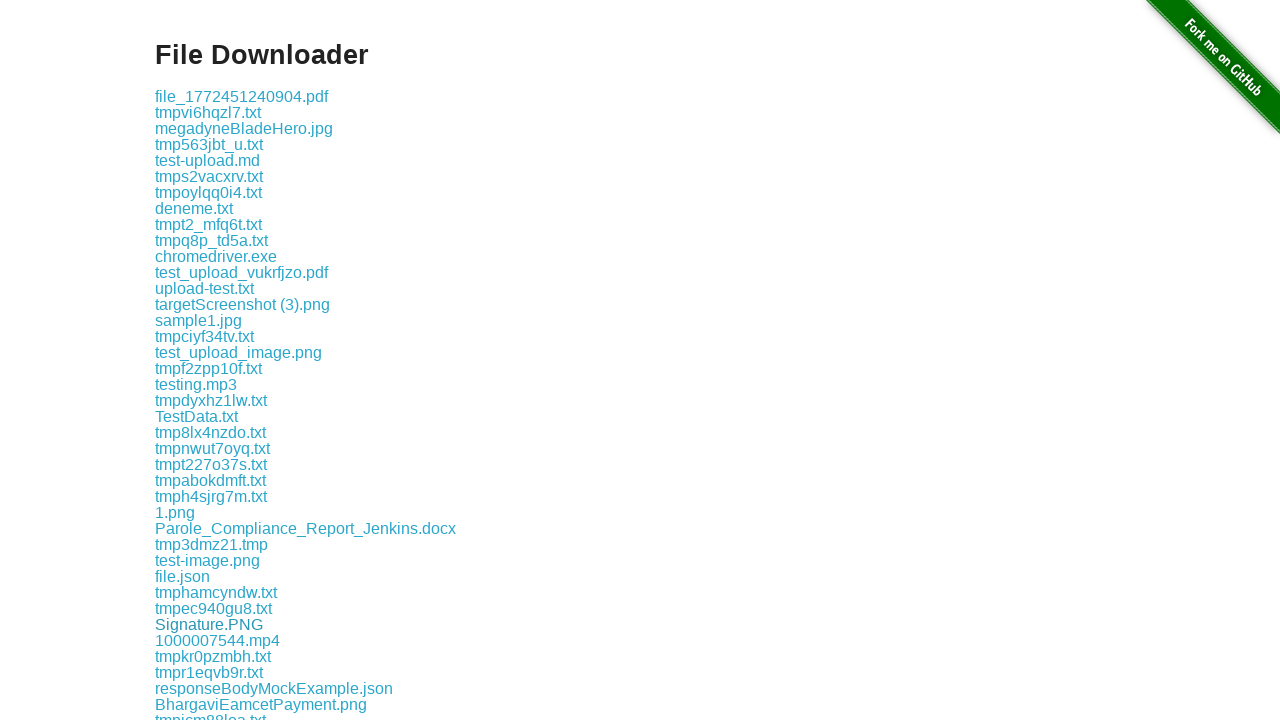

Listed download link: some-file.txt
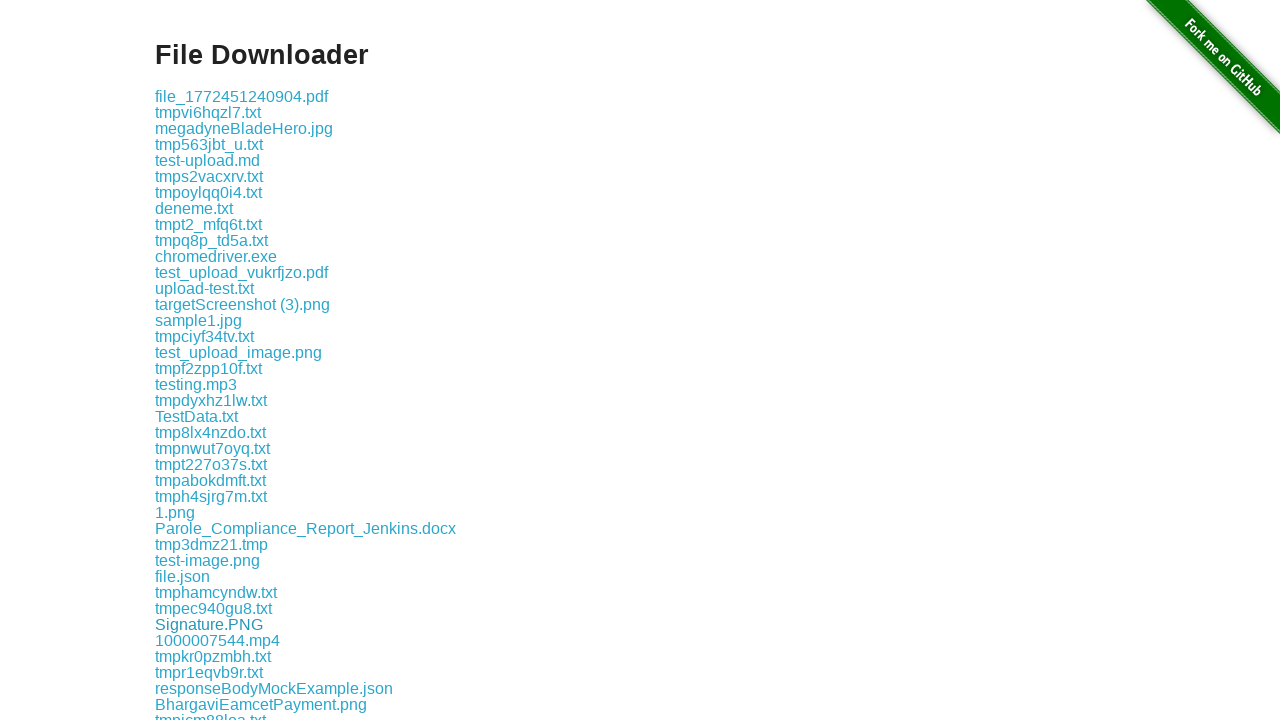

Listed download link: tmpuq10is5a.txt
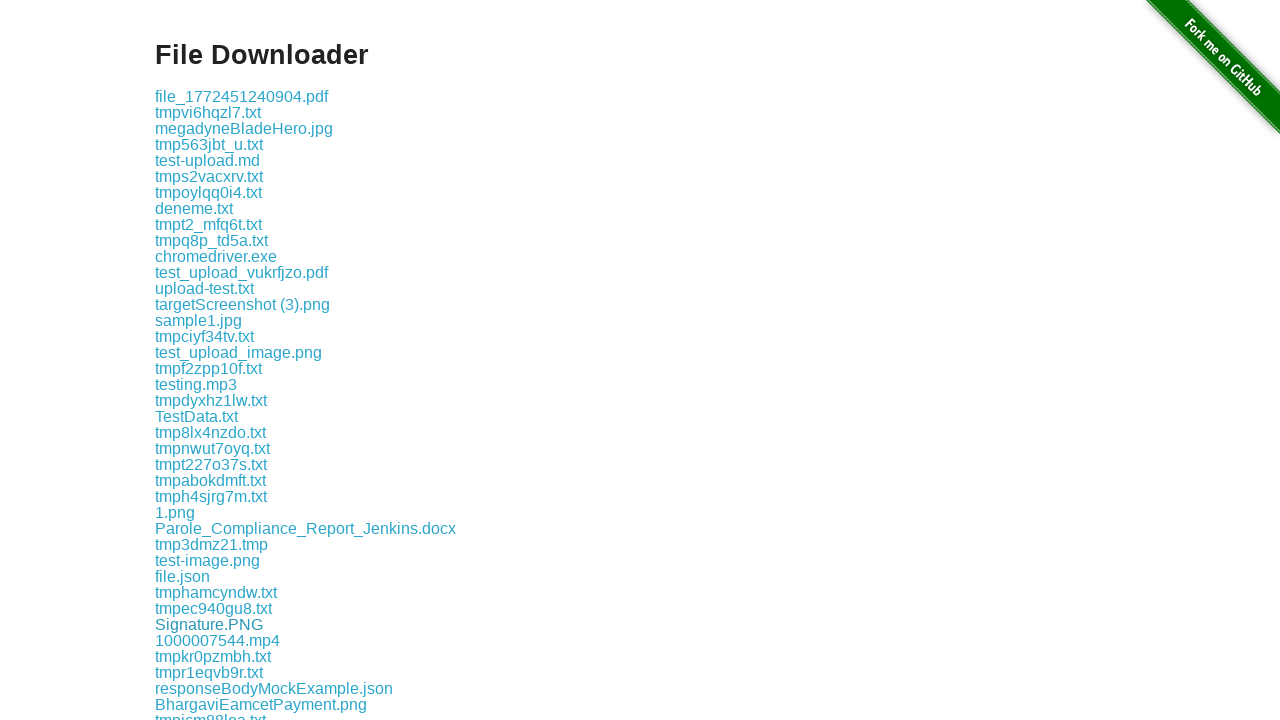

Listed download link: test_image.jpeg
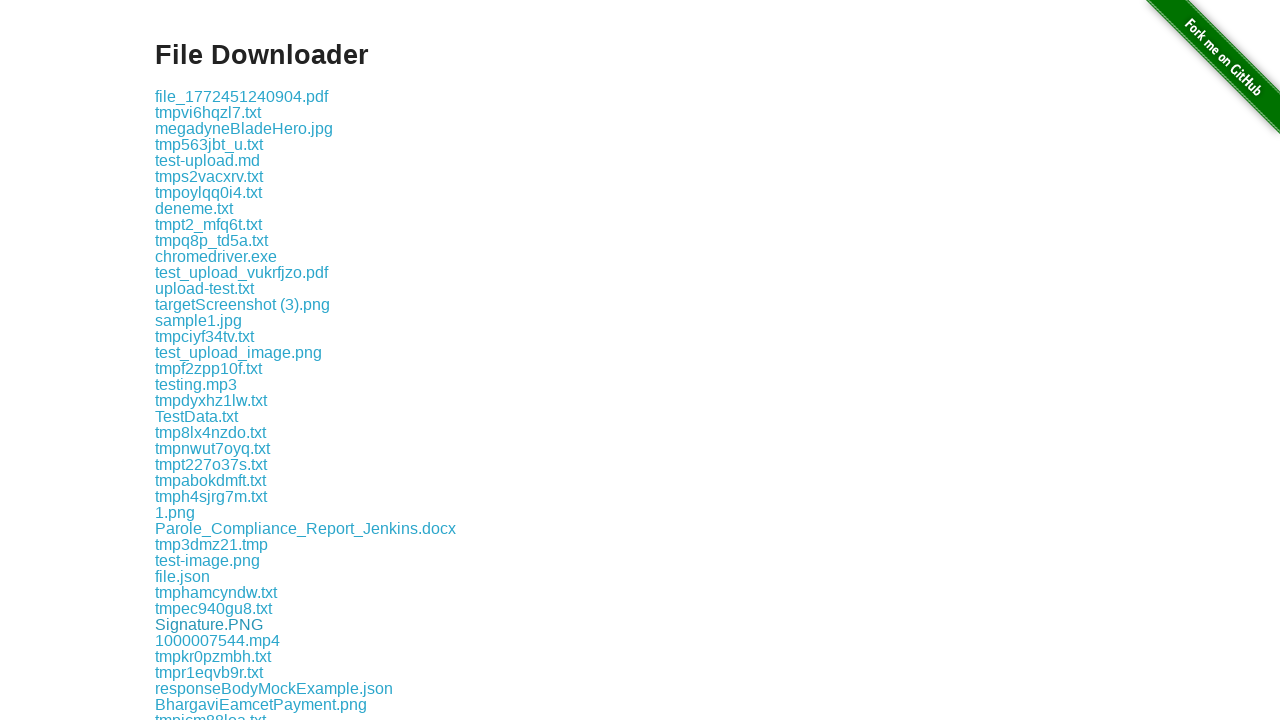

Listed download link: large_file_f4zoxeo4.mp4
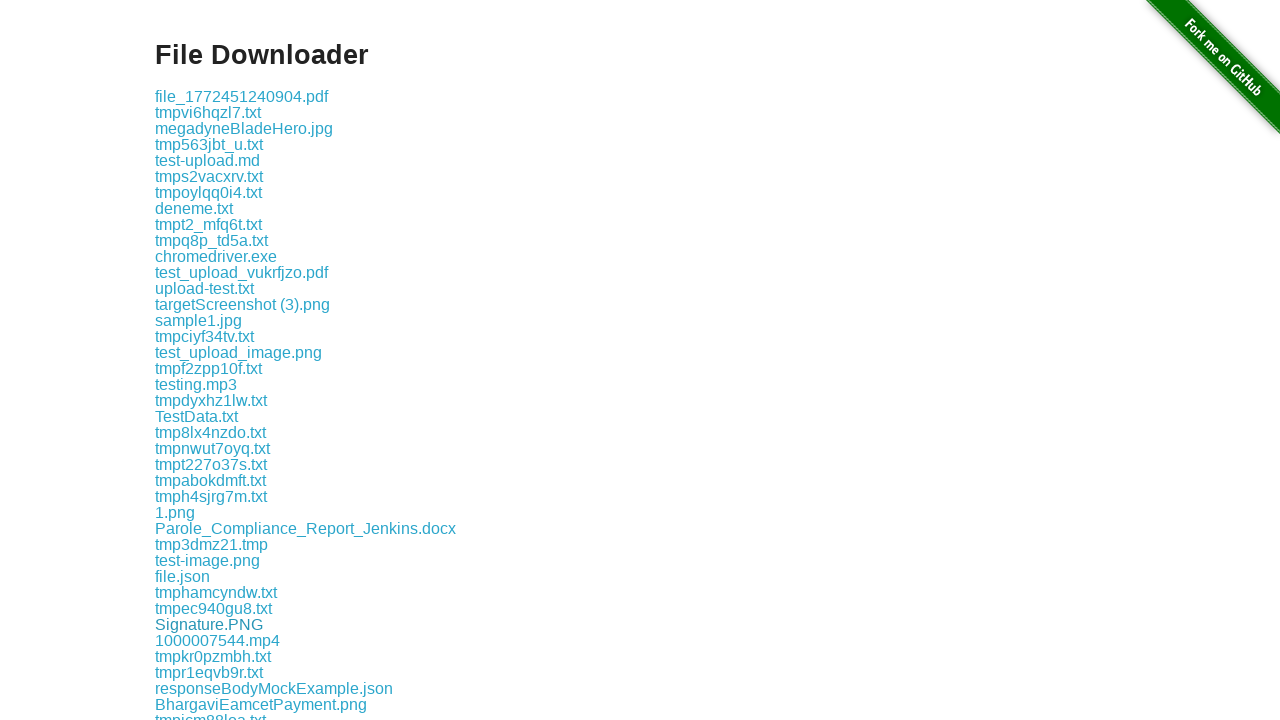

Listed download link: tmpl9_vvm_b.txt
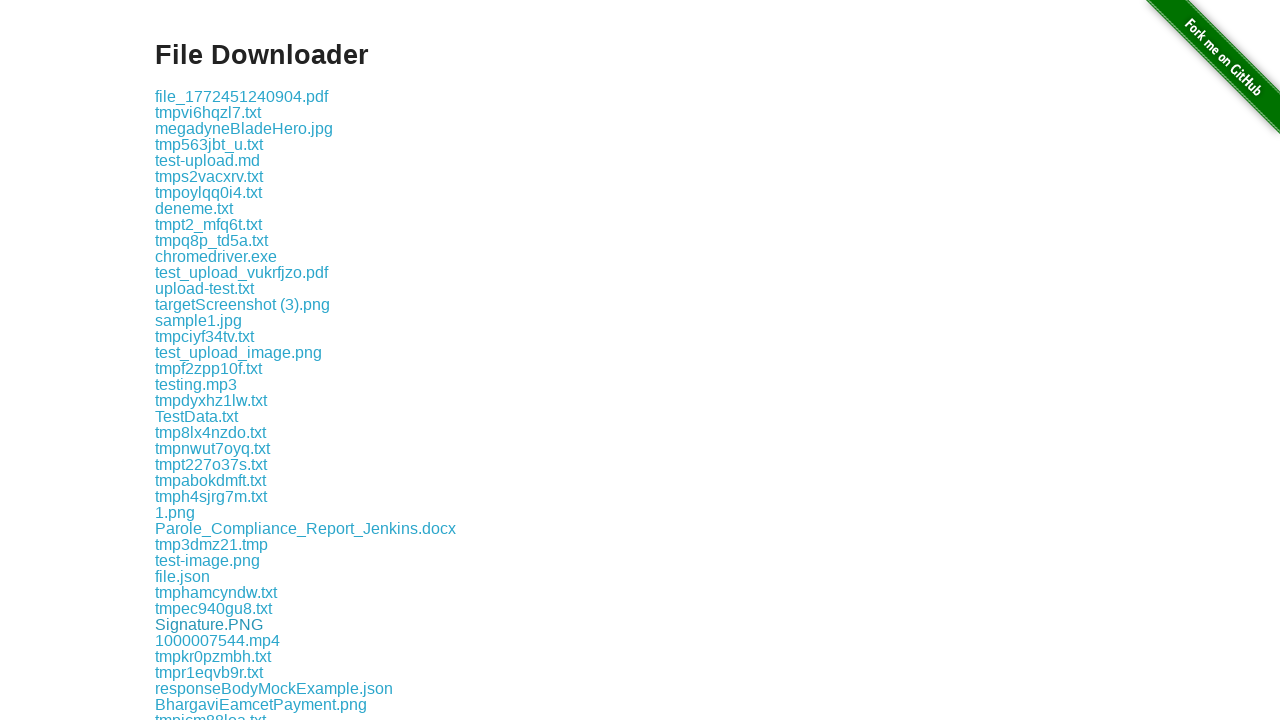

Listed download link: tmppx4t4e.tmp
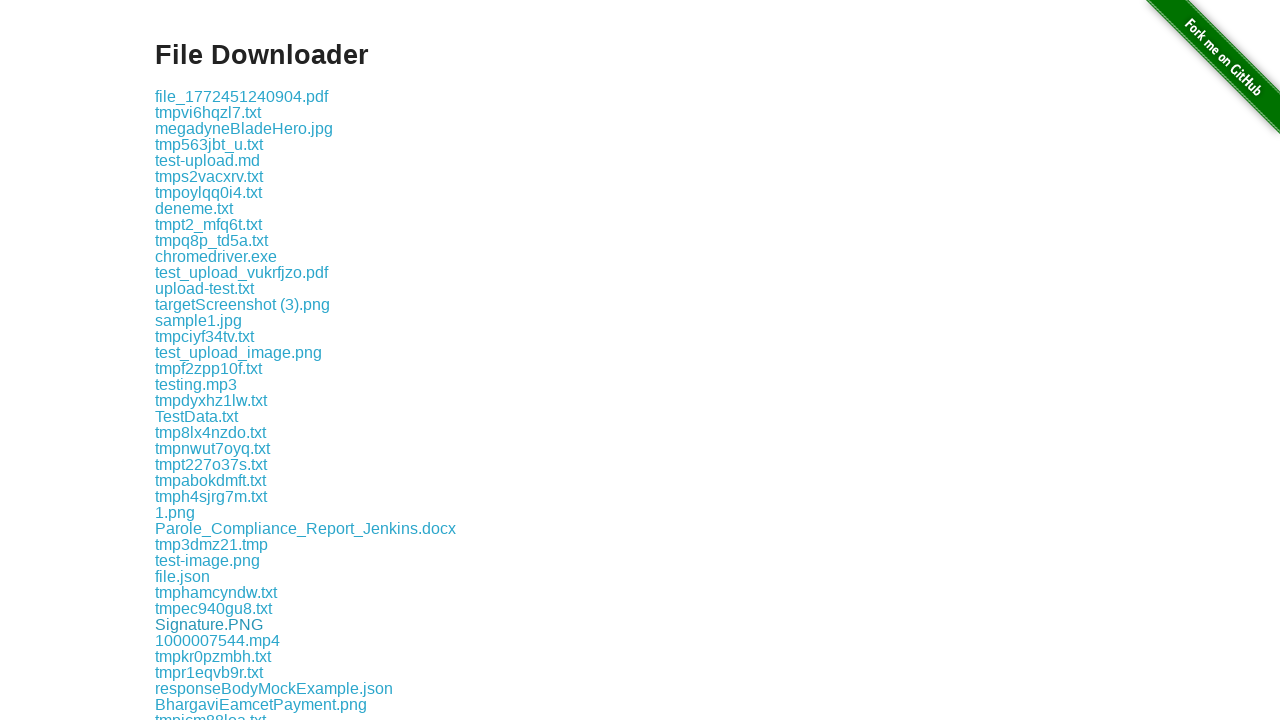

Listed download link: tmpe4jhyz8g.txt
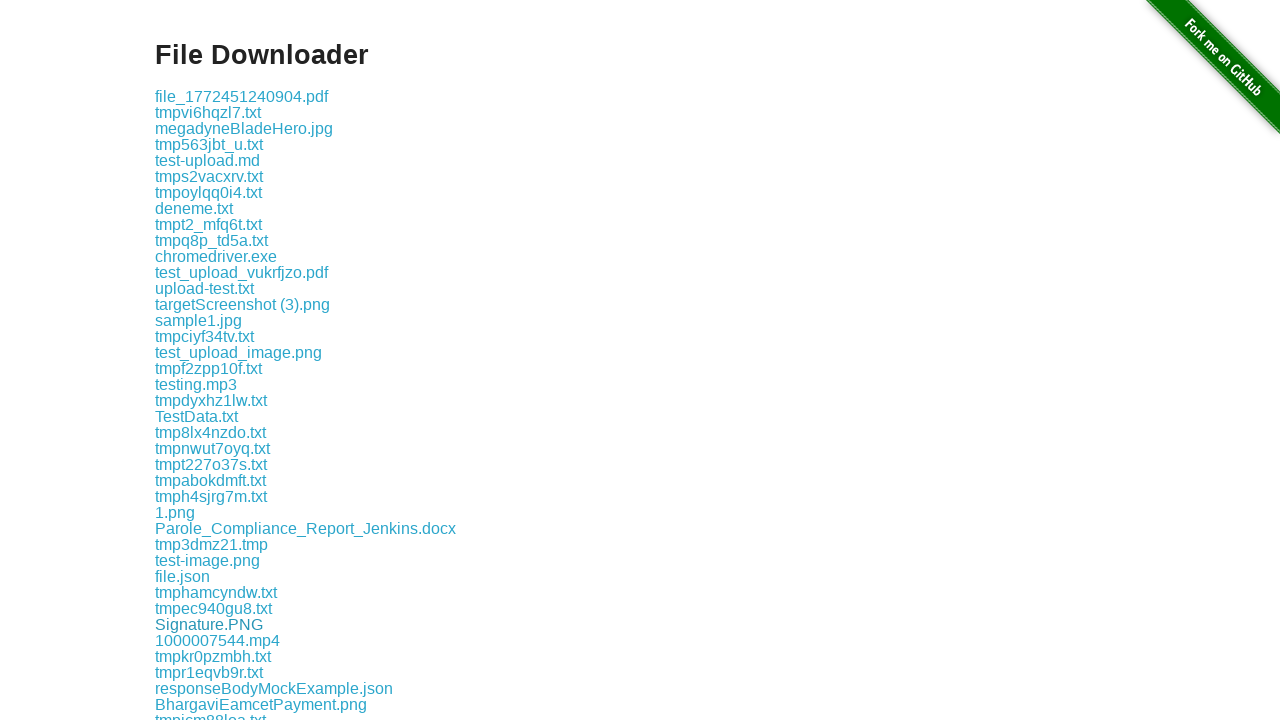

Listed download link: sample_upload_file.txt
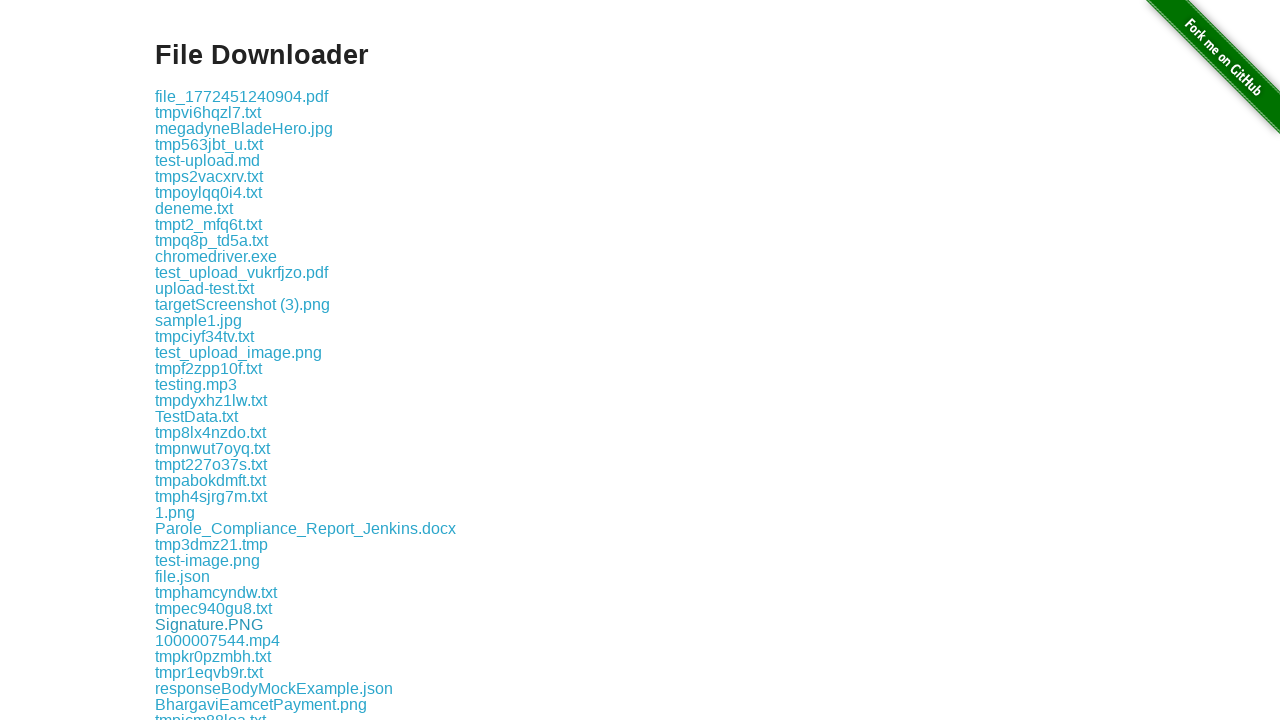

Listed download link: tmpr5znn9ht.txt
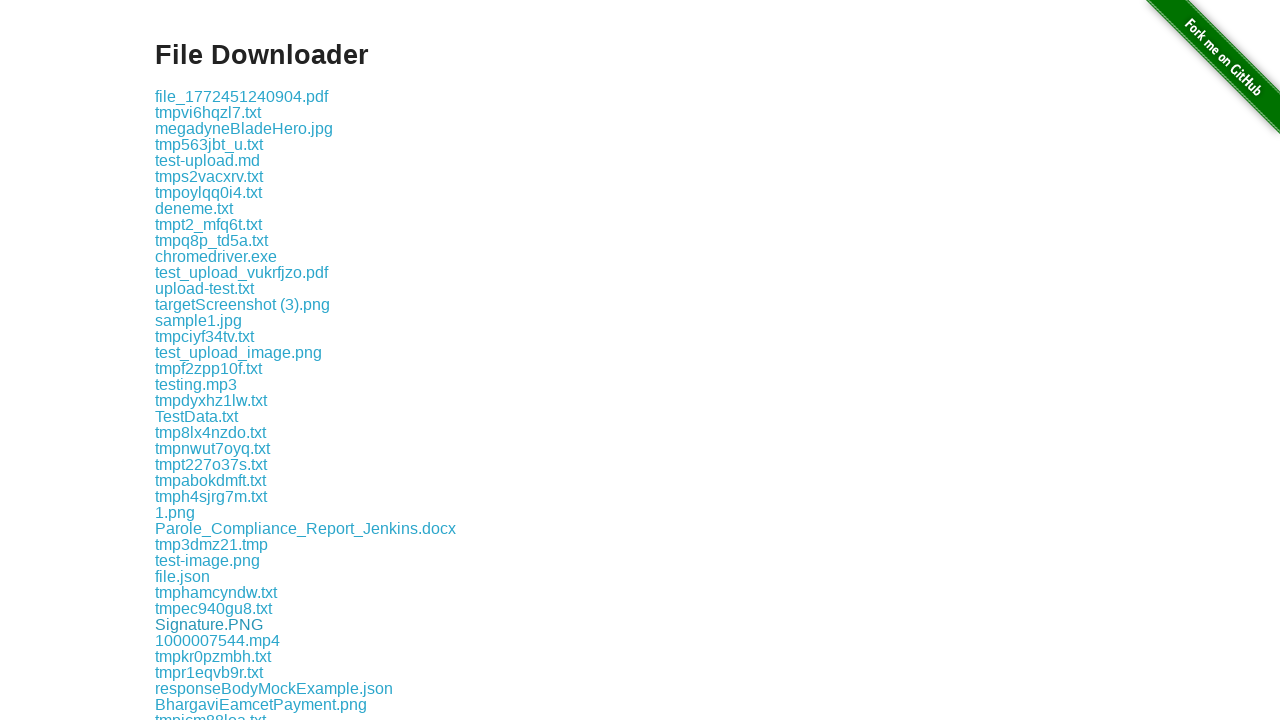

Listed download link: tmp58u57vvt.txt
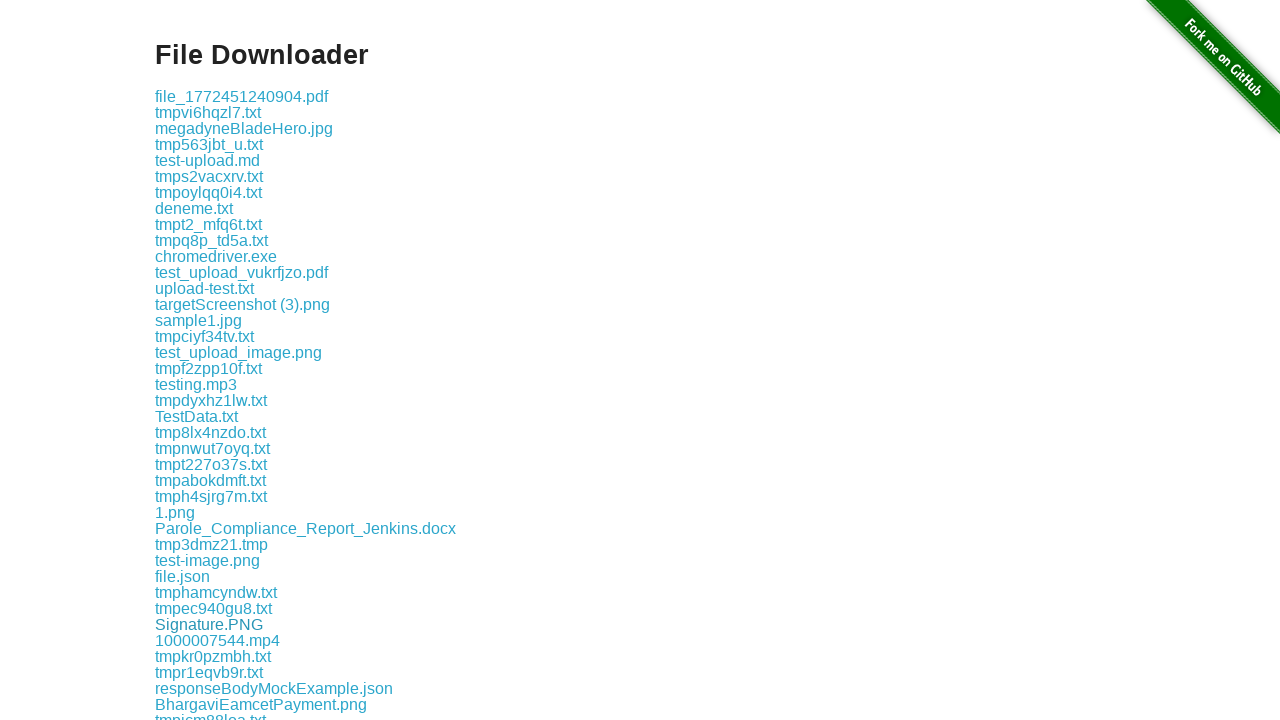

Listed download link: test_word_xiyhgu27.docx
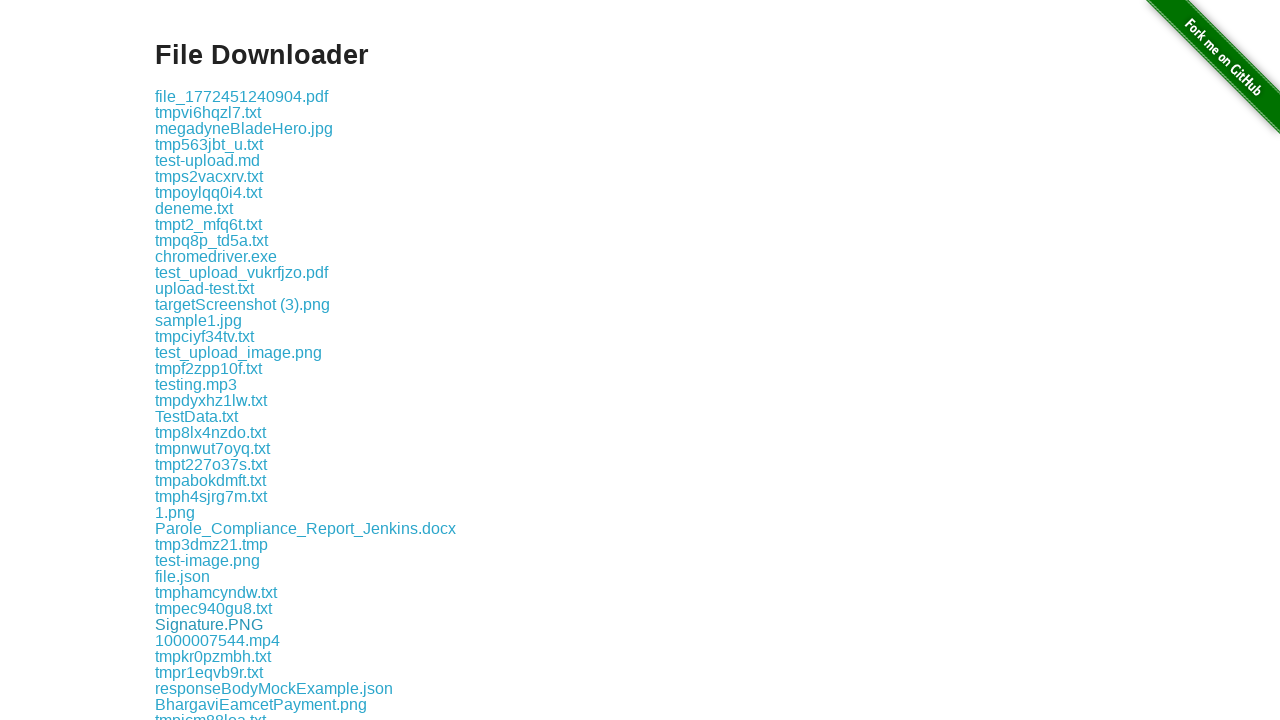

Listed download link: test_image.png
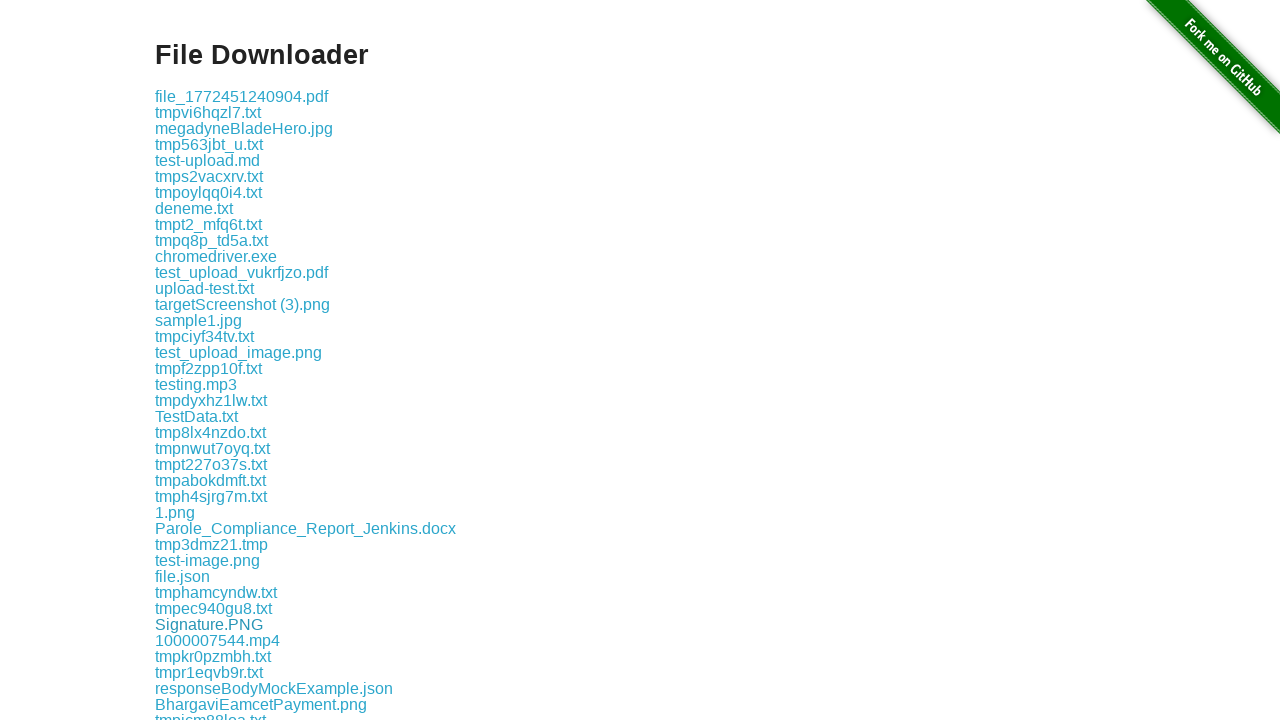

Listed download link: f2a64dc41fc9630d850eeae1ecbb9a97e53fe27c-download_files.zip
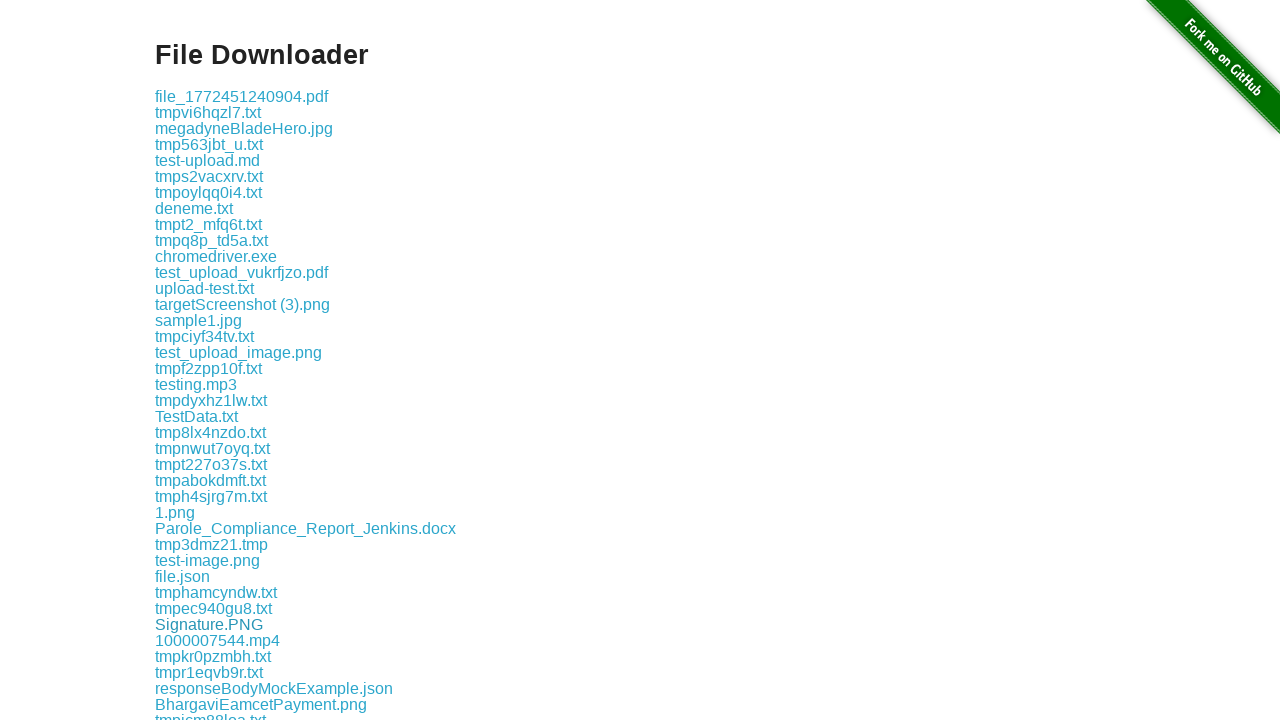

Listed download link: tmp8xi2af63.txt
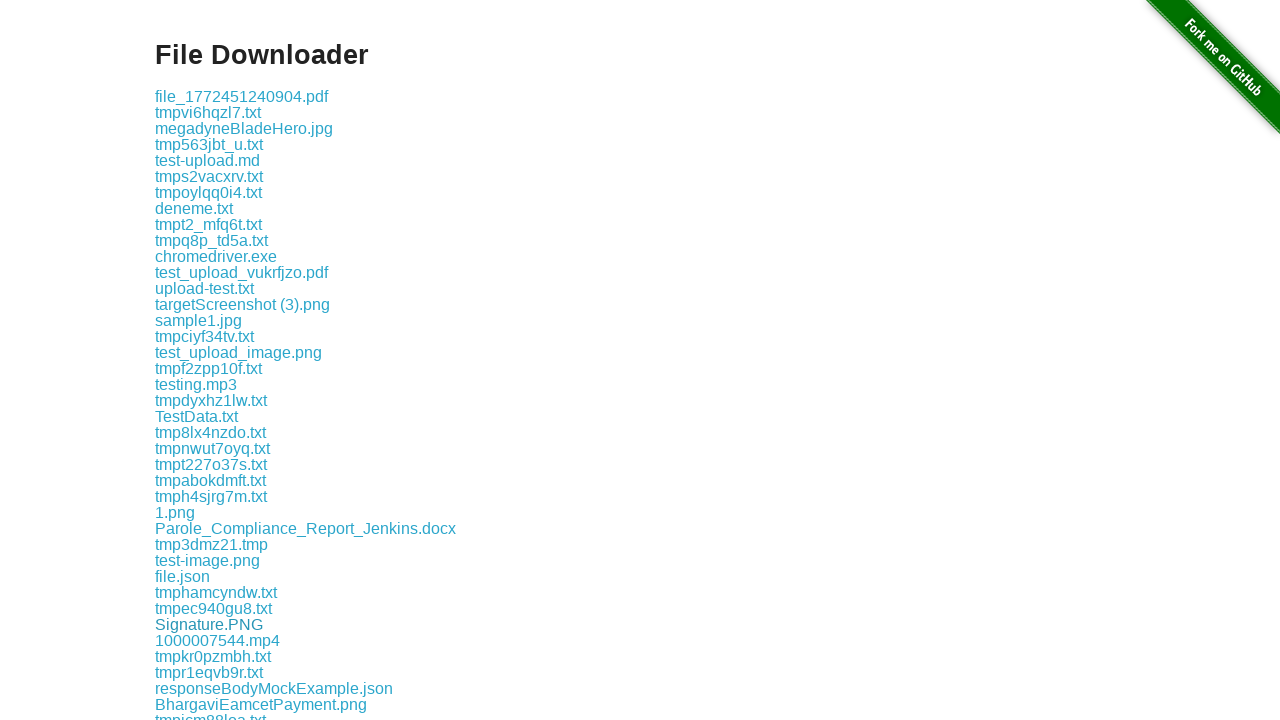

Listed download link: boat.jpg
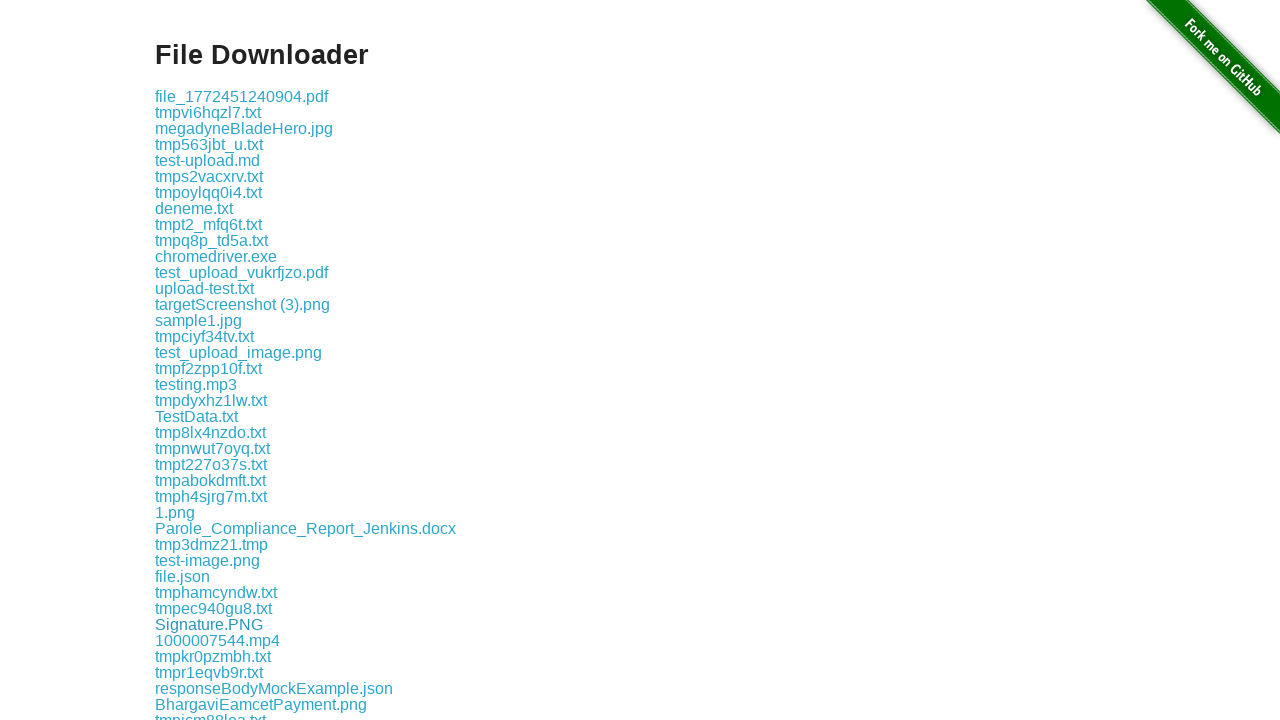

Listed download link: playwrightlogo.png
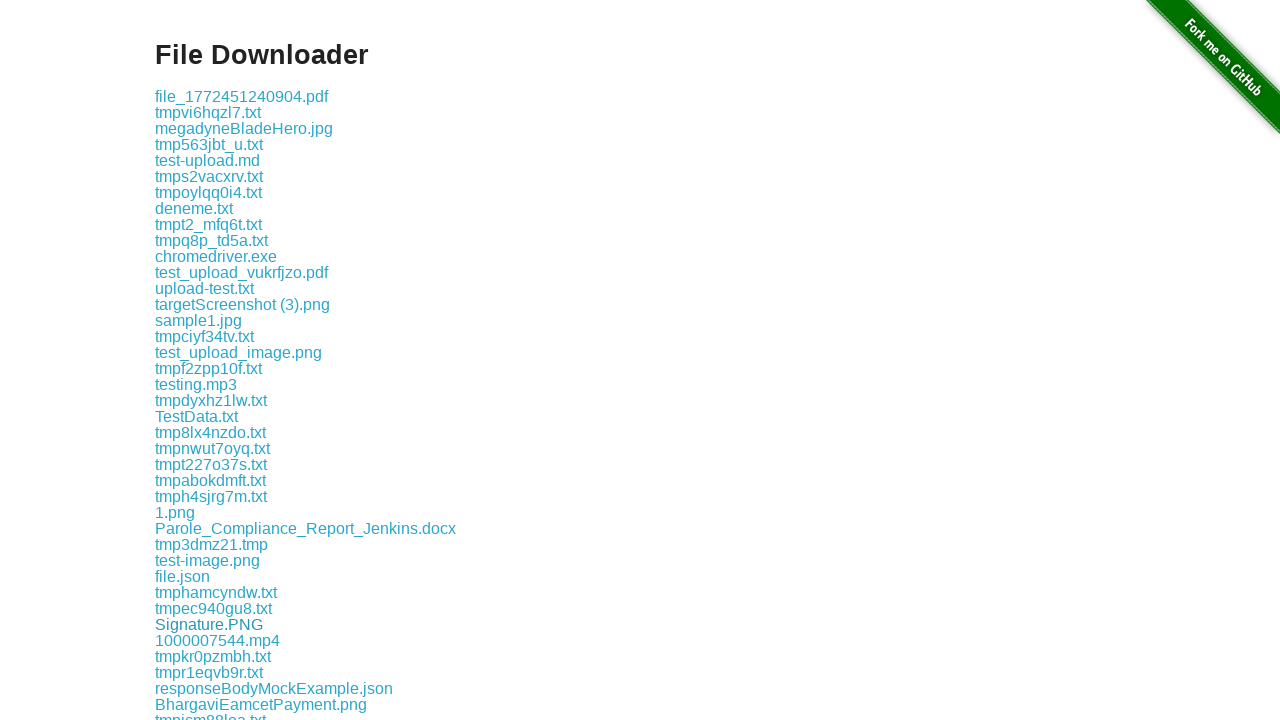

Listed download link: testfile.txt
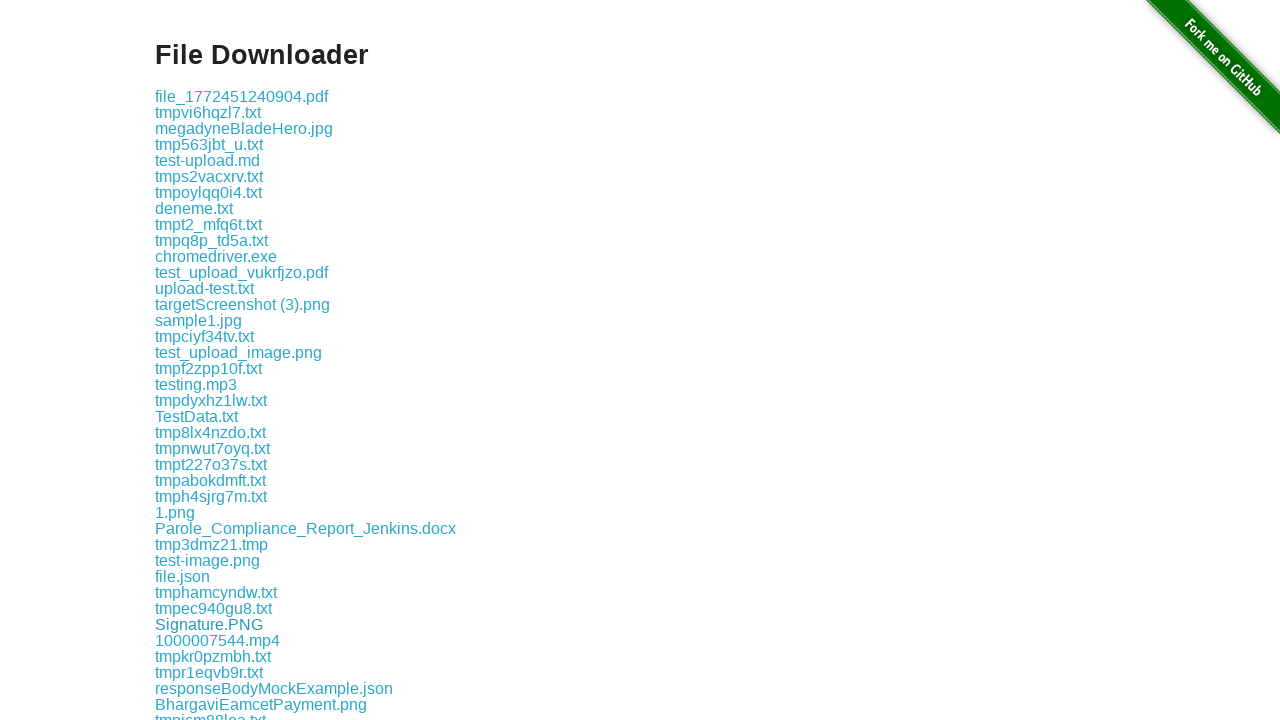

Listed download link: ABC.txt
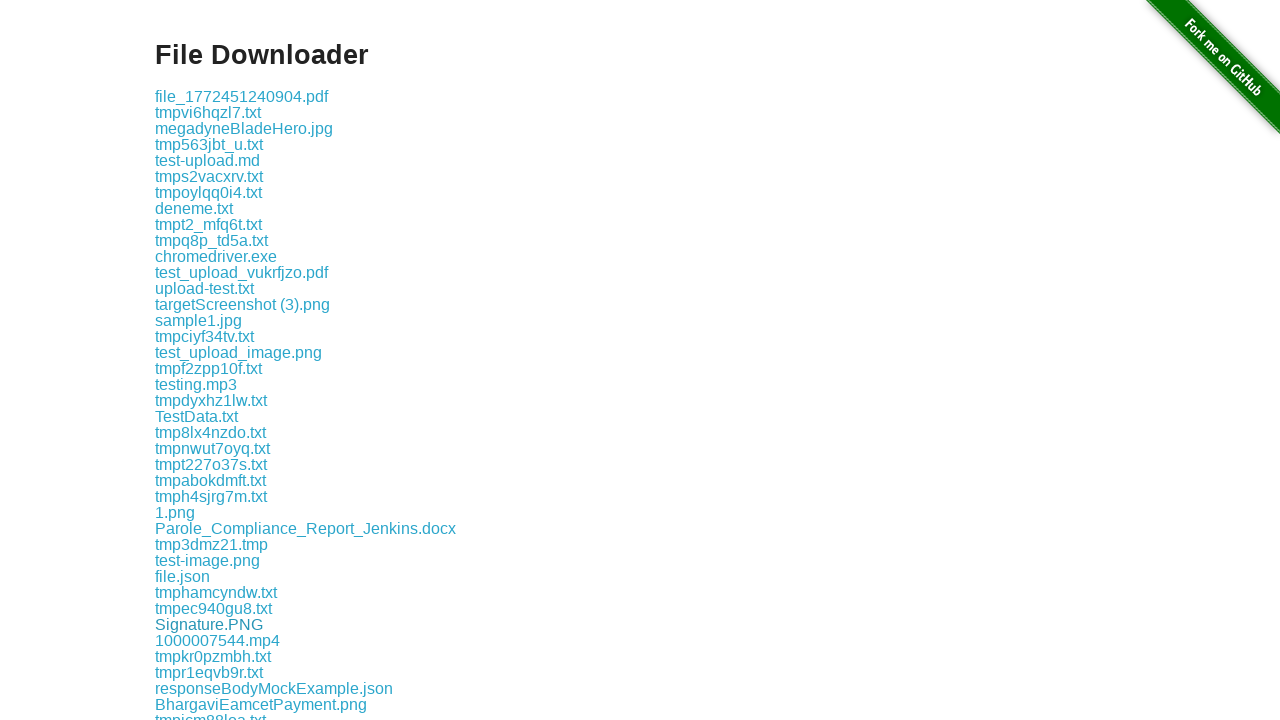

Listed download link: tmpmdwvbqhv.txt
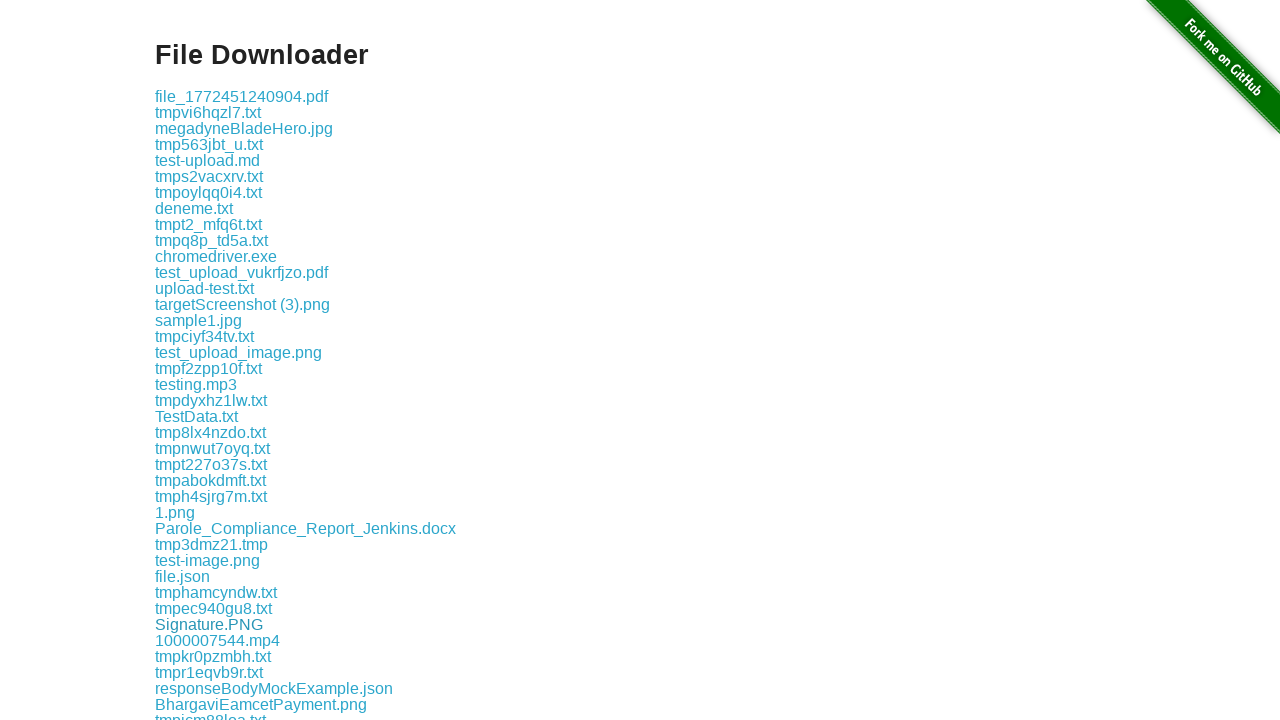

Listed download link: testUpload.json
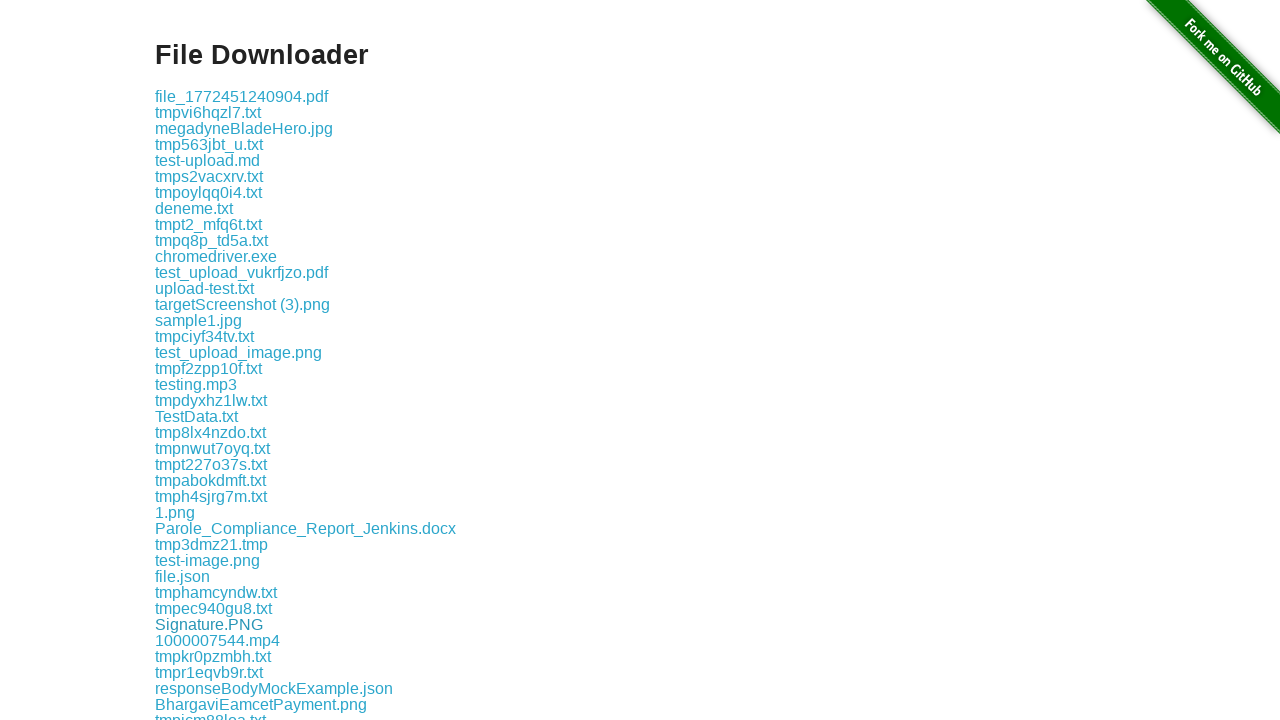

Listed download link: tmpxwfa4483.txt
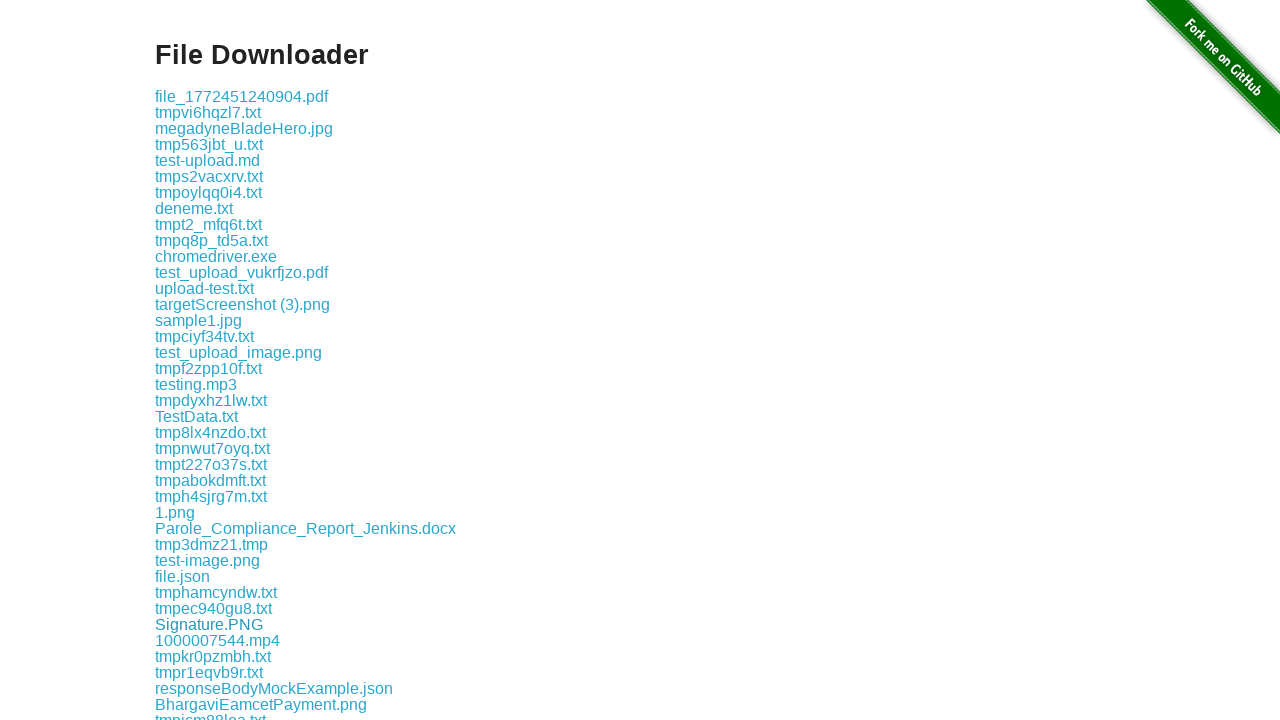

Listed download link: 1772378494056.png
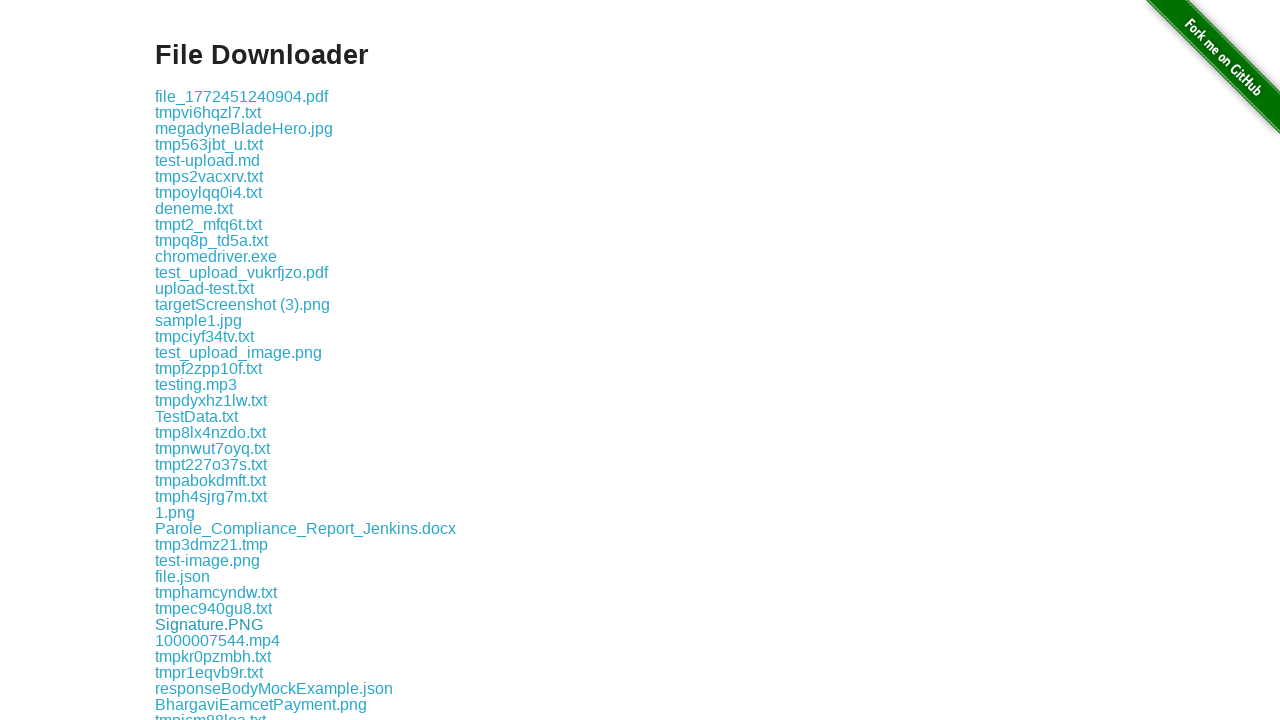

Listed download link: tmp6a5oj2lt.txt
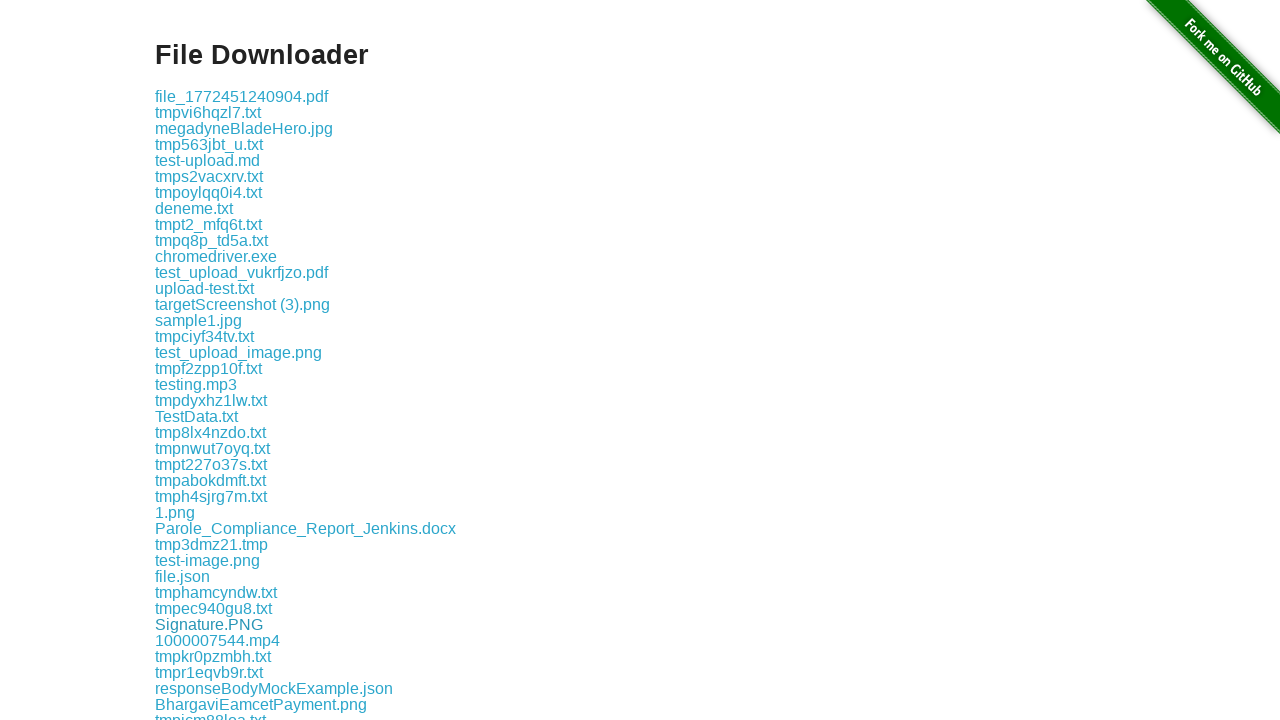

Listed download link: tmp3ngdp4jh.txt
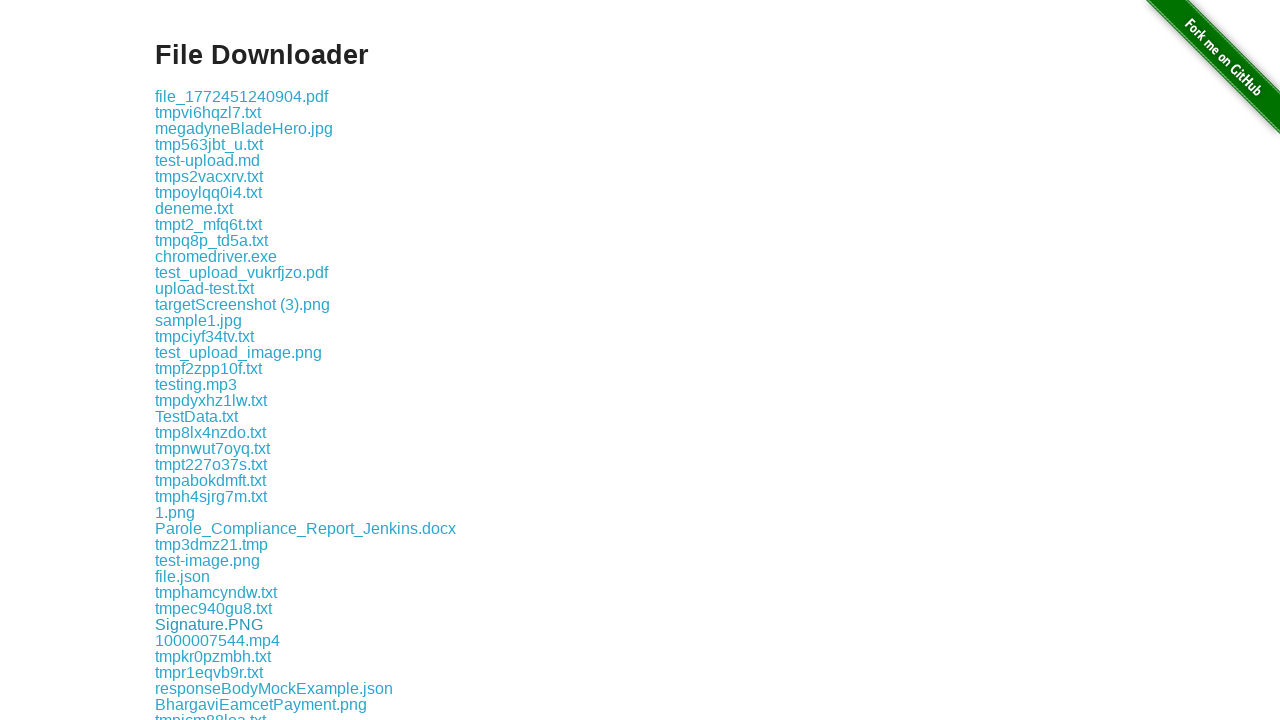

Listed download link: upload_test.txt
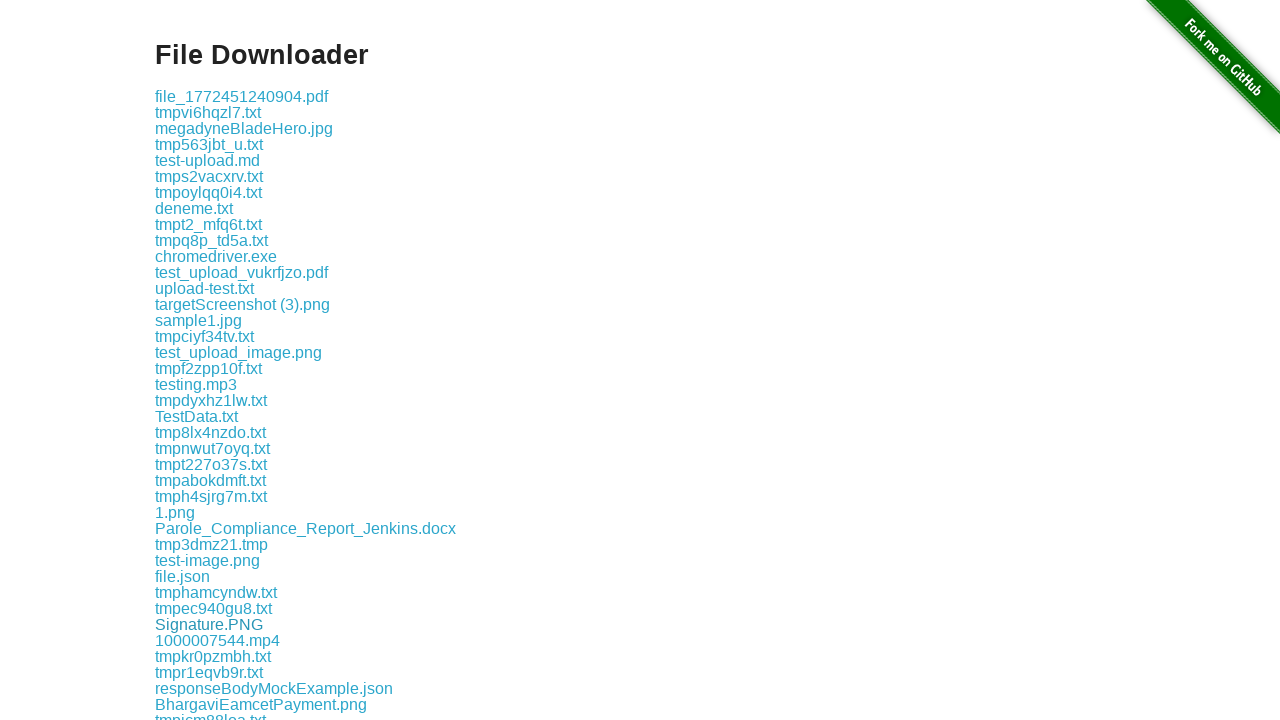

Listed download link: test1.txt
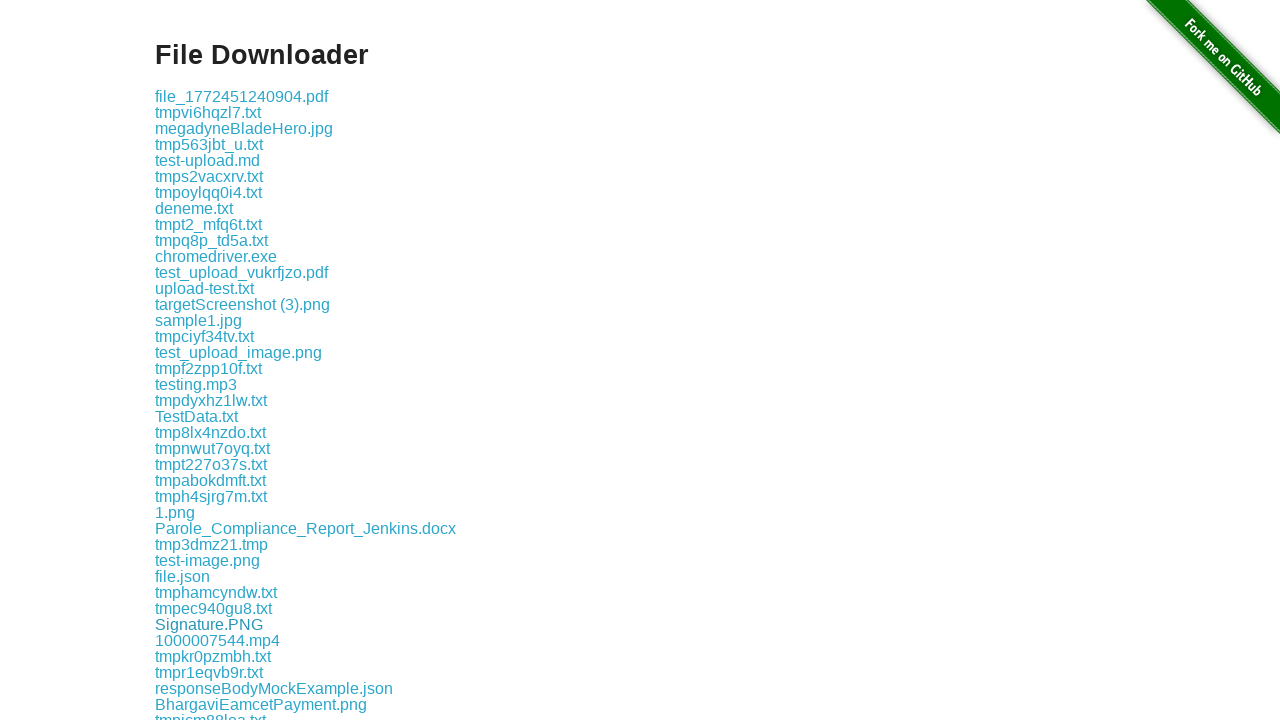

Listed download link: Selenium - Topics.docx
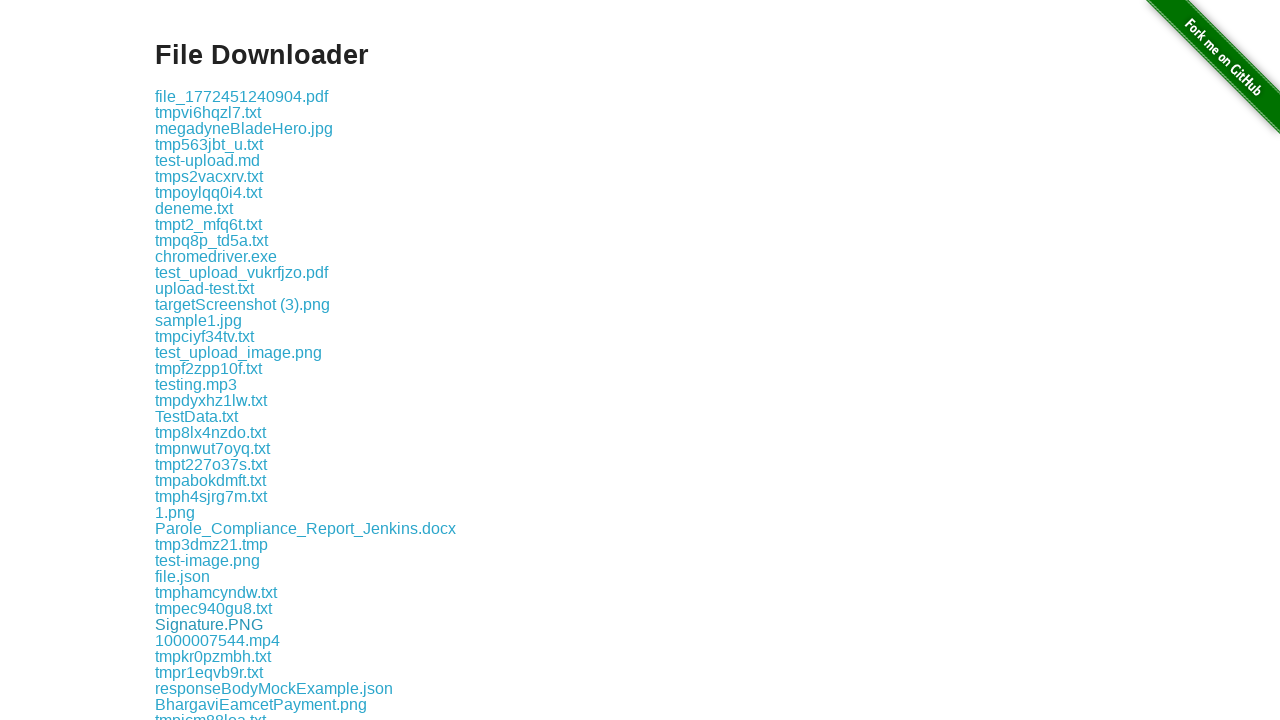

Listed download link: tmpa5yi9kuc.txt
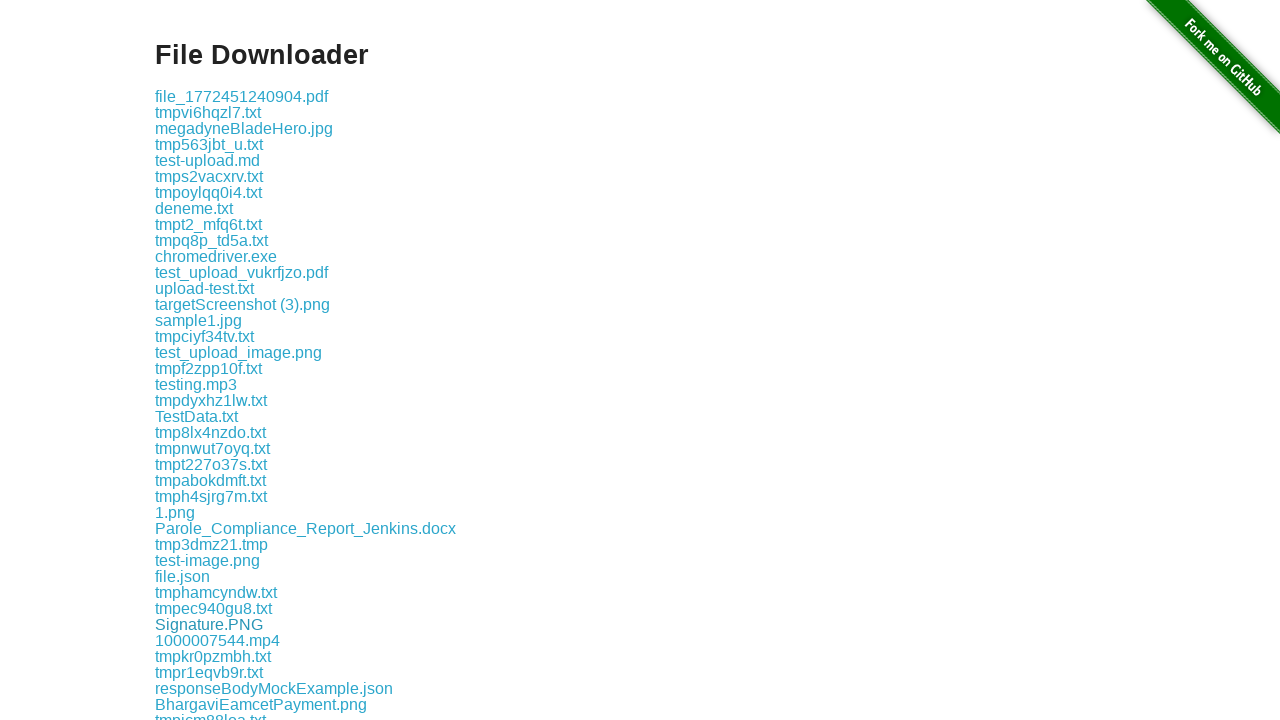

Listed download link: tmpls8g_ie2.txt
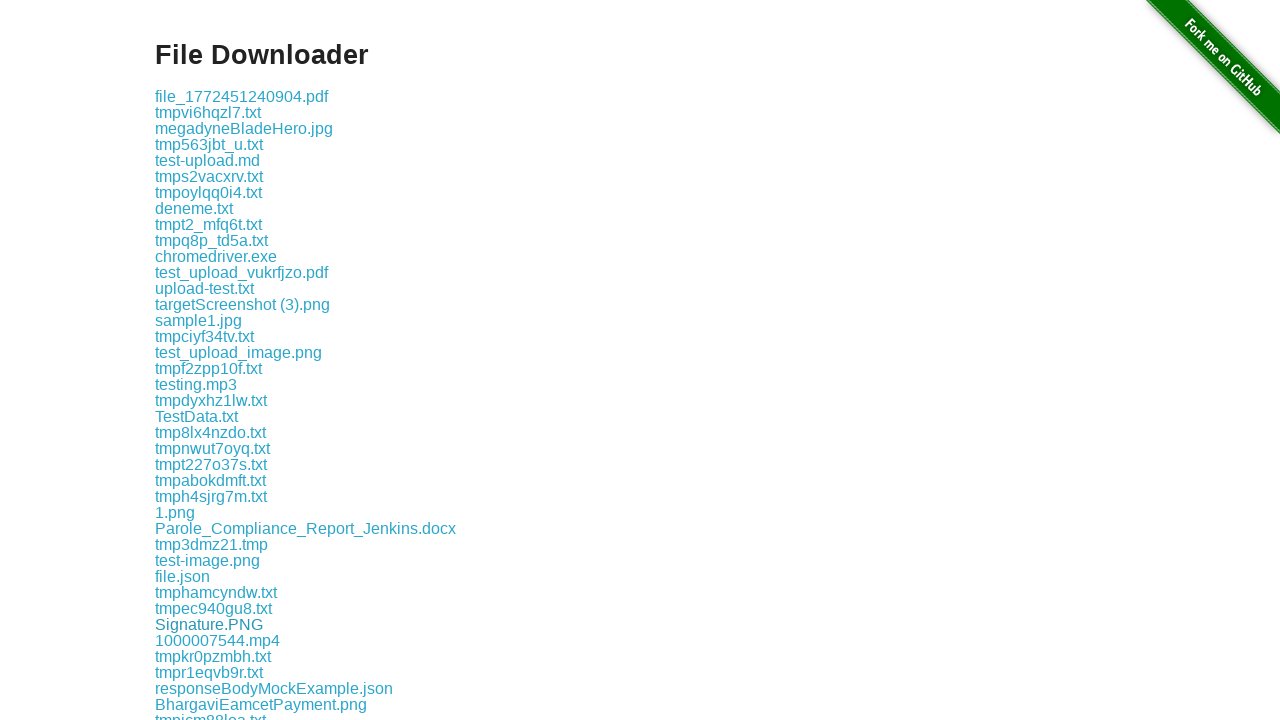

Listed download link: tmpkcadquk5.txt
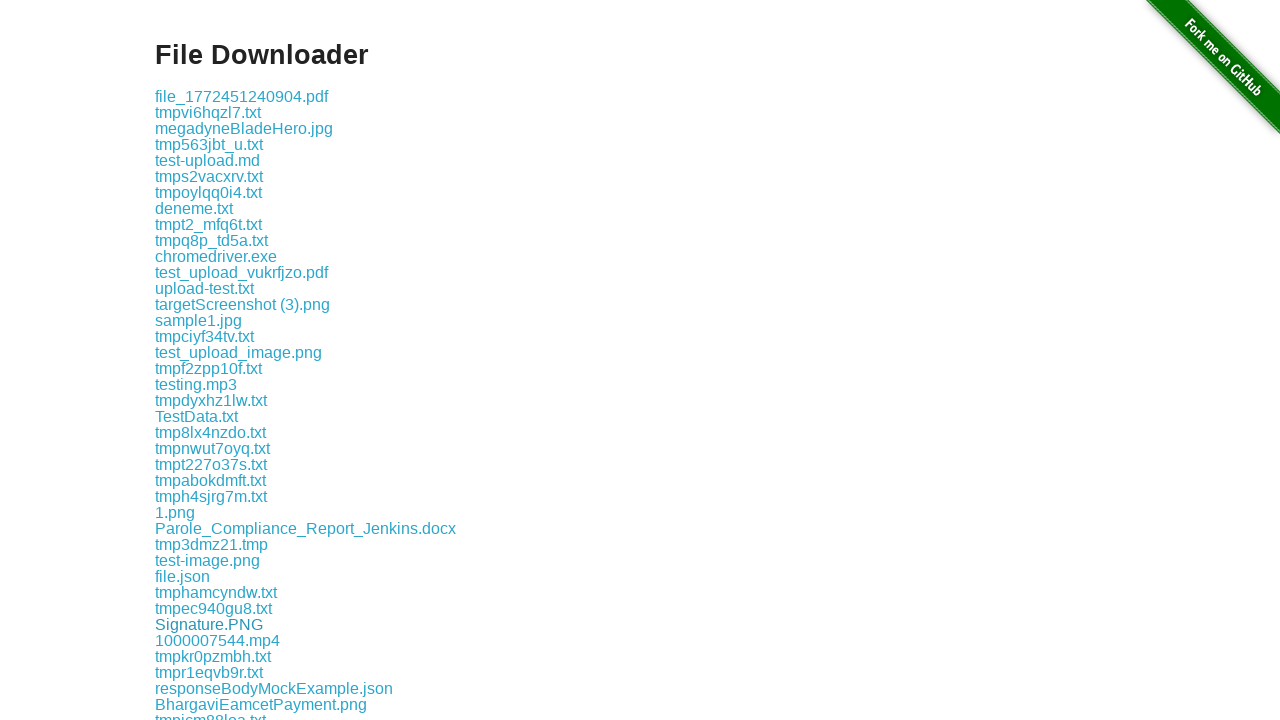

Listed download link: Coffee.pptx
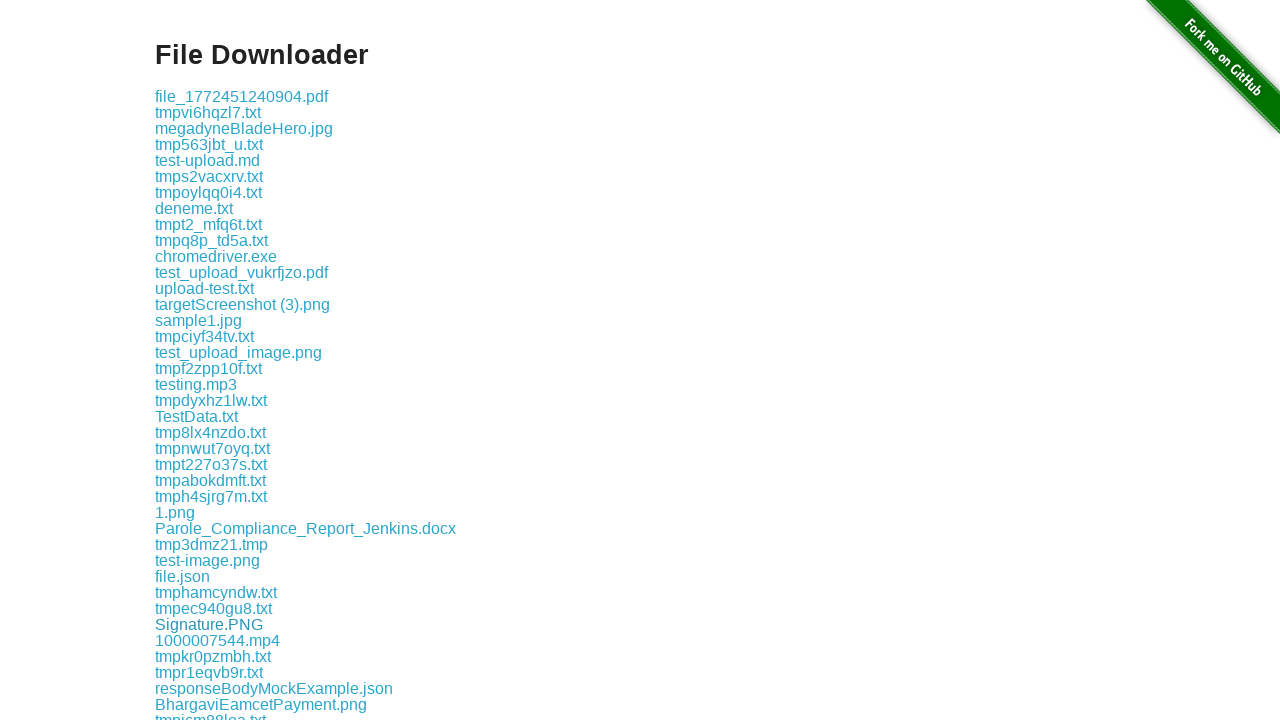

Listed download link: 2mb jpeg.jpg
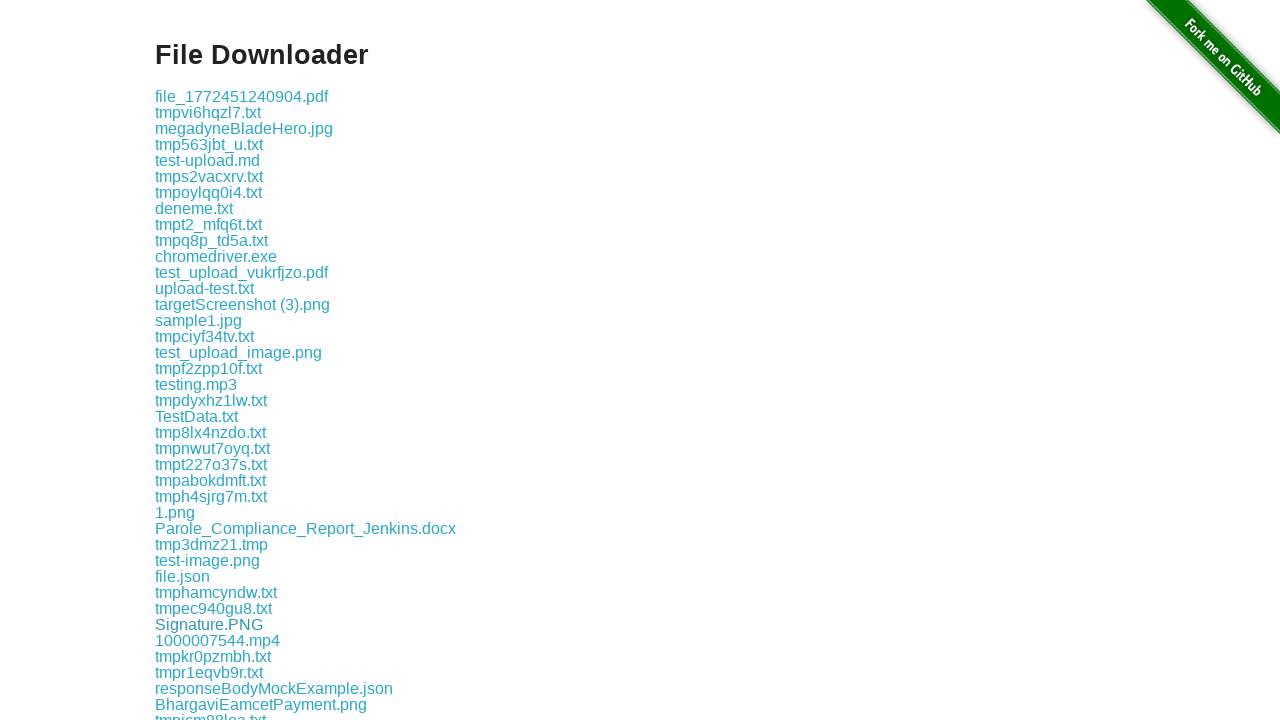

Listed download link: 0e49a5e9-96a6-4073-88ac-46f8ed3e03df.jpeg
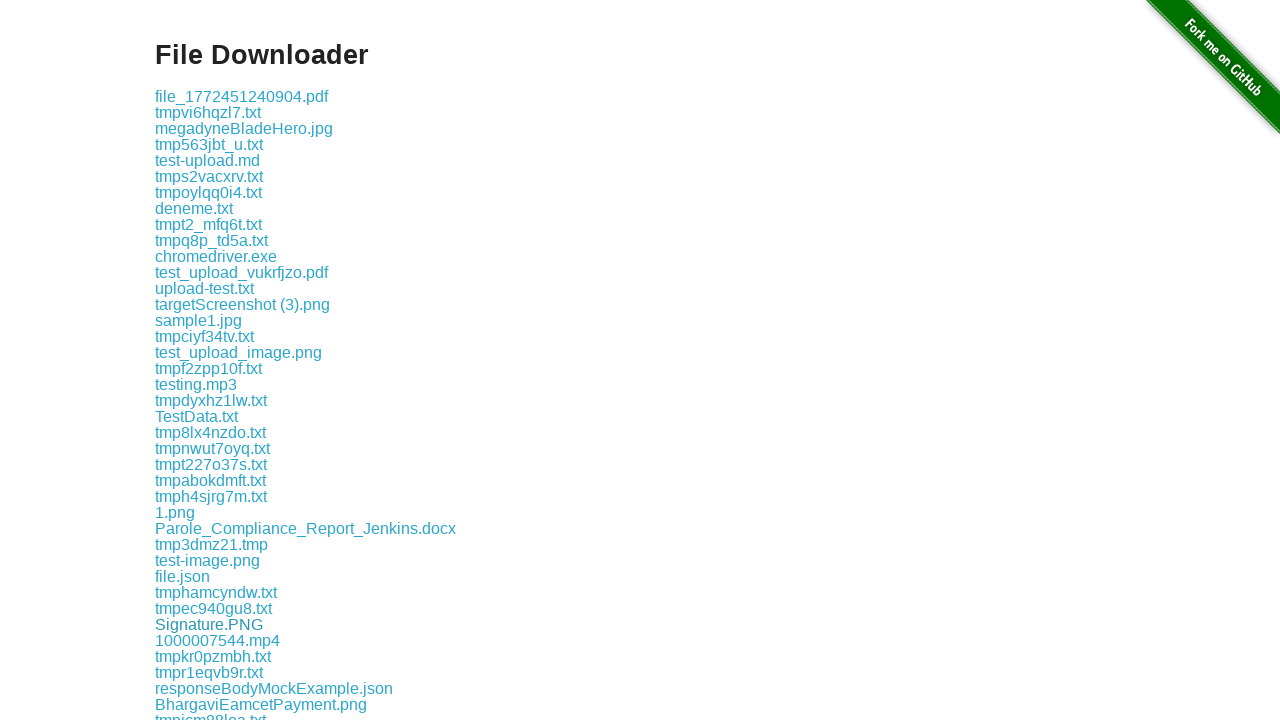

Listed download link: tmpt2sf6p0h.txt
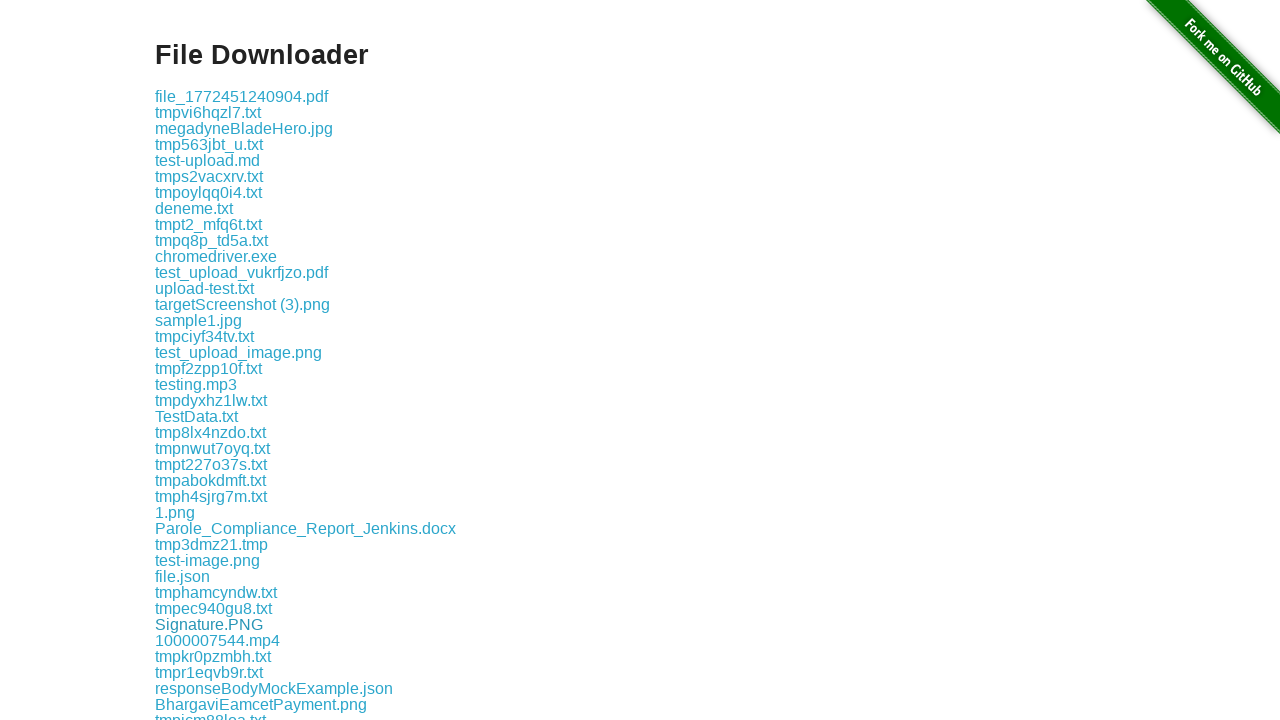

Listed download link: test_image_4y146h78.jpg
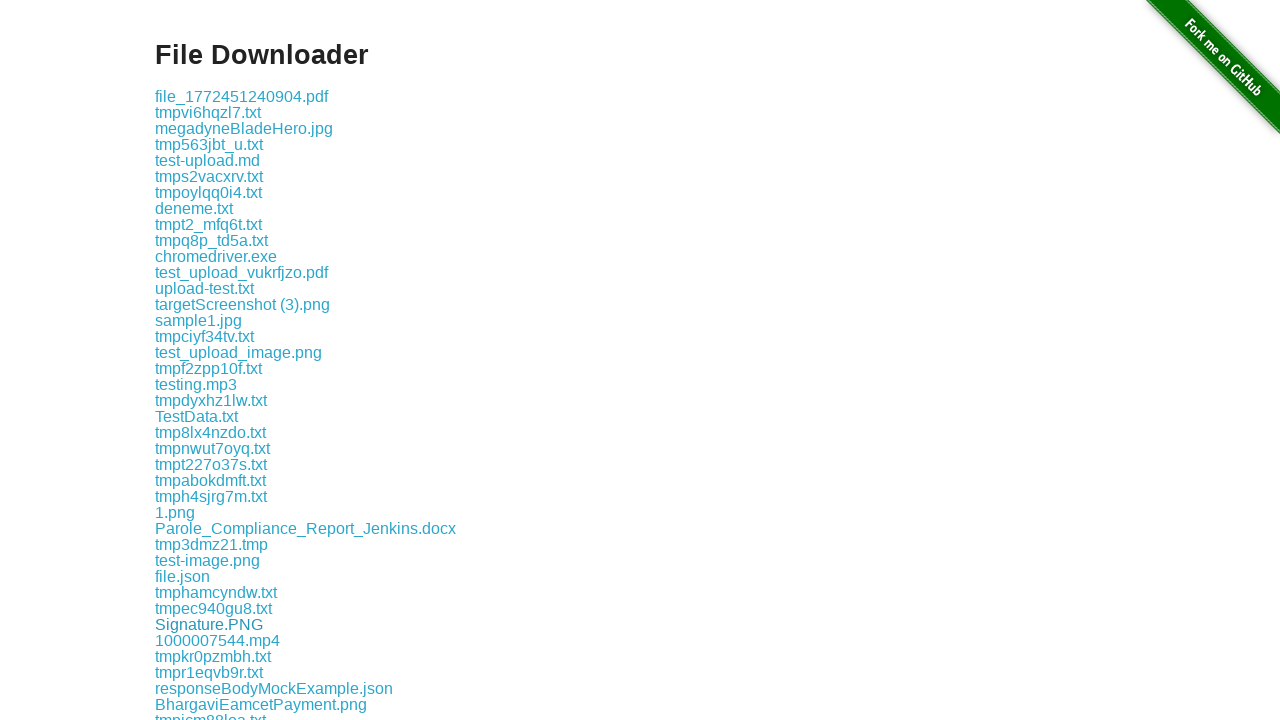

Listed download link: Image.PNG
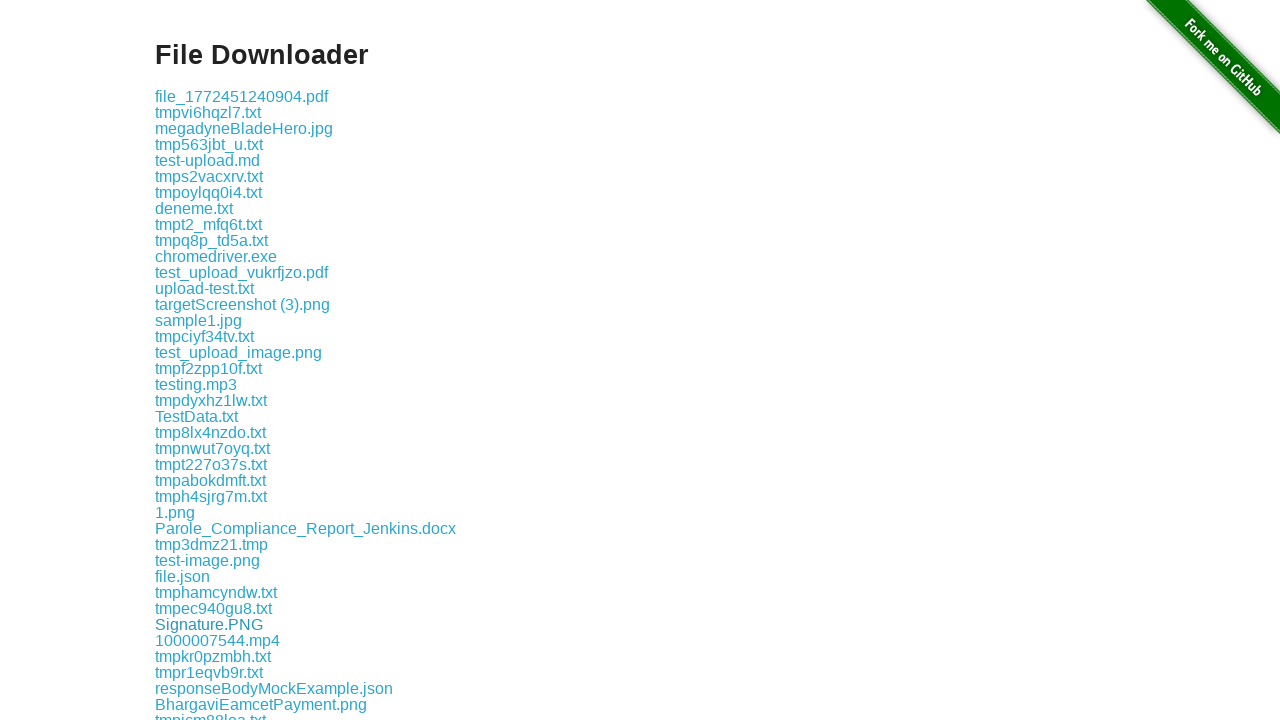

Listed download link: Pic.png
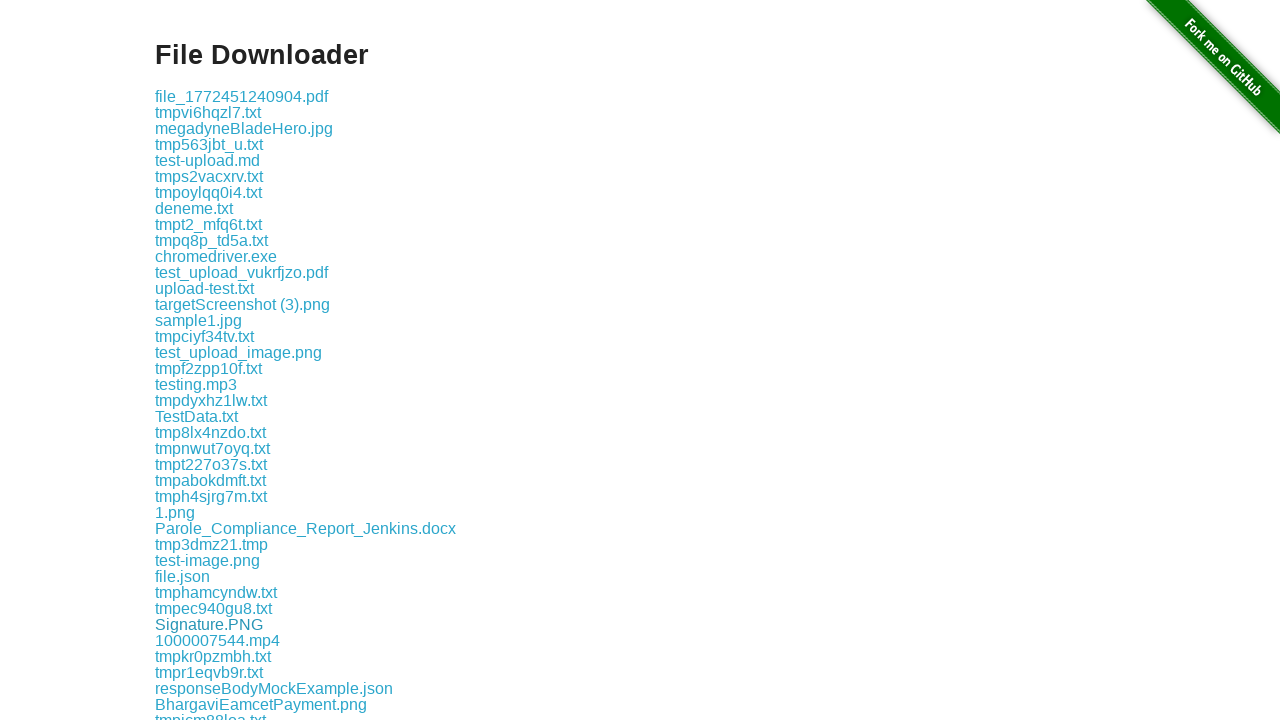

Listed download link: tmpnwvax7j0.txt
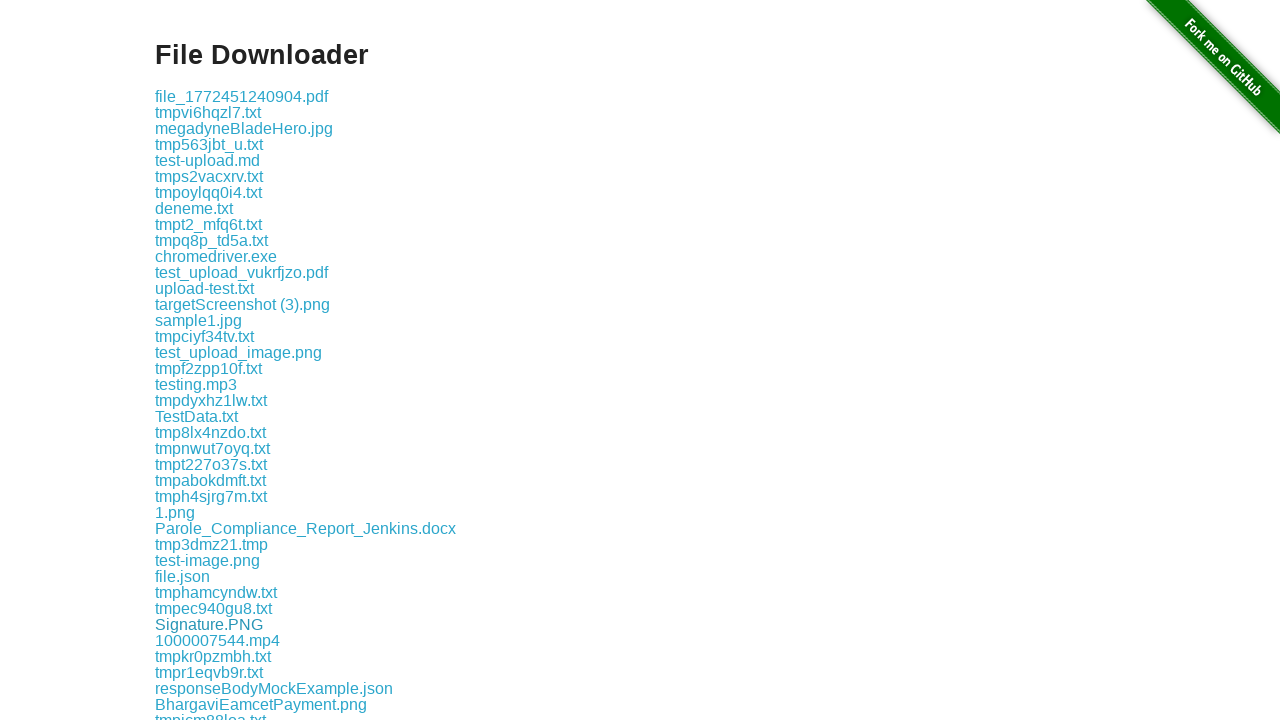

Listed download link: tmpuu5yoja5.txt
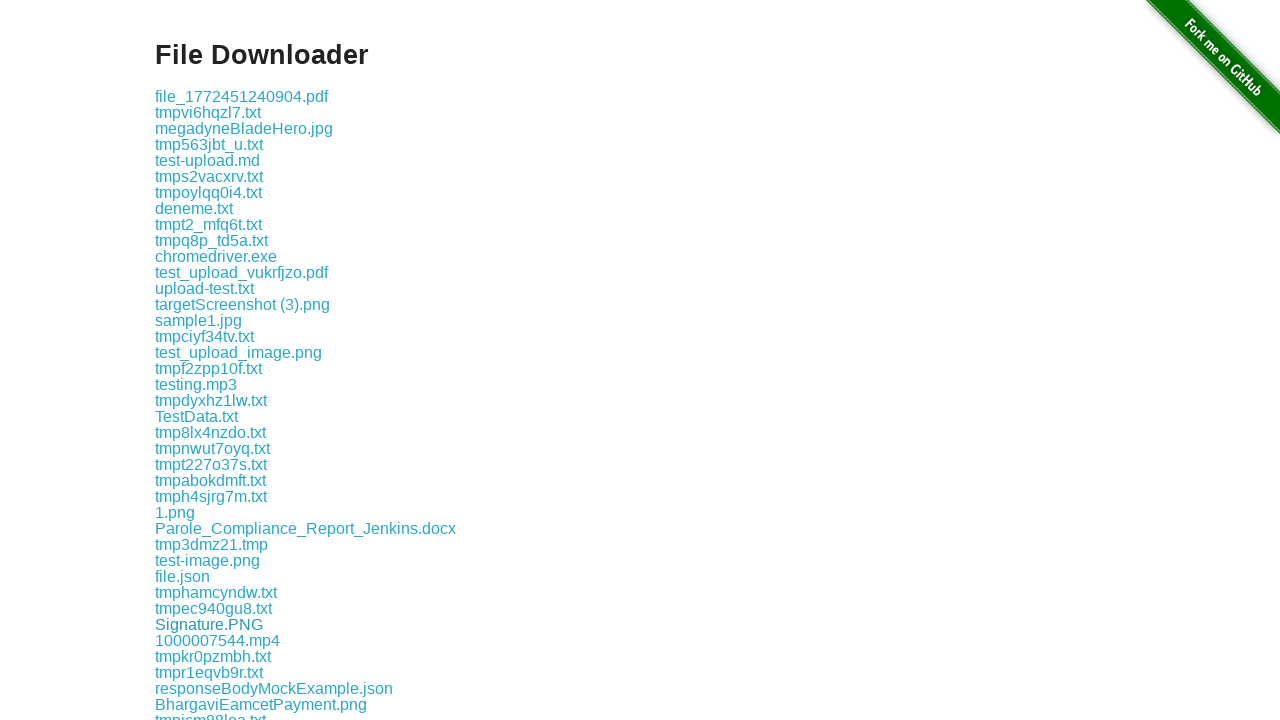

Listed download link: test_upload.txt
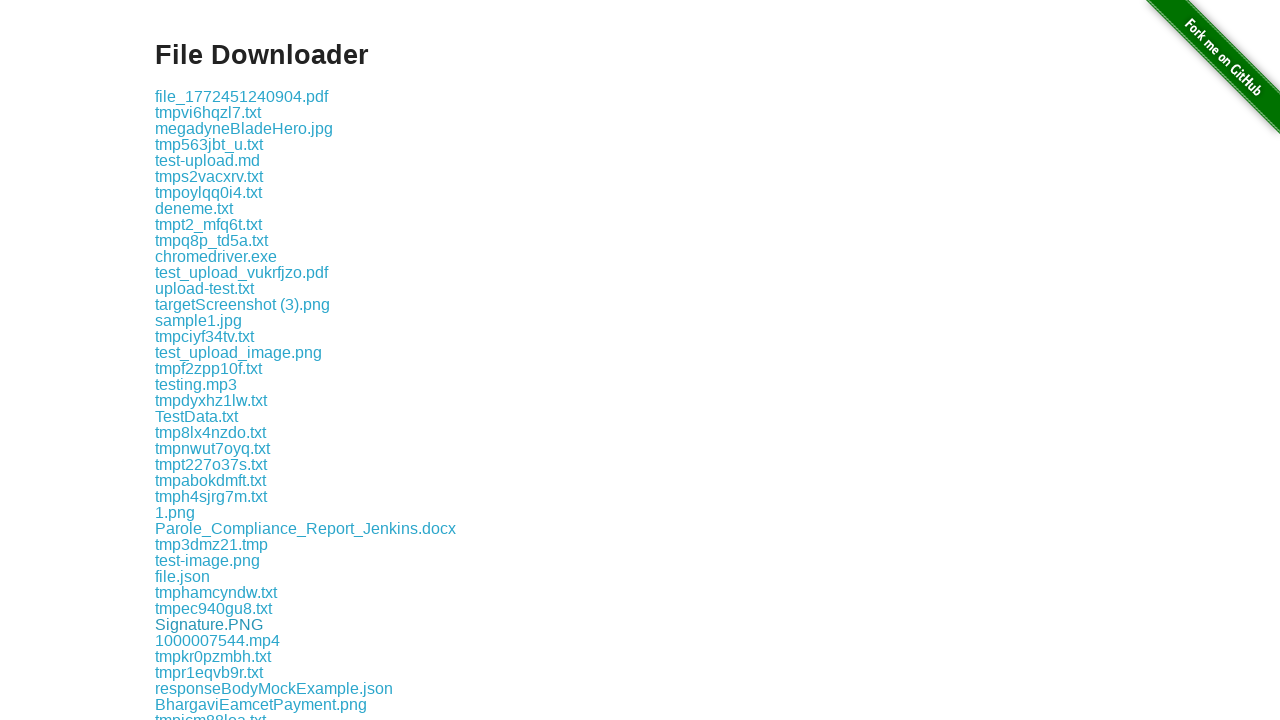

Listed download link: tmp7ra39phe.txt
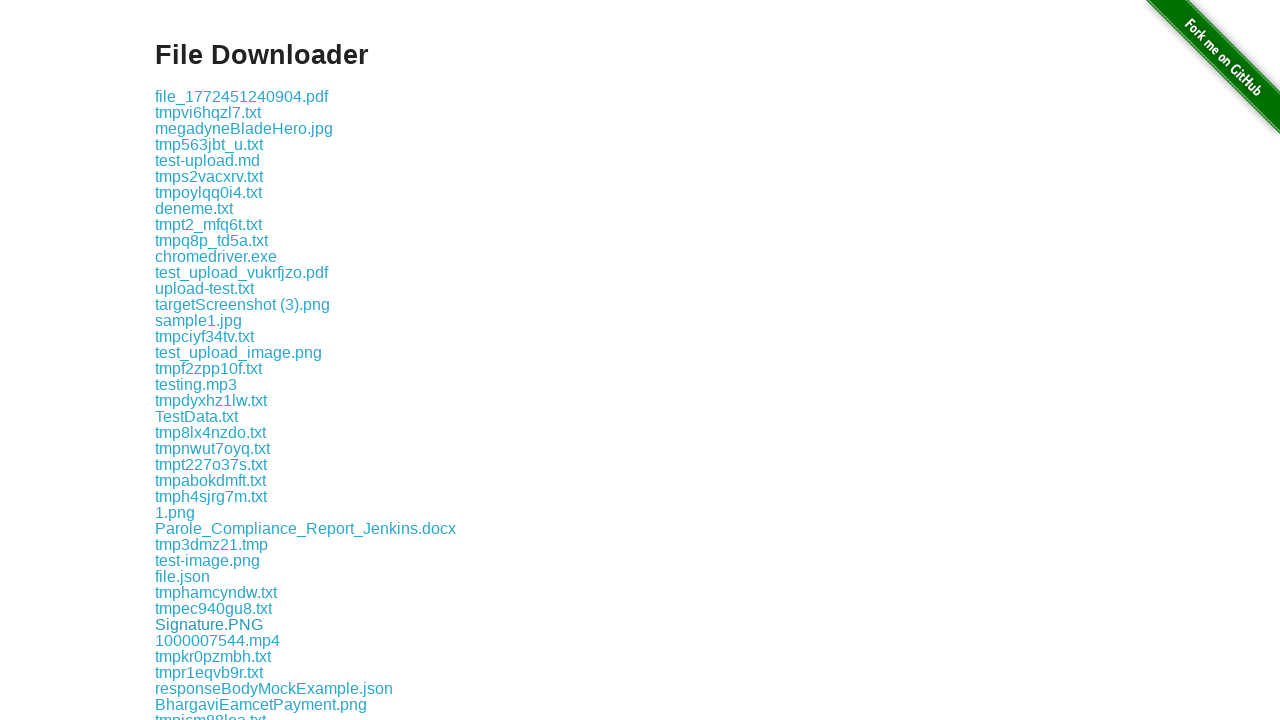

Listed download link: tmp1xxthcbo.txt
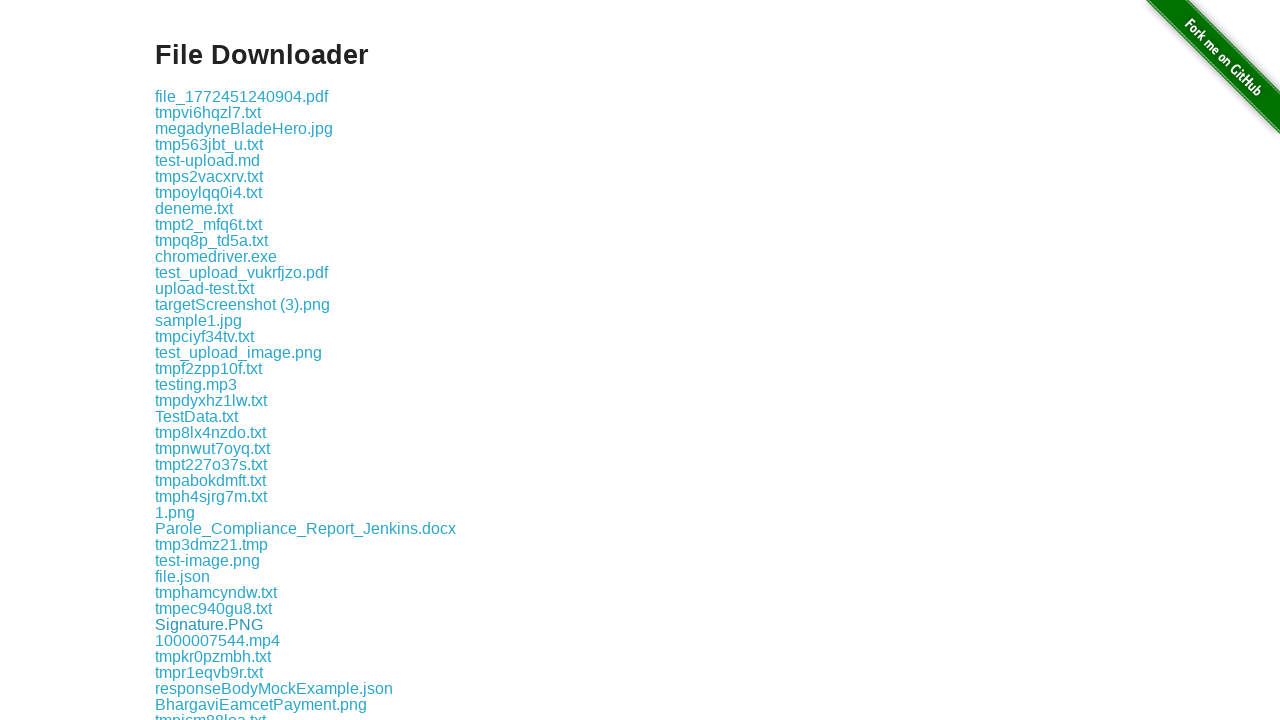

Listed download link: tmpgnqn6hv7.txt
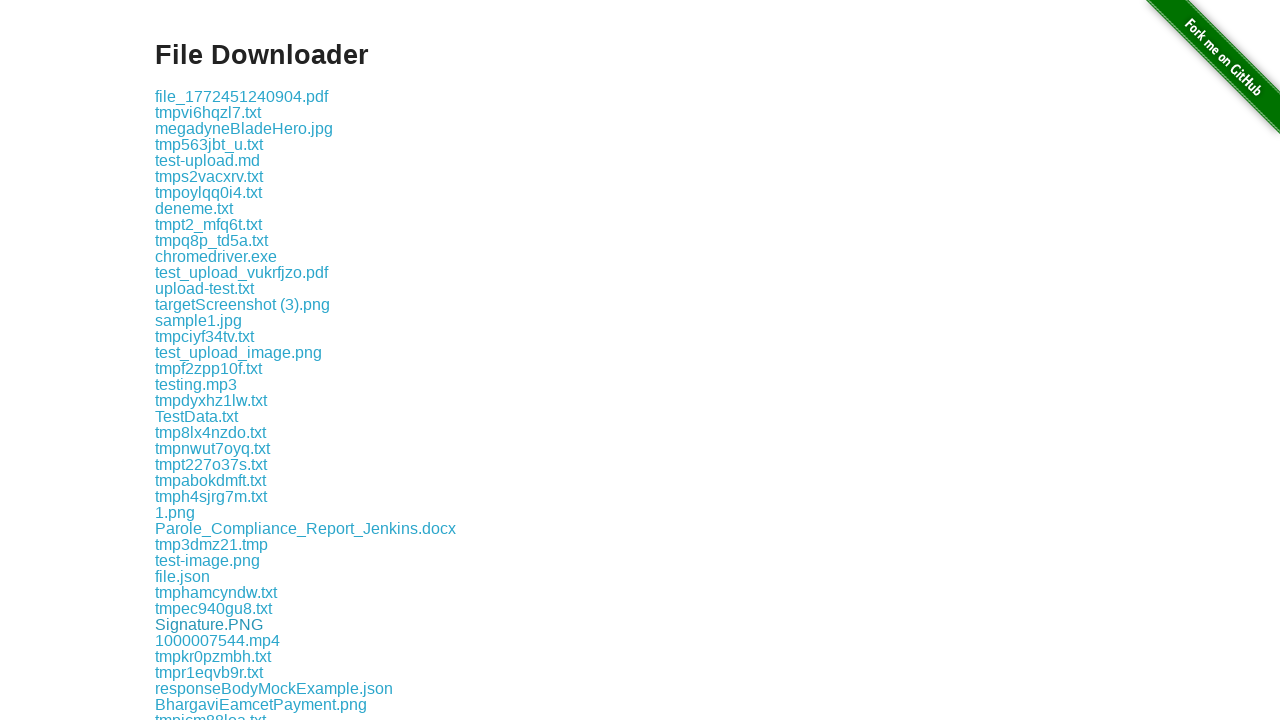

Listed download link: body.json
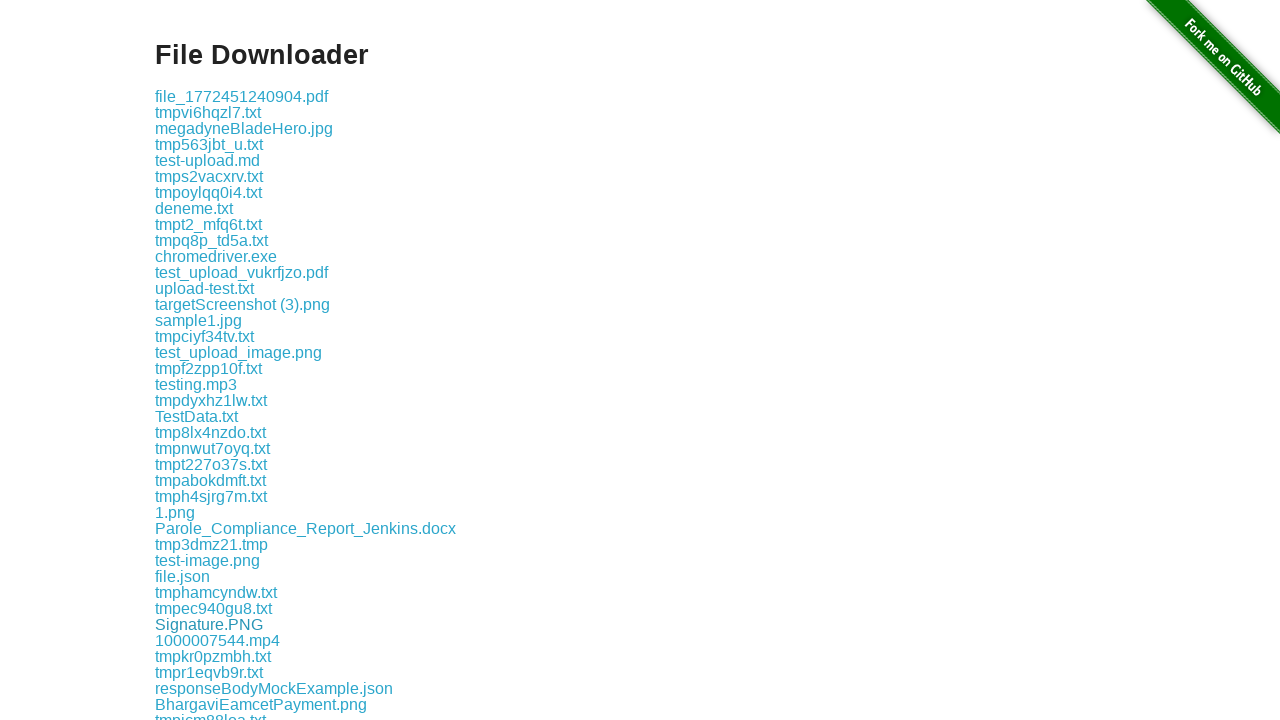

Listed download link: tmpwu5hzegi.txt
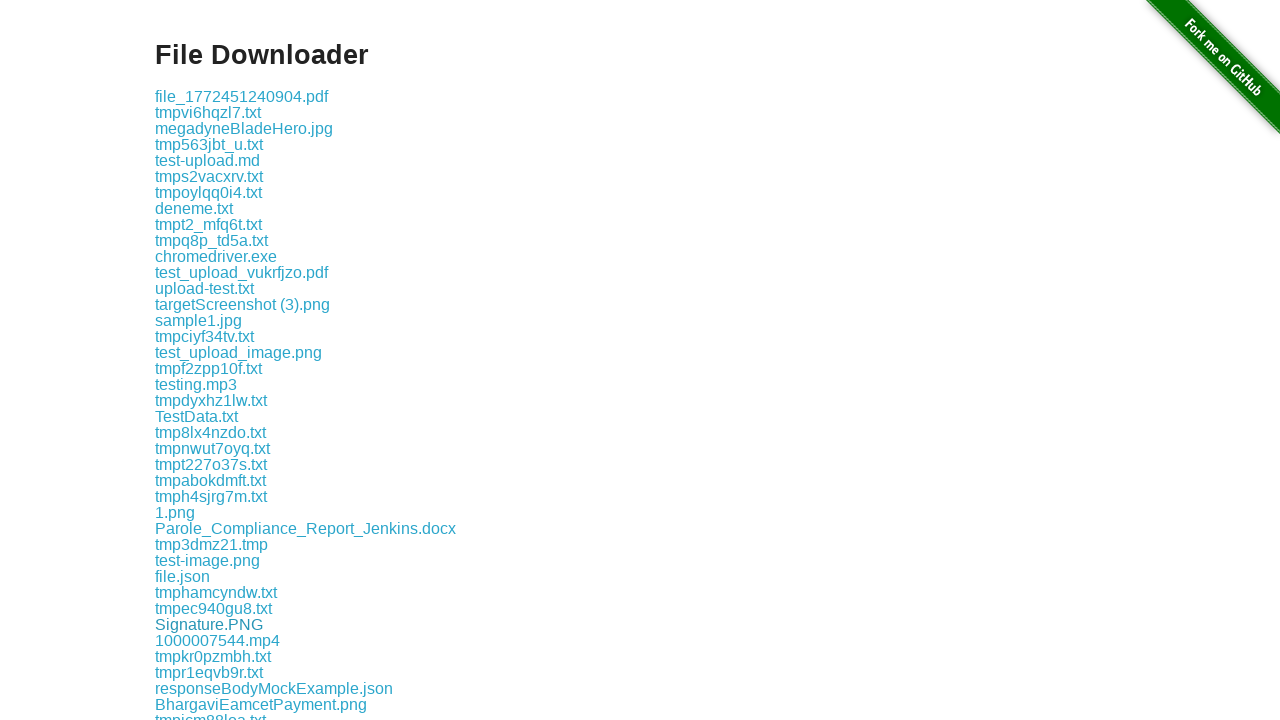

Listed download link: tmpcan9ke4z.txt
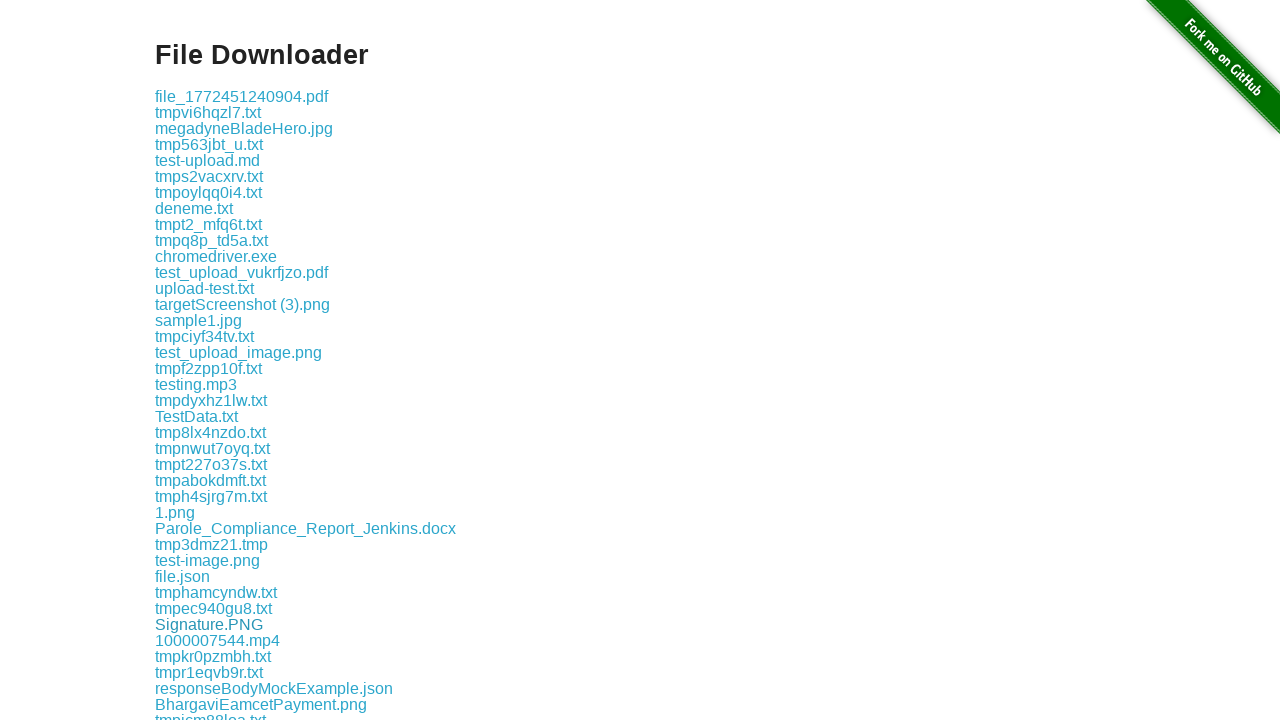

Listed download link: tmp05718yqj.txt
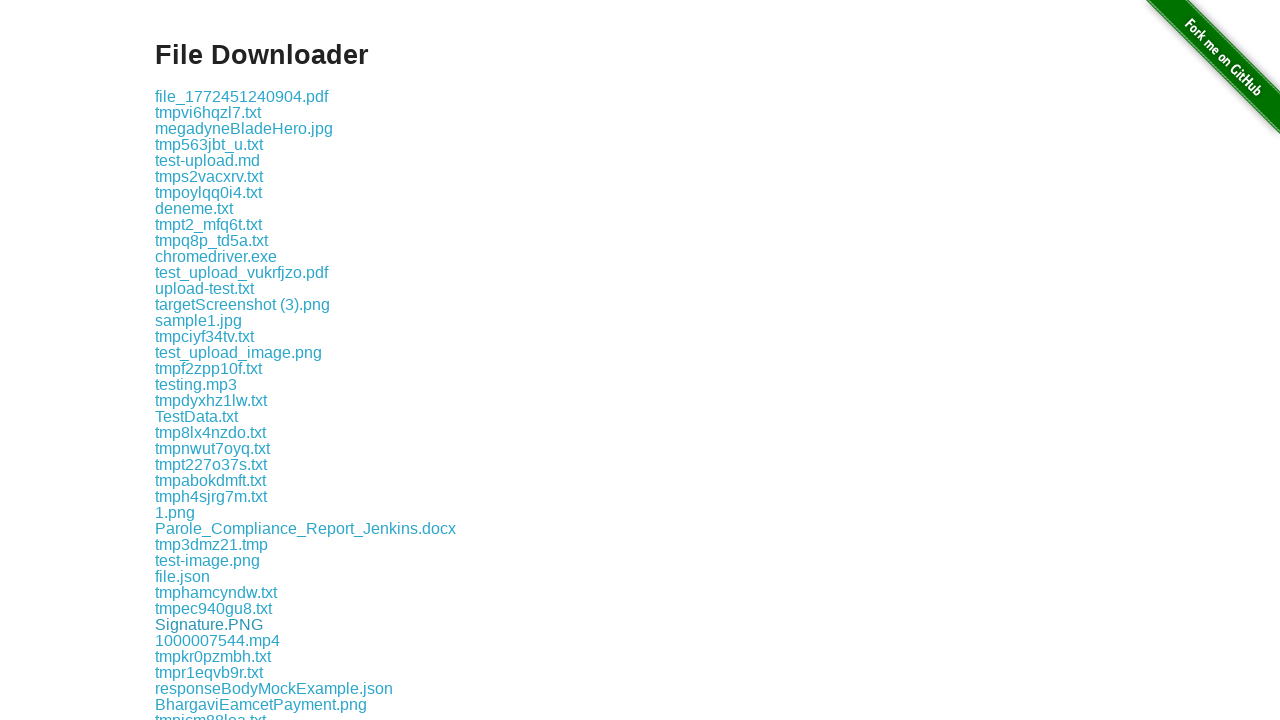

Listed download link: tmp8qpbclv4.txt
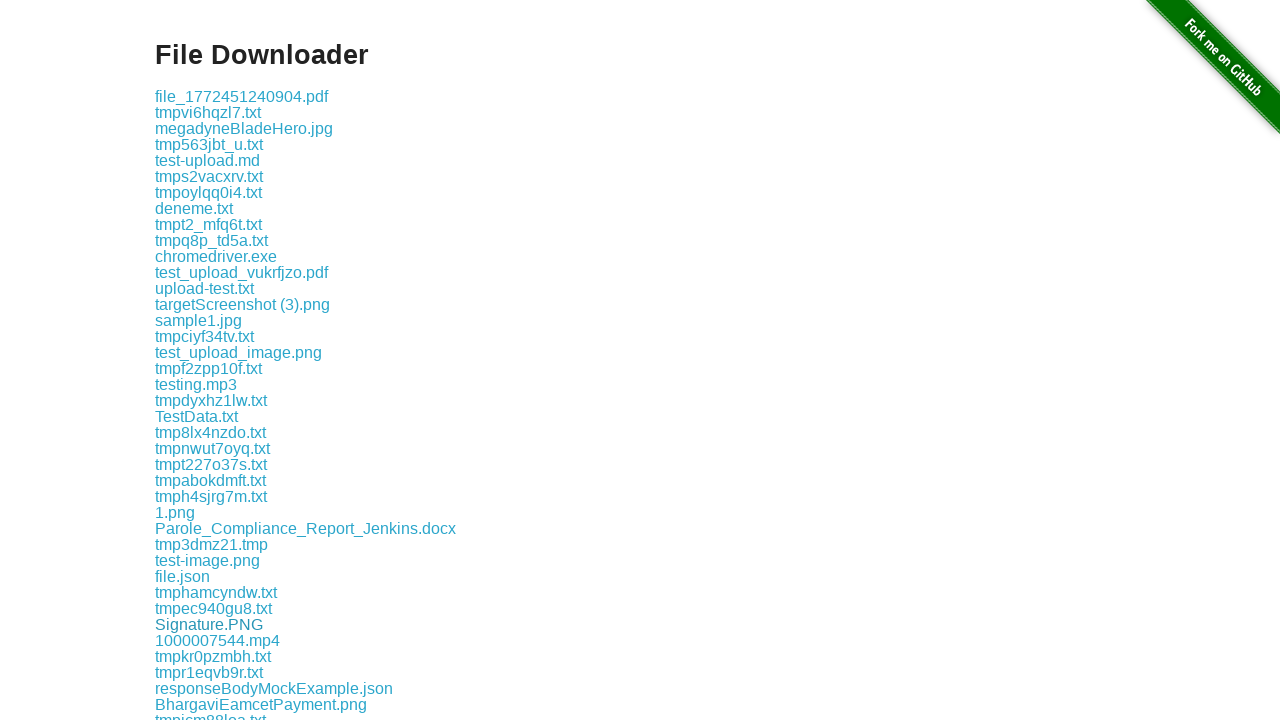

Listed download link: image.py
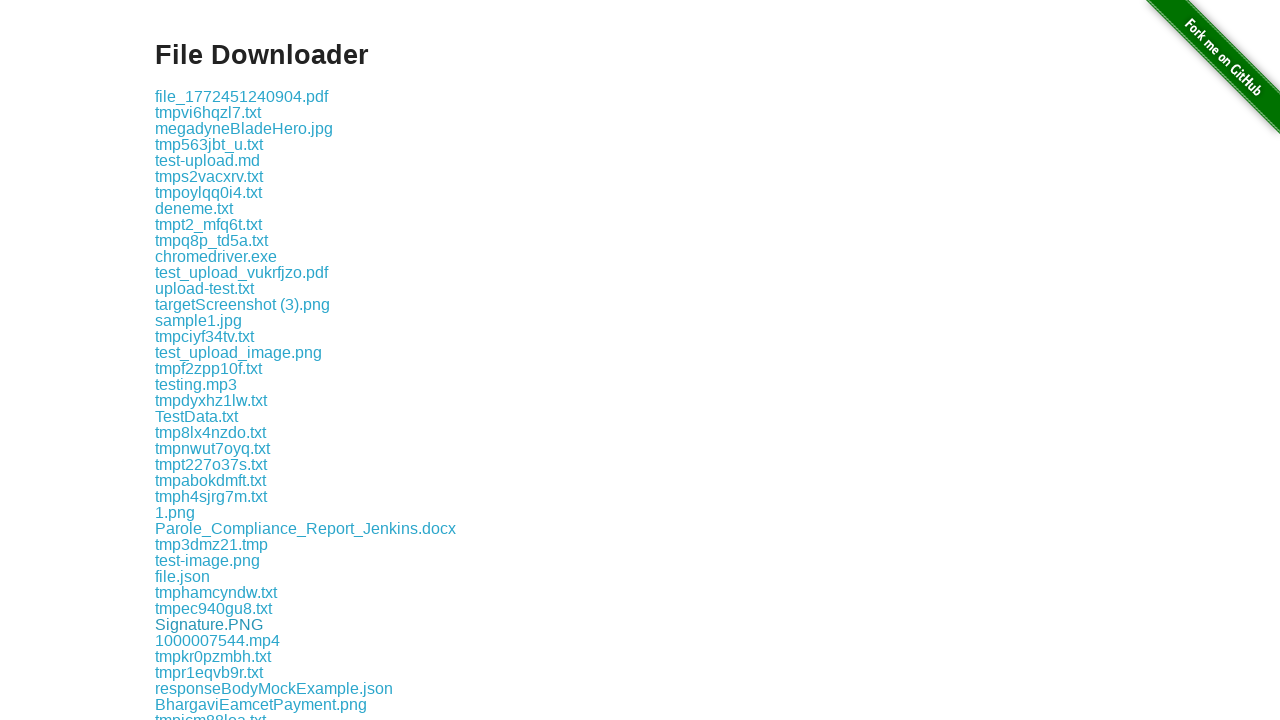

Listed download link: tmpficqdsji.txt
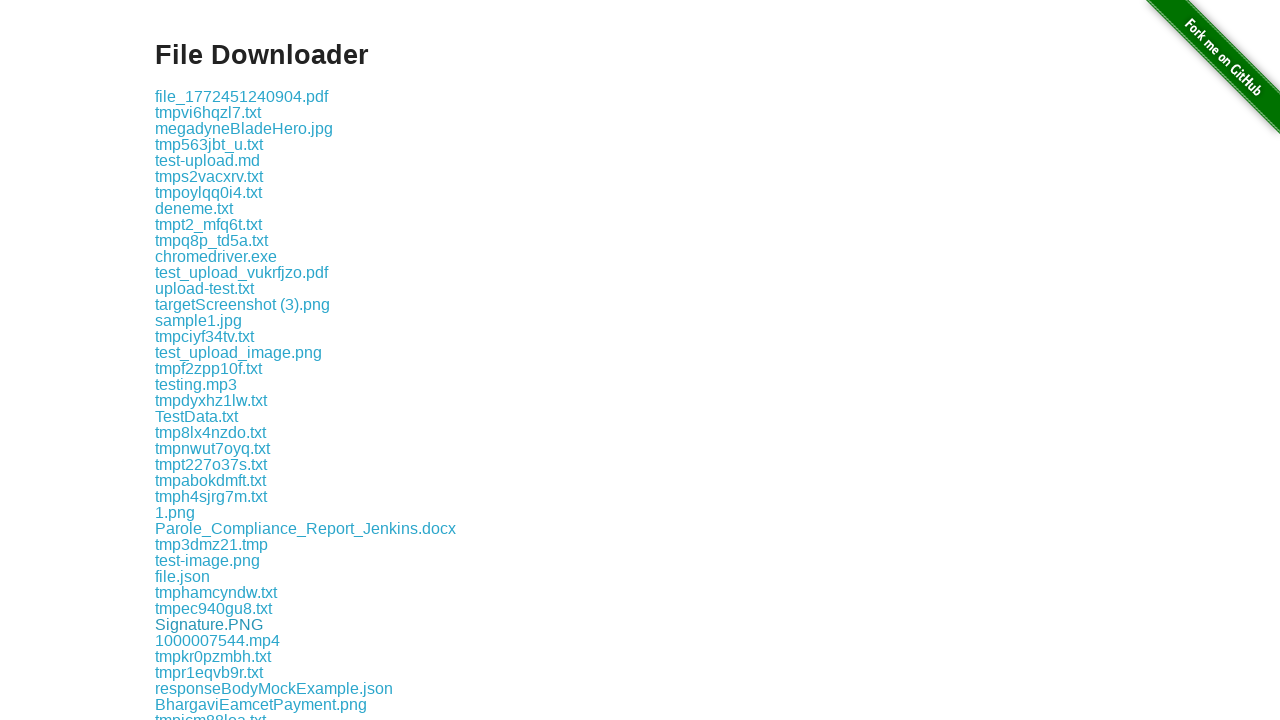

Listed download link: Test Barnstable 3.pdf
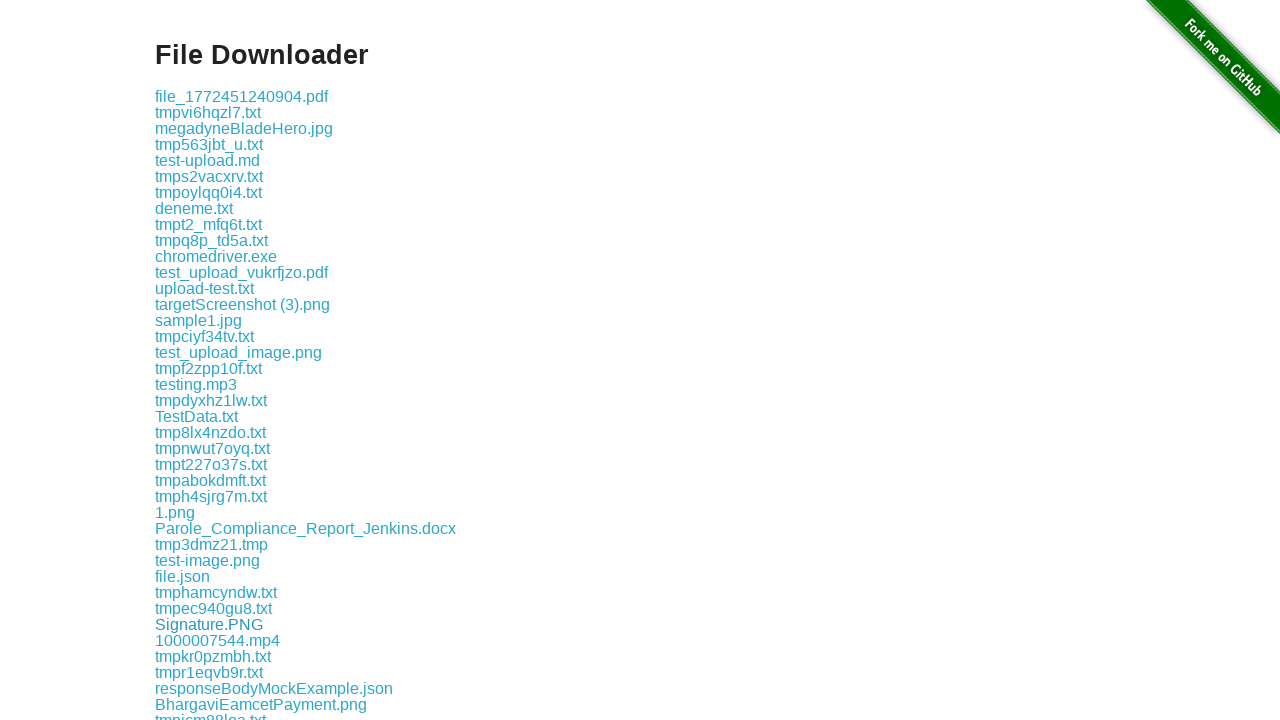

Listed download link: Screenshot 2026-03-02 at 14.54.58.png
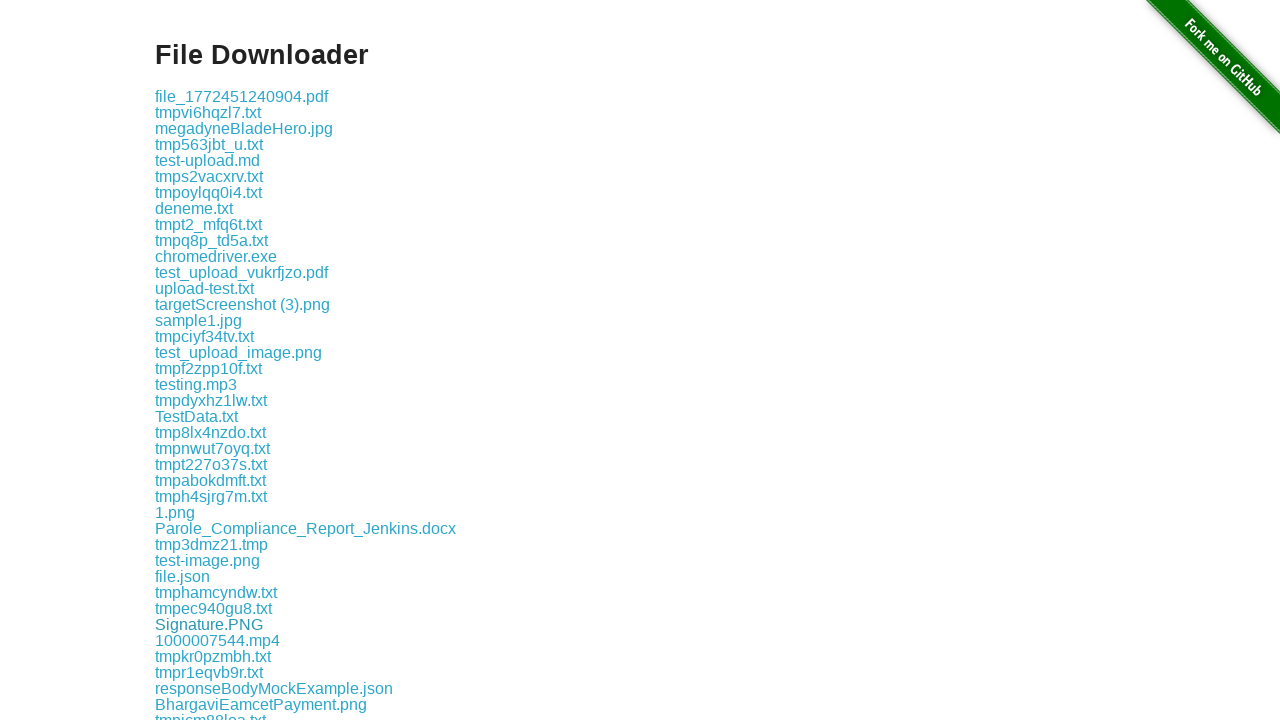

Listed download link: tmp3m7ai_vy.txt
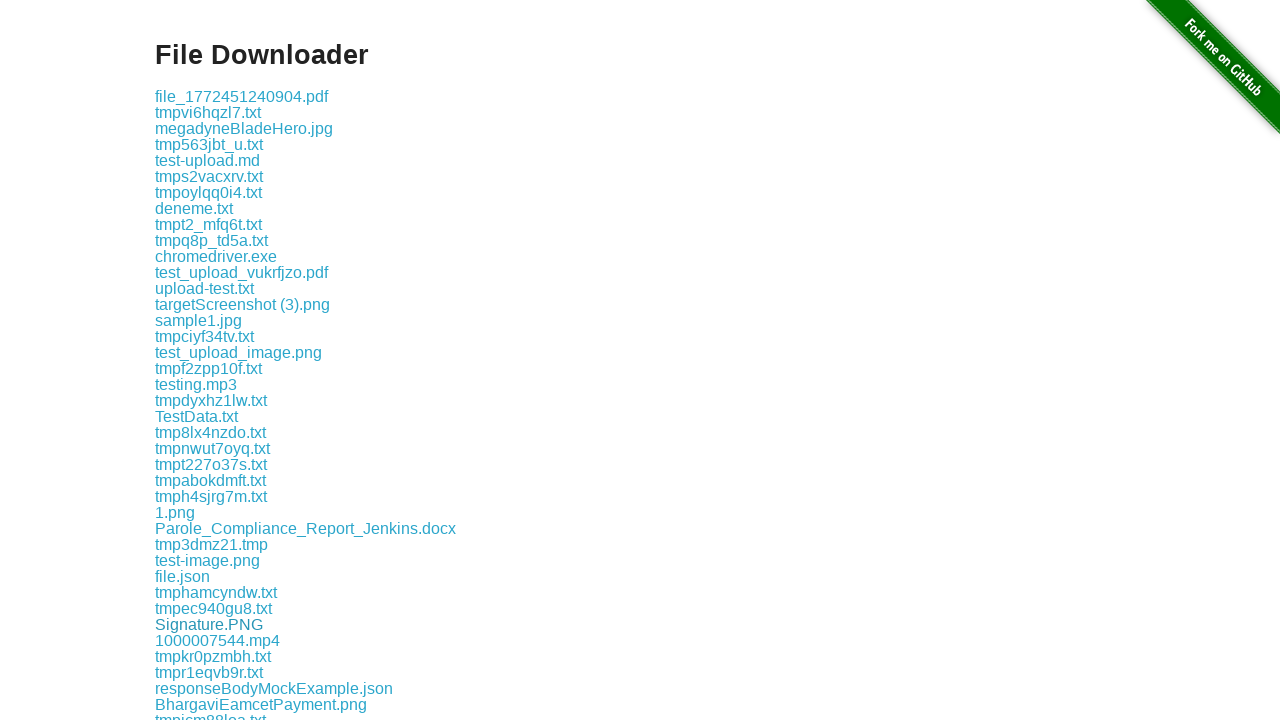

Listed download link: upload-test-tmp.txt
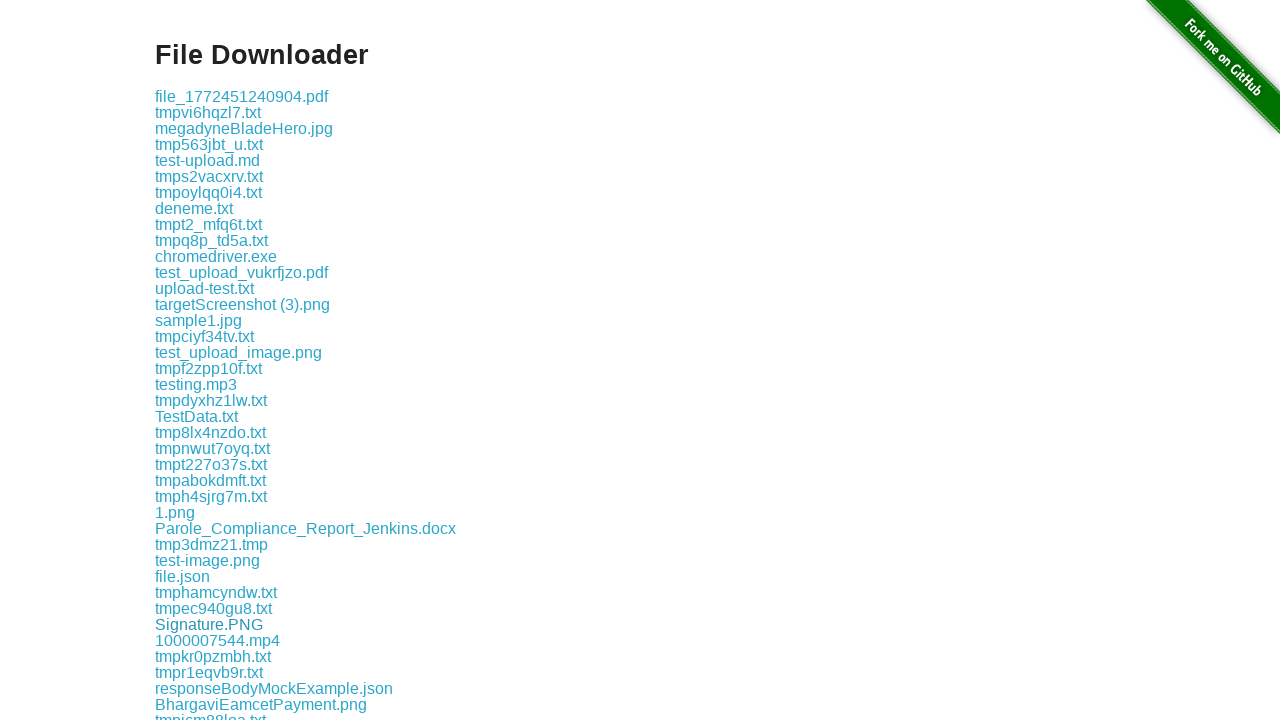

Listed download link: tmpwt0lvmly.txt
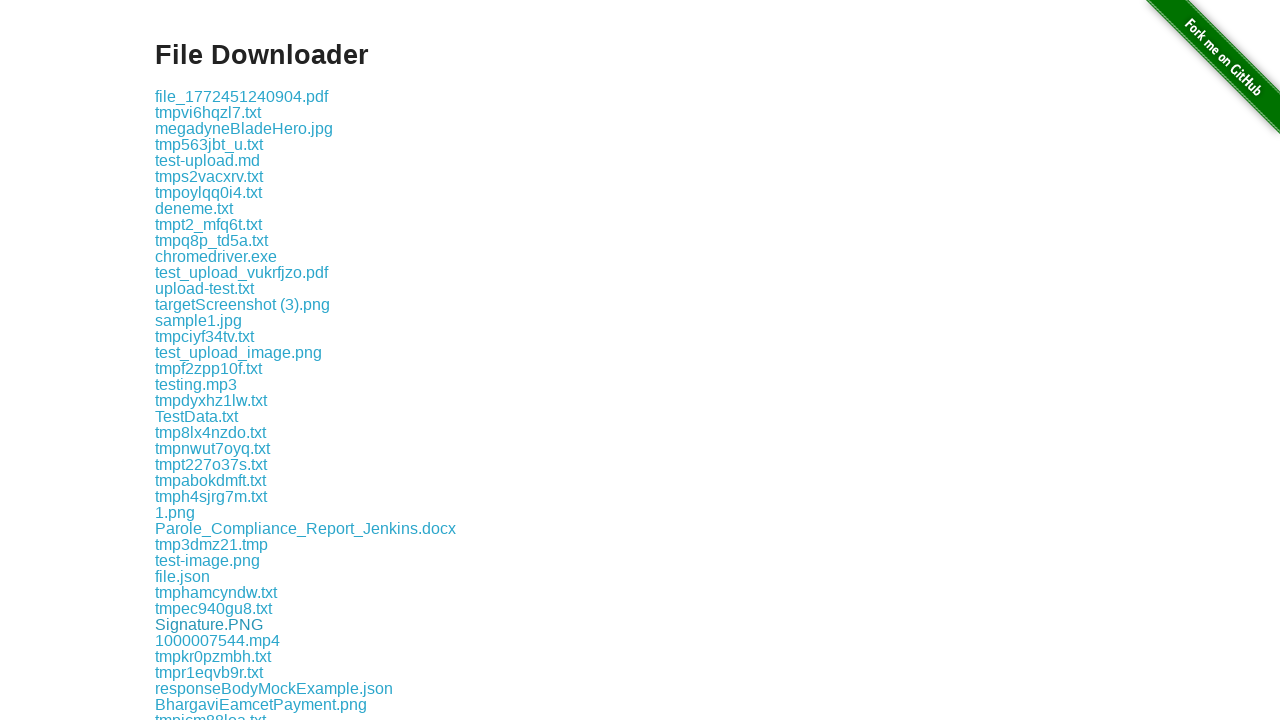

Listed download link: tmpm1sx0v28.txt
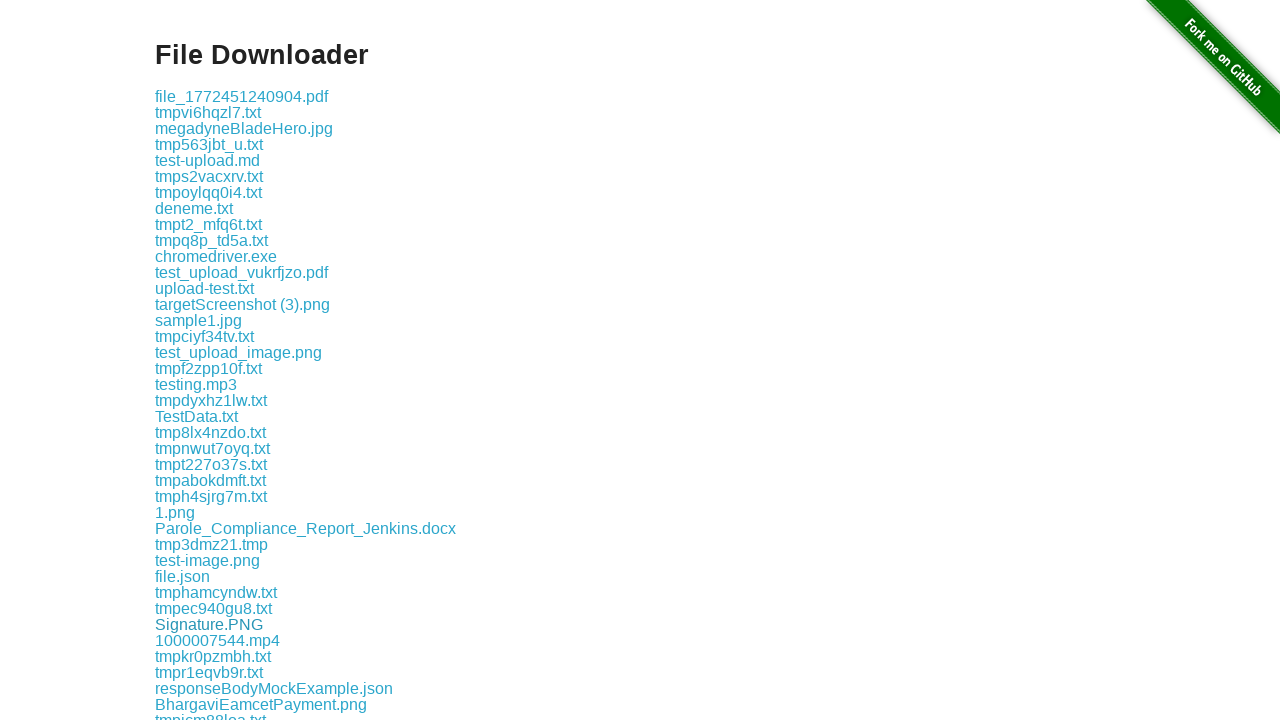

Listed download link: tmp6nqbl5sp.txt
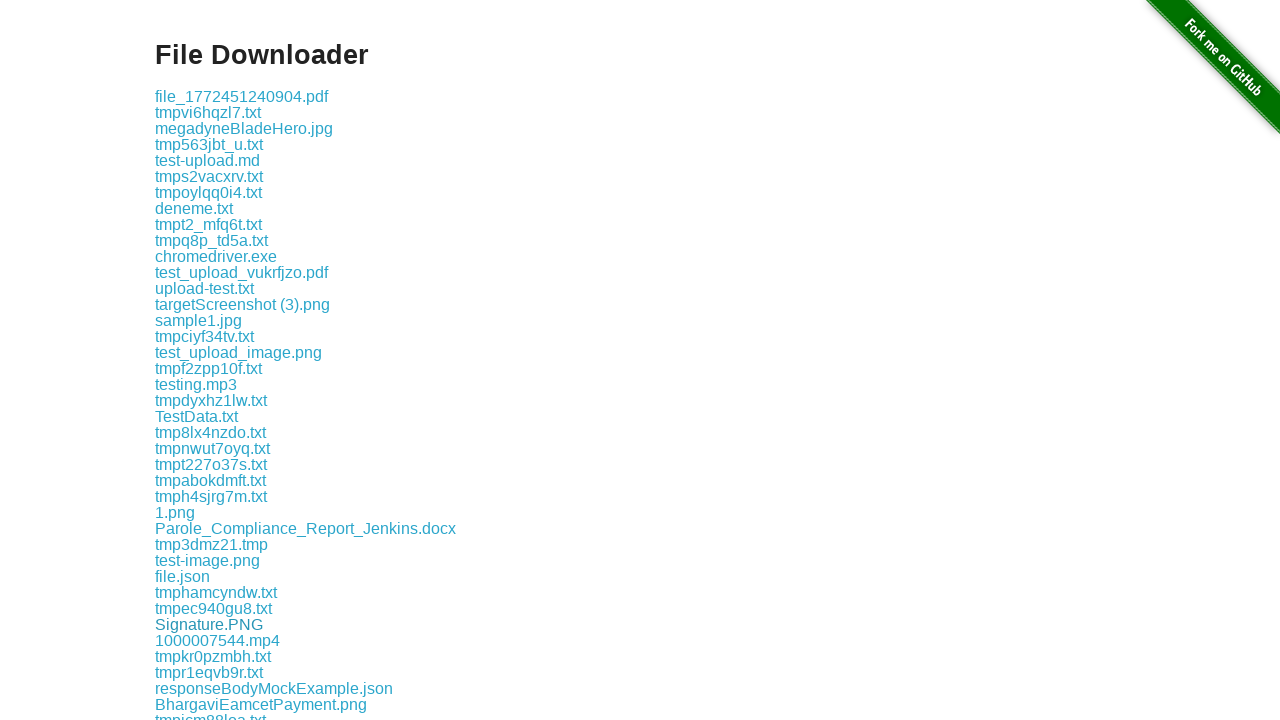

Listed download link: trash.png
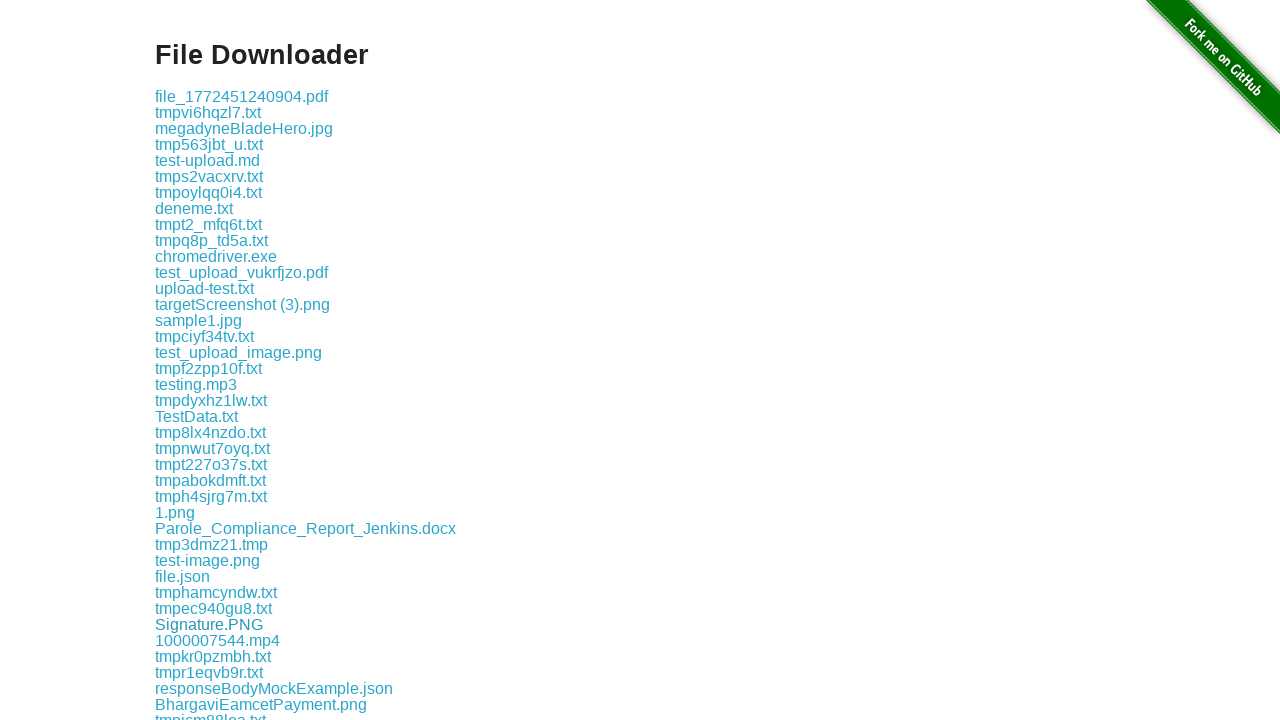

Listed download link: testing.pdf
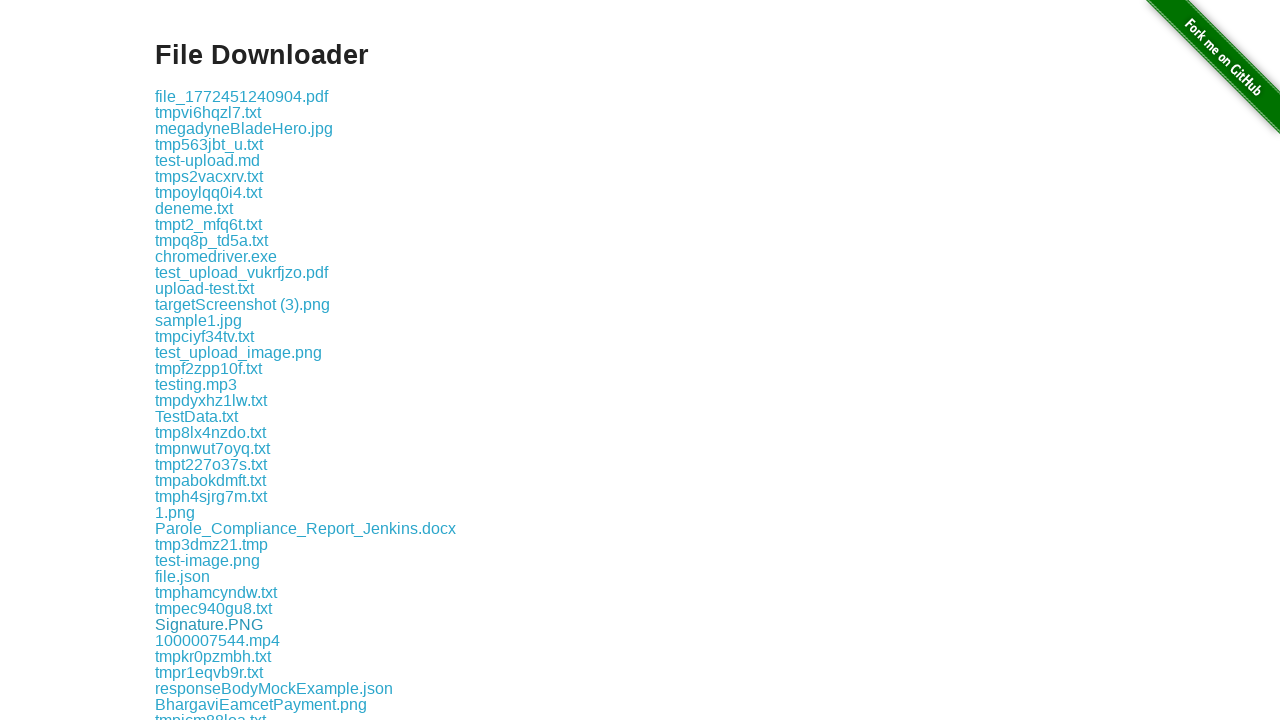

Listed download link: Test Barnstable 2.pdf
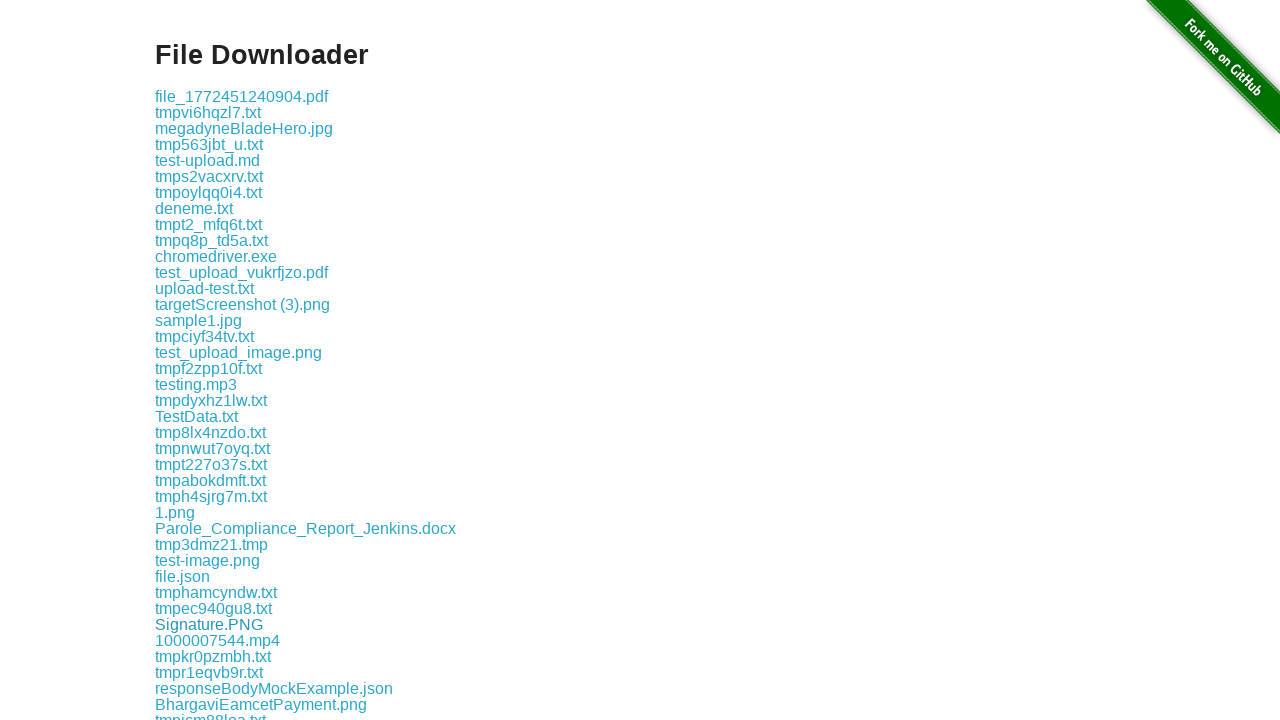

Listed download link: empty_file_bbkit12w.txt
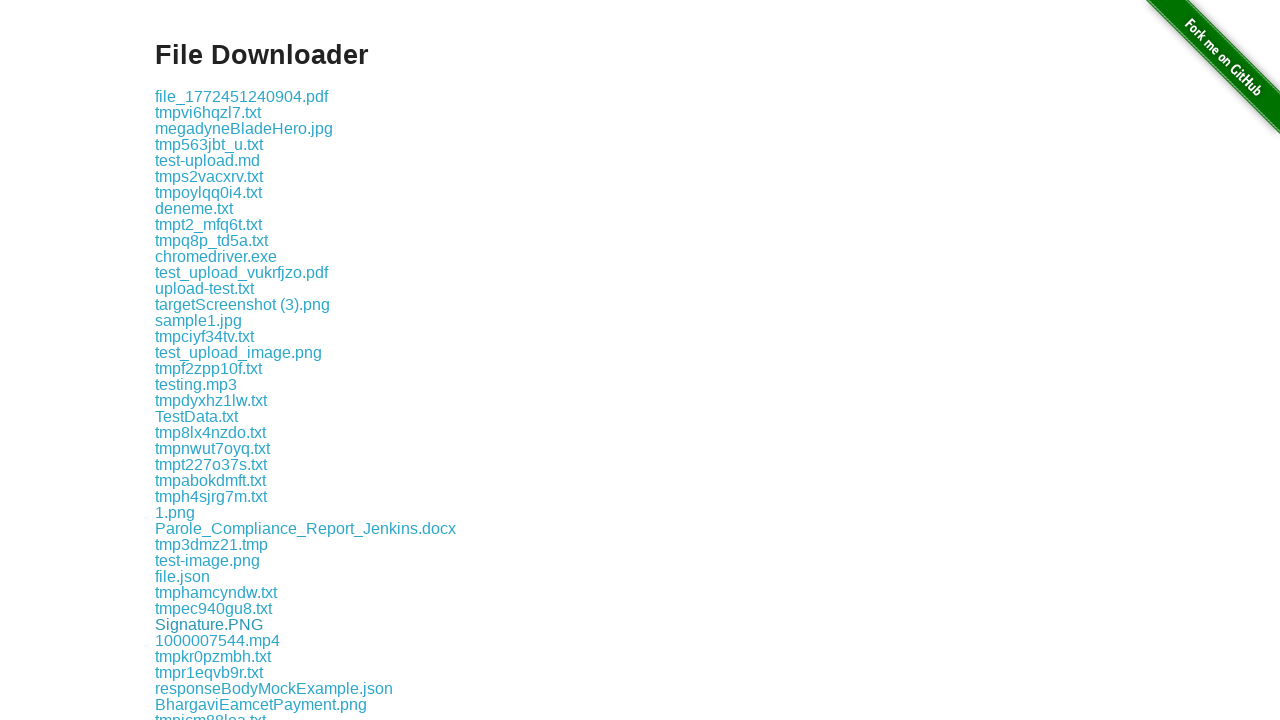

Listed download link: file_1772451317316.pdf
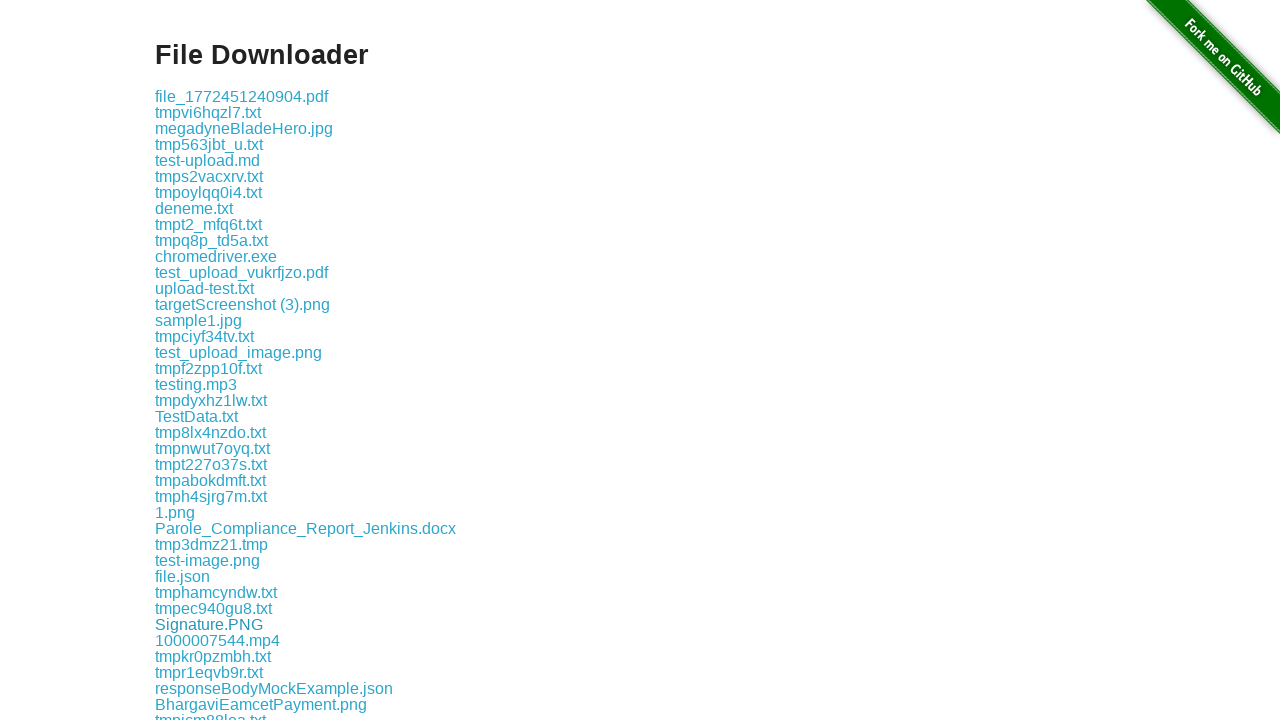

Listed download link: tmp7zk7vmal.txt
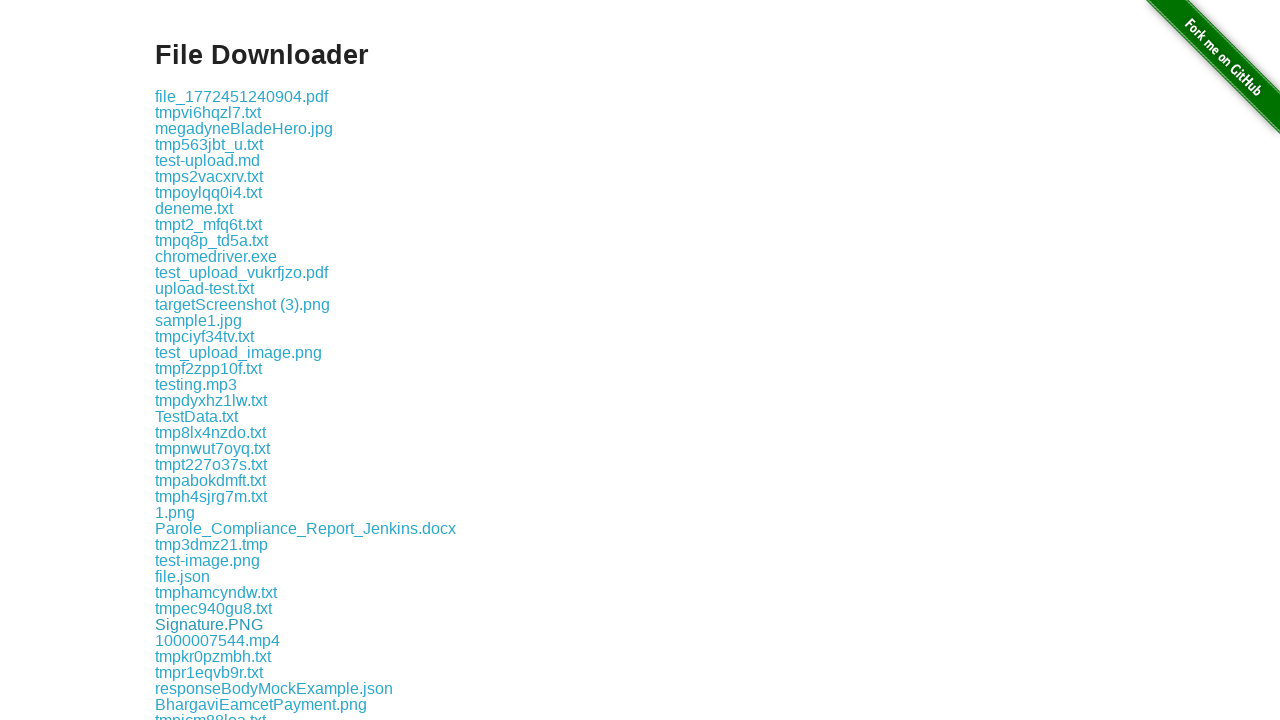

Listed download link: images are scrolling.mp4
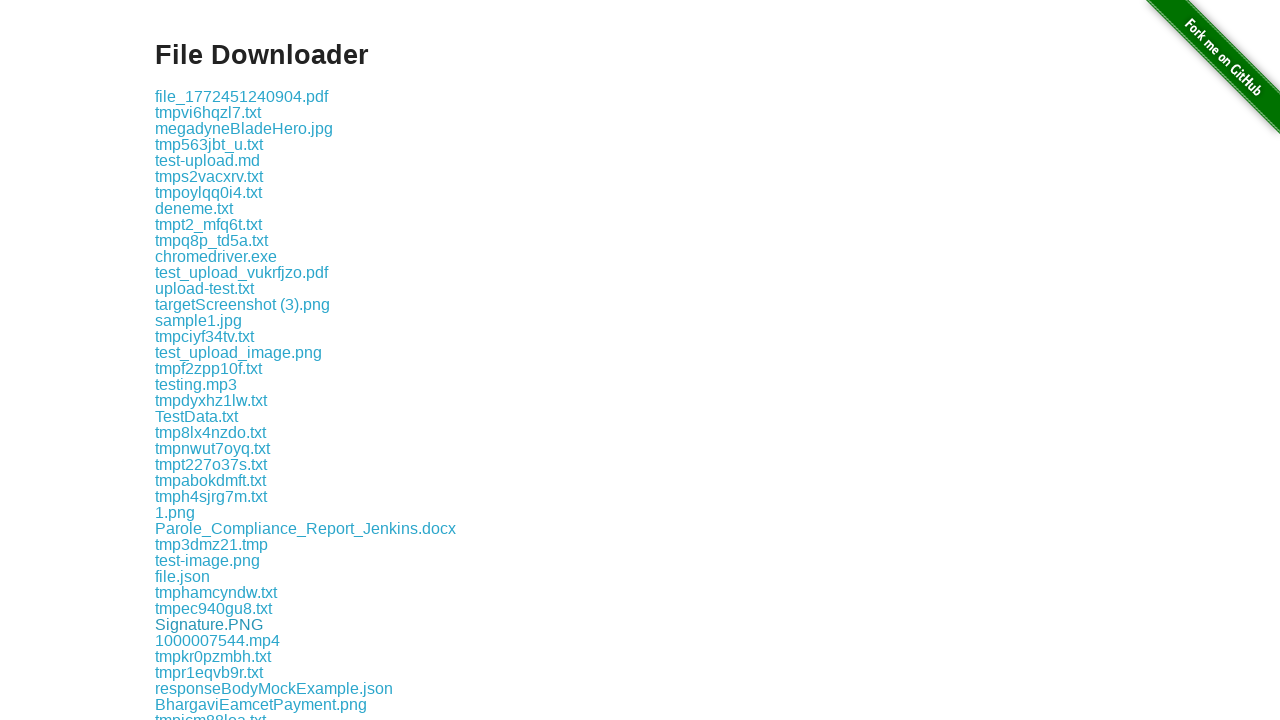

Listed download link: tmptr6bk1ti.txt
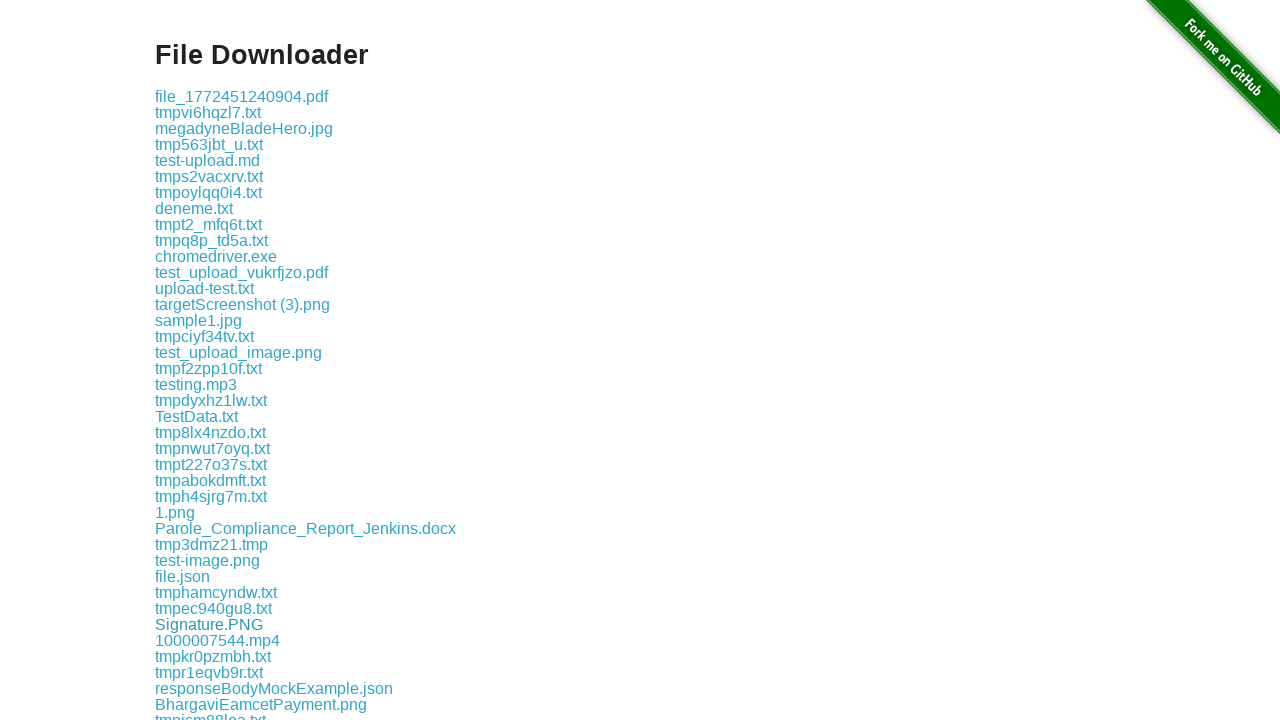

Listed download link: skipTest.png
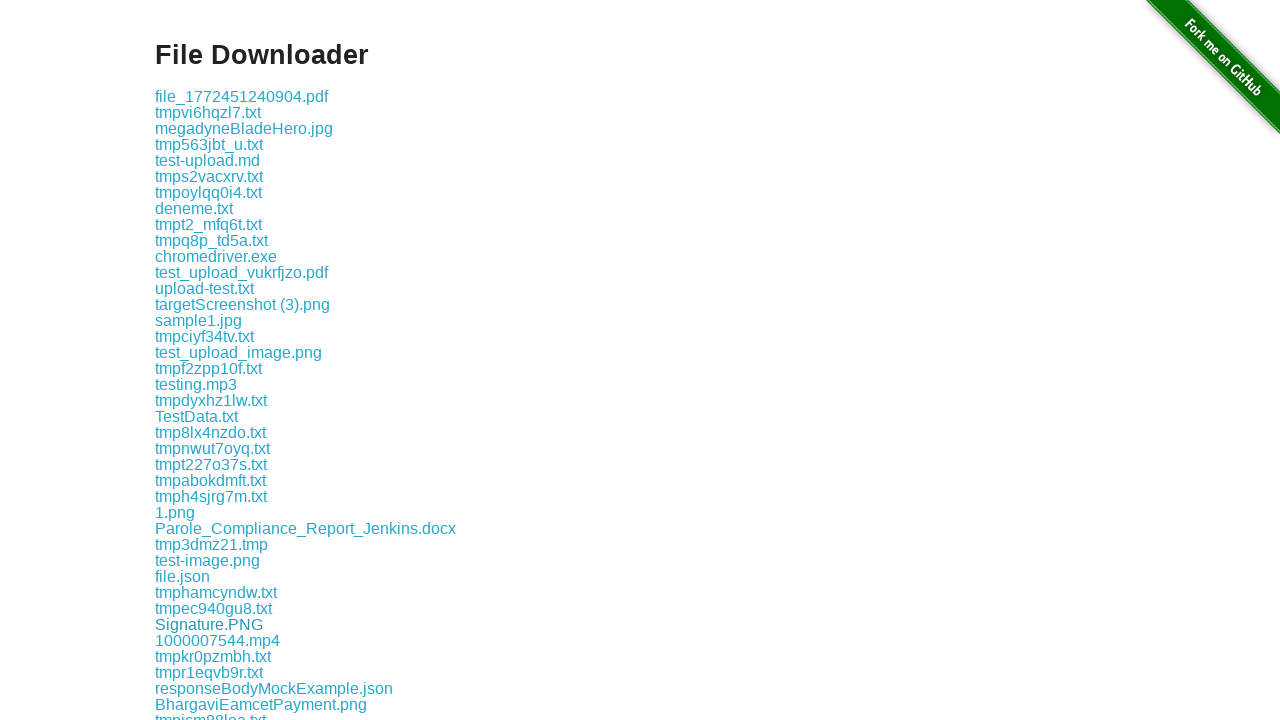

Listed download link: tmp8e9eu00v.txt
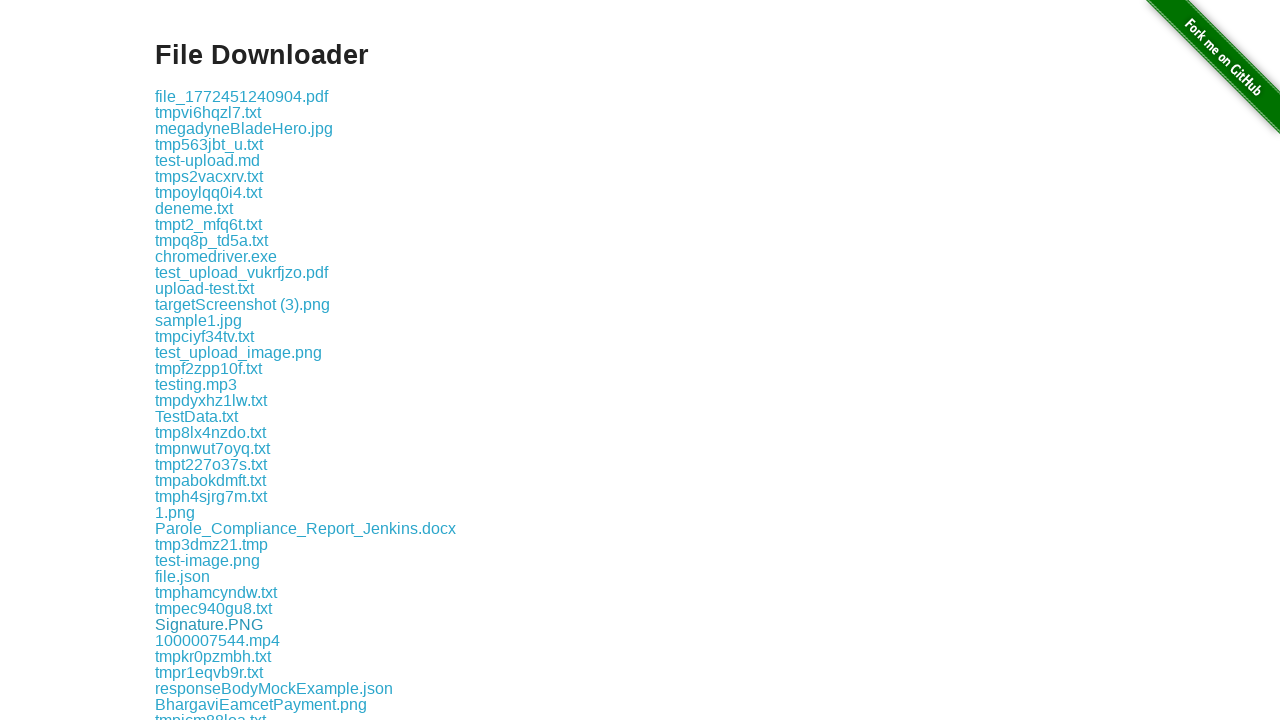

Listed download link: test-upload.txt
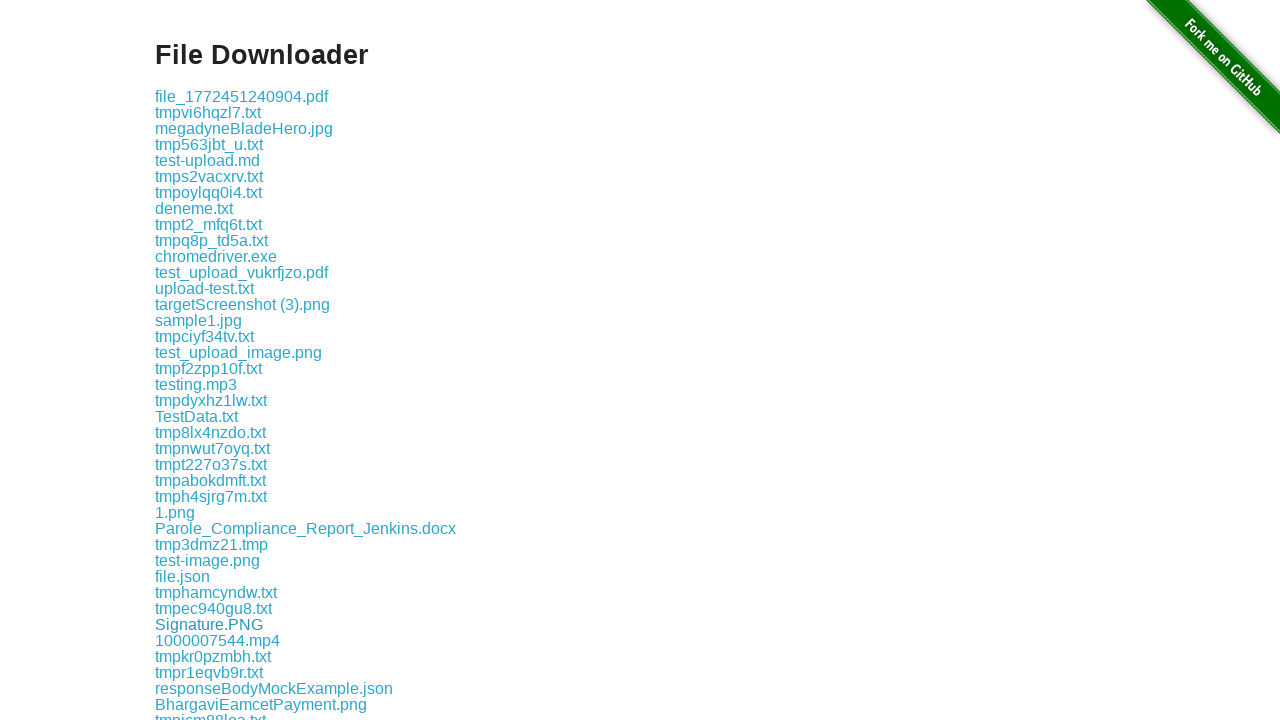

Listed download link: Test1.txt
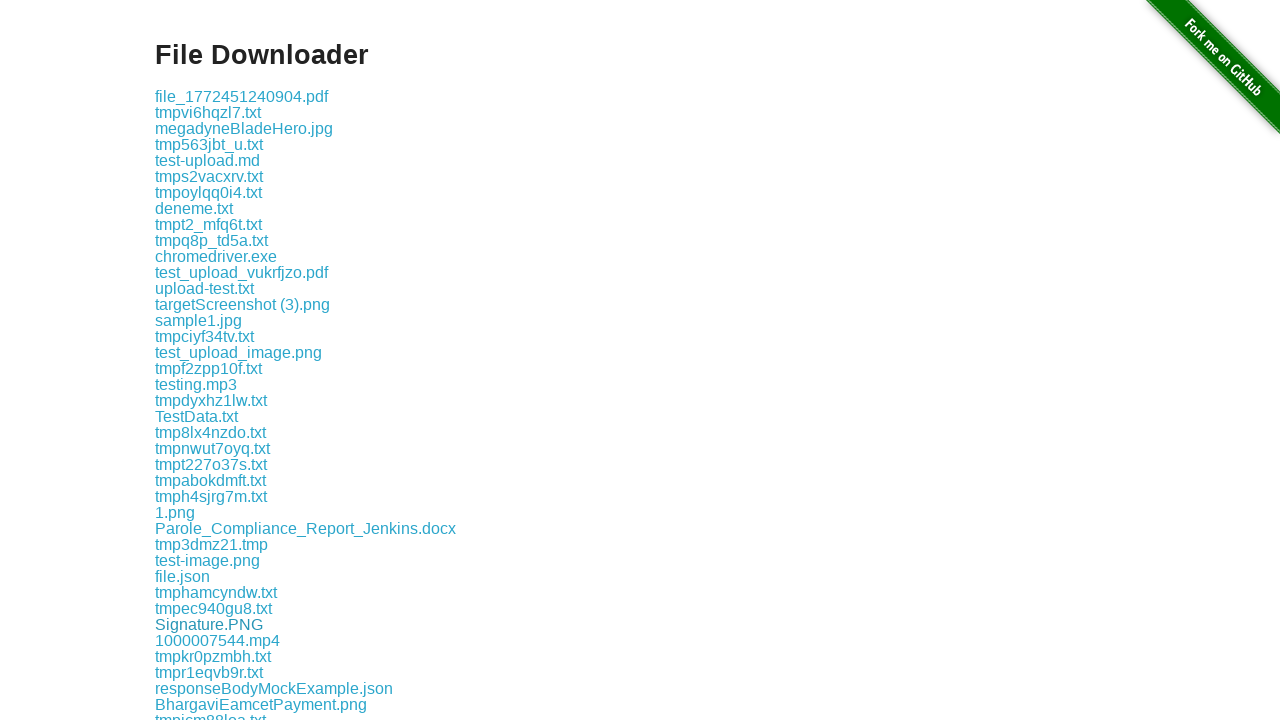

Listed download link: file_1772465600555.pdf
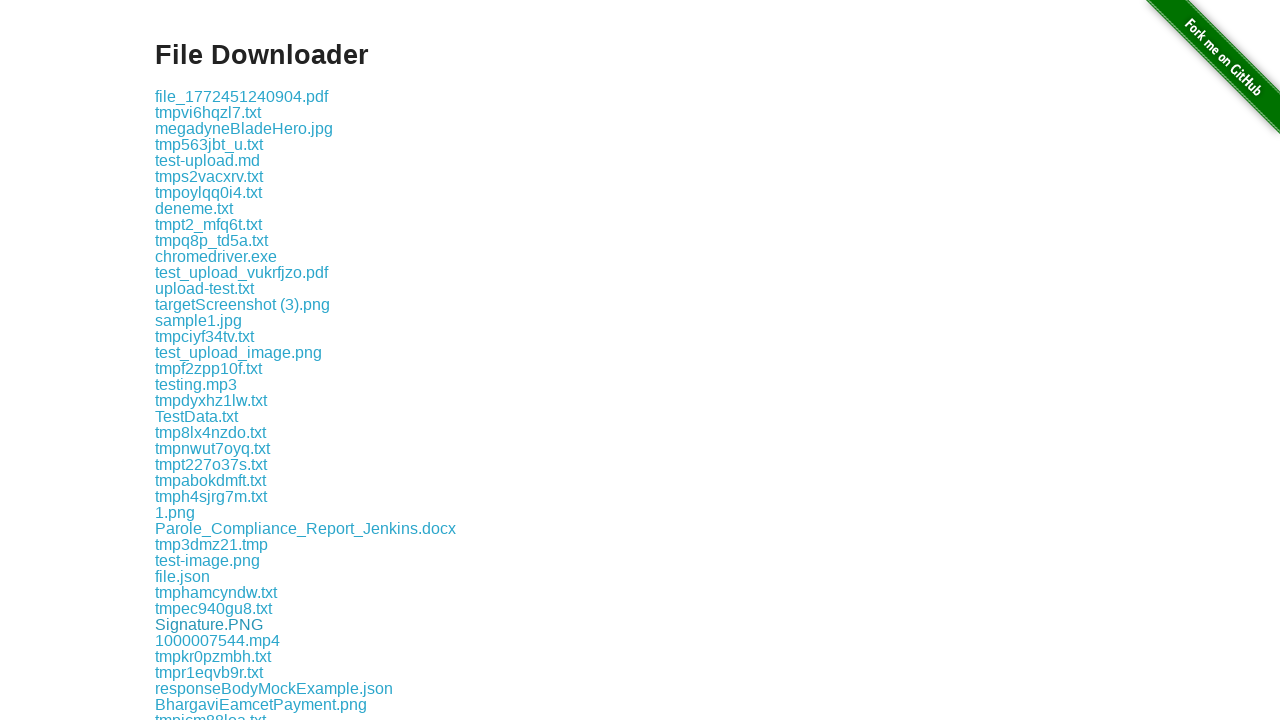

Listed download link: test_upload_document.txt
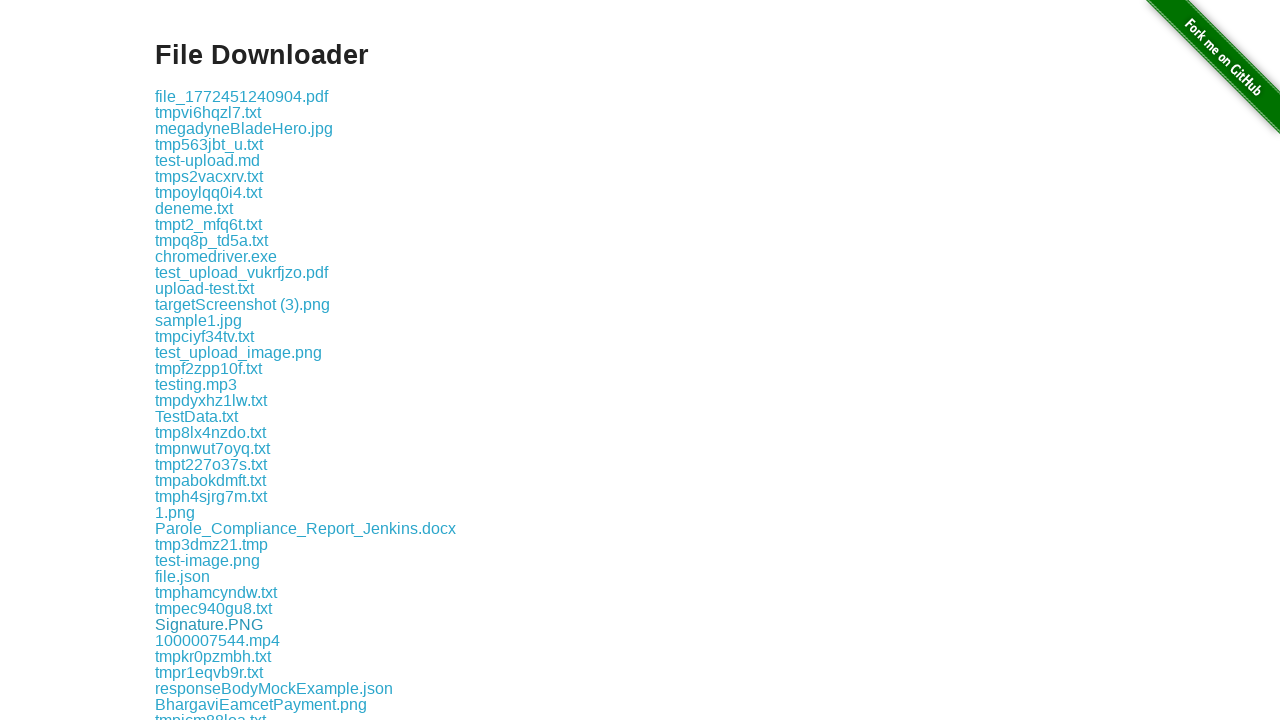

Listed download link: 1..jpg
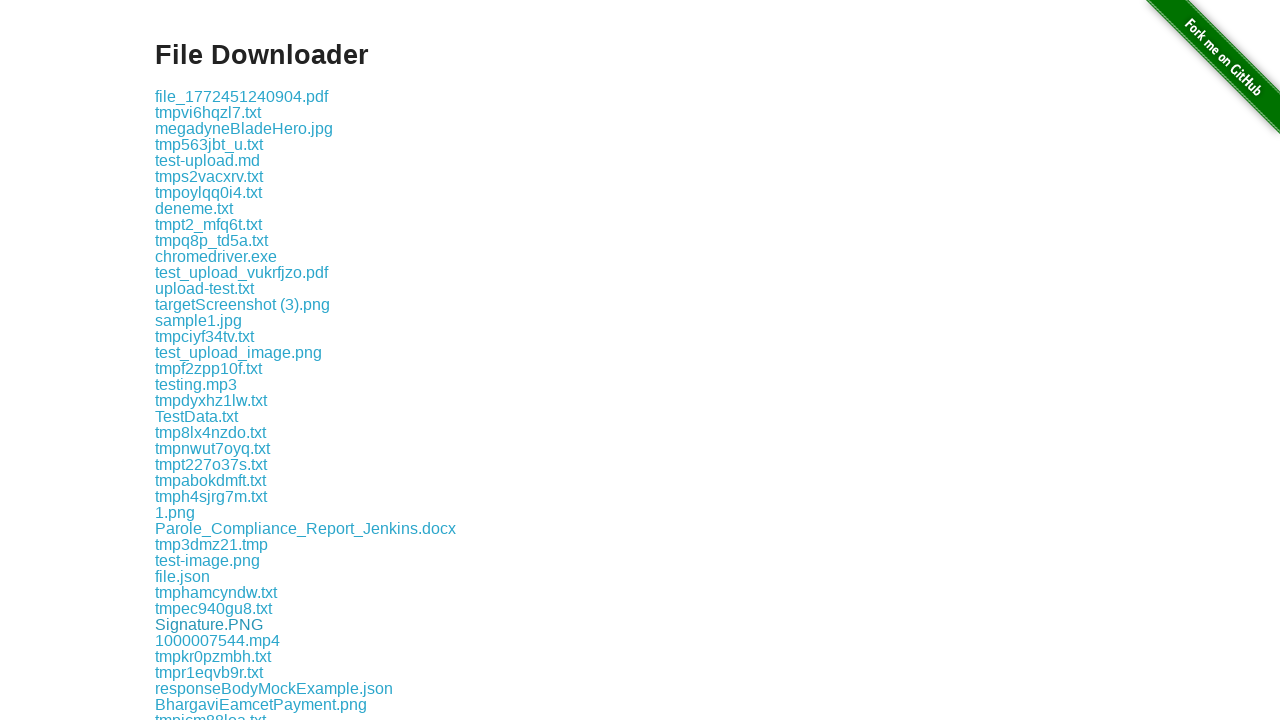

Listed download link: tmpj_n5_g64.txt
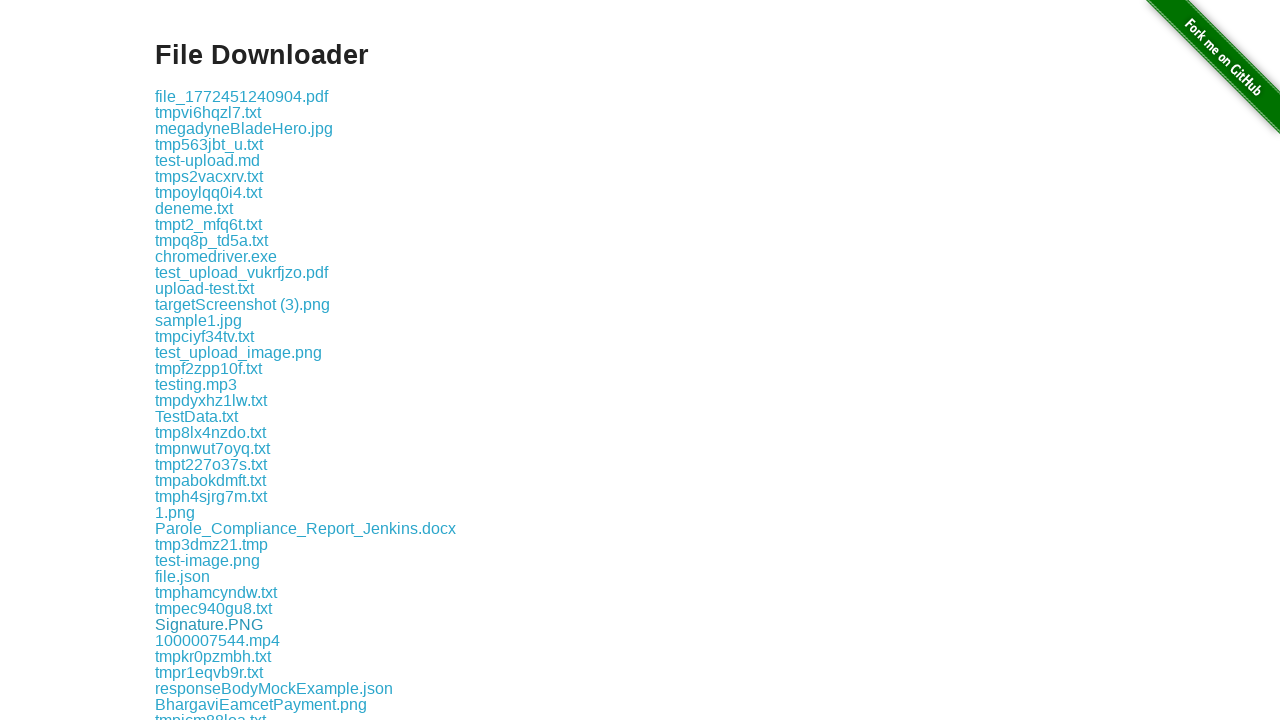

Listed download link: upload-test-private-tmp.txt
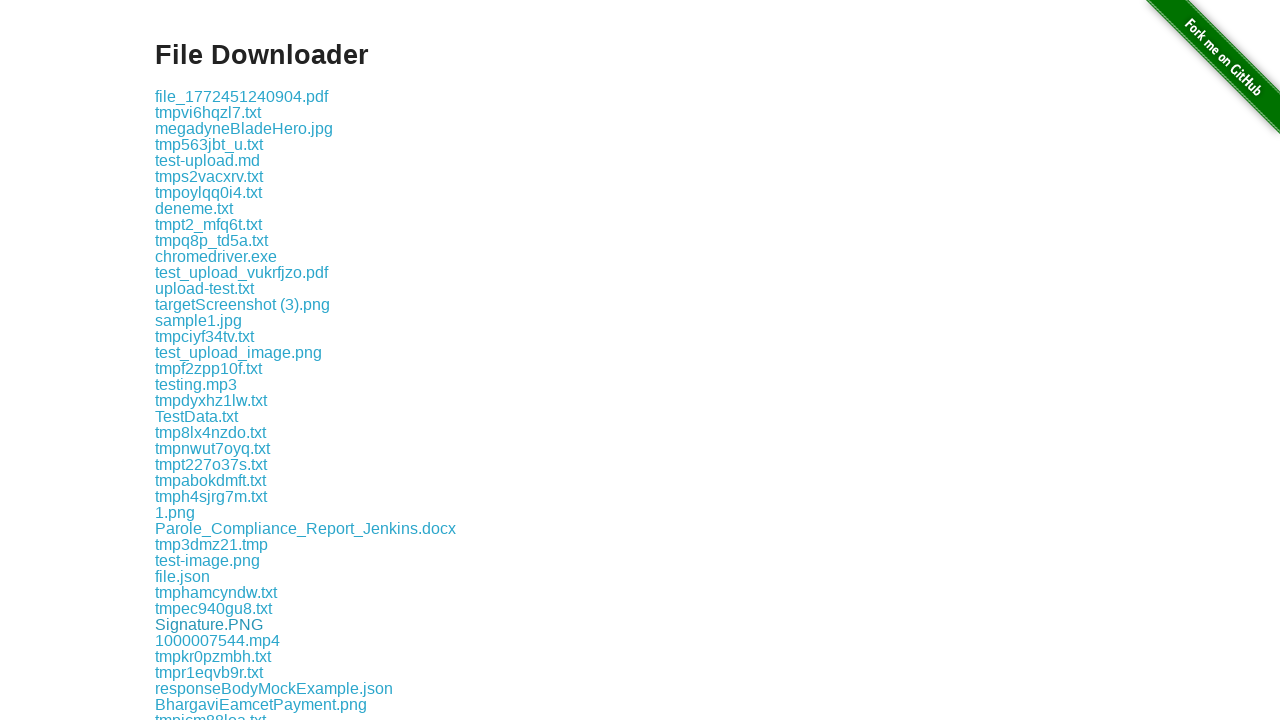

Listed download link: test_upload_sample.txt
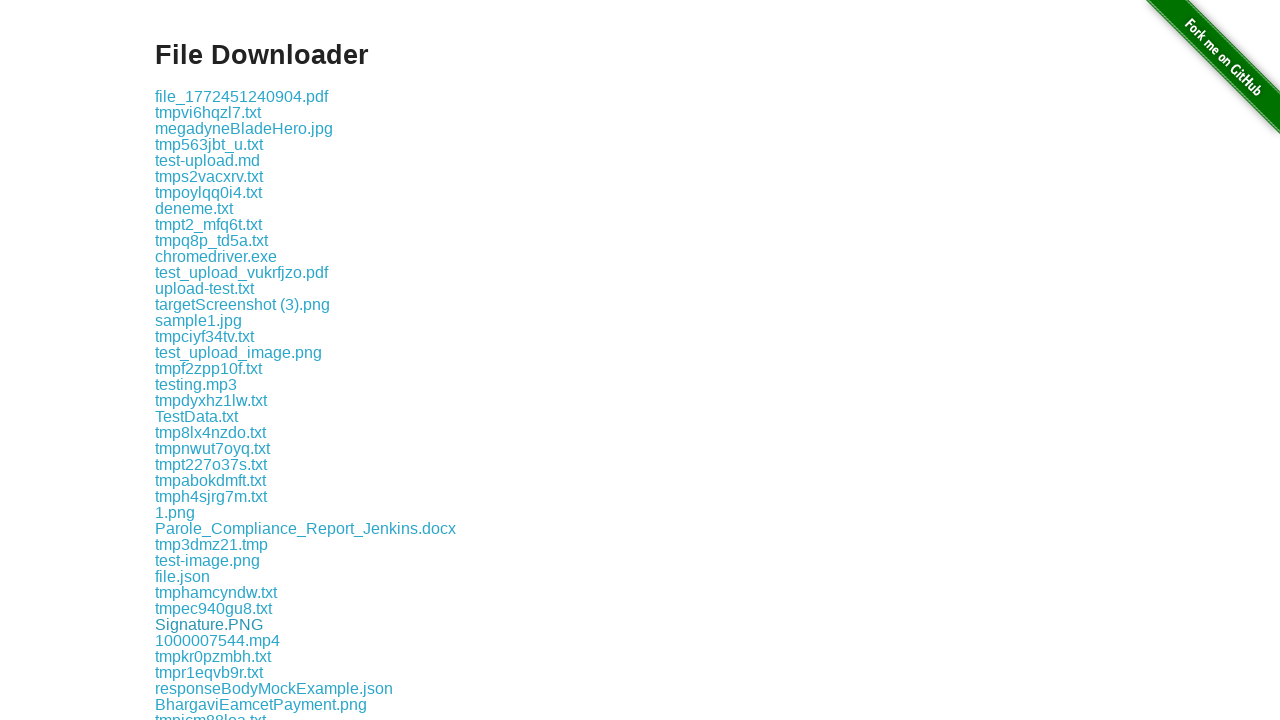

Listed download link: tmp6w6tphuu.txt
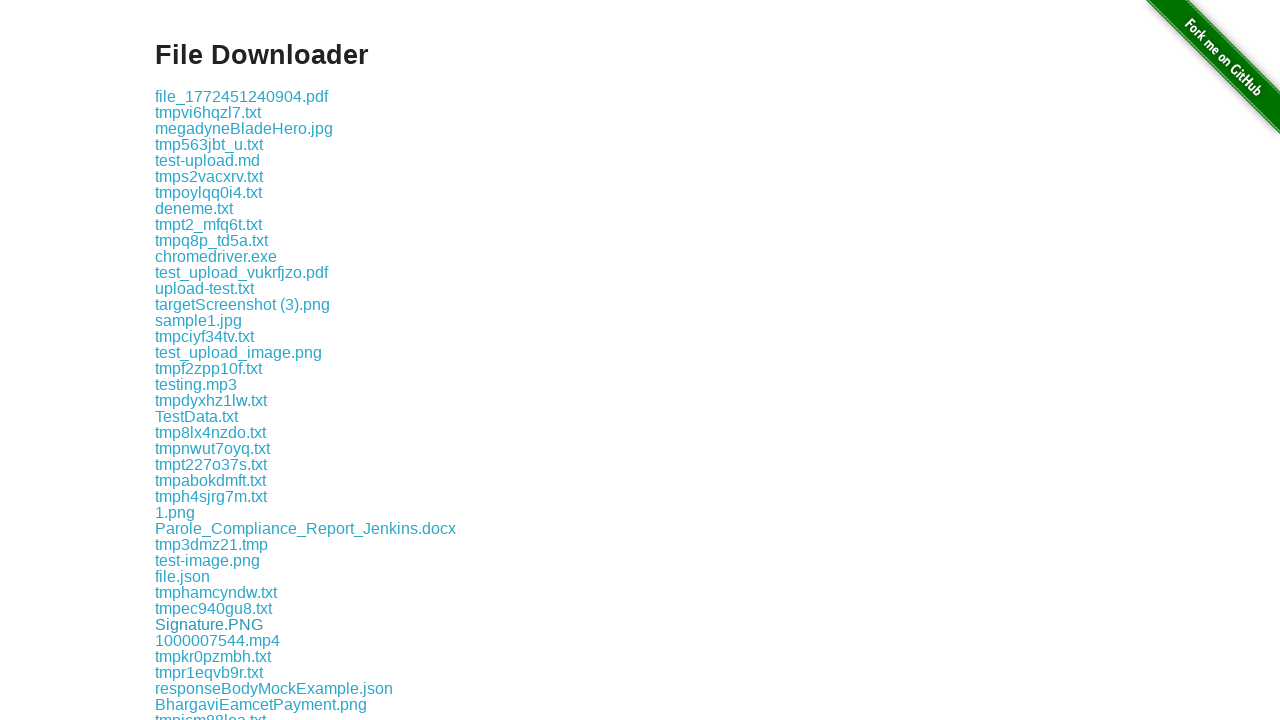

Listed download link: tmp4yaoq3op.txt
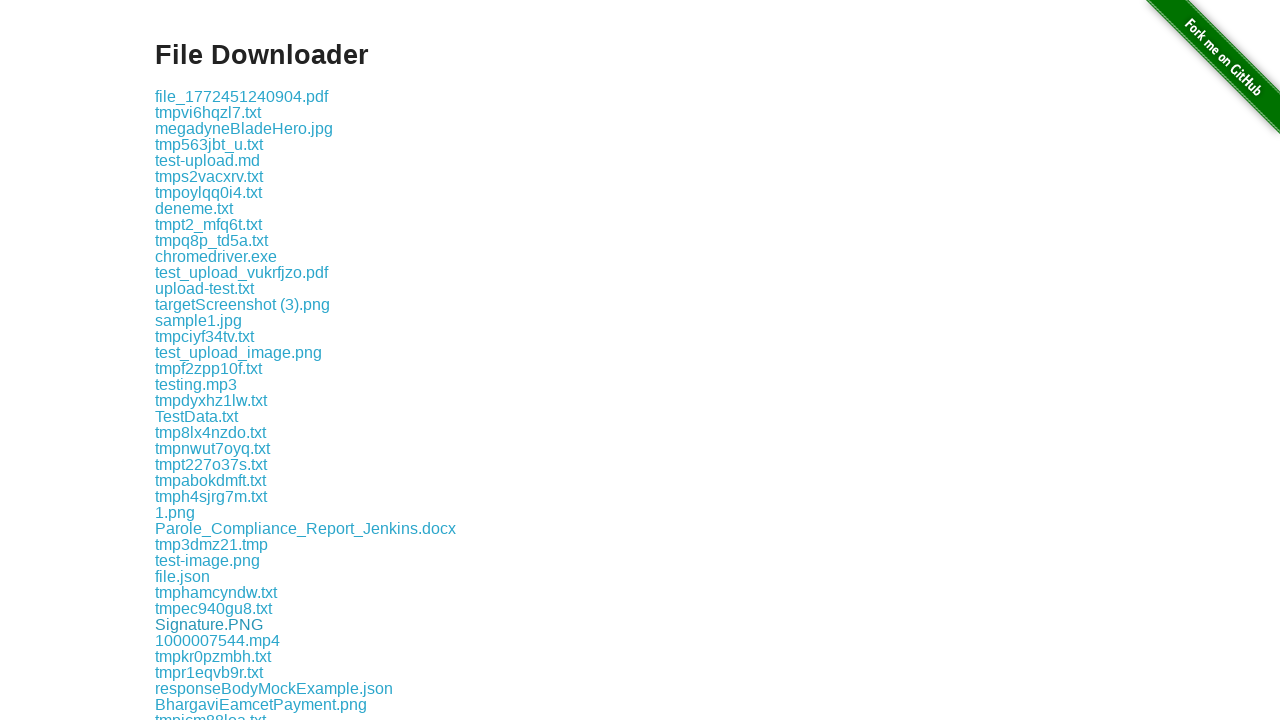

Listed download link: tmpf17076fy.txt
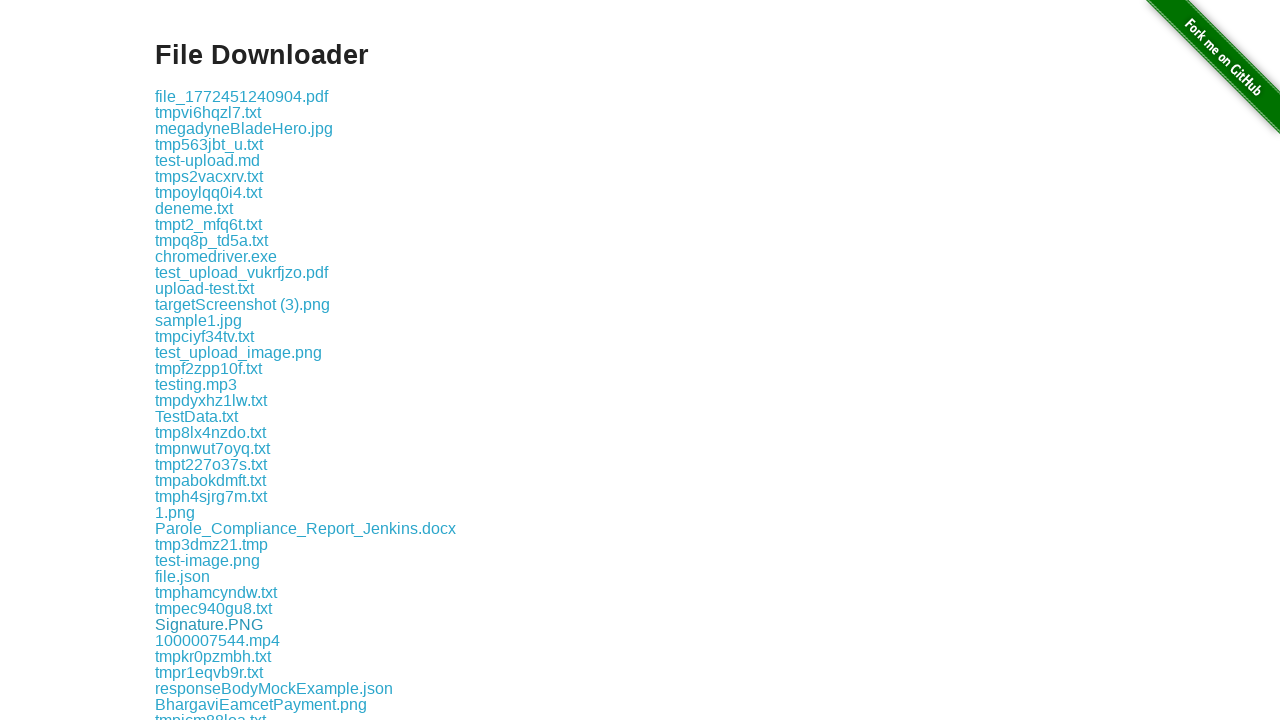

Listed download link: tmplaaokqxh.txt
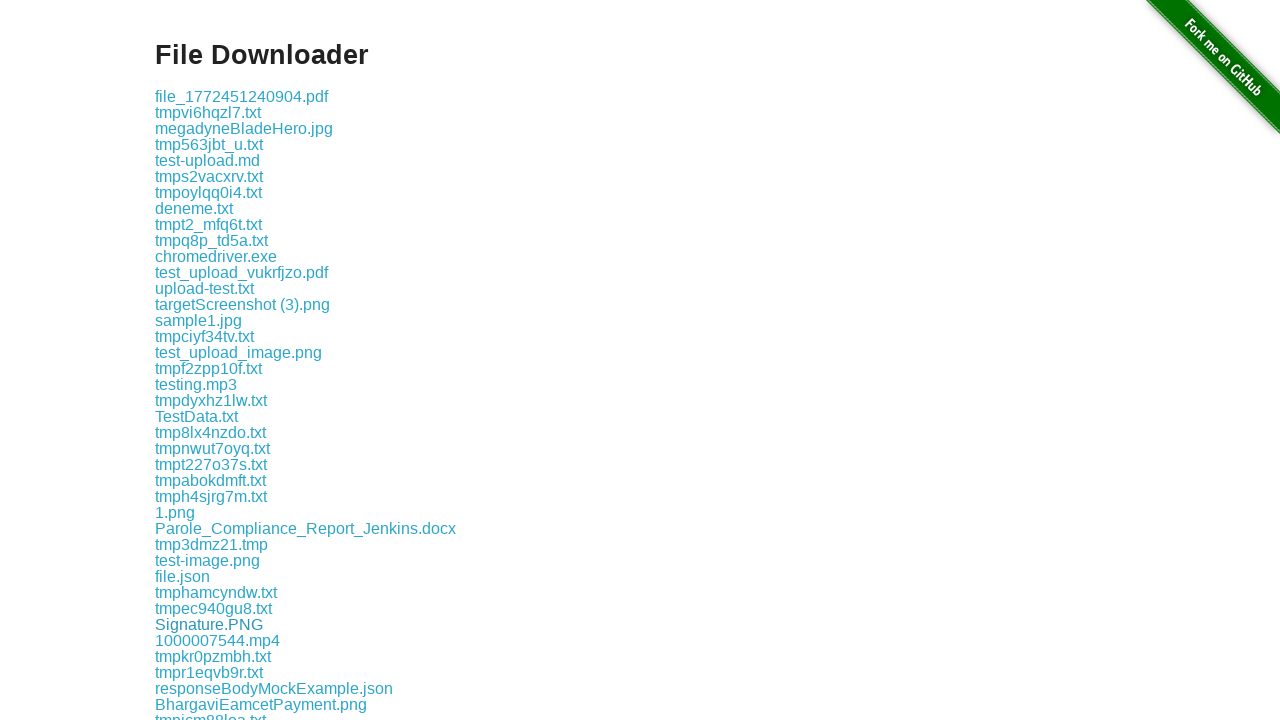

Listed download link: sample-upload-file.txt
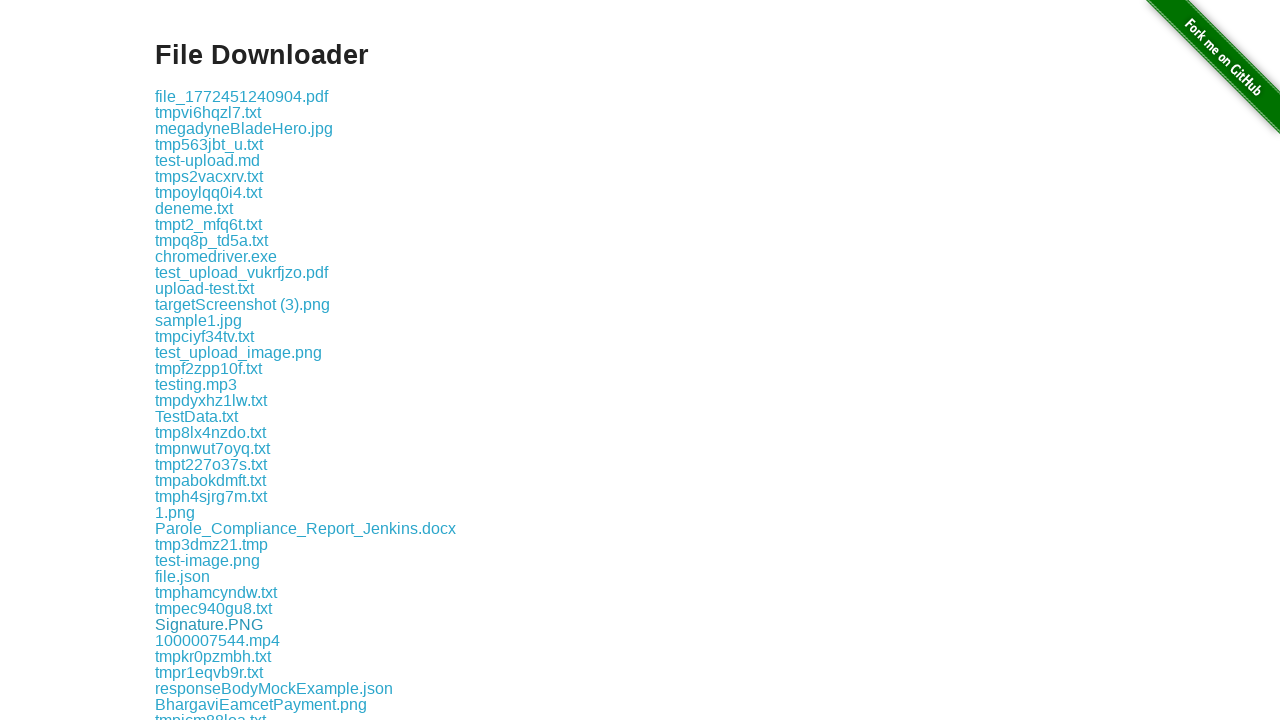

Listed download link: test-file.txt
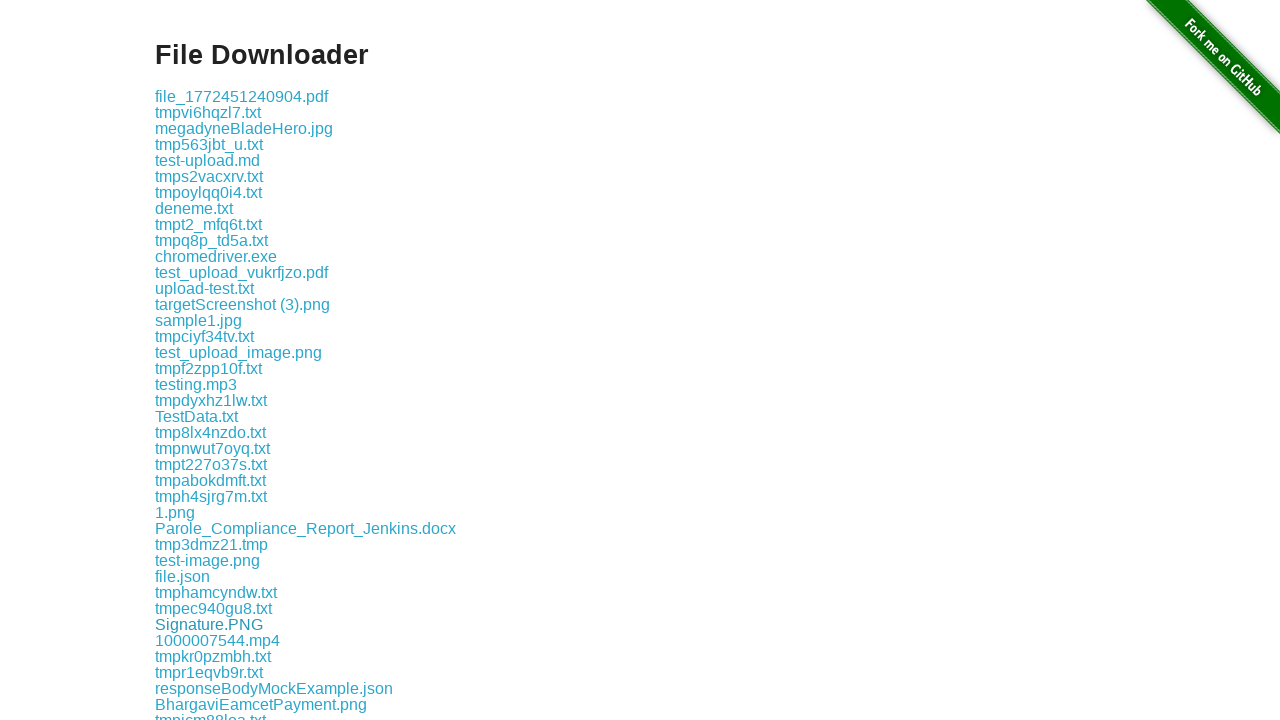

Listed download link: tmp_y5j7lev.txt
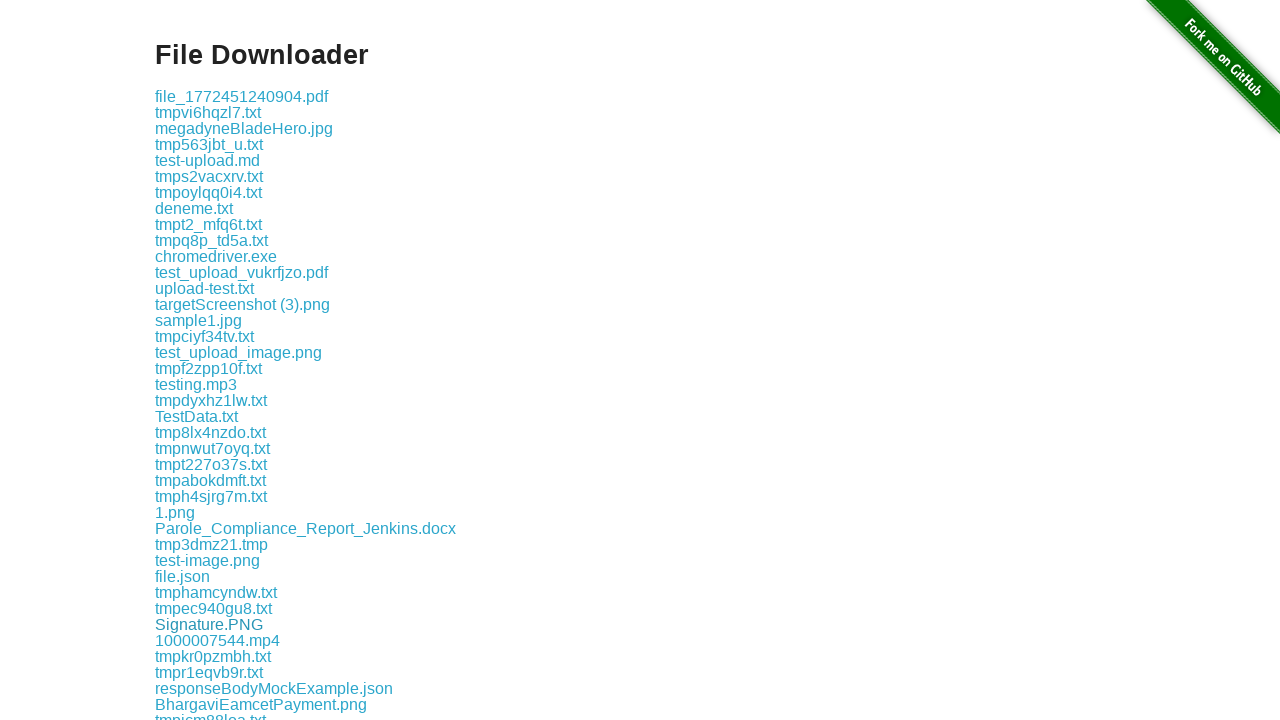

Listed download link: file_1772465627890.pdf
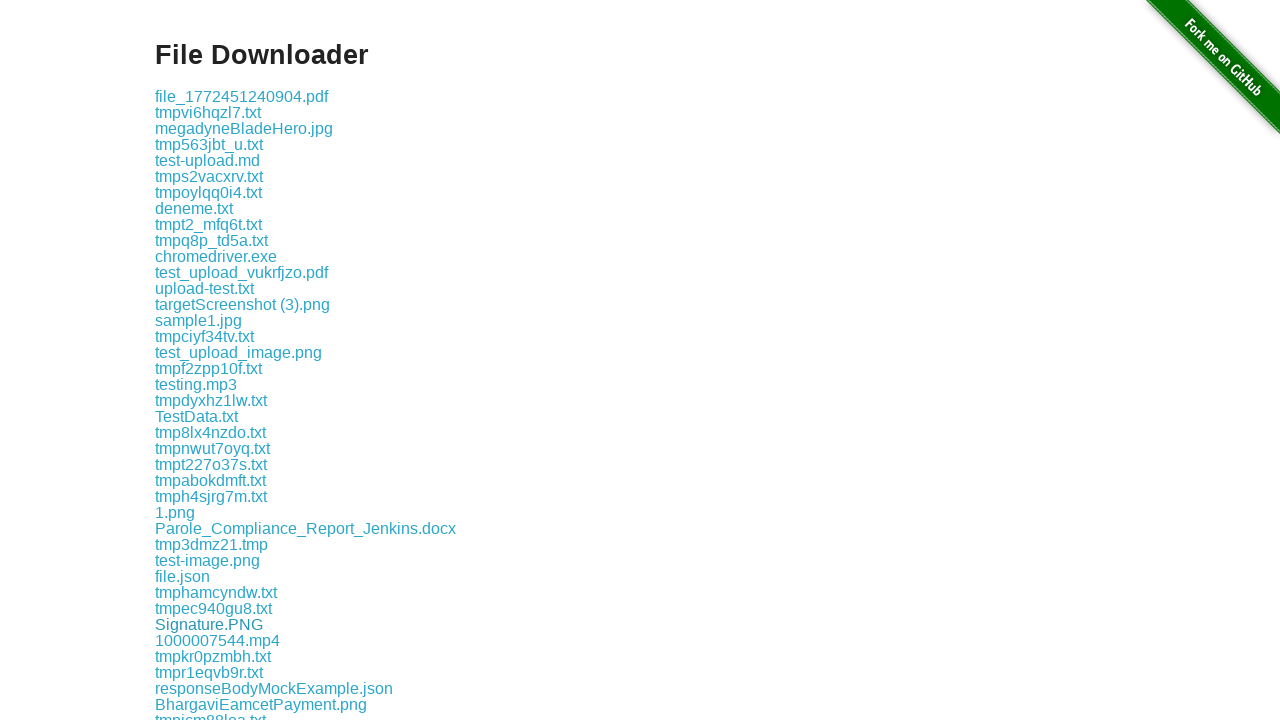

Listed download link: tmpn3cjunpp.txt
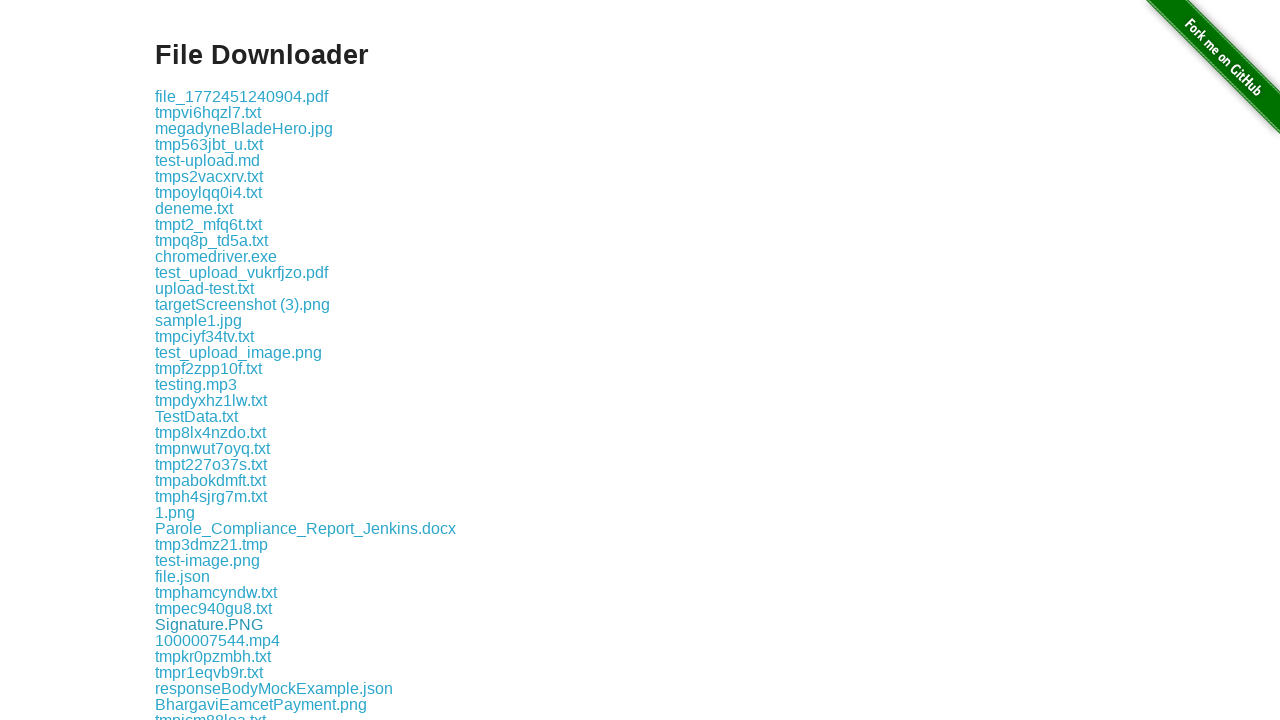

Listed download link: tmpa167rmpy.txt
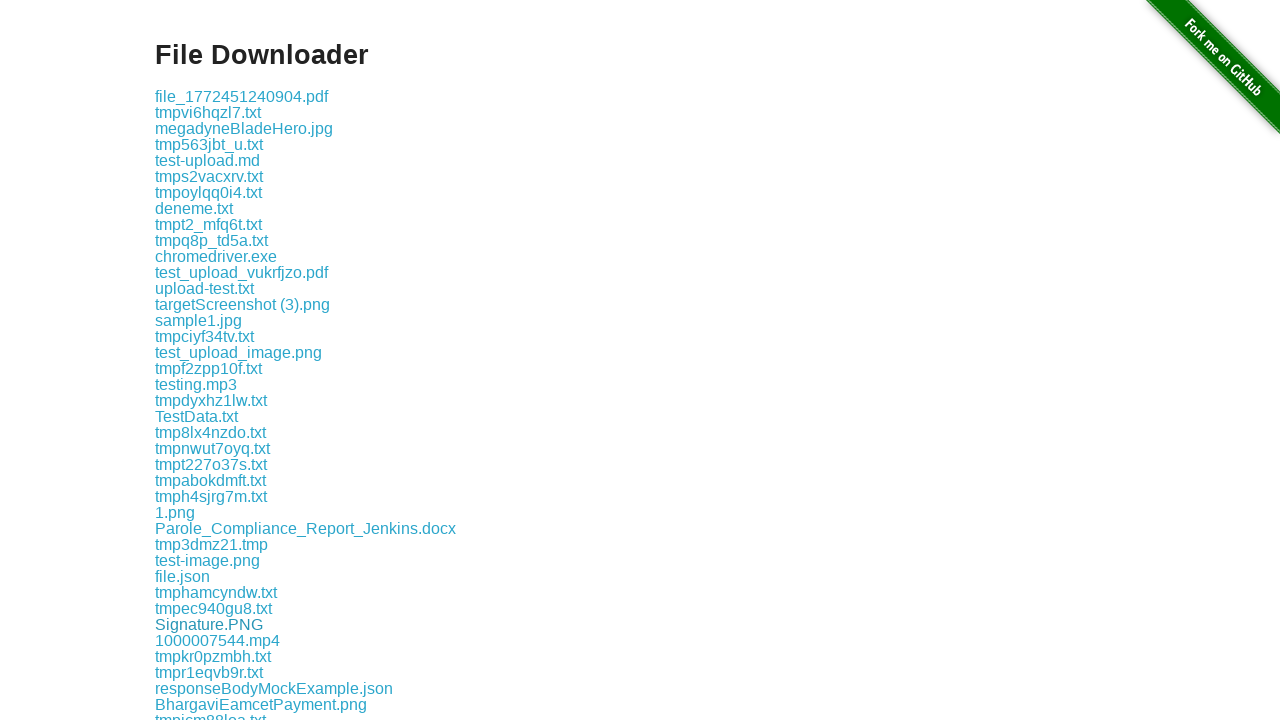

Listed download link: tmph2mhun2v.txt
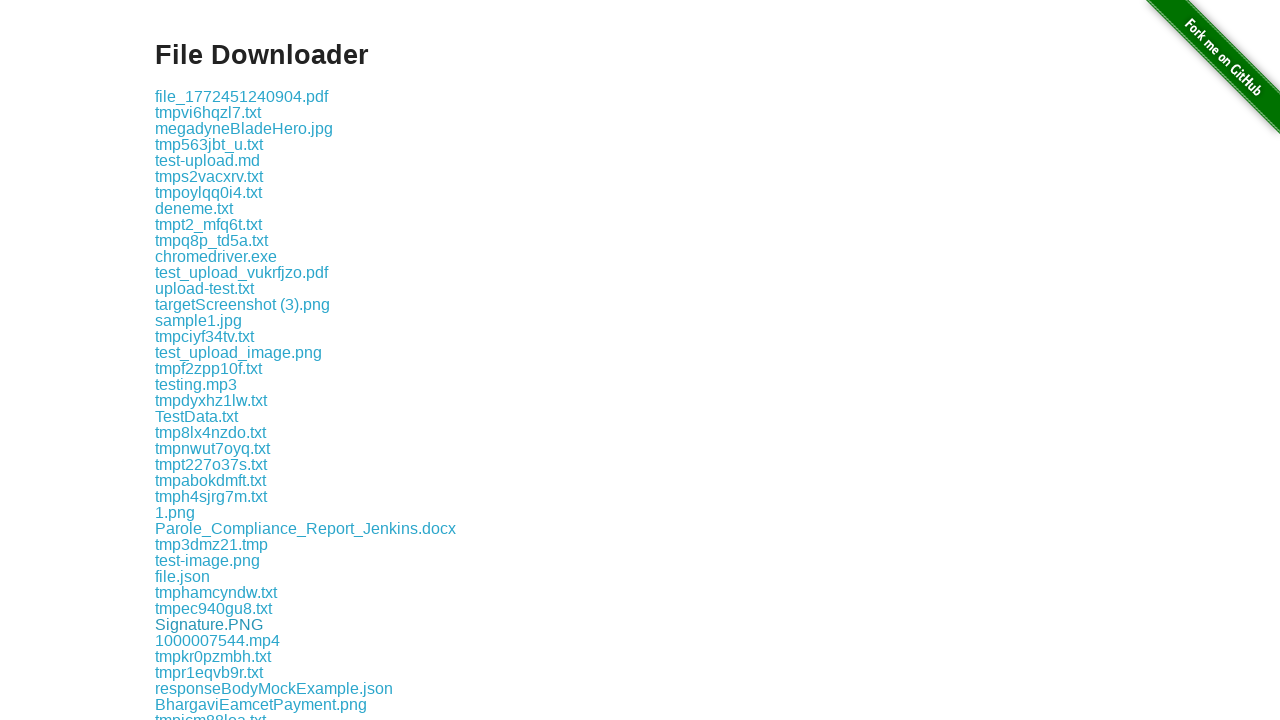

Listed download link: sampleFile.txt
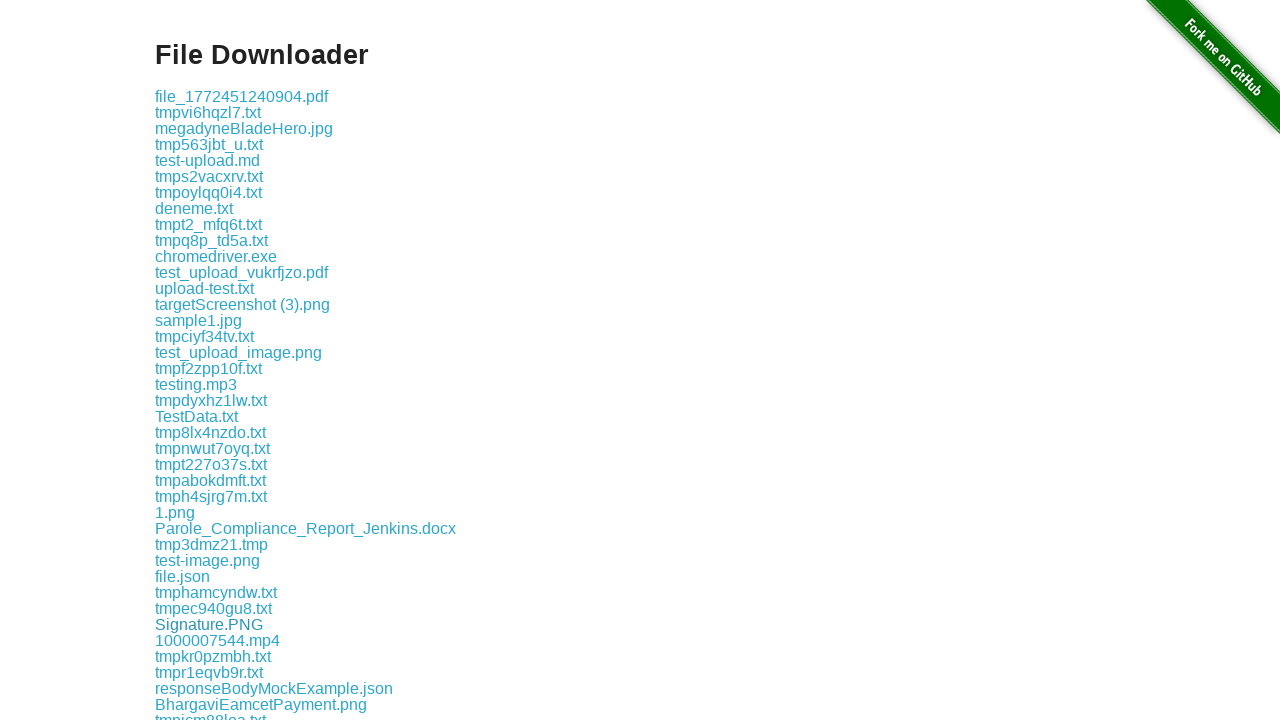

Listed download link: TextDoc.txt
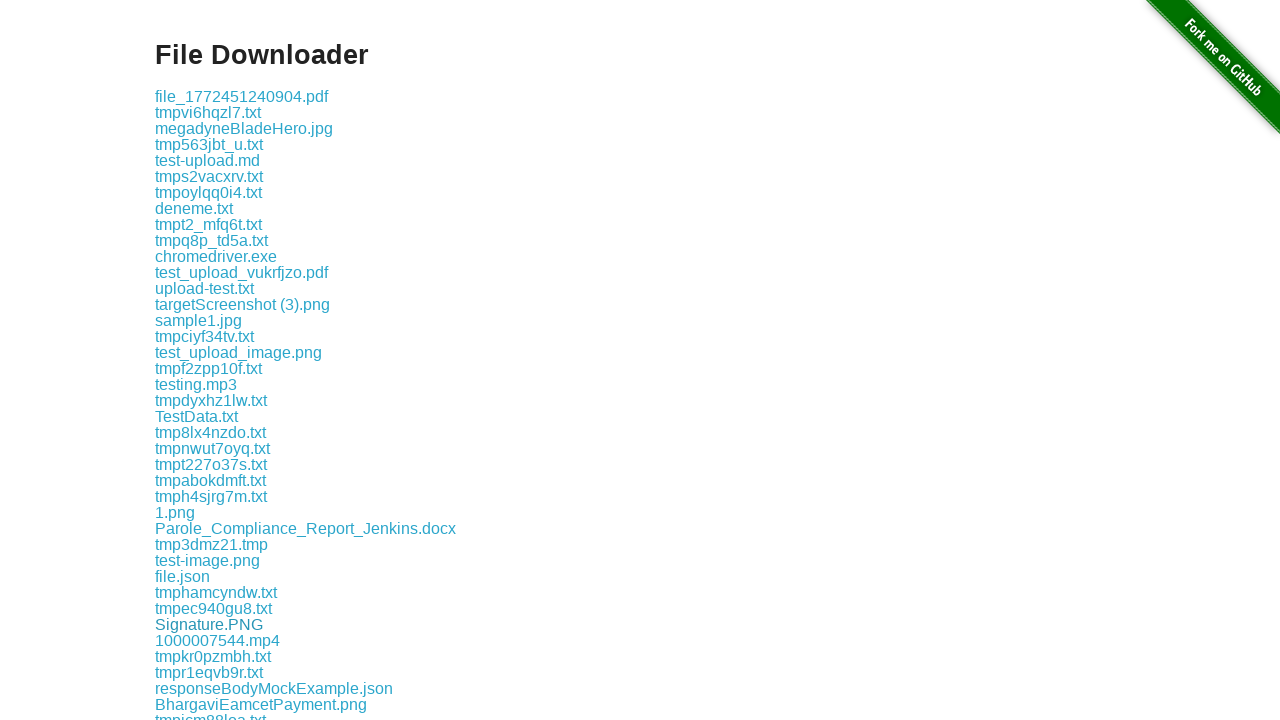

Listed download link: tmpp3xut_kl.txt
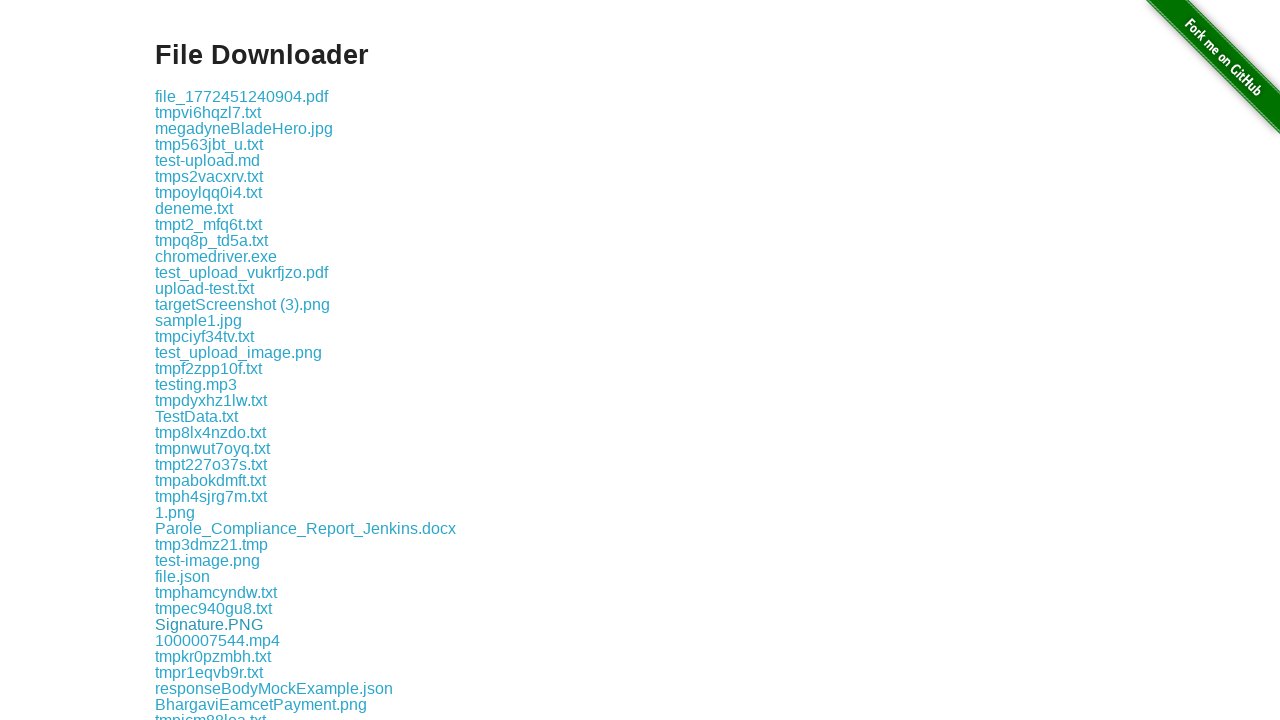

Listed download link: download (1).jpeg
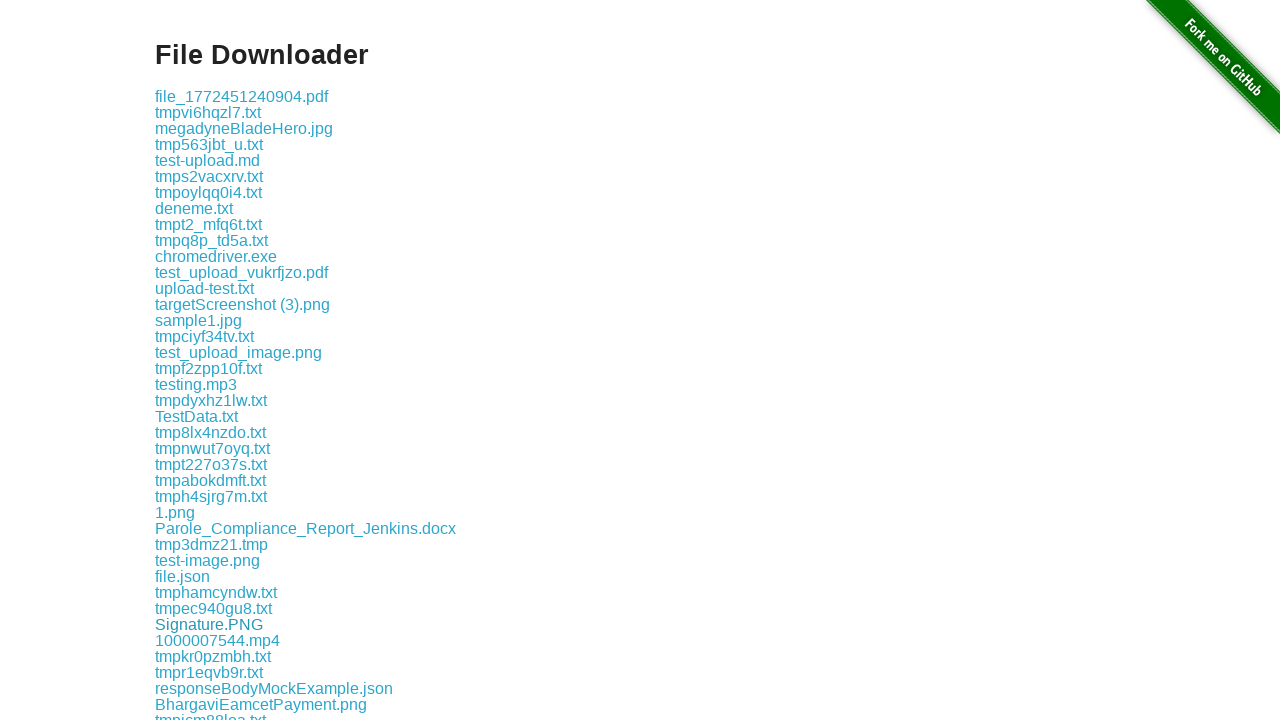

Listed download link: tmpn4mqw997.txt
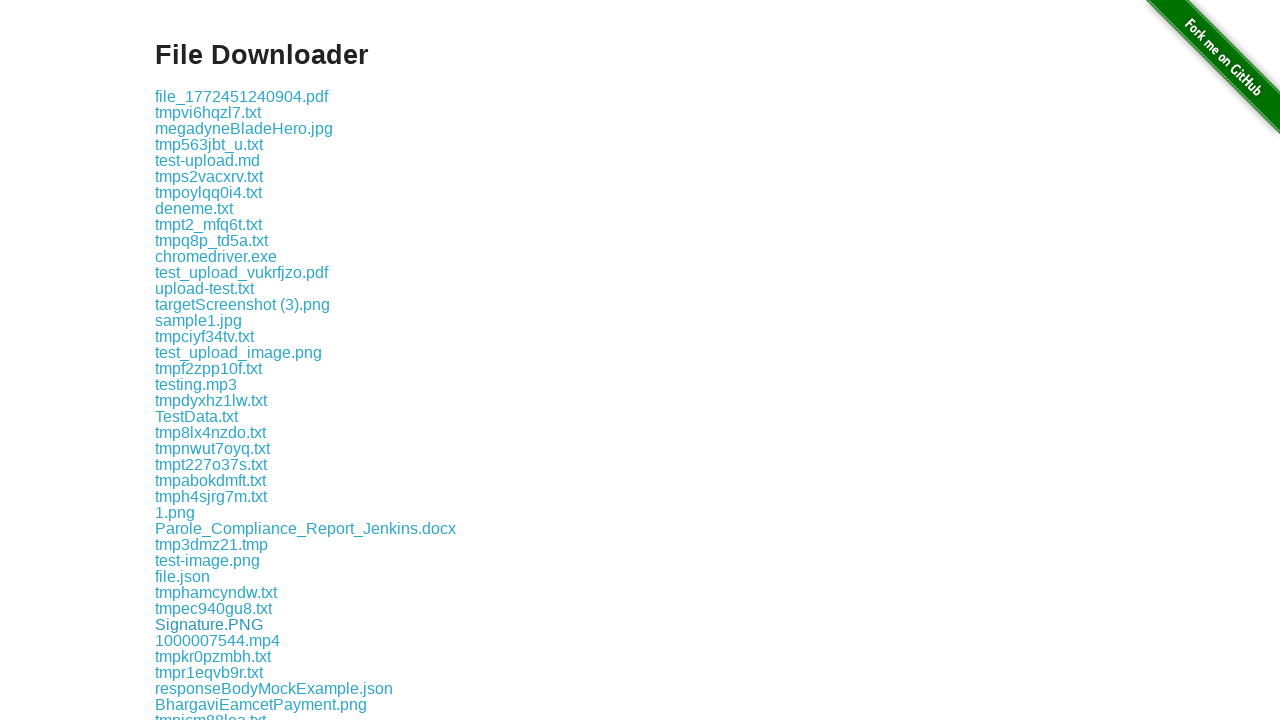

Listed download link: Guest Users.csv
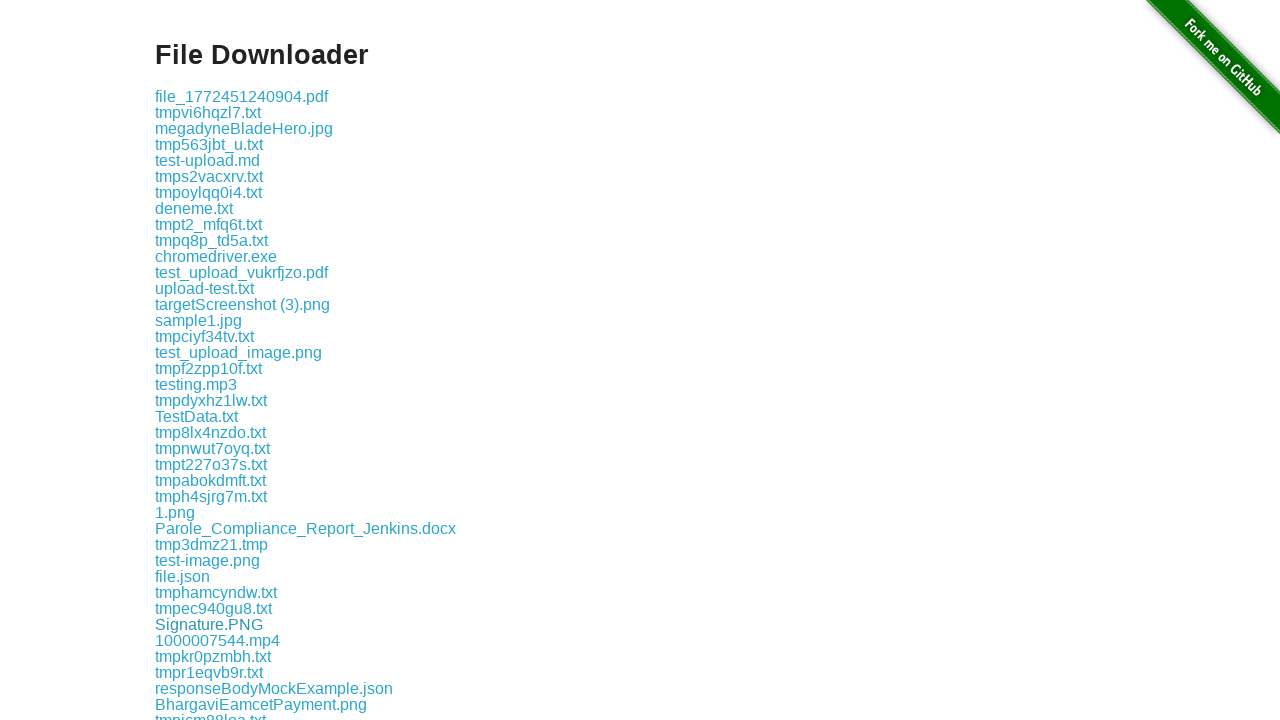

Listed download link: tmp7e9de1o6.txt
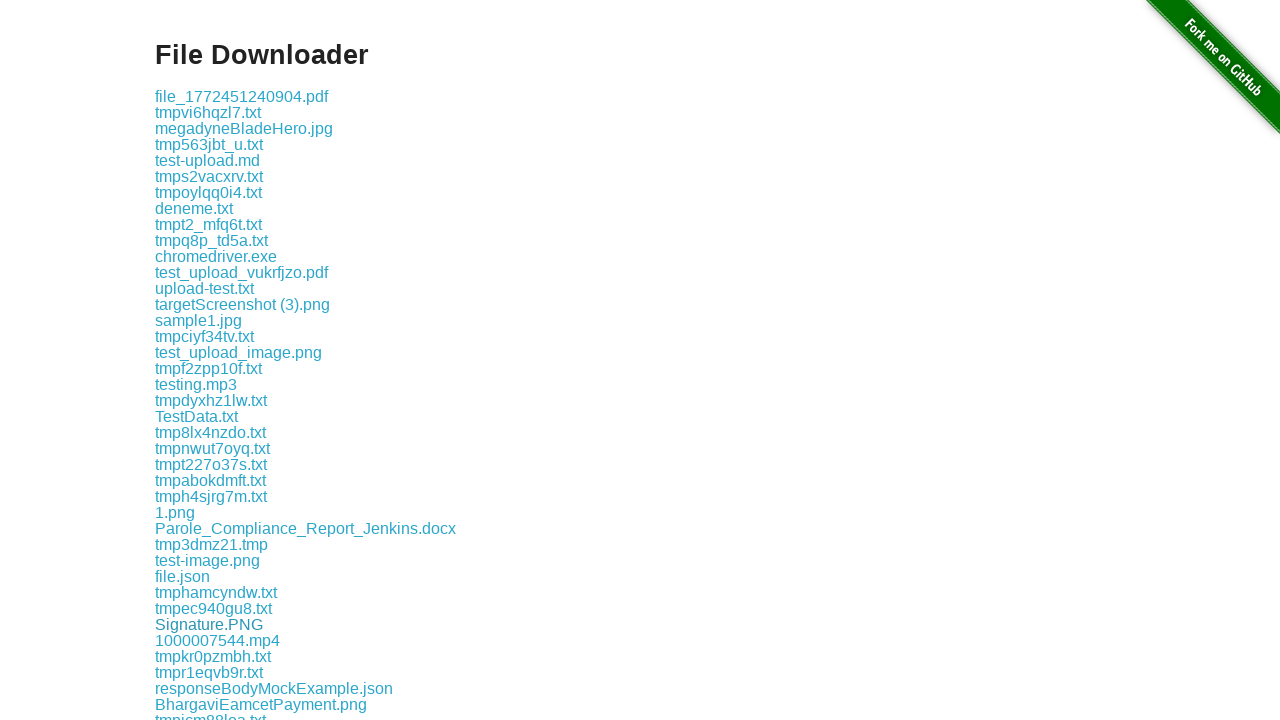

Listed download link: sample.txt
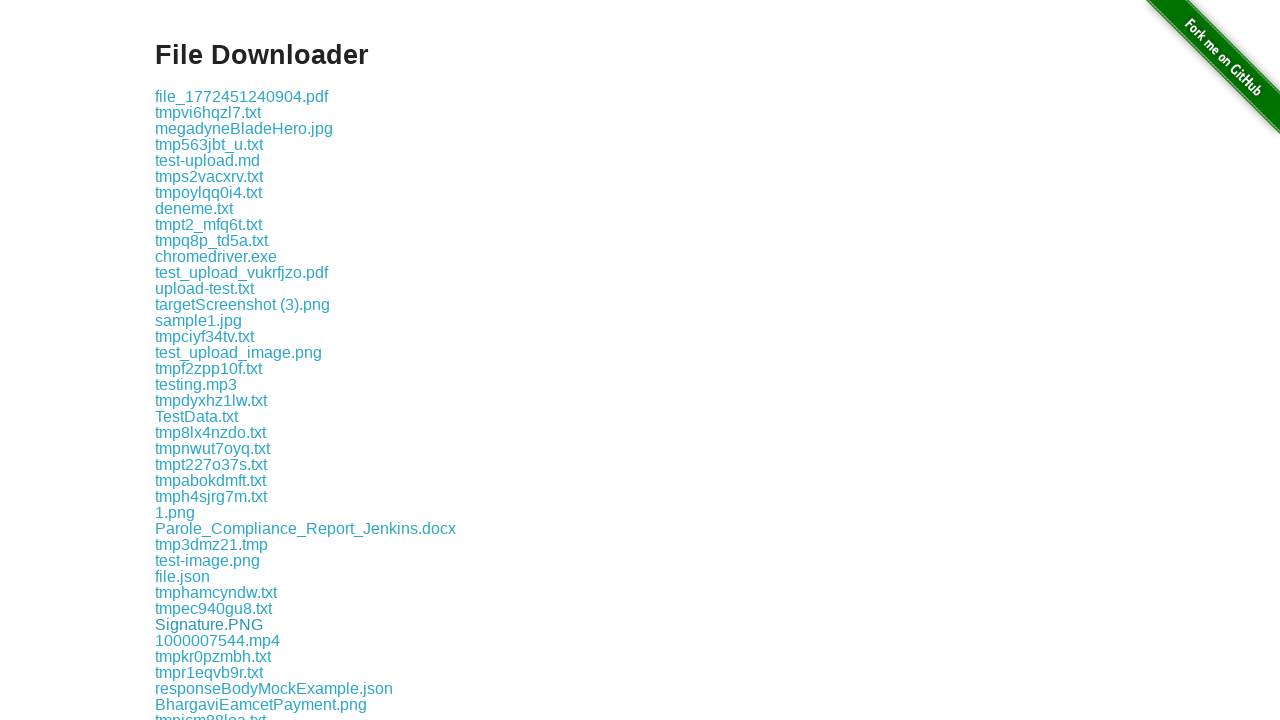

Listed download link: tmphuby6cm7.txt
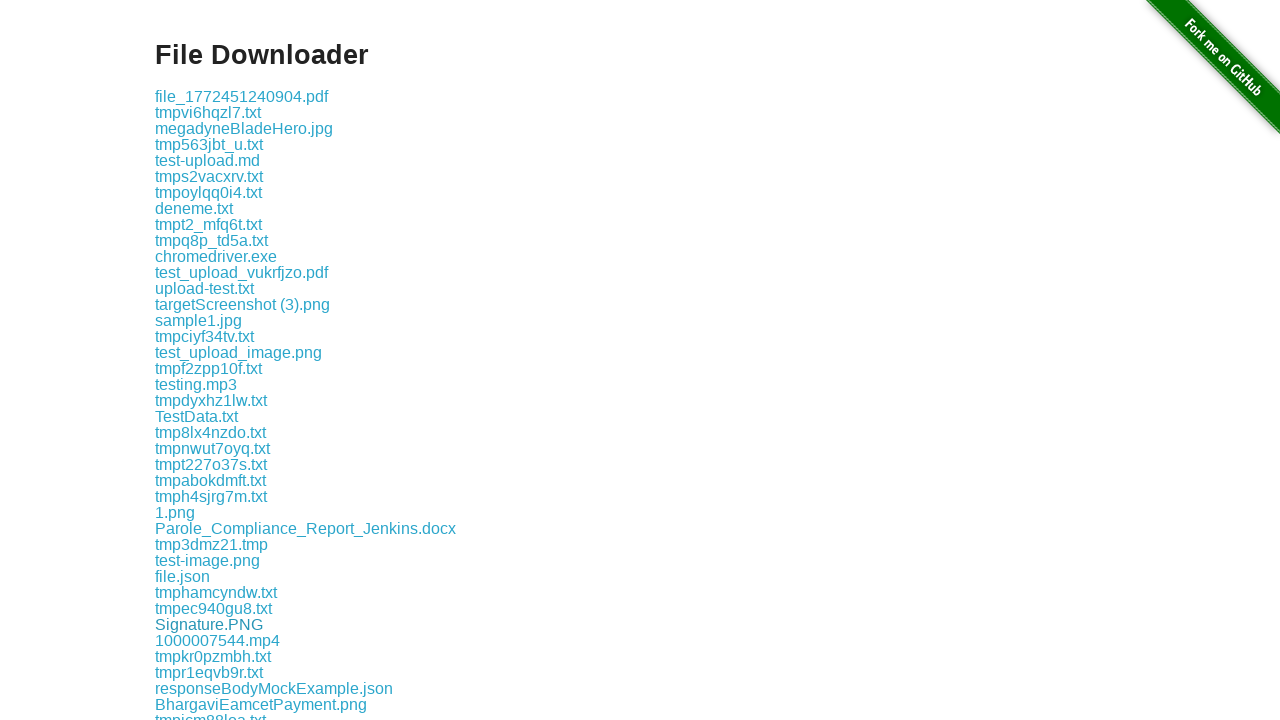

Listed download link: tmpua5blss7.txt
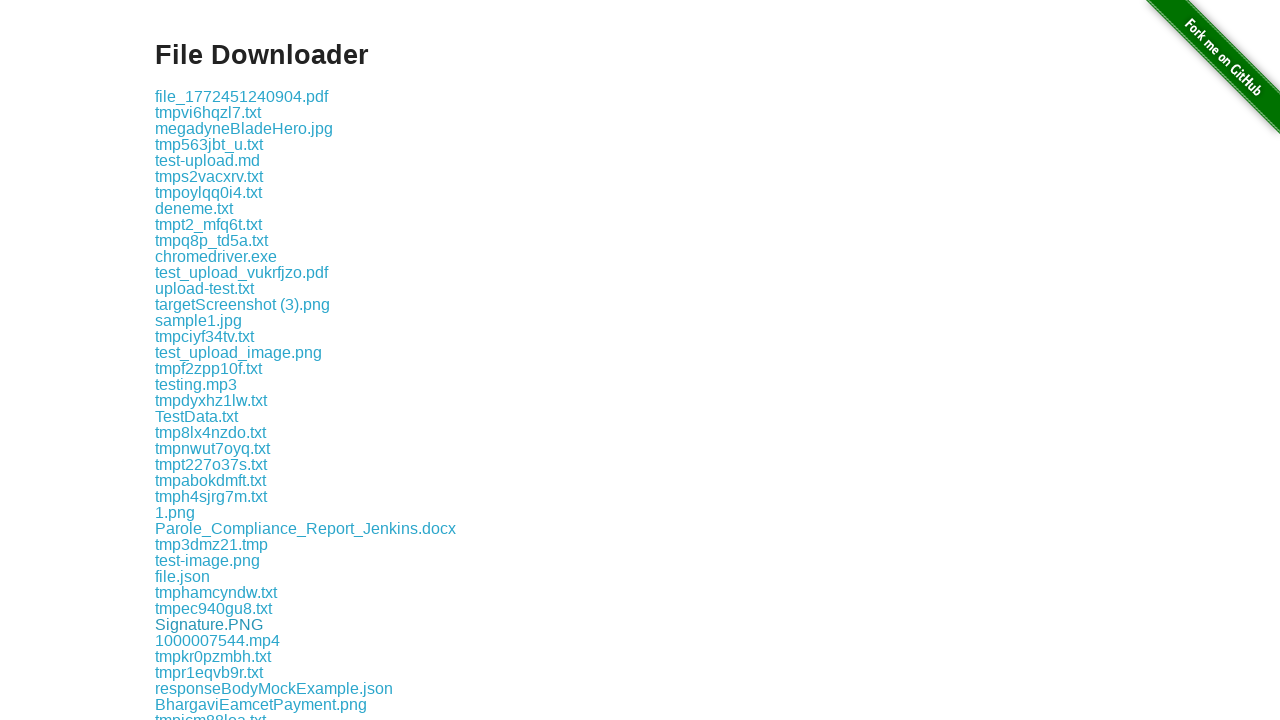

Listed download link: test_image1.png
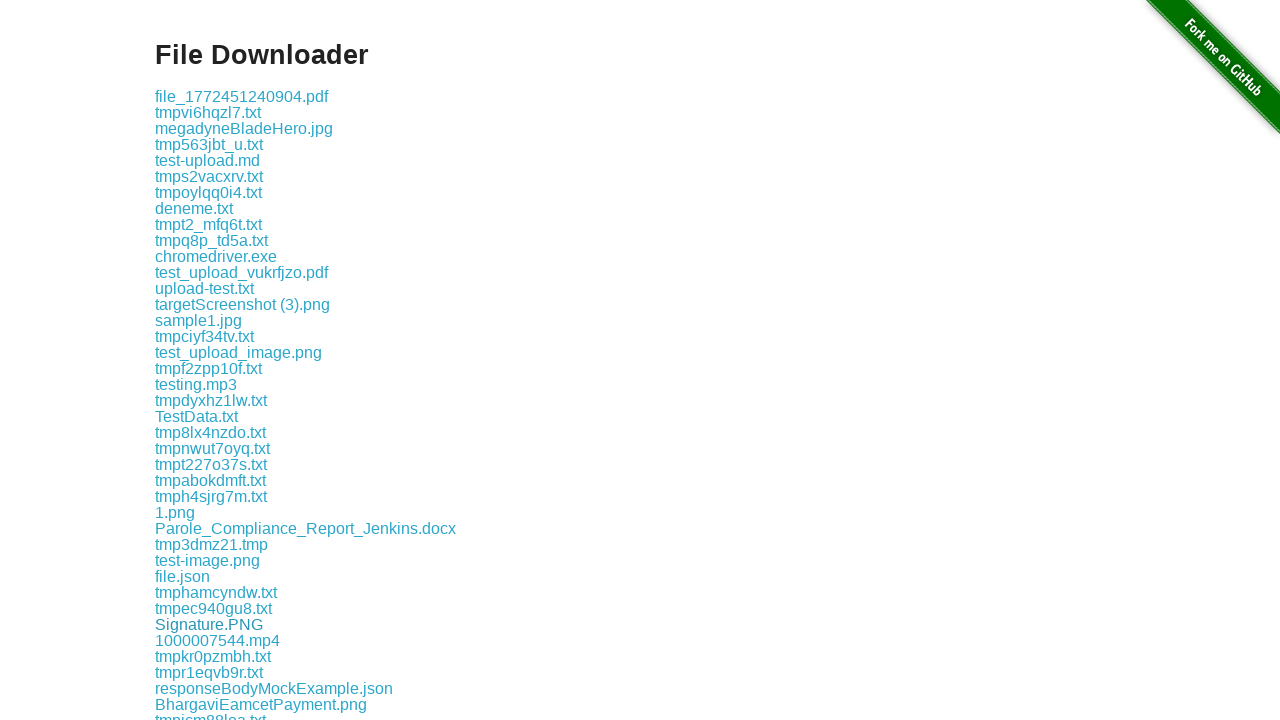

Listed download link: webdriverIO.png
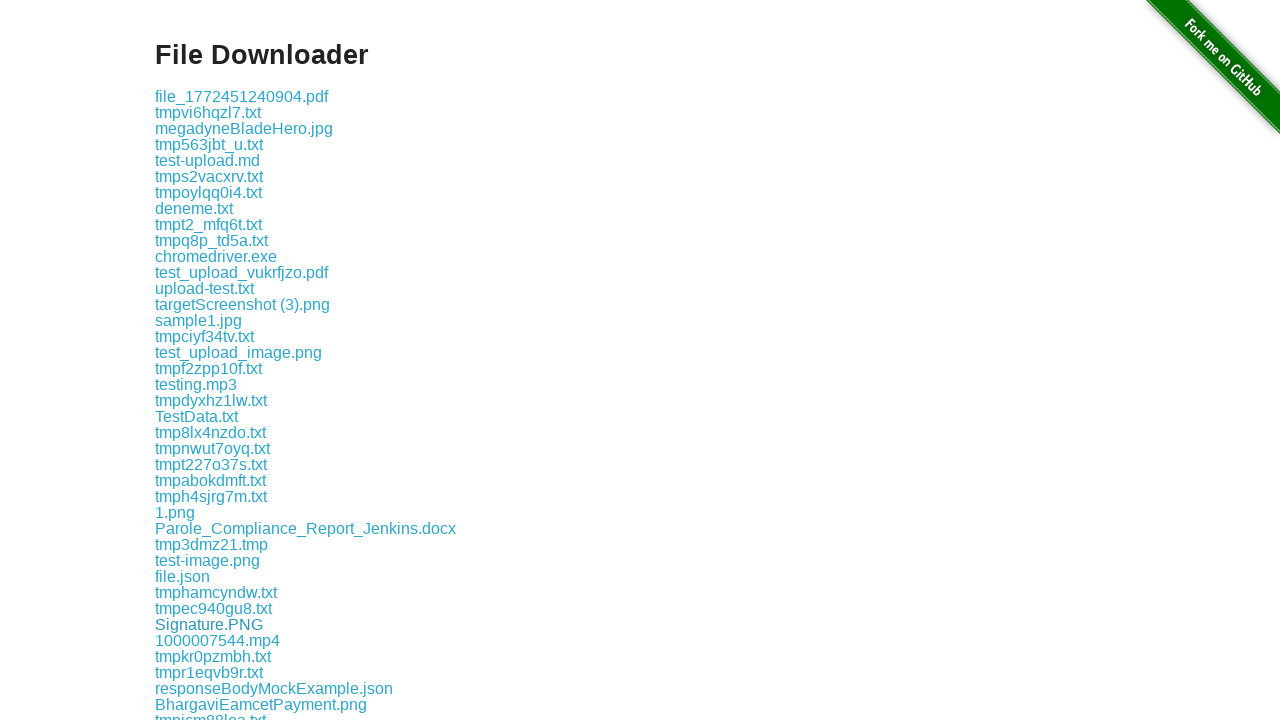

Listed download link: tmp6ik96zwn.txt
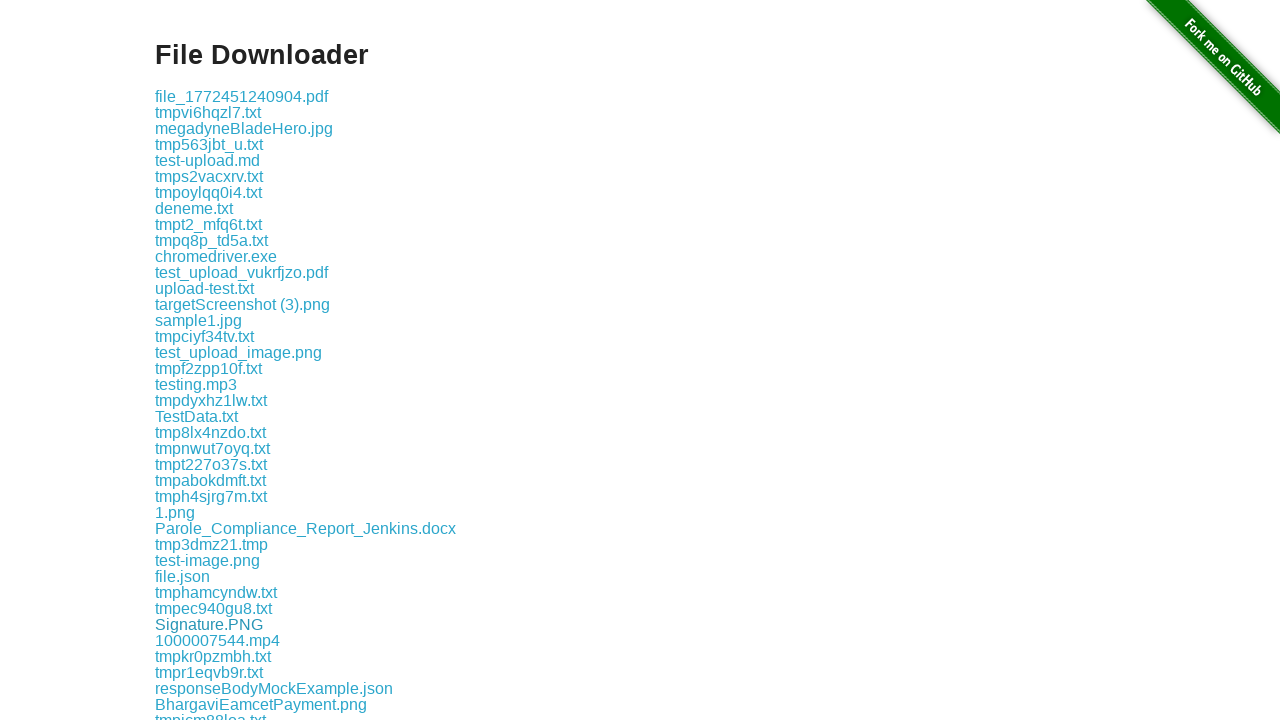

Listed download link: Test Barnstable 1.pdf
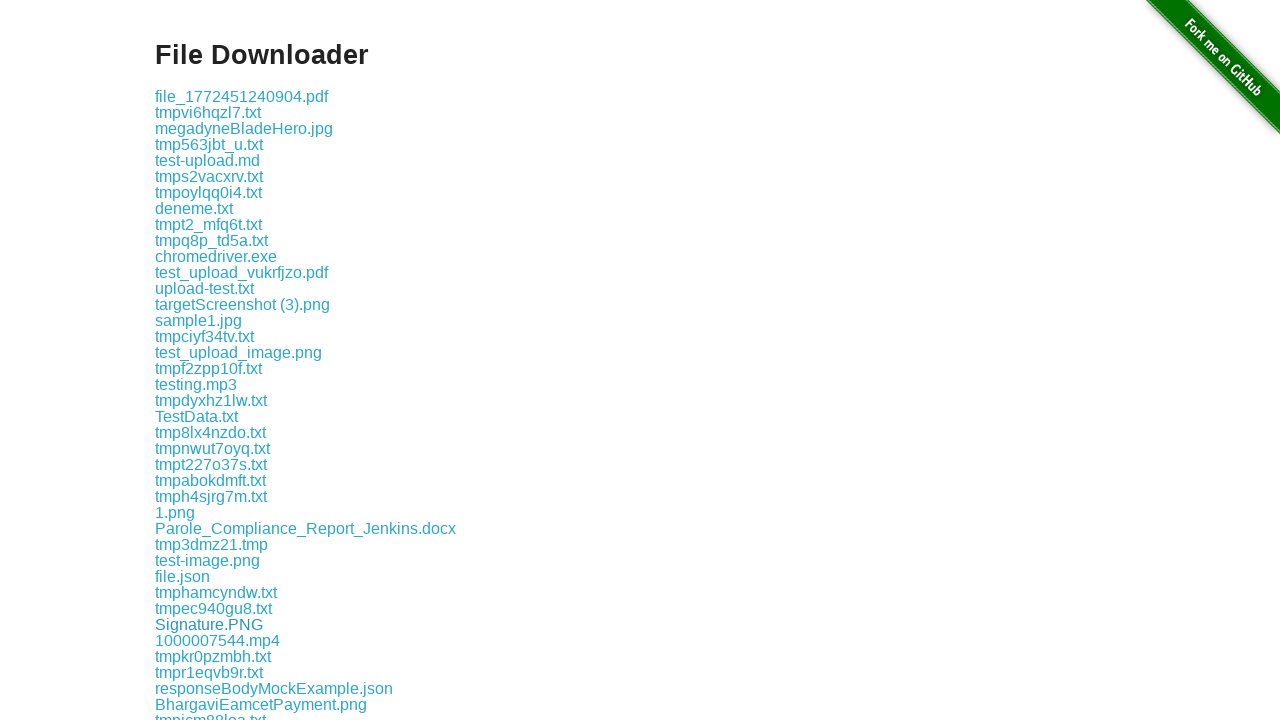

Listed download link: tmpm6nr76v2.txt
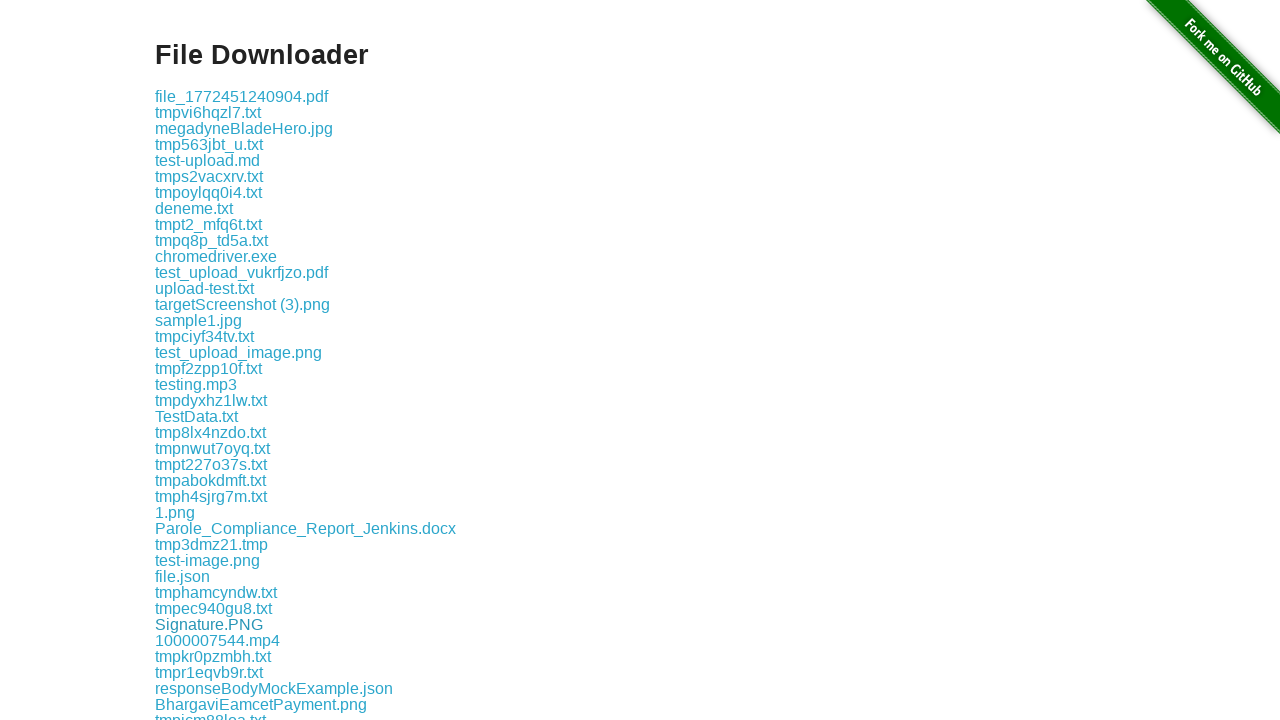

Listed download link: tmp87_j6ny4.txt
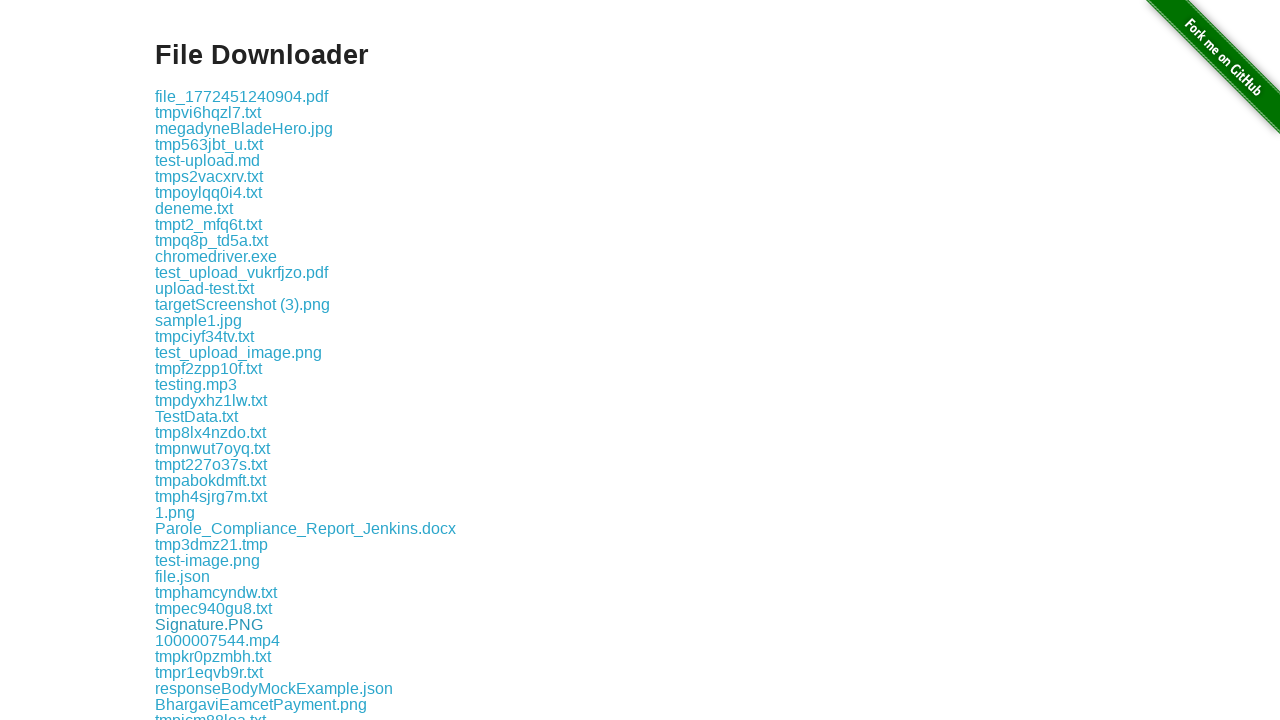

Listed download link: tmpmql8prdf.txt
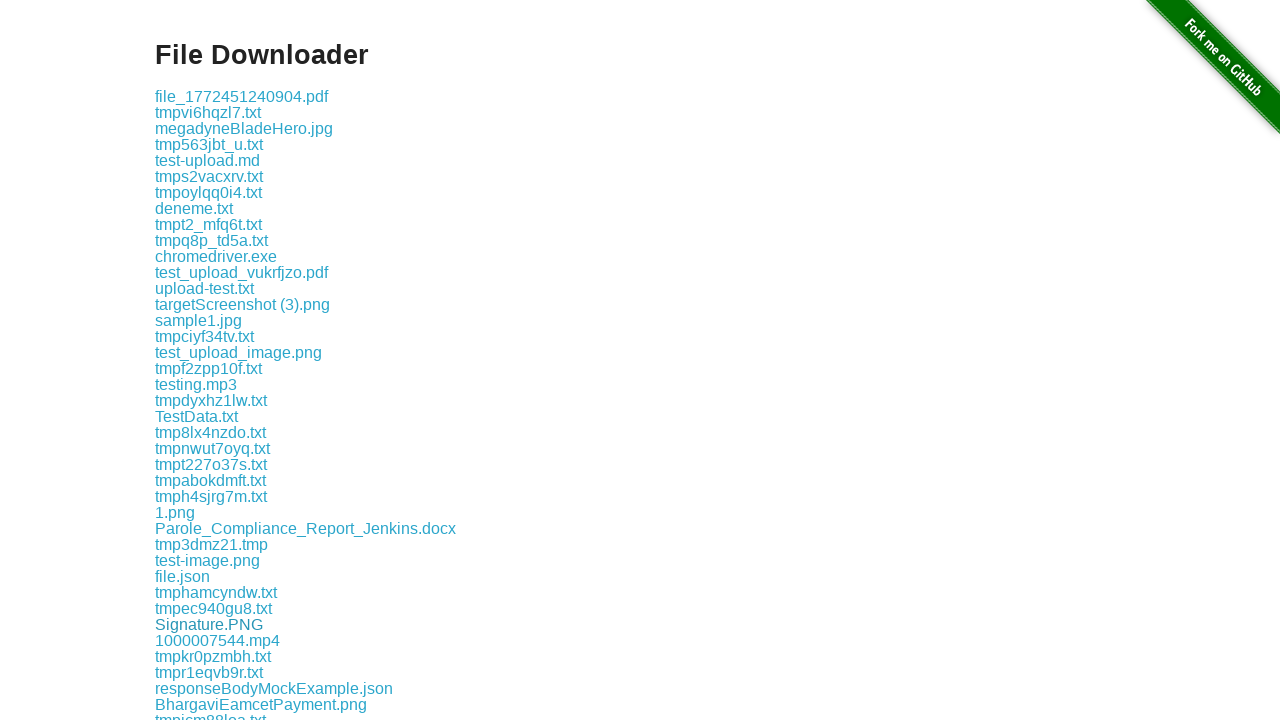

Listed download link: tmp9ssh6ts2.txt
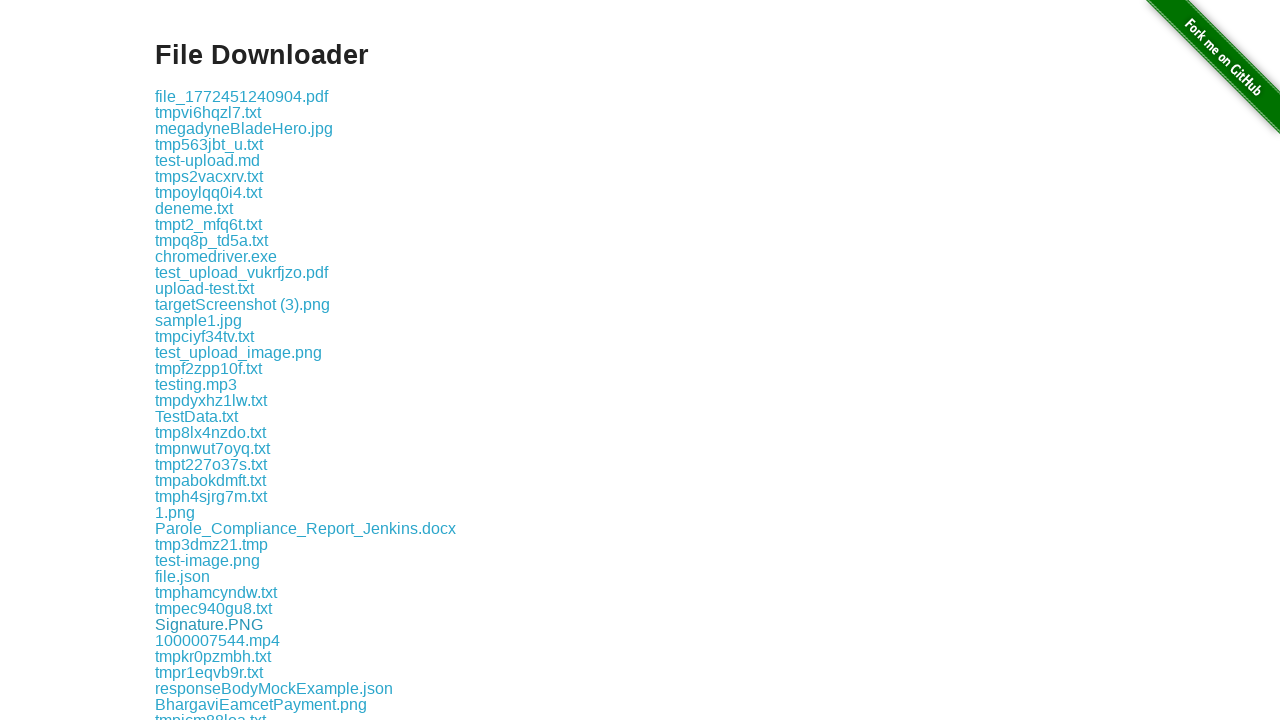

Listed download link: tmp5p4qubjr.txt
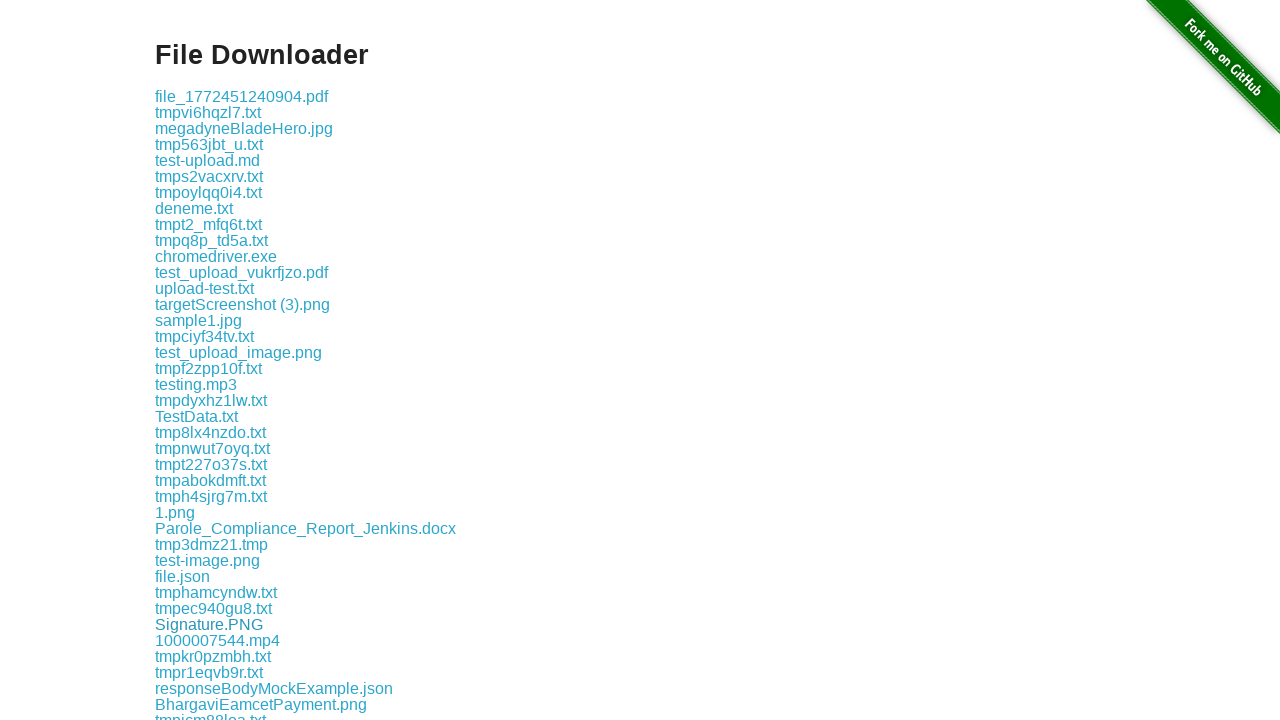

Listed download link: tmpu1x05uzo.txt
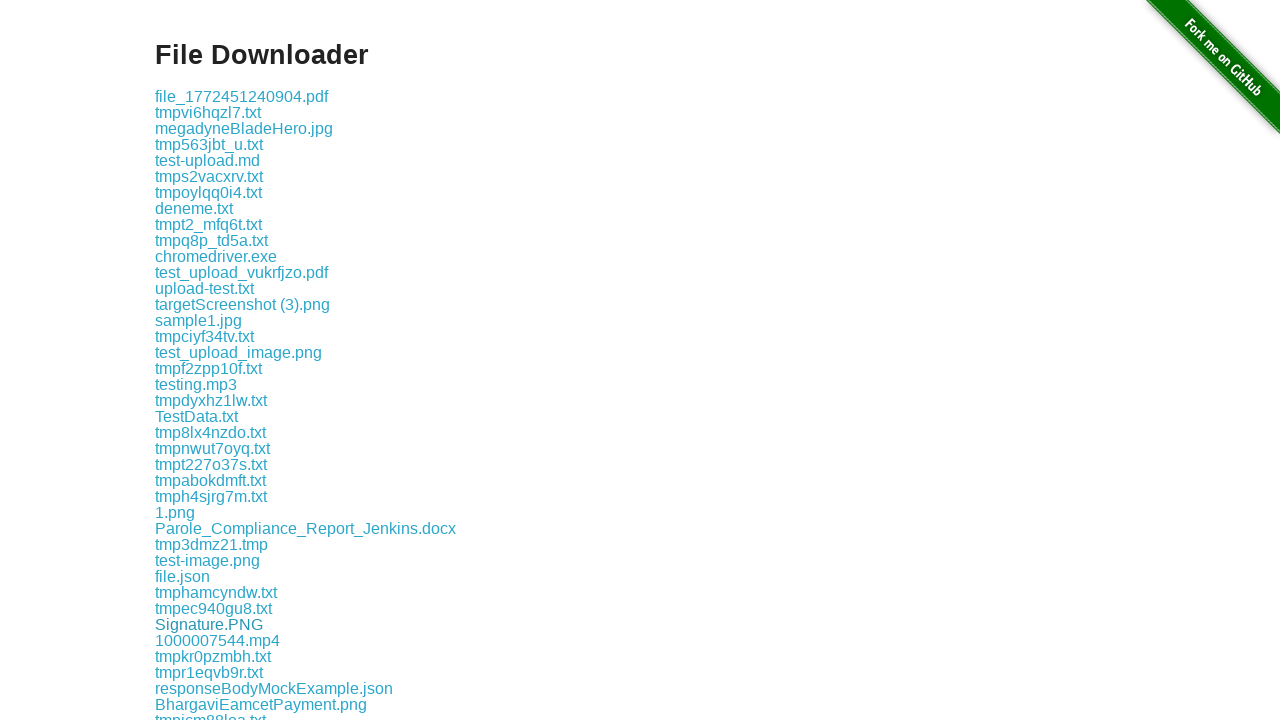

Listed download link: tmpmpk8yngo.txt
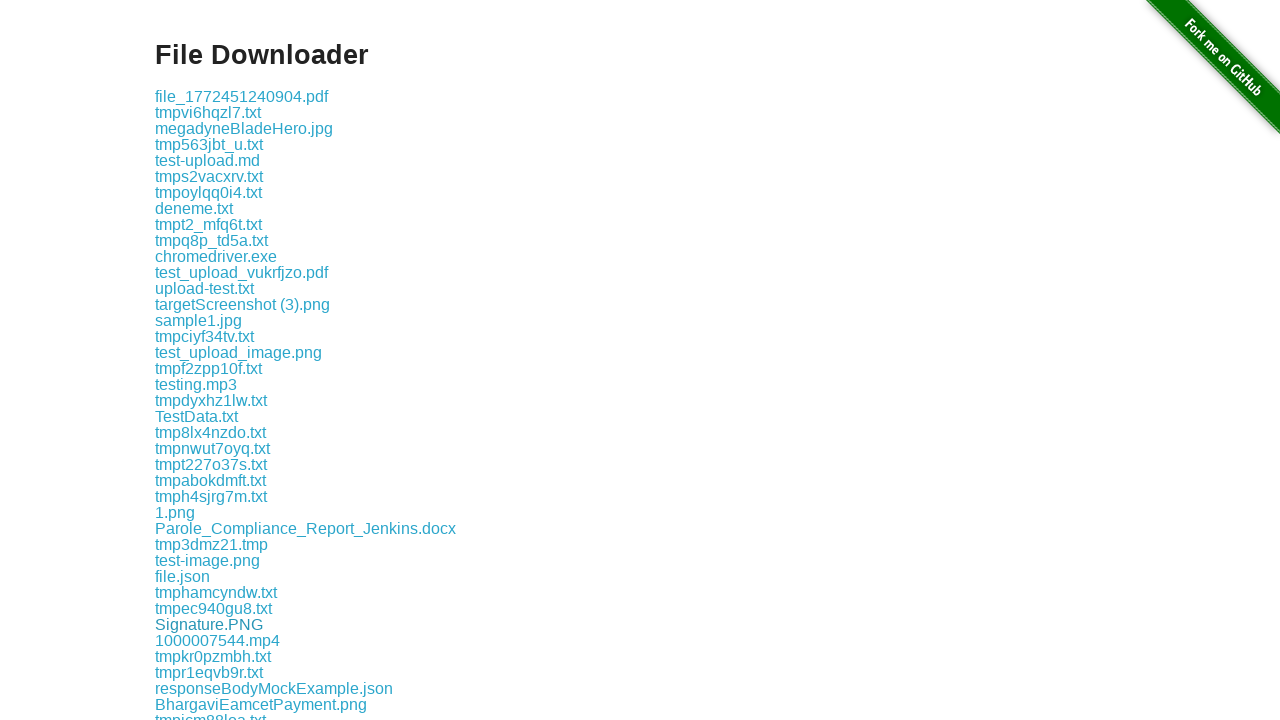

Listed download link: Excel.xlsx
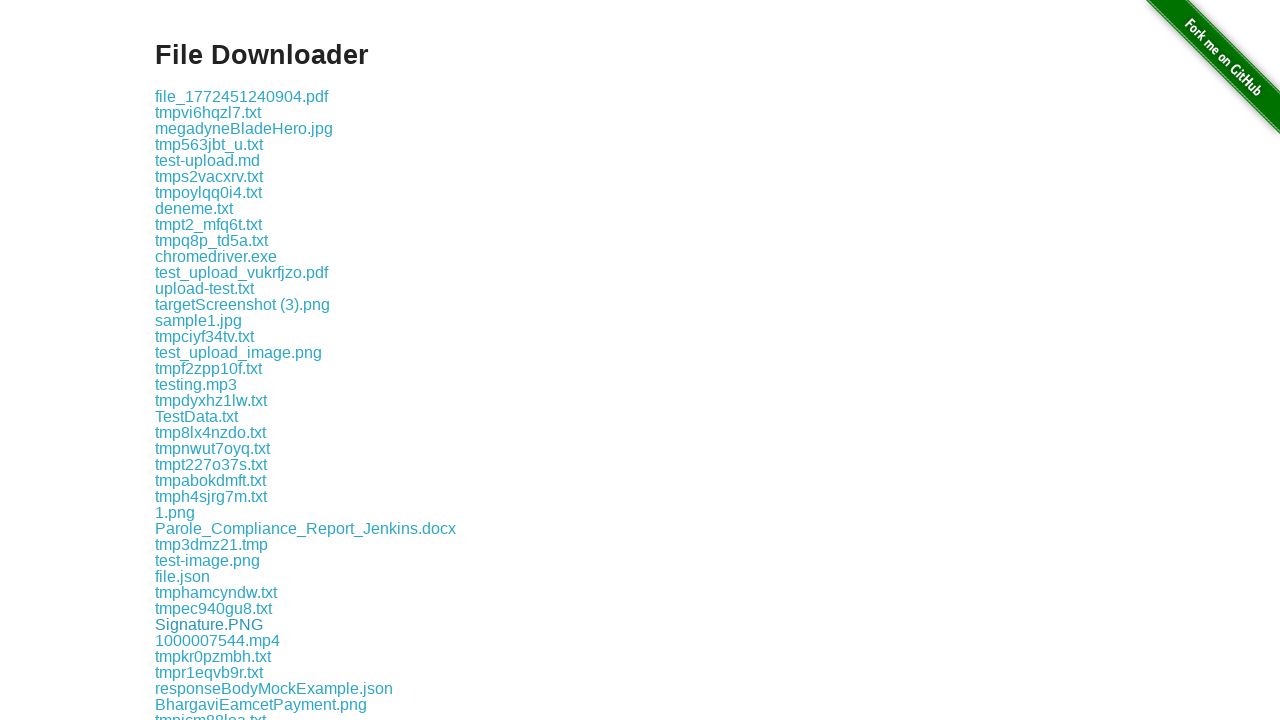

Listed download link: sample-test-file.txt
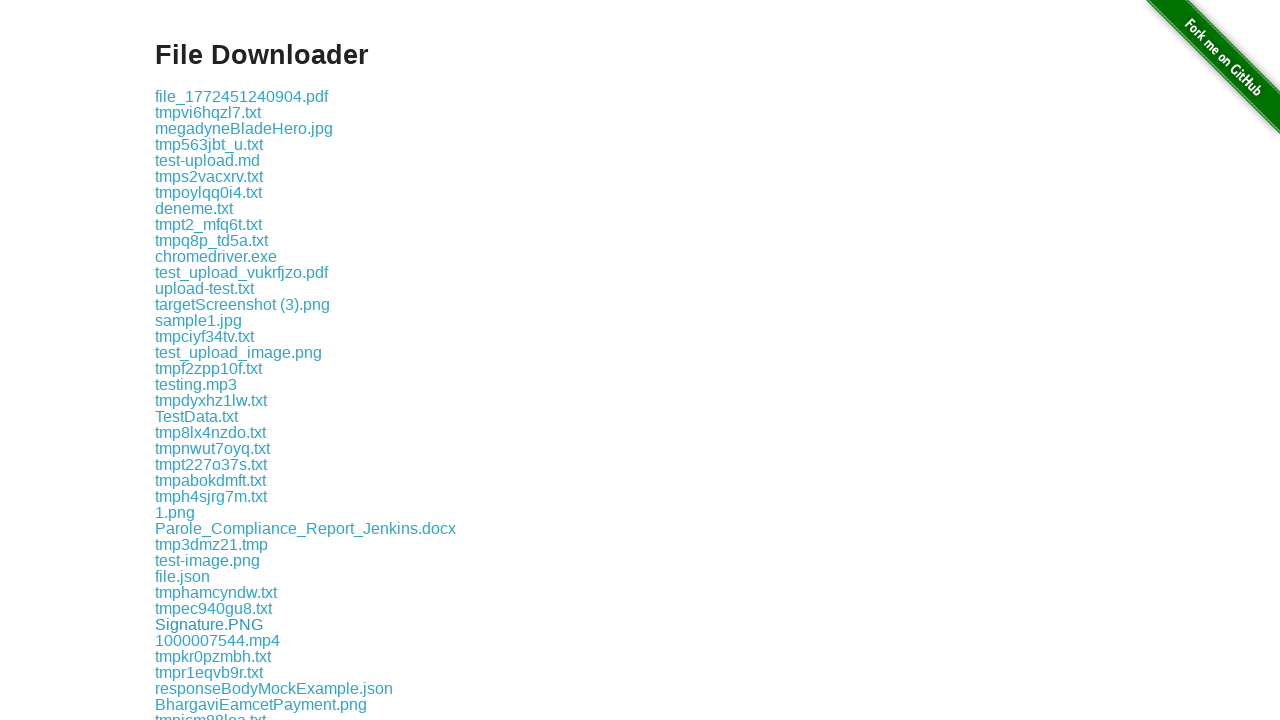

Listed download link: tmpiyxq96x7.txt
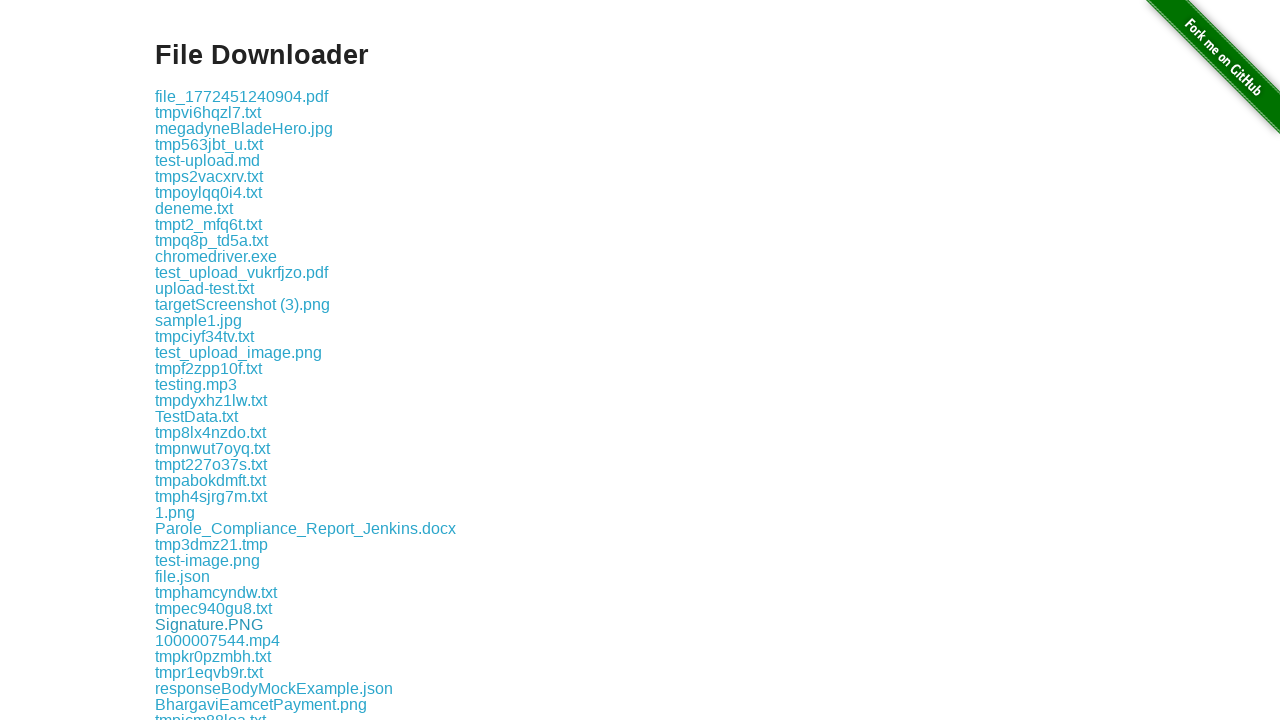

Listed download link: tmpvadb7xnv.txt
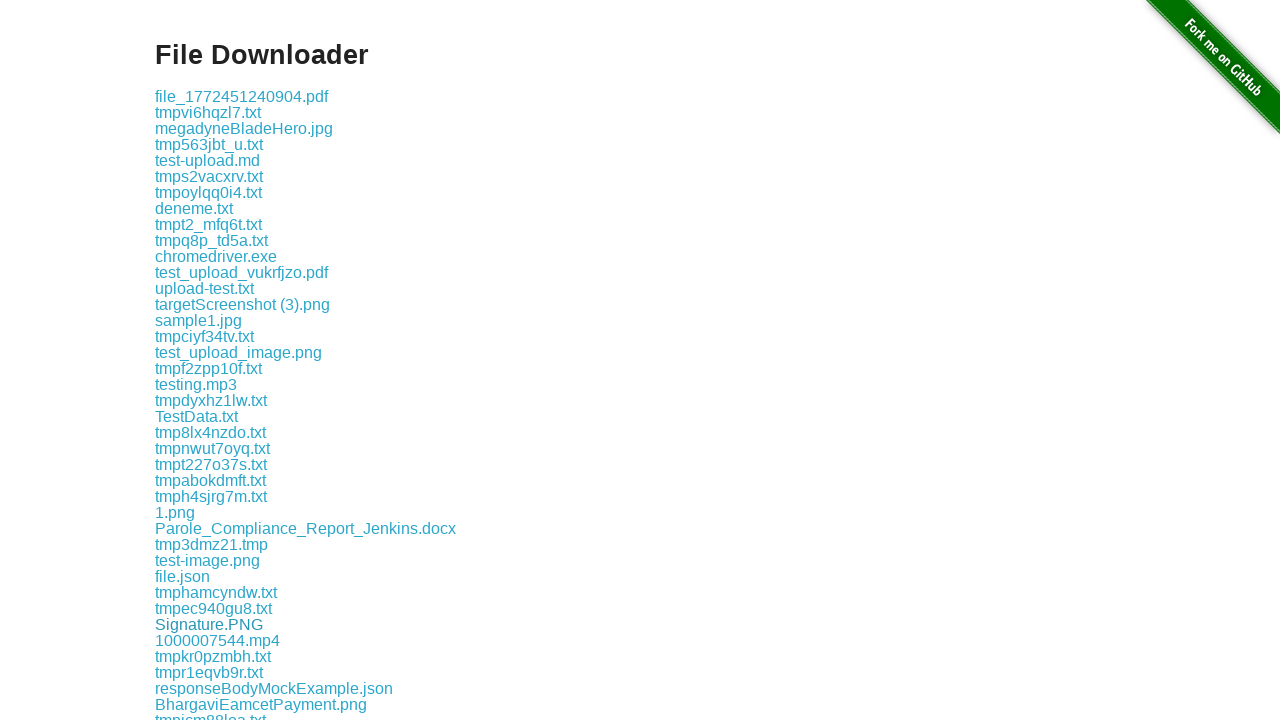

Listed download link: tmpatgspxkk.txt
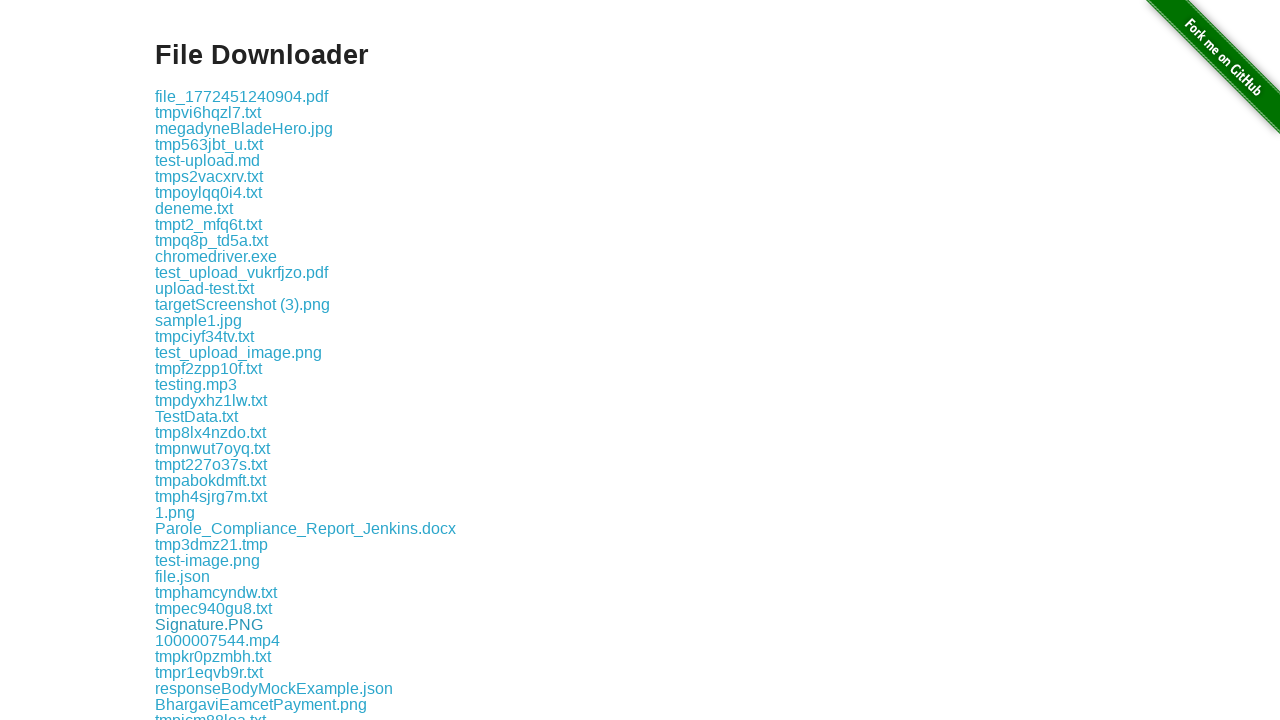

Listed download link: tmpd7d2gxl7.txt
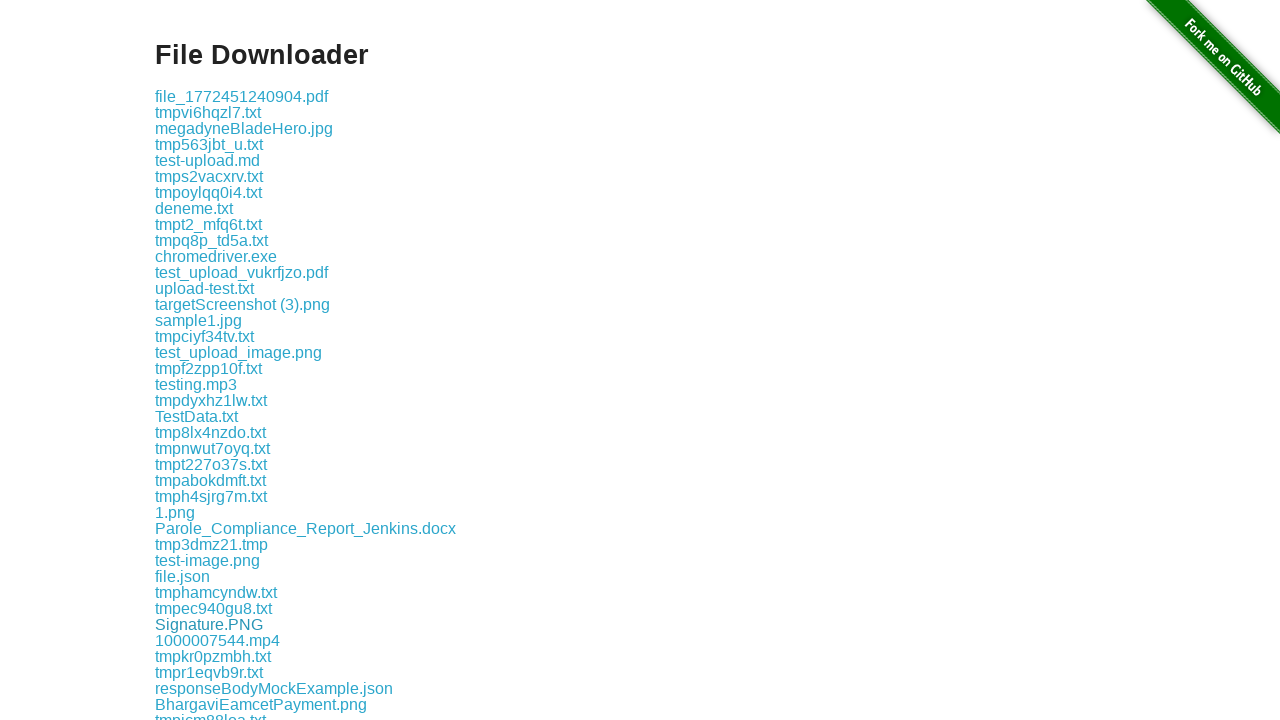

Listed download link: image.jpg
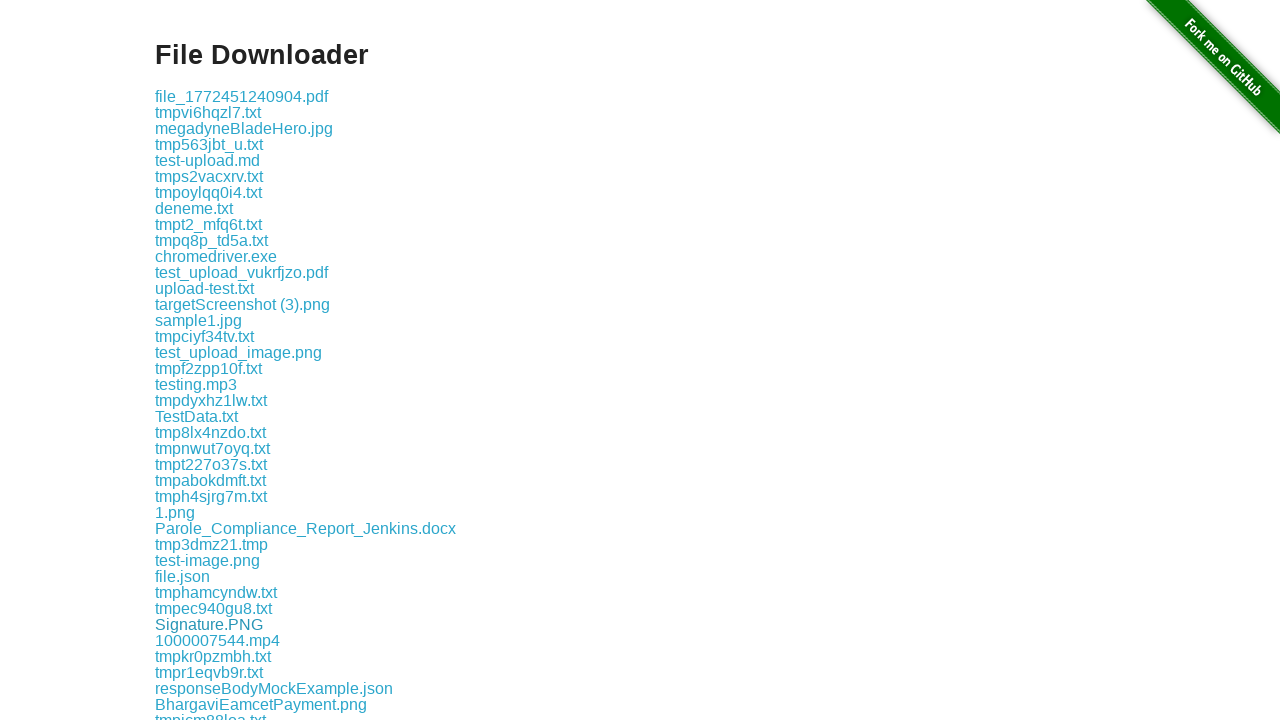

Listed download link: Elemental Selenium
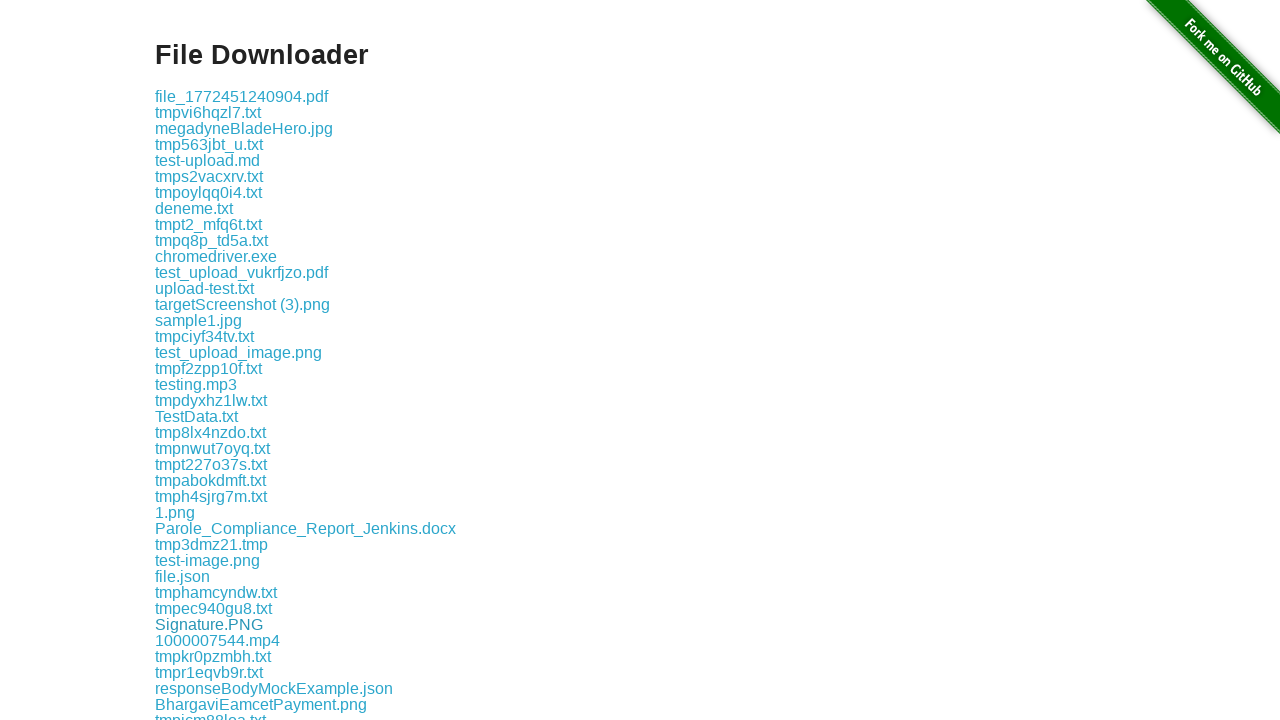

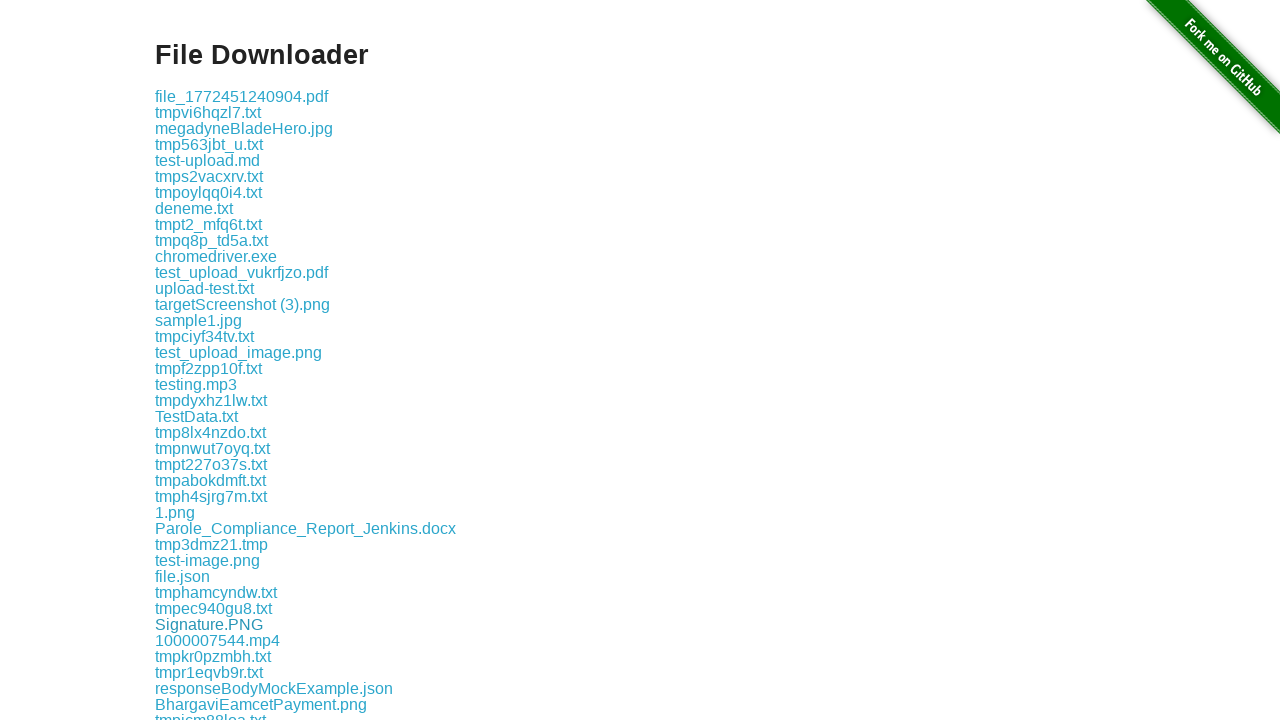